Tests calendar date picker widget by navigating to a specific date (July 4, 2007) using the calendar controls

Starting URL: https://kristinek.github.io/site/examples/actions

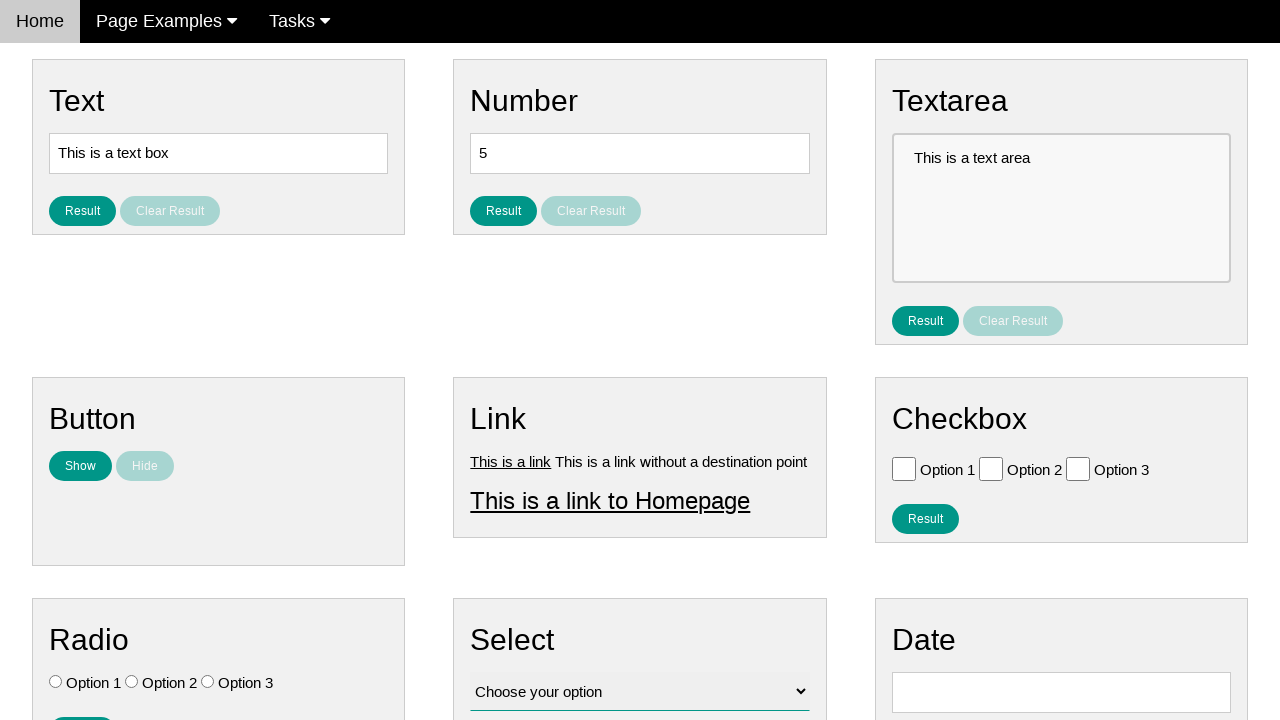

Clicked date input field to open calendar widget at (1061, 692) on #vfb-8
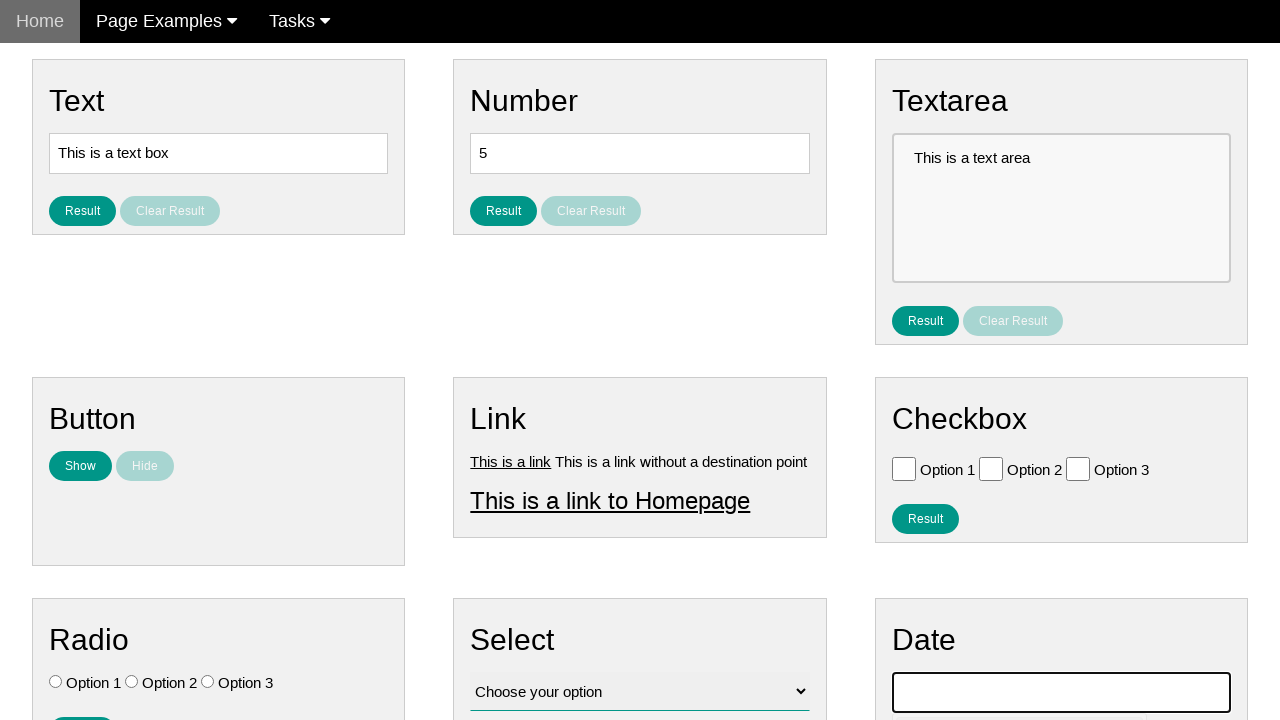

Calendar widget appeared
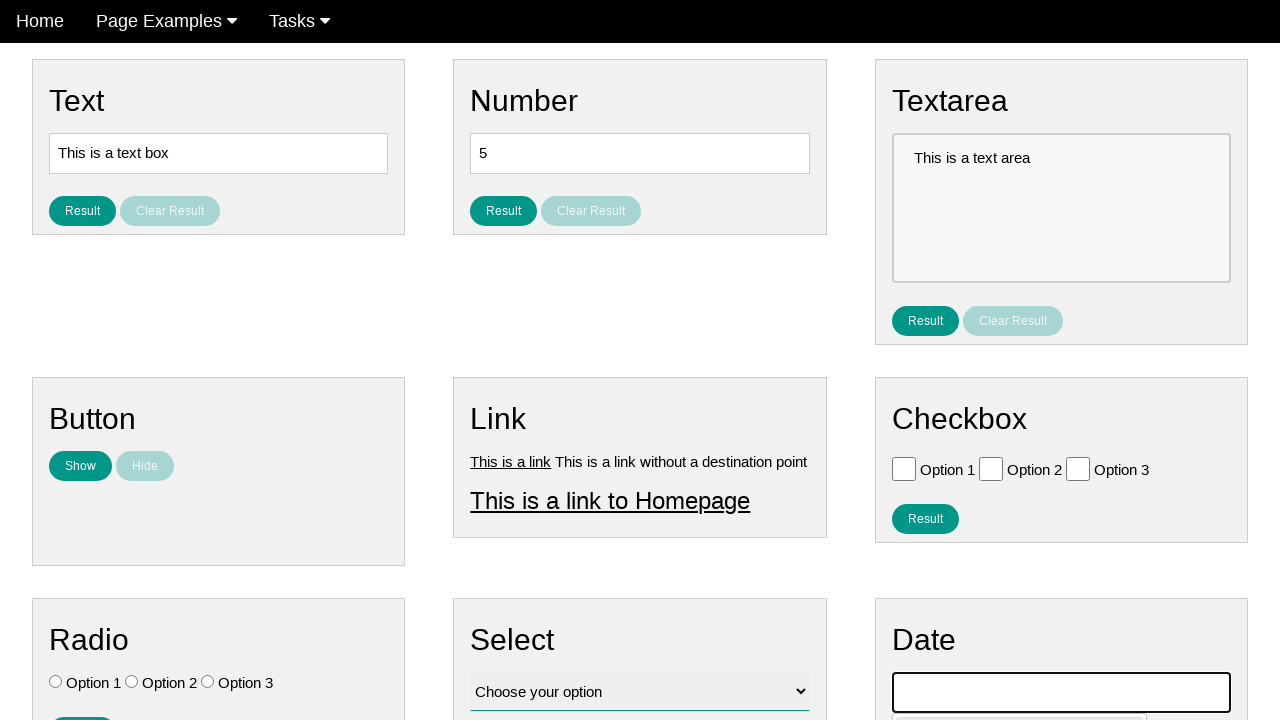

Clicked previous month button to navigate to earlier date at (912, 408) on #ui-datepicker-div .ui-datepicker-prev
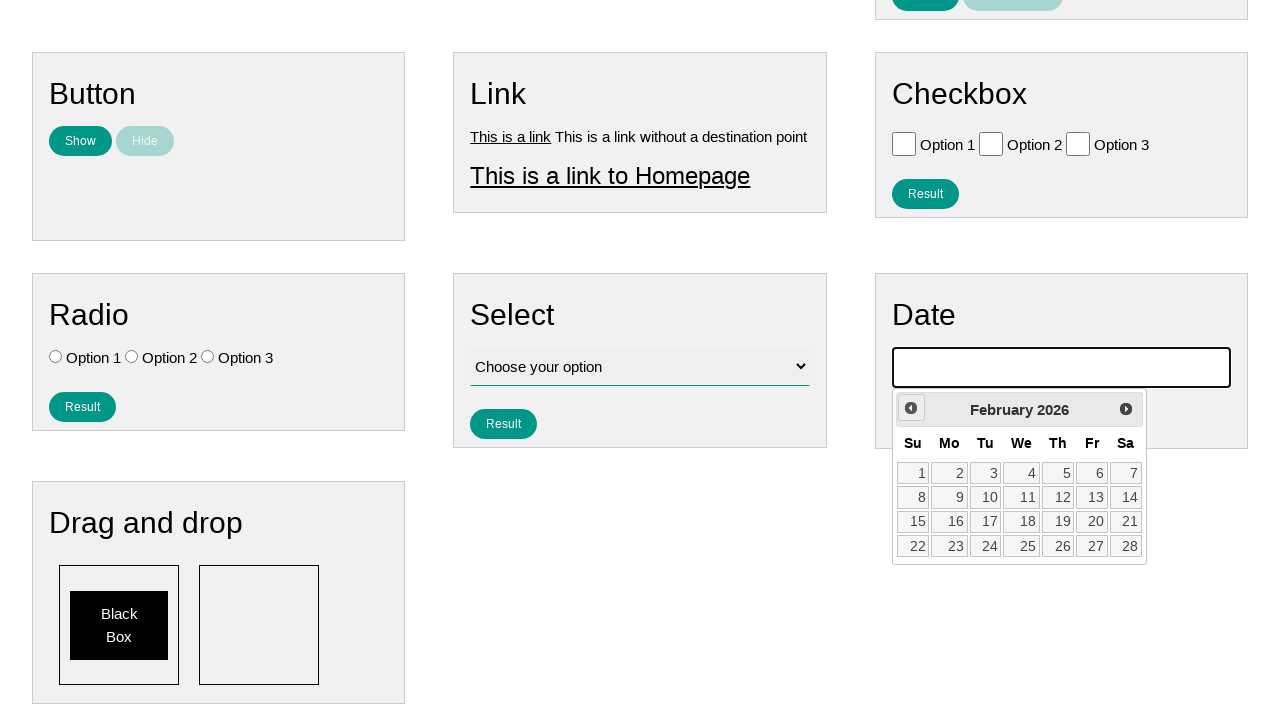

Waited 100ms for calendar to update
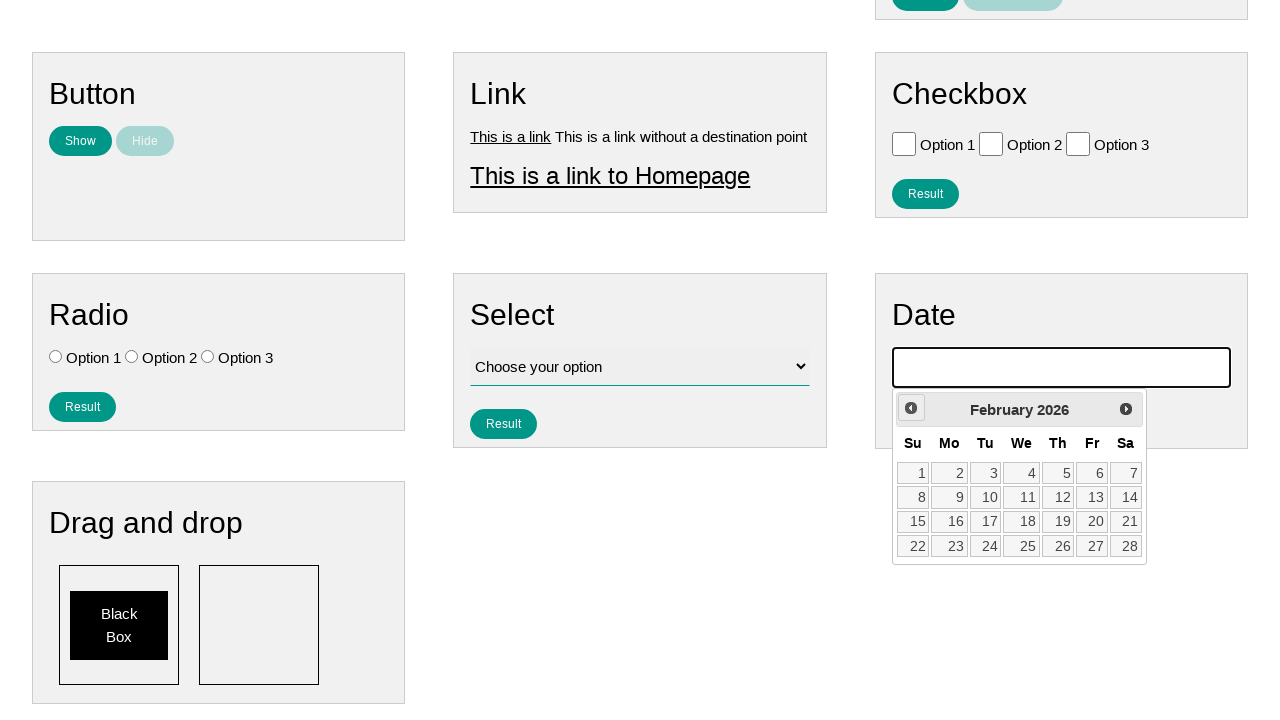

Clicked previous month button to navigate to earlier date at (911, 408) on #ui-datepicker-div .ui-datepicker-prev
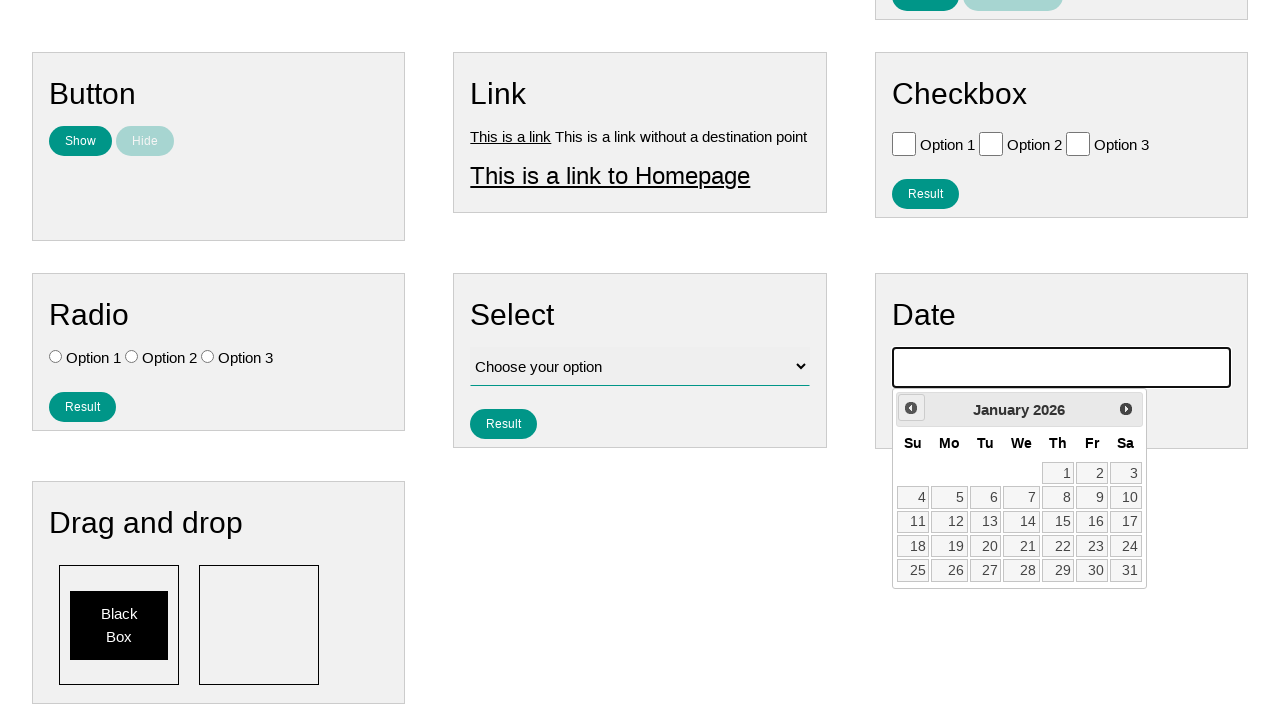

Waited 100ms for calendar to update
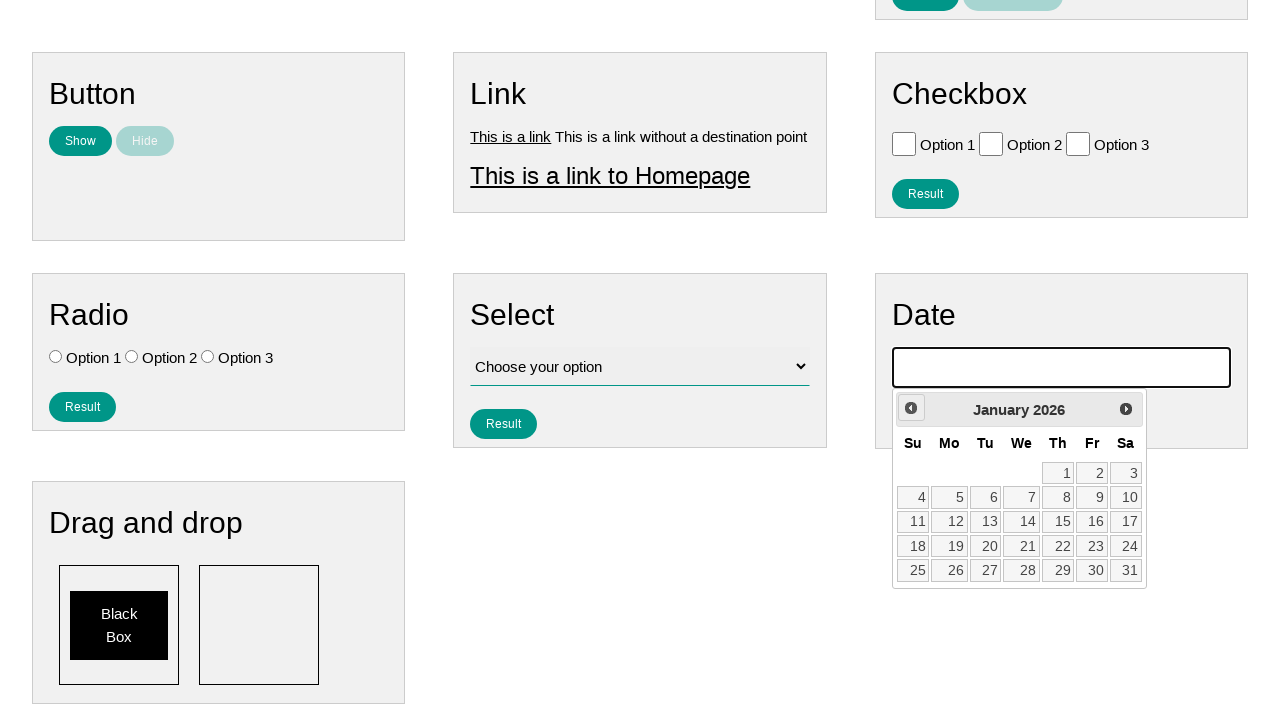

Clicked previous month button to navigate to earlier date at (911, 408) on #ui-datepicker-div .ui-datepicker-prev
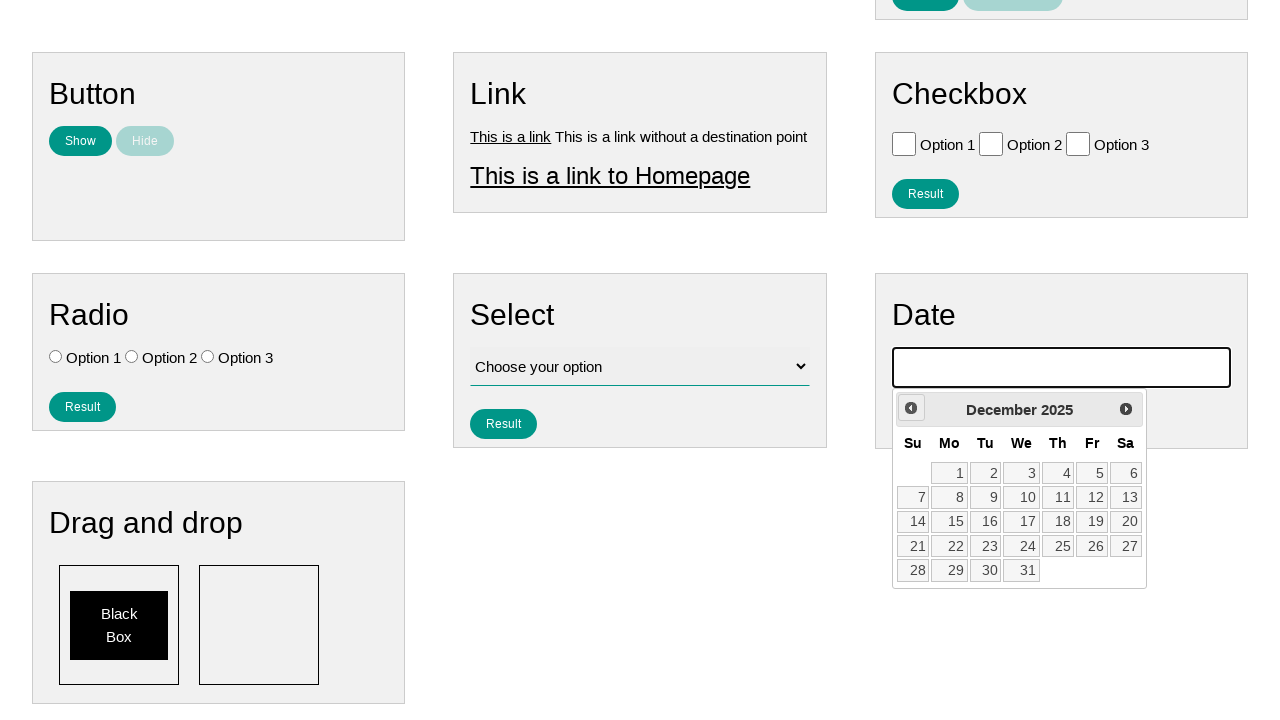

Waited 100ms for calendar to update
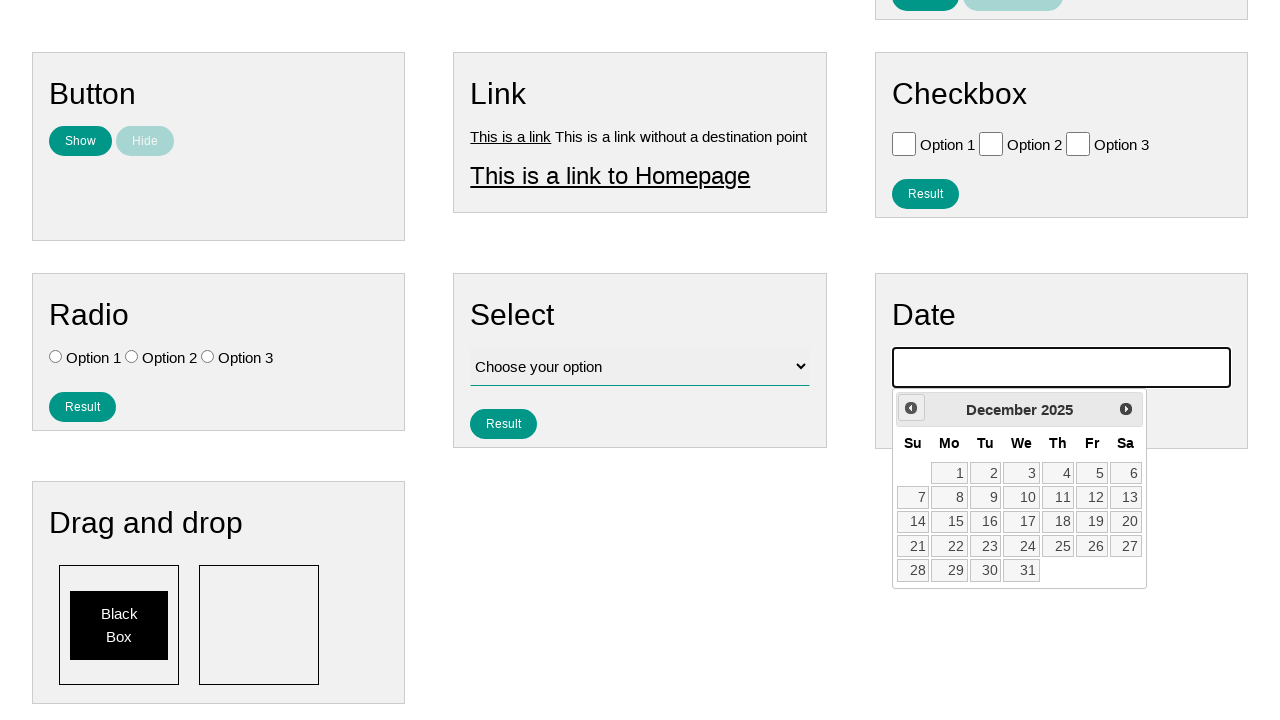

Clicked previous month button to navigate to earlier date at (911, 408) on #ui-datepicker-div .ui-datepicker-prev
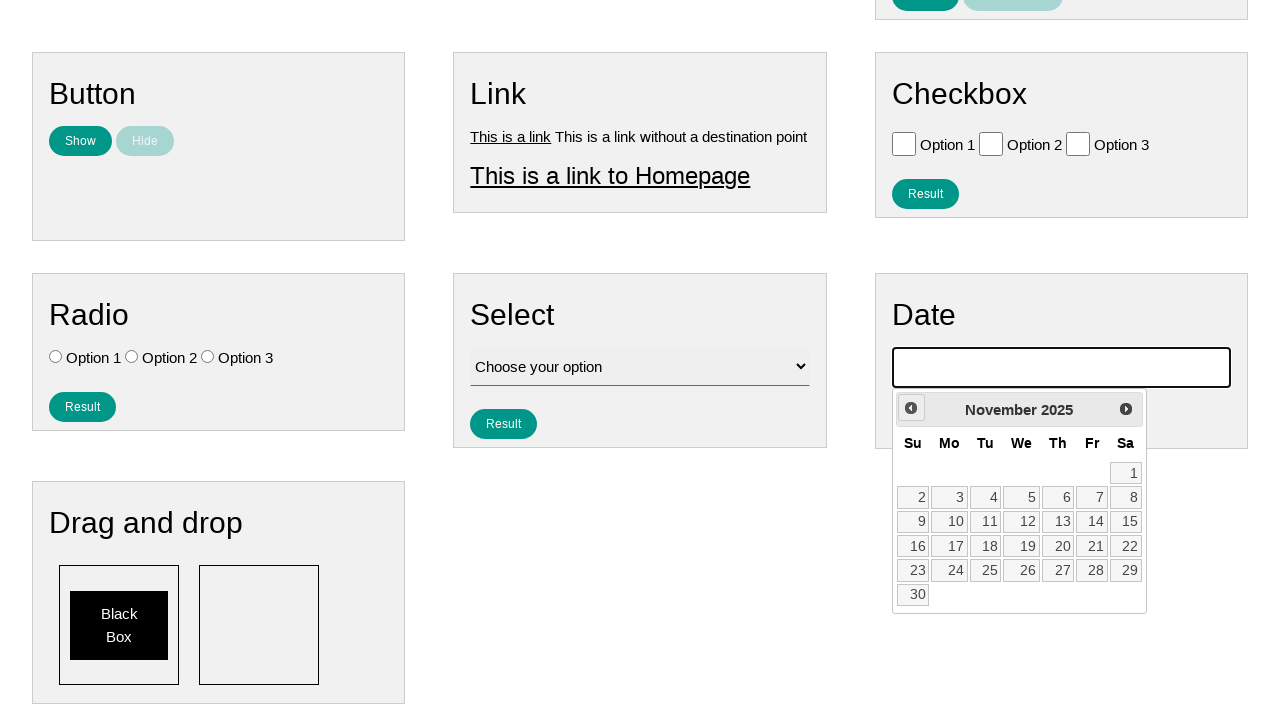

Waited 100ms for calendar to update
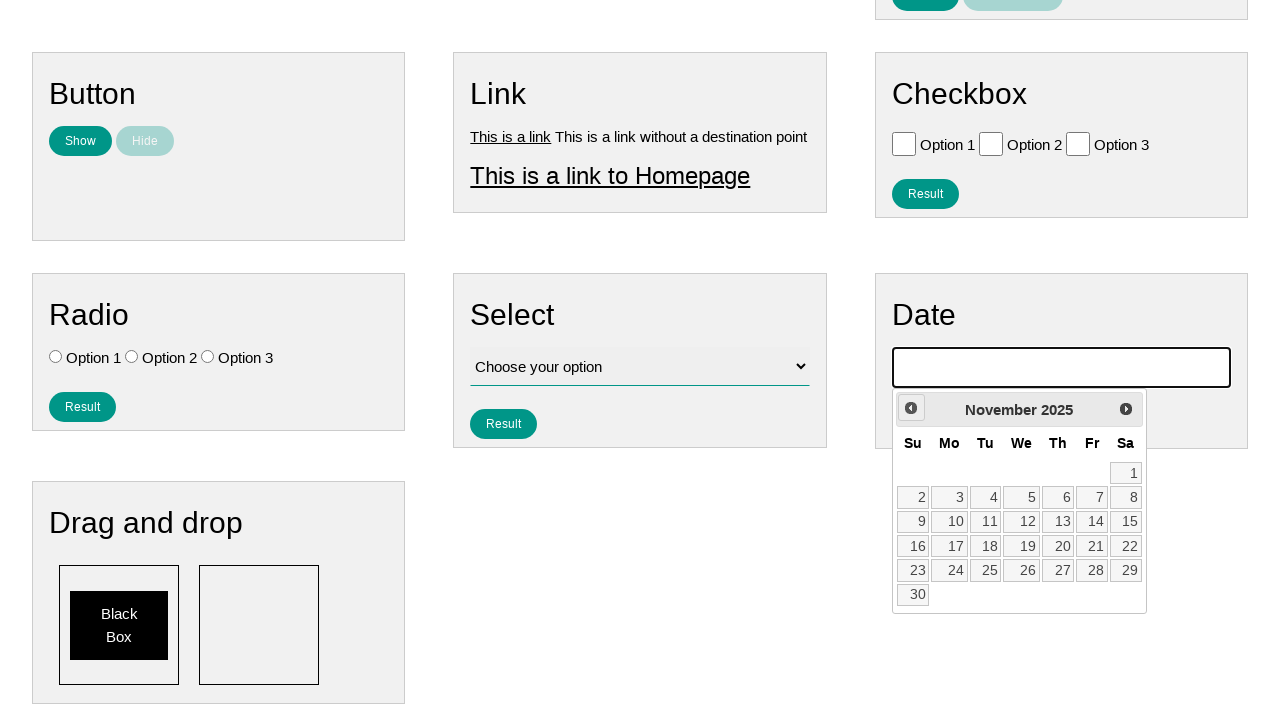

Clicked previous month button to navigate to earlier date at (911, 408) on #ui-datepicker-div .ui-datepicker-prev
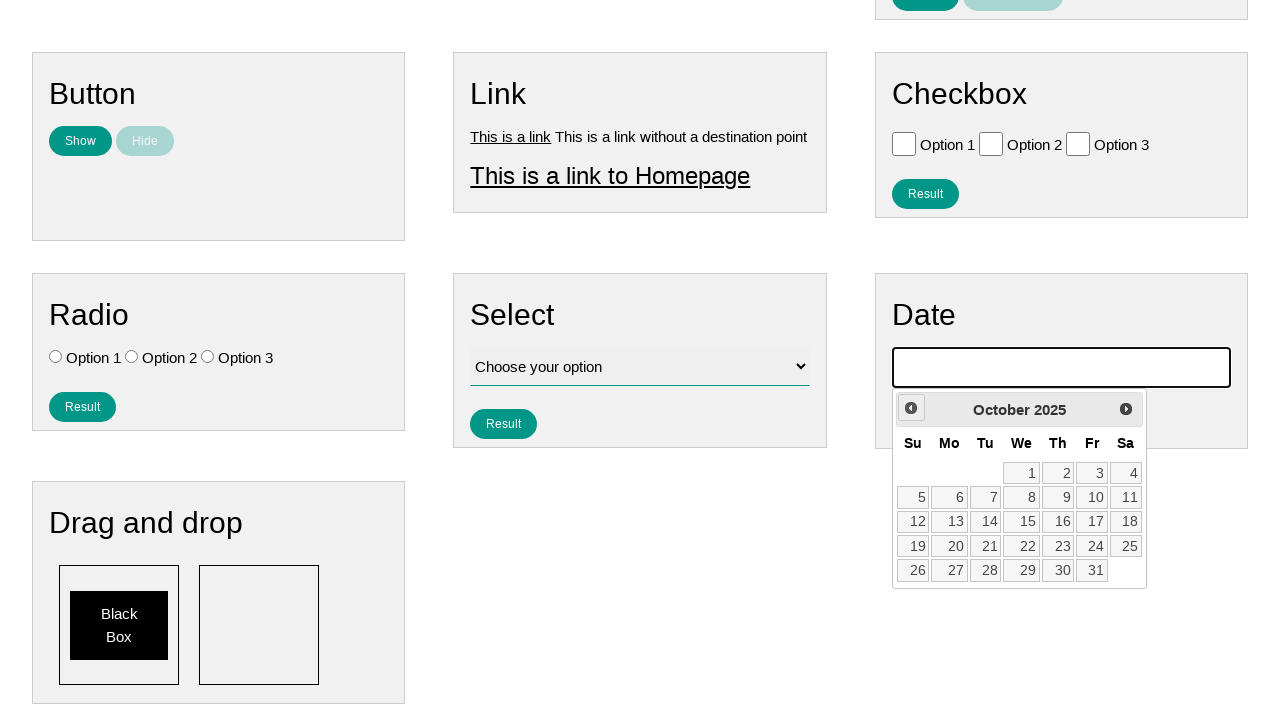

Waited 100ms for calendar to update
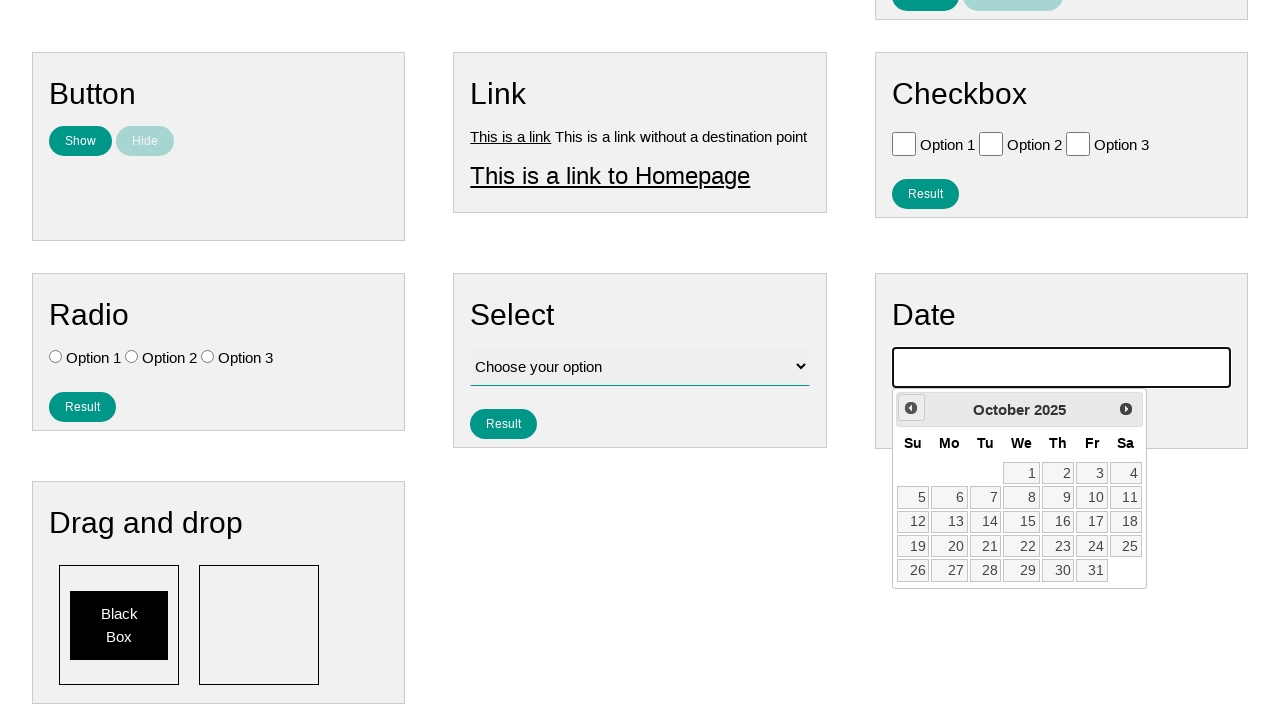

Clicked previous month button to navigate to earlier date at (911, 408) on #ui-datepicker-div .ui-datepicker-prev
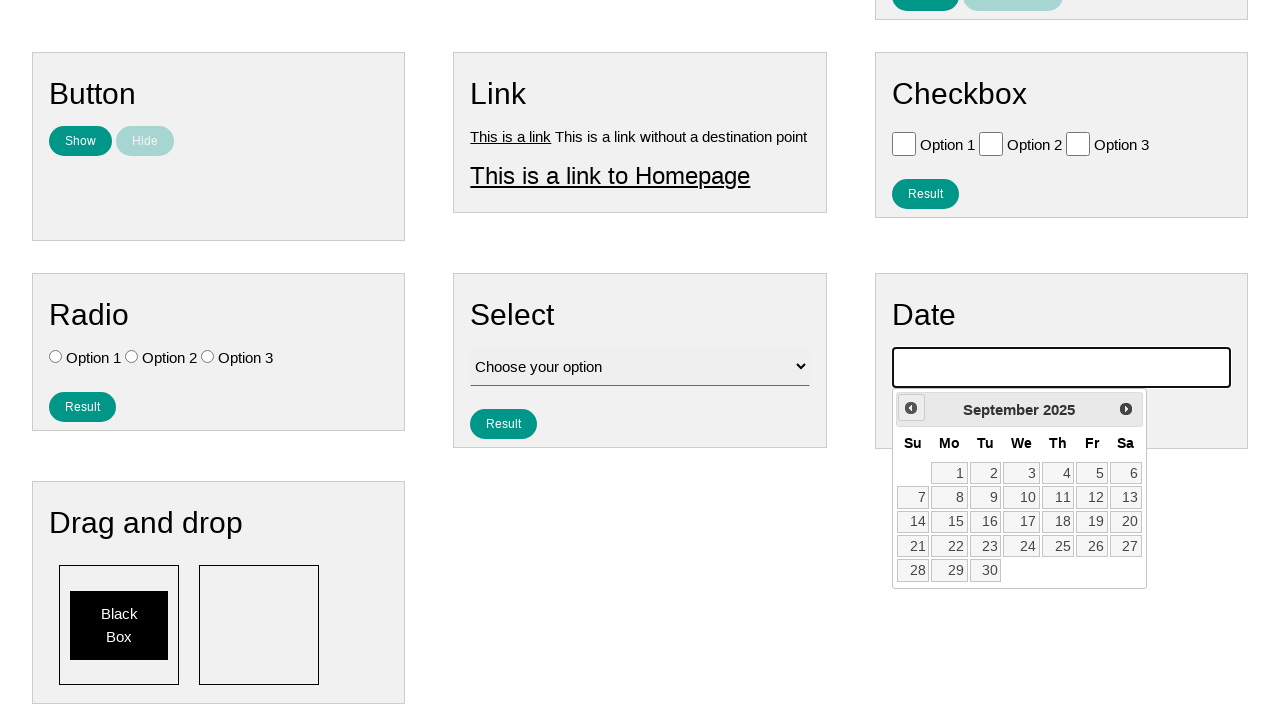

Waited 100ms for calendar to update
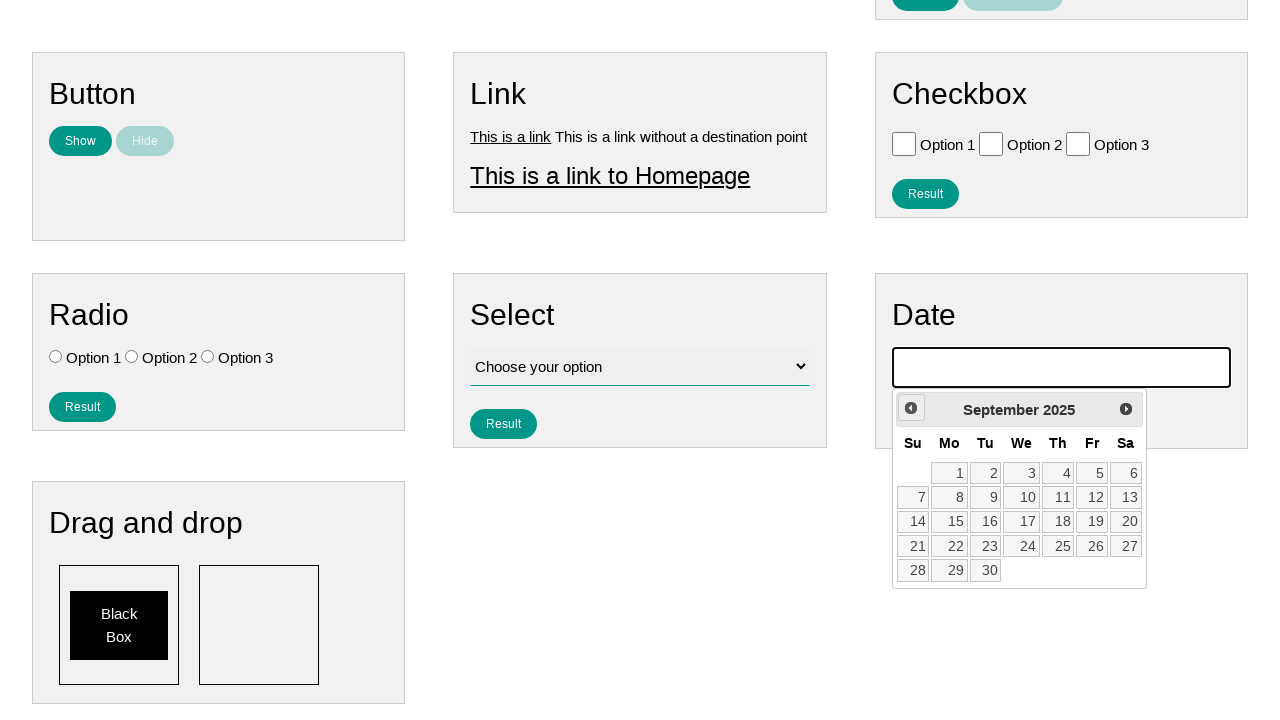

Clicked previous month button to navigate to earlier date at (911, 408) on #ui-datepicker-div .ui-datepicker-prev
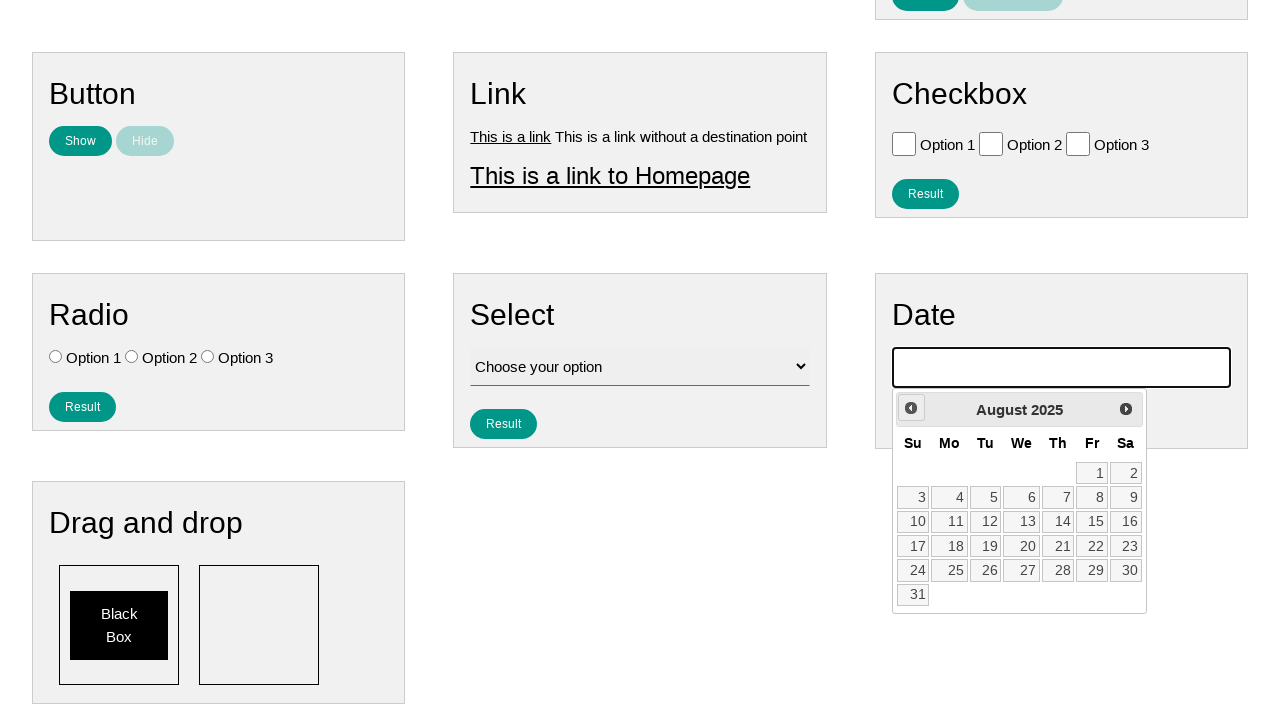

Waited 100ms for calendar to update
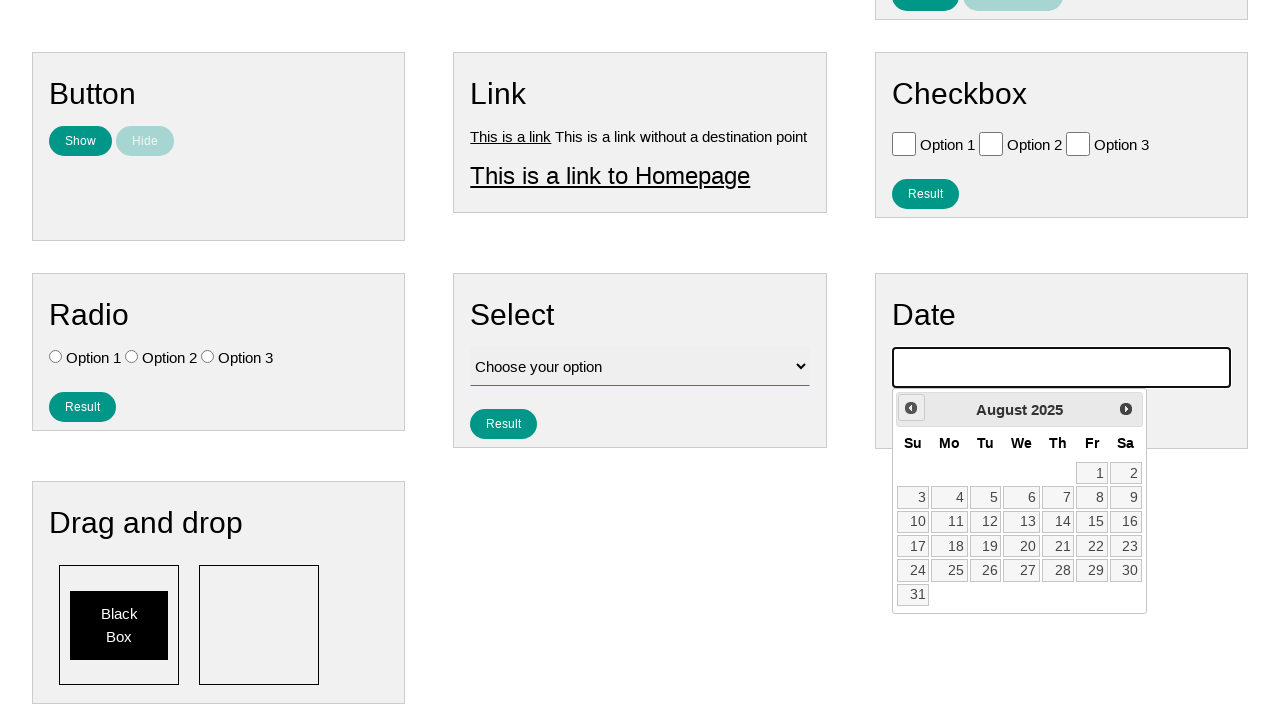

Clicked previous month button to navigate to earlier date at (911, 408) on #ui-datepicker-div .ui-datepicker-prev
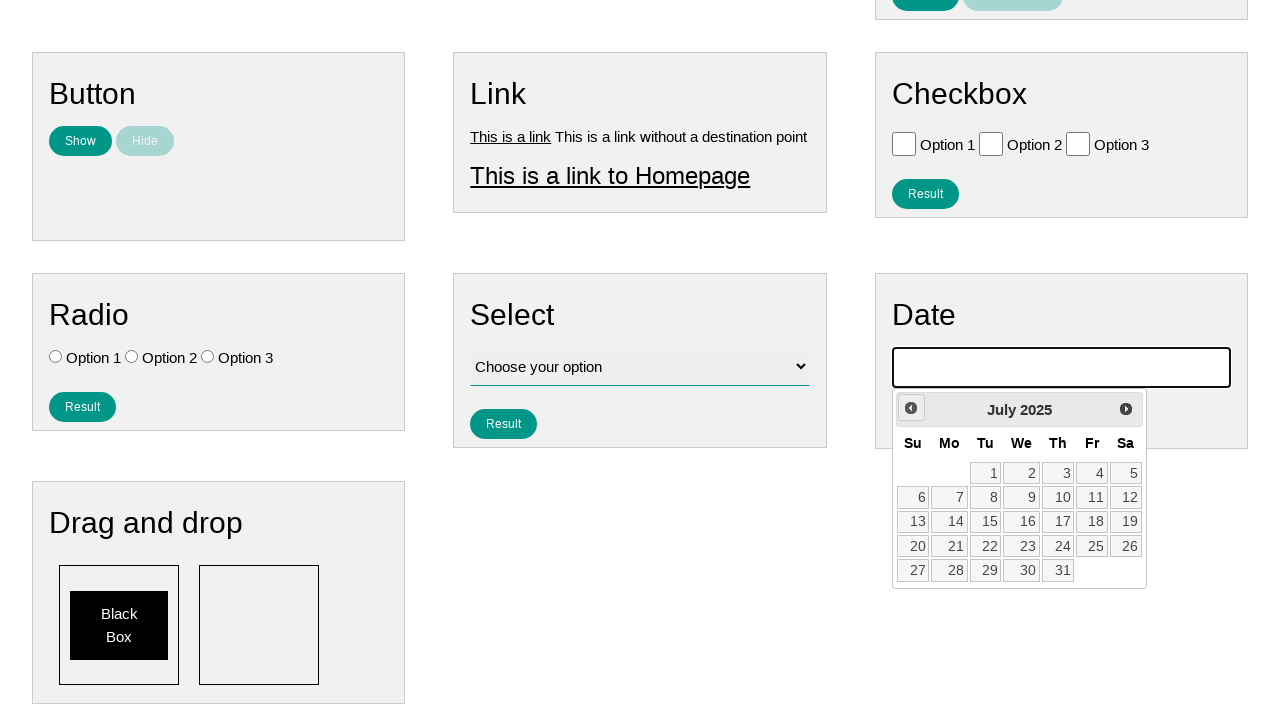

Waited 100ms for calendar to update
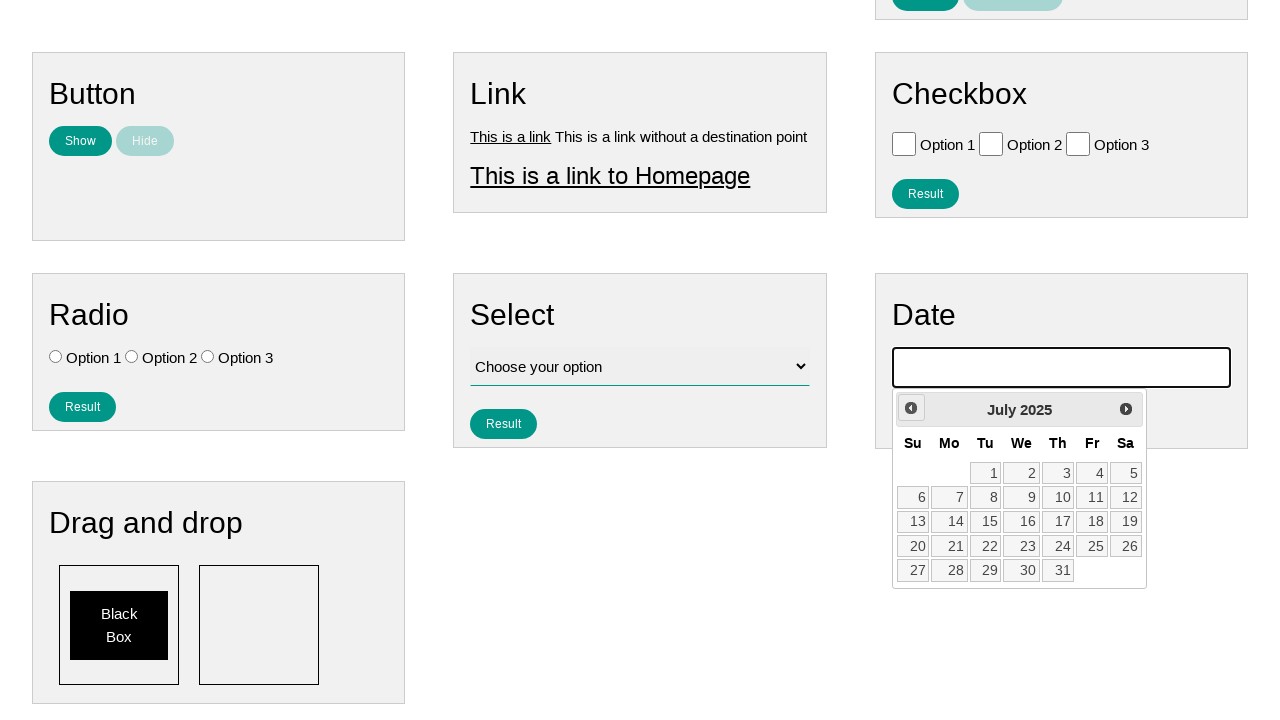

Clicked previous month button to navigate to earlier date at (911, 408) on #ui-datepicker-div .ui-datepicker-prev
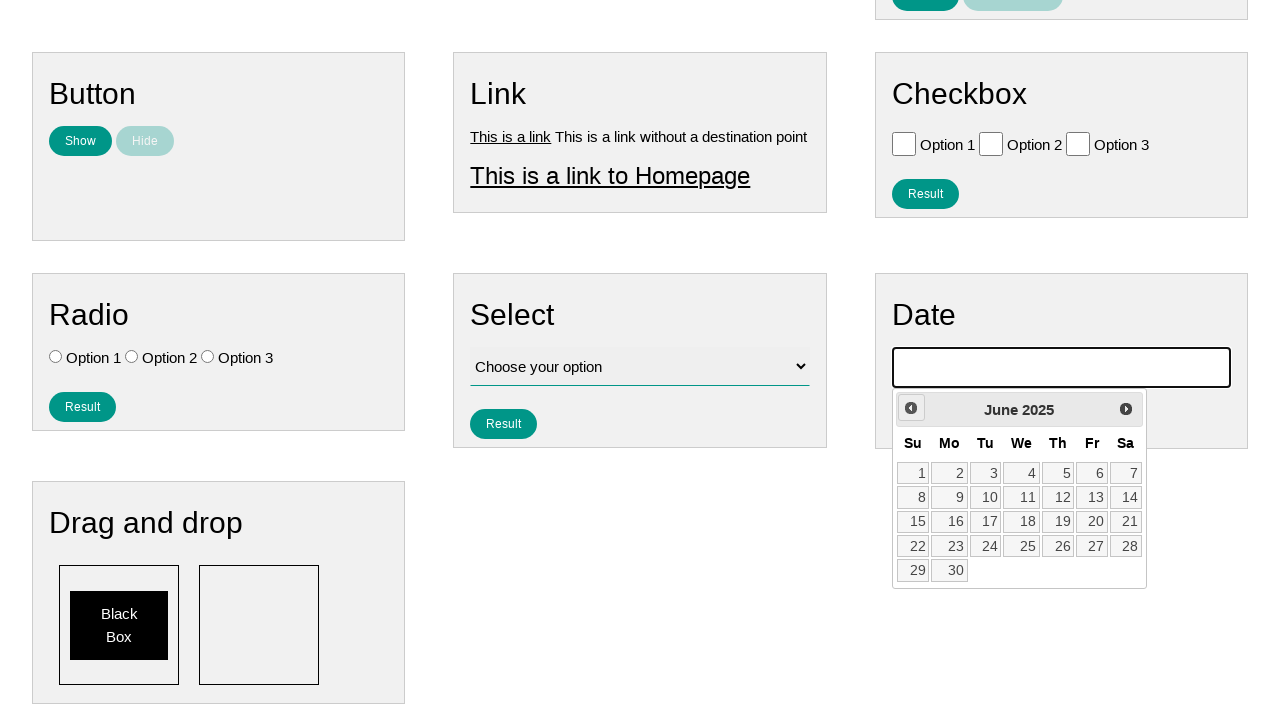

Waited 100ms for calendar to update
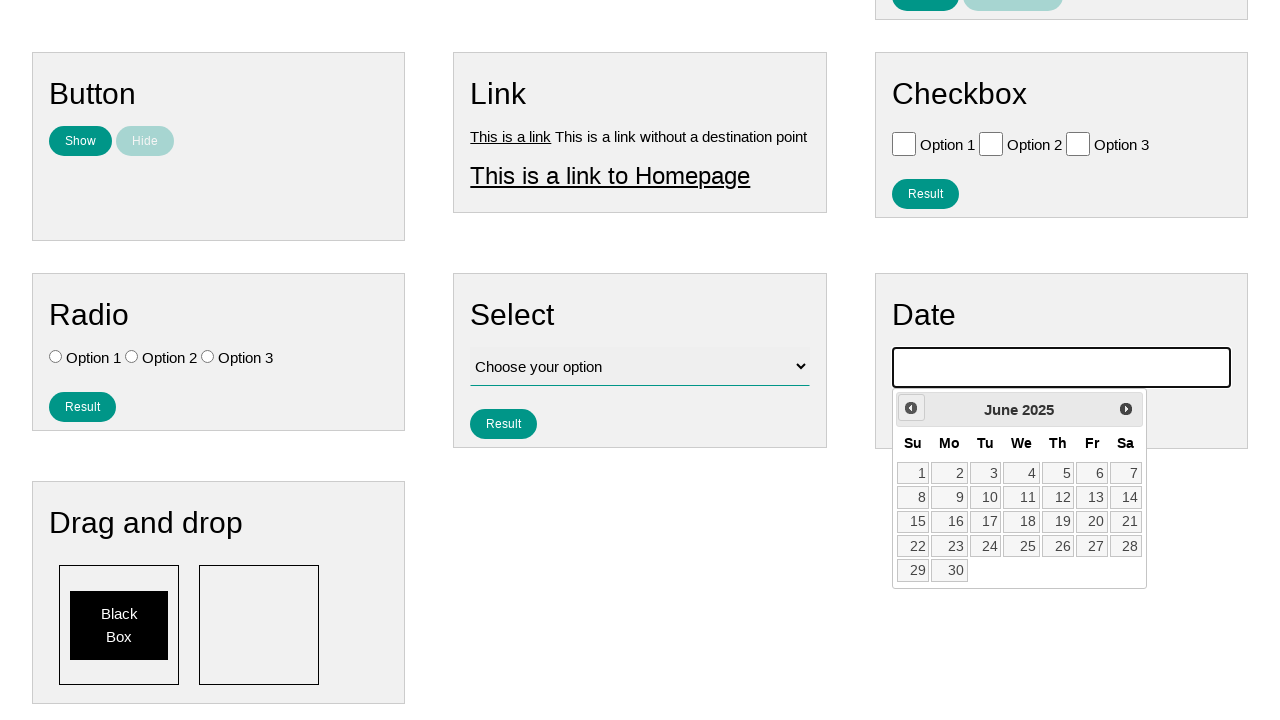

Clicked previous month button to navigate to earlier date at (911, 408) on #ui-datepicker-div .ui-datepicker-prev
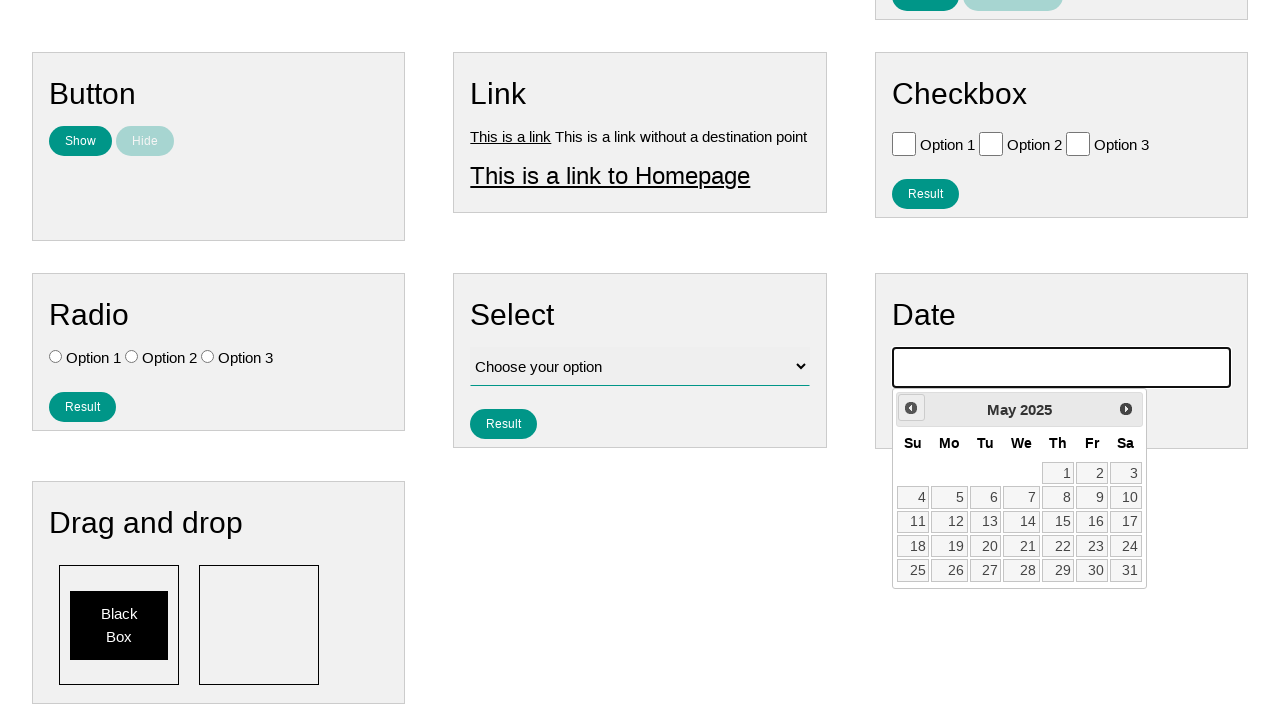

Waited 100ms for calendar to update
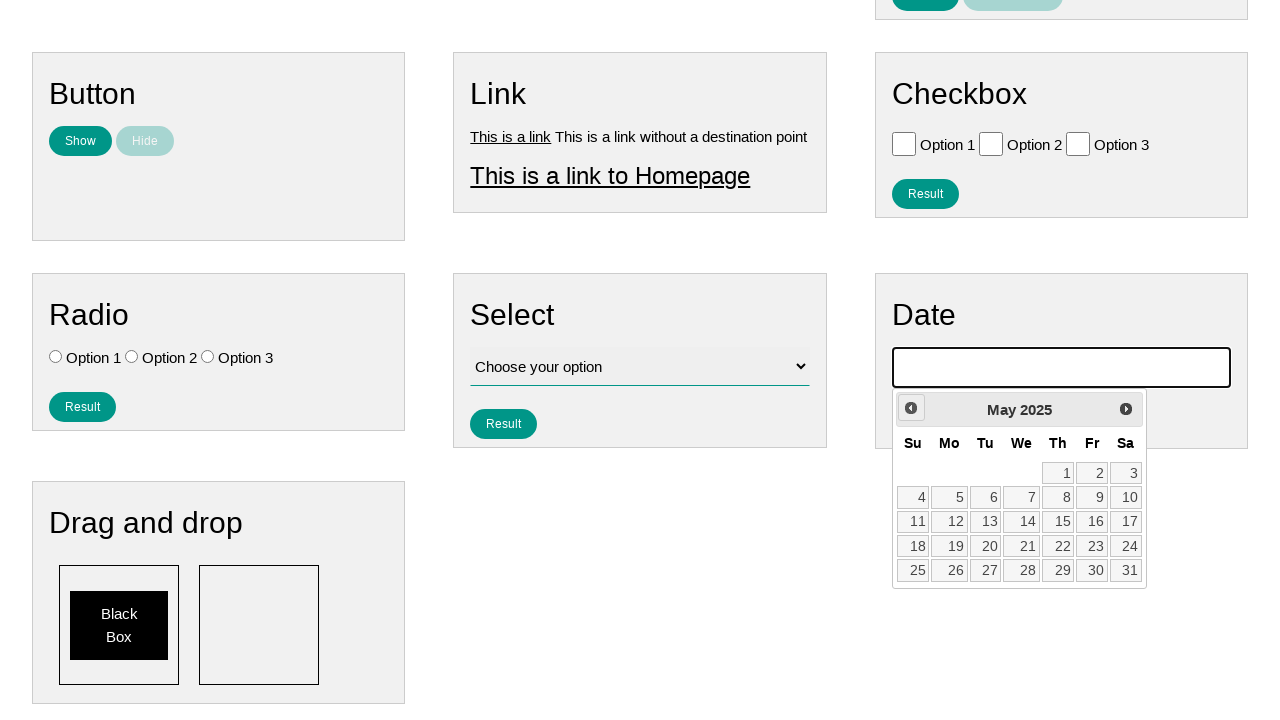

Clicked previous month button to navigate to earlier date at (911, 408) on #ui-datepicker-div .ui-datepicker-prev
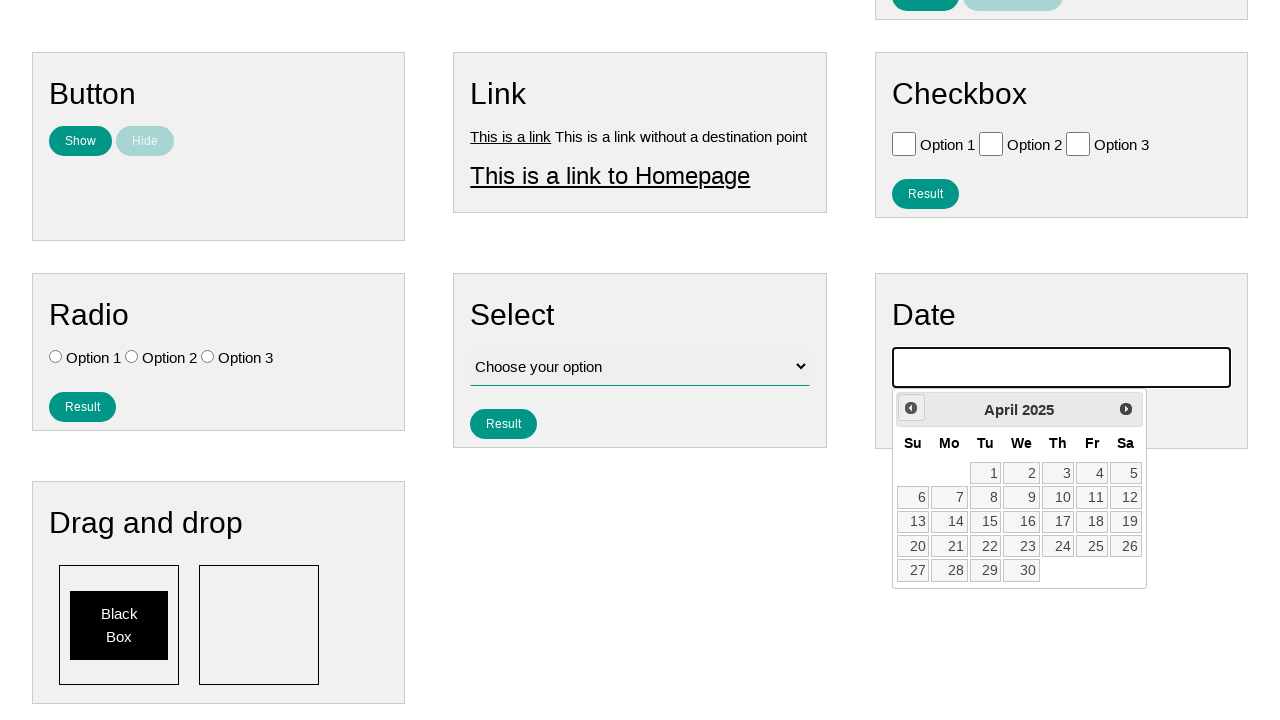

Waited 100ms for calendar to update
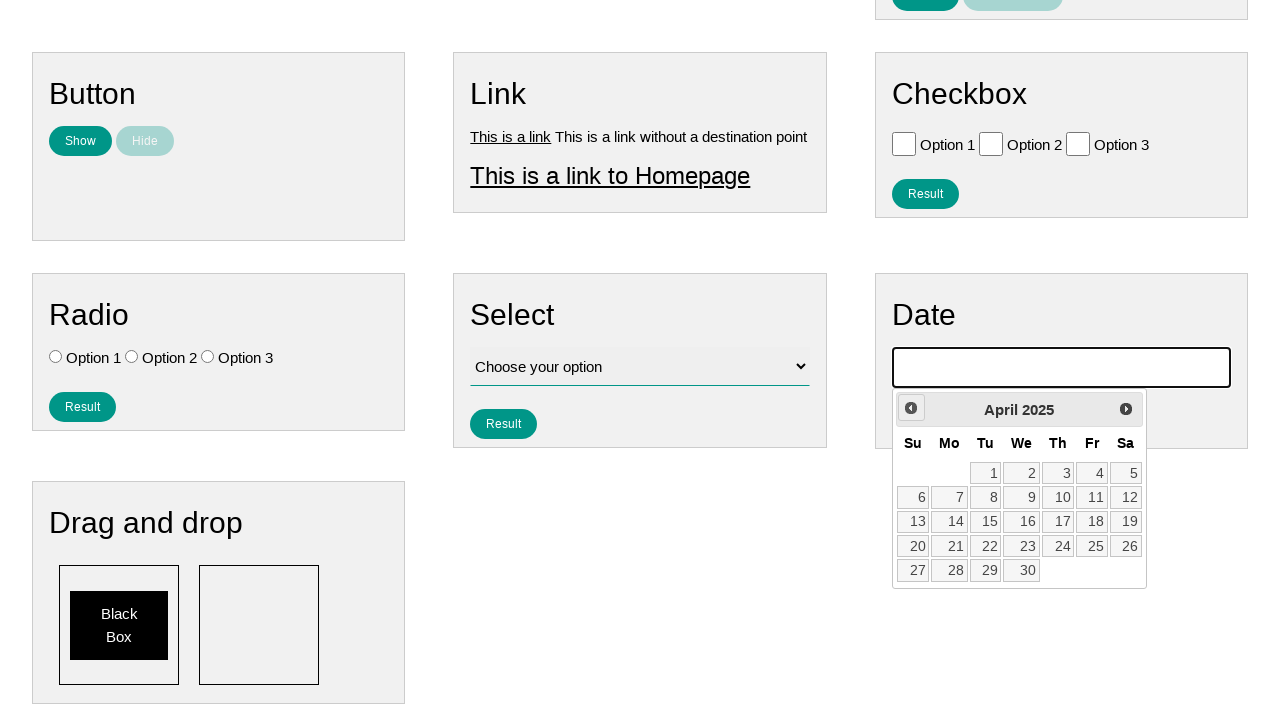

Clicked previous month button to navigate to earlier date at (911, 408) on #ui-datepicker-div .ui-datepicker-prev
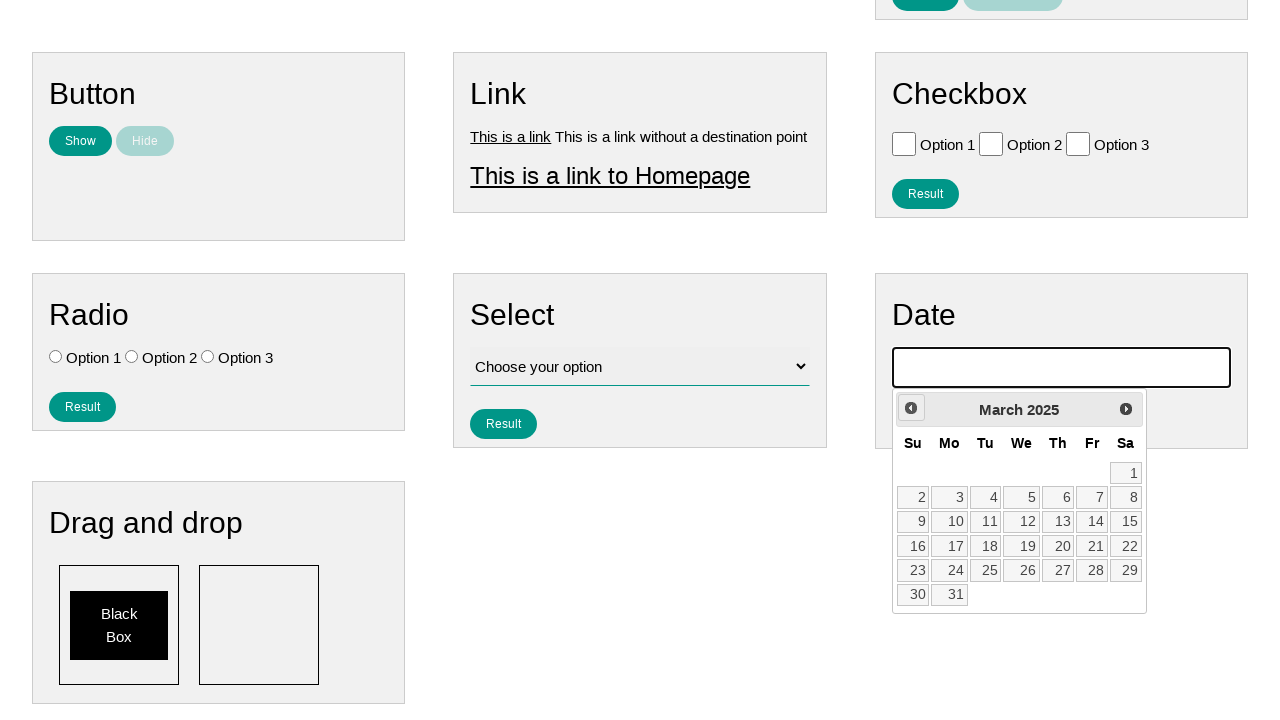

Waited 100ms for calendar to update
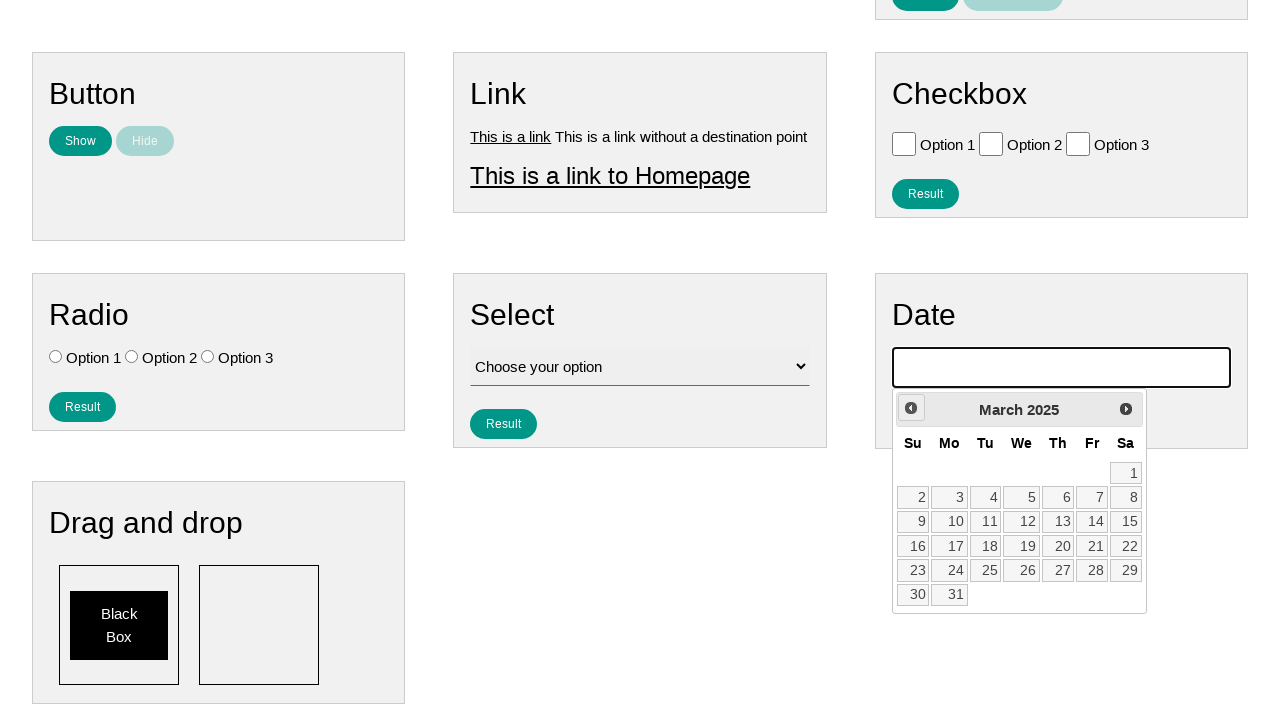

Clicked previous month button to navigate to earlier date at (911, 408) on #ui-datepicker-div .ui-datepicker-prev
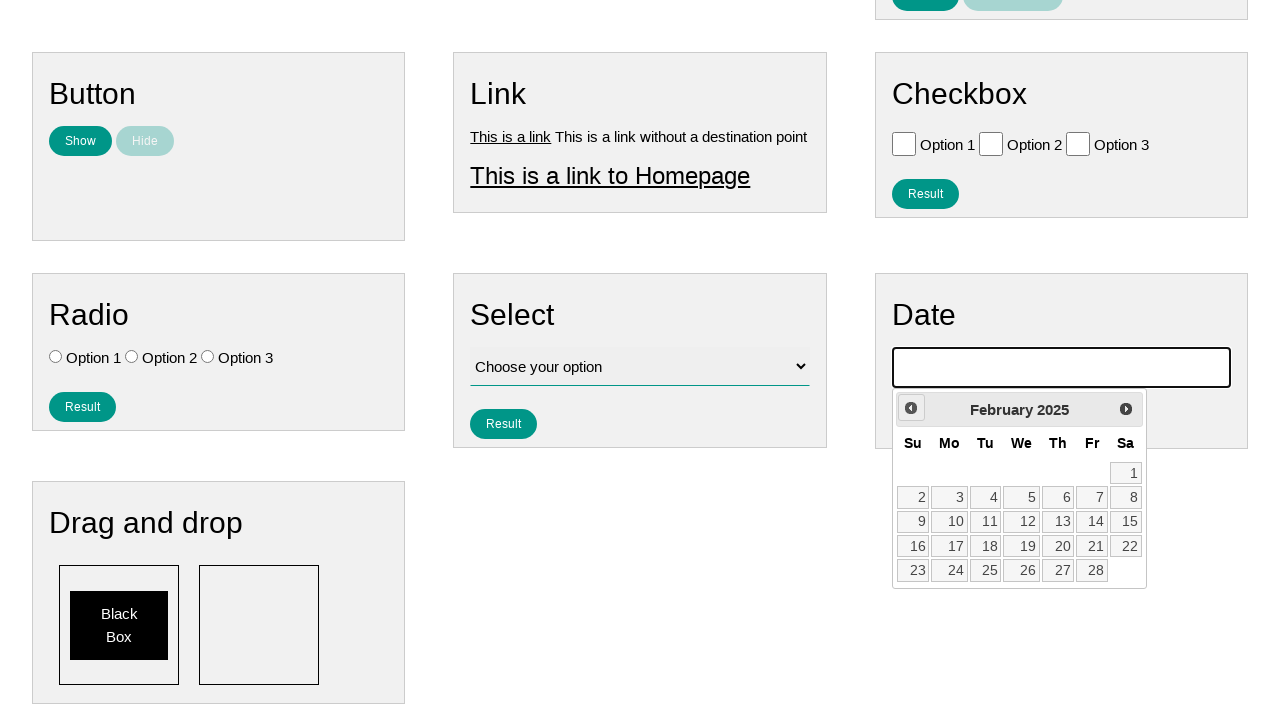

Waited 100ms for calendar to update
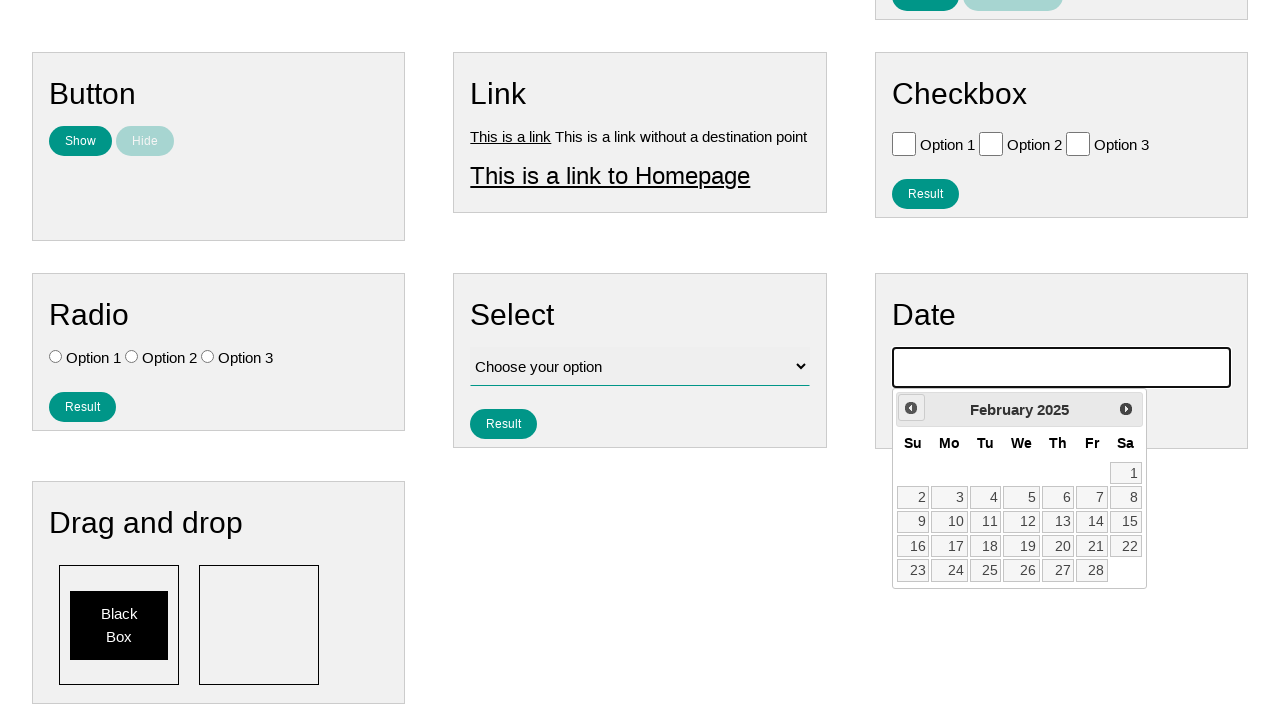

Clicked previous month button to navigate to earlier date at (911, 408) on #ui-datepicker-div .ui-datepicker-prev
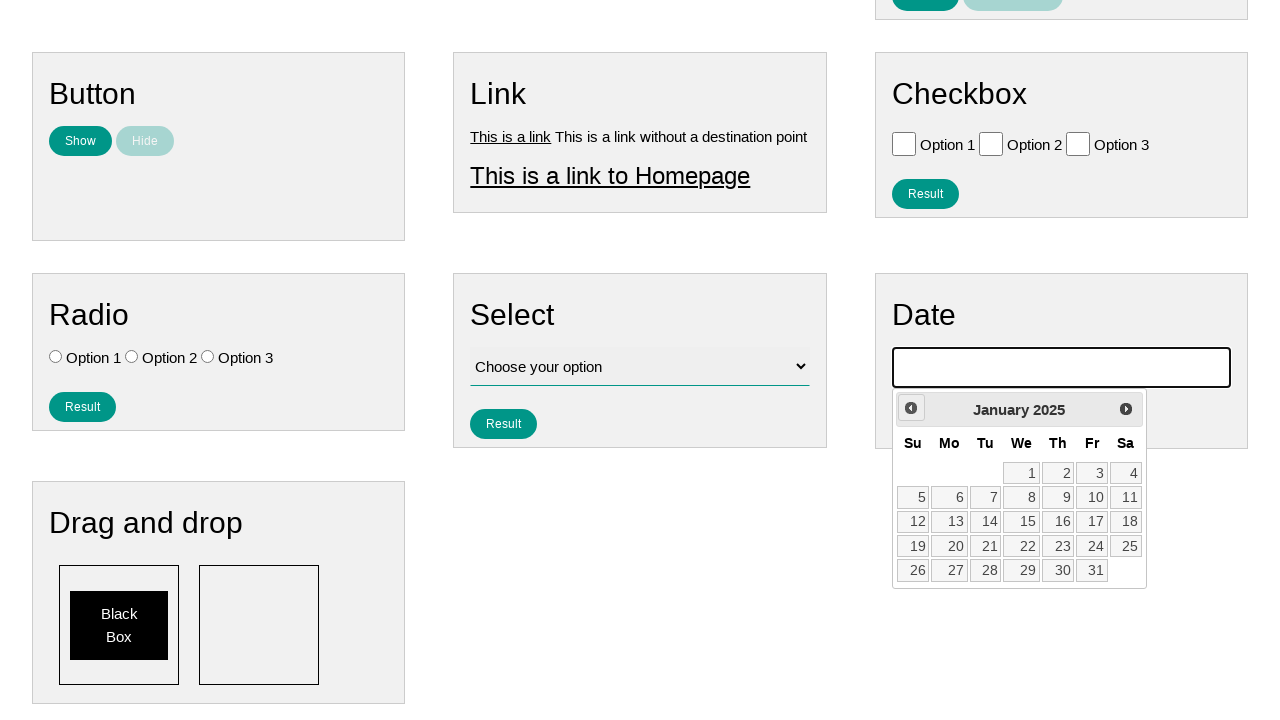

Waited 100ms for calendar to update
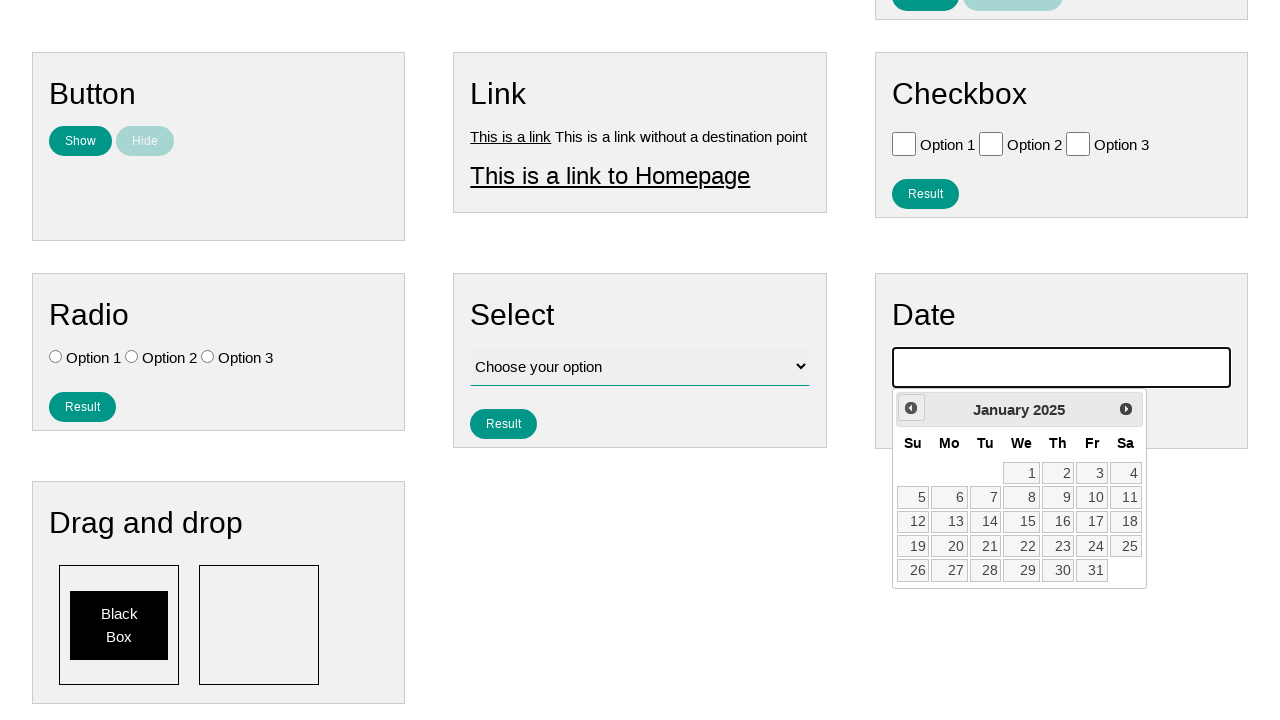

Clicked previous month button to navigate to earlier date at (911, 408) on #ui-datepicker-div .ui-datepicker-prev
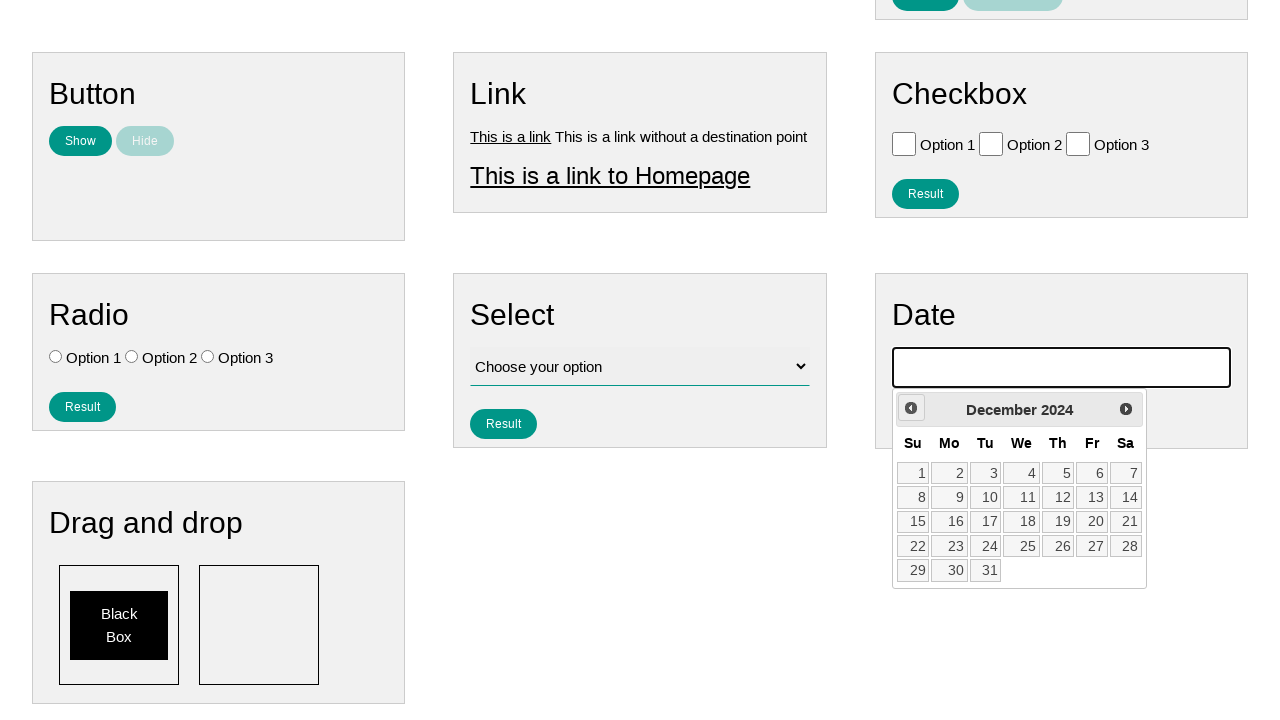

Waited 100ms for calendar to update
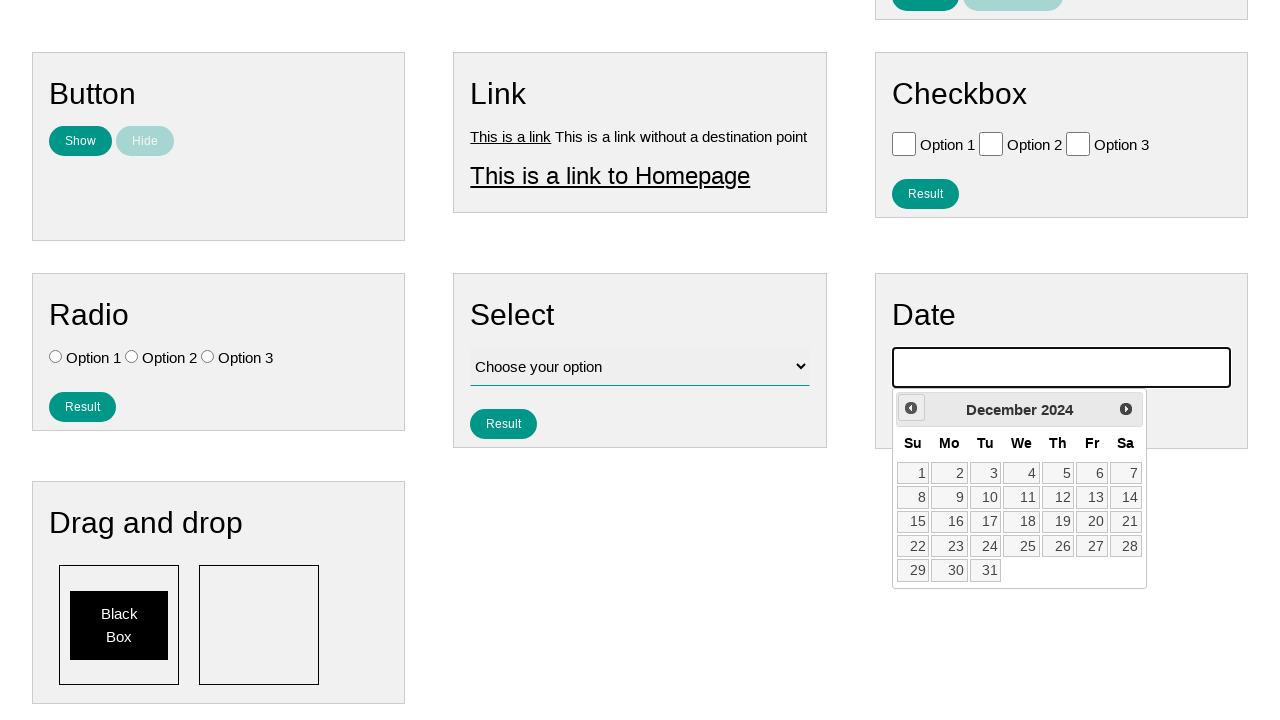

Clicked previous month button to navigate to earlier date at (911, 408) on #ui-datepicker-div .ui-datepicker-prev
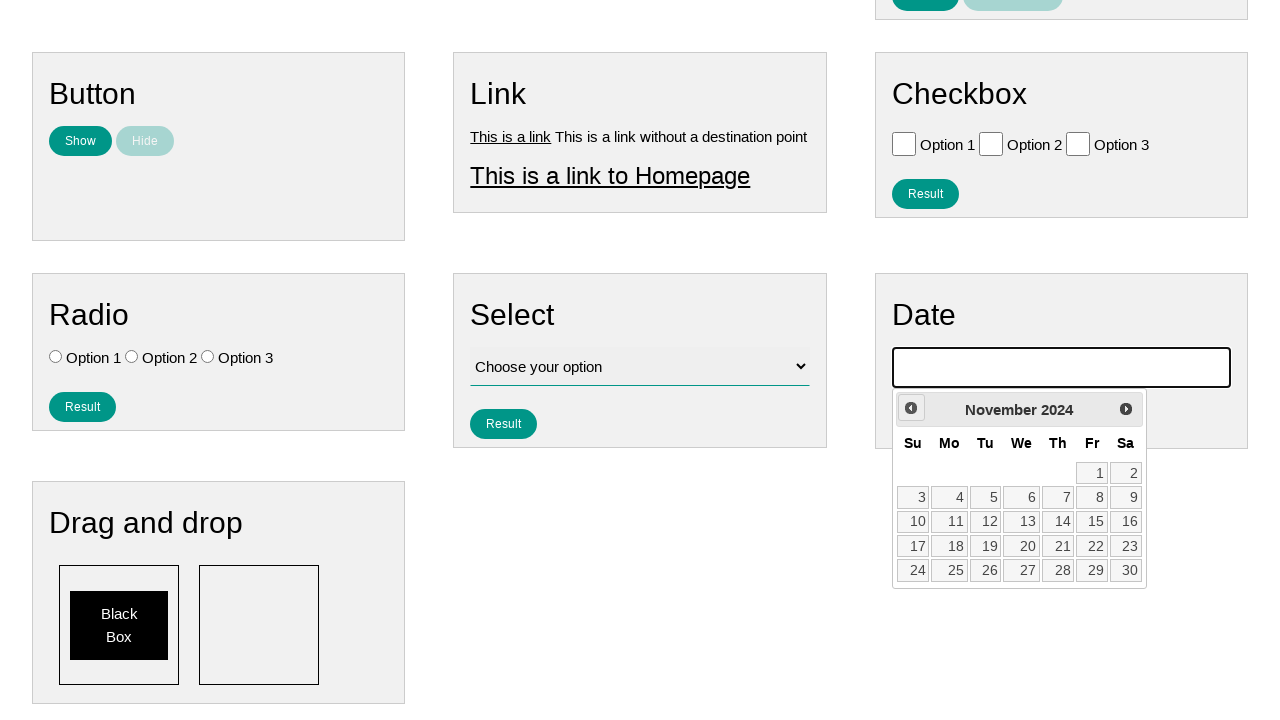

Waited 100ms for calendar to update
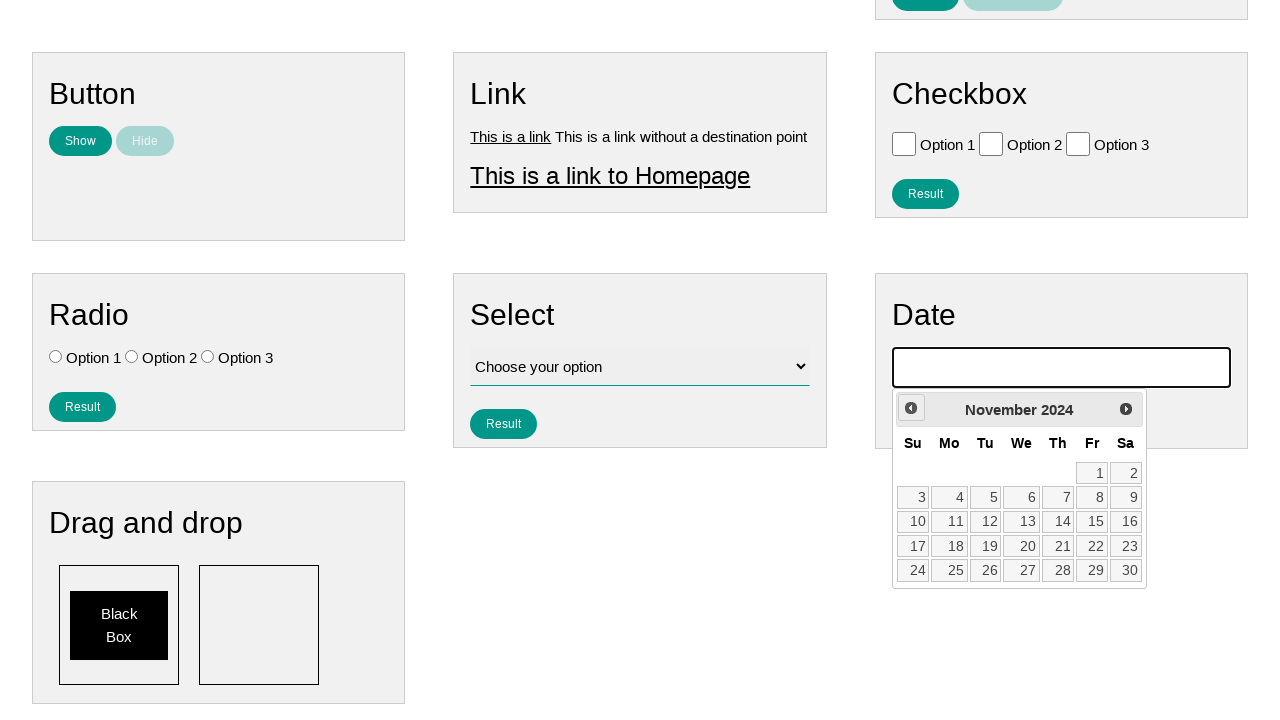

Clicked previous month button to navigate to earlier date at (911, 408) on #ui-datepicker-div .ui-datepicker-prev
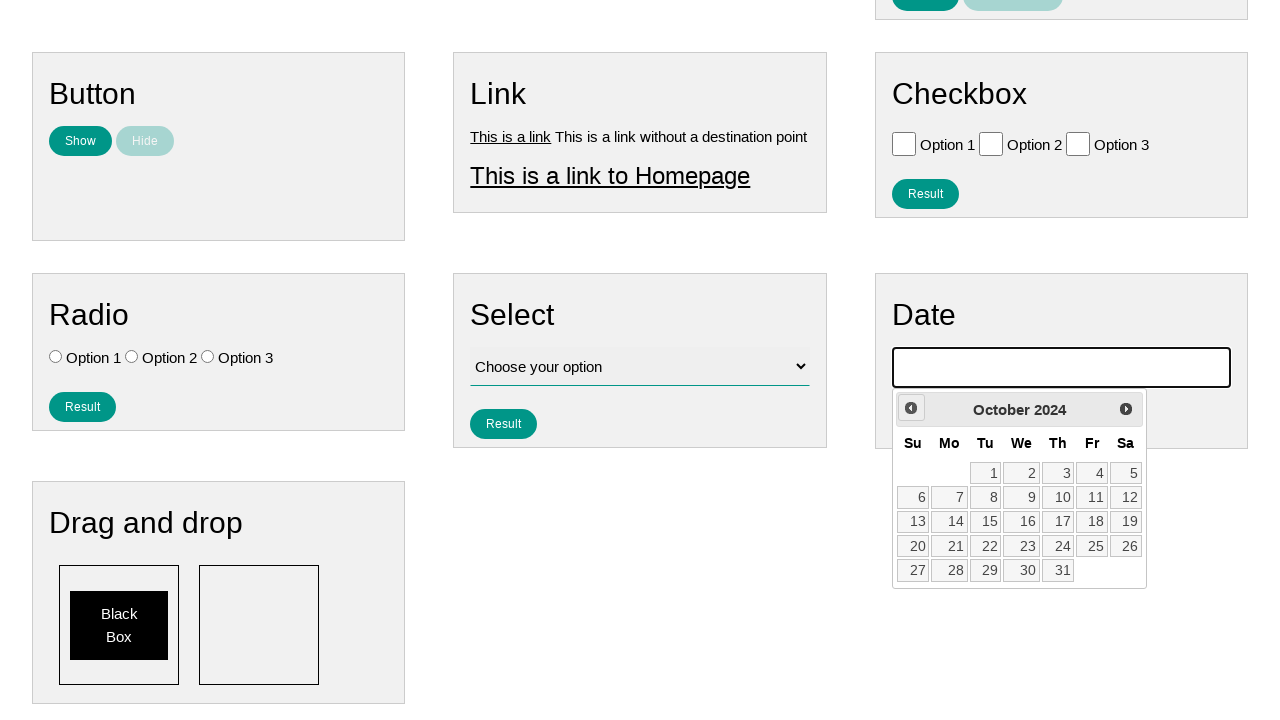

Waited 100ms for calendar to update
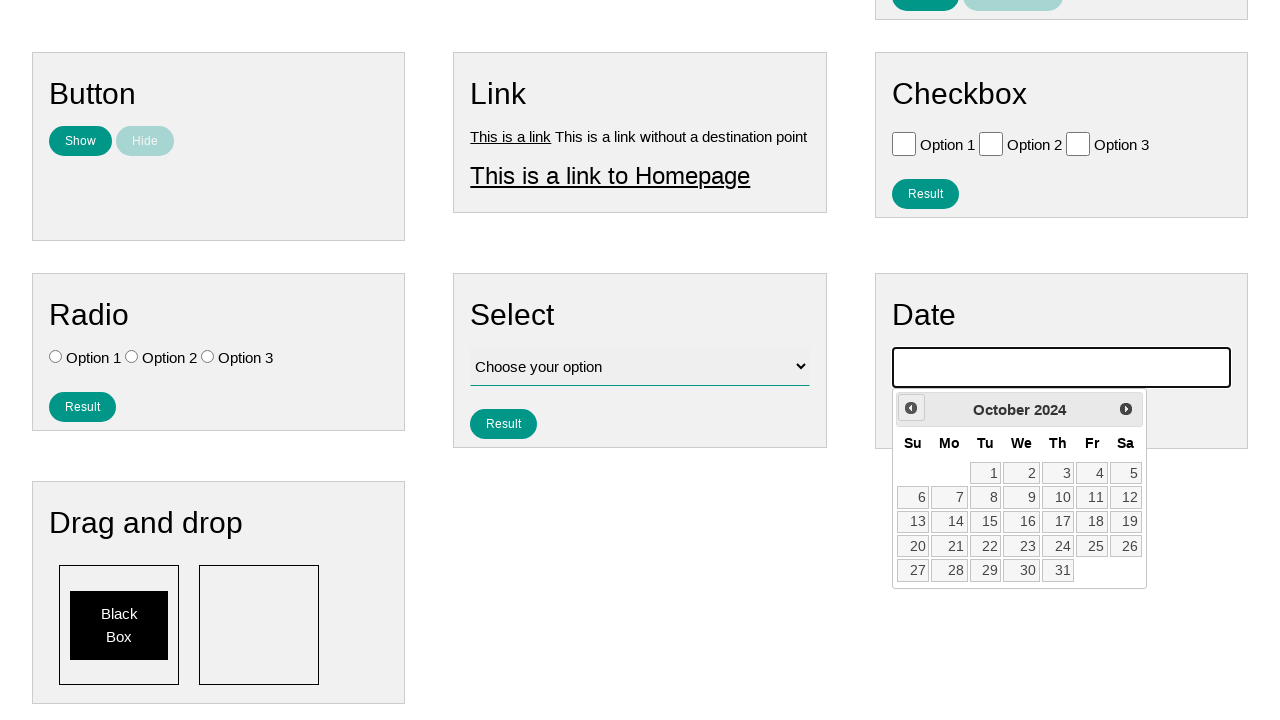

Clicked previous month button to navigate to earlier date at (911, 408) on #ui-datepicker-div .ui-datepicker-prev
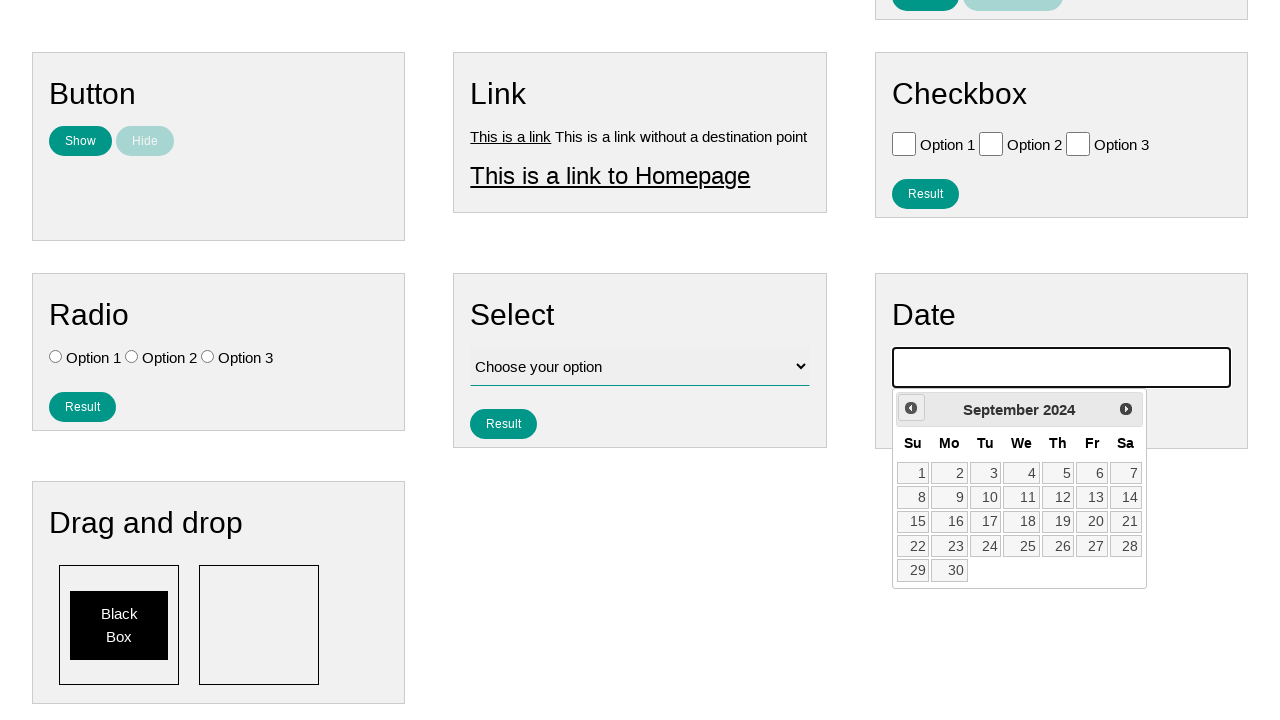

Waited 100ms for calendar to update
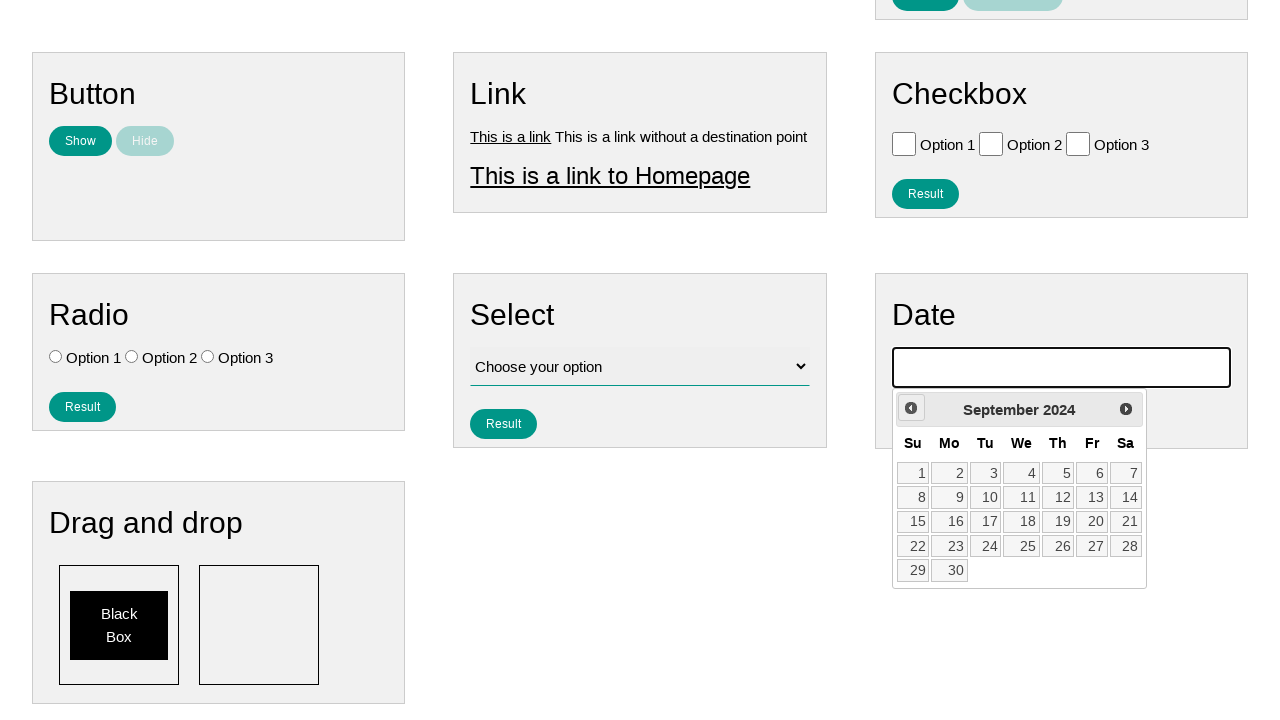

Clicked previous month button to navigate to earlier date at (911, 408) on #ui-datepicker-div .ui-datepicker-prev
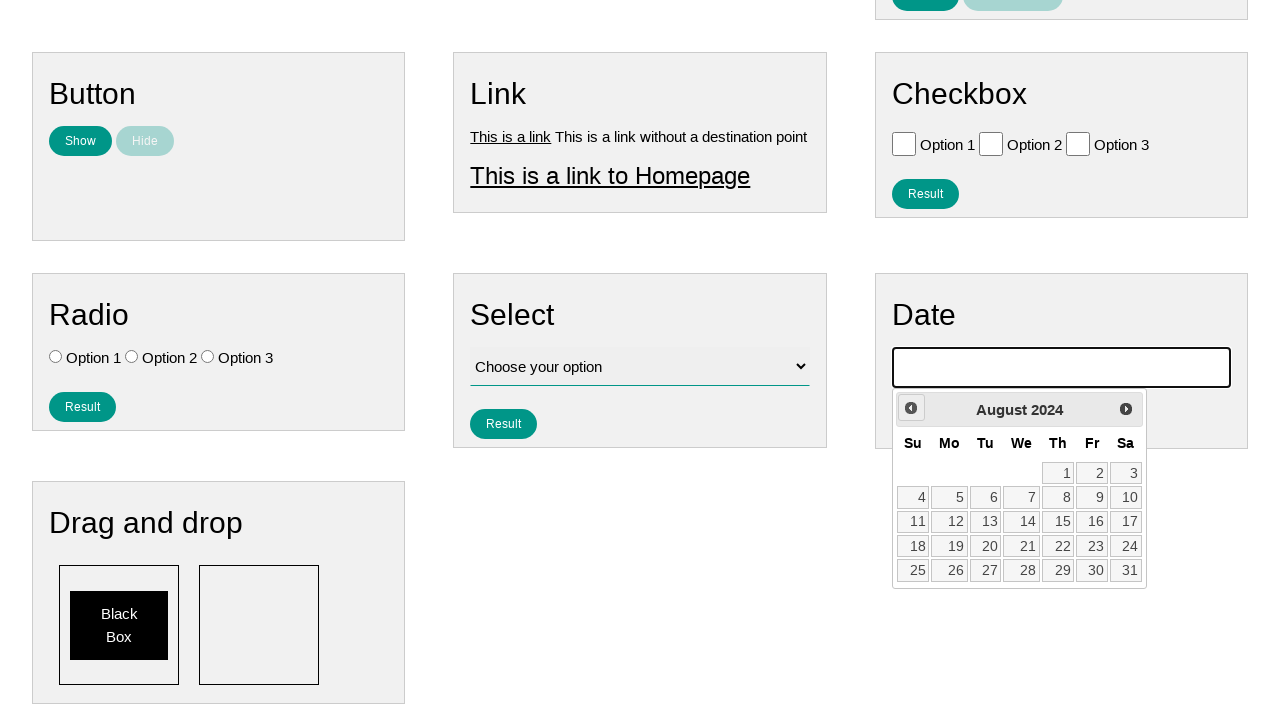

Waited 100ms for calendar to update
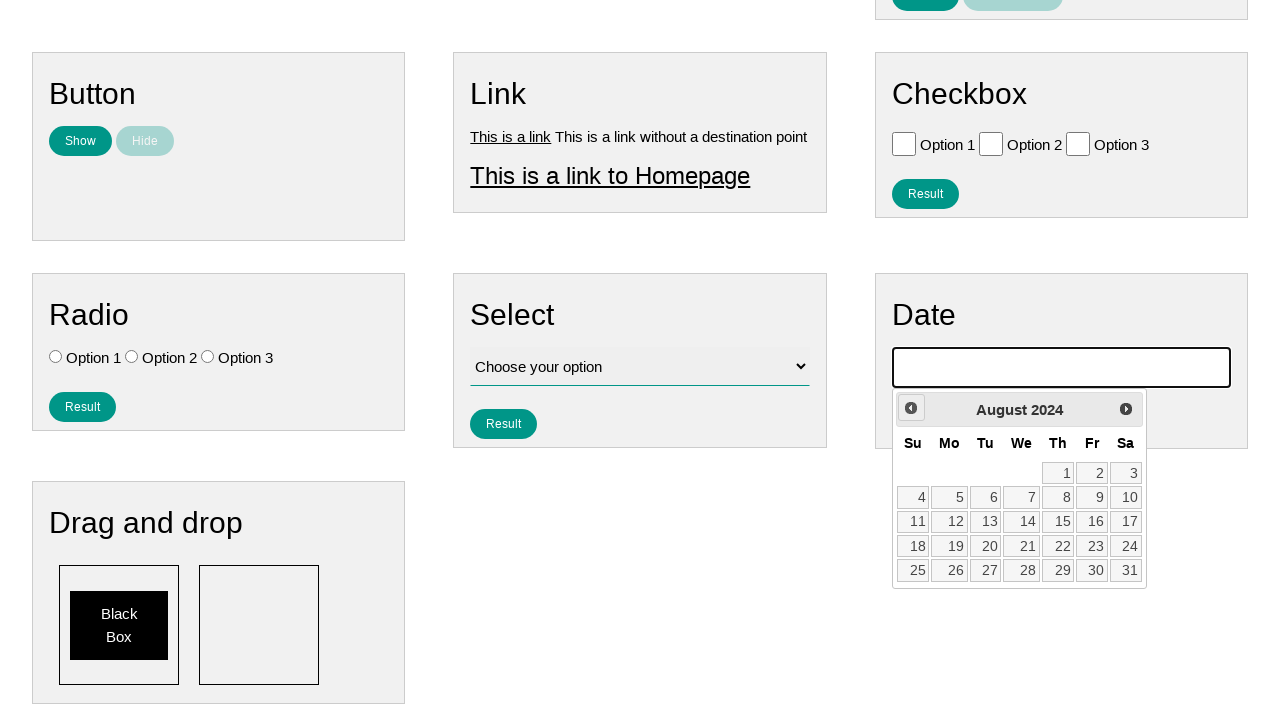

Clicked previous month button to navigate to earlier date at (911, 408) on #ui-datepicker-div .ui-datepicker-prev
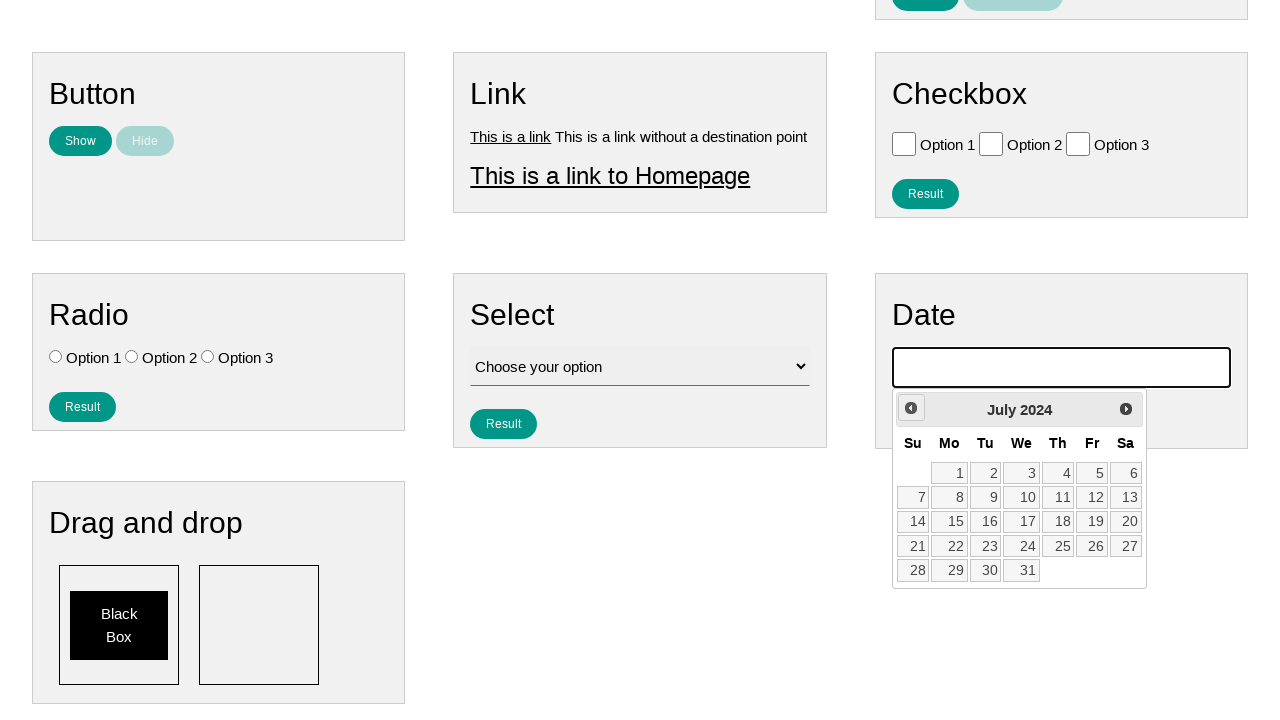

Waited 100ms for calendar to update
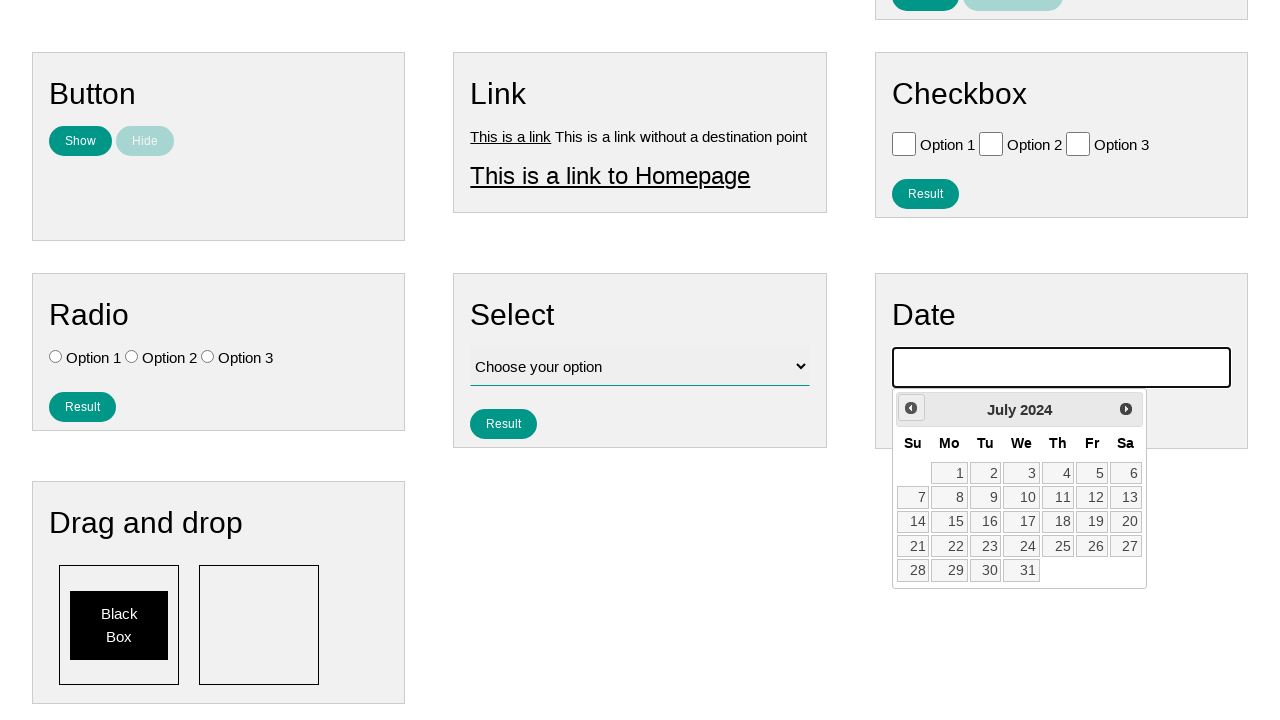

Clicked previous month button to navigate to earlier date at (911, 408) on #ui-datepicker-div .ui-datepicker-prev
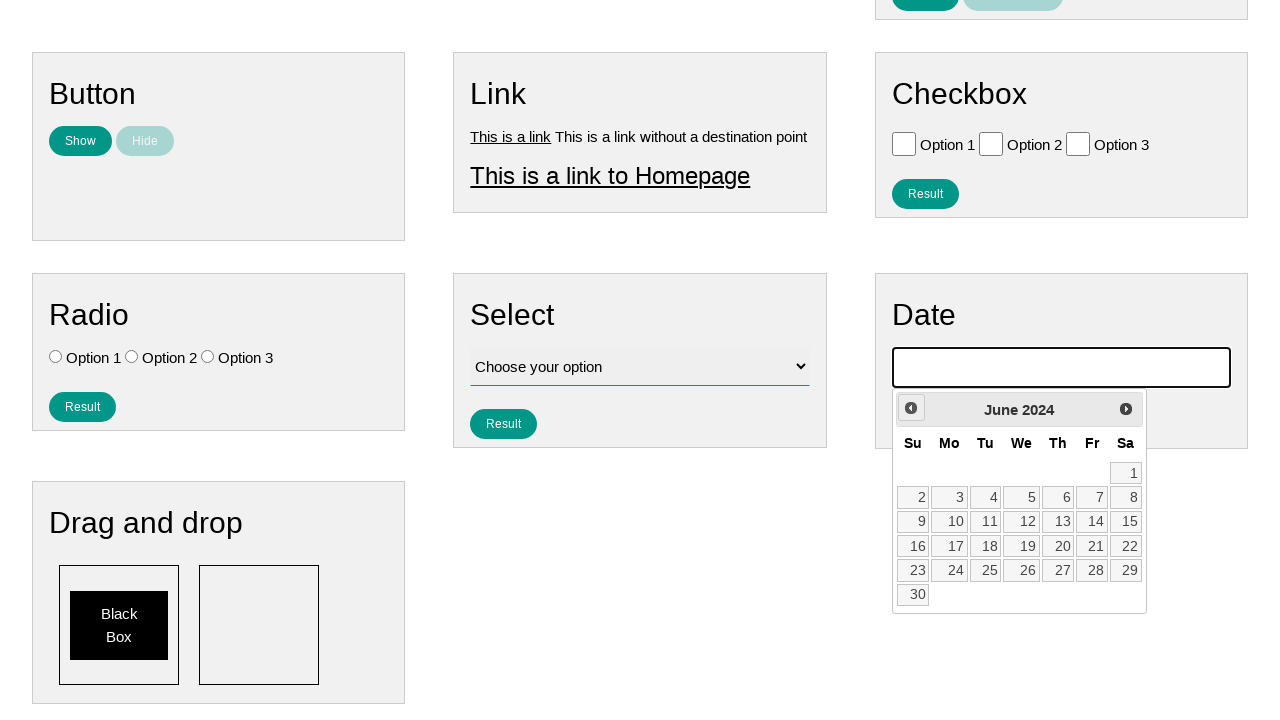

Waited 100ms for calendar to update
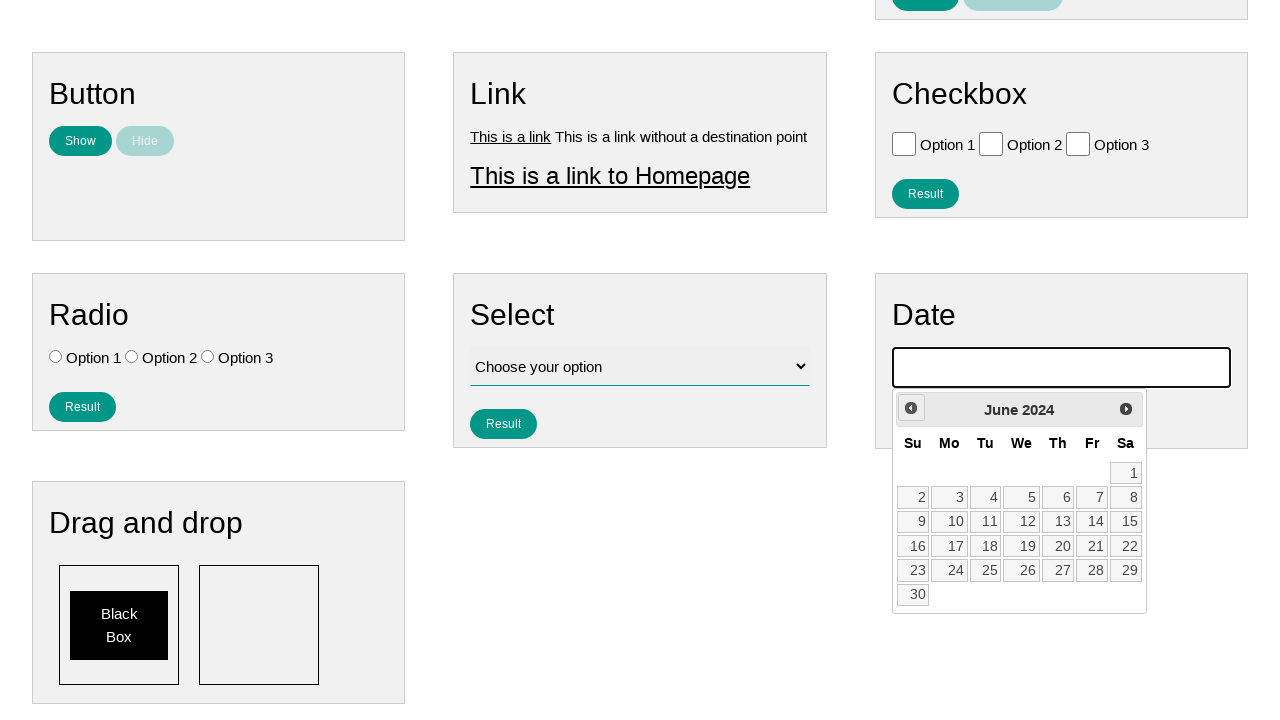

Clicked previous month button to navigate to earlier date at (911, 408) on #ui-datepicker-div .ui-datepicker-prev
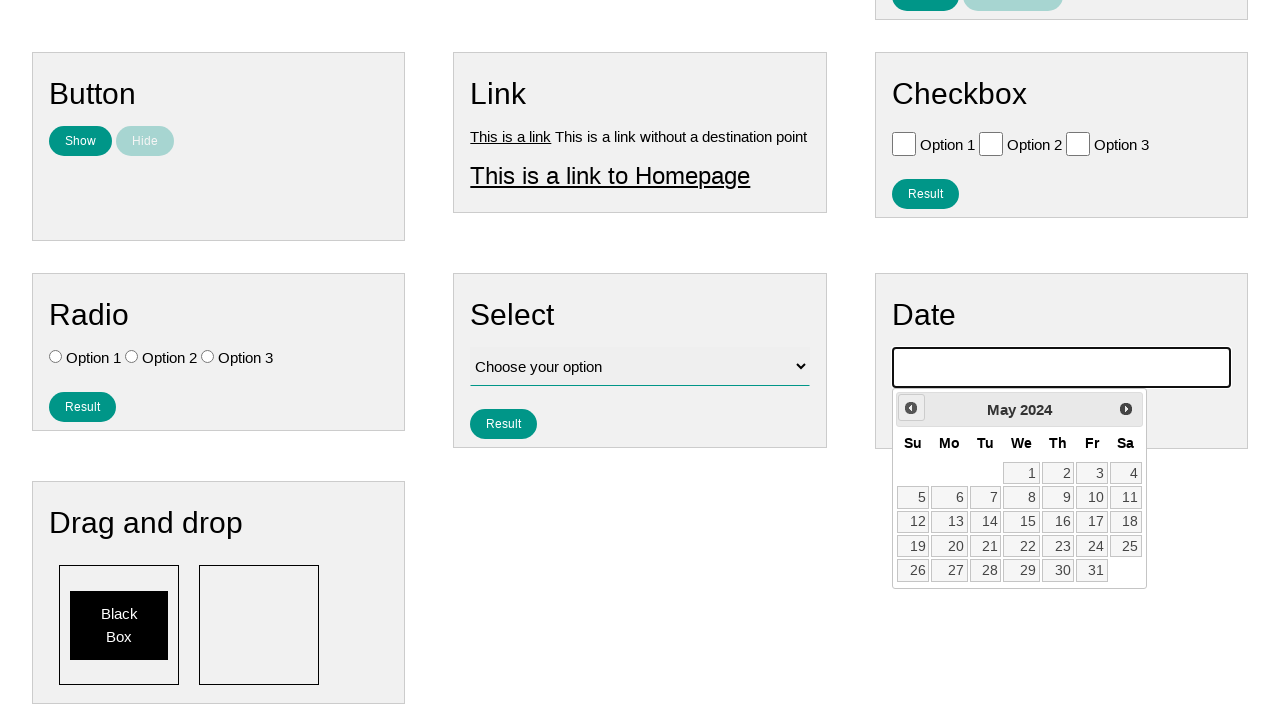

Waited 100ms for calendar to update
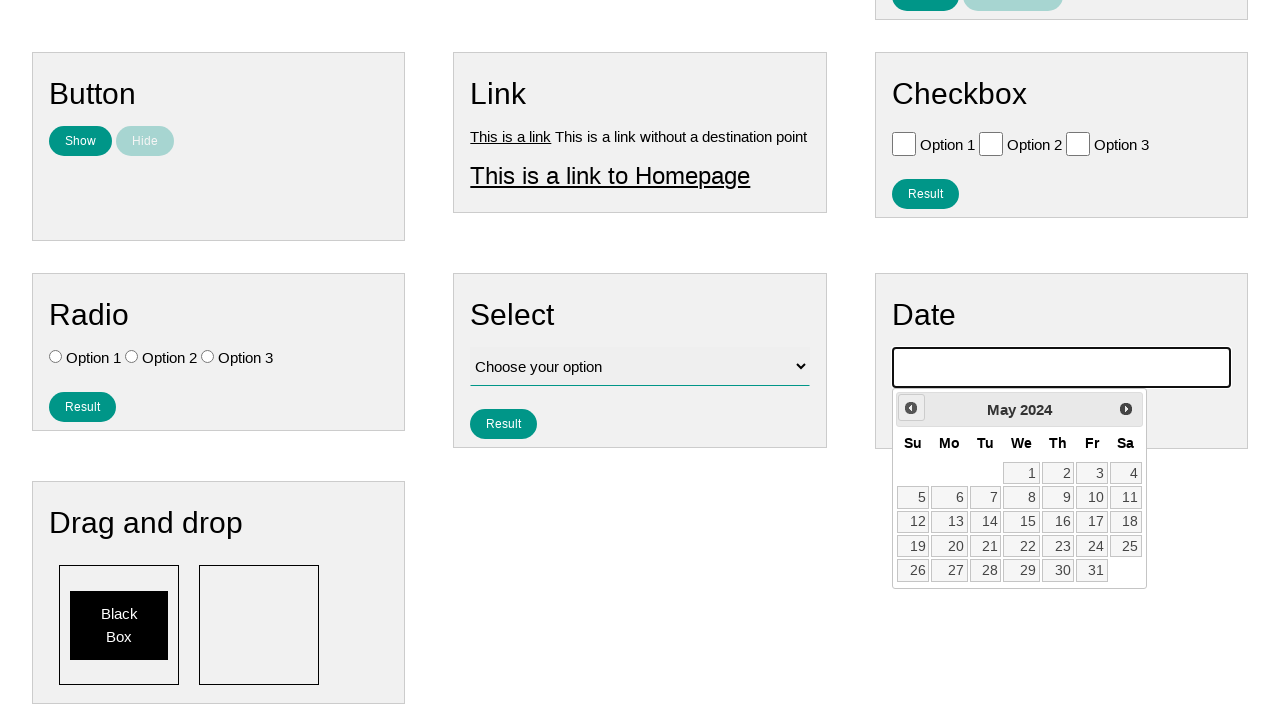

Clicked previous month button to navigate to earlier date at (911, 408) on #ui-datepicker-div .ui-datepicker-prev
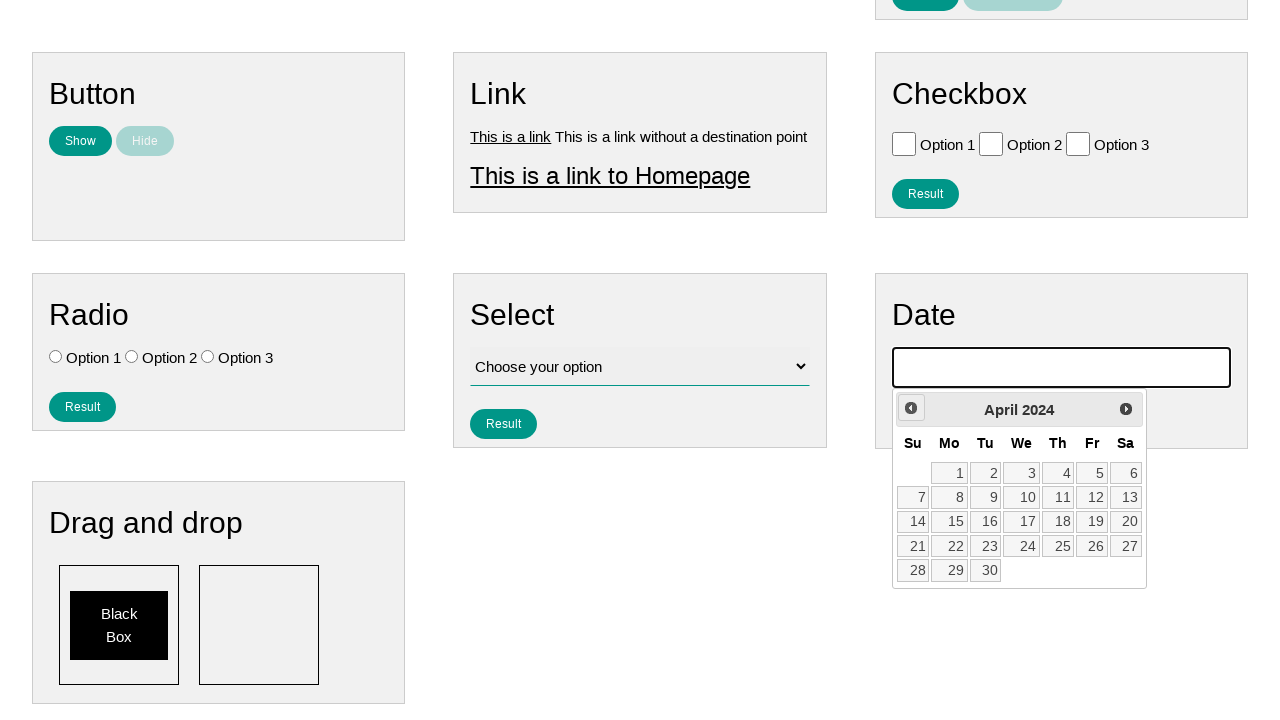

Waited 100ms for calendar to update
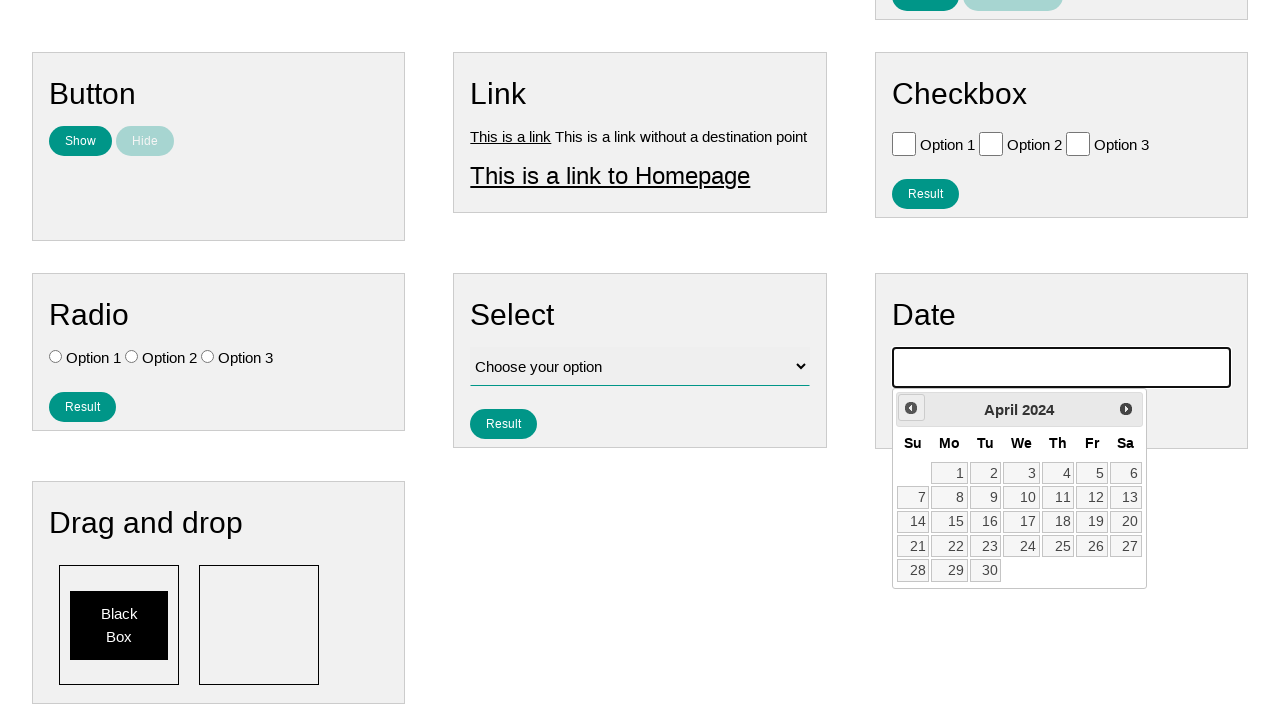

Clicked previous month button to navigate to earlier date at (911, 408) on #ui-datepicker-div .ui-datepicker-prev
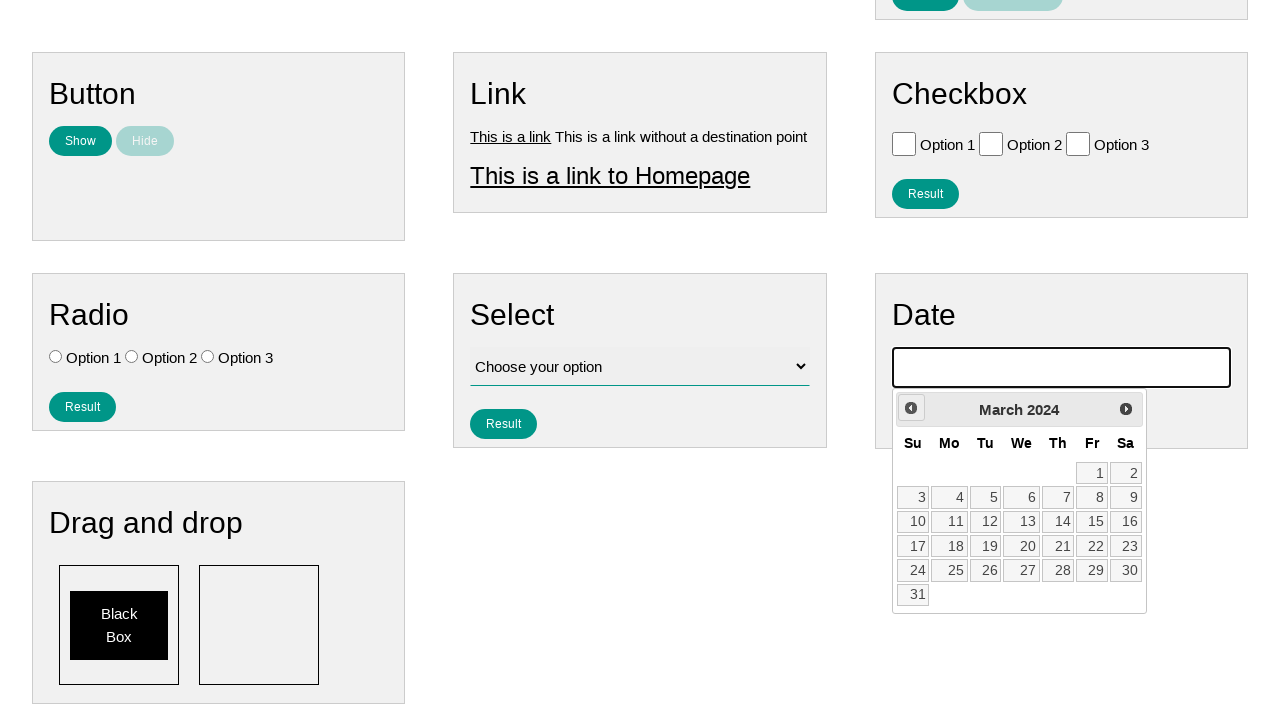

Waited 100ms for calendar to update
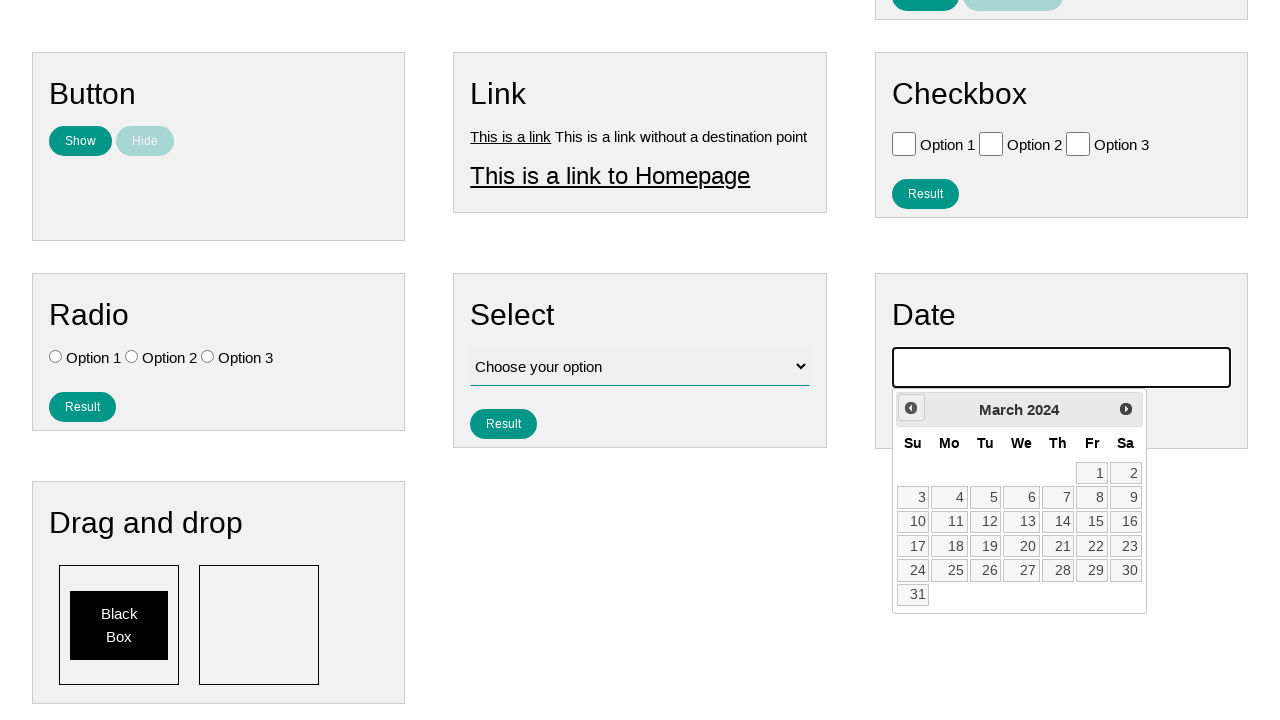

Clicked previous month button to navigate to earlier date at (911, 408) on #ui-datepicker-div .ui-datepicker-prev
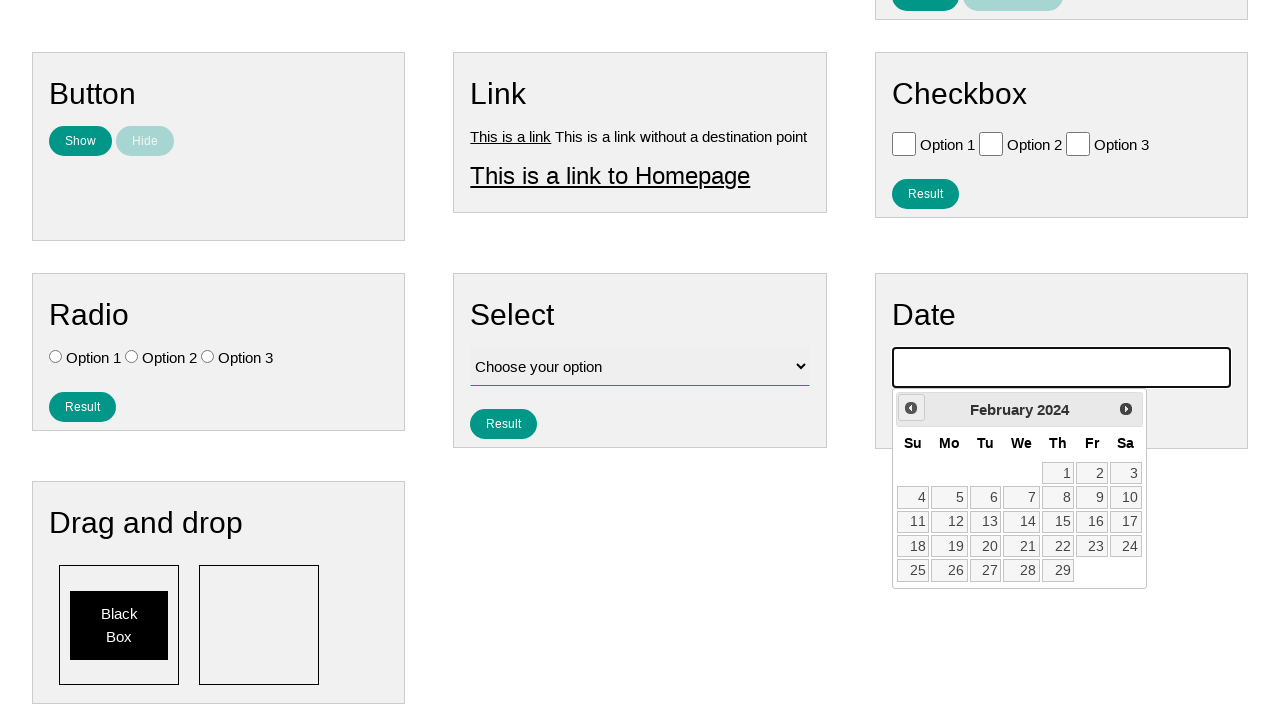

Waited 100ms for calendar to update
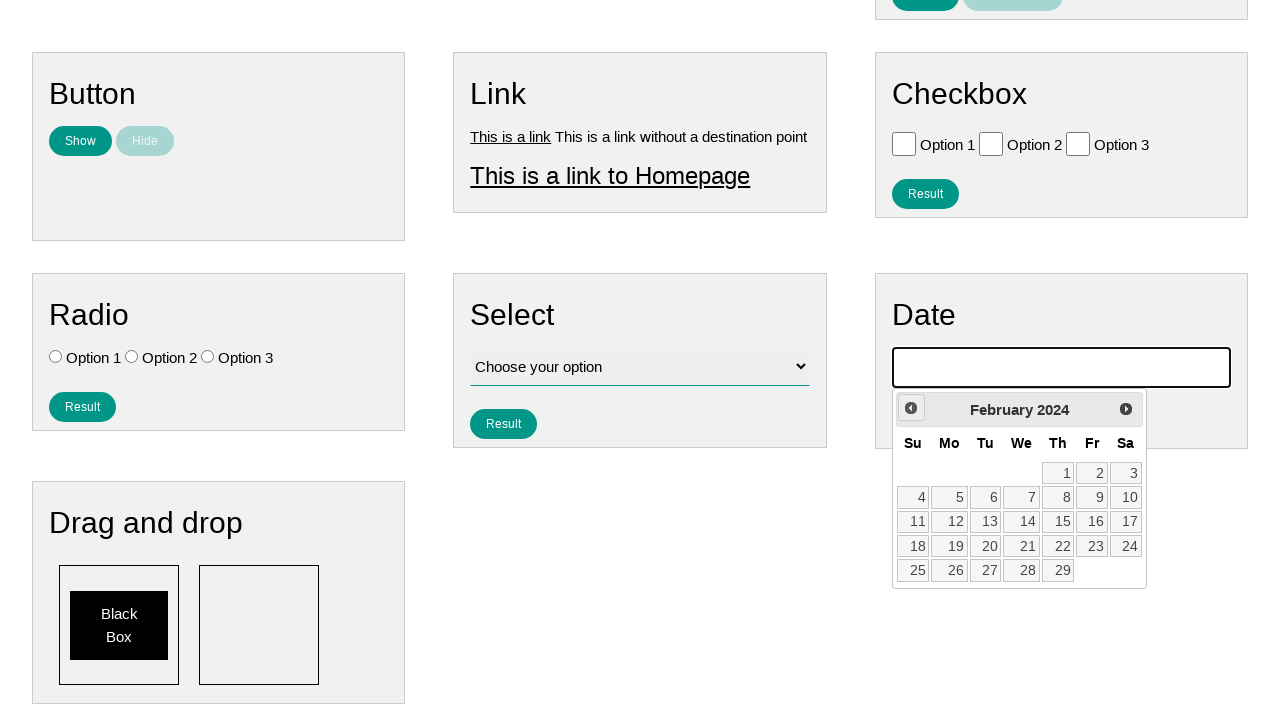

Clicked previous month button to navigate to earlier date at (911, 408) on #ui-datepicker-div .ui-datepicker-prev
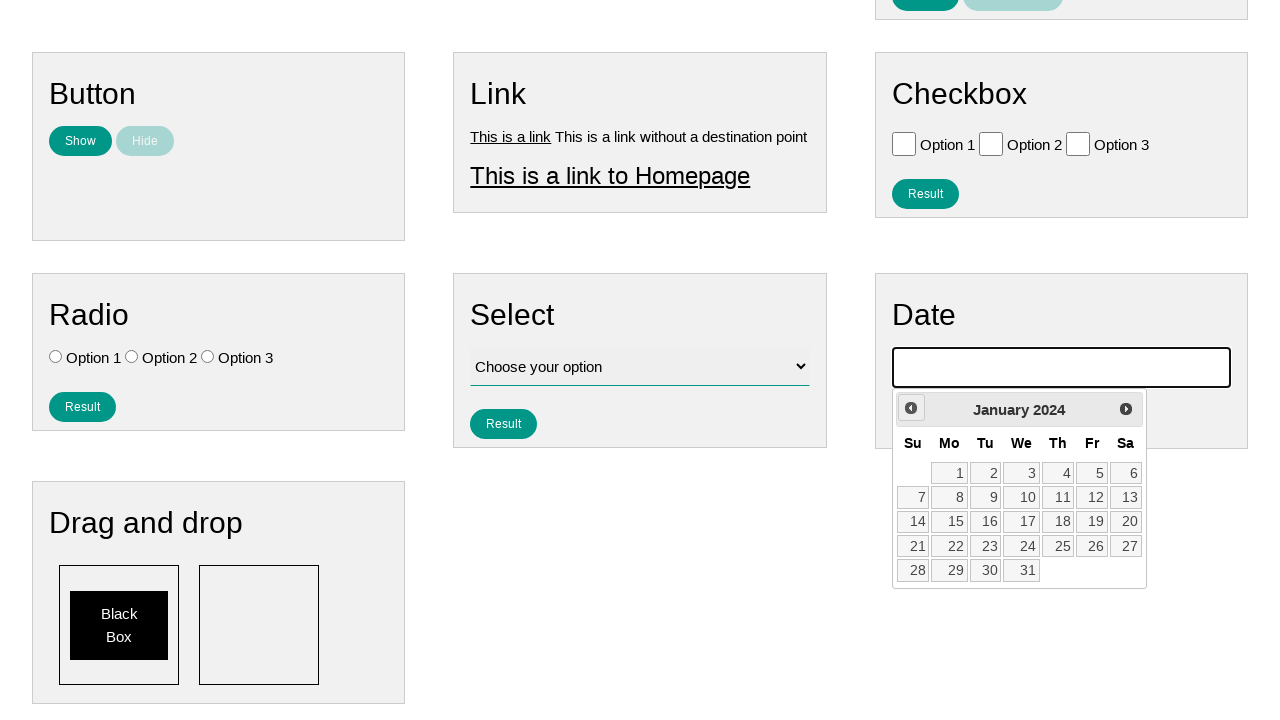

Waited 100ms for calendar to update
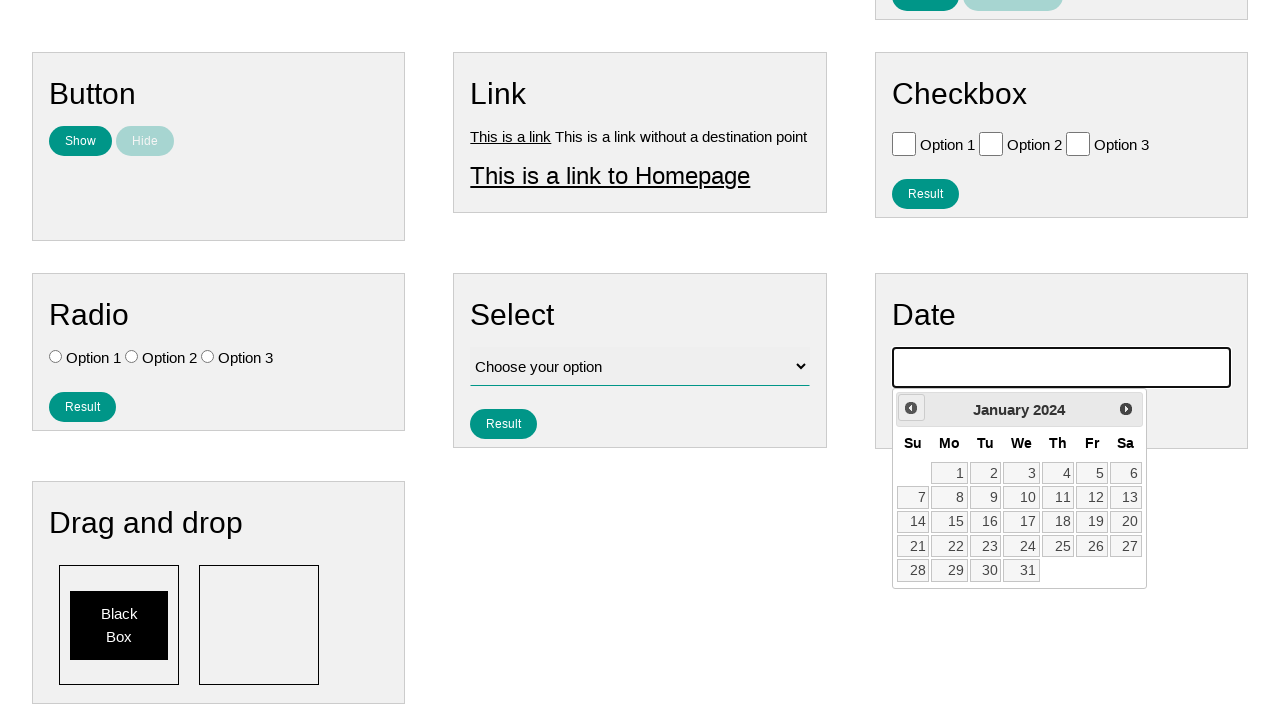

Clicked previous month button to navigate to earlier date at (911, 408) on #ui-datepicker-div .ui-datepicker-prev
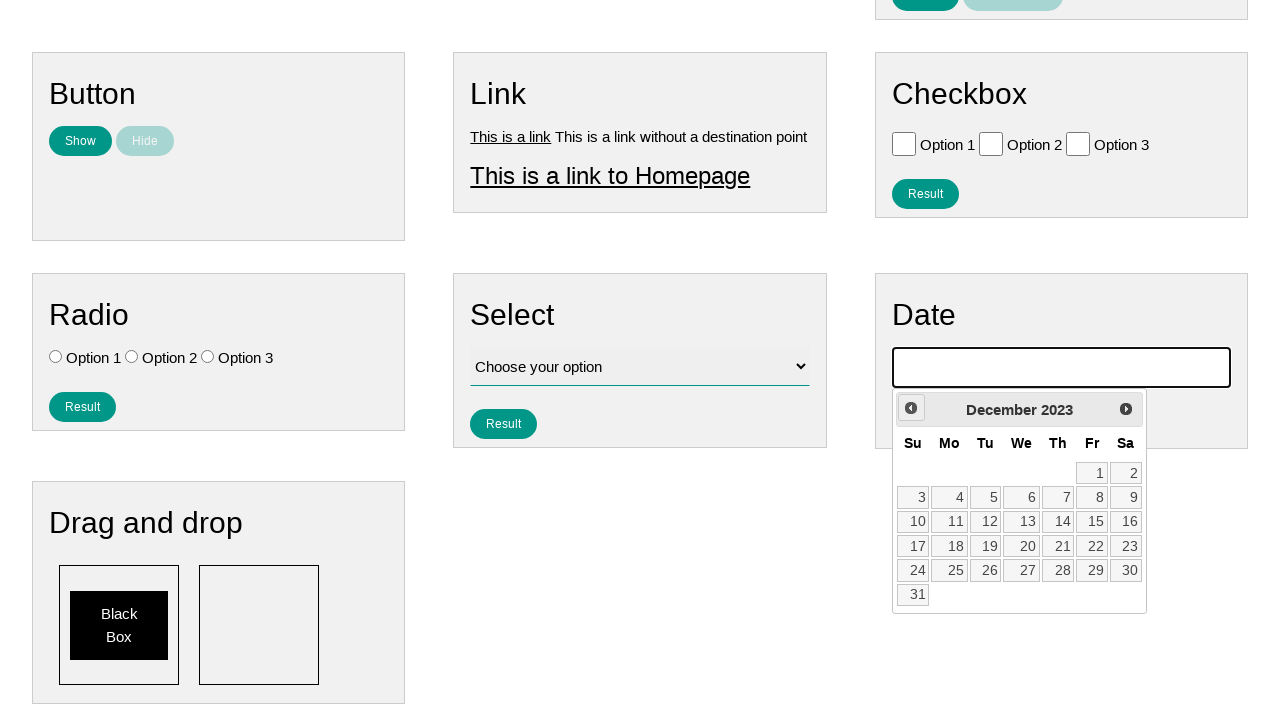

Waited 100ms for calendar to update
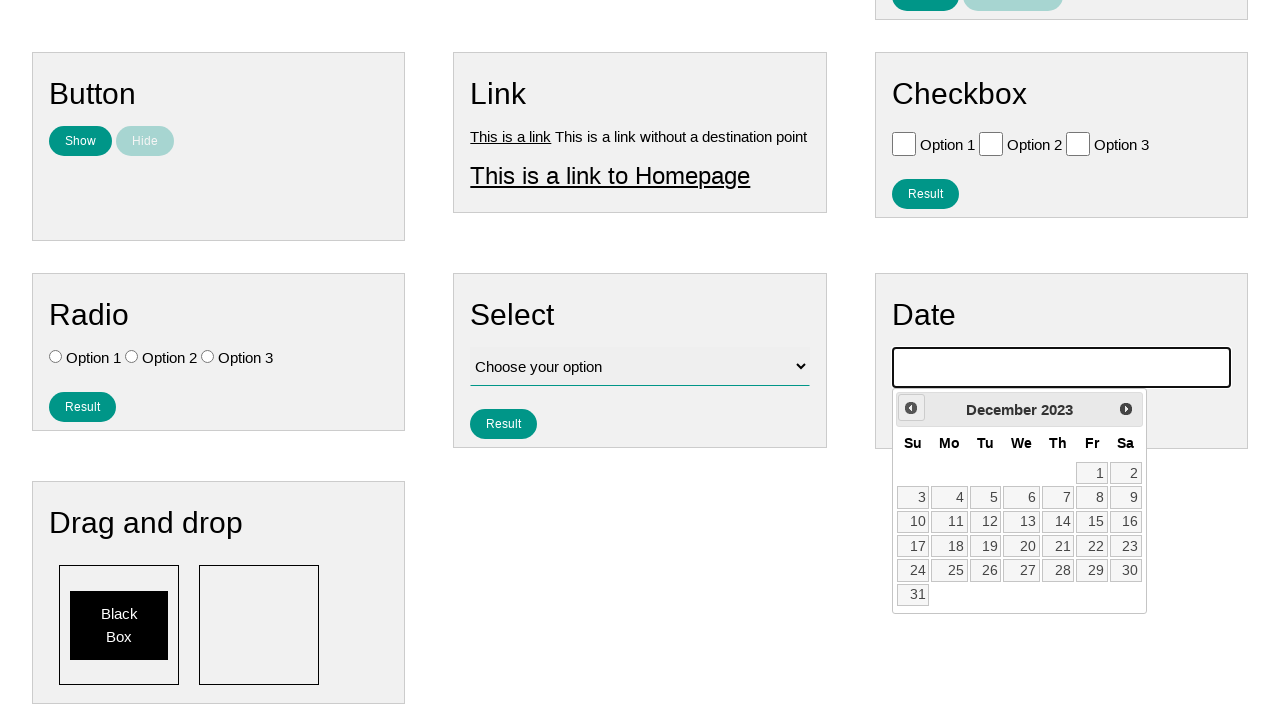

Clicked previous month button to navigate to earlier date at (911, 408) on #ui-datepicker-div .ui-datepicker-prev
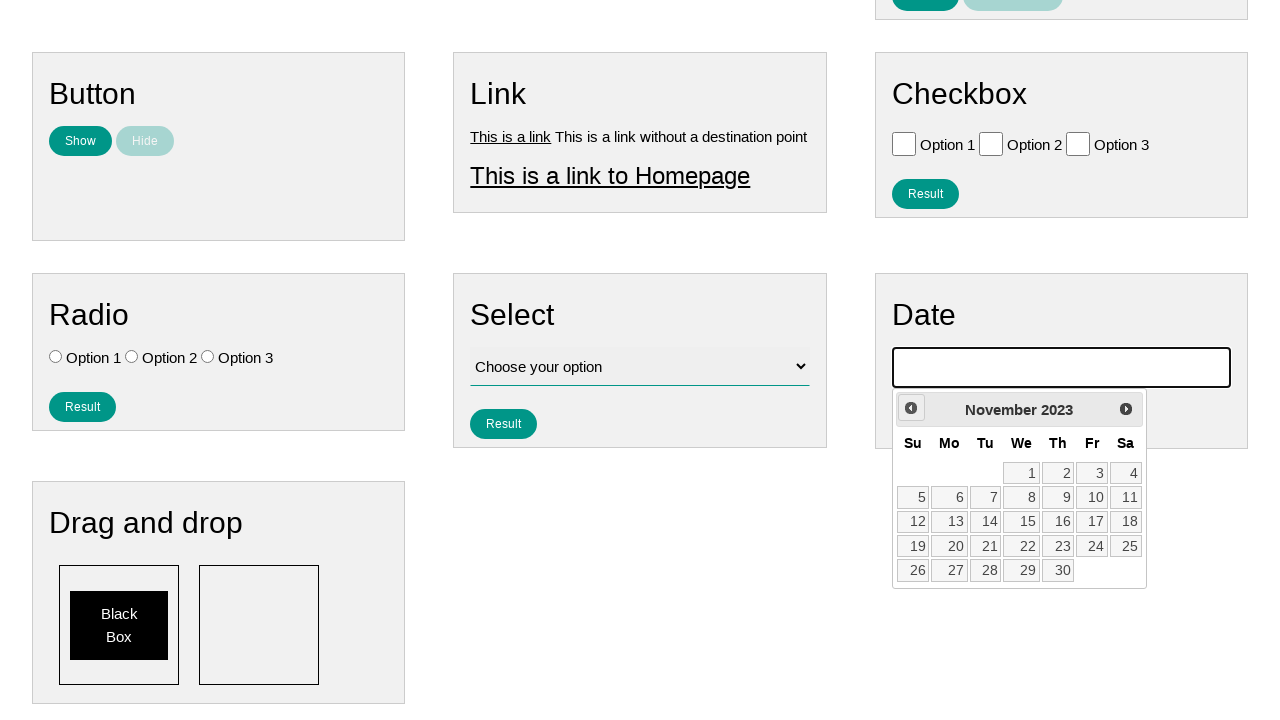

Waited 100ms for calendar to update
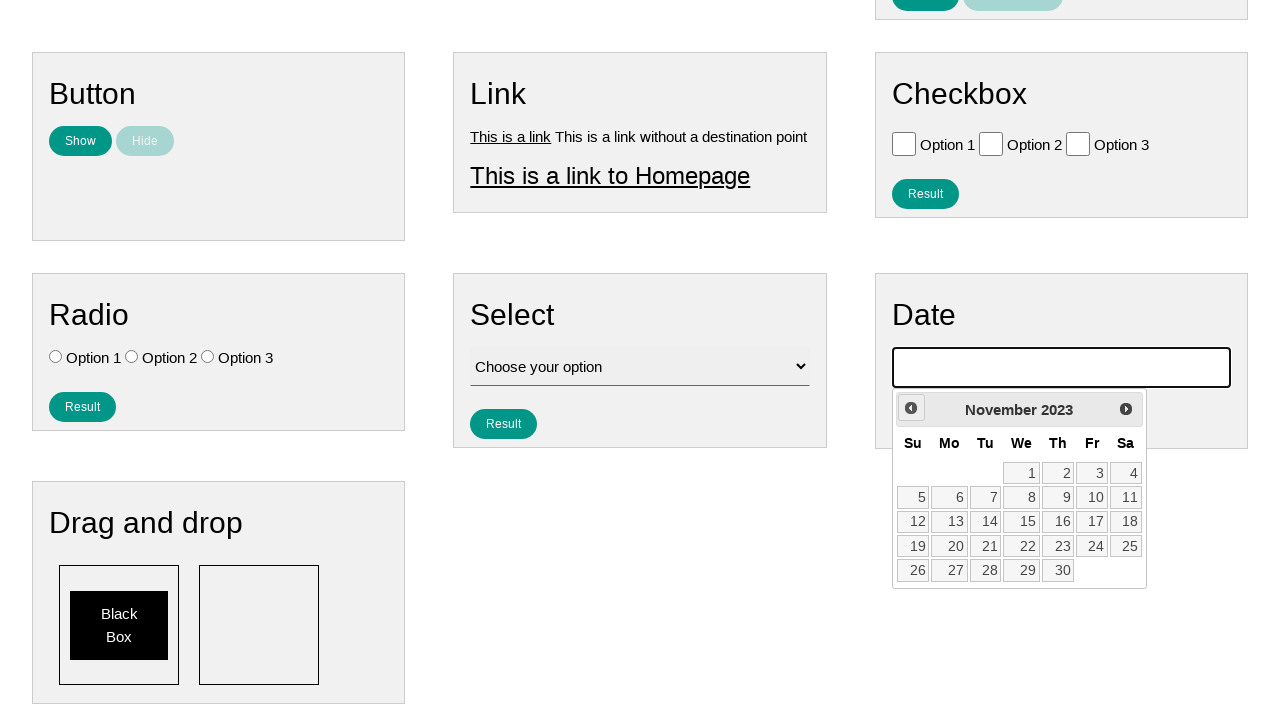

Clicked previous month button to navigate to earlier date at (911, 408) on #ui-datepicker-div .ui-datepicker-prev
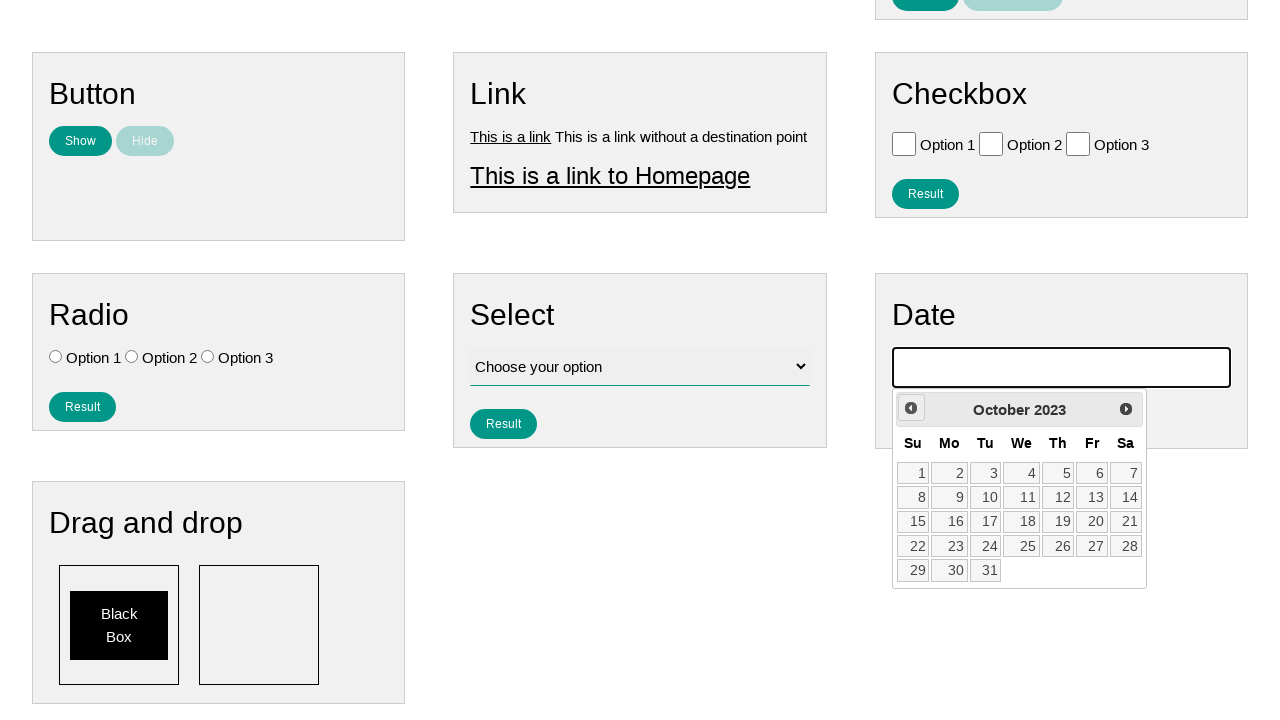

Waited 100ms for calendar to update
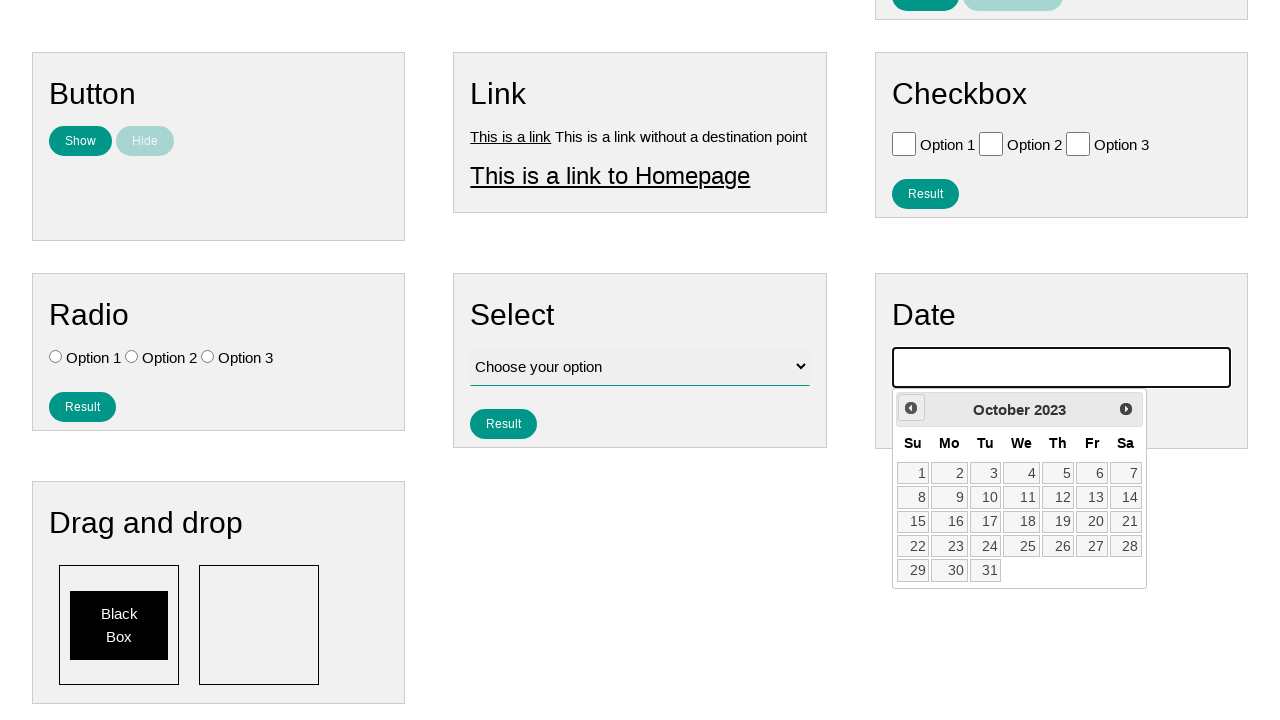

Clicked previous month button to navigate to earlier date at (911, 408) on #ui-datepicker-div .ui-datepicker-prev
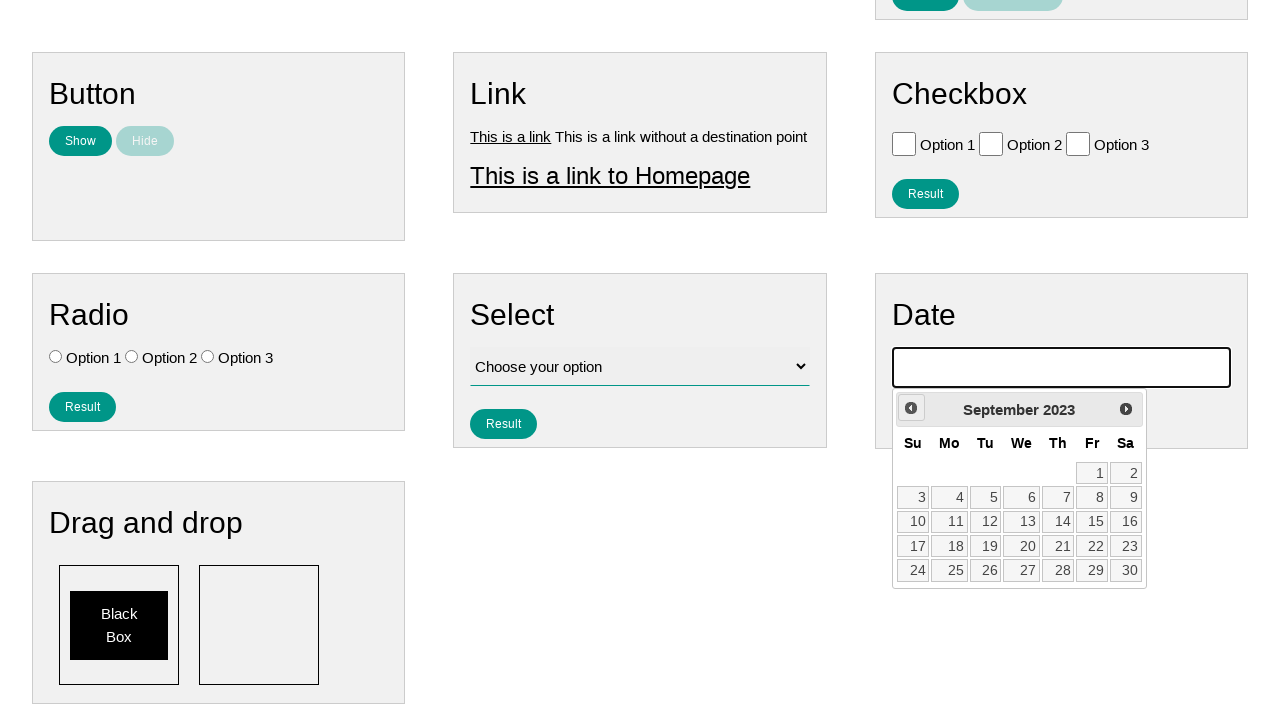

Waited 100ms for calendar to update
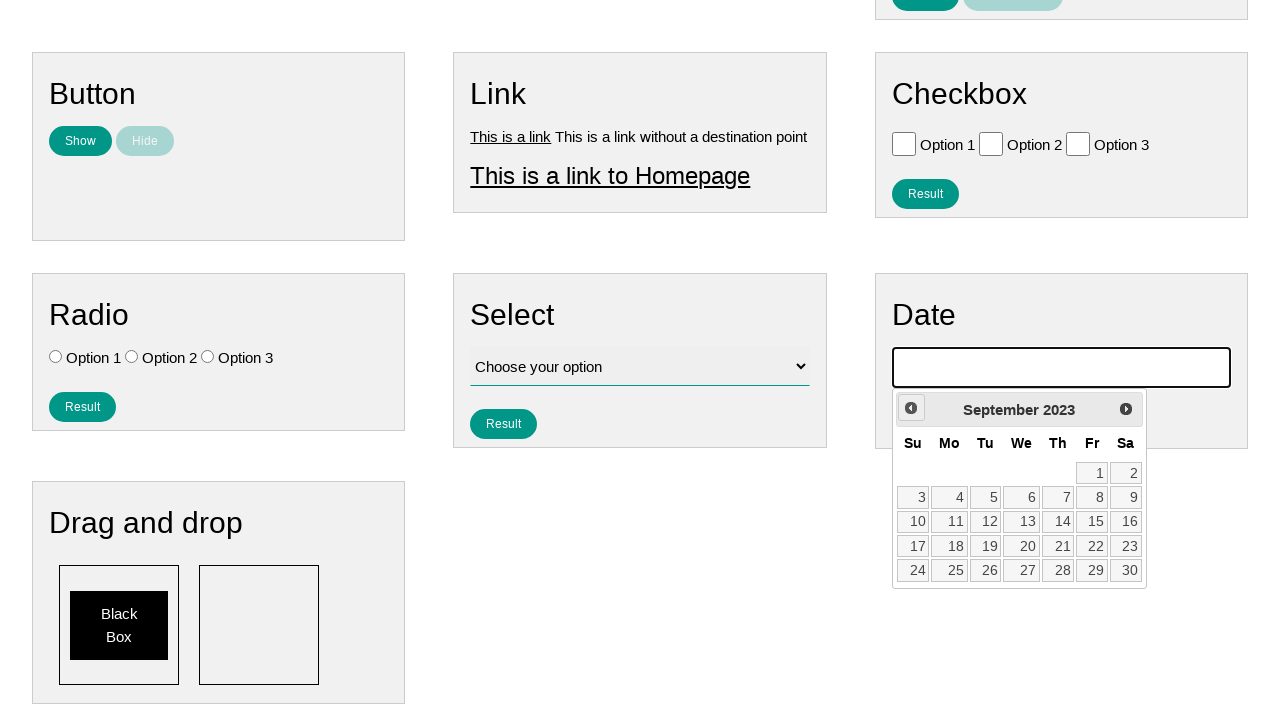

Clicked previous month button to navigate to earlier date at (911, 408) on #ui-datepicker-div .ui-datepicker-prev
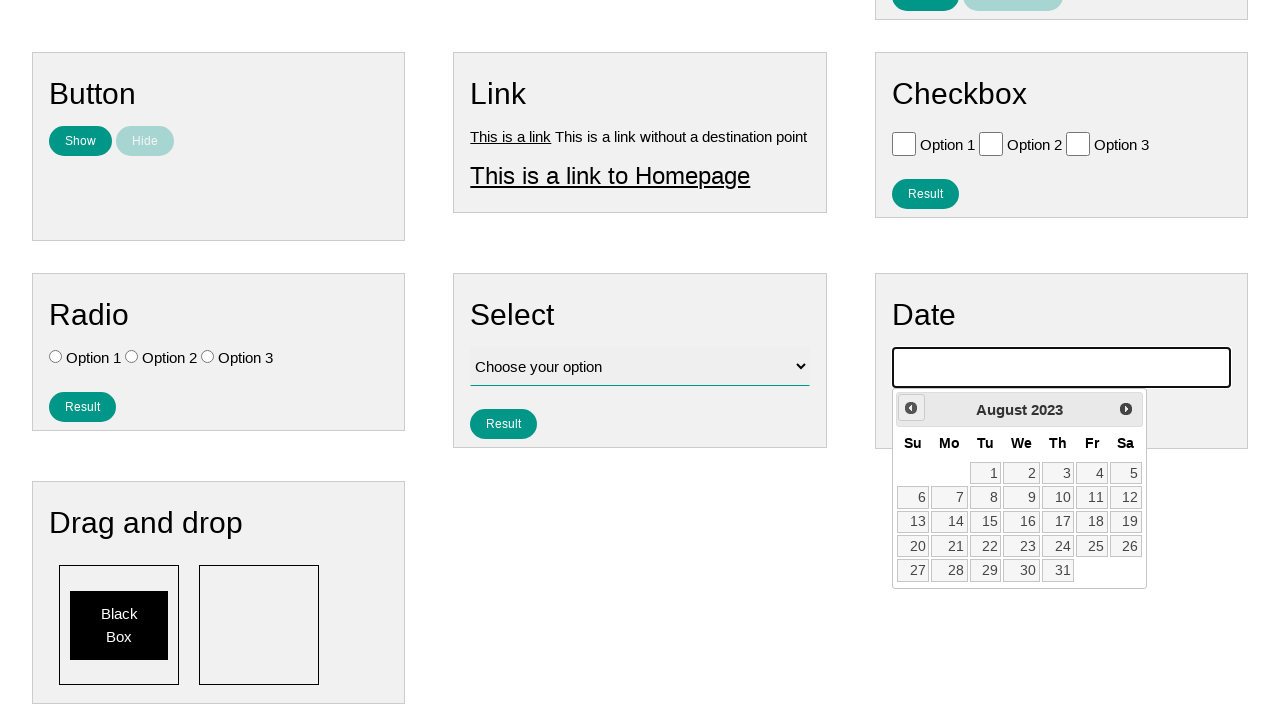

Waited 100ms for calendar to update
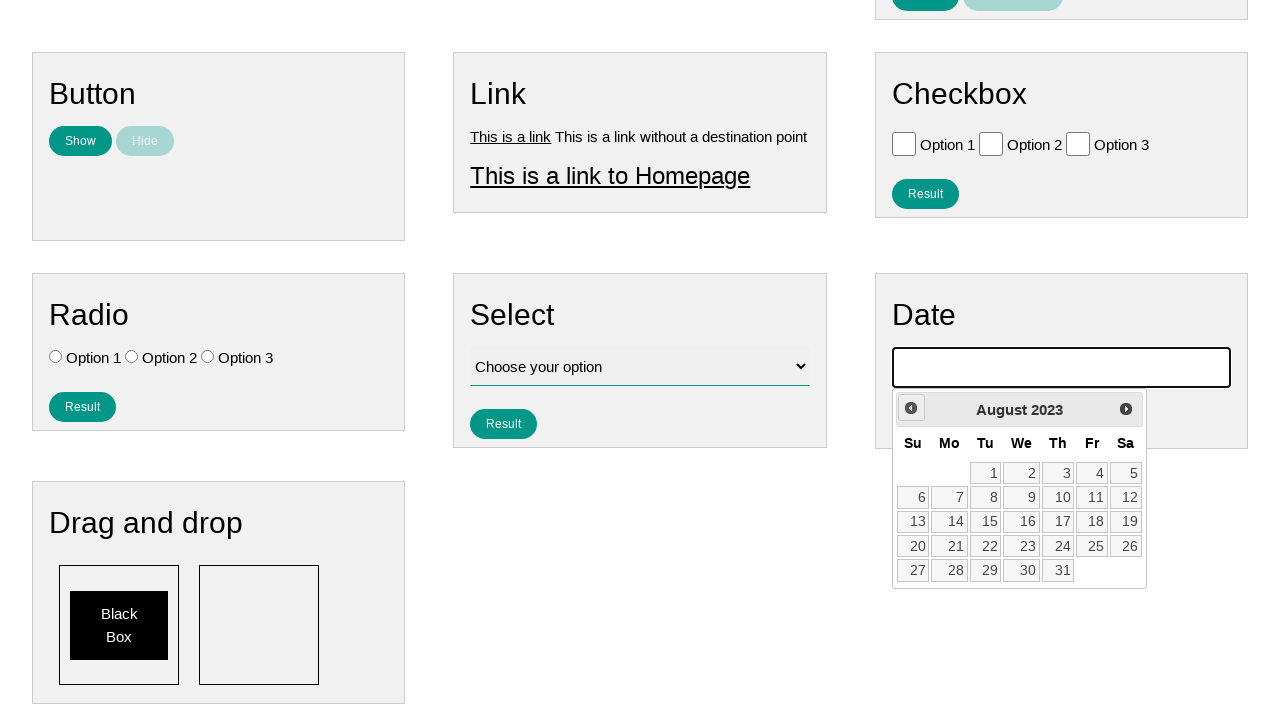

Clicked previous month button to navigate to earlier date at (911, 408) on #ui-datepicker-div .ui-datepicker-prev
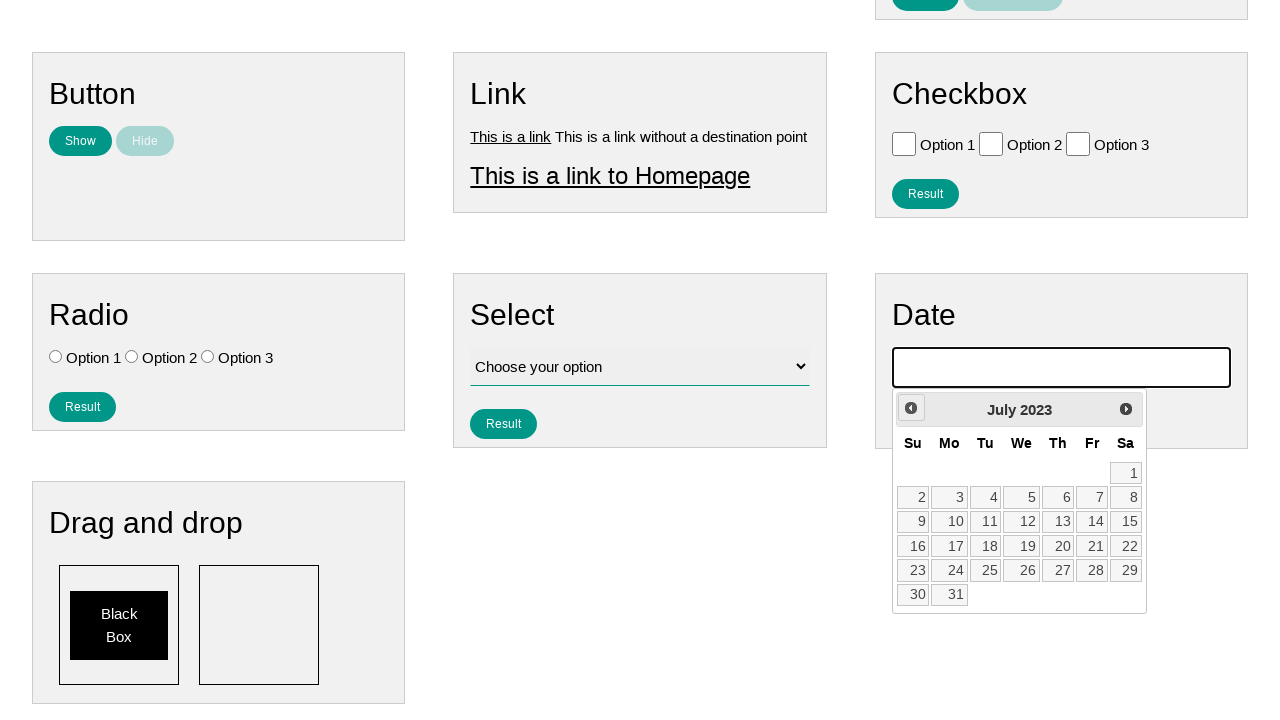

Waited 100ms for calendar to update
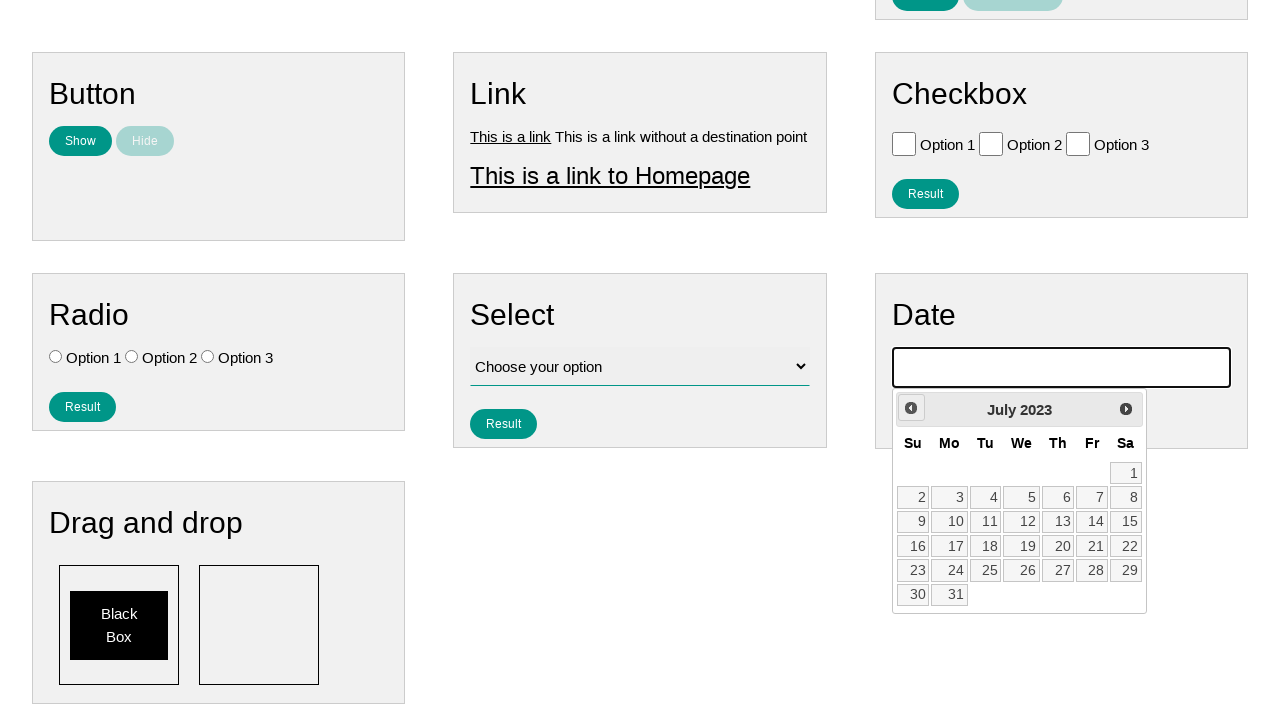

Clicked previous month button to navigate to earlier date at (911, 408) on #ui-datepicker-div .ui-datepicker-prev
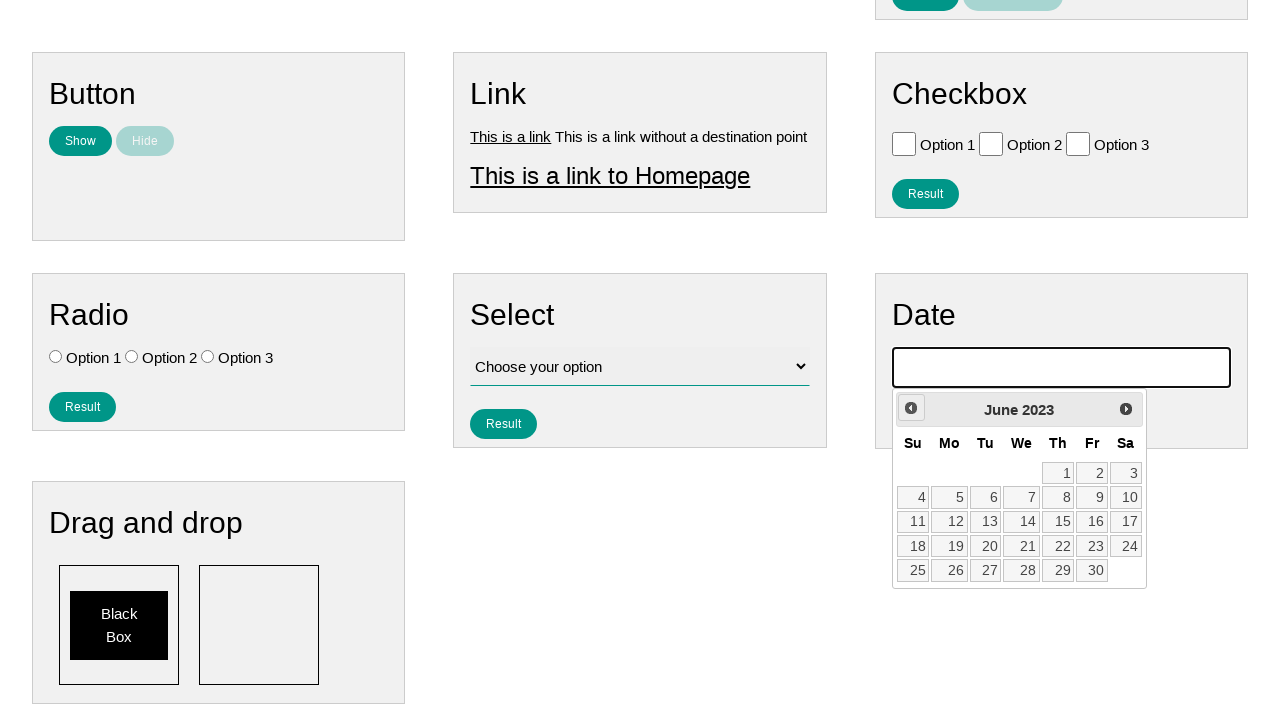

Waited 100ms for calendar to update
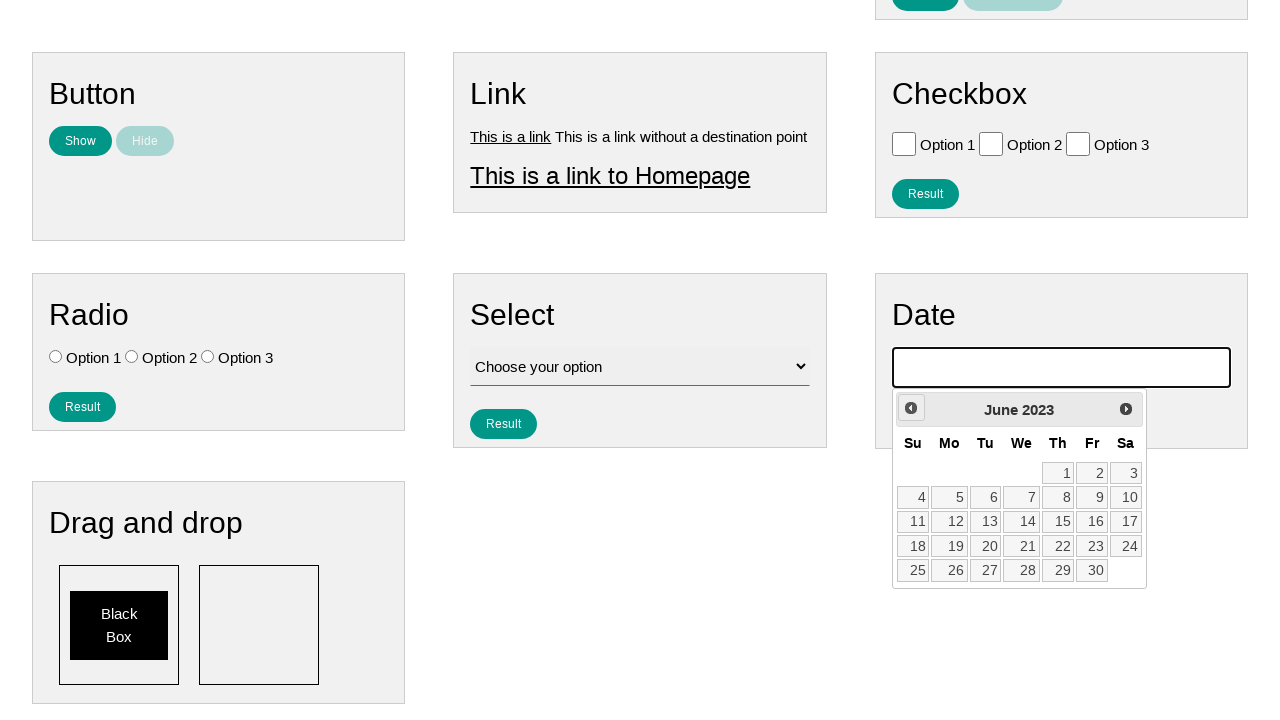

Clicked previous month button to navigate to earlier date at (911, 408) on #ui-datepicker-div .ui-datepicker-prev
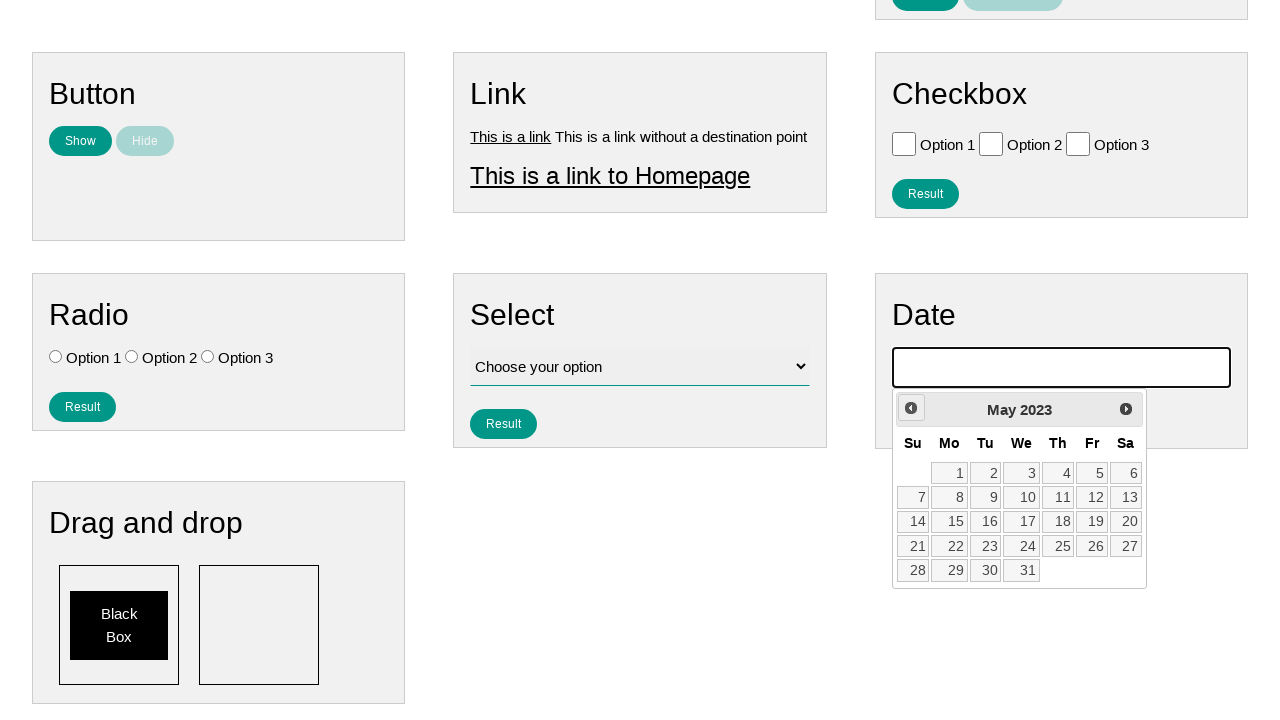

Waited 100ms for calendar to update
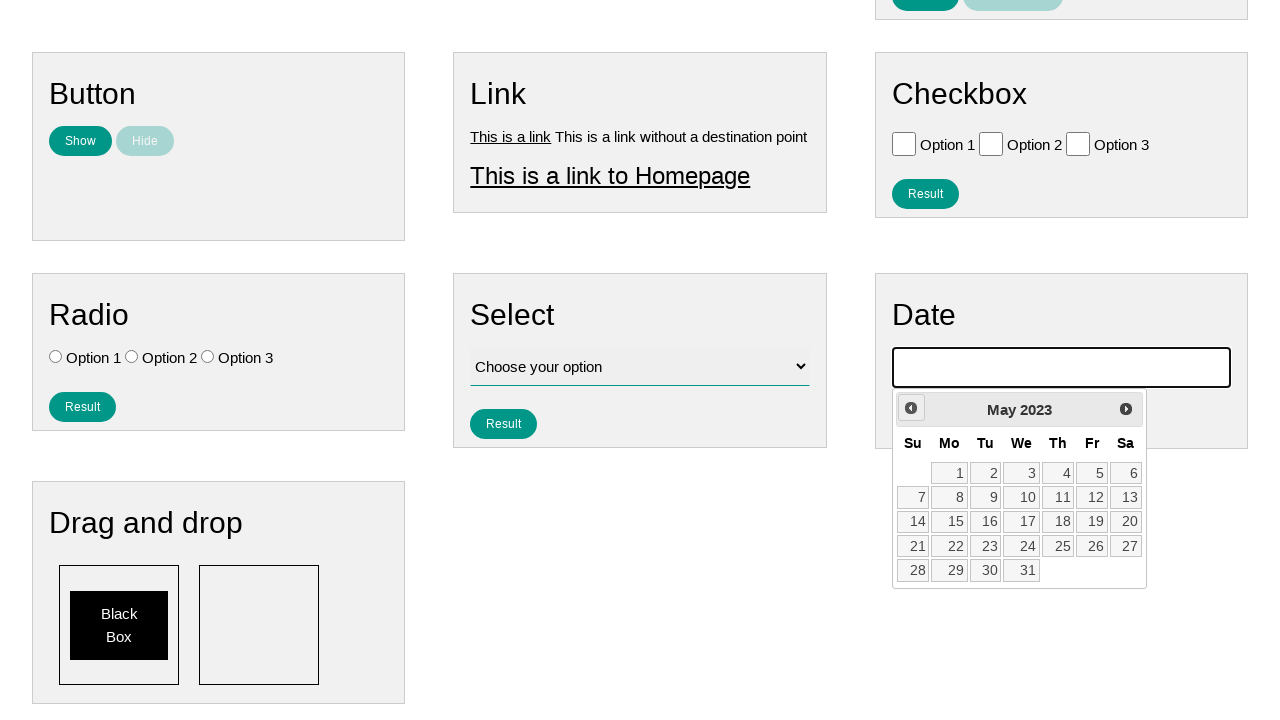

Clicked previous month button to navigate to earlier date at (911, 408) on #ui-datepicker-div .ui-datepicker-prev
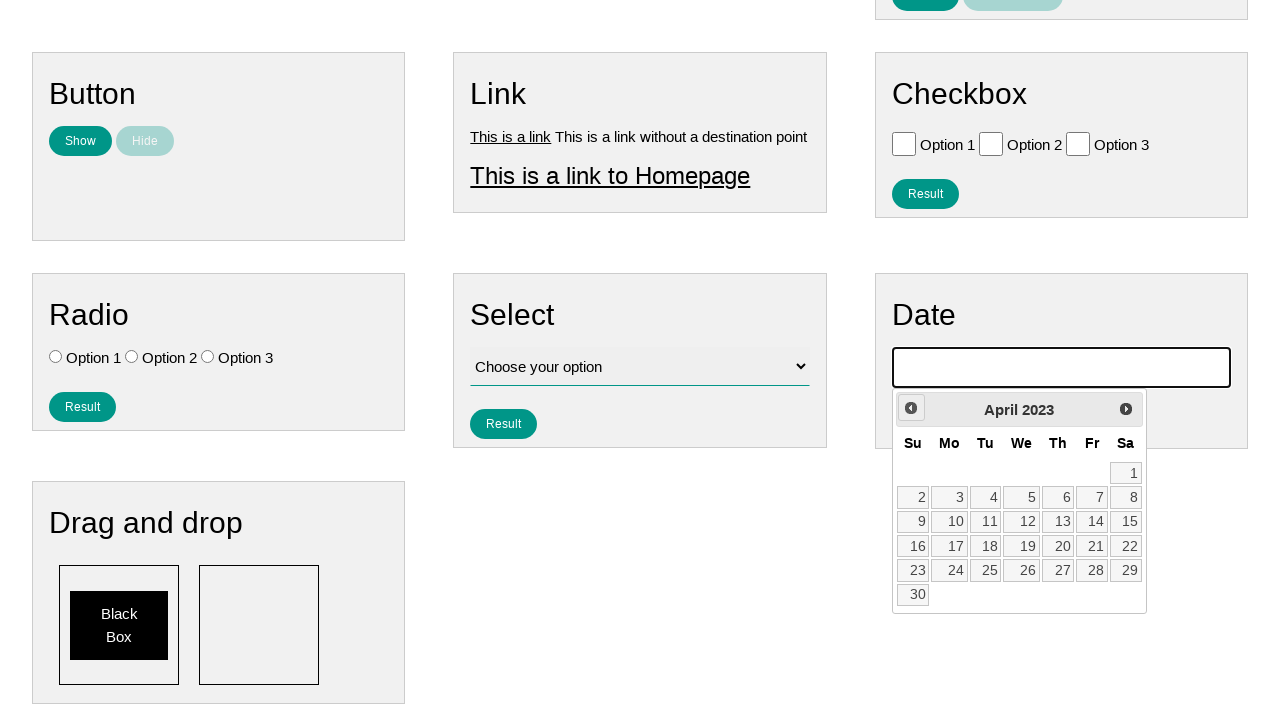

Waited 100ms for calendar to update
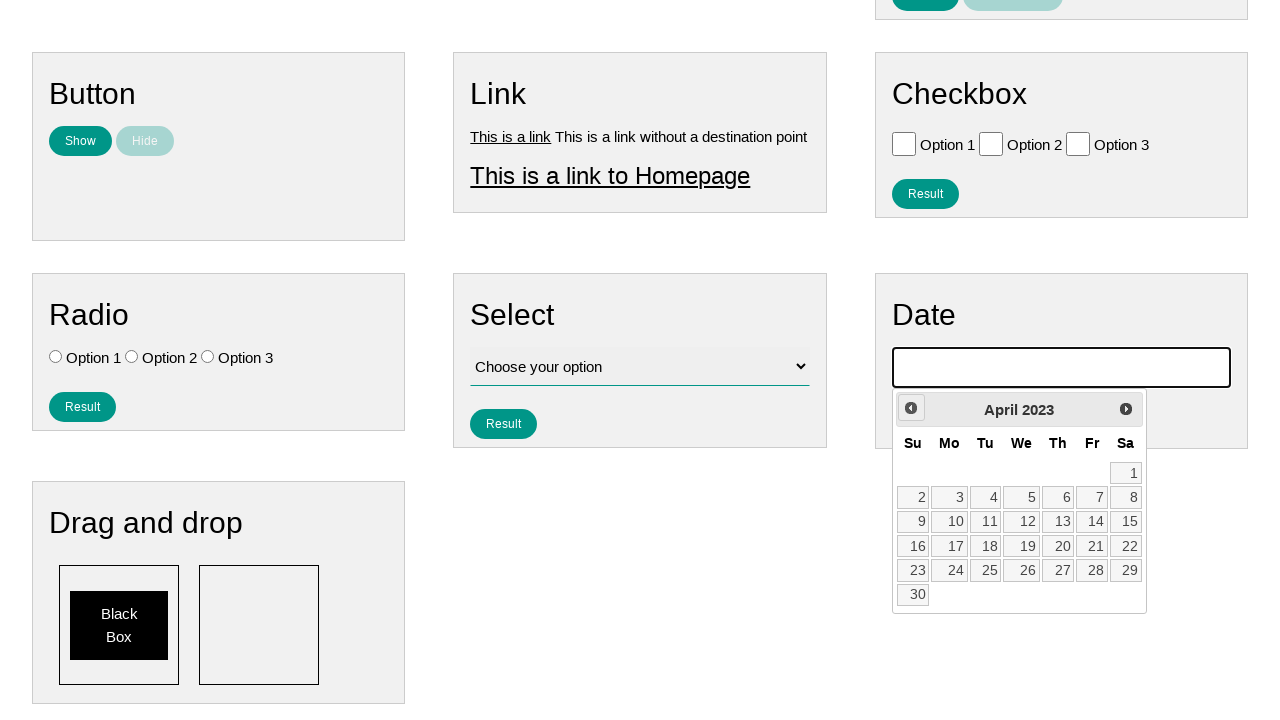

Clicked previous month button to navigate to earlier date at (911, 408) on #ui-datepicker-div .ui-datepicker-prev
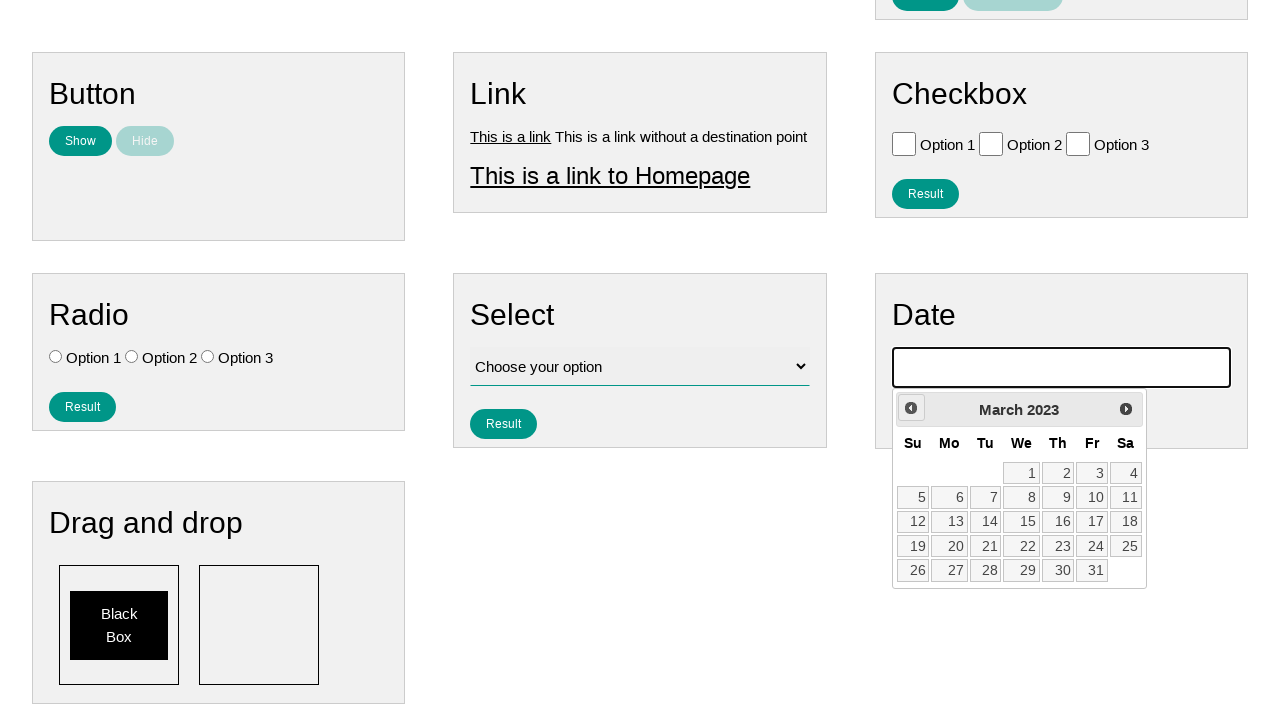

Waited 100ms for calendar to update
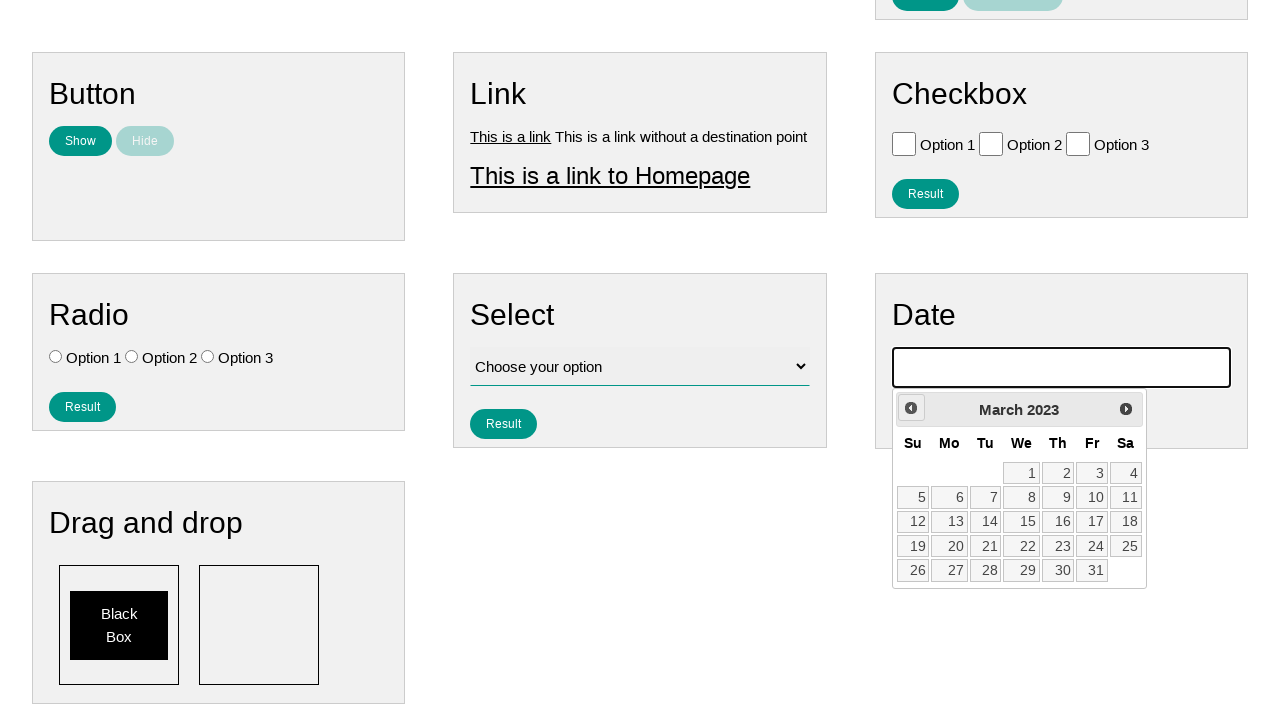

Clicked previous month button to navigate to earlier date at (911, 408) on #ui-datepicker-div .ui-datepicker-prev
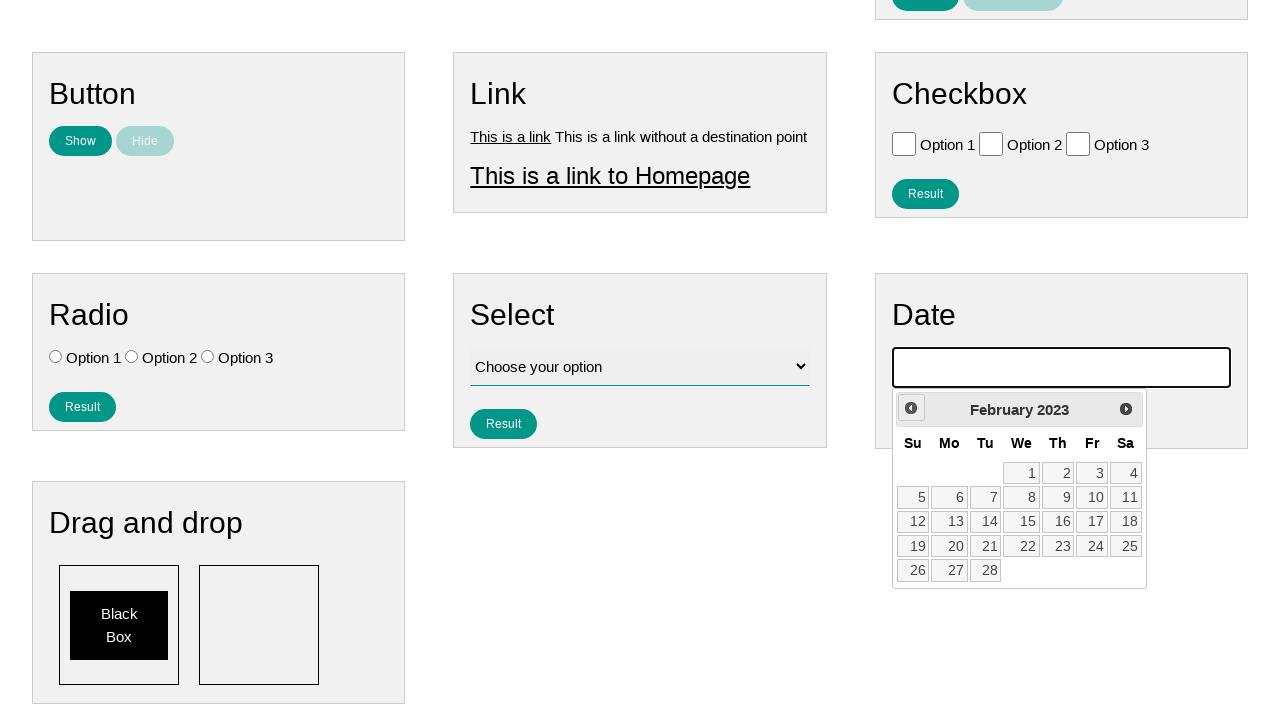

Waited 100ms for calendar to update
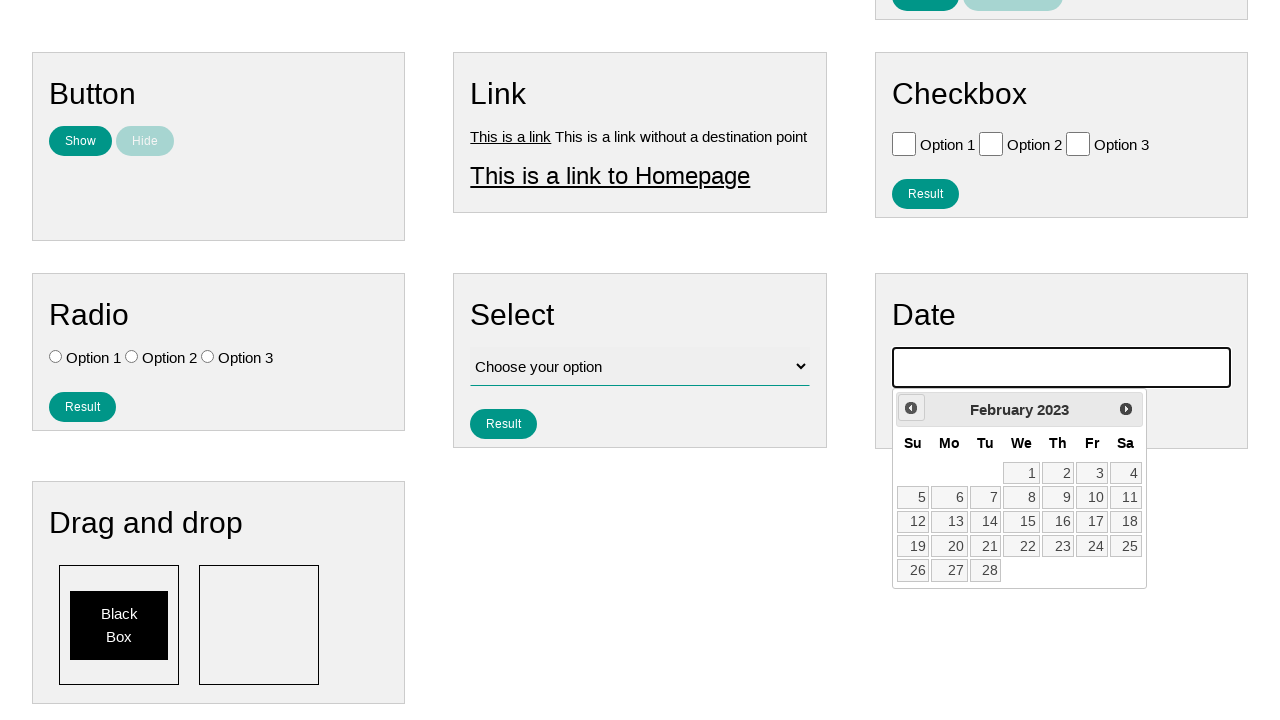

Clicked previous month button to navigate to earlier date at (911, 408) on #ui-datepicker-div .ui-datepicker-prev
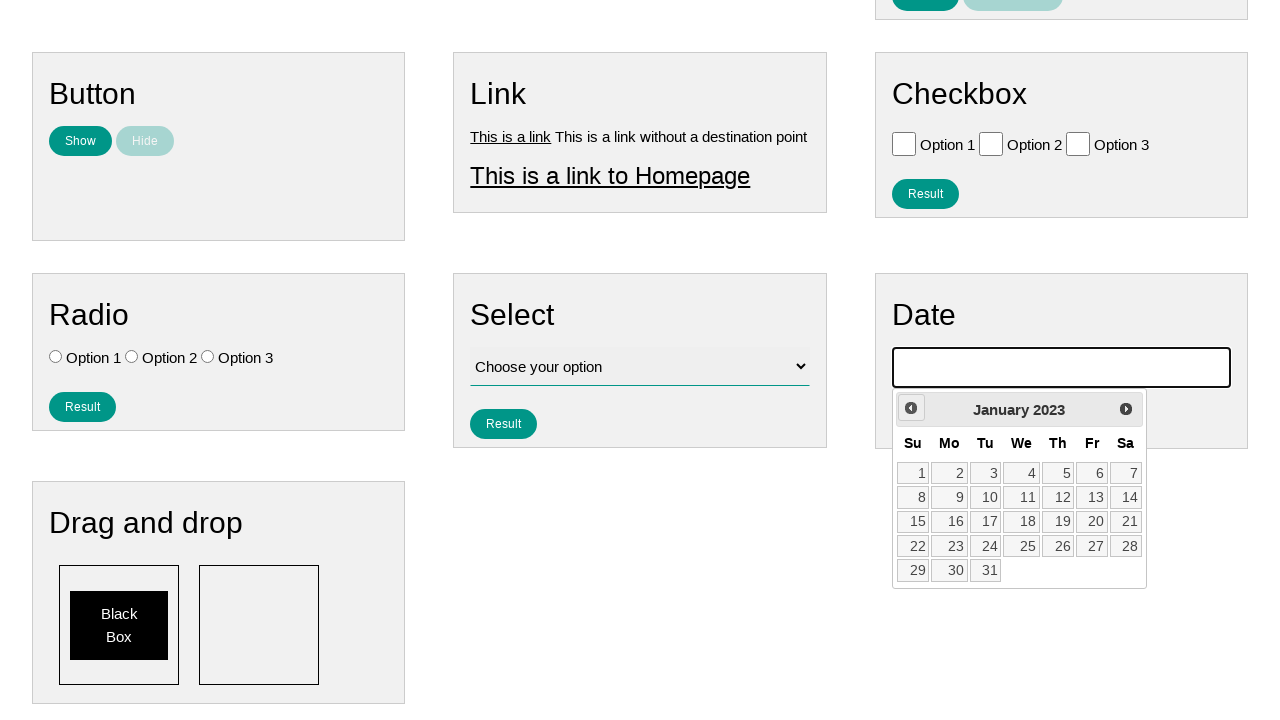

Waited 100ms for calendar to update
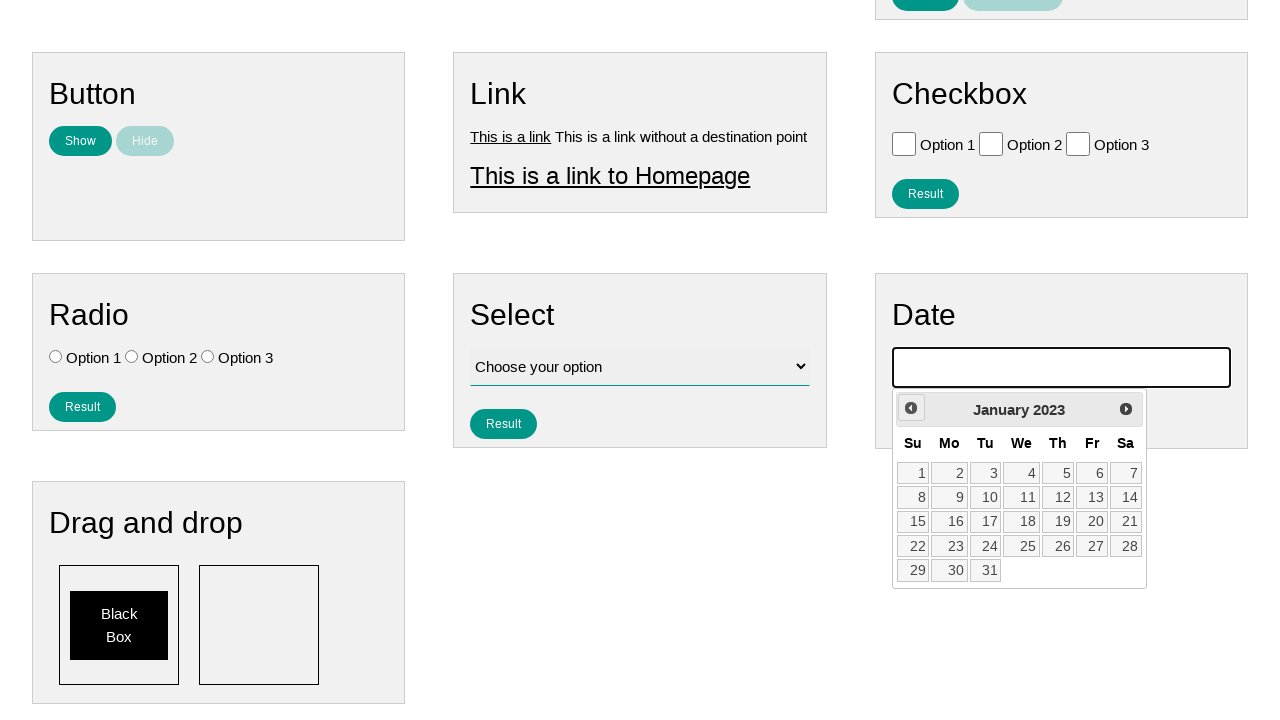

Clicked previous month button to navigate to earlier date at (911, 408) on #ui-datepicker-div .ui-datepicker-prev
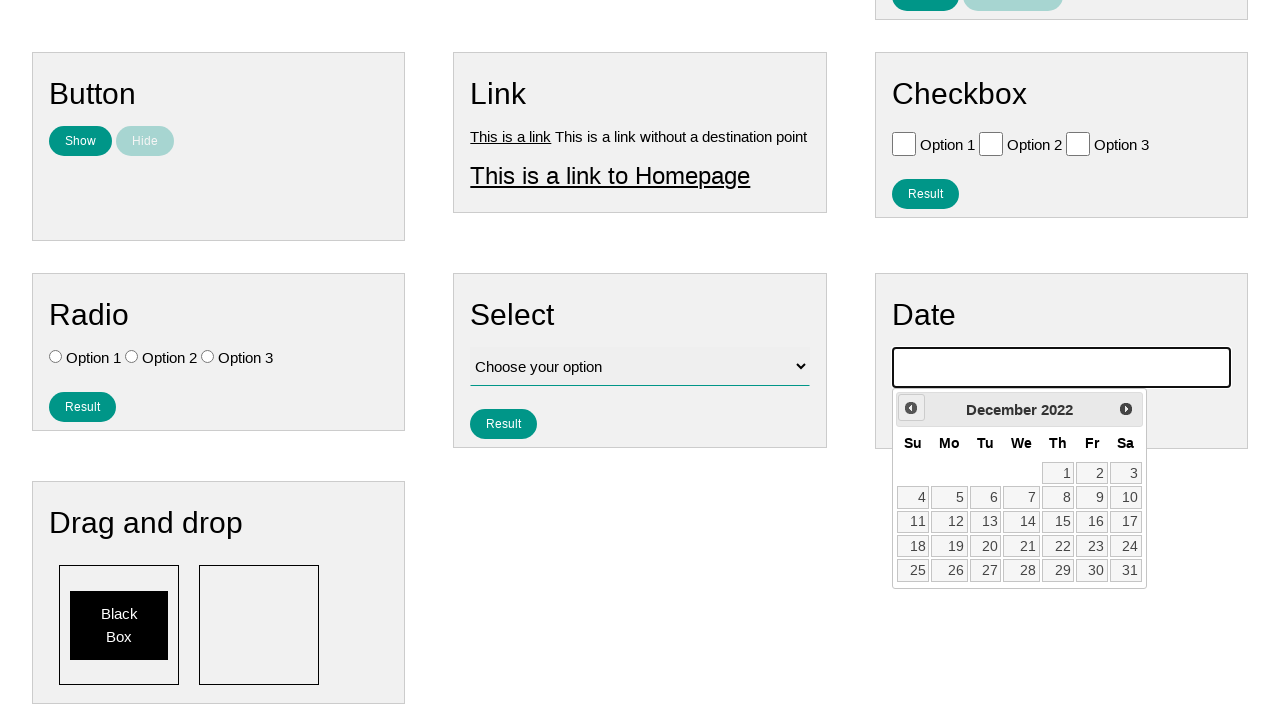

Waited 100ms for calendar to update
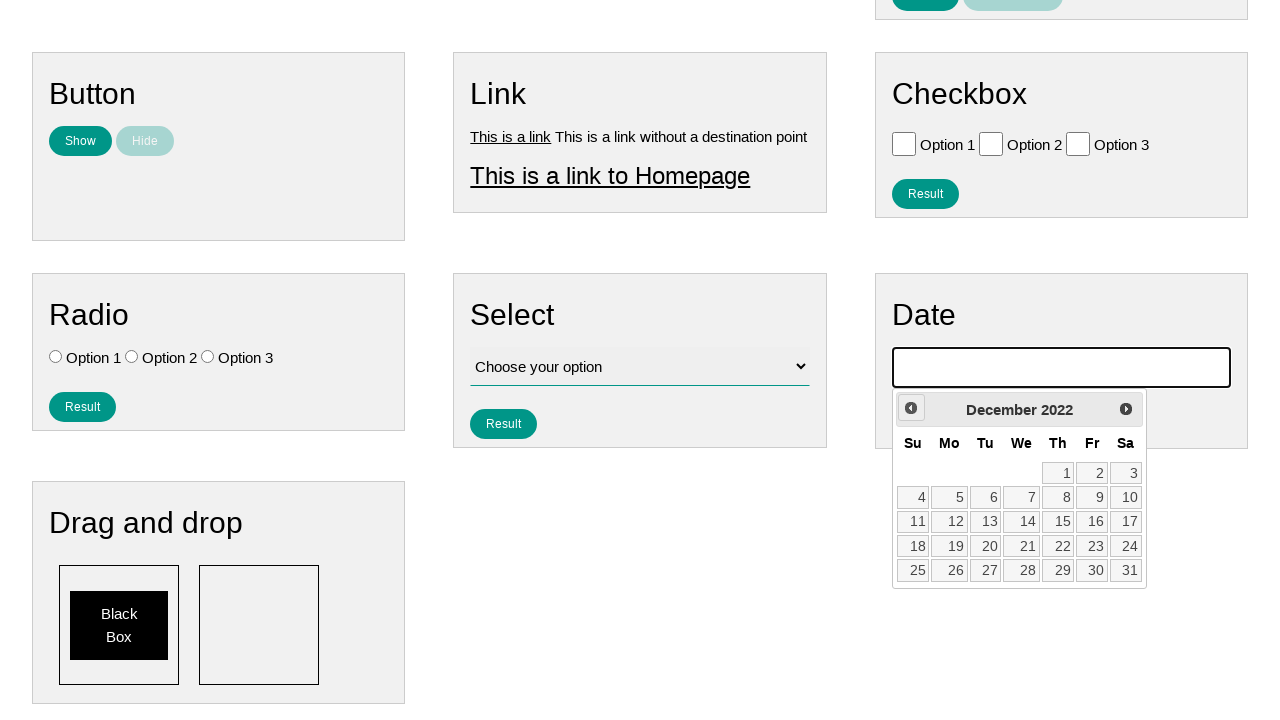

Clicked previous month button to navigate to earlier date at (911, 408) on #ui-datepicker-div .ui-datepicker-prev
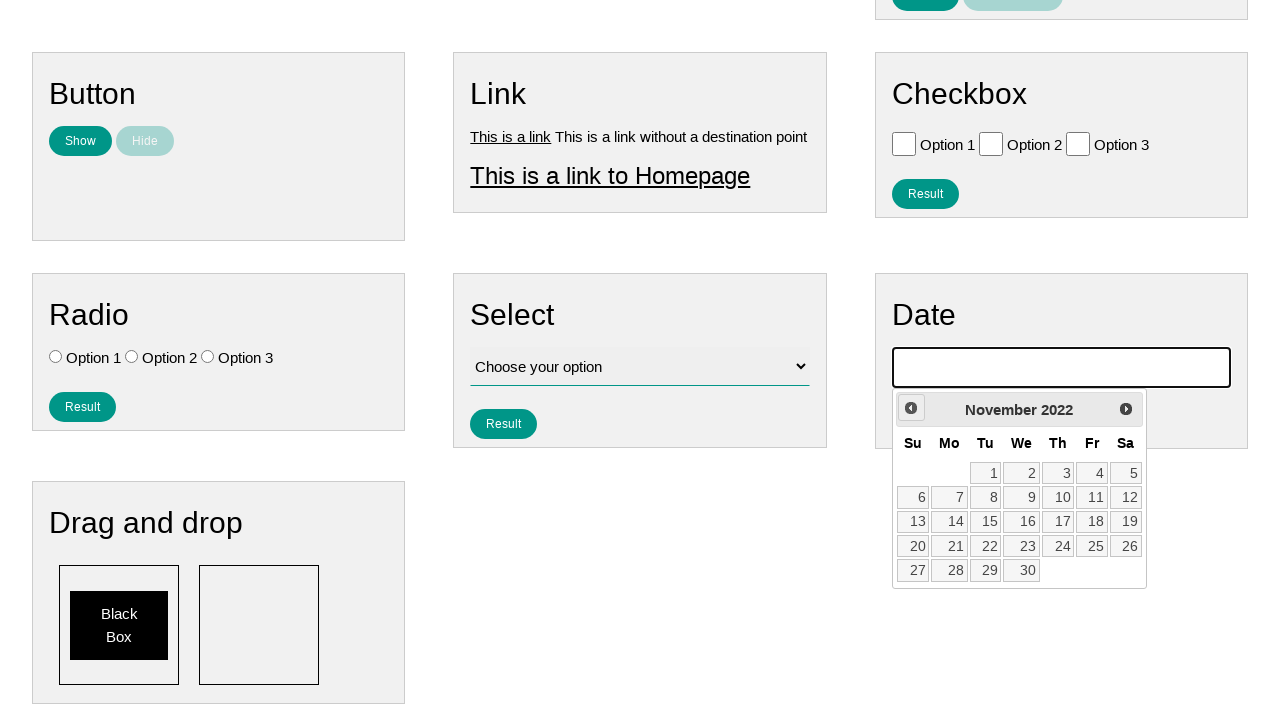

Waited 100ms for calendar to update
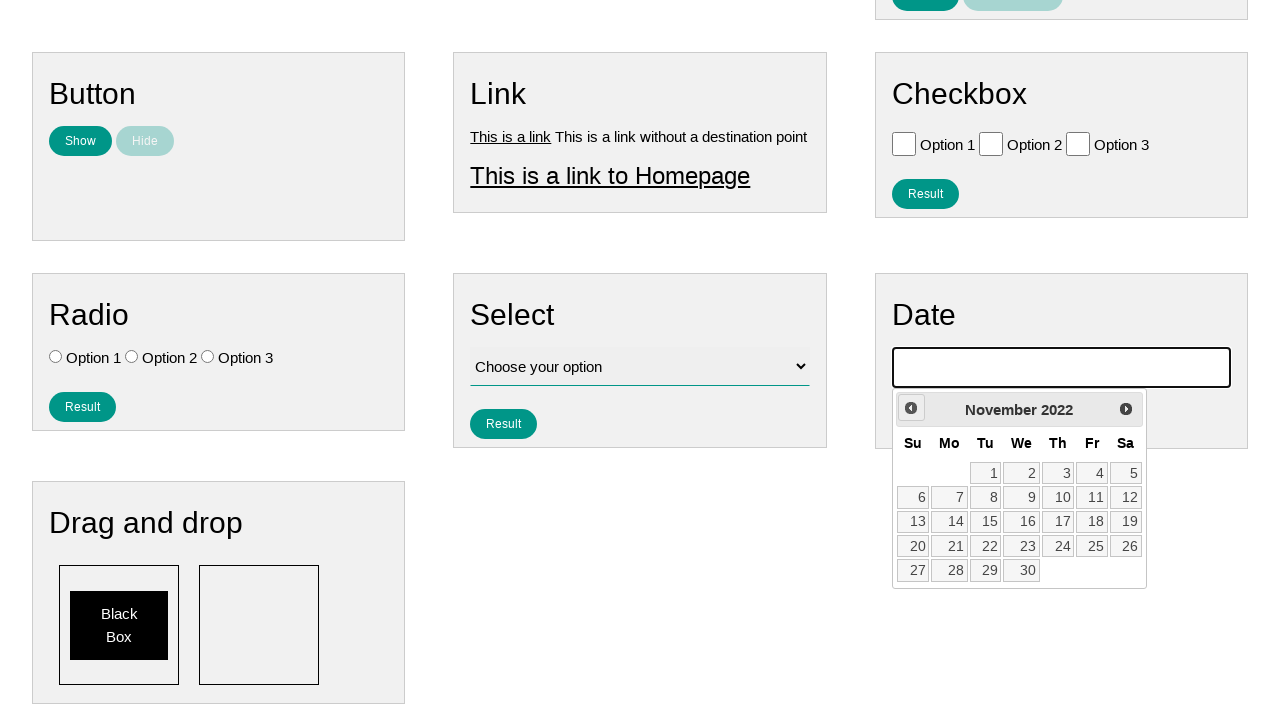

Clicked previous month button to navigate to earlier date at (911, 408) on #ui-datepicker-div .ui-datepicker-prev
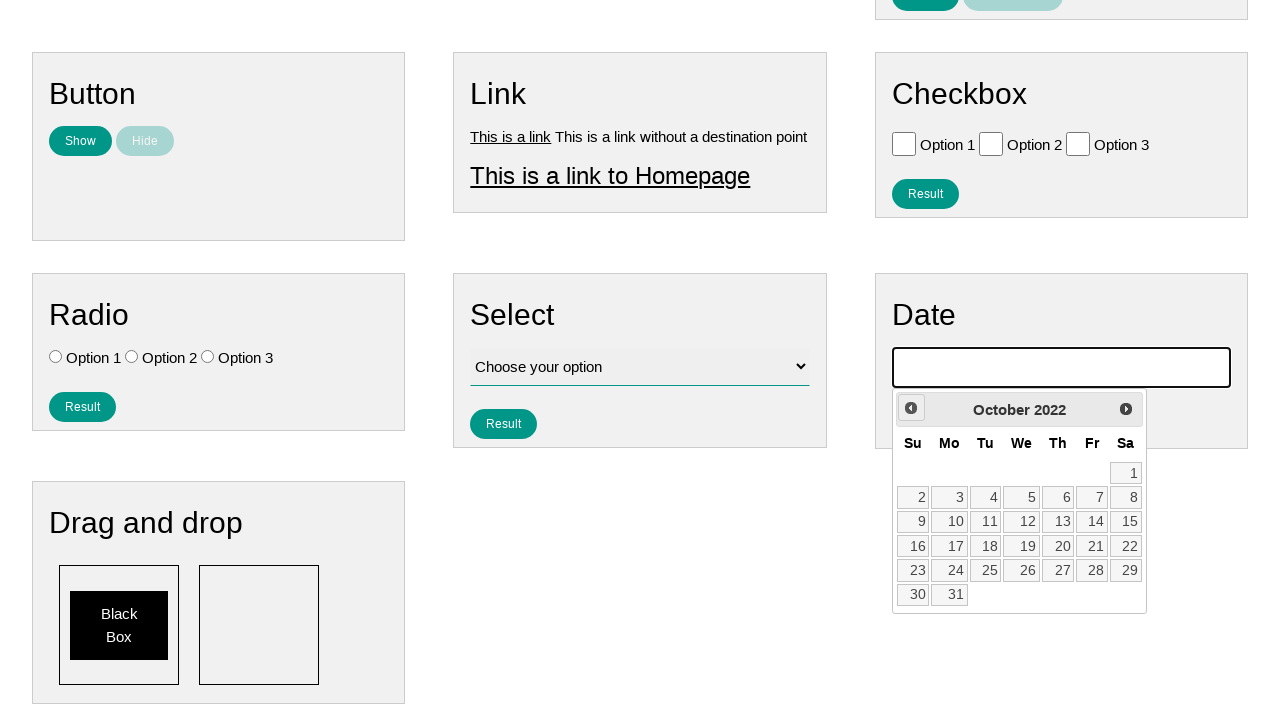

Waited 100ms for calendar to update
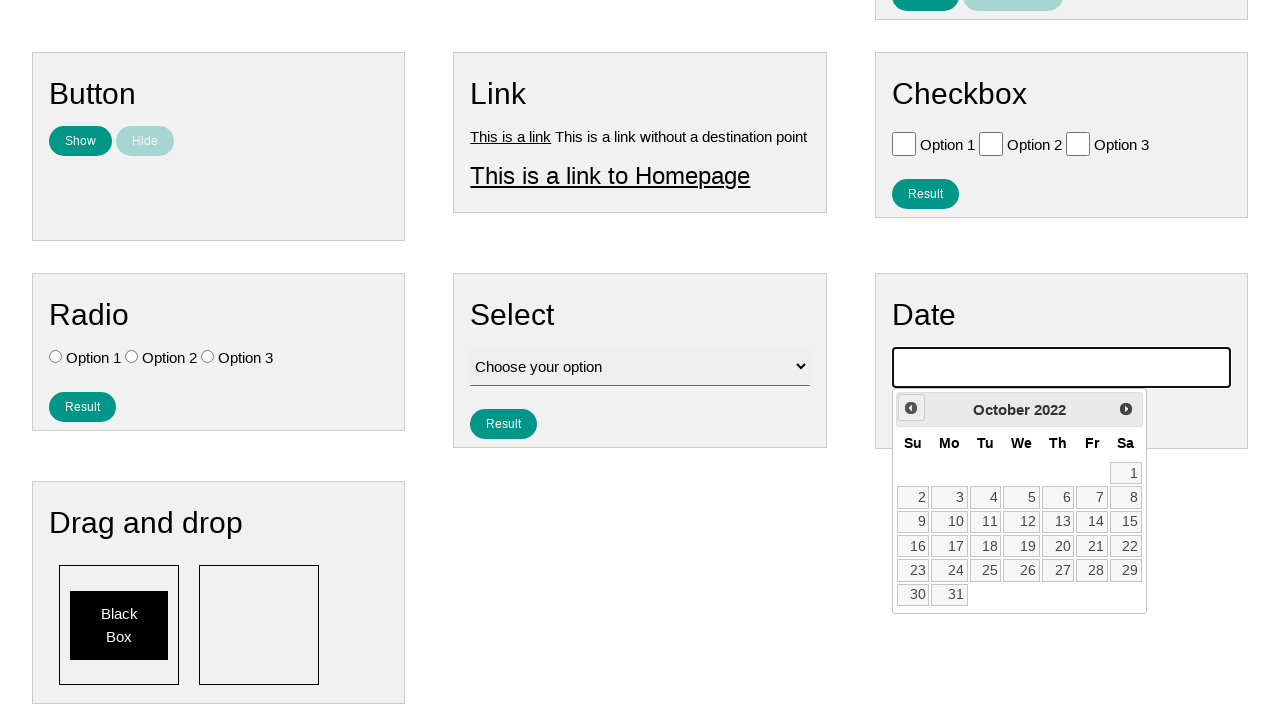

Clicked previous month button to navigate to earlier date at (911, 408) on #ui-datepicker-div .ui-datepicker-prev
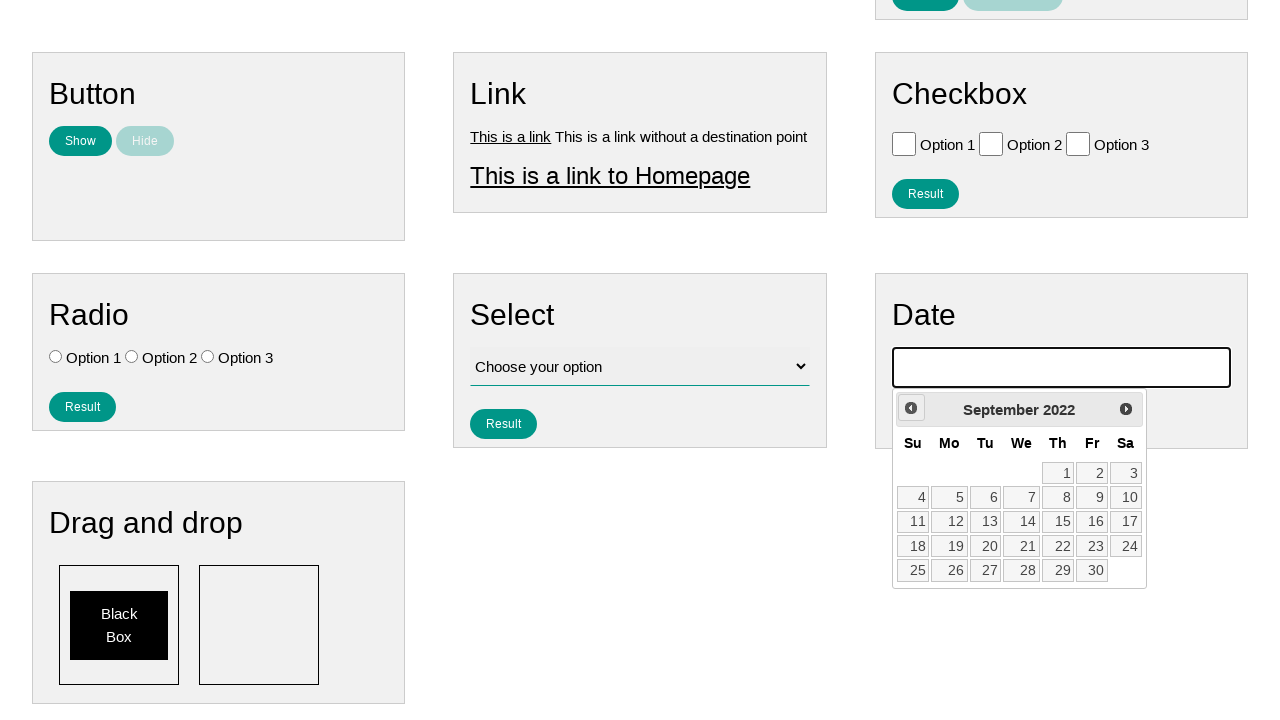

Waited 100ms for calendar to update
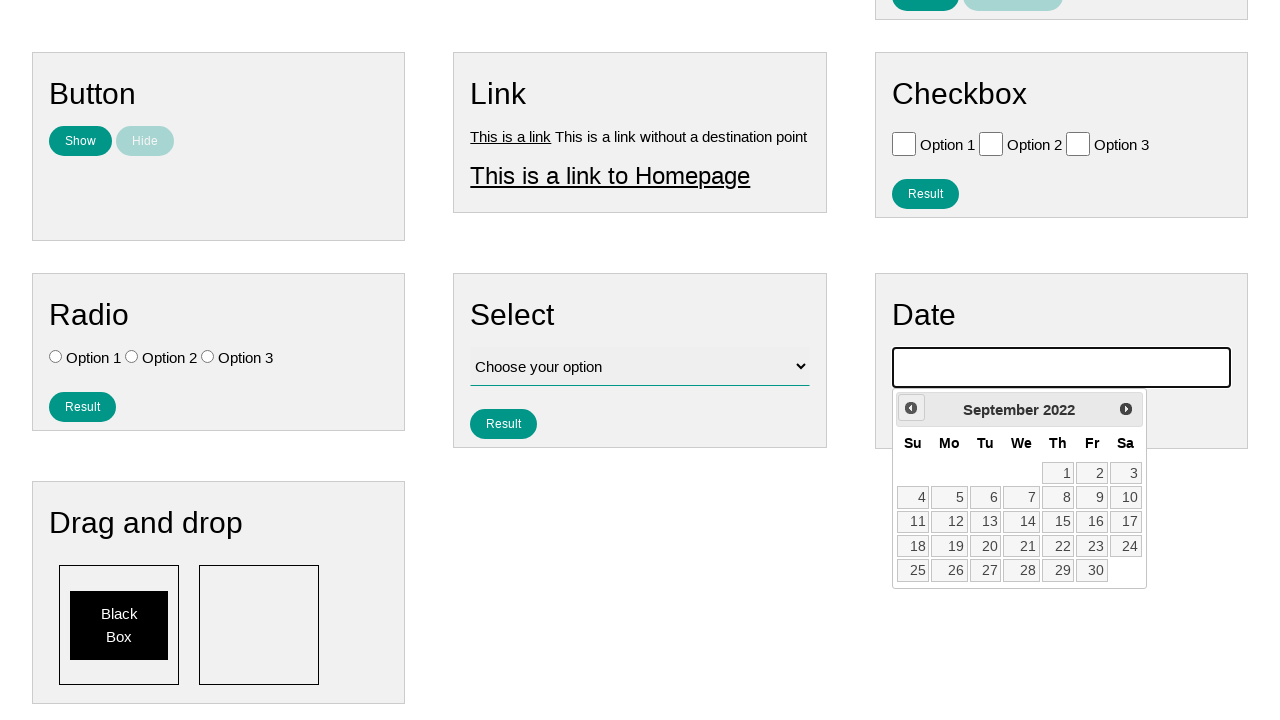

Clicked previous month button to navigate to earlier date at (911, 408) on #ui-datepicker-div .ui-datepicker-prev
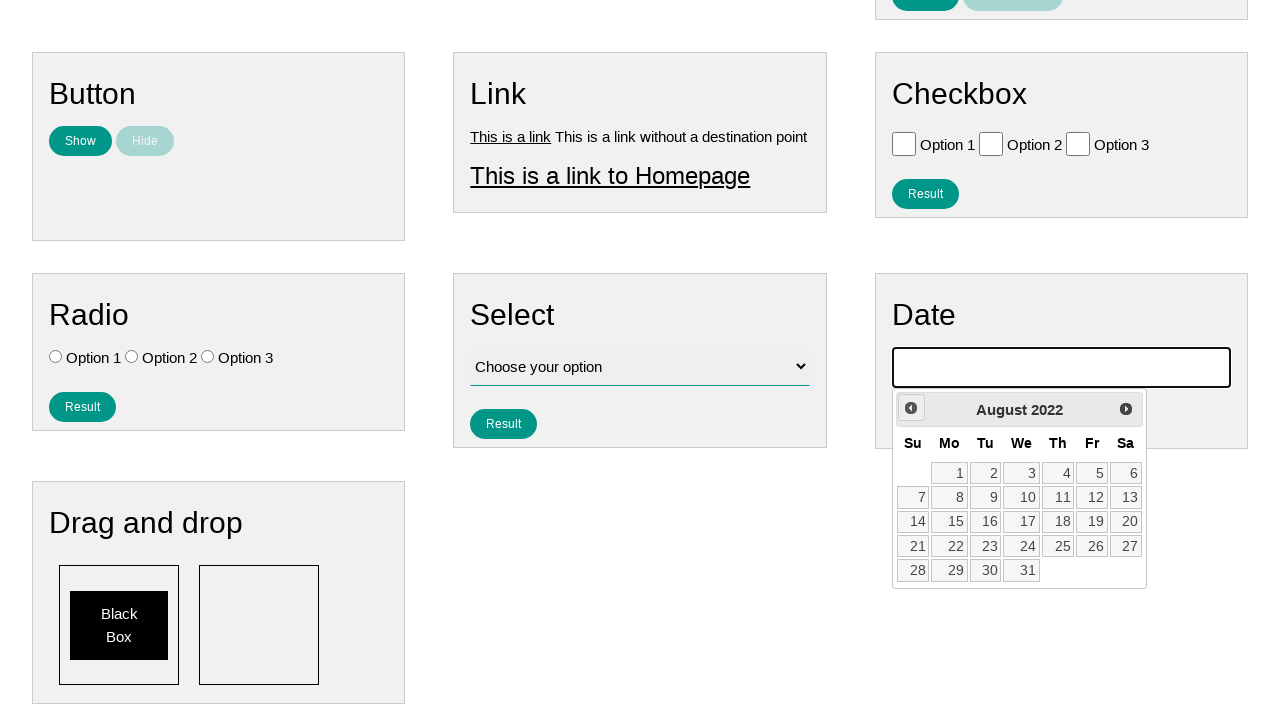

Waited 100ms for calendar to update
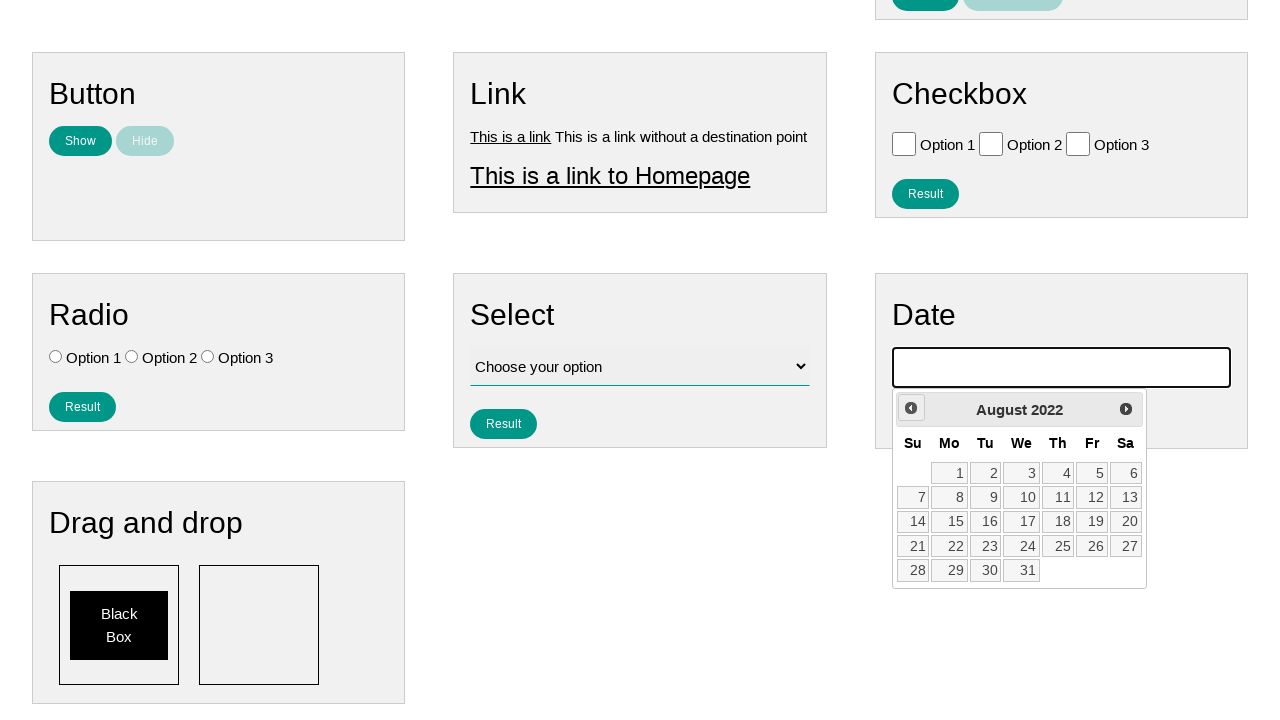

Clicked previous month button to navigate to earlier date at (911, 408) on #ui-datepicker-div .ui-datepicker-prev
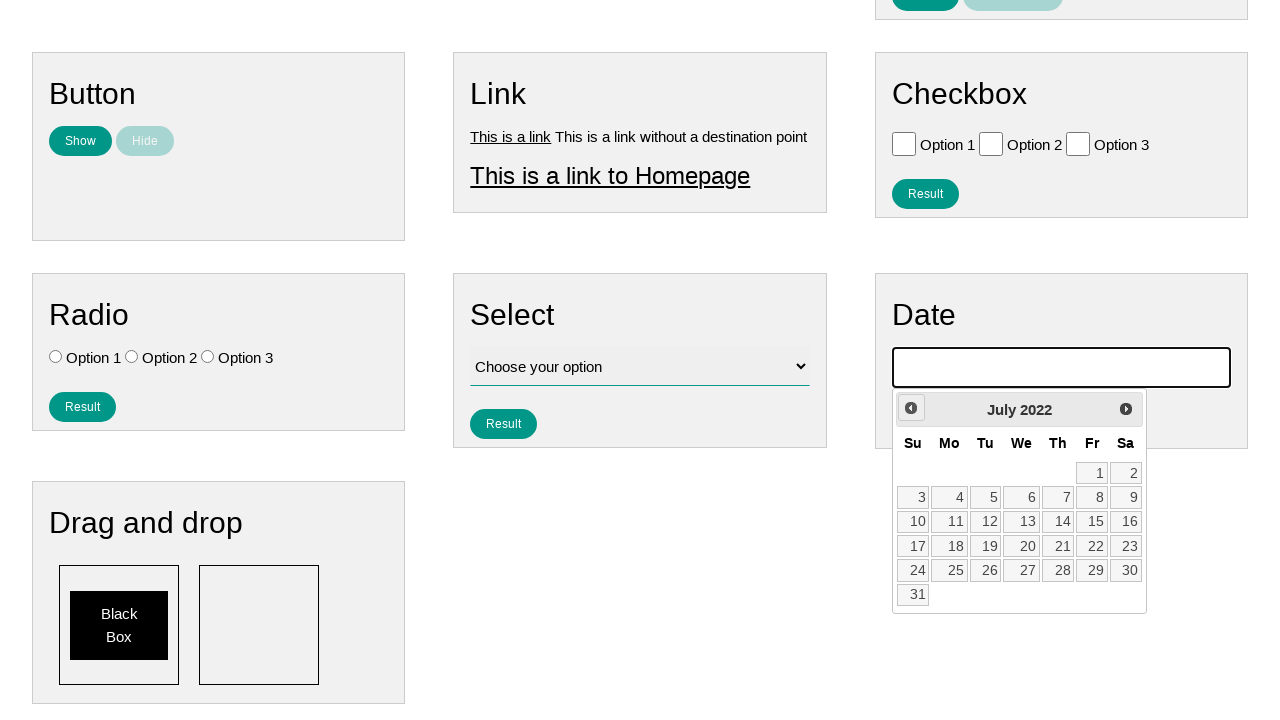

Waited 100ms for calendar to update
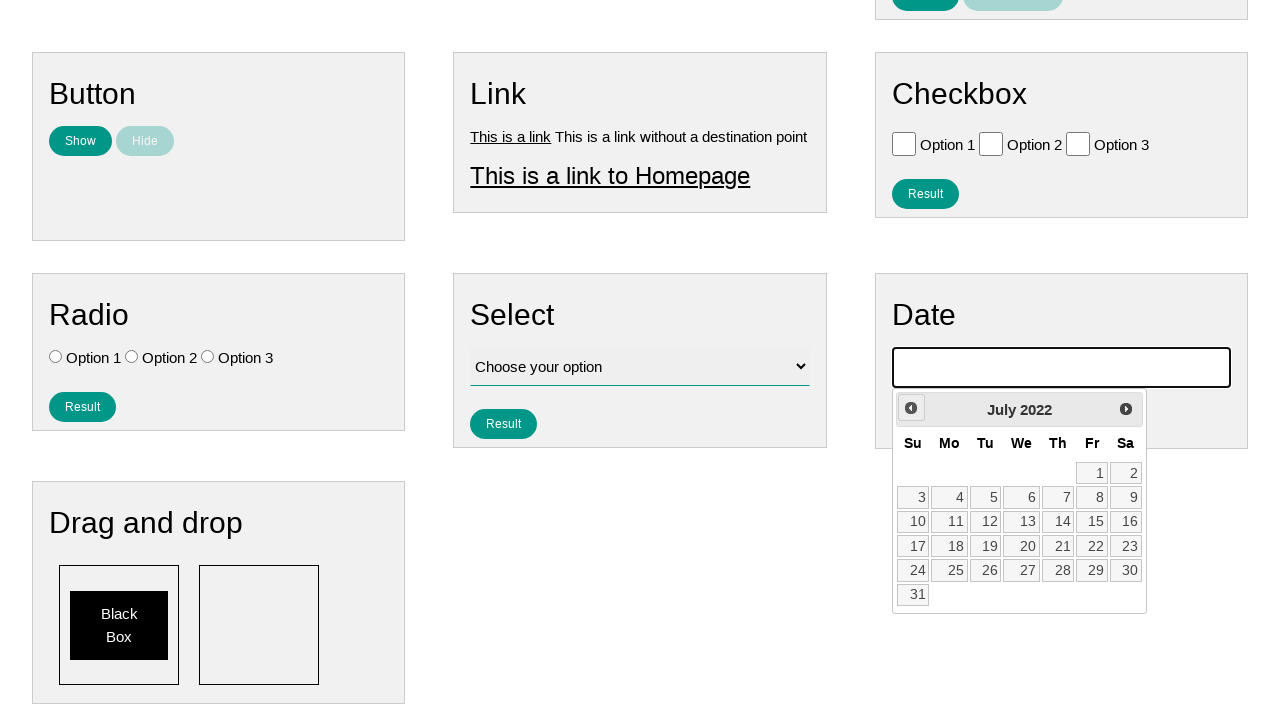

Clicked previous month button to navigate to earlier date at (911, 408) on #ui-datepicker-div .ui-datepicker-prev
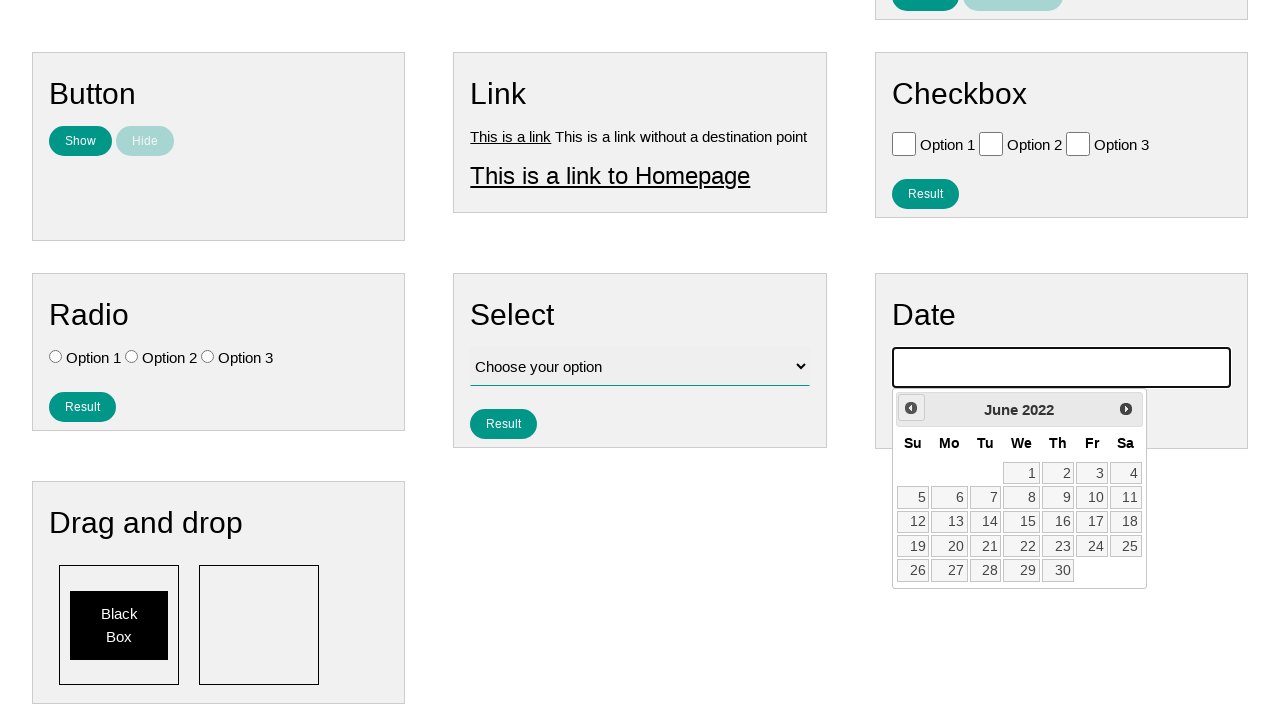

Waited 100ms for calendar to update
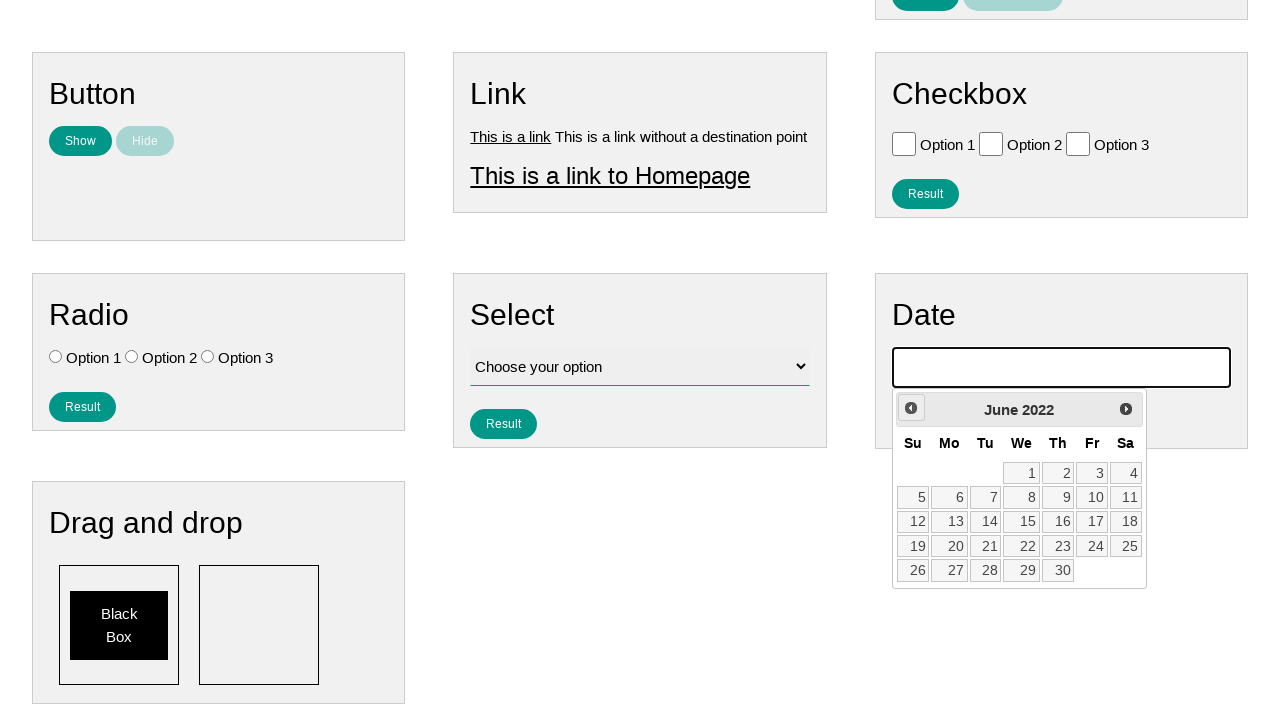

Clicked previous month button to navigate to earlier date at (911, 408) on #ui-datepicker-div .ui-datepicker-prev
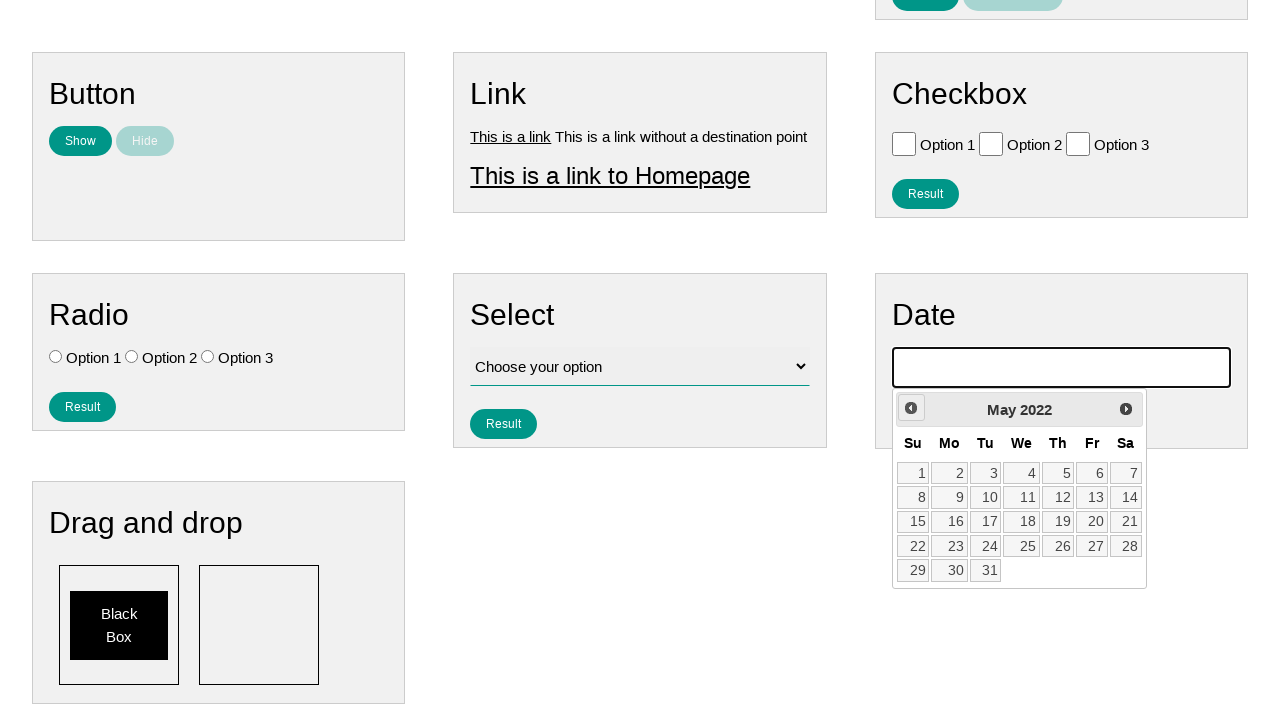

Waited 100ms for calendar to update
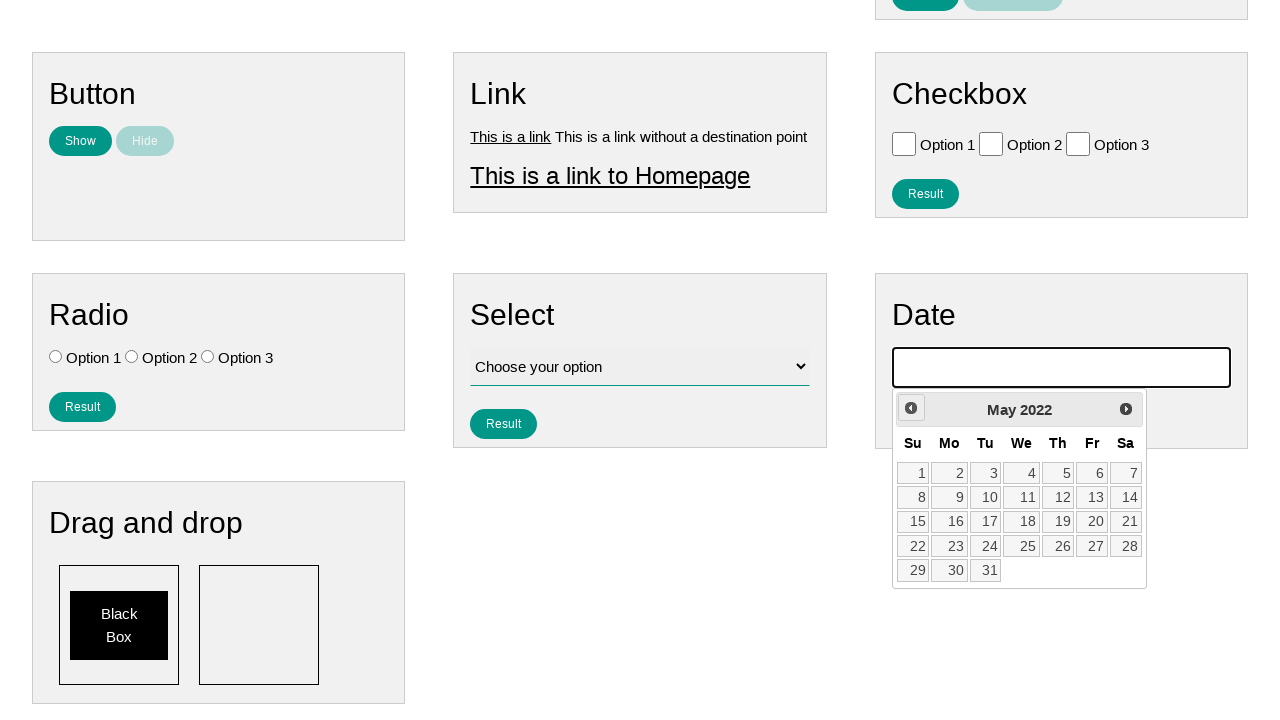

Clicked previous month button to navigate to earlier date at (911, 408) on #ui-datepicker-div .ui-datepicker-prev
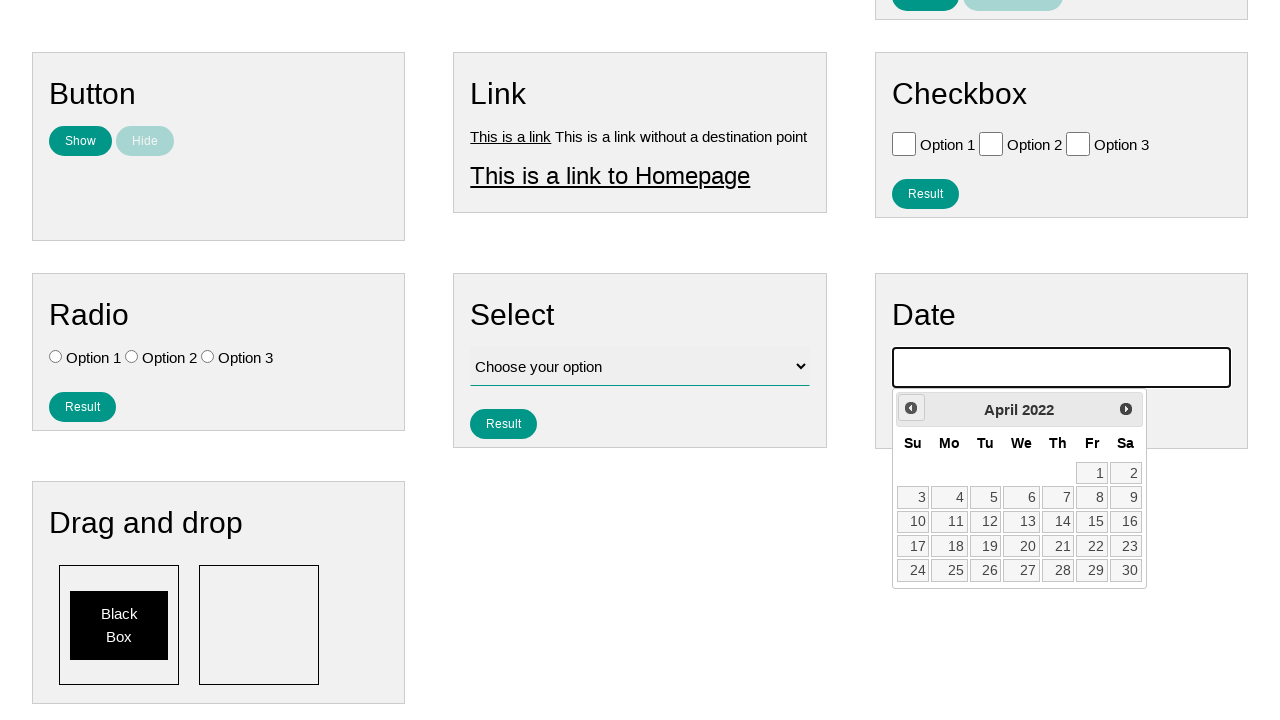

Waited 100ms for calendar to update
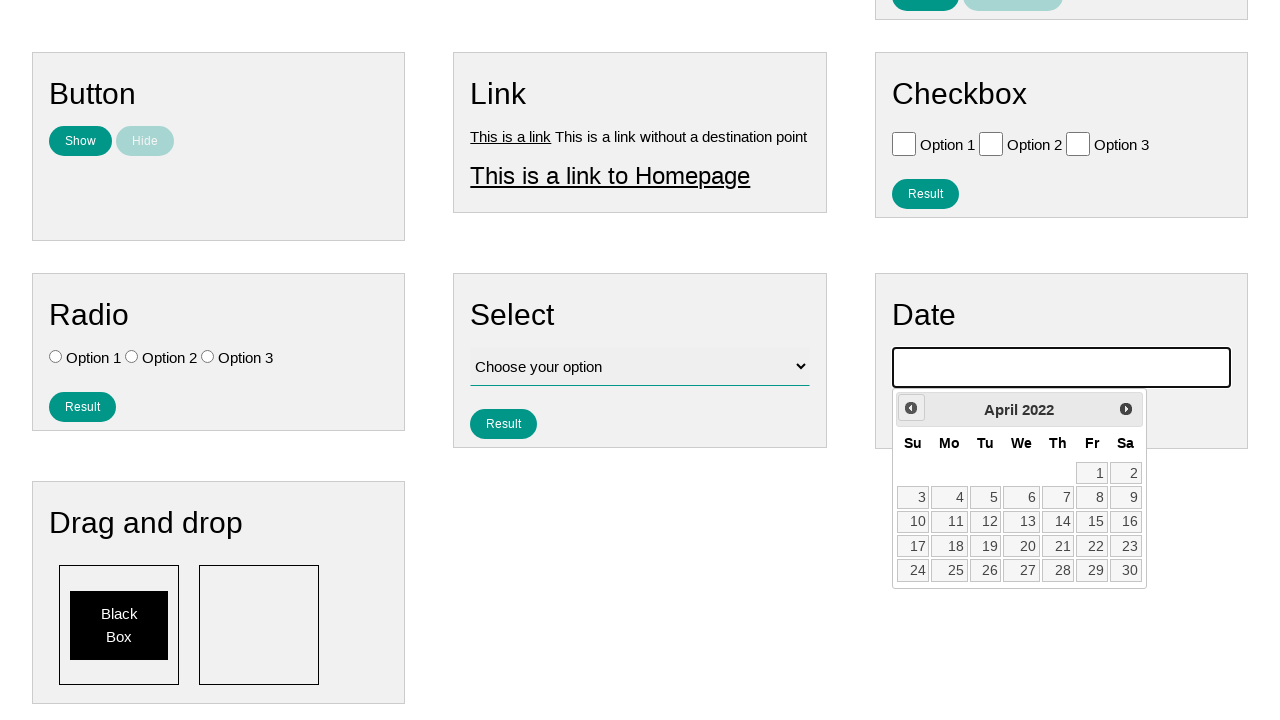

Clicked previous month button to navigate to earlier date at (911, 408) on #ui-datepicker-div .ui-datepicker-prev
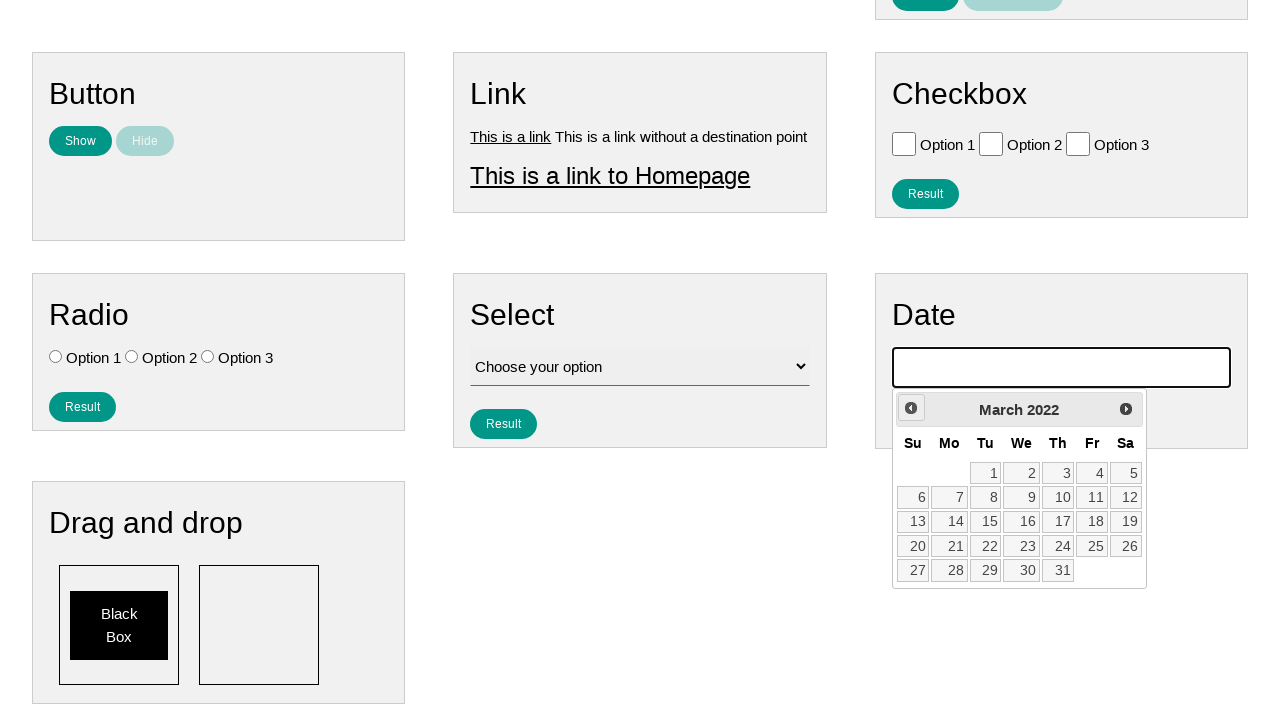

Waited 100ms for calendar to update
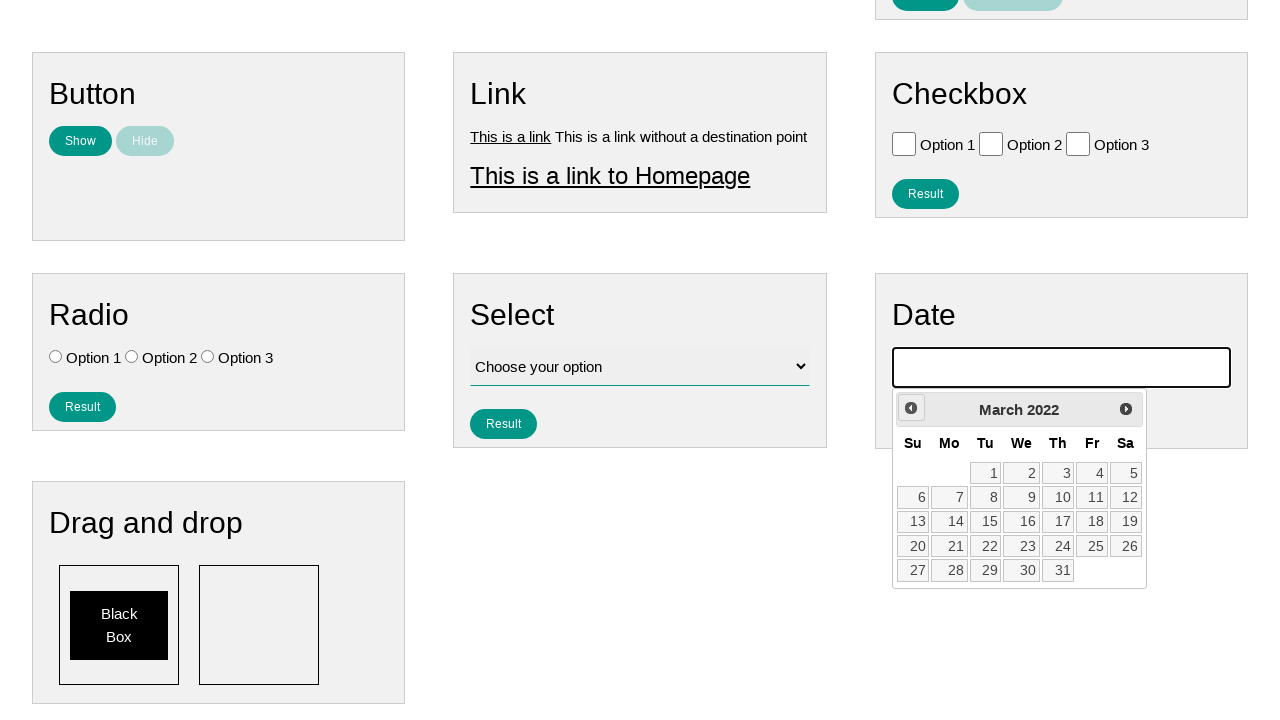

Clicked previous month button to navigate to earlier date at (911, 408) on #ui-datepicker-div .ui-datepicker-prev
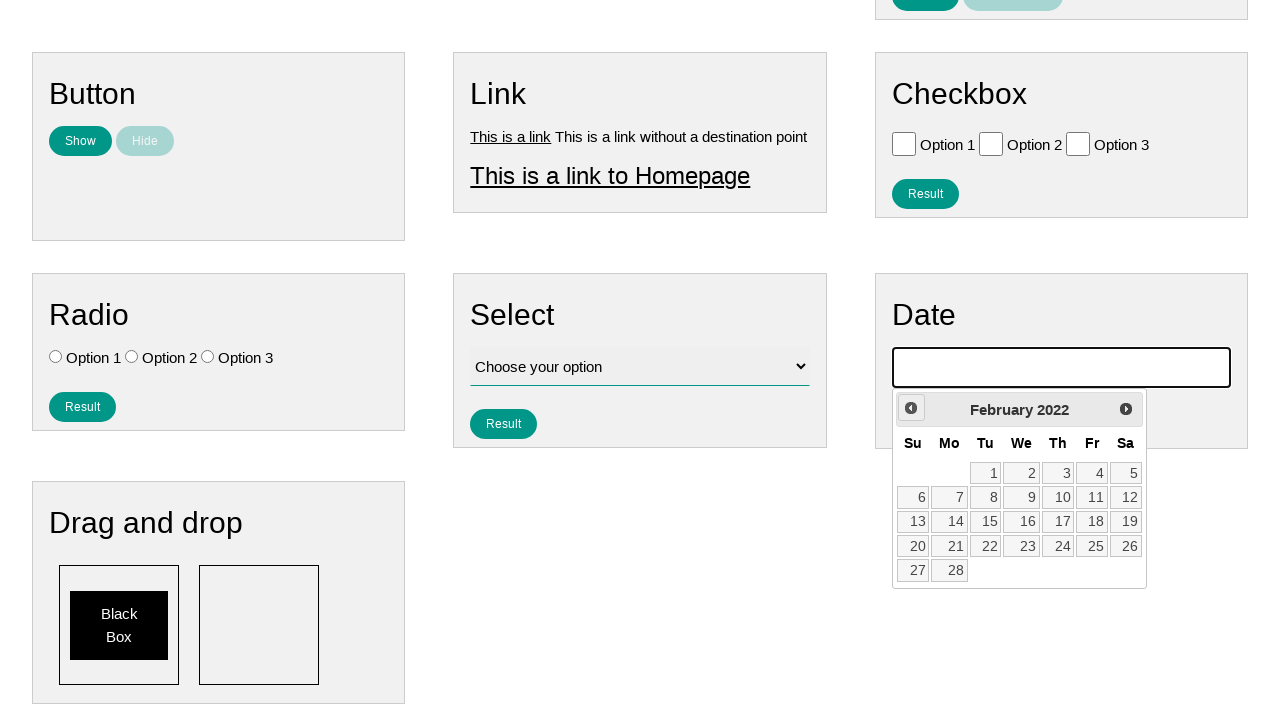

Waited 100ms for calendar to update
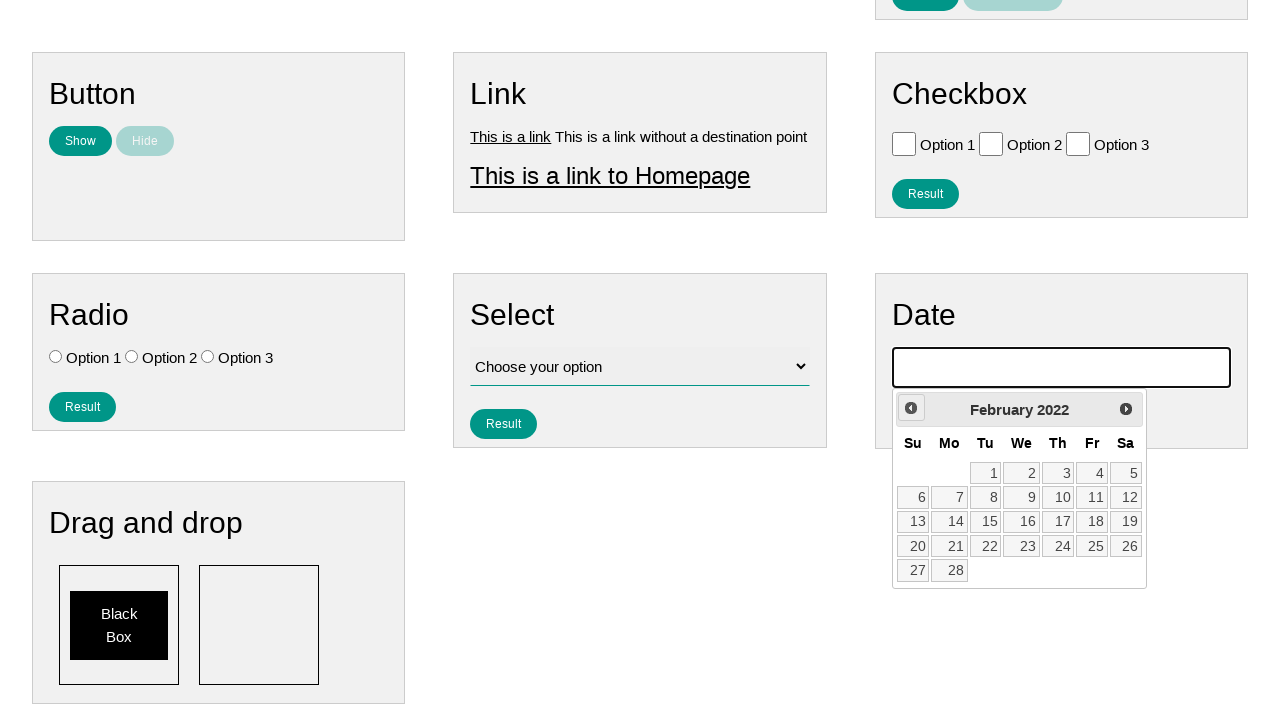

Clicked previous month button to navigate to earlier date at (911, 408) on #ui-datepicker-div .ui-datepicker-prev
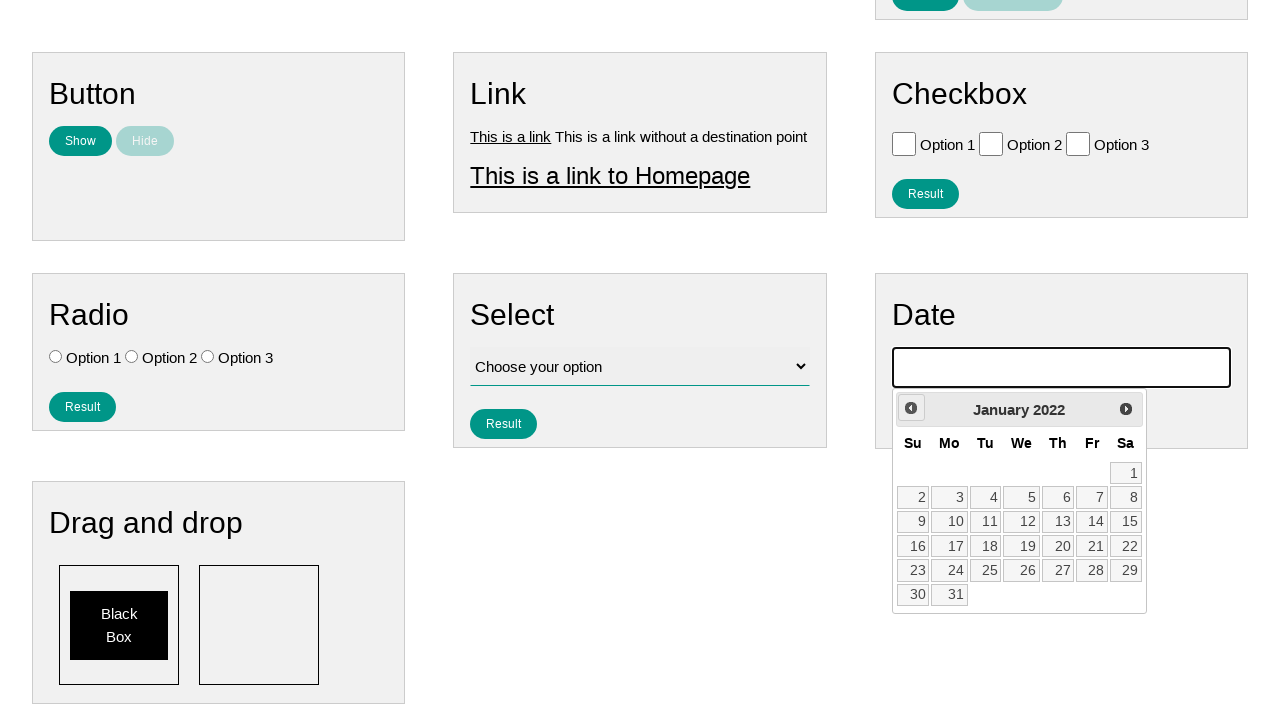

Waited 100ms for calendar to update
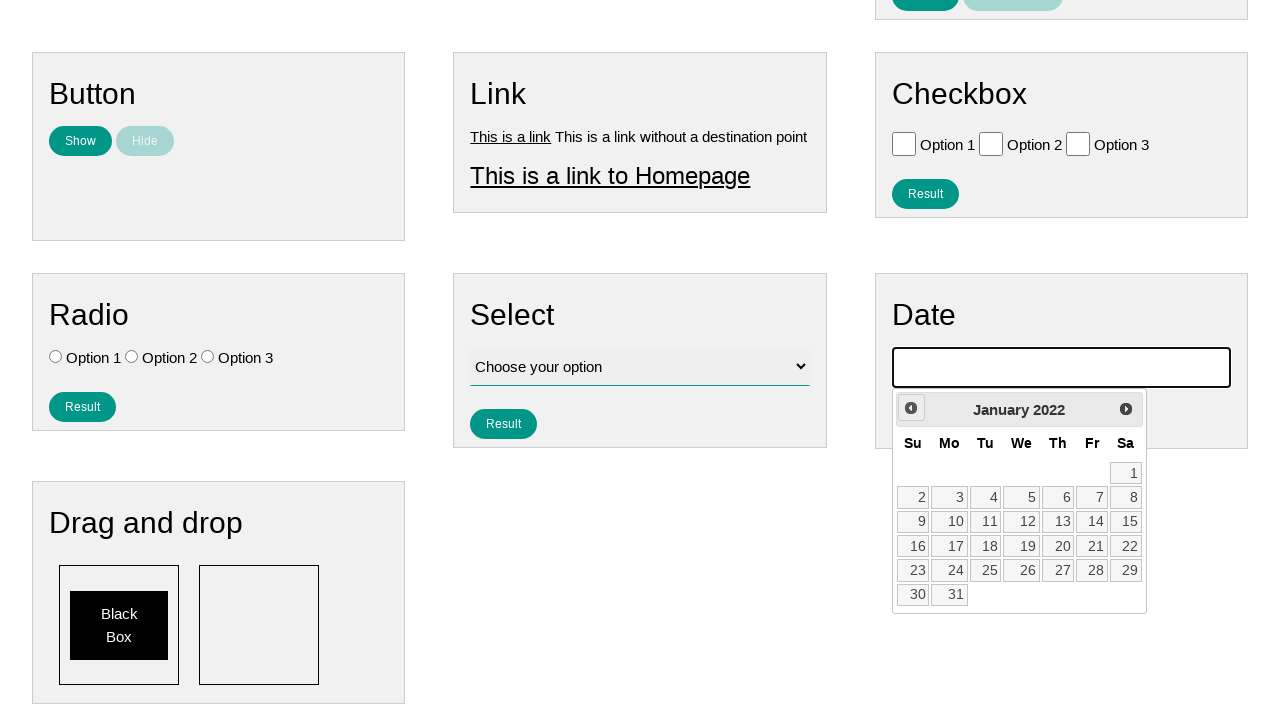

Clicked previous month button to navigate to earlier date at (911, 408) on #ui-datepicker-div .ui-datepicker-prev
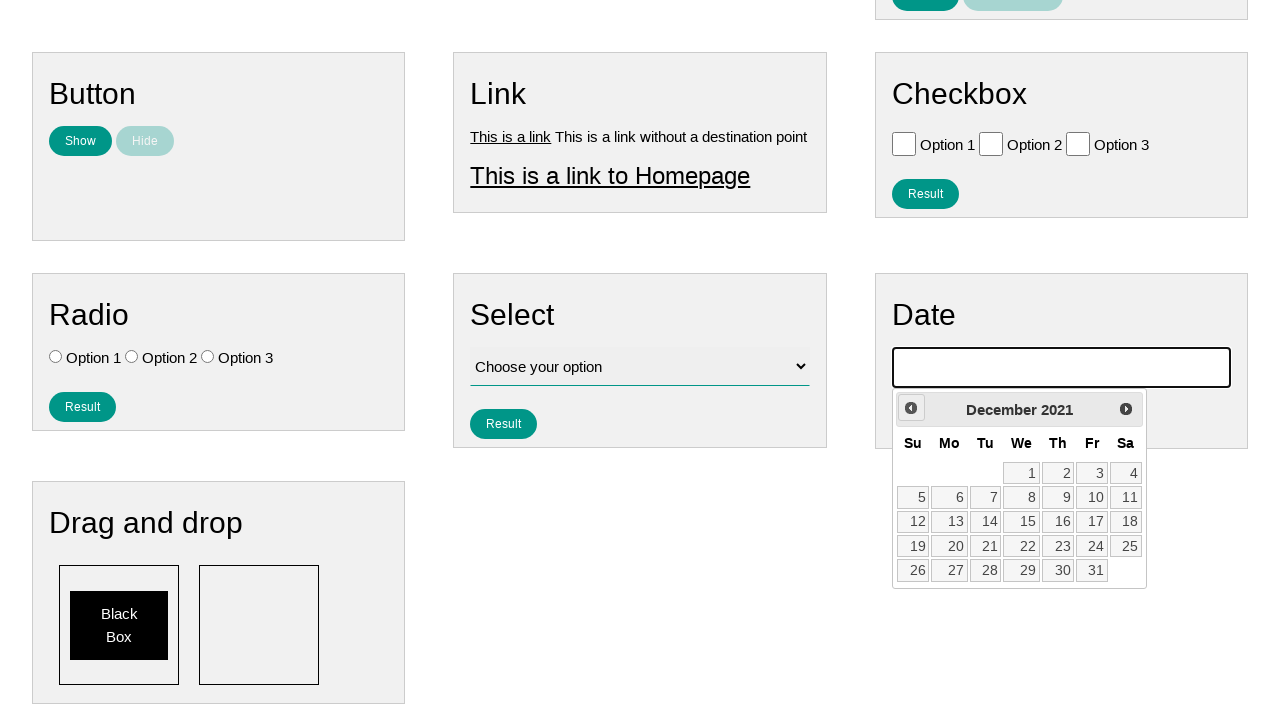

Waited 100ms for calendar to update
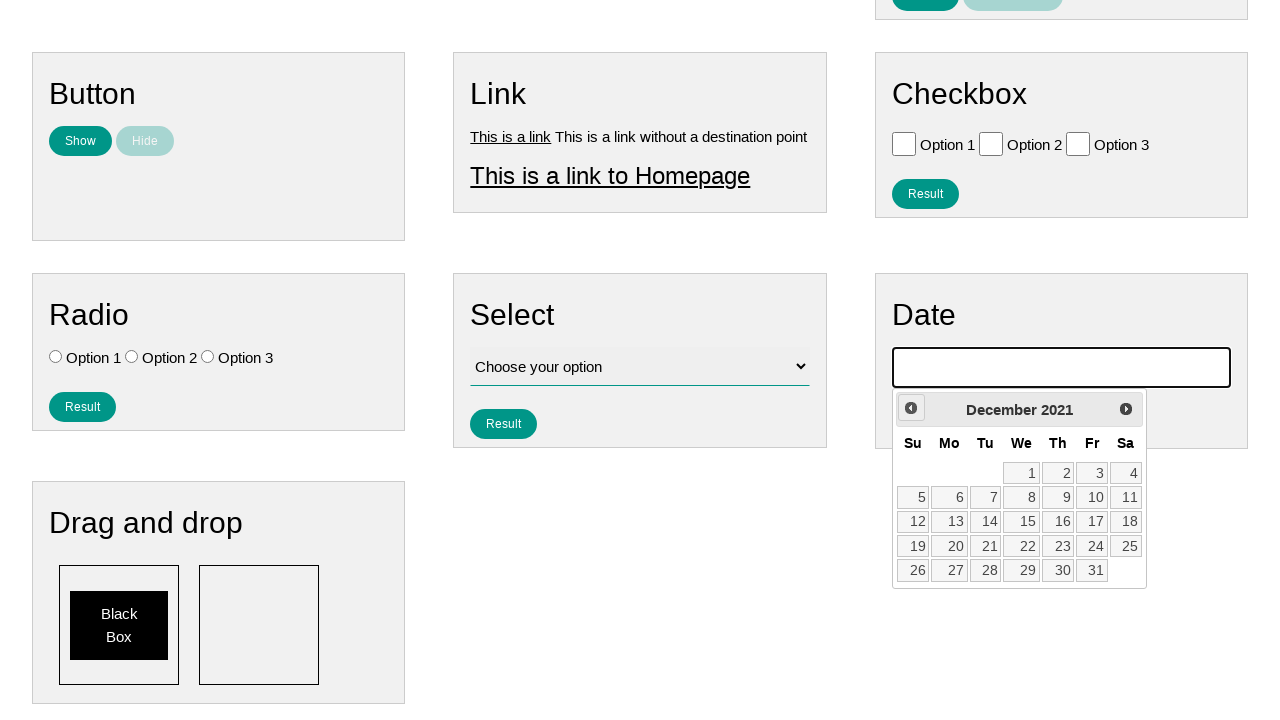

Clicked previous month button to navigate to earlier date at (911, 408) on #ui-datepicker-div .ui-datepicker-prev
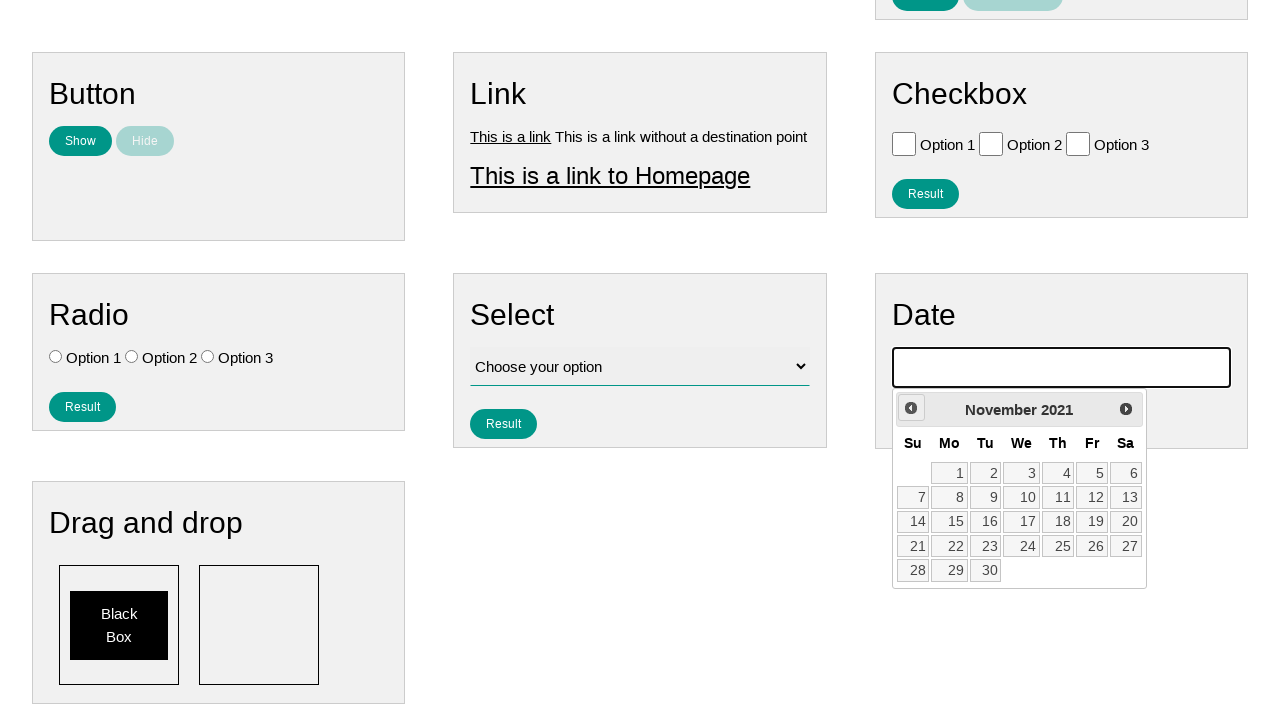

Waited 100ms for calendar to update
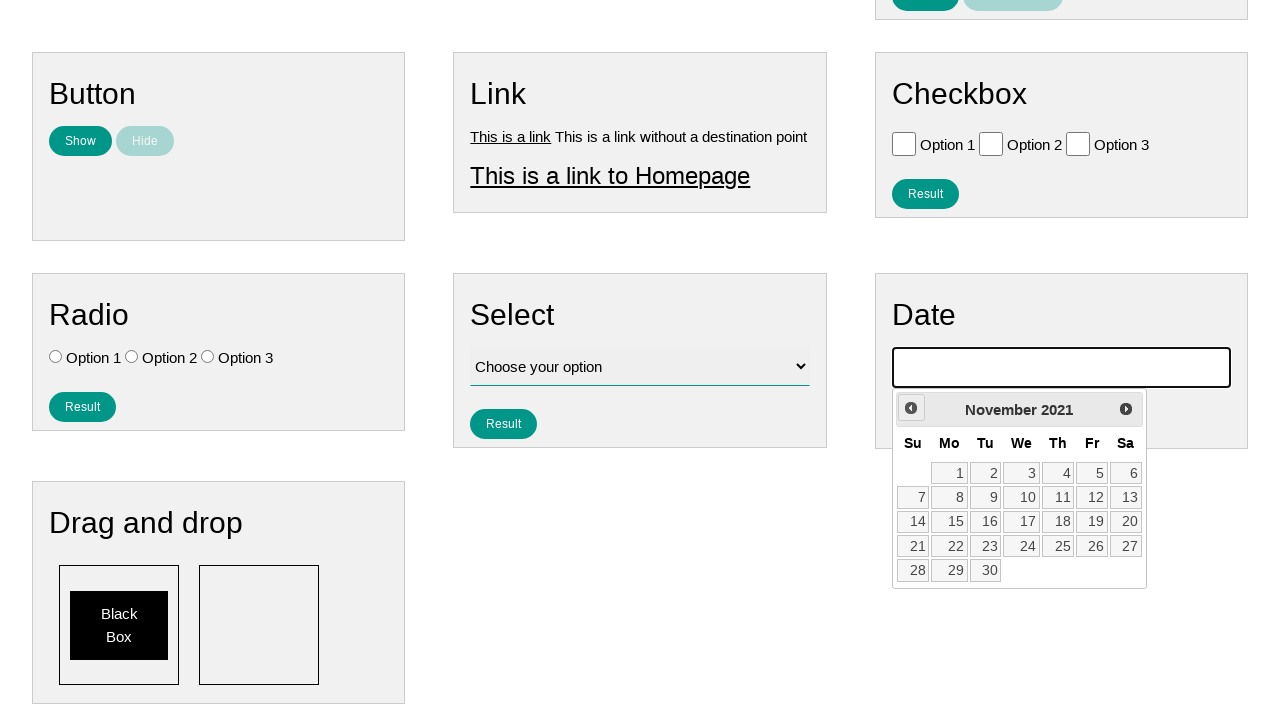

Clicked previous month button to navigate to earlier date at (911, 408) on #ui-datepicker-div .ui-datepicker-prev
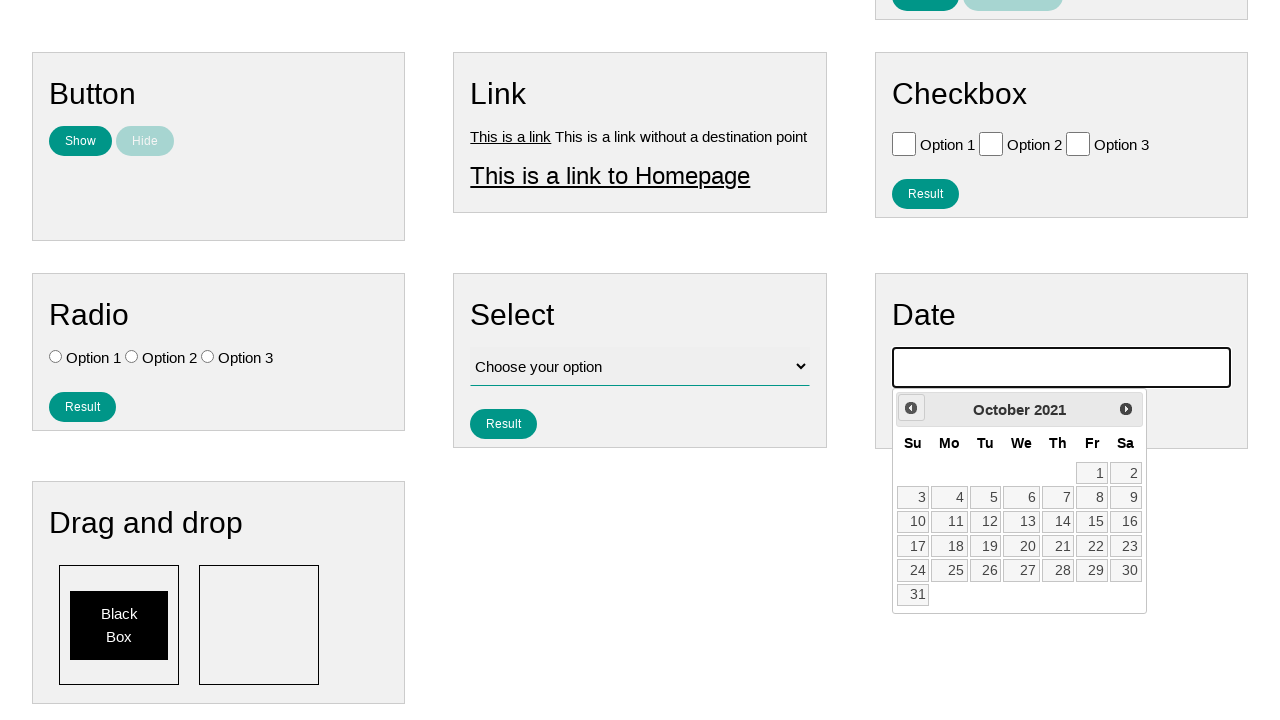

Waited 100ms for calendar to update
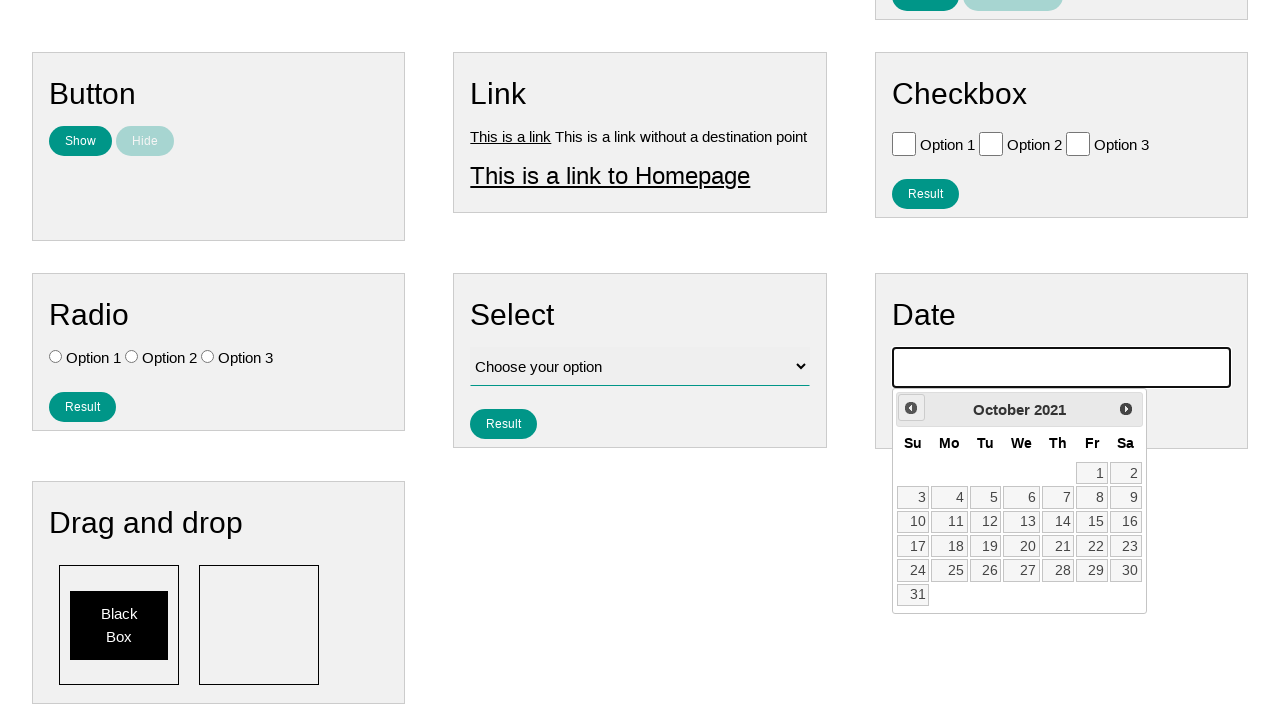

Clicked previous month button to navigate to earlier date at (911, 408) on #ui-datepicker-div .ui-datepicker-prev
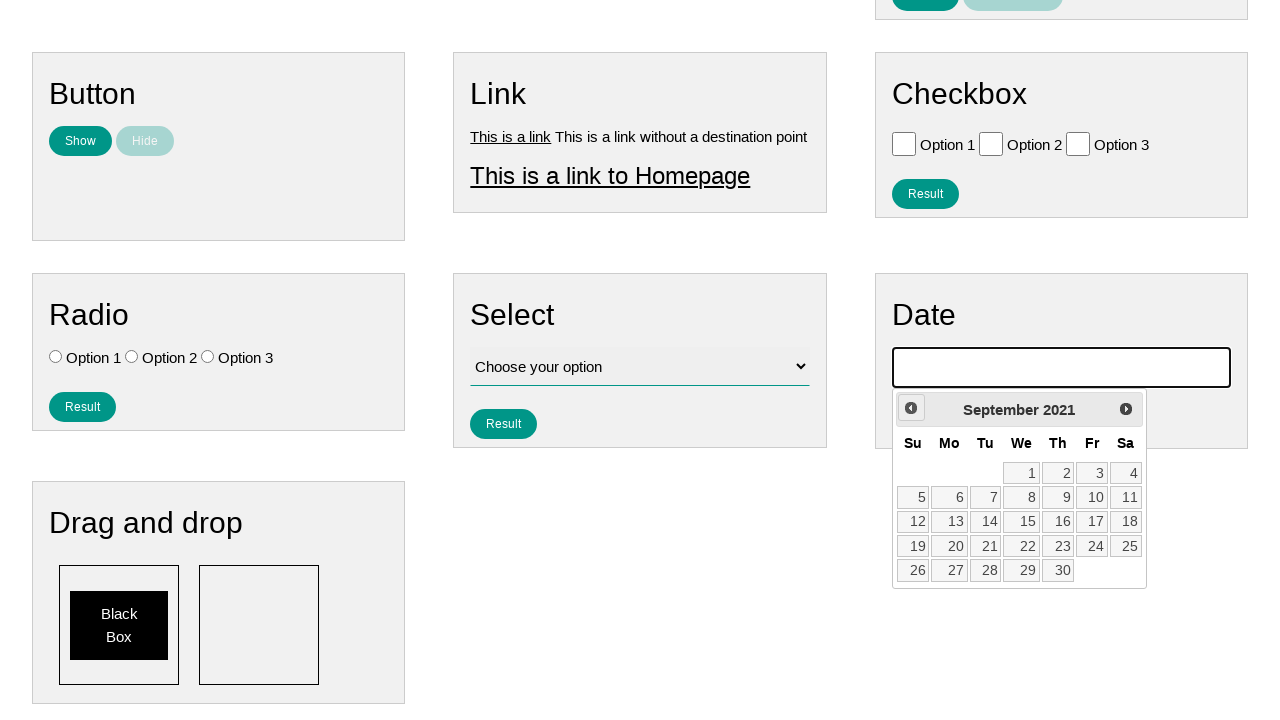

Waited 100ms for calendar to update
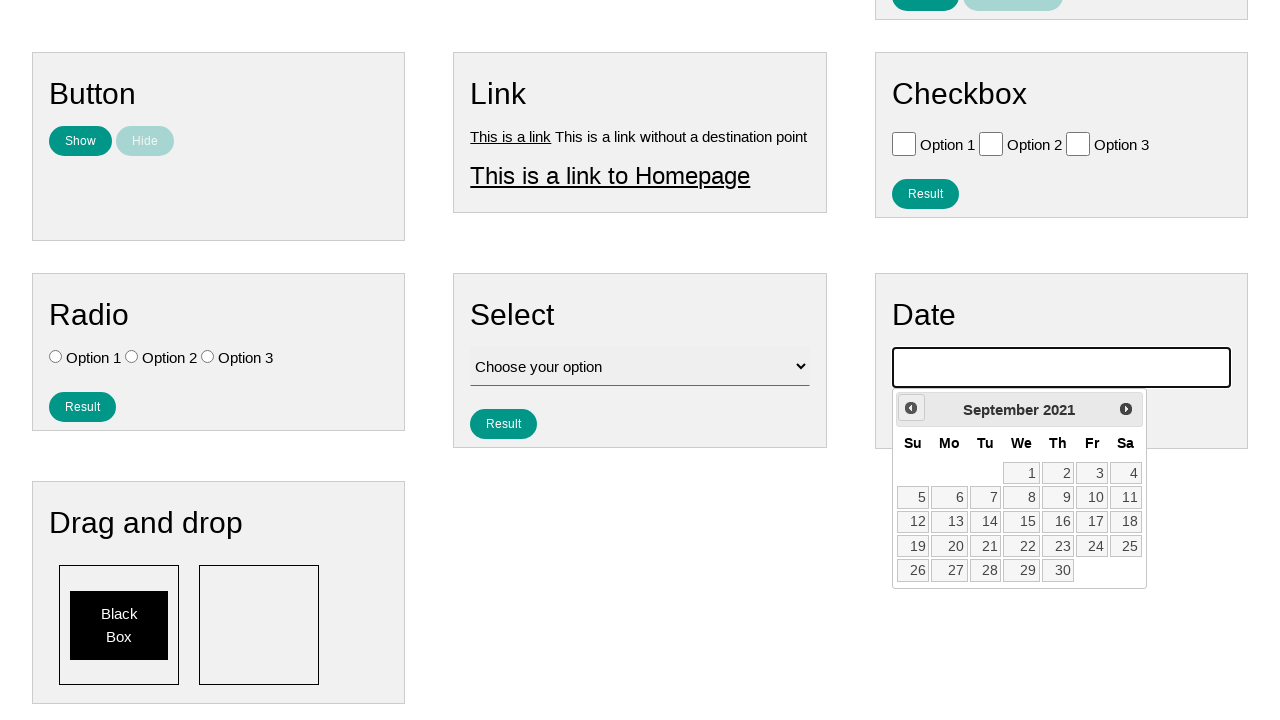

Clicked previous month button to navigate to earlier date at (911, 408) on #ui-datepicker-div .ui-datepicker-prev
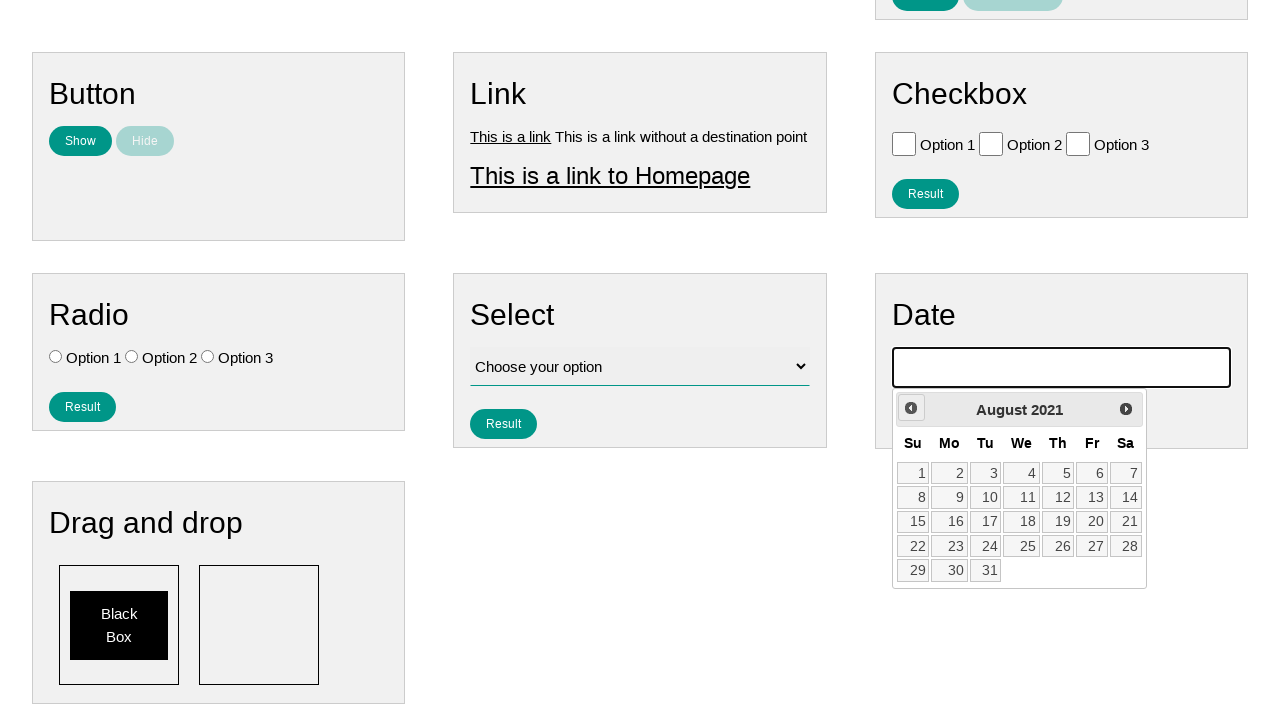

Waited 100ms for calendar to update
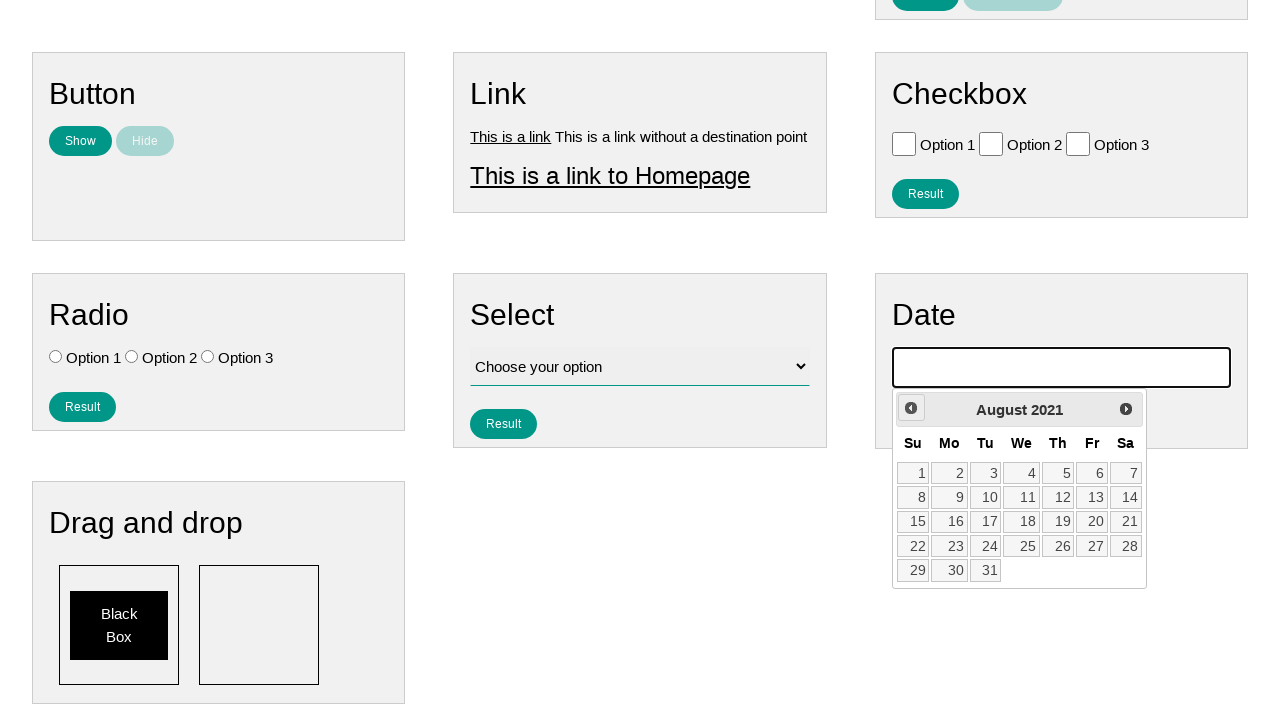

Clicked previous month button to navigate to earlier date at (911, 408) on #ui-datepicker-div .ui-datepicker-prev
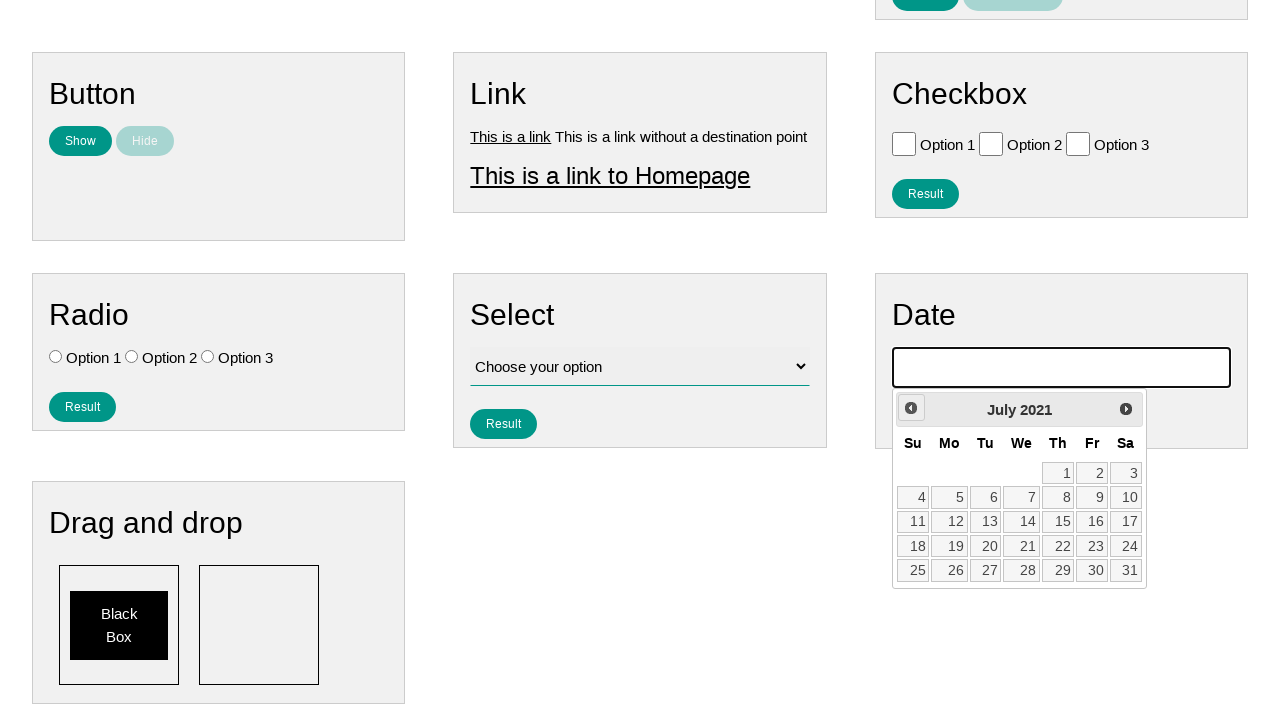

Waited 100ms for calendar to update
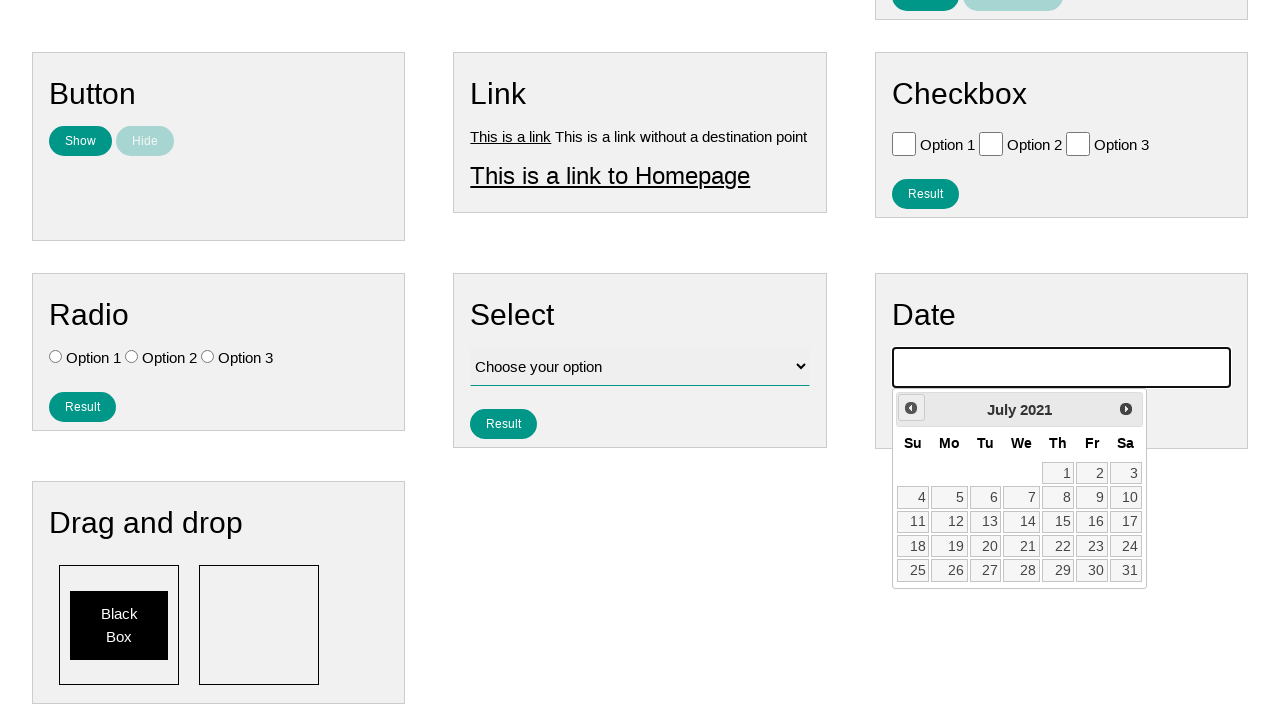

Clicked previous month button to navigate to earlier date at (911, 408) on #ui-datepicker-div .ui-datepicker-prev
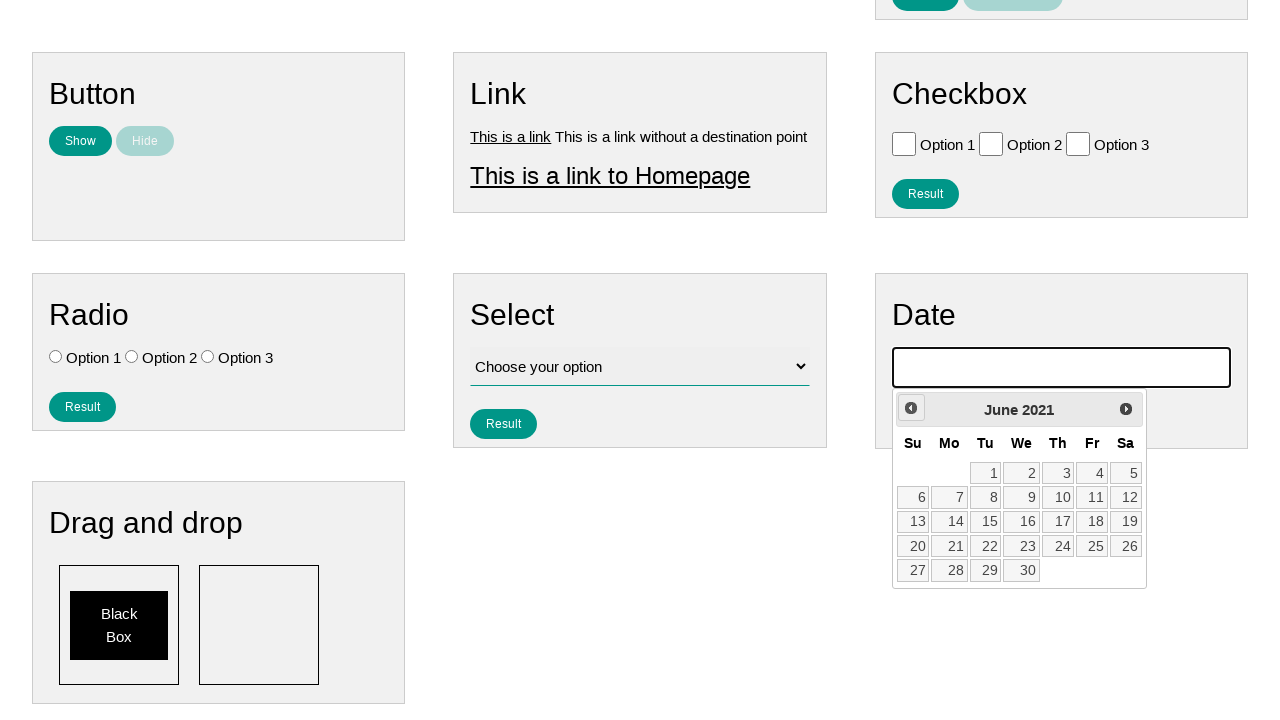

Waited 100ms for calendar to update
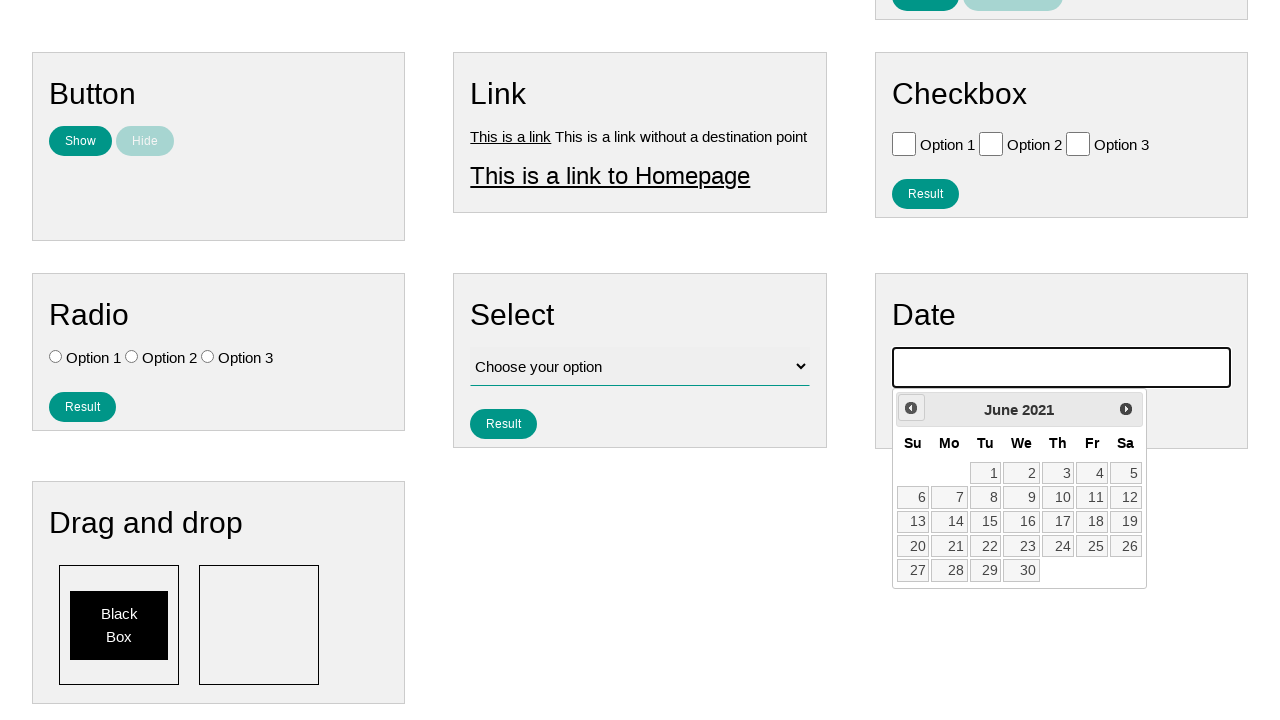

Clicked previous month button to navigate to earlier date at (911, 408) on #ui-datepicker-div .ui-datepicker-prev
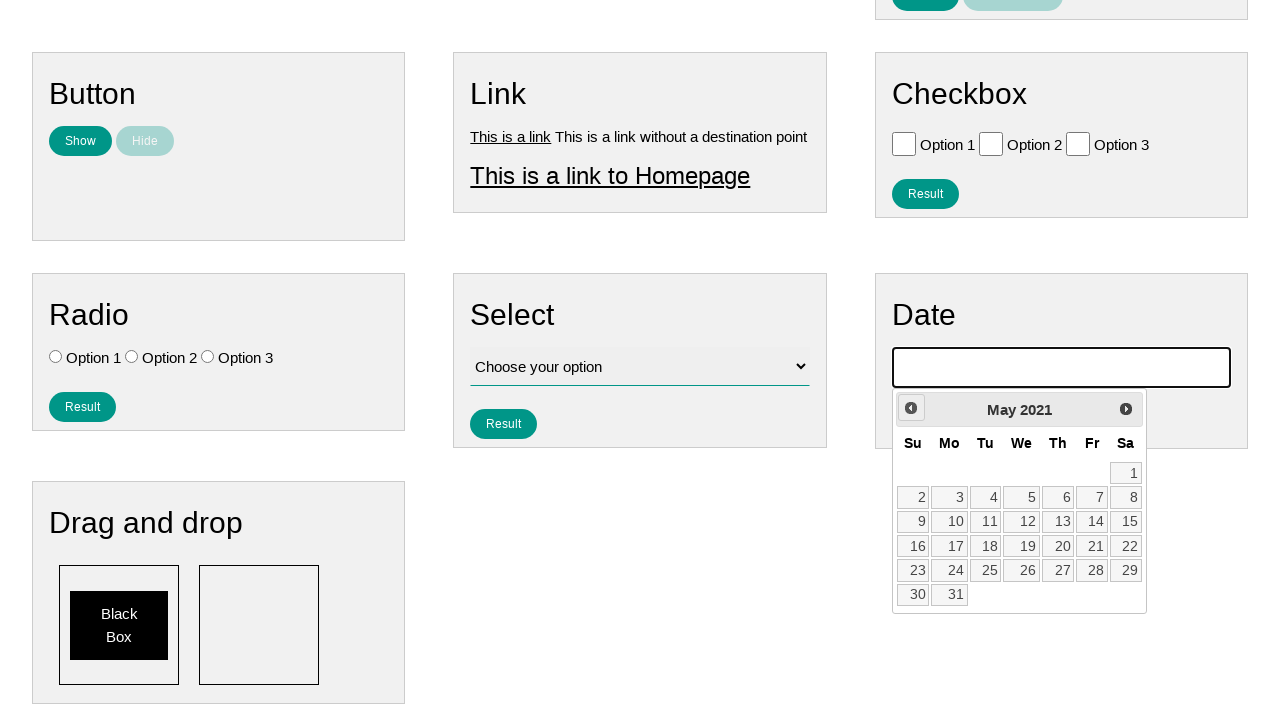

Waited 100ms for calendar to update
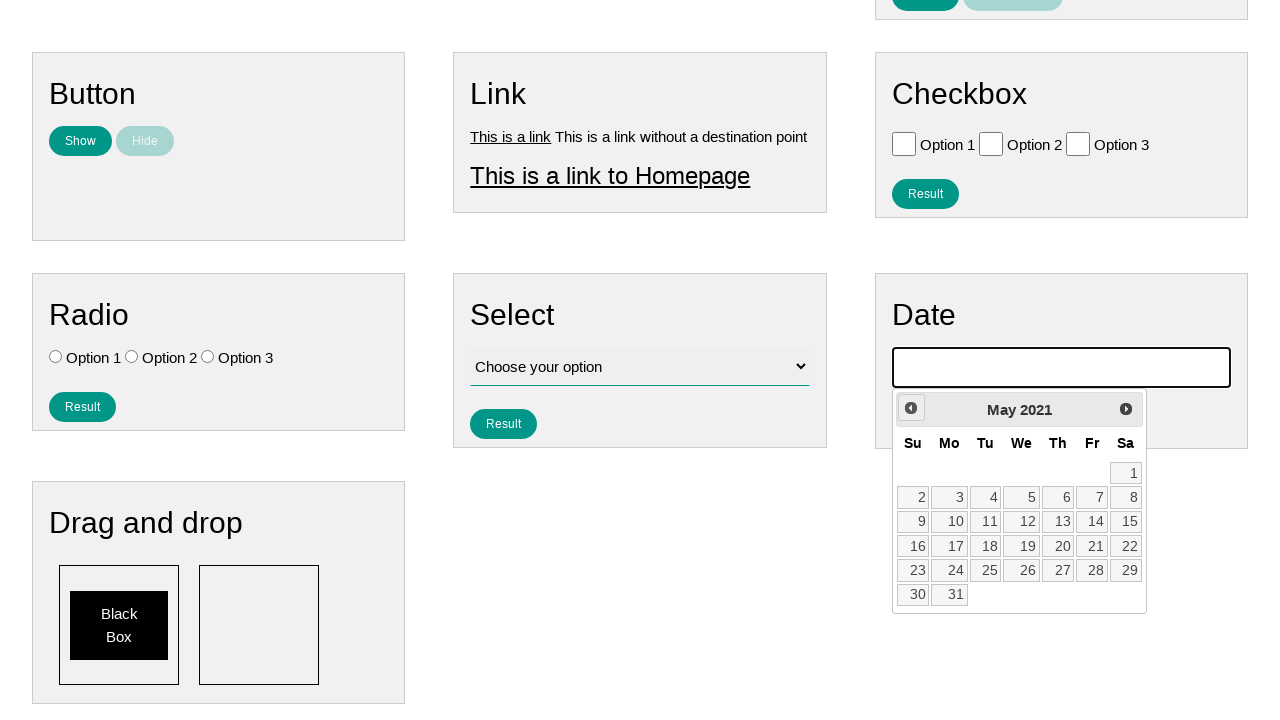

Clicked previous month button to navigate to earlier date at (911, 408) on #ui-datepicker-div .ui-datepicker-prev
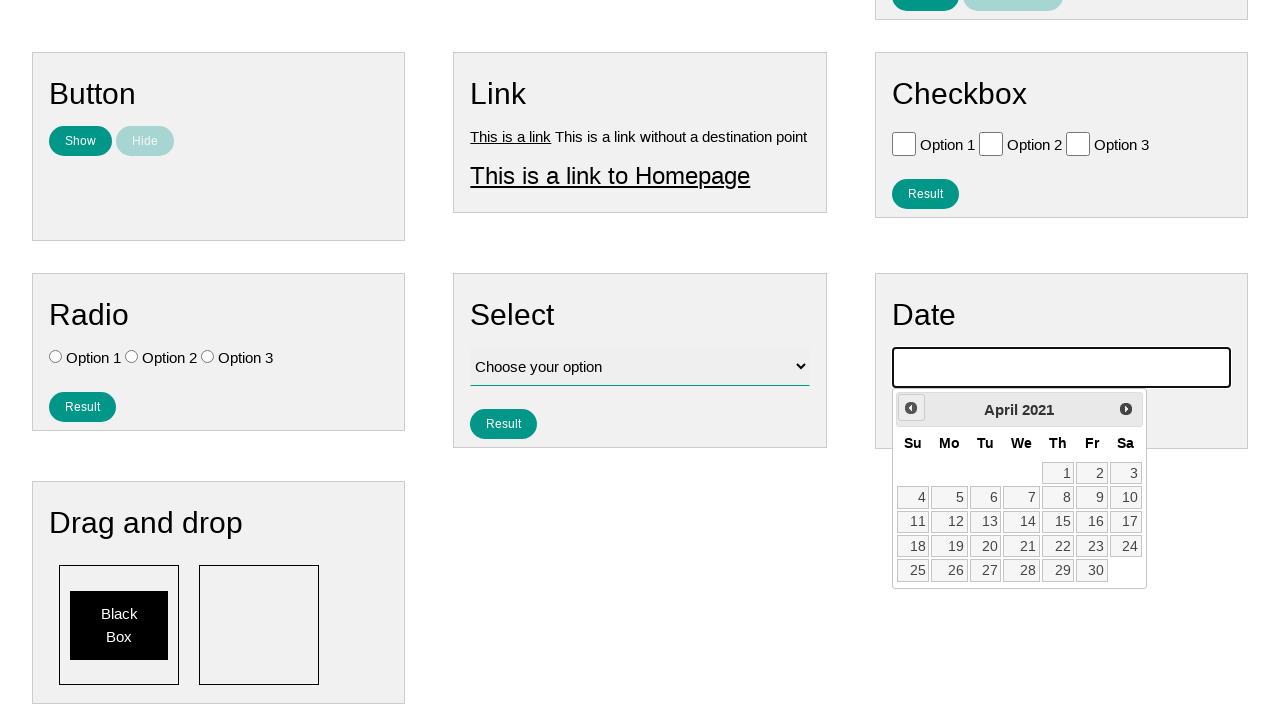

Waited 100ms for calendar to update
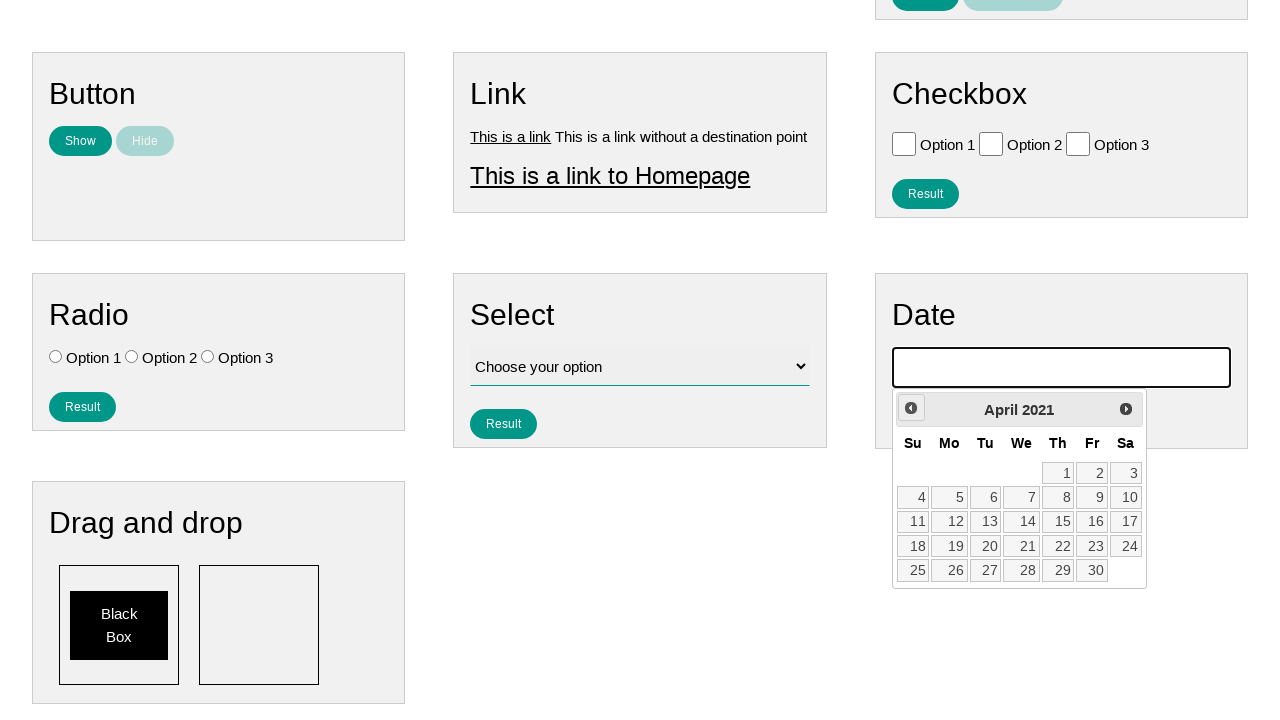

Clicked previous month button to navigate to earlier date at (911, 408) on #ui-datepicker-div .ui-datepicker-prev
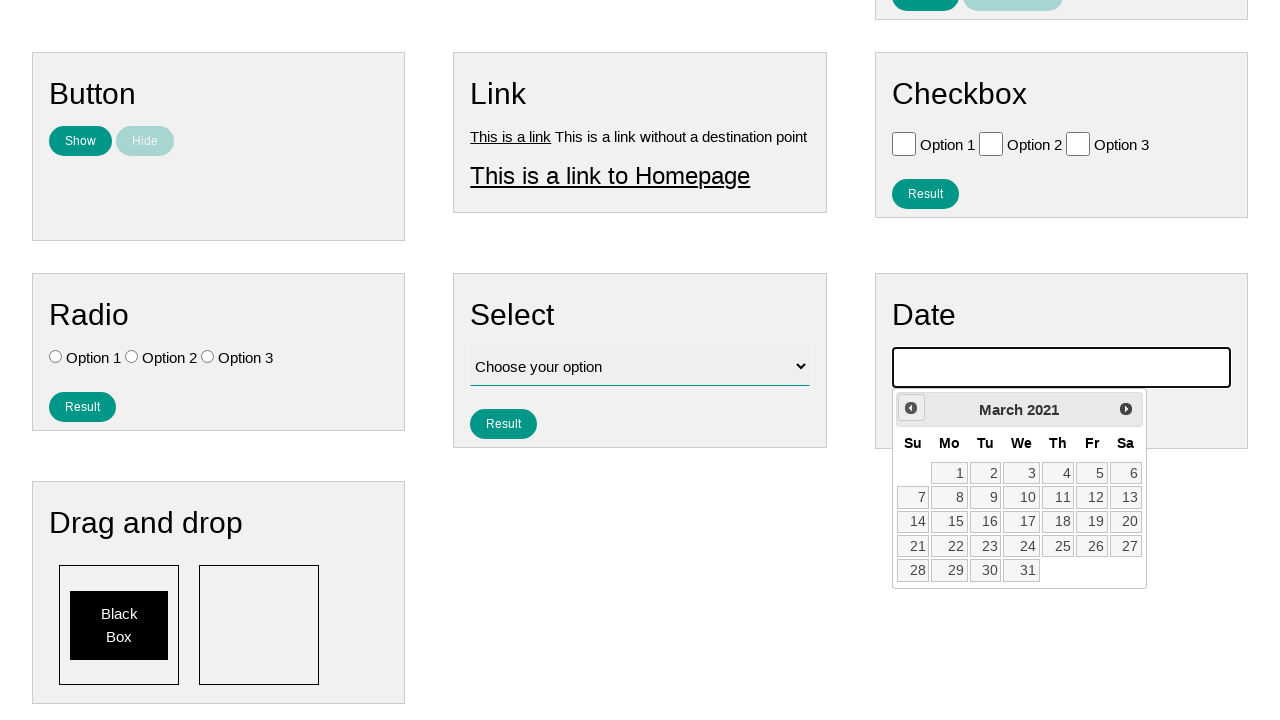

Waited 100ms for calendar to update
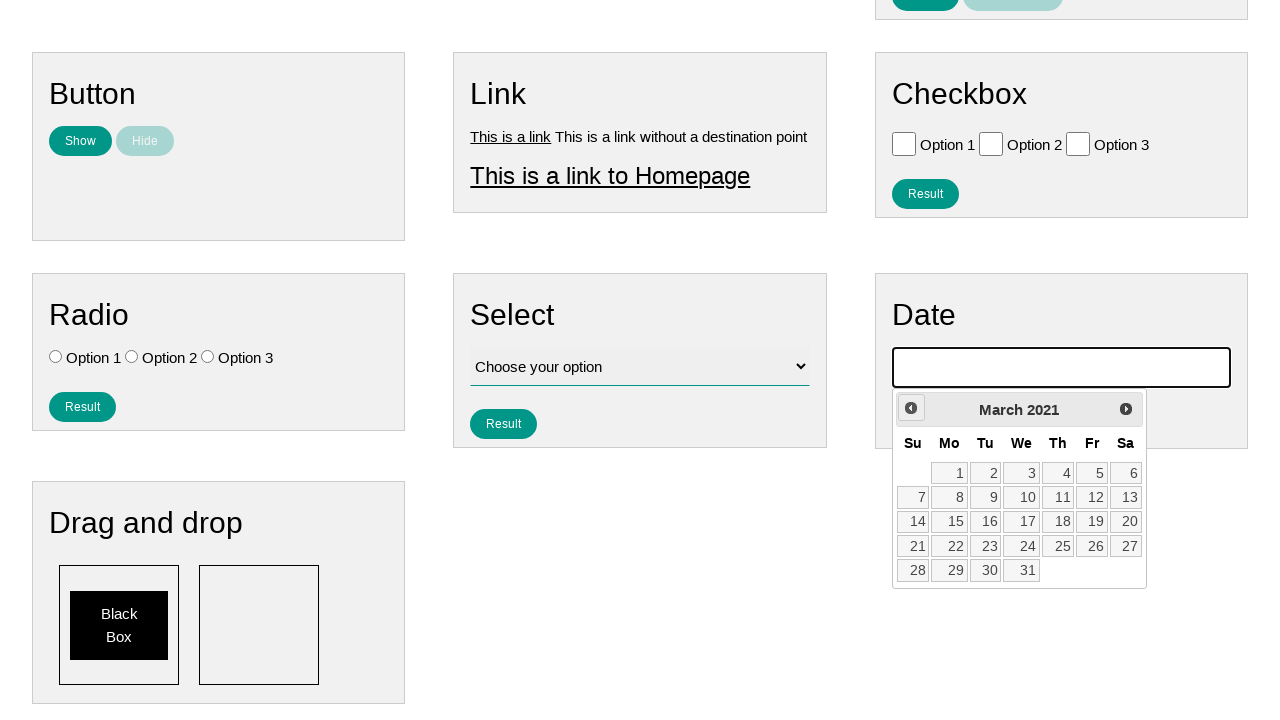

Clicked previous month button to navigate to earlier date at (911, 408) on #ui-datepicker-div .ui-datepicker-prev
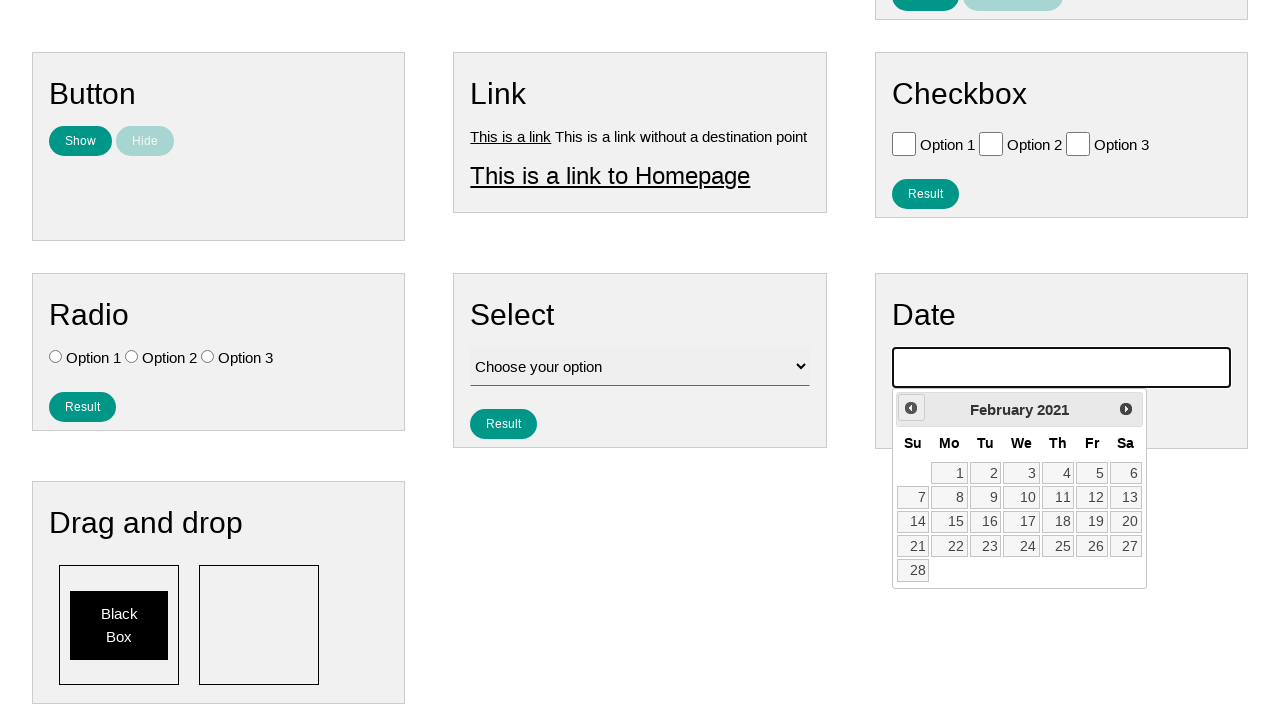

Waited 100ms for calendar to update
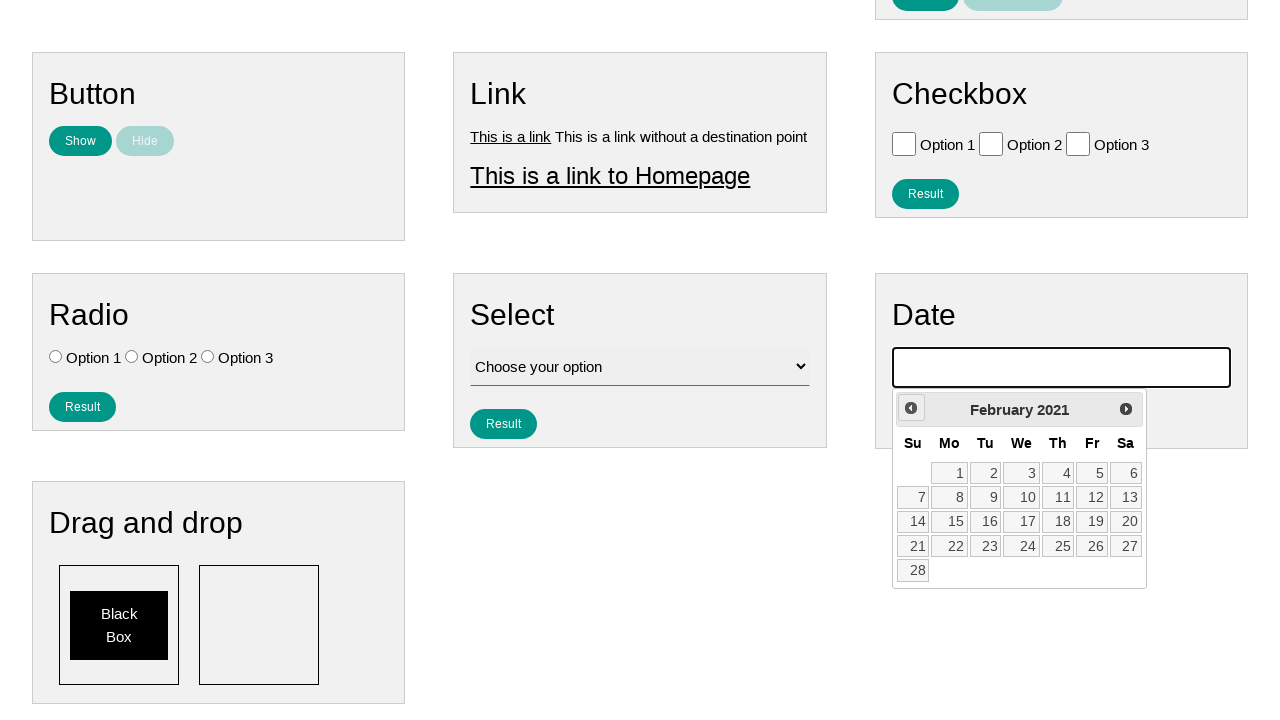

Clicked previous month button to navigate to earlier date at (911, 408) on #ui-datepicker-div .ui-datepicker-prev
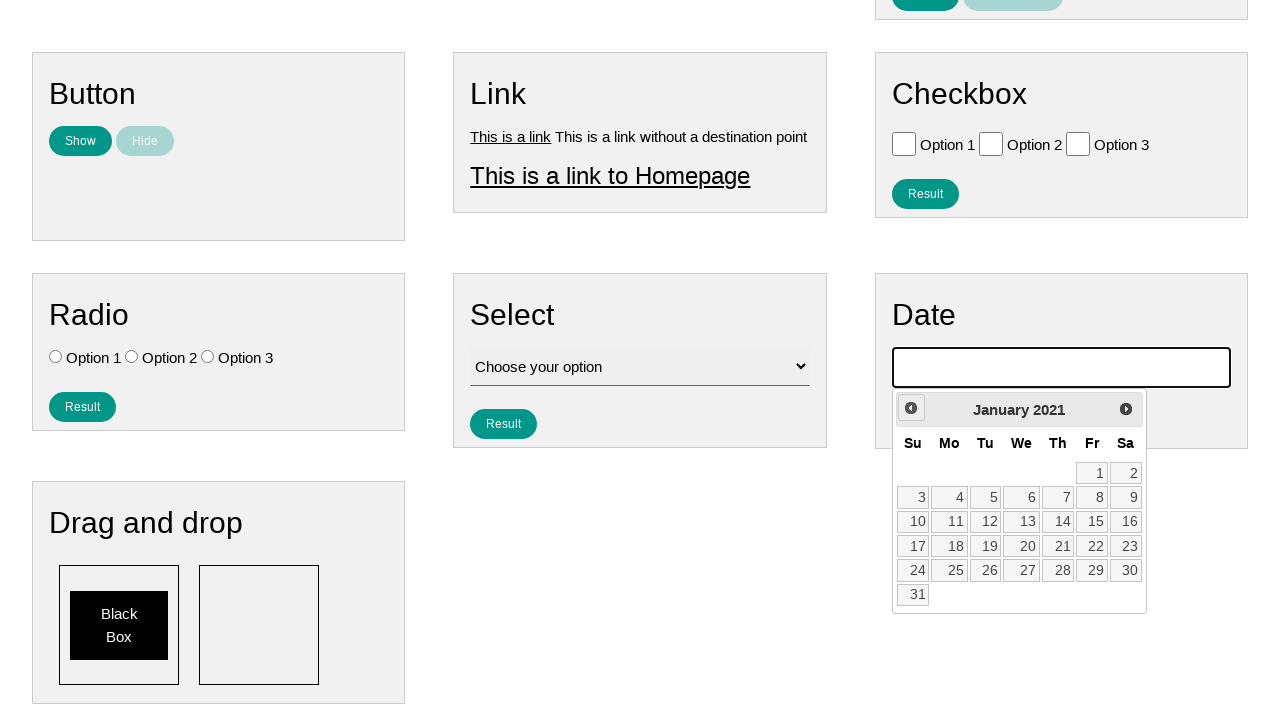

Waited 100ms for calendar to update
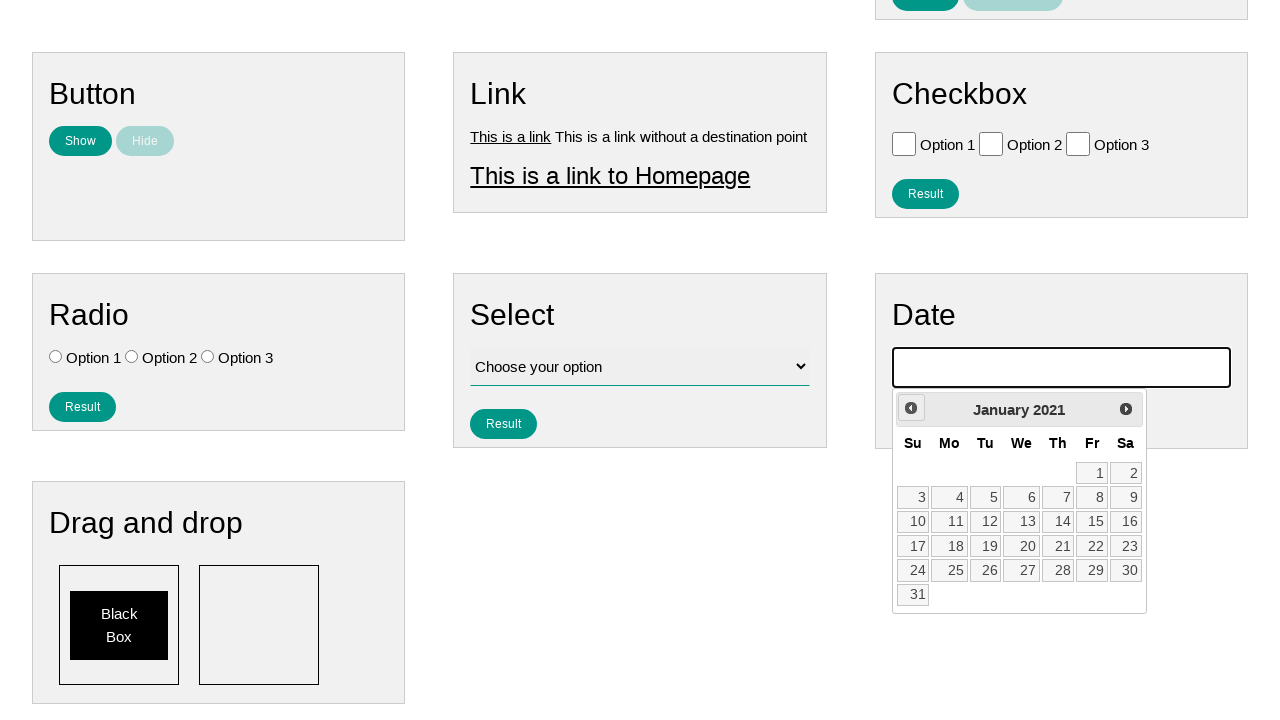

Clicked previous month button to navigate to earlier date at (911, 408) on #ui-datepicker-div .ui-datepicker-prev
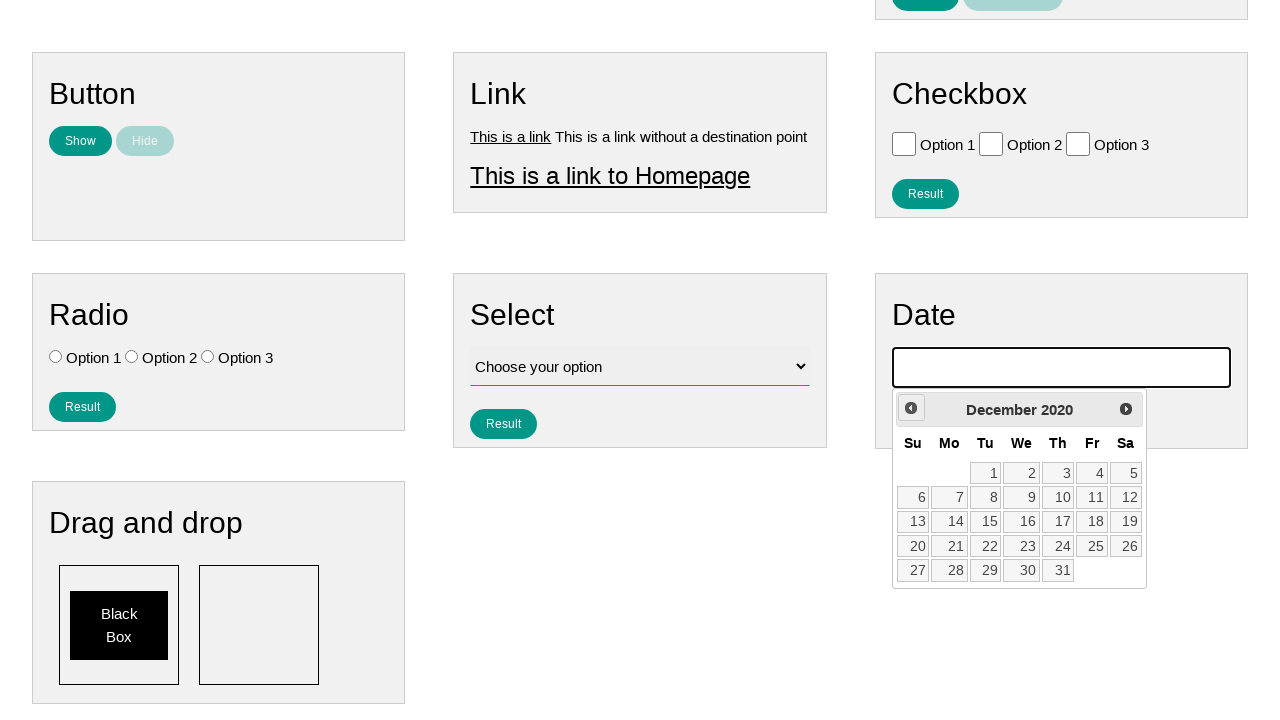

Waited 100ms for calendar to update
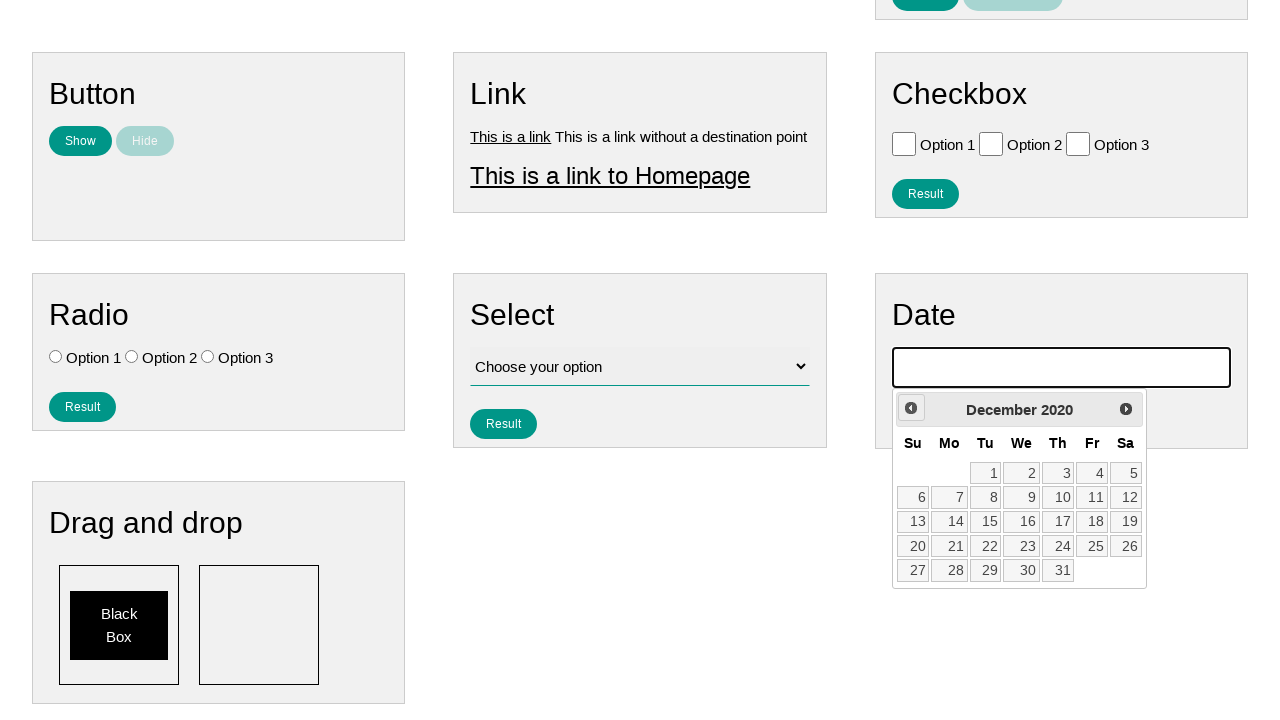

Clicked previous month button to navigate to earlier date at (911, 408) on #ui-datepicker-div .ui-datepicker-prev
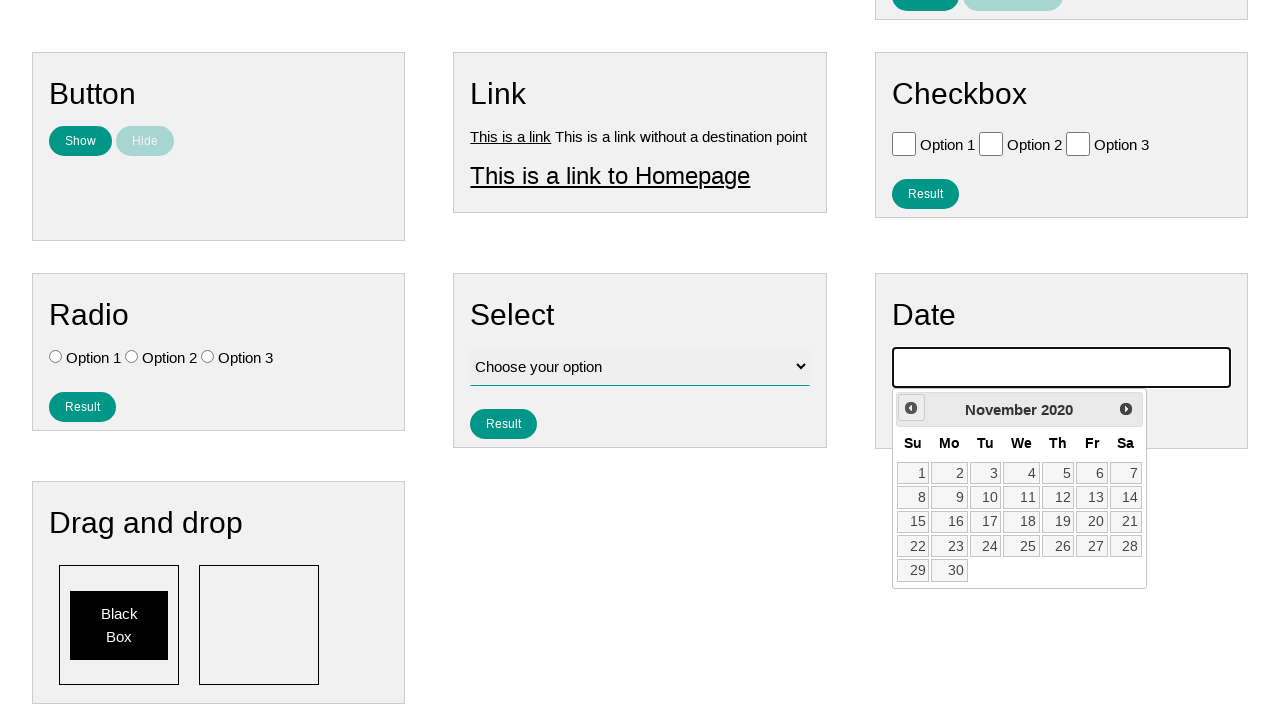

Waited 100ms for calendar to update
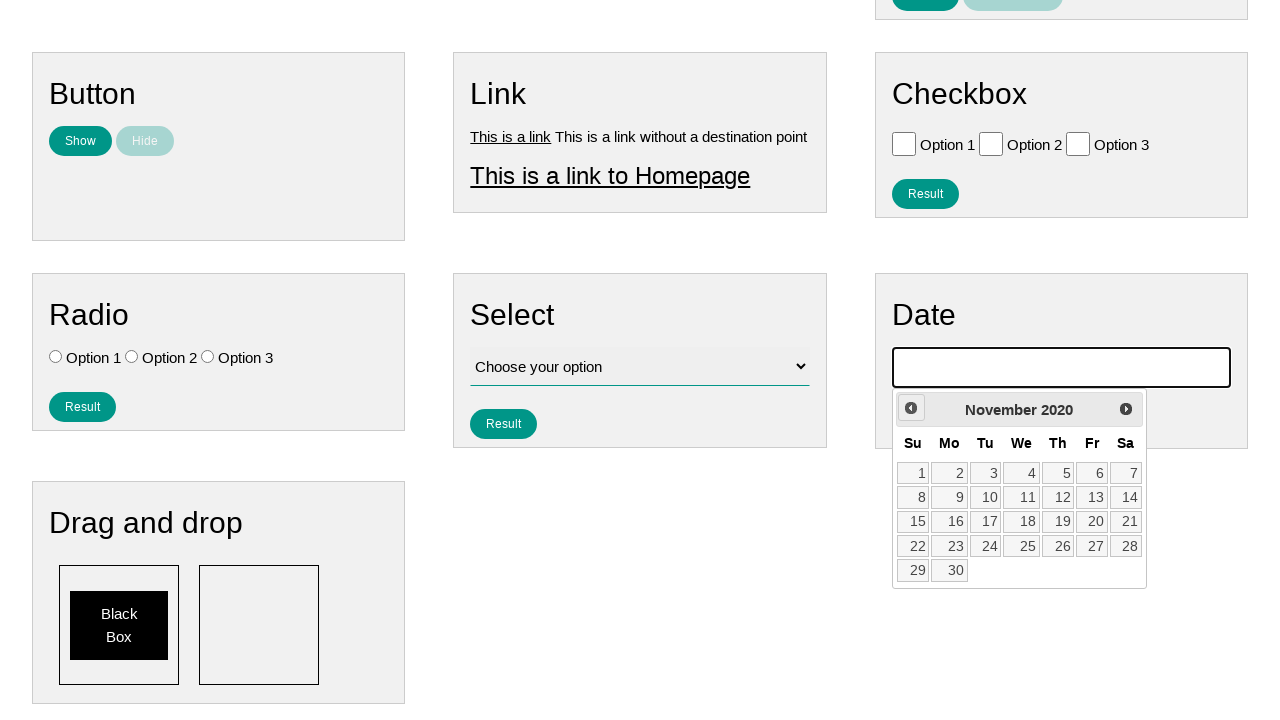

Clicked previous month button to navigate to earlier date at (911, 408) on #ui-datepicker-div .ui-datepicker-prev
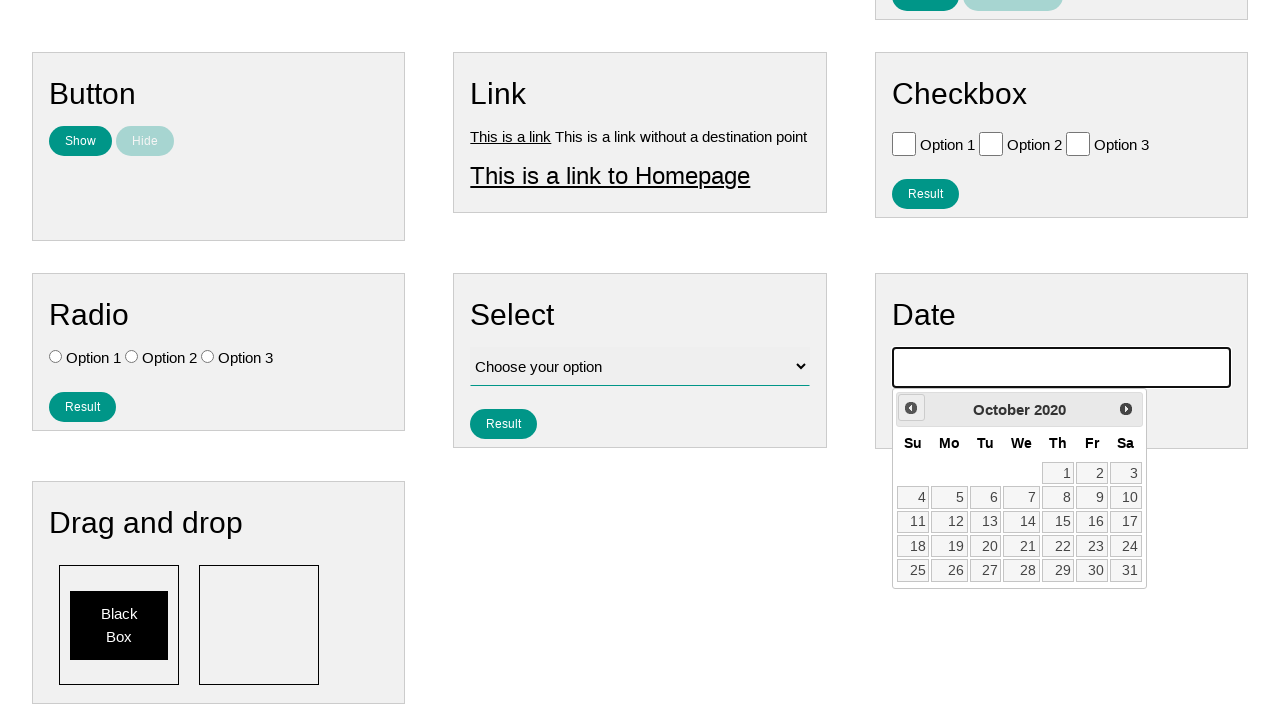

Waited 100ms for calendar to update
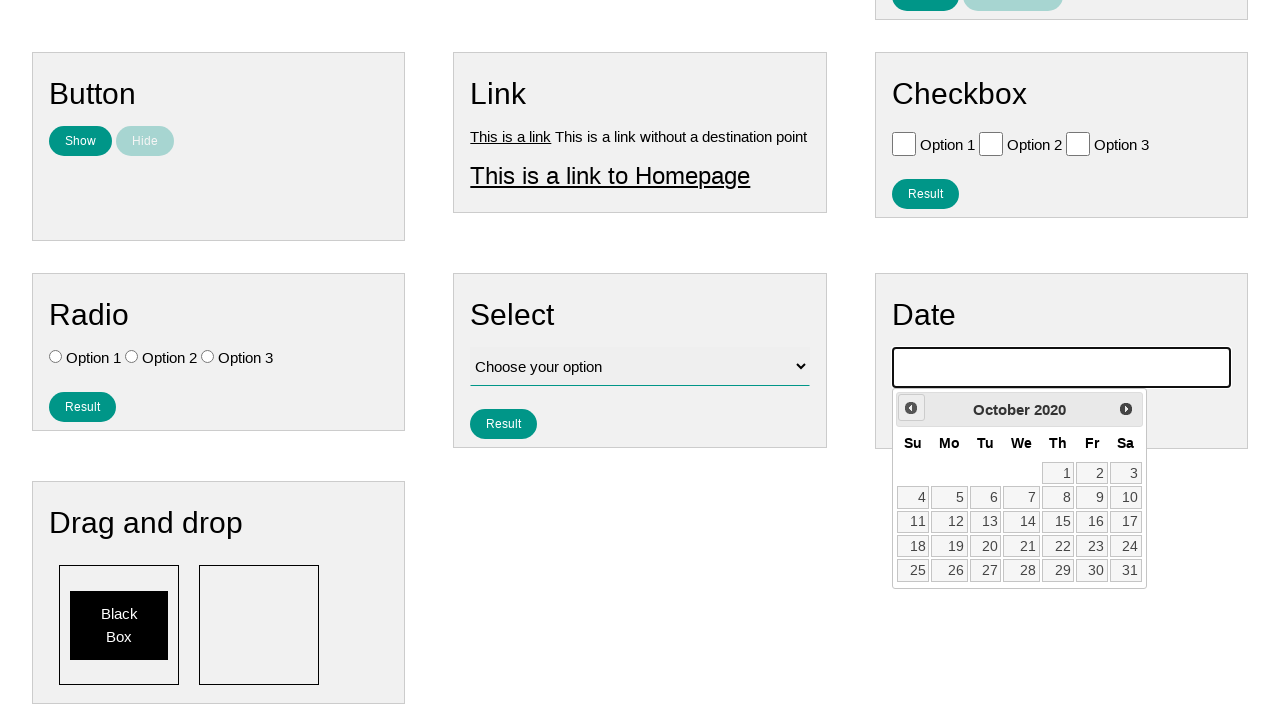

Clicked previous month button to navigate to earlier date at (911, 408) on #ui-datepicker-div .ui-datepicker-prev
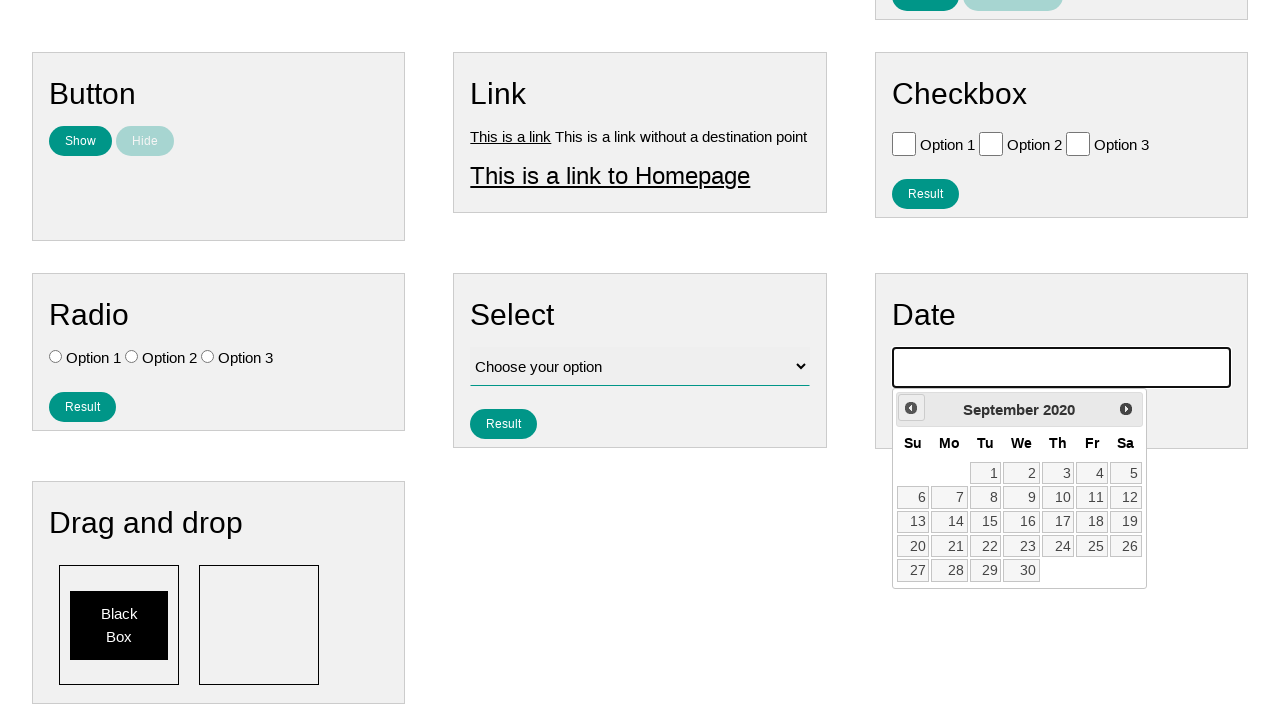

Waited 100ms for calendar to update
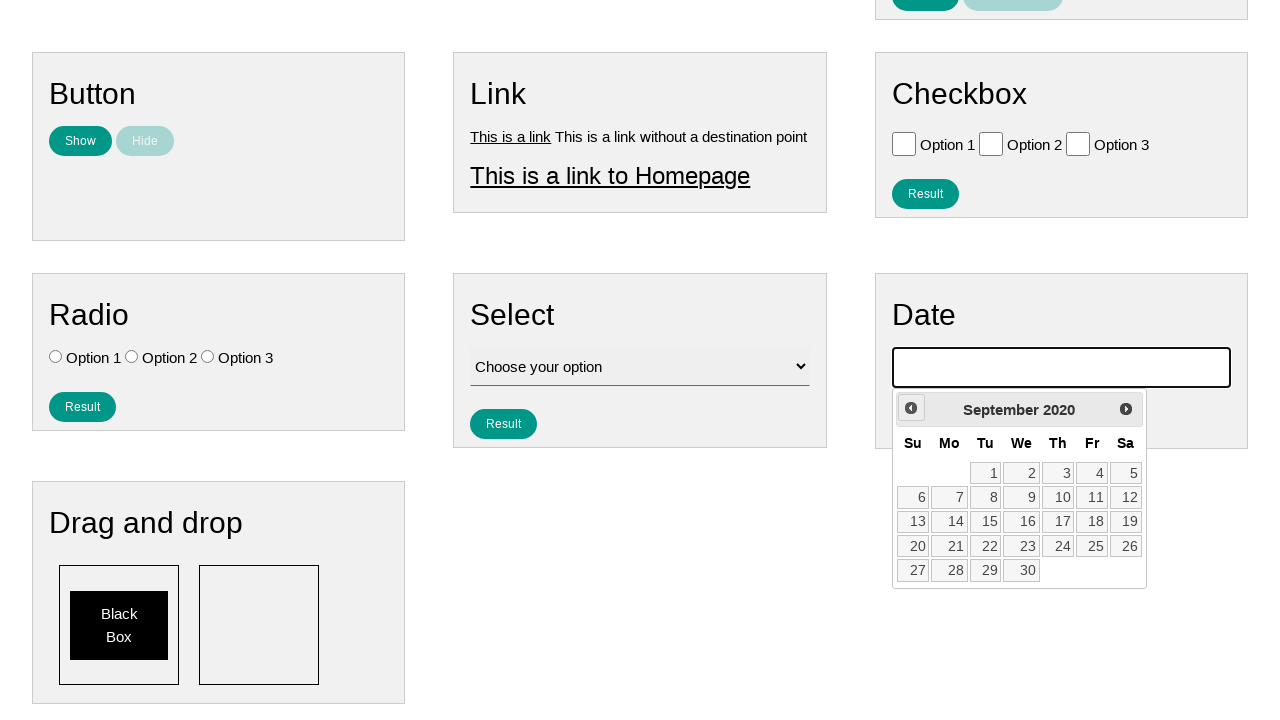

Clicked previous month button to navigate to earlier date at (911, 408) on #ui-datepicker-div .ui-datepicker-prev
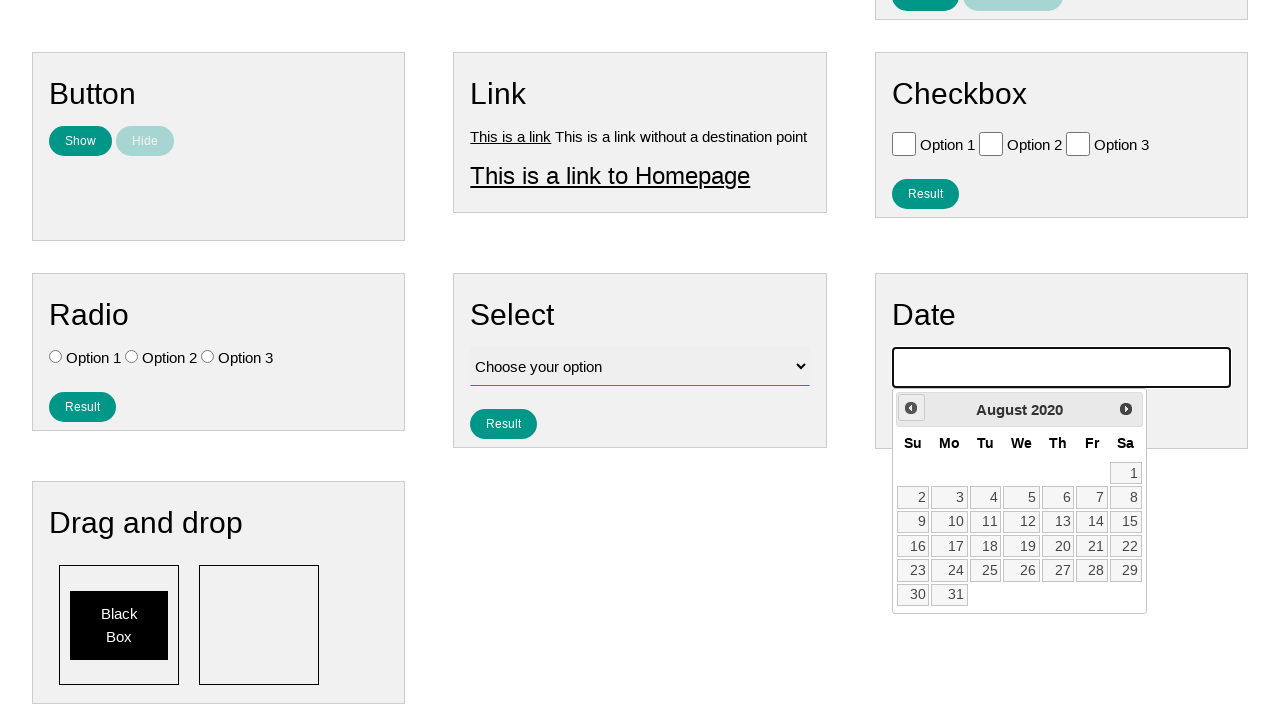

Waited 100ms for calendar to update
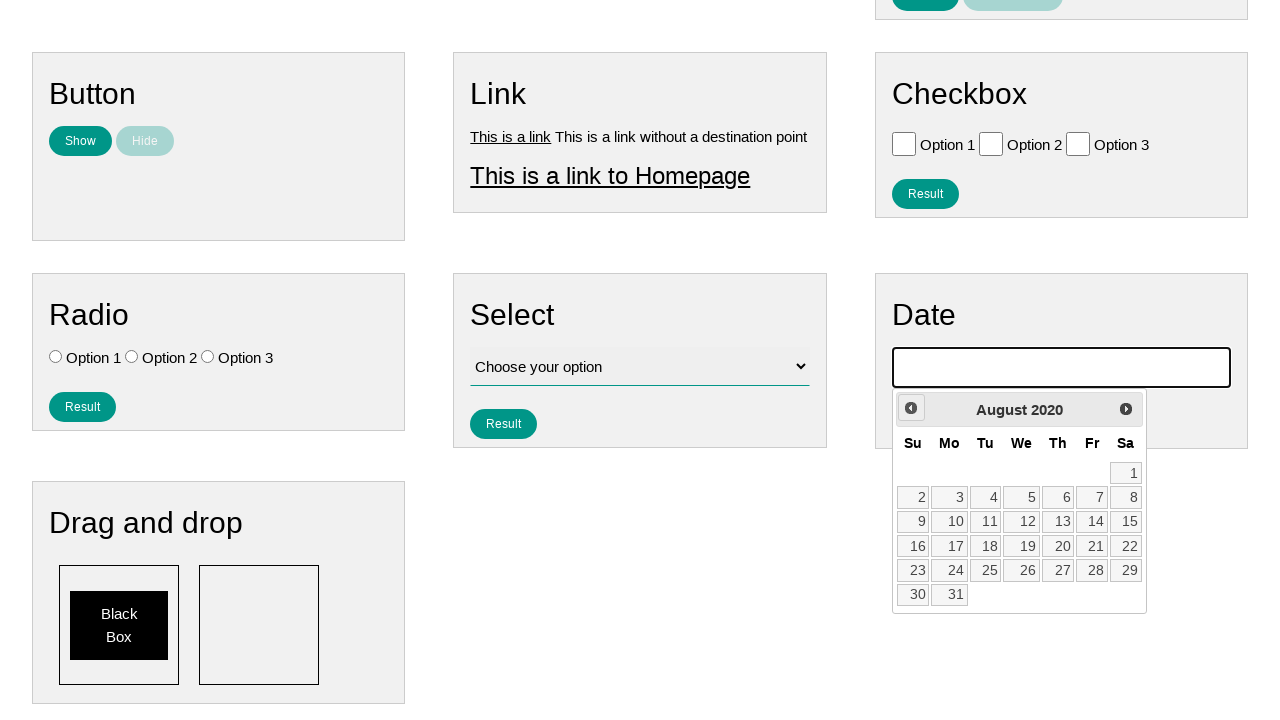

Clicked previous month button to navigate to earlier date at (911, 408) on #ui-datepicker-div .ui-datepicker-prev
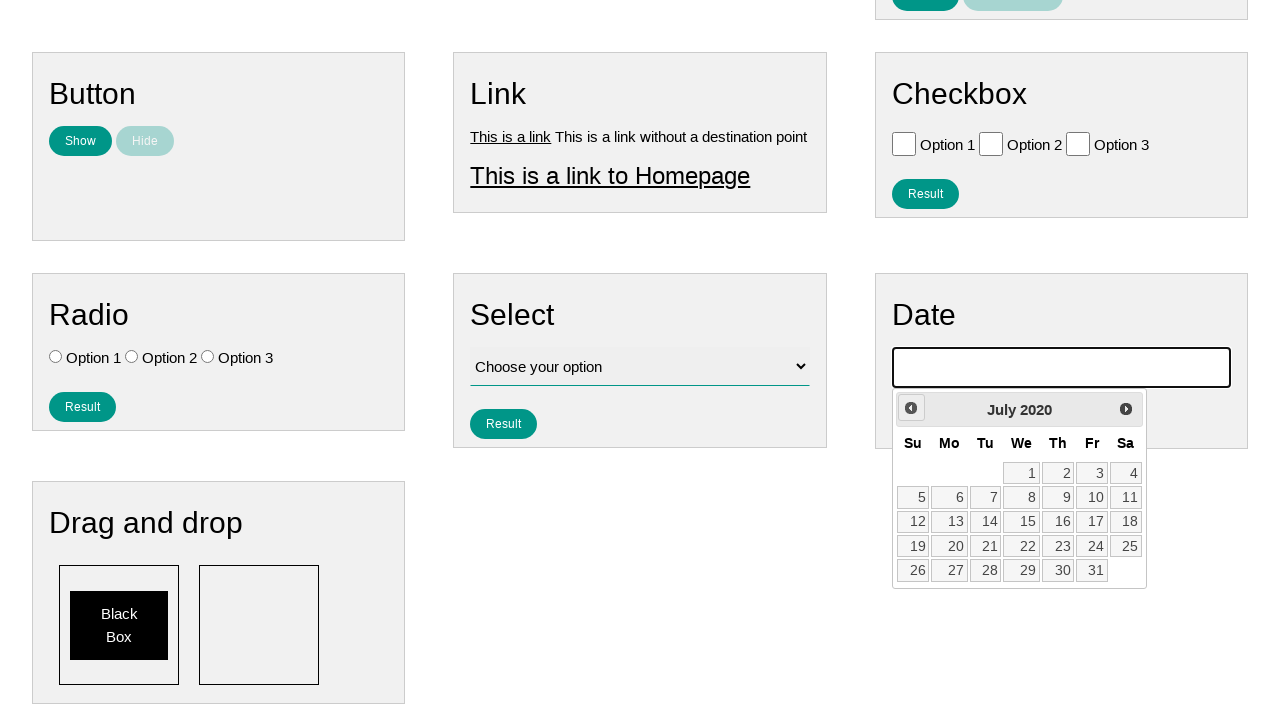

Waited 100ms for calendar to update
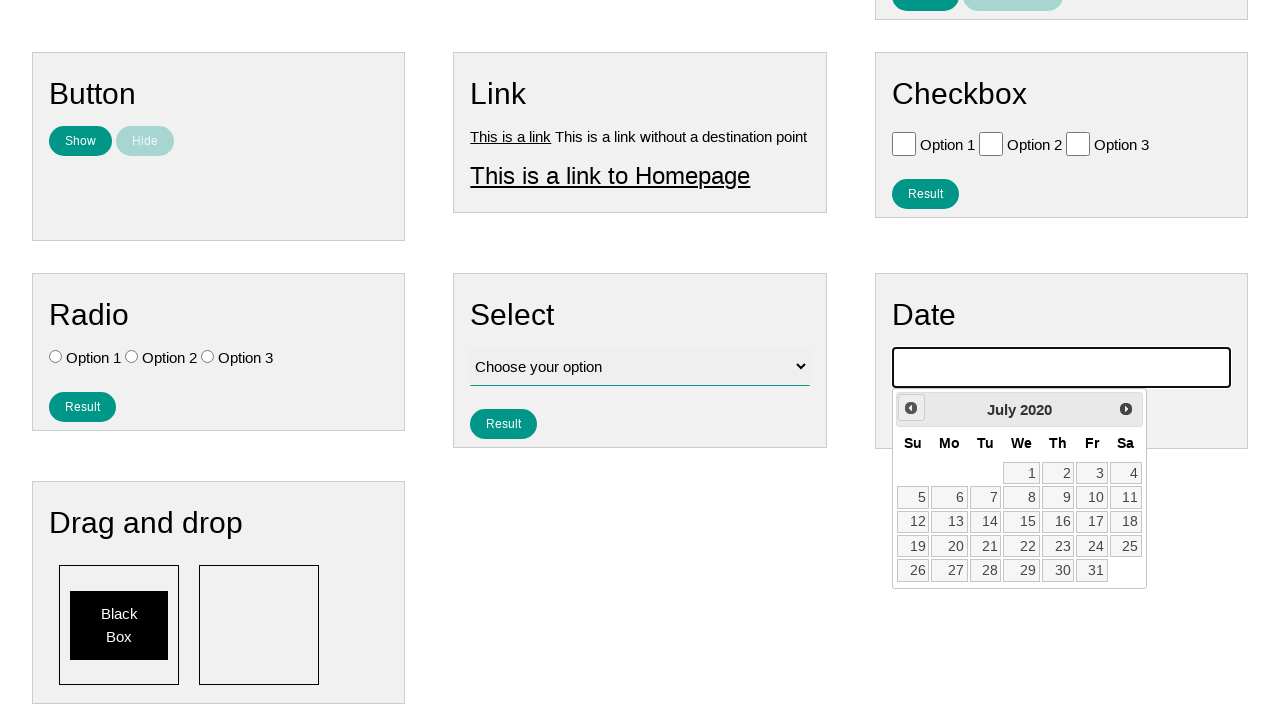

Clicked previous month button to navigate to earlier date at (911, 408) on #ui-datepicker-div .ui-datepicker-prev
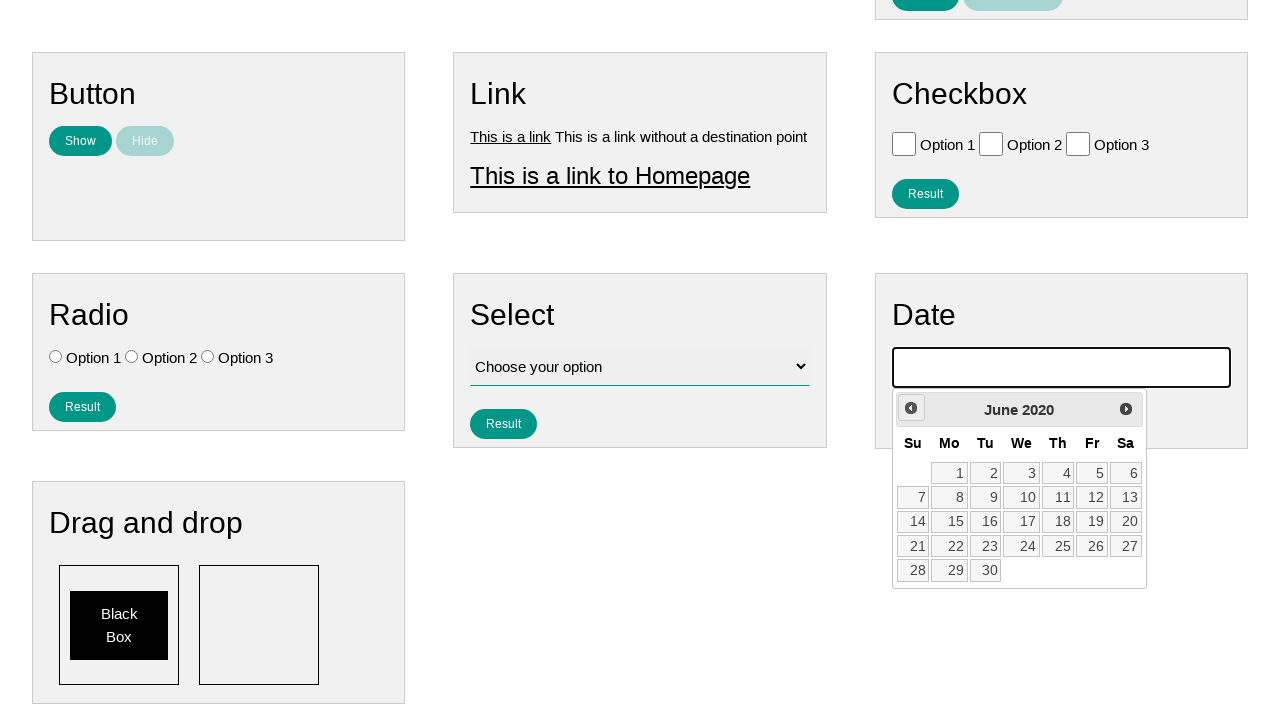

Waited 100ms for calendar to update
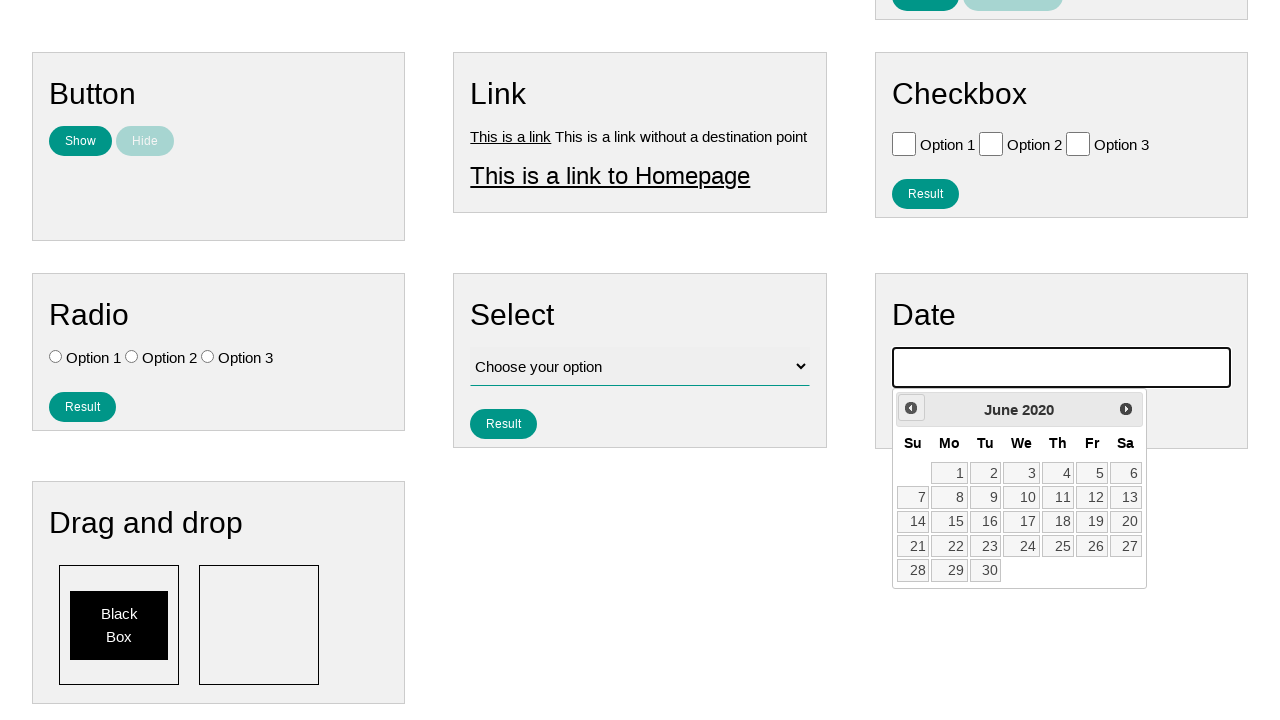

Clicked previous month button to navigate to earlier date at (911, 408) on #ui-datepicker-div .ui-datepicker-prev
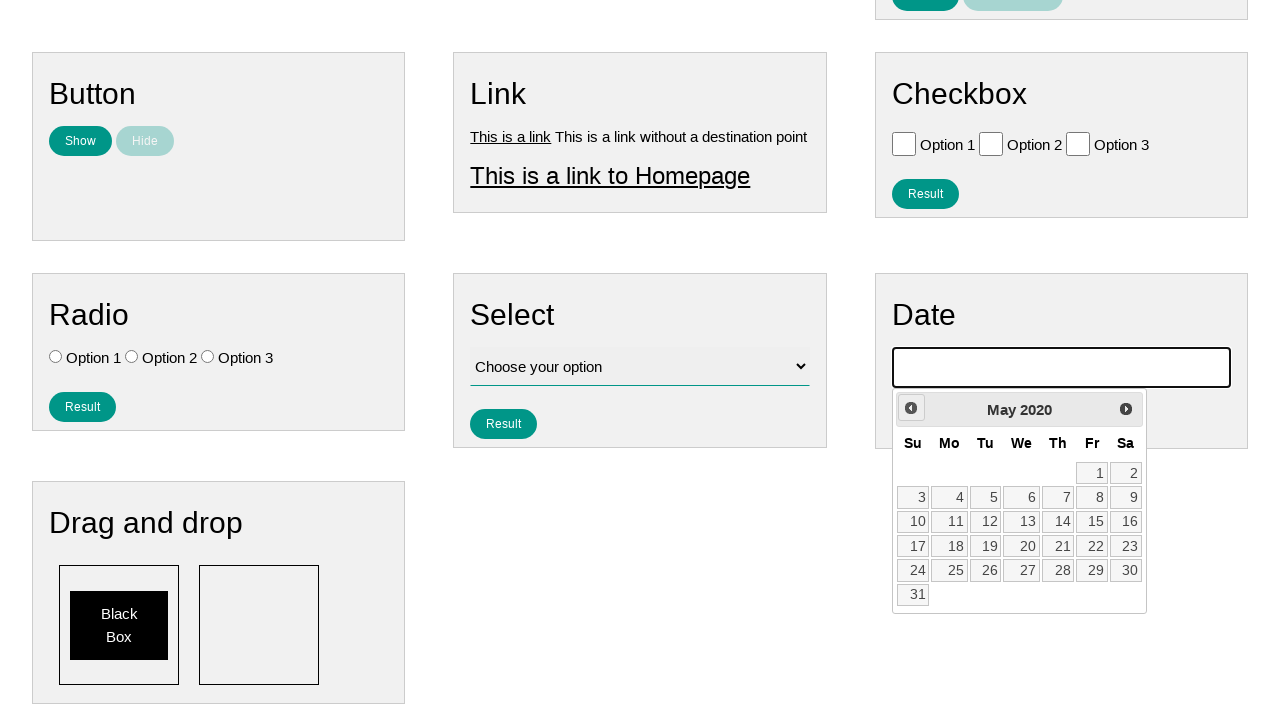

Waited 100ms for calendar to update
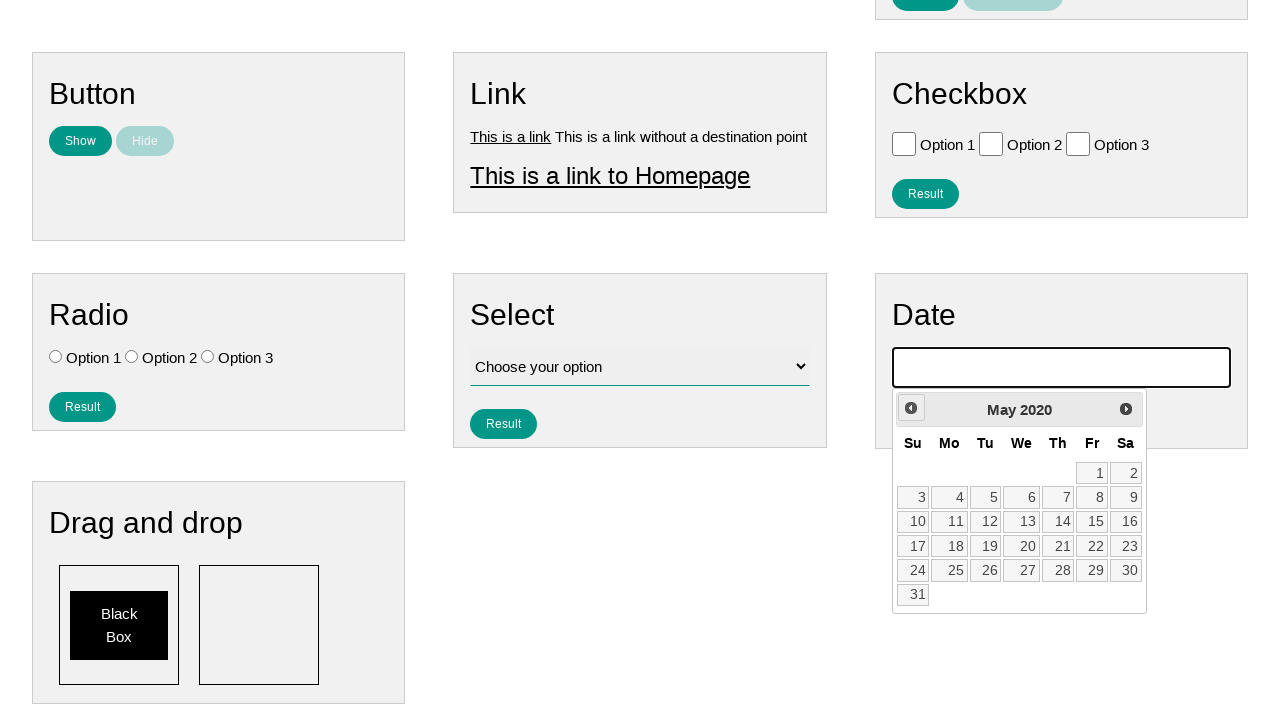

Clicked previous month button to navigate to earlier date at (911, 408) on #ui-datepicker-div .ui-datepicker-prev
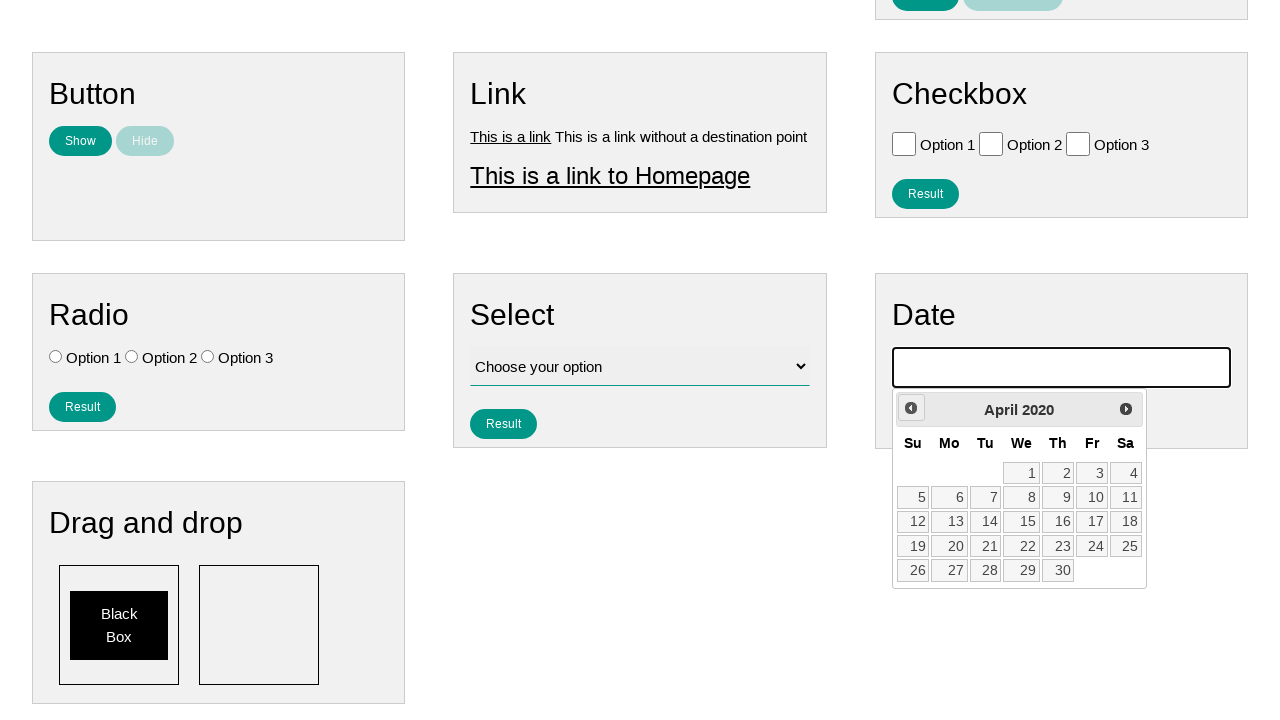

Waited 100ms for calendar to update
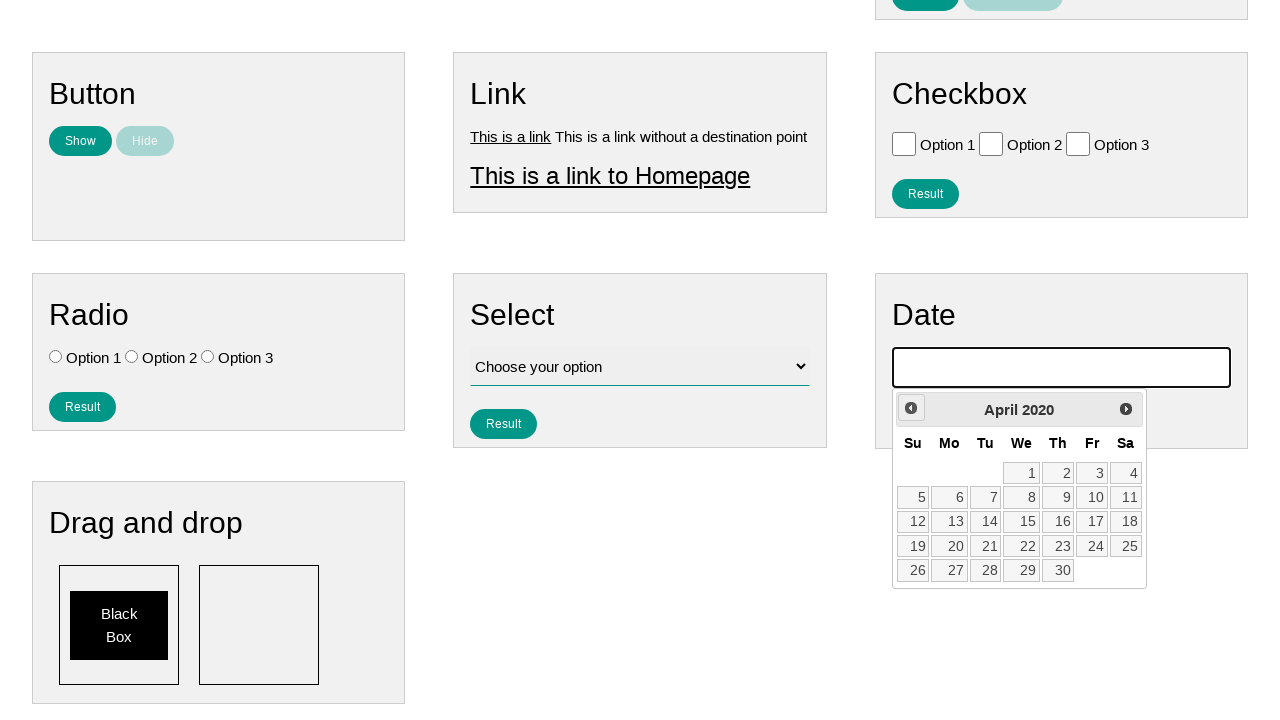

Clicked previous month button to navigate to earlier date at (911, 408) on #ui-datepicker-div .ui-datepicker-prev
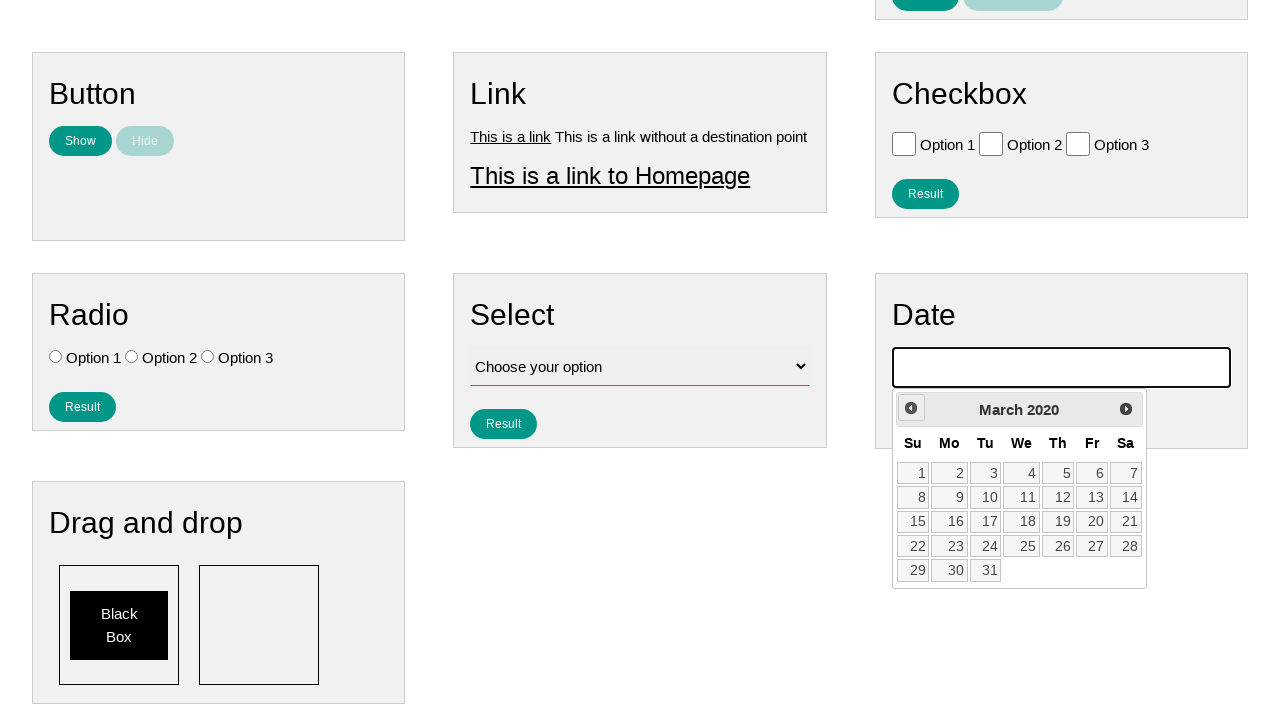

Waited 100ms for calendar to update
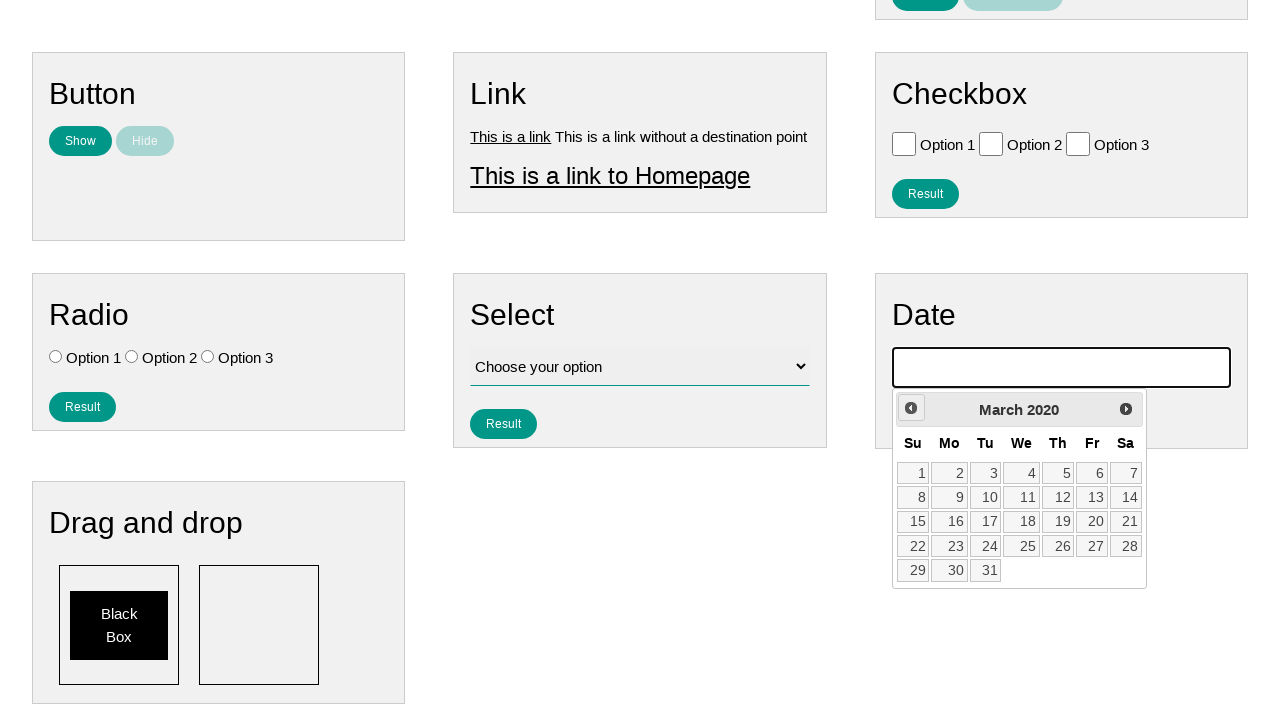

Clicked previous month button to navigate to earlier date at (911, 408) on #ui-datepicker-div .ui-datepicker-prev
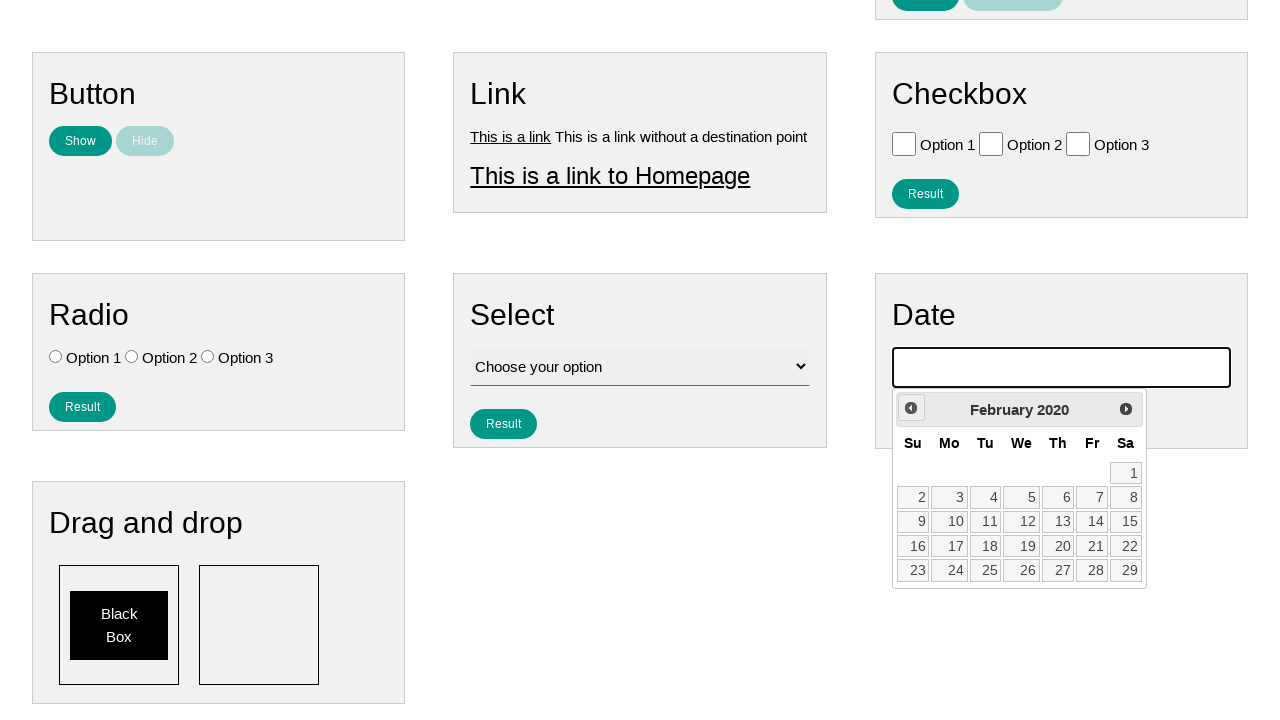

Waited 100ms for calendar to update
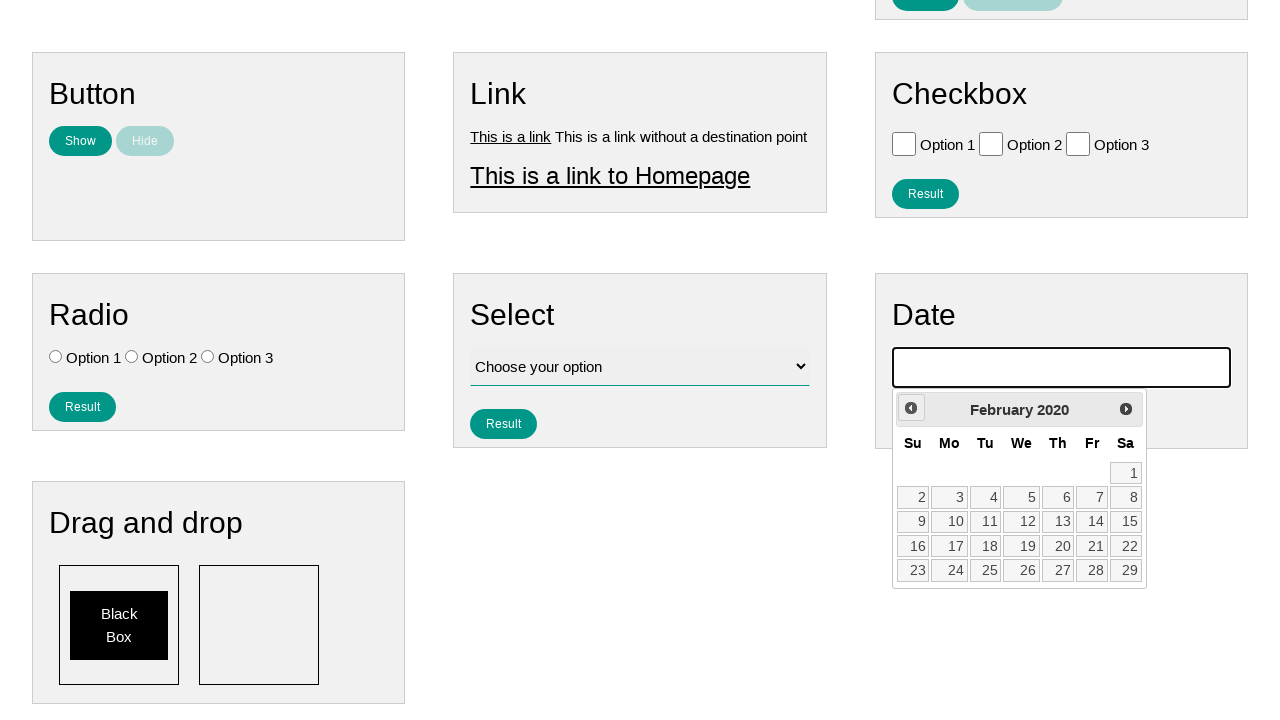

Clicked previous month button to navigate to earlier date at (911, 408) on #ui-datepicker-div .ui-datepicker-prev
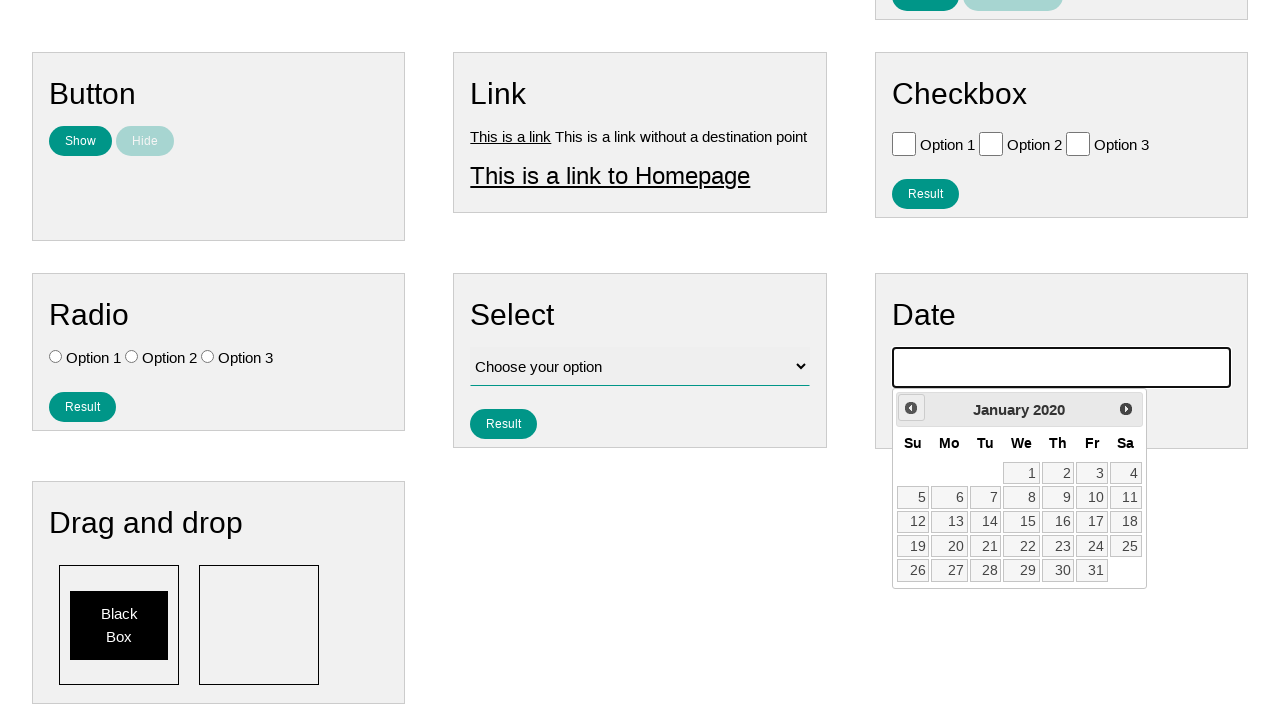

Waited 100ms for calendar to update
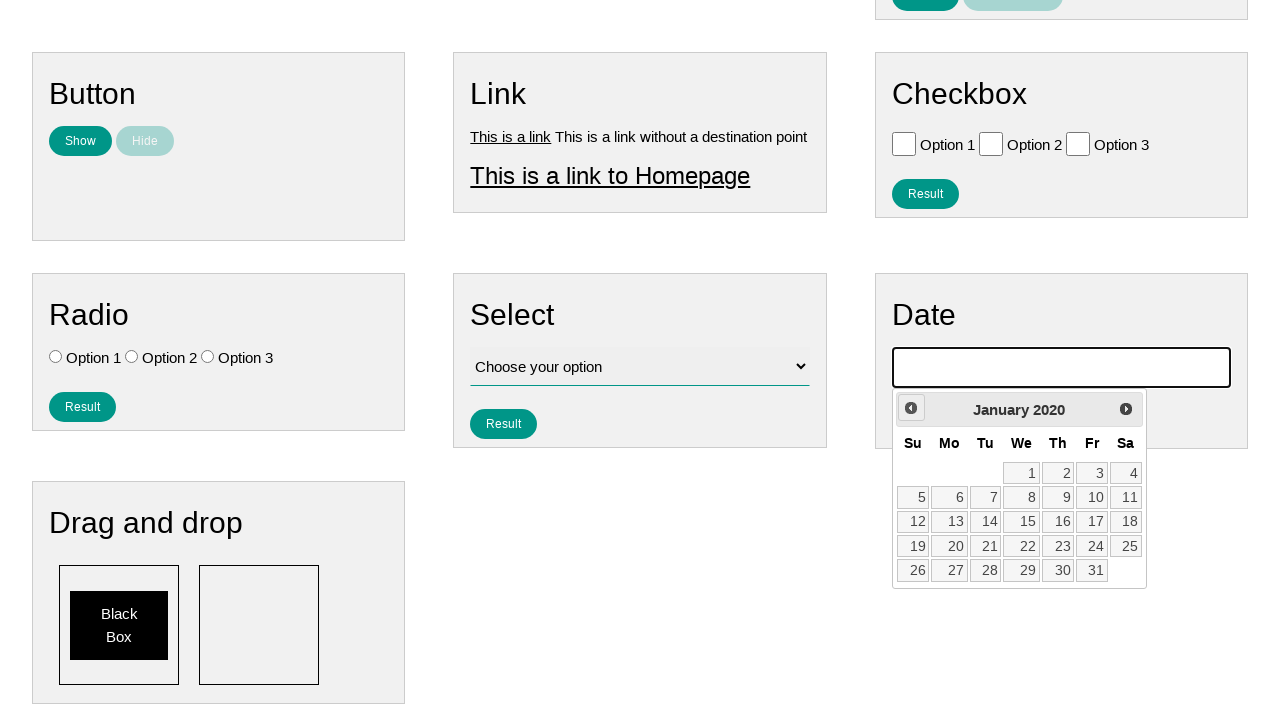

Clicked previous month button to navigate to earlier date at (911, 408) on #ui-datepicker-div .ui-datepicker-prev
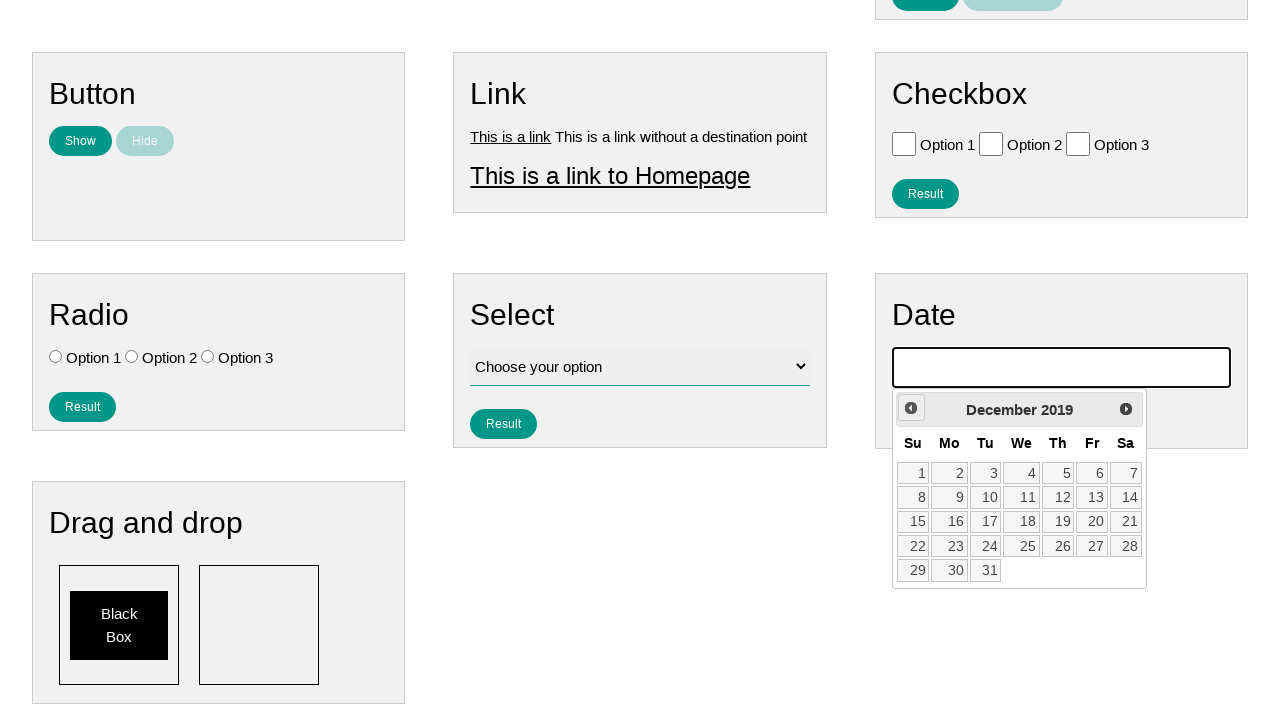

Waited 100ms for calendar to update
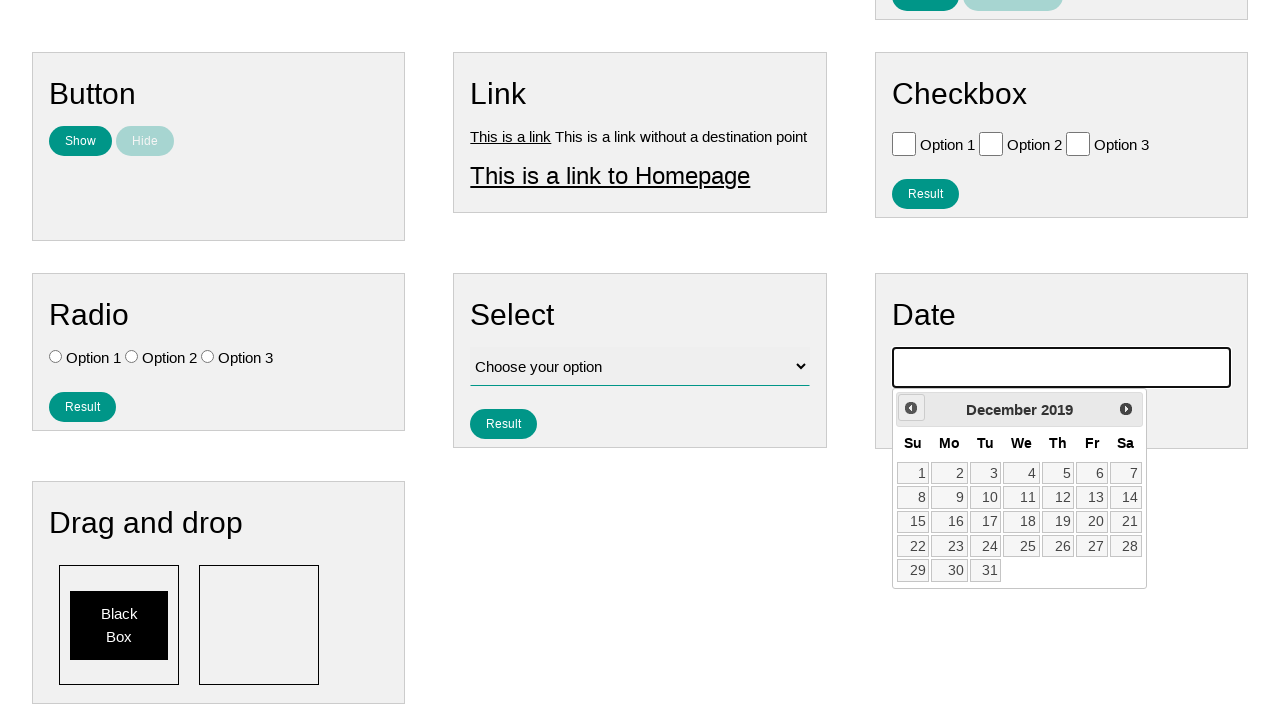

Clicked previous month button to navigate to earlier date at (911, 408) on #ui-datepicker-div .ui-datepicker-prev
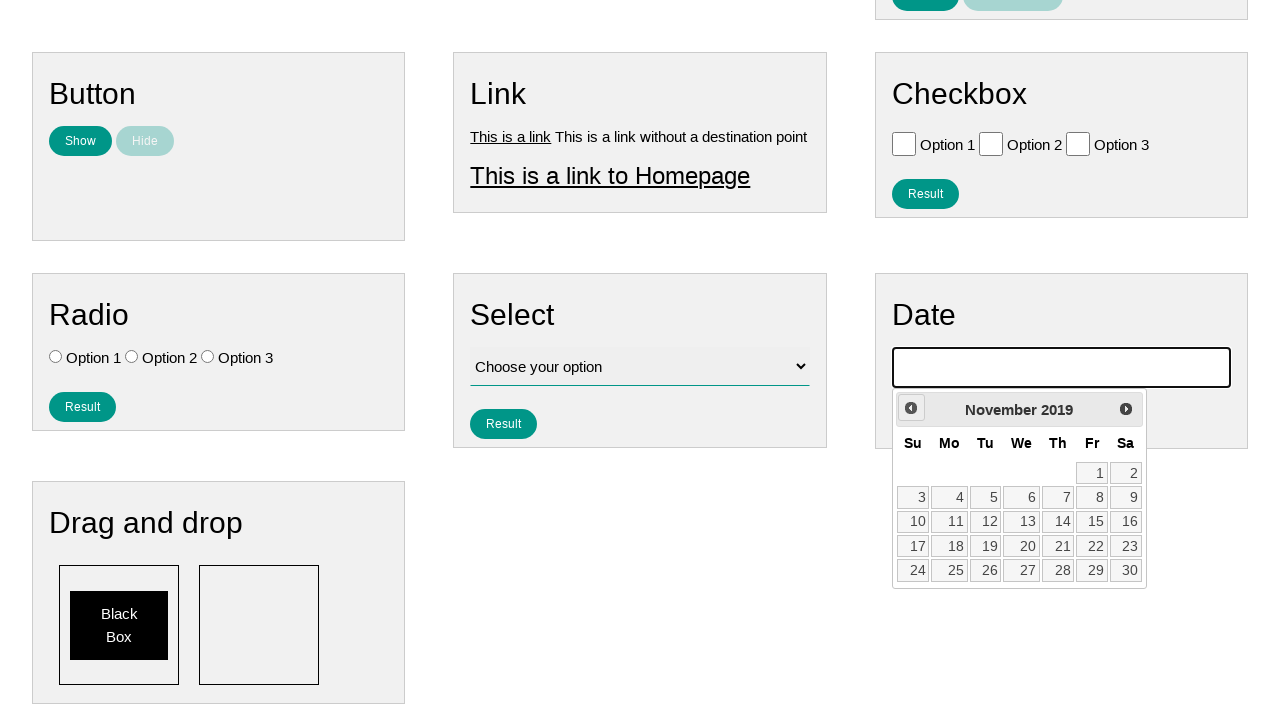

Waited 100ms for calendar to update
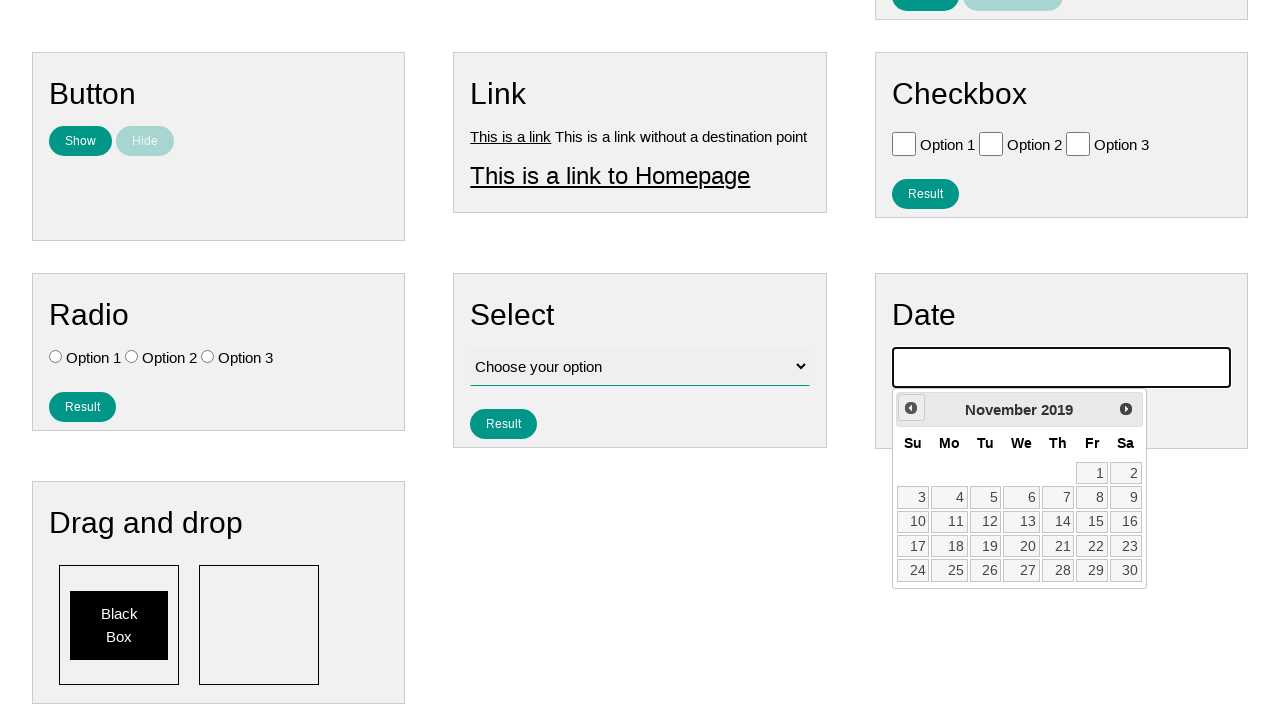

Clicked previous month button to navigate to earlier date at (911, 408) on #ui-datepicker-div .ui-datepicker-prev
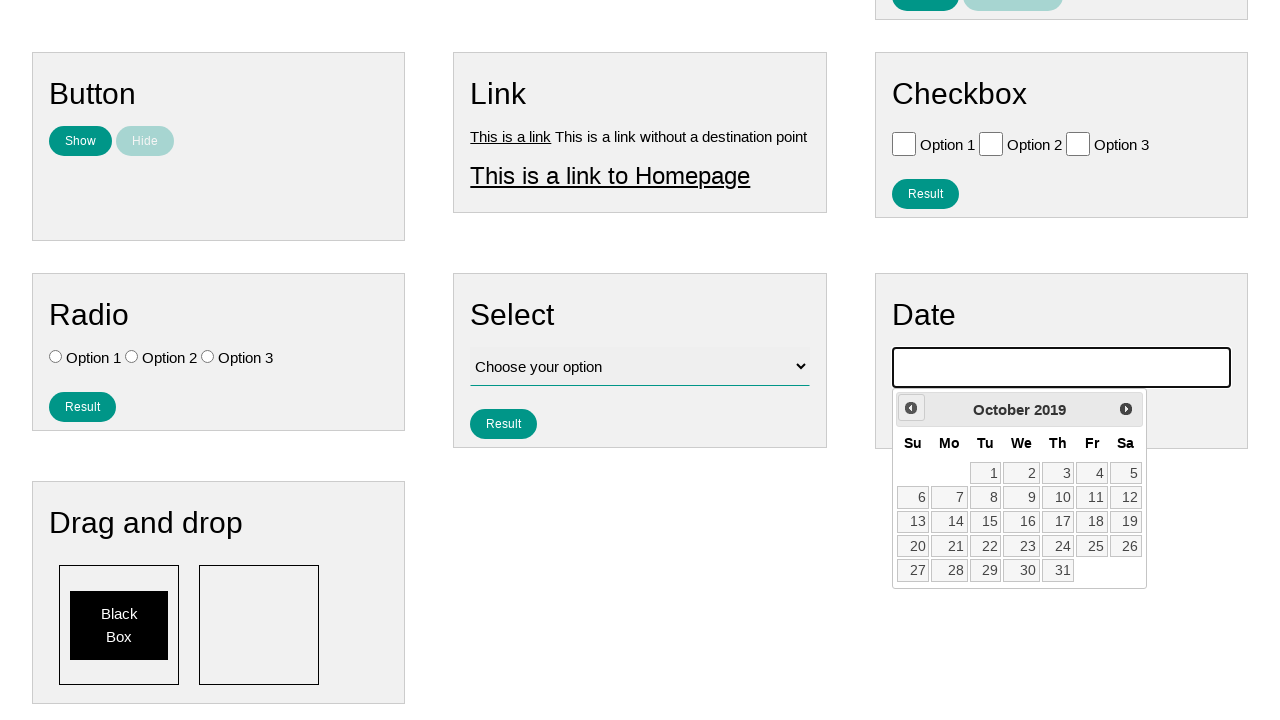

Waited 100ms for calendar to update
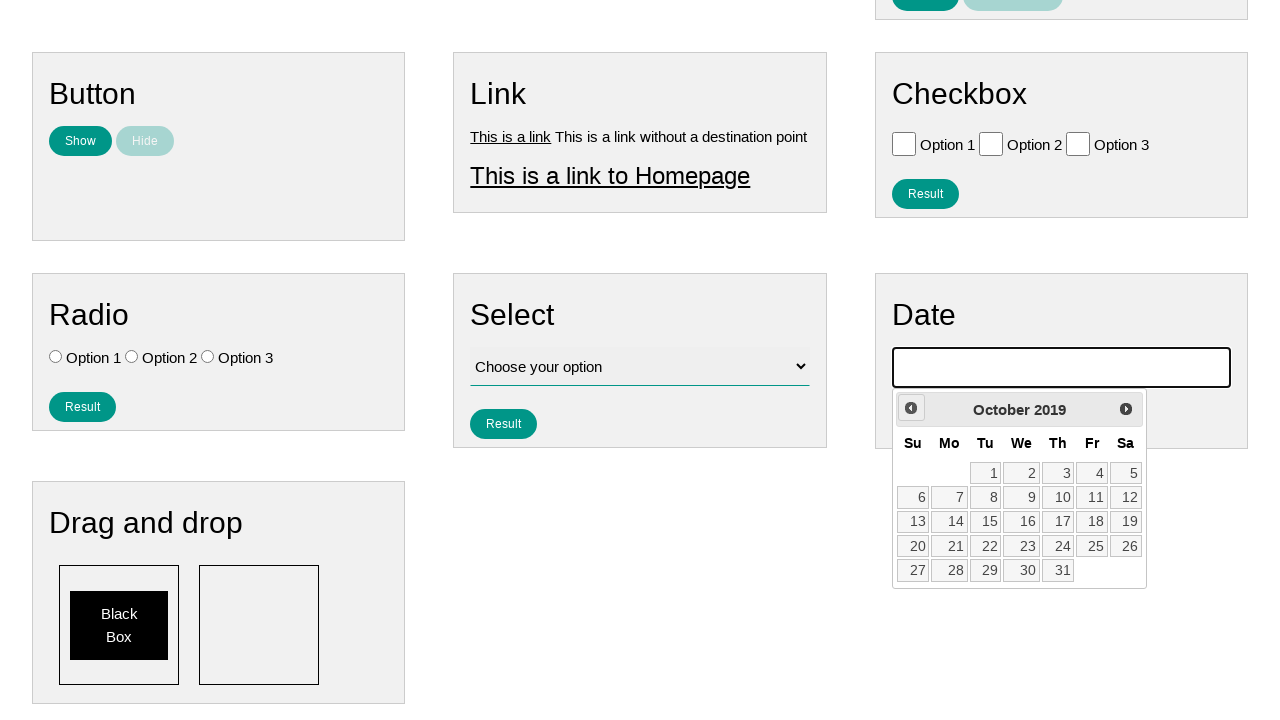

Clicked previous month button to navigate to earlier date at (911, 408) on #ui-datepicker-div .ui-datepicker-prev
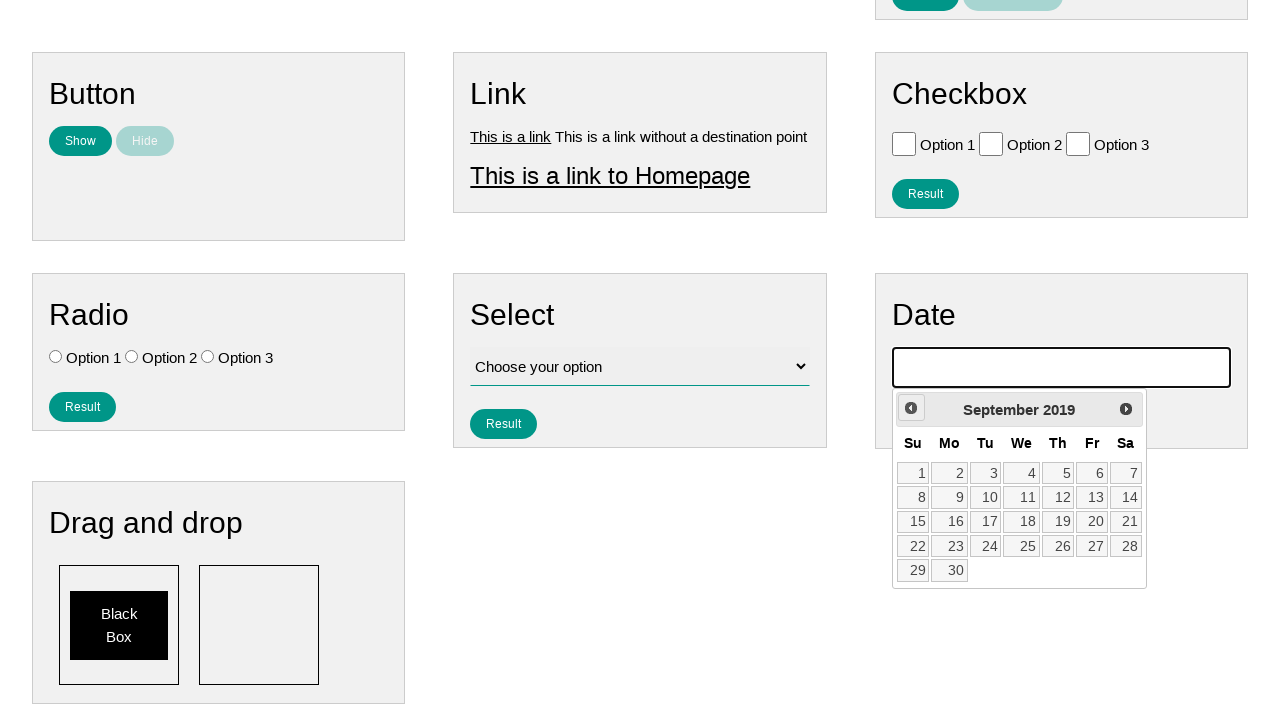

Waited 100ms for calendar to update
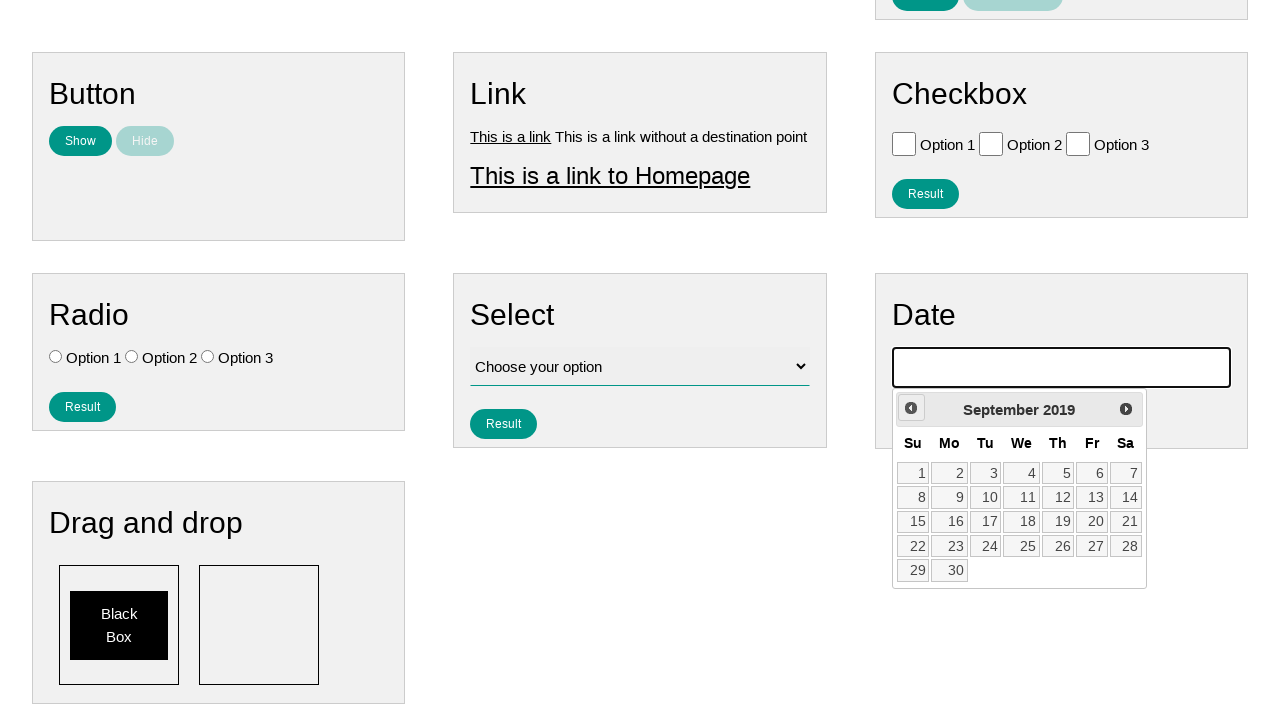

Clicked previous month button to navigate to earlier date at (911, 408) on #ui-datepicker-div .ui-datepicker-prev
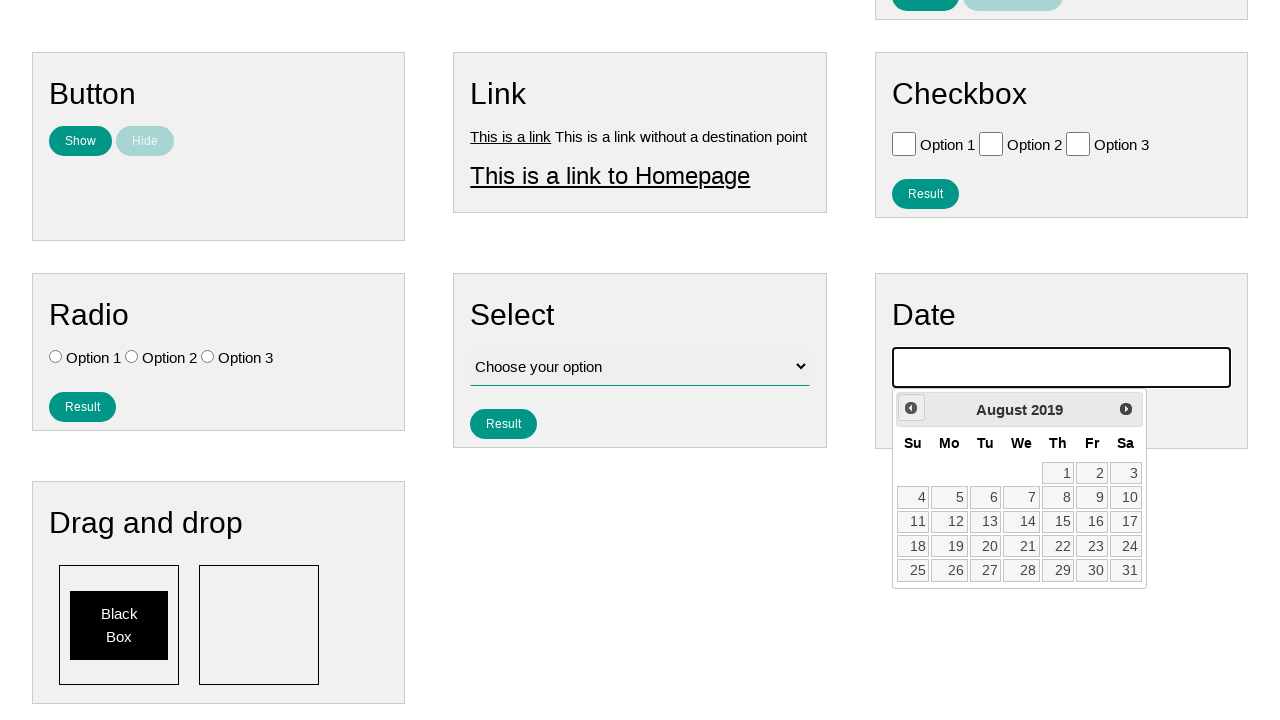

Waited 100ms for calendar to update
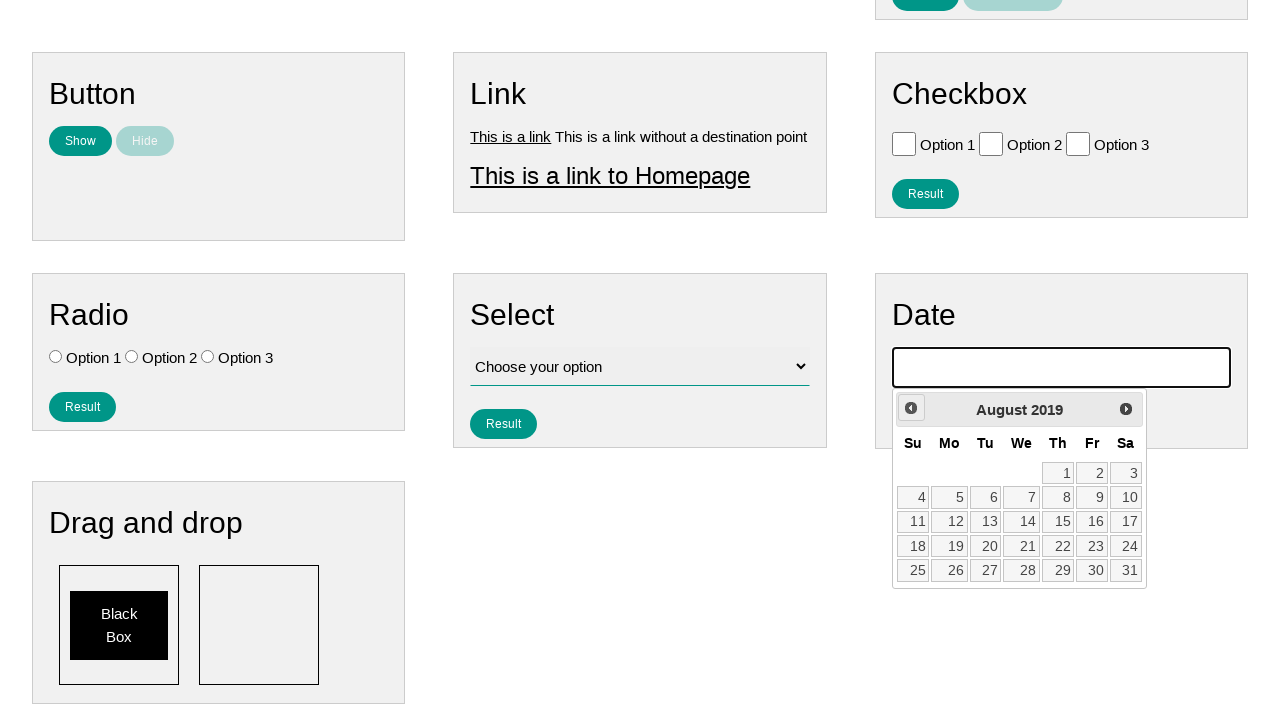

Clicked previous month button to navigate to earlier date at (911, 408) on #ui-datepicker-div .ui-datepicker-prev
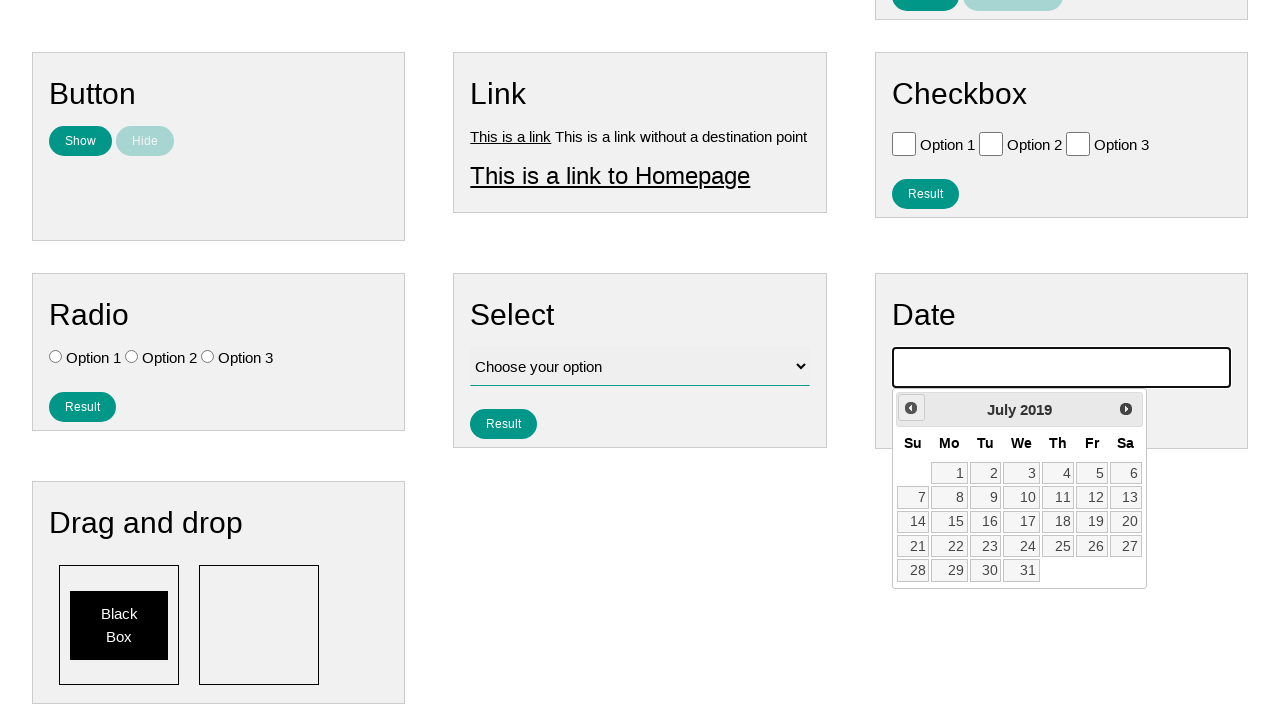

Waited 100ms for calendar to update
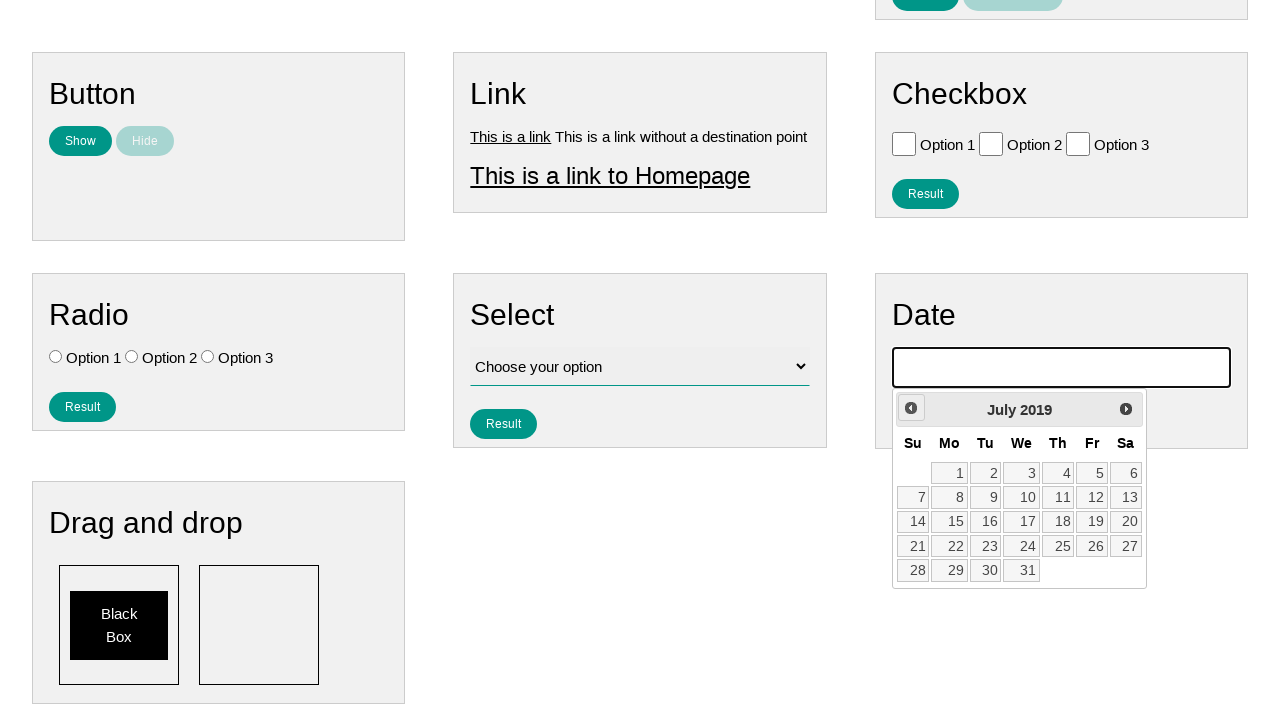

Clicked previous month button to navigate to earlier date at (911, 408) on #ui-datepicker-div .ui-datepicker-prev
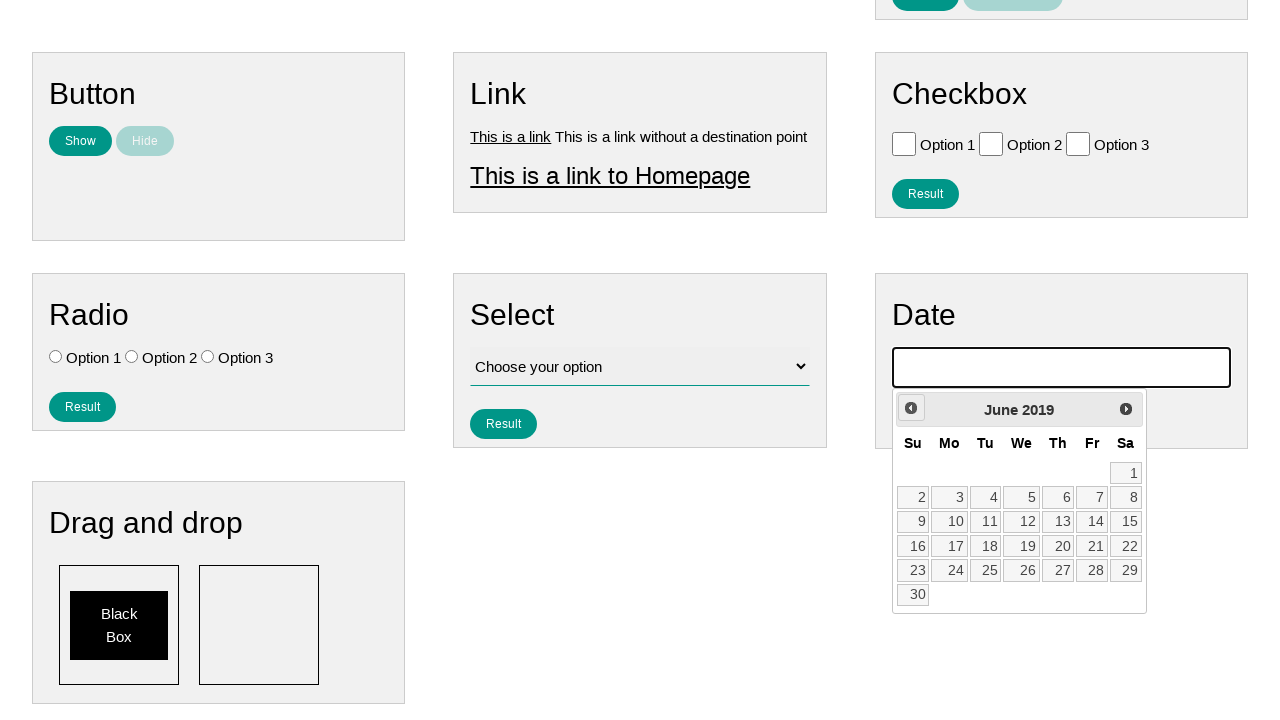

Waited 100ms for calendar to update
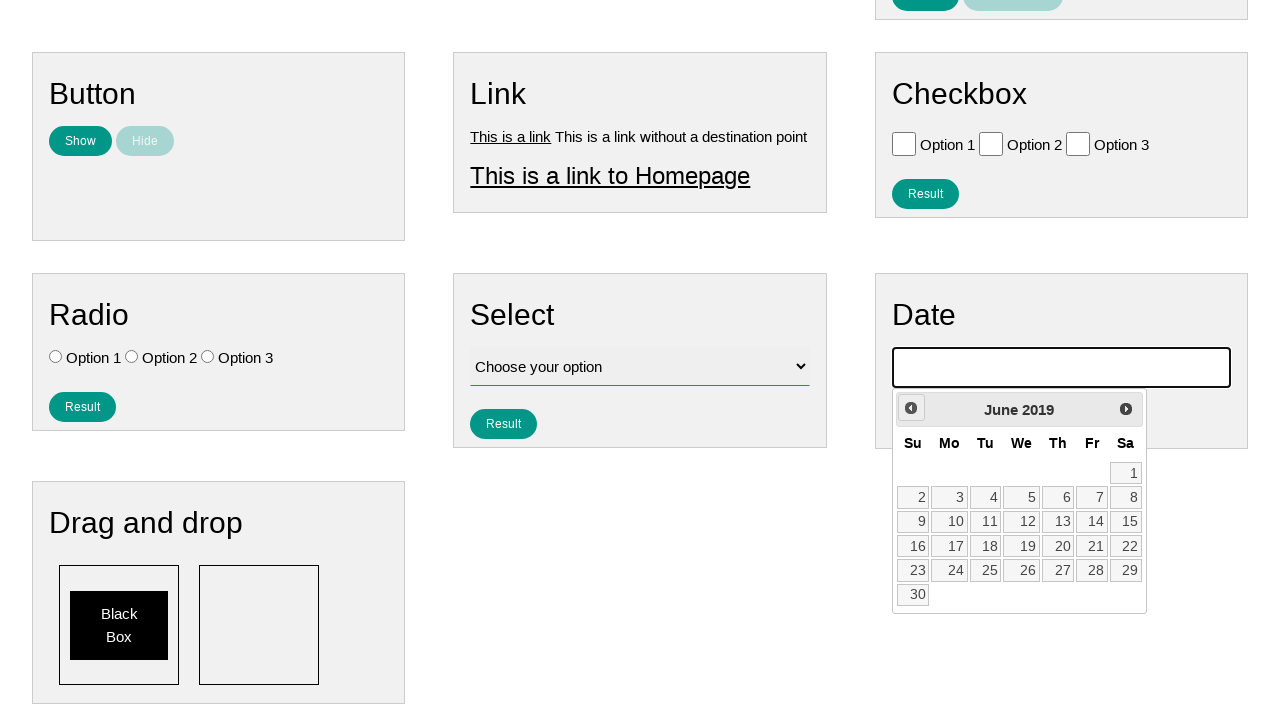

Clicked previous month button to navigate to earlier date at (911, 408) on #ui-datepicker-div .ui-datepicker-prev
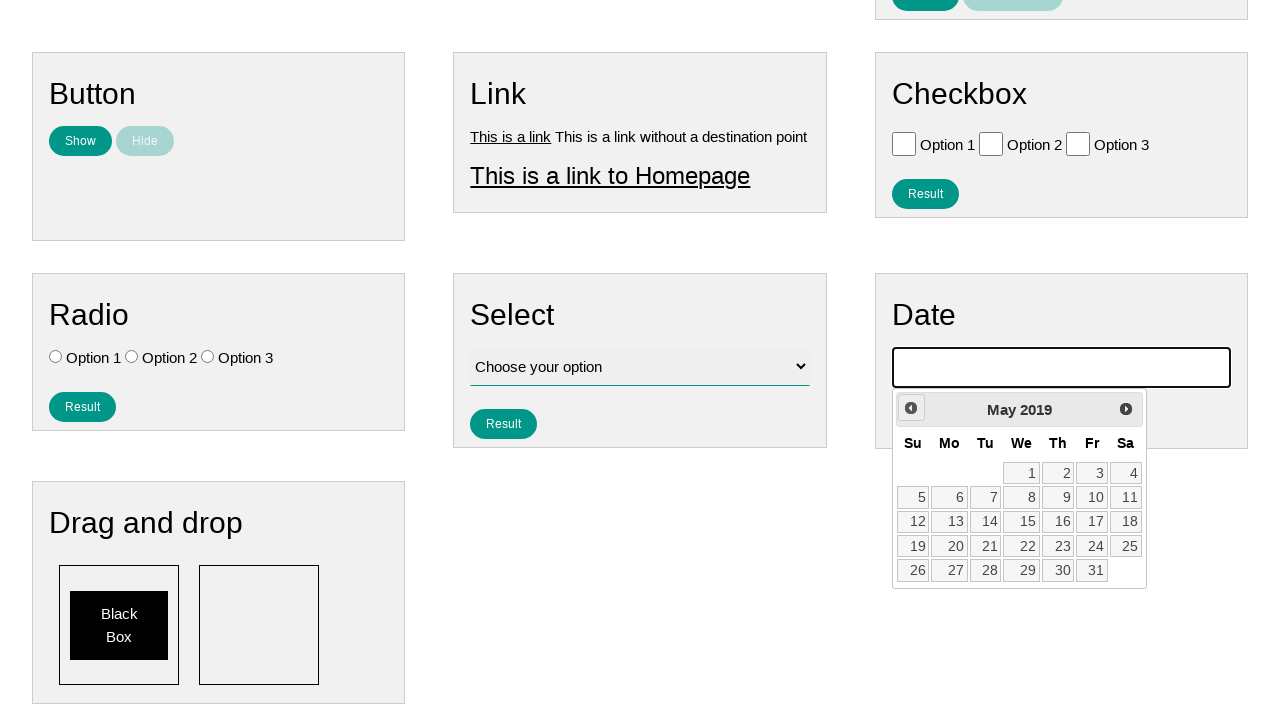

Waited 100ms for calendar to update
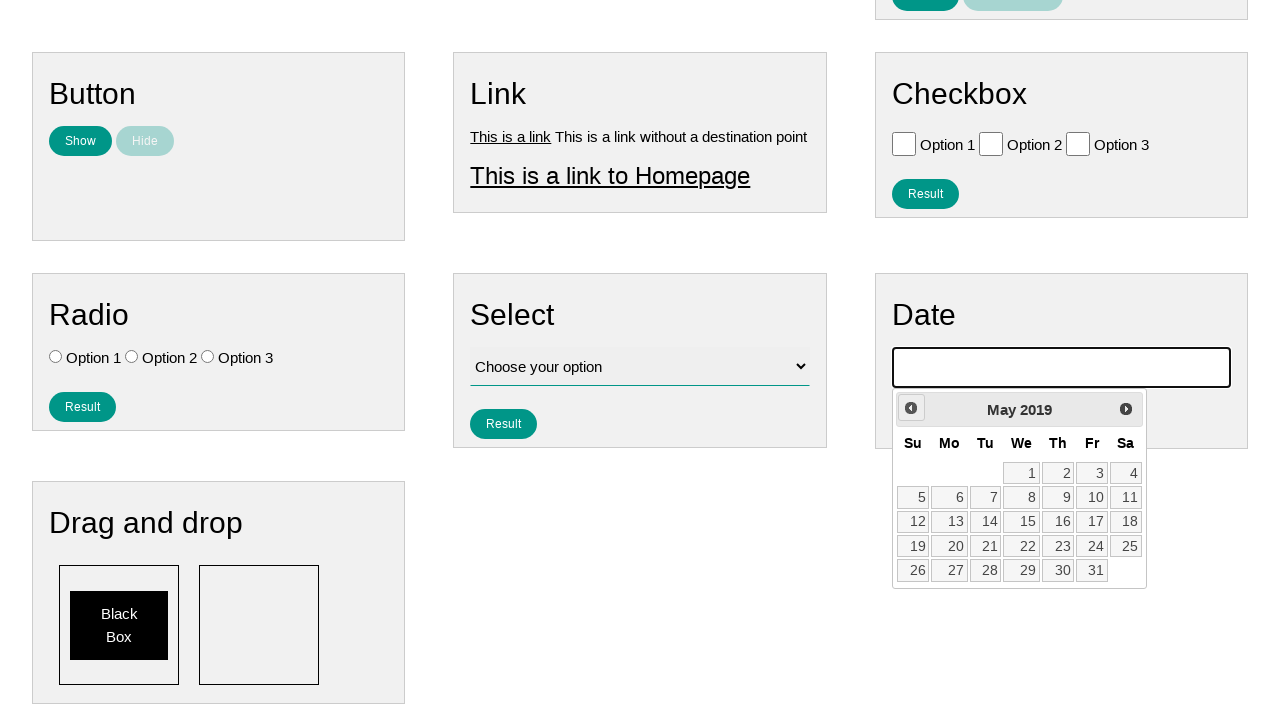

Clicked previous month button to navigate to earlier date at (911, 408) on #ui-datepicker-div .ui-datepicker-prev
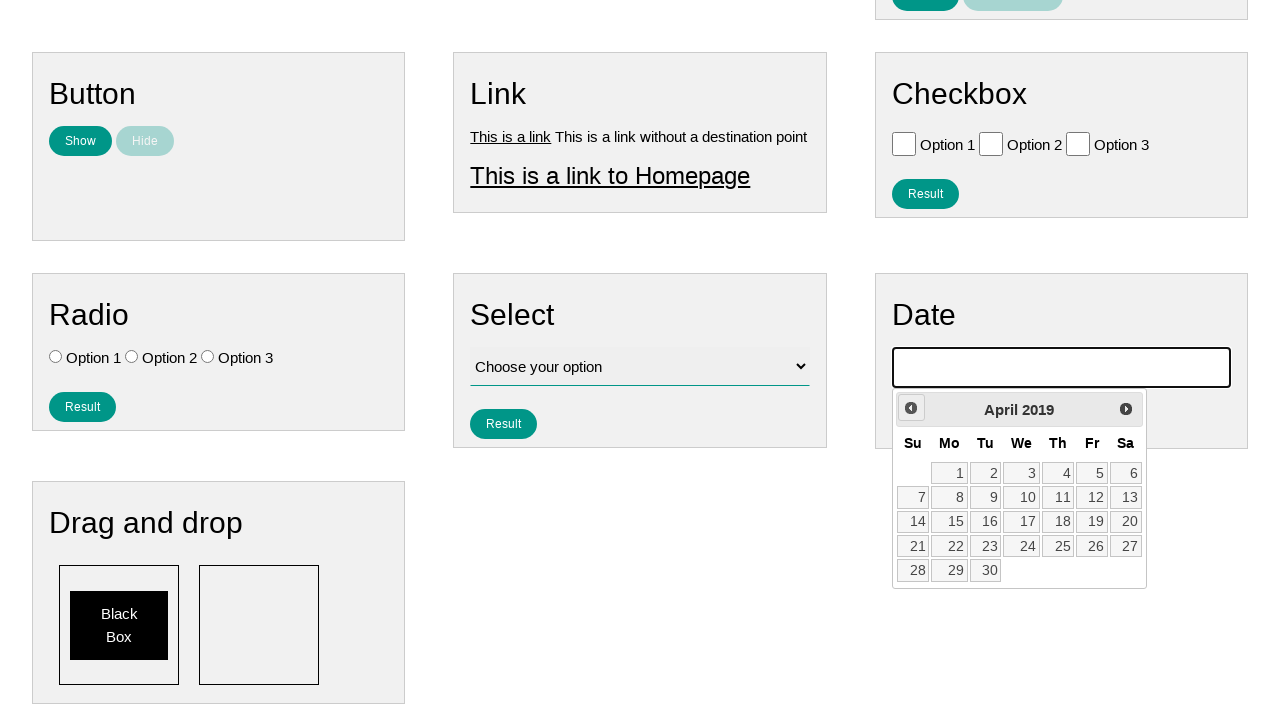

Waited 100ms for calendar to update
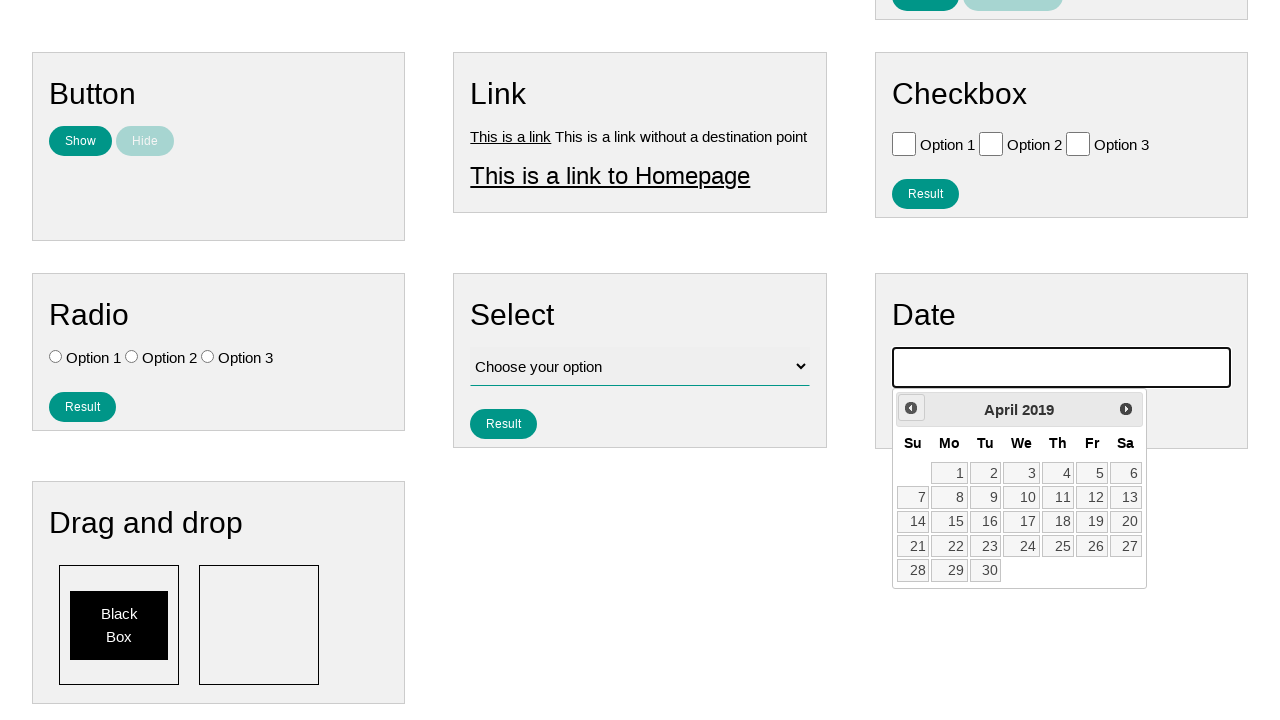

Clicked previous month button to navigate to earlier date at (911, 408) on #ui-datepicker-div .ui-datepicker-prev
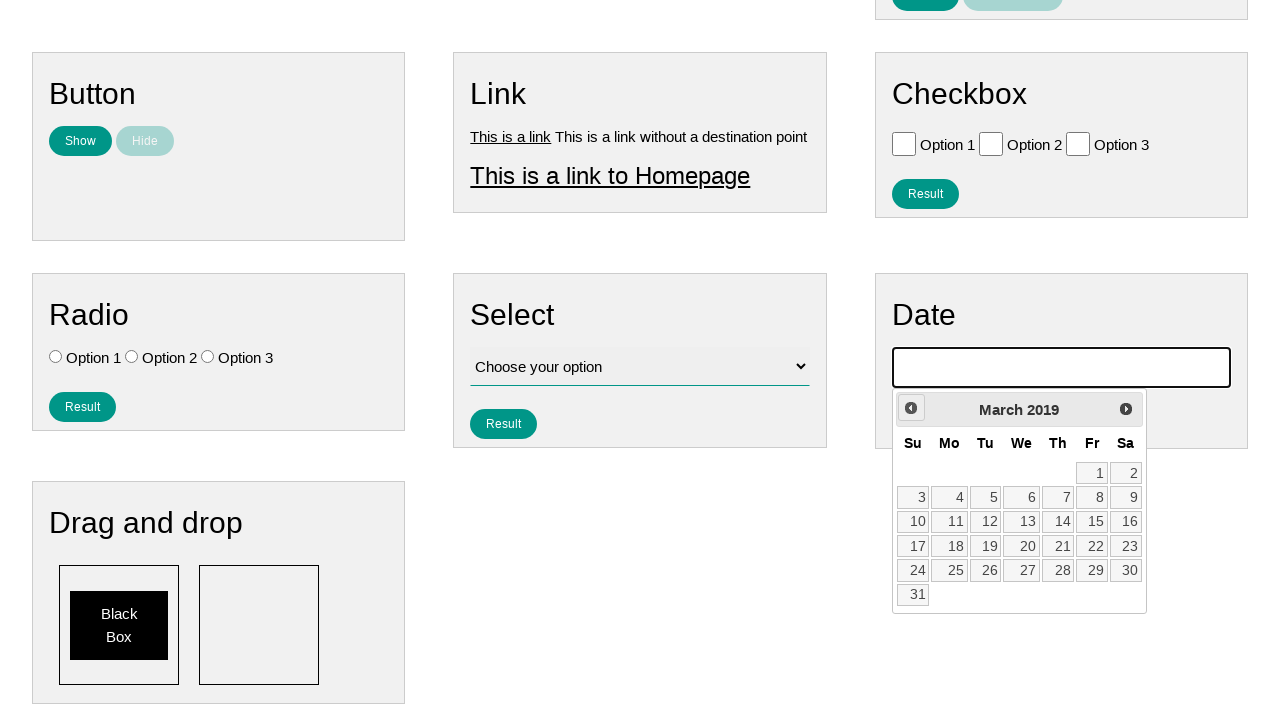

Waited 100ms for calendar to update
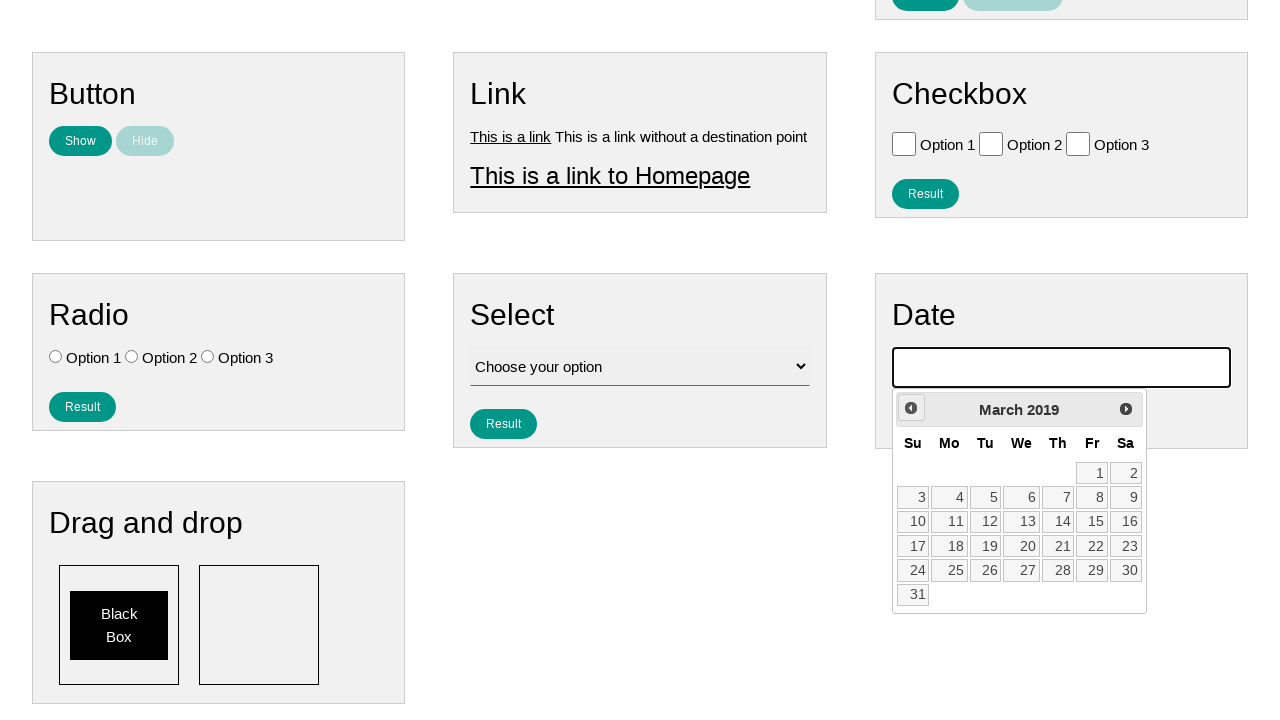

Clicked previous month button to navigate to earlier date at (911, 408) on #ui-datepicker-div .ui-datepicker-prev
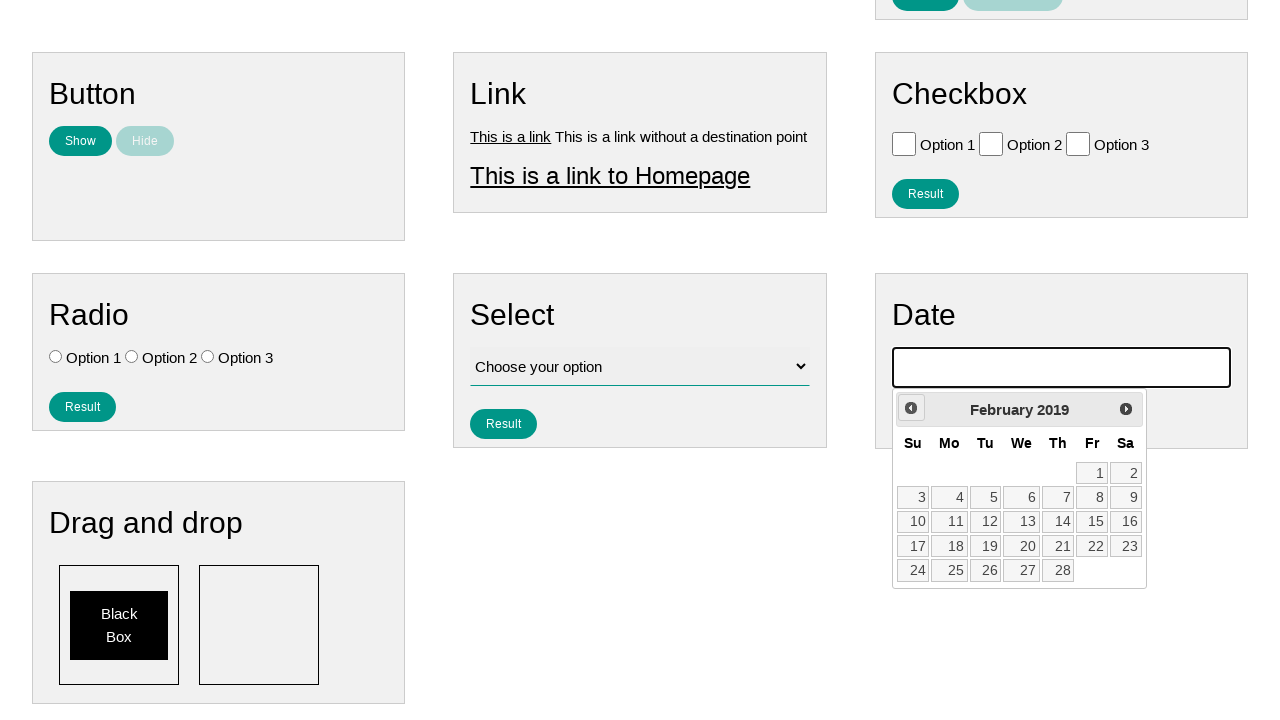

Waited 100ms for calendar to update
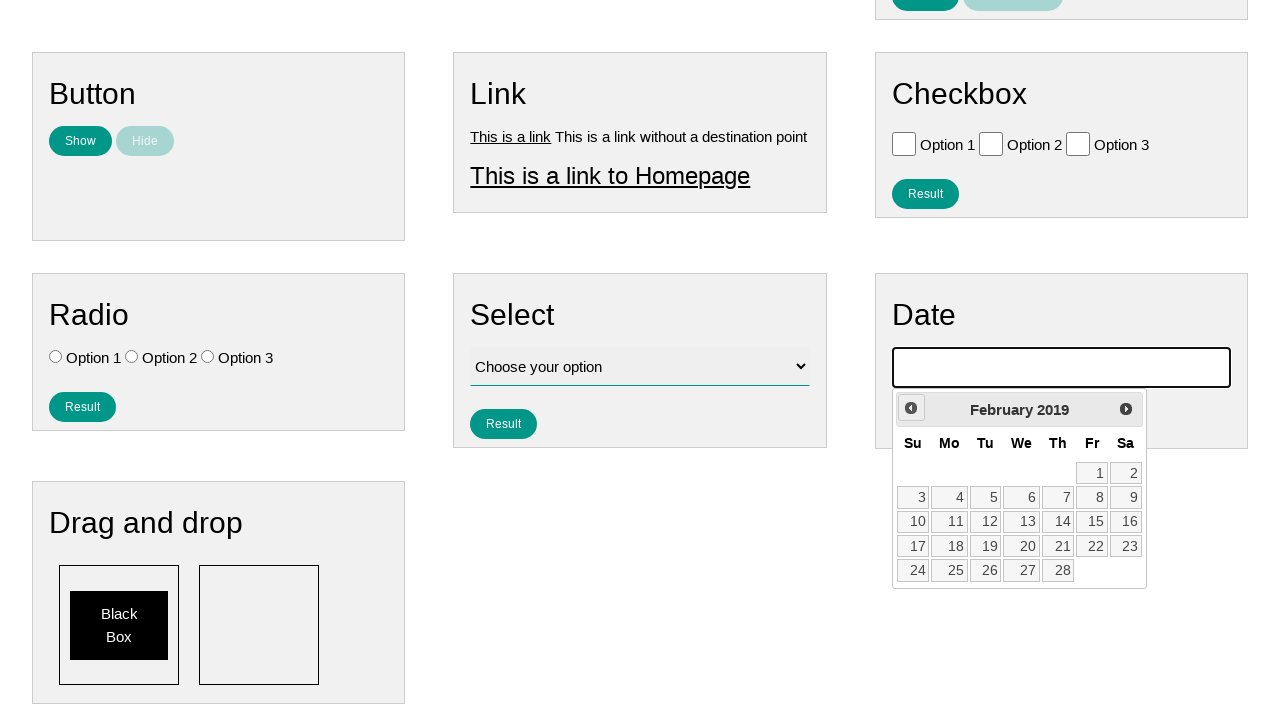

Clicked previous month button to navigate to earlier date at (911, 408) on #ui-datepicker-div .ui-datepicker-prev
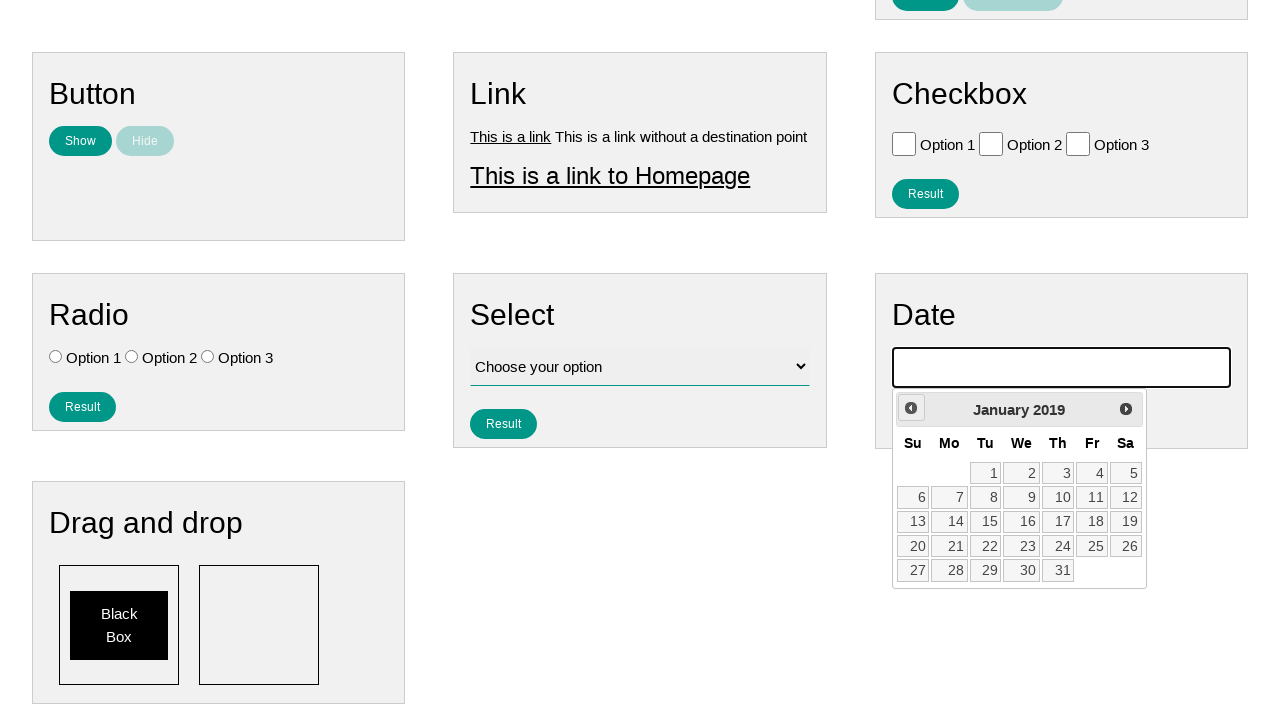

Waited 100ms for calendar to update
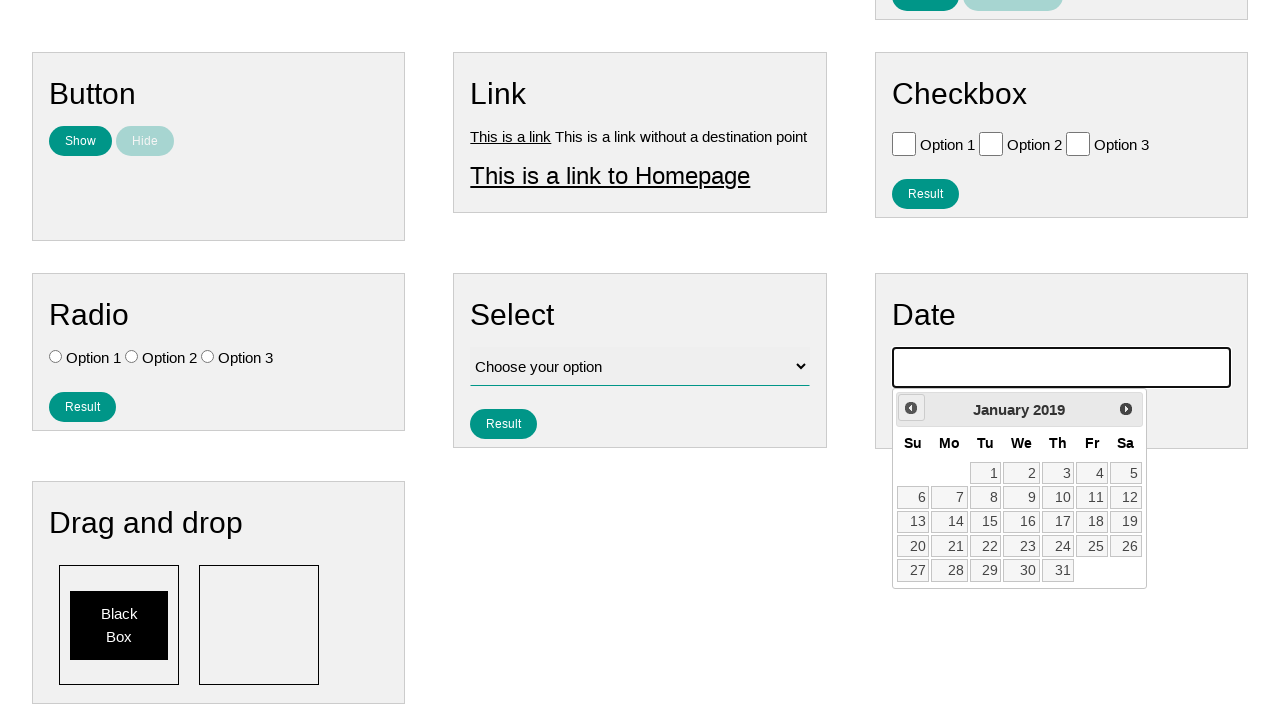

Clicked previous month button to navigate to earlier date at (911, 408) on #ui-datepicker-div .ui-datepicker-prev
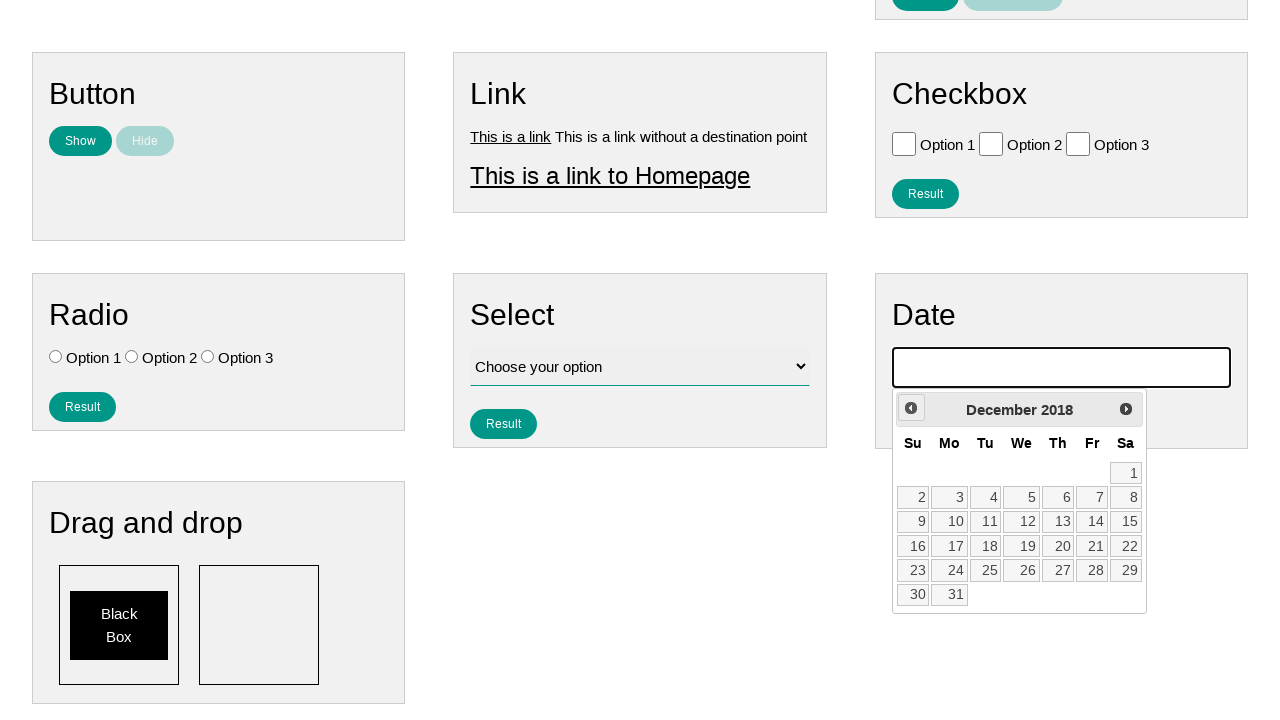

Waited 100ms for calendar to update
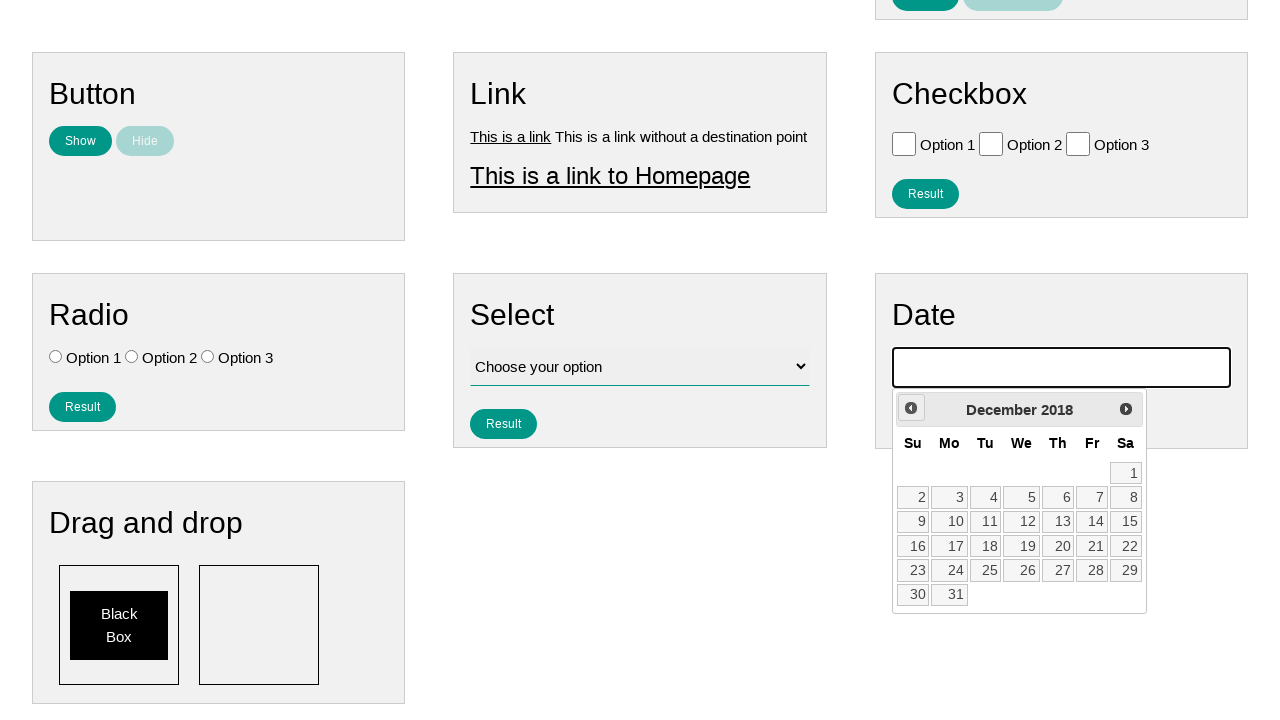

Clicked previous month button to navigate to earlier date at (911, 408) on #ui-datepicker-div .ui-datepicker-prev
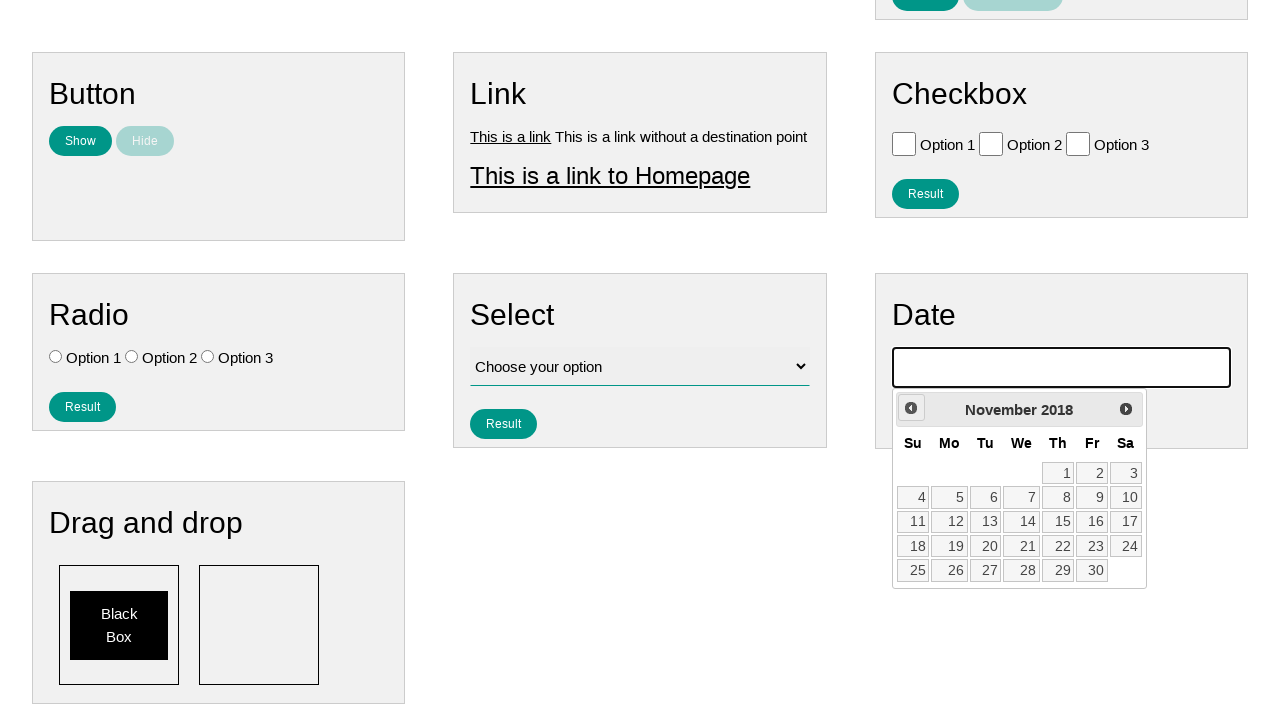

Waited 100ms for calendar to update
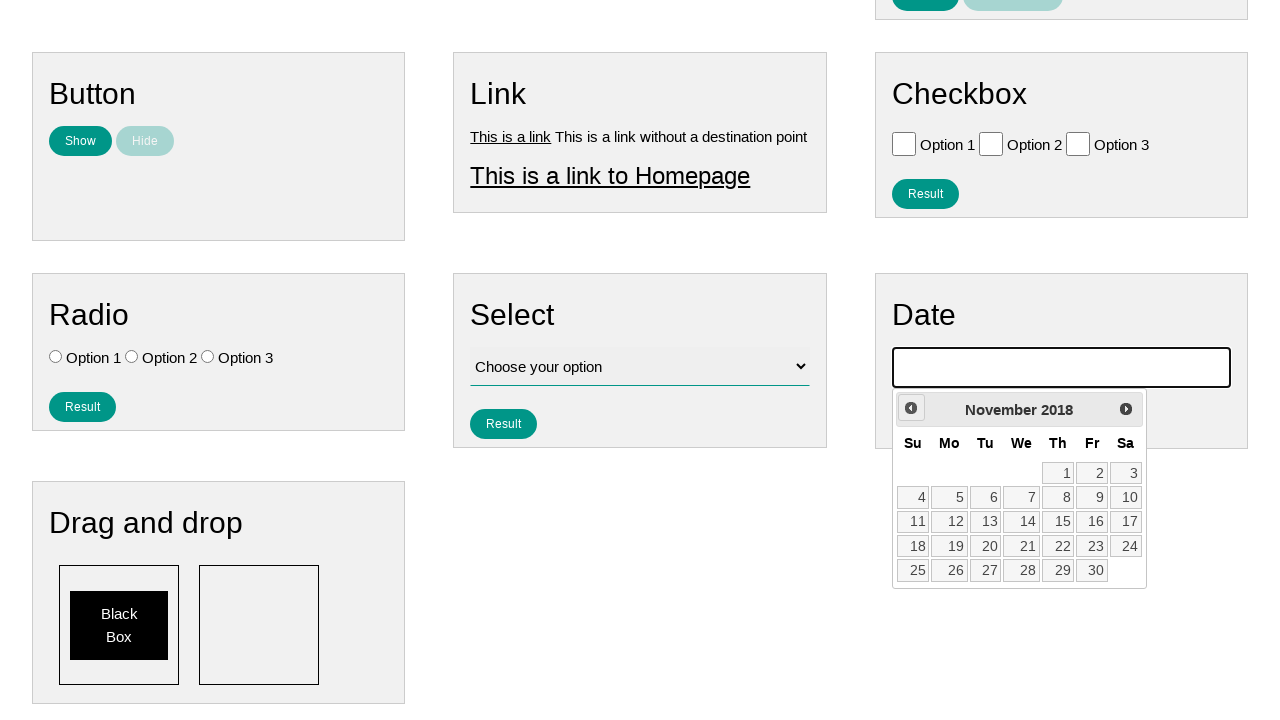

Clicked previous month button to navigate to earlier date at (911, 408) on #ui-datepicker-div .ui-datepicker-prev
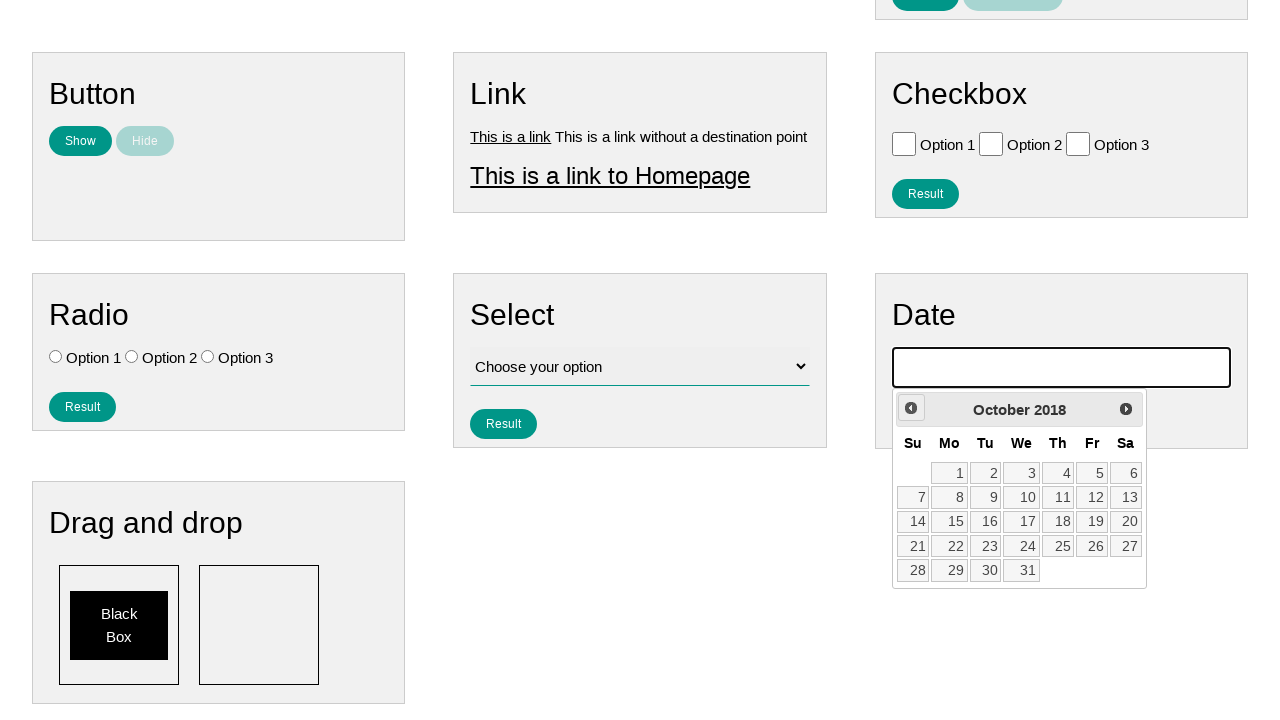

Waited 100ms for calendar to update
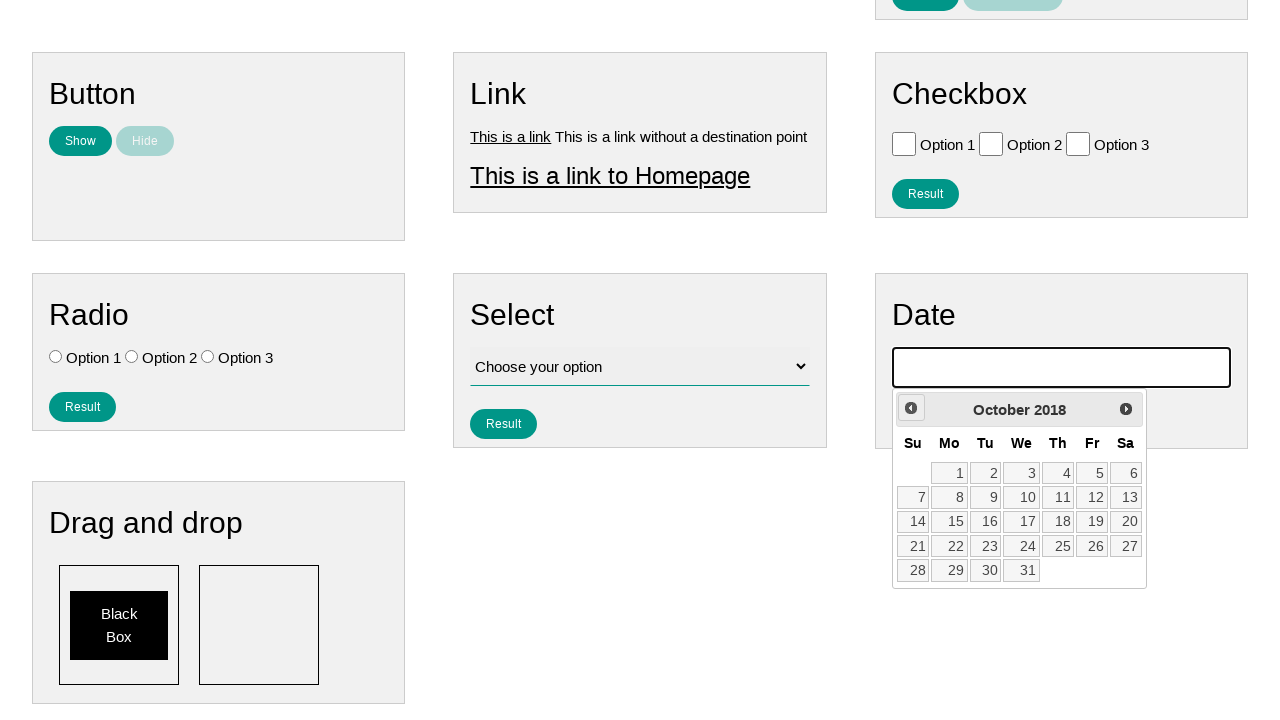

Clicked previous month button to navigate to earlier date at (911, 408) on #ui-datepicker-div .ui-datepicker-prev
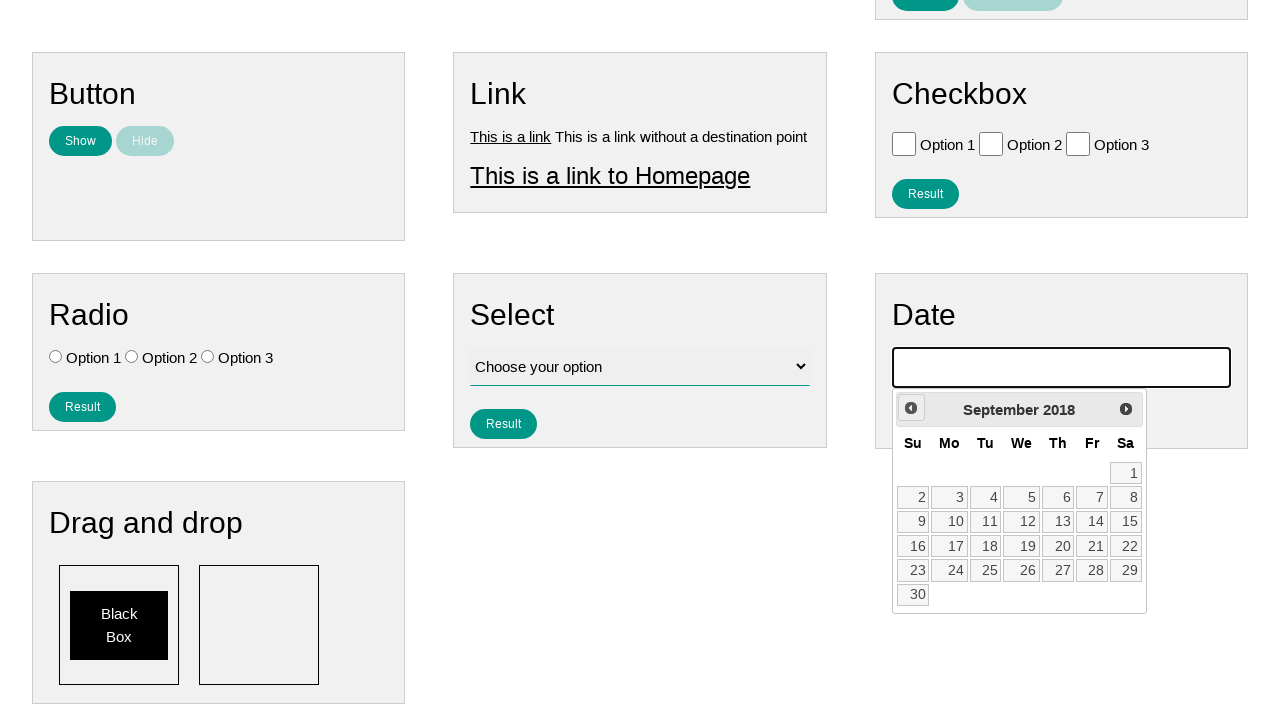

Waited 100ms for calendar to update
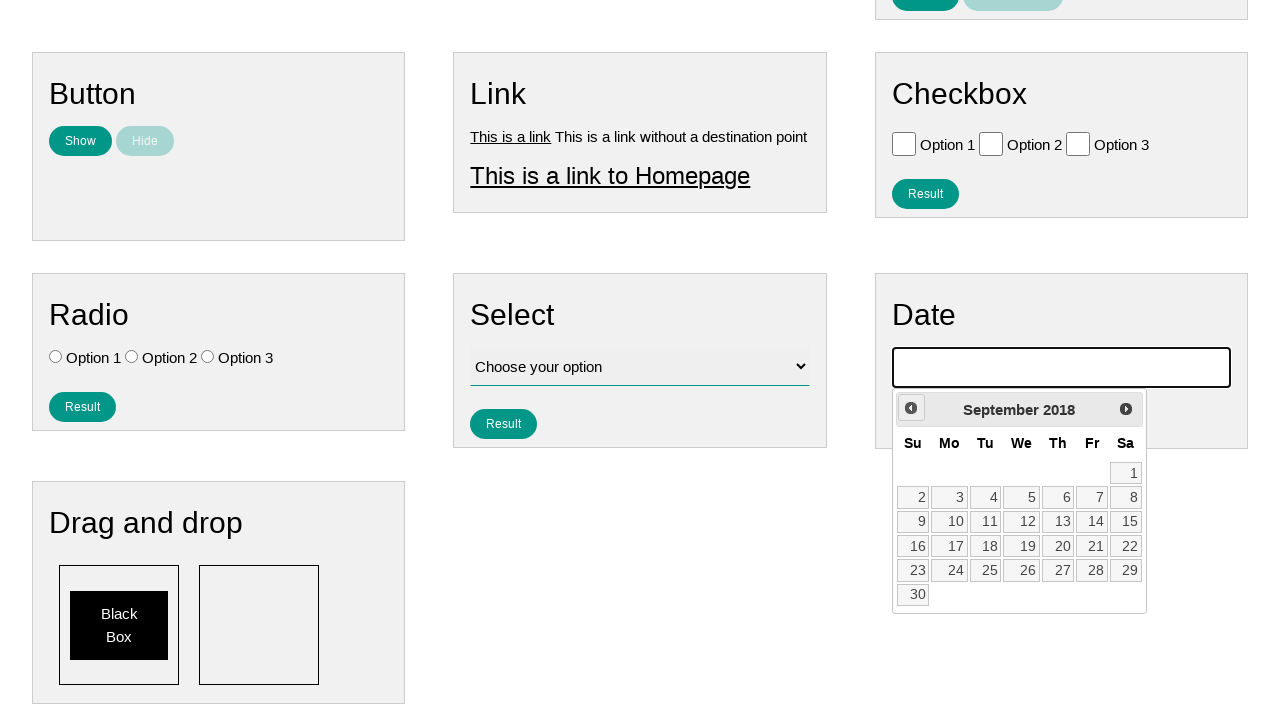

Clicked previous month button to navigate to earlier date at (911, 408) on #ui-datepicker-div .ui-datepicker-prev
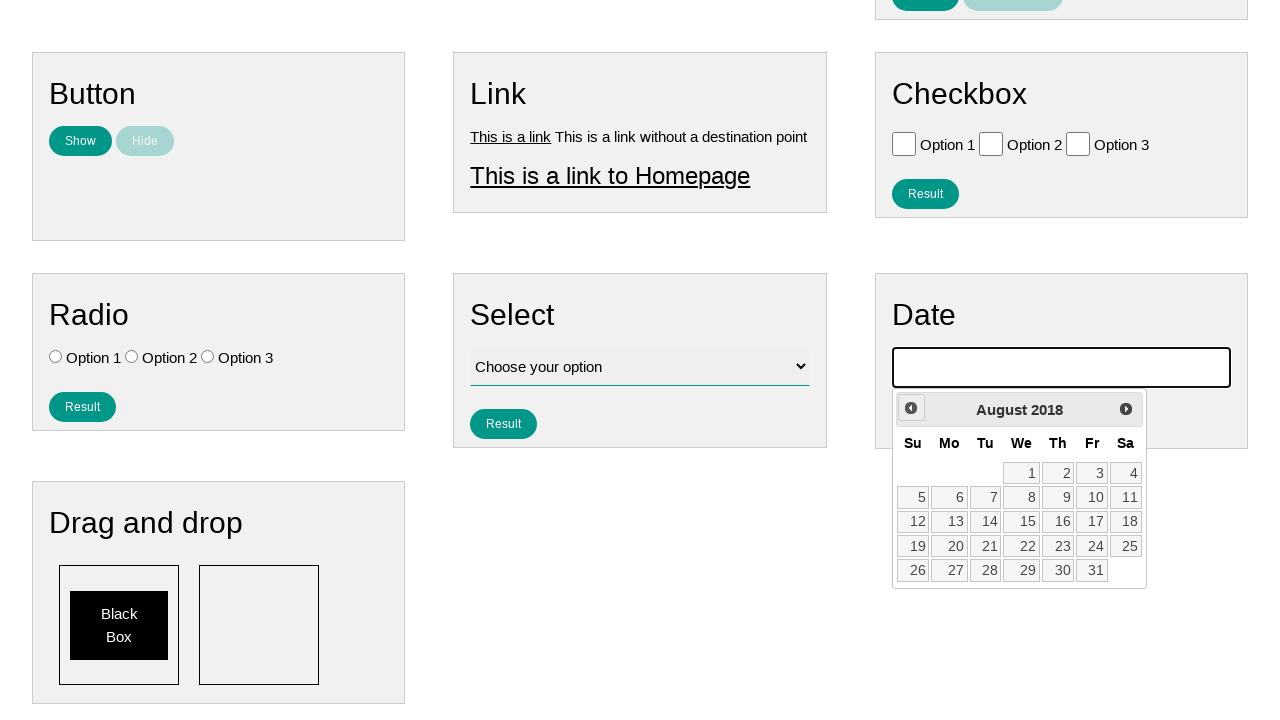

Waited 100ms for calendar to update
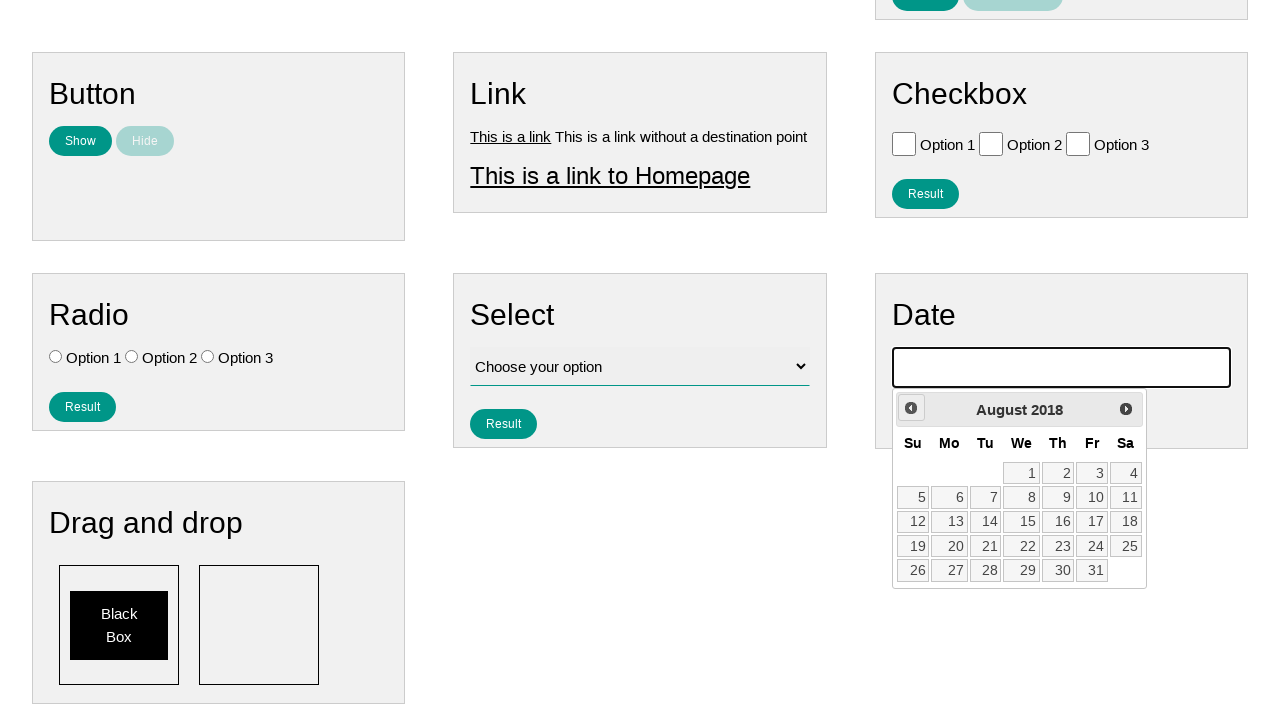

Clicked previous month button to navigate to earlier date at (911, 408) on #ui-datepicker-div .ui-datepicker-prev
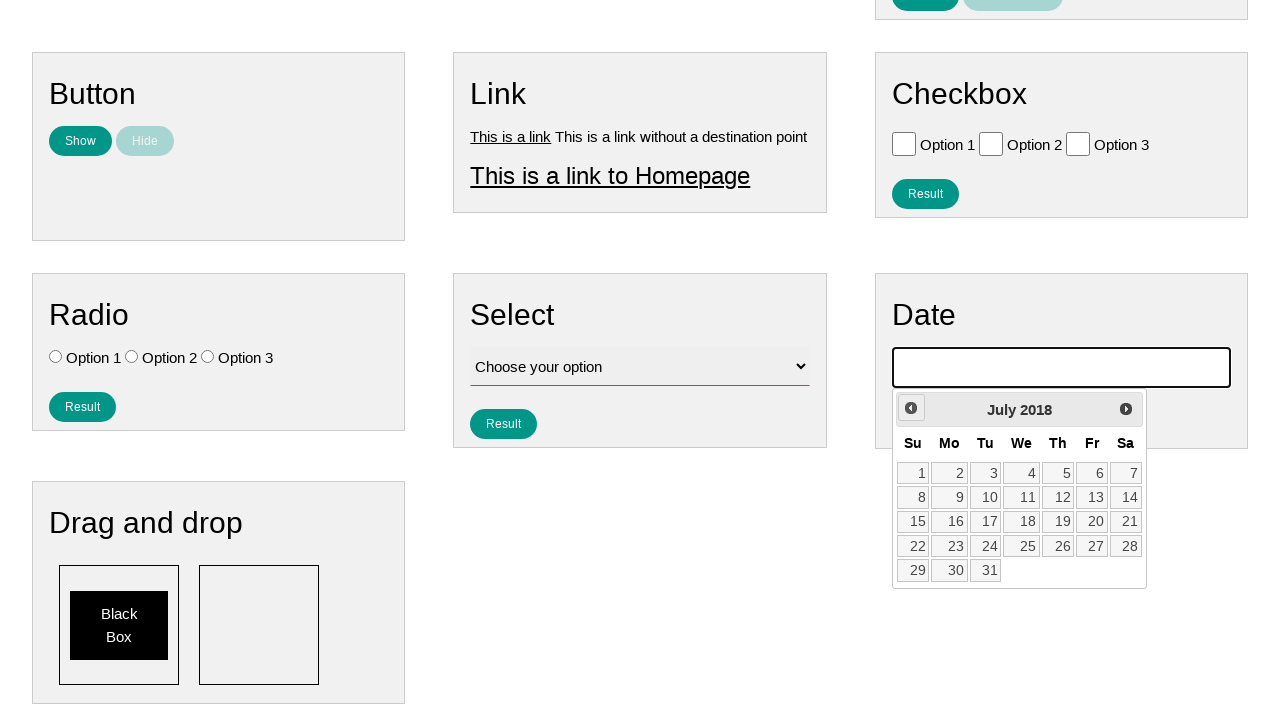

Waited 100ms for calendar to update
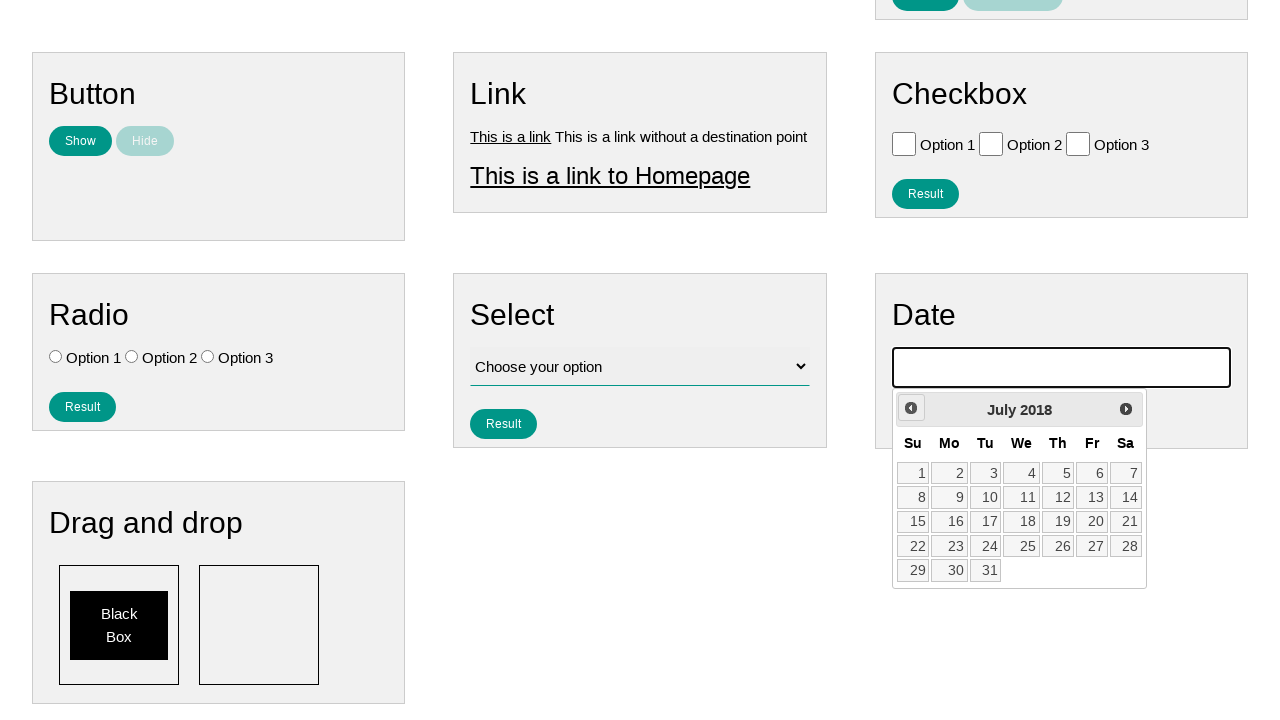

Clicked previous month button to navigate to earlier date at (911, 408) on #ui-datepicker-div .ui-datepicker-prev
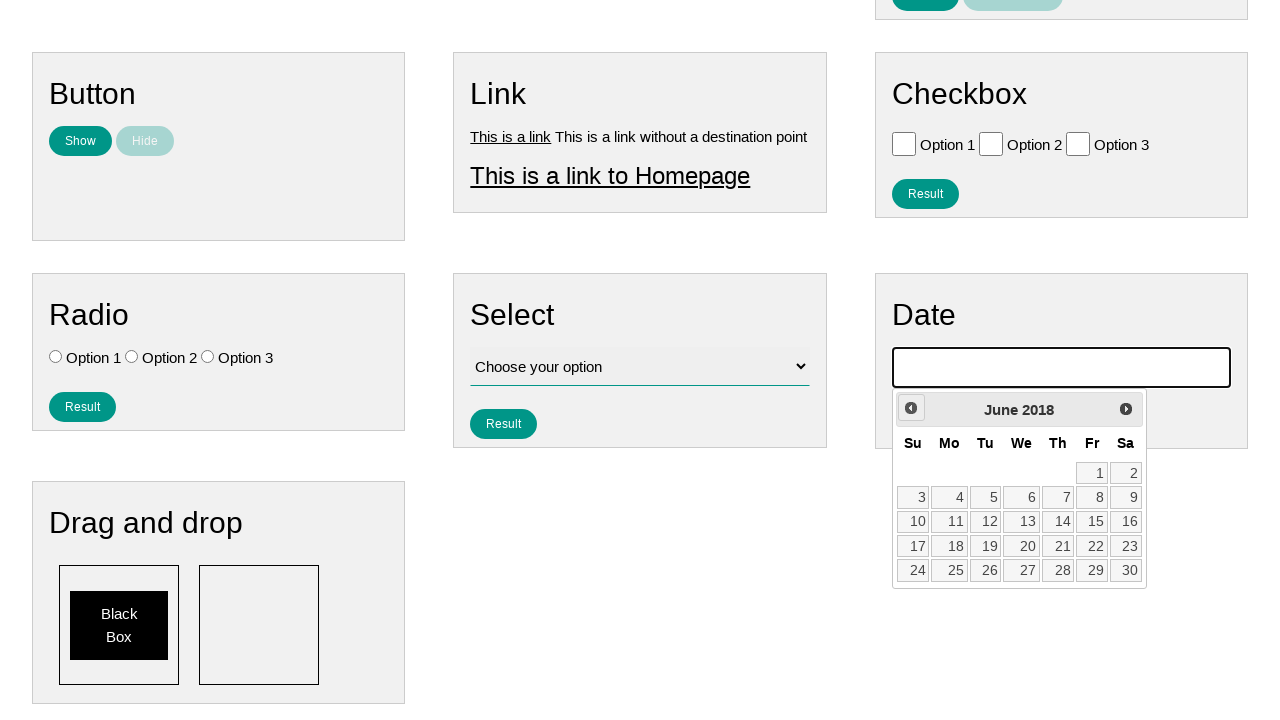

Waited 100ms for calendar to update
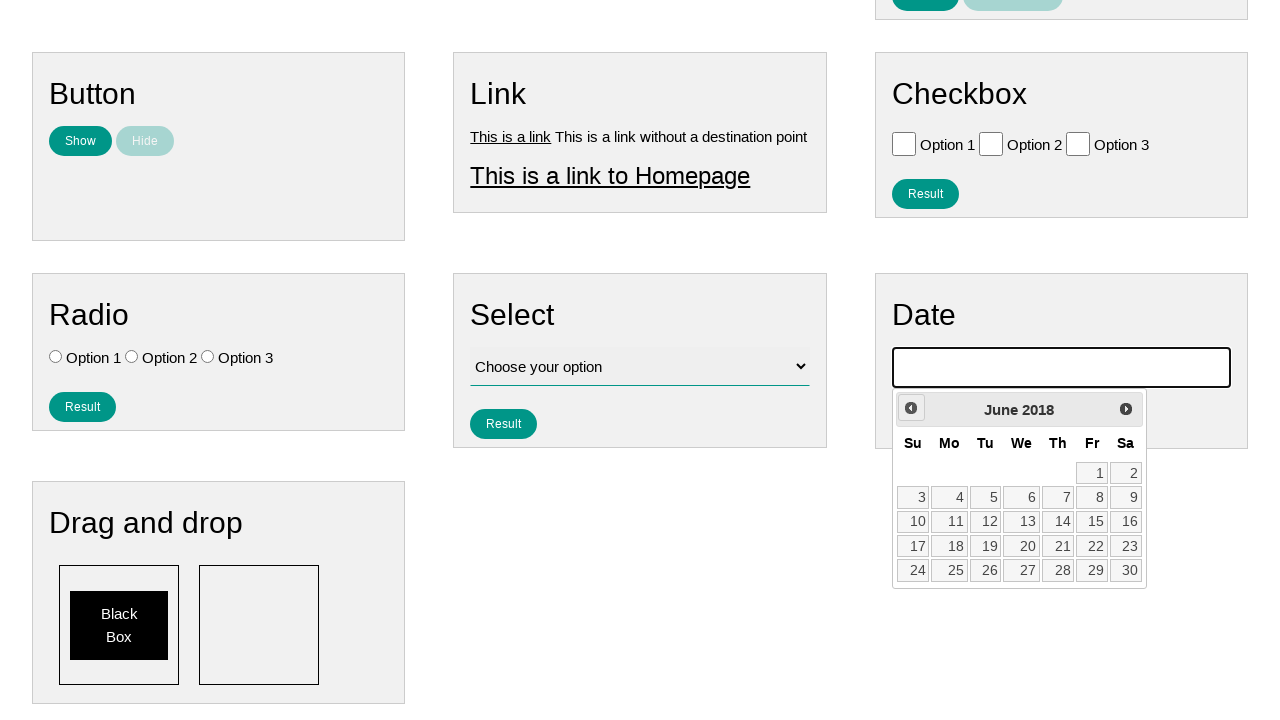

Clicked previous month button to navigate to earlier date at (911, 408) on #ui-datepicker-div .ui-datepicker-prev
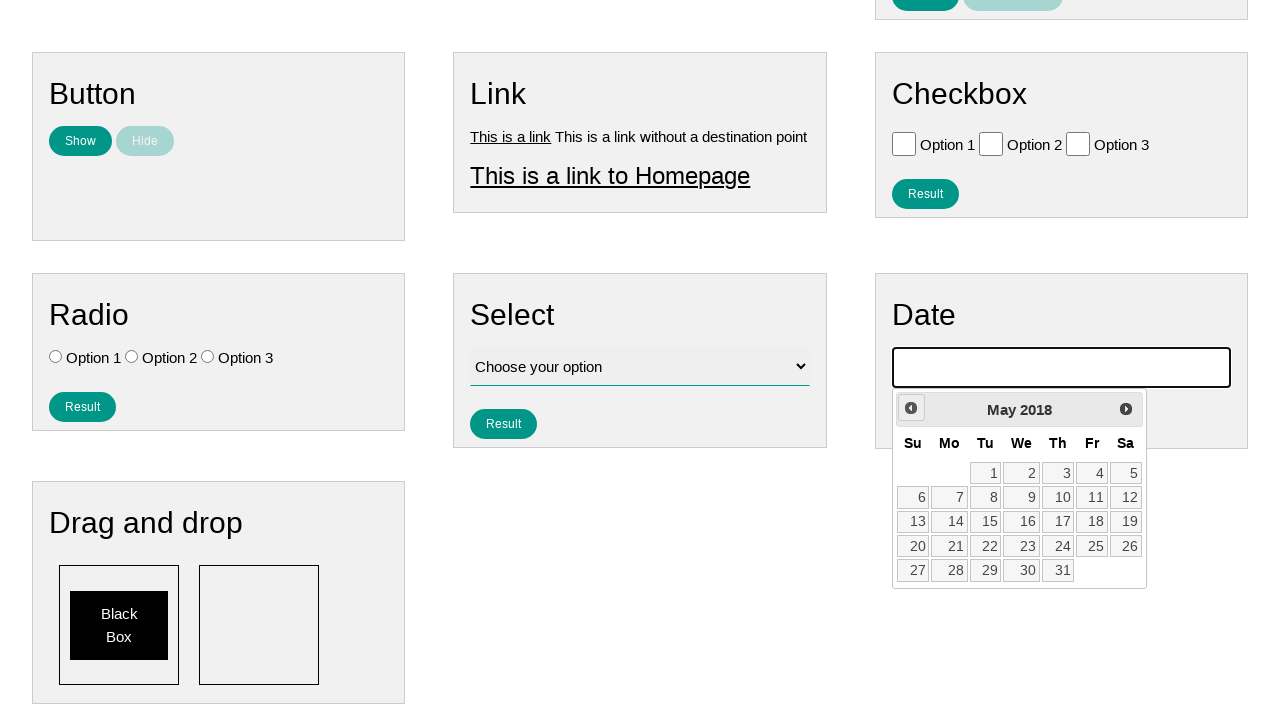

Waited 100ms for calendar to update
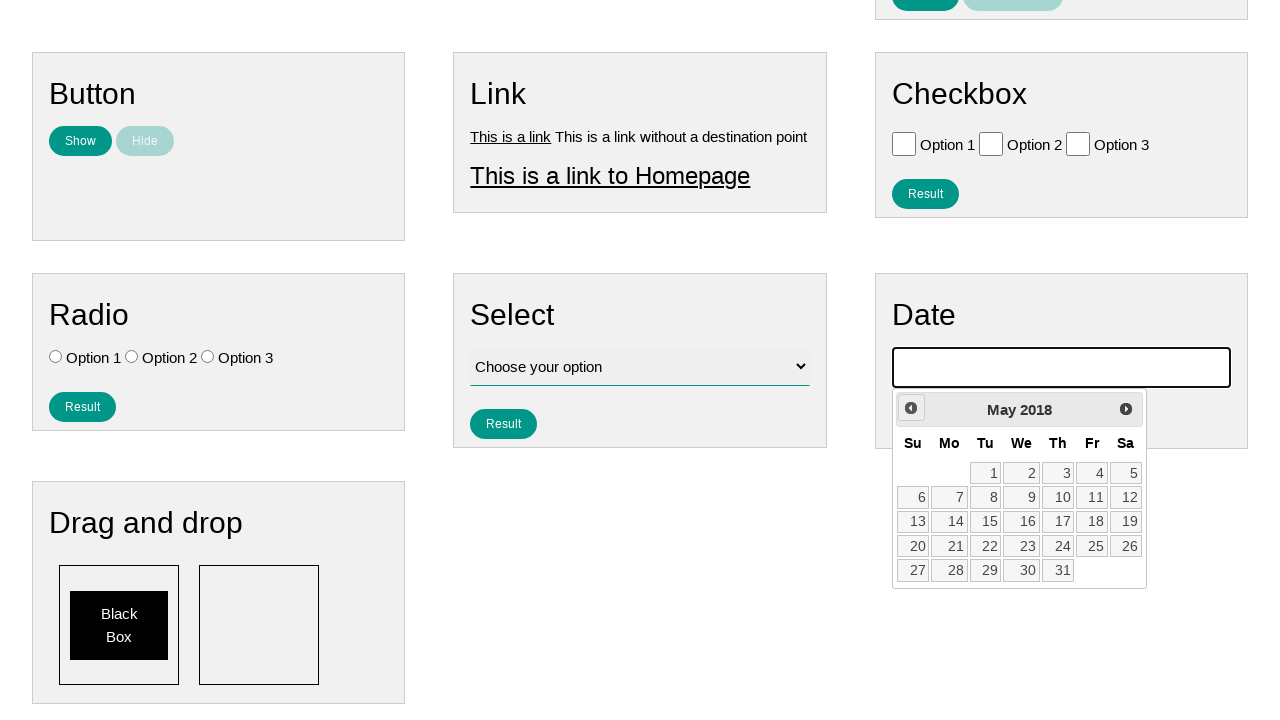

Clicked previous month button to navigate to earlier date at (911, 408) on #ui-datepicker-div .ui-datepicker-prev
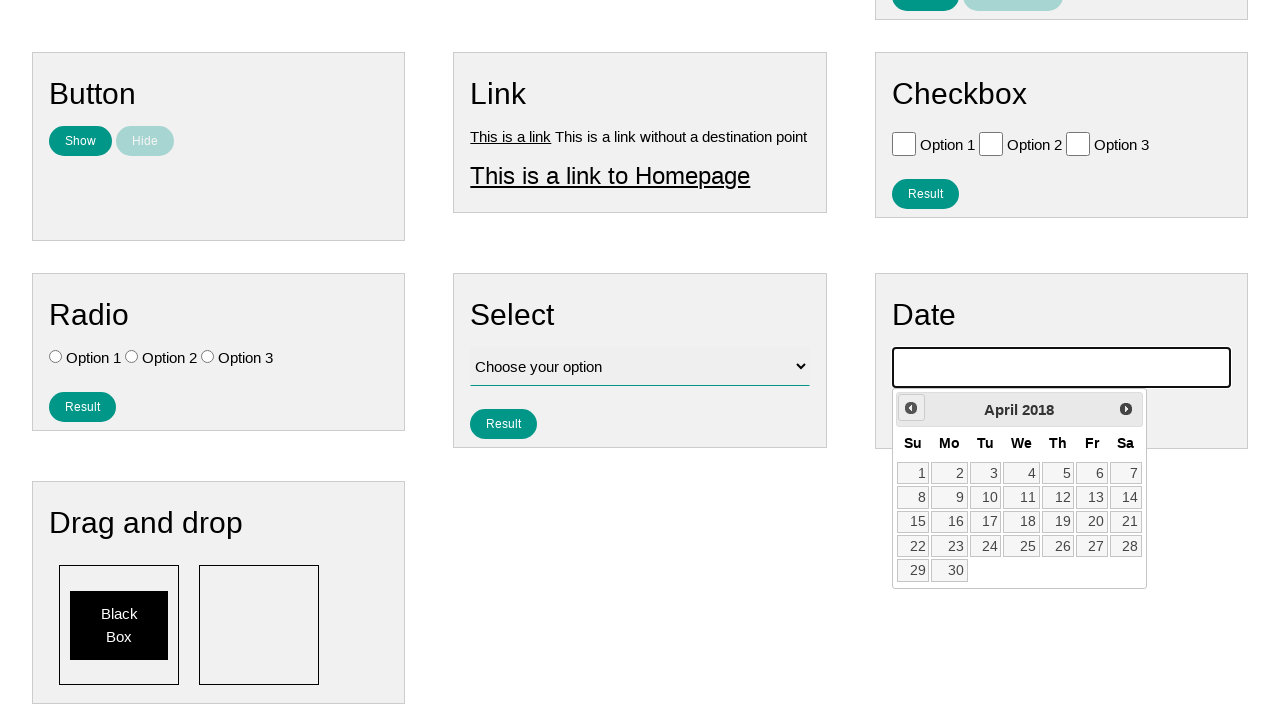

Waited 100ms for calendar to update
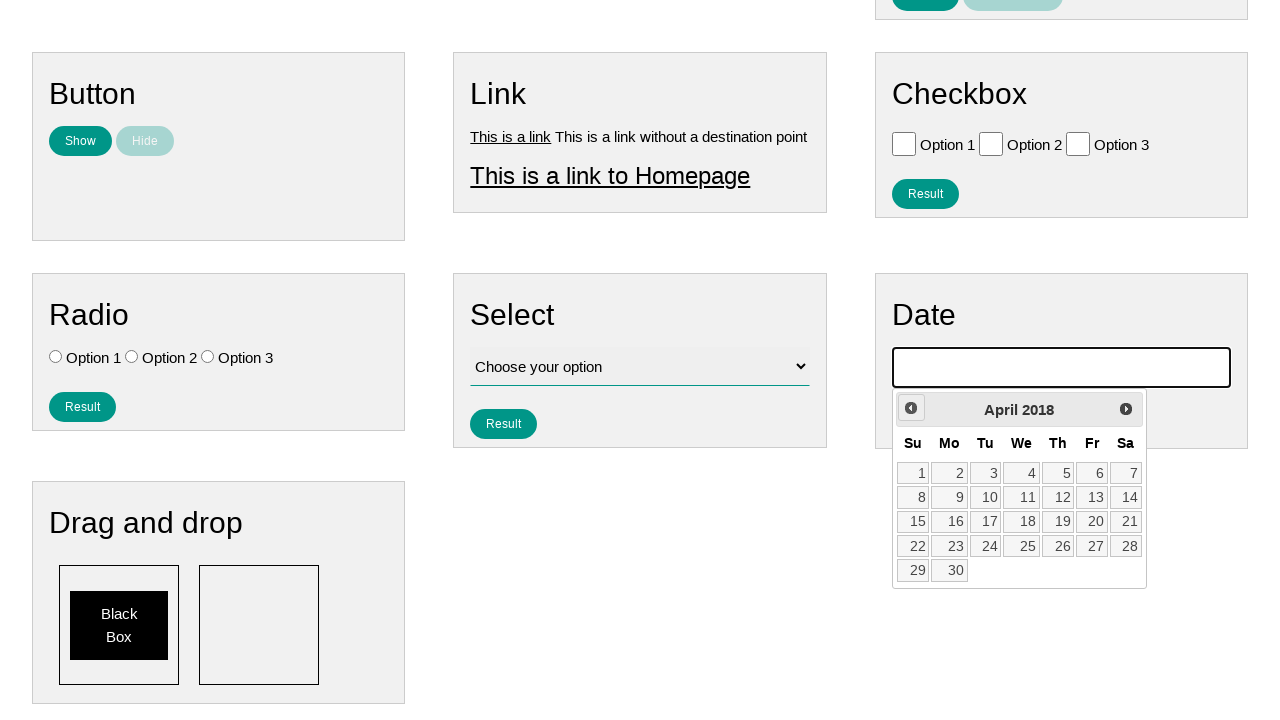

Clicked previous month button to navigate to earlier date at (911, 408) on #ui-datepicker-div .ui-datepicker-prev
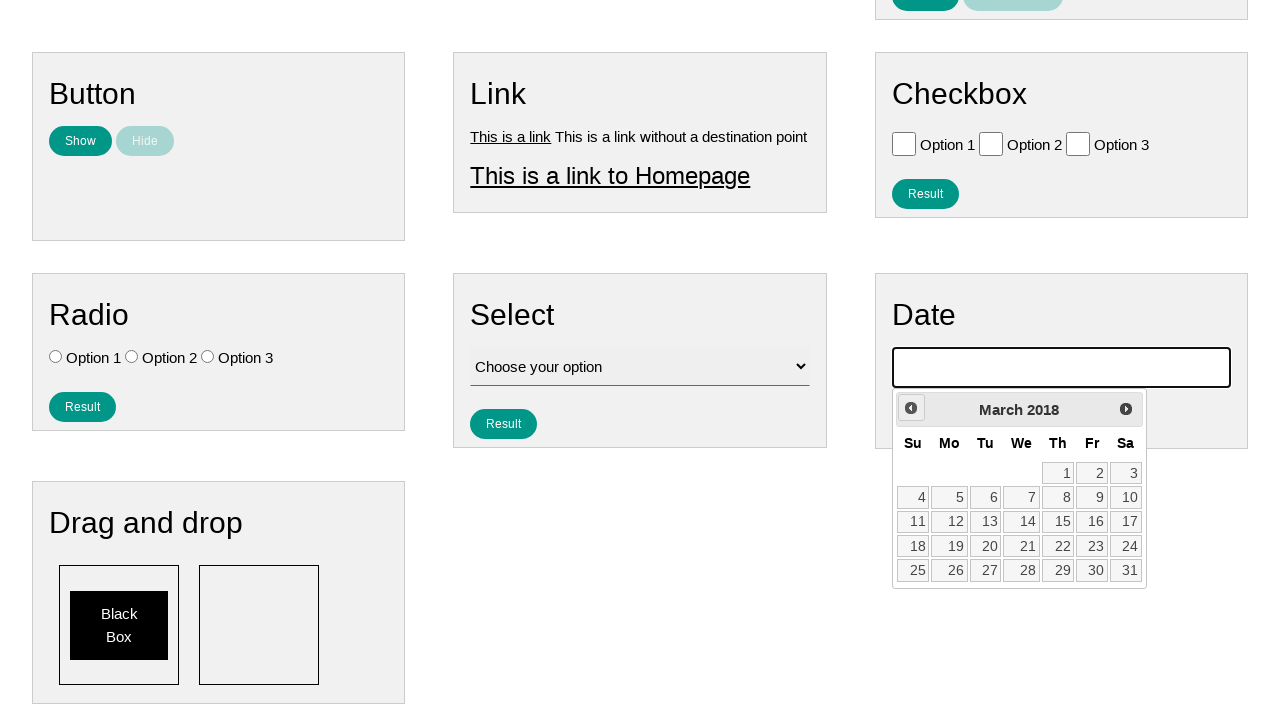

Waited 100ms for calendar to update
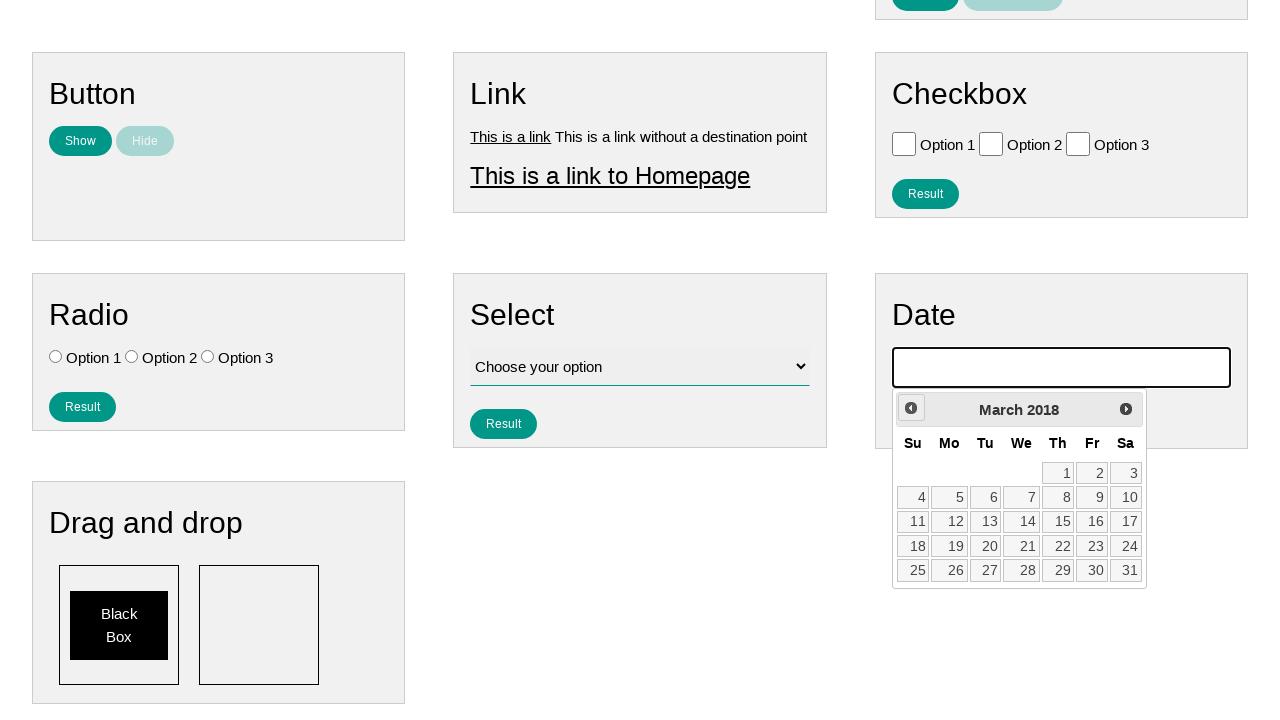

Clicked previous month button to navigate to earlier date at (911, 408) on #ui-datepicker-div .ui-datepicker-prev
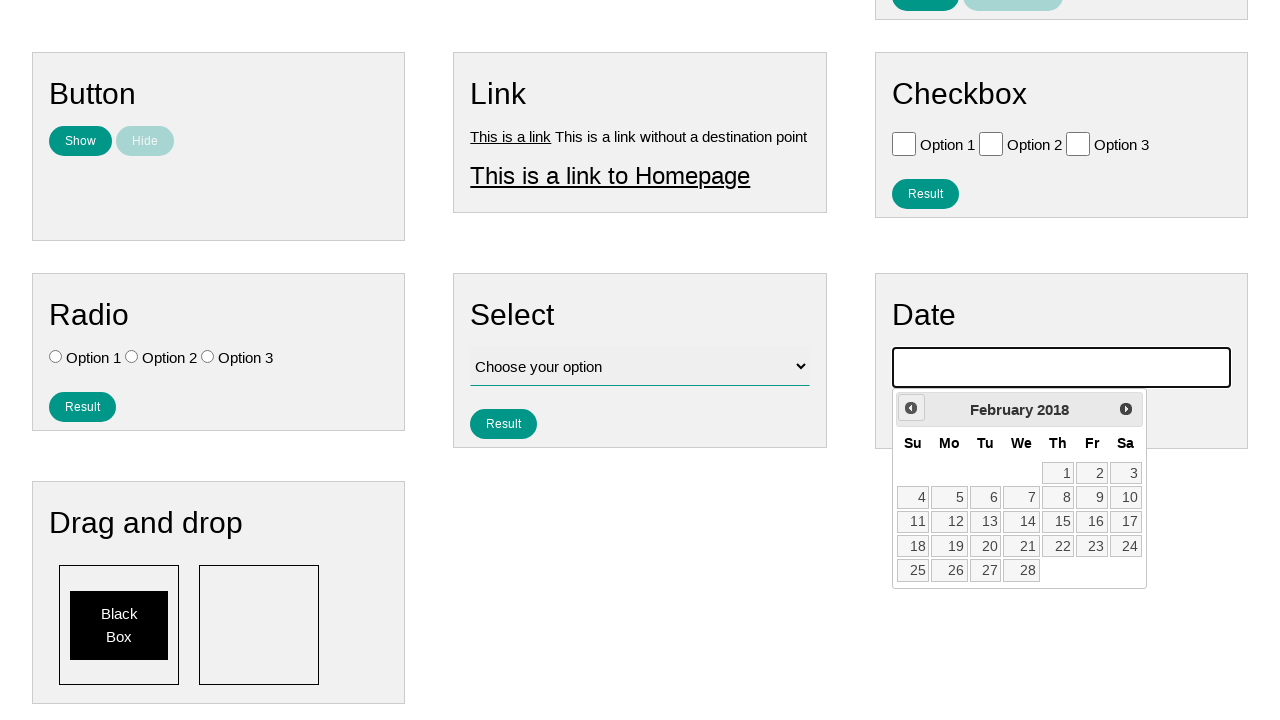

Waited 100ms for calendar to update
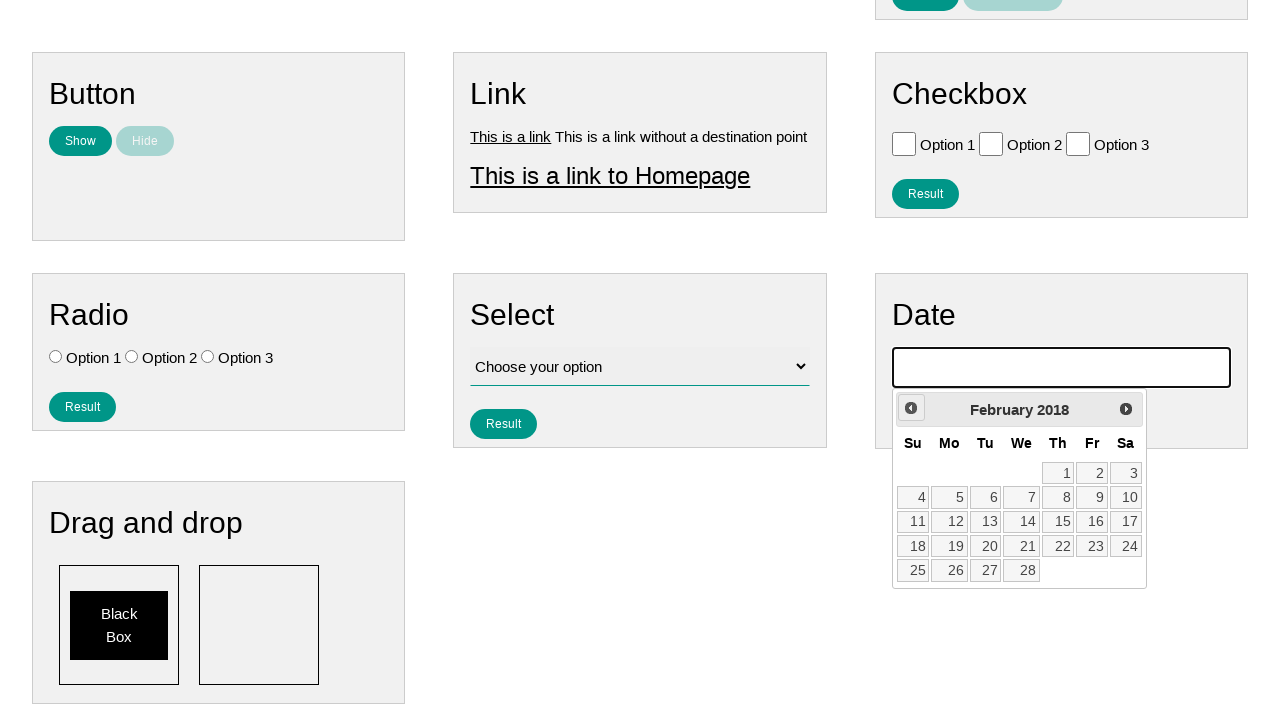

Clicked previous month button to navigate to earlier date at (911, 408) on #ui-datepicker-div .ui-datepicker-prev
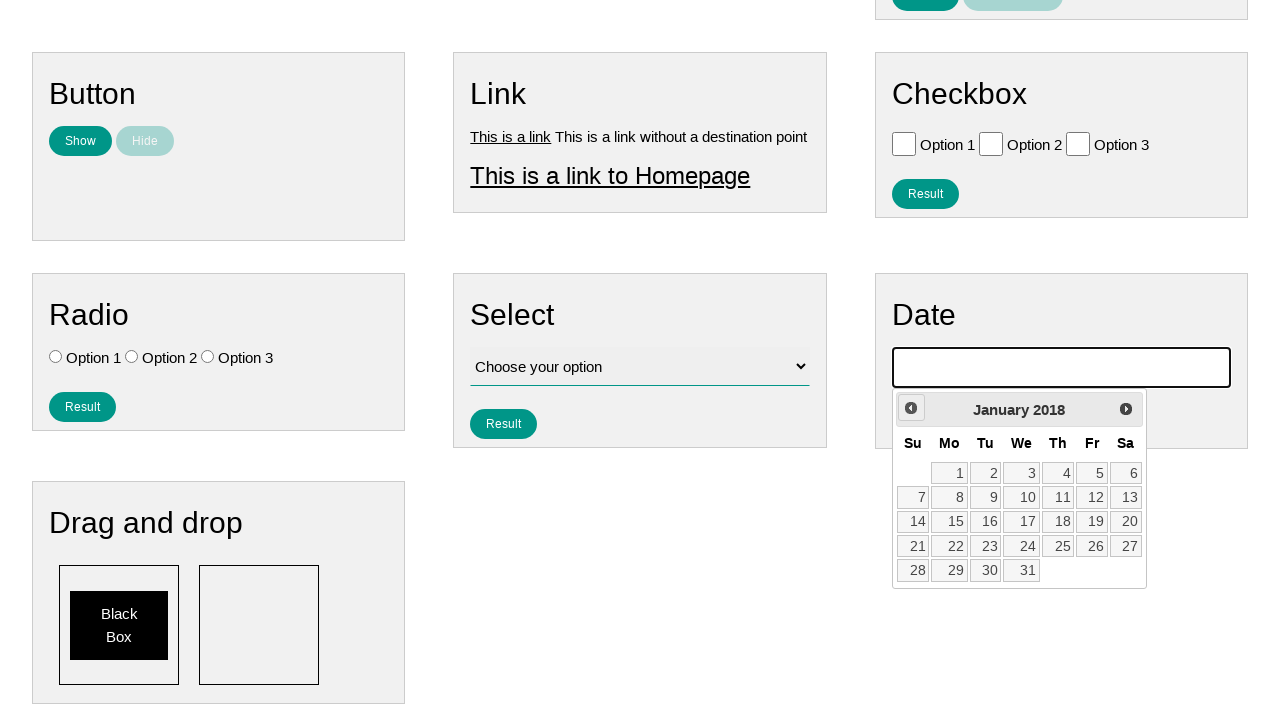

Waited 100ms for calendar to update
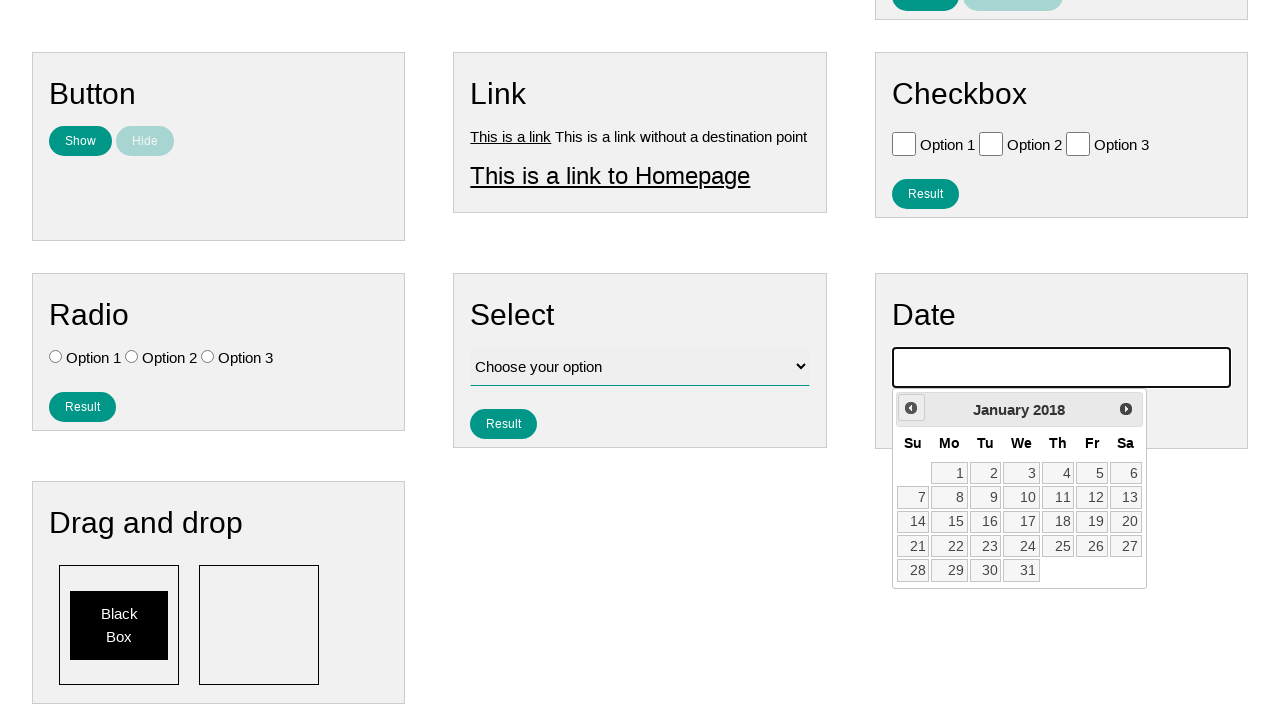

Clicked previous month button to navigate to earlier date at (911, 408) on #ui-datepicker-div .ui-datepicker-prev
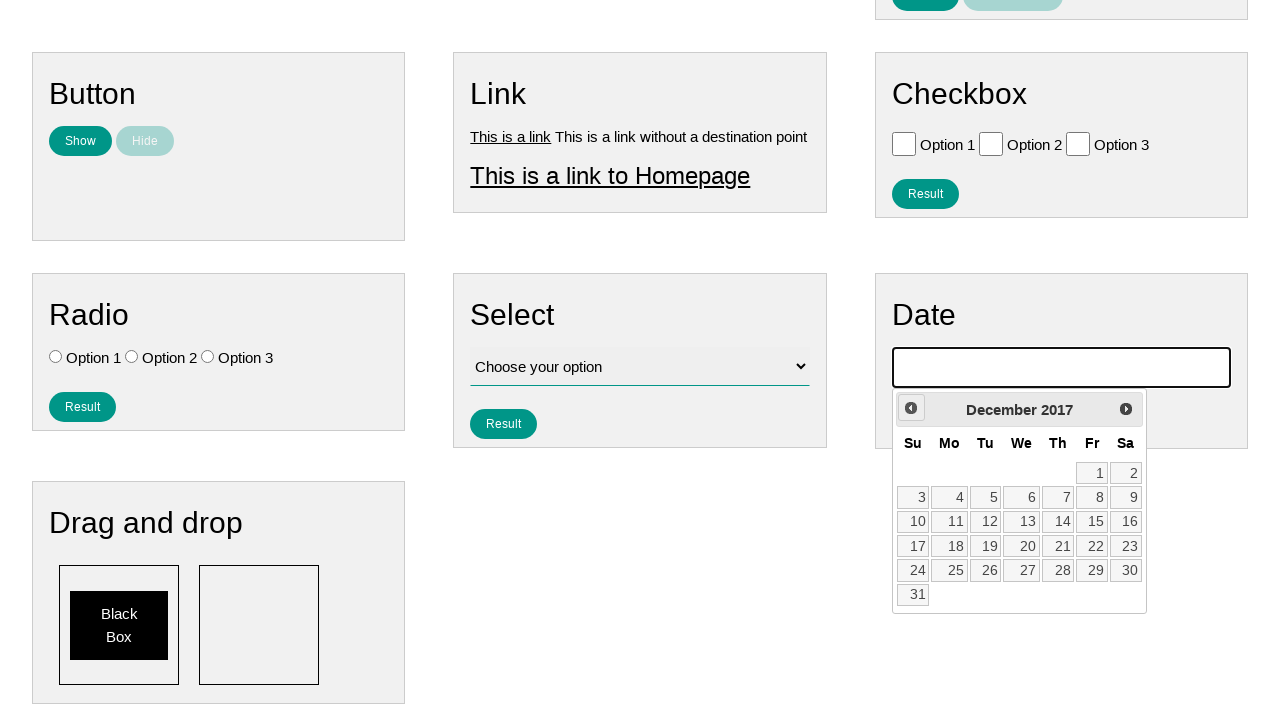

Waited 100ms for calendar to update
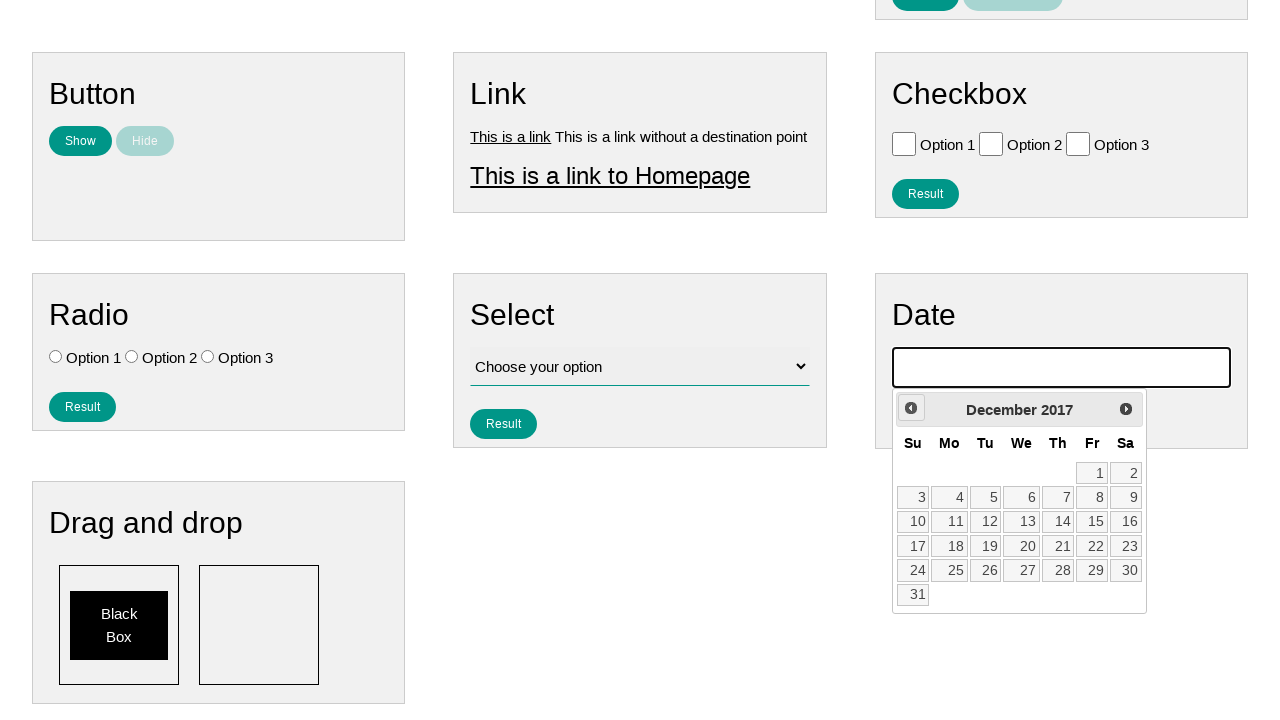

Clicked previous month button to navigate to earlier date at (911, 408) on #ui-datepicker-div .ui-datepicker-prev
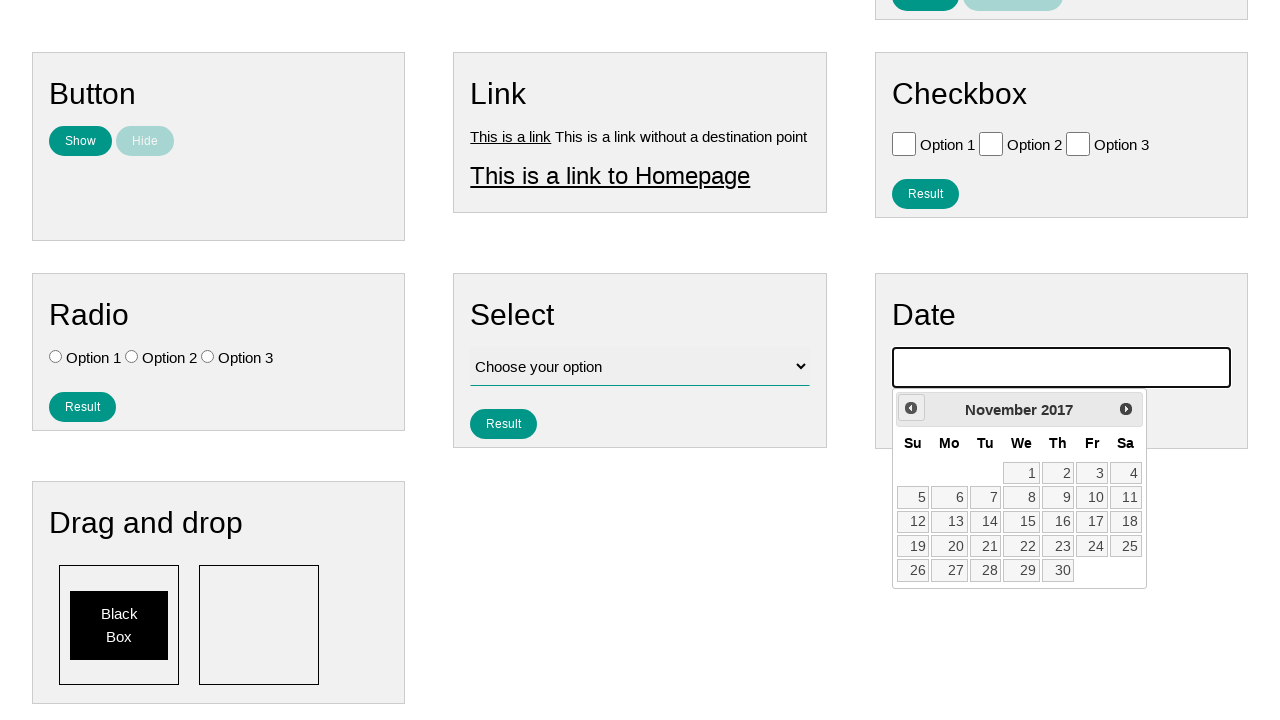

Waited 100ms for calendar to update
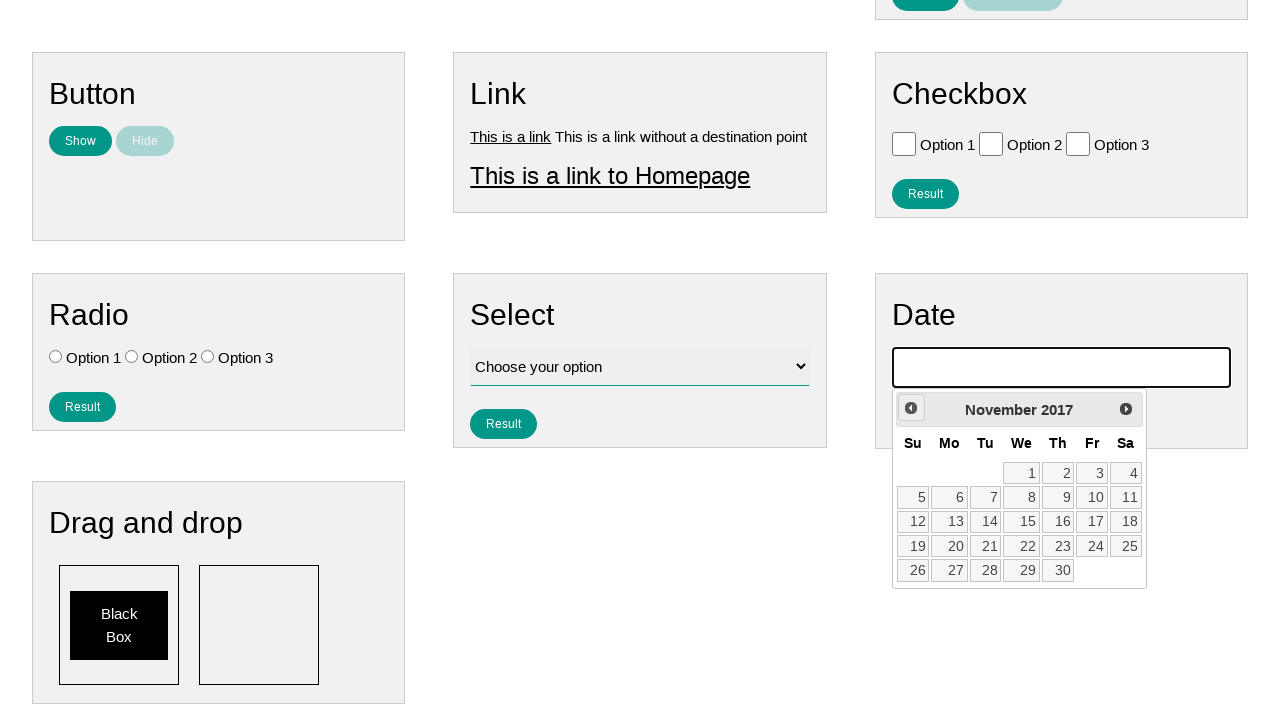

Clicked previous month button to navigate to earlier date at (911, 408) on #ui-datepicker-div .ui-datepicker-prev
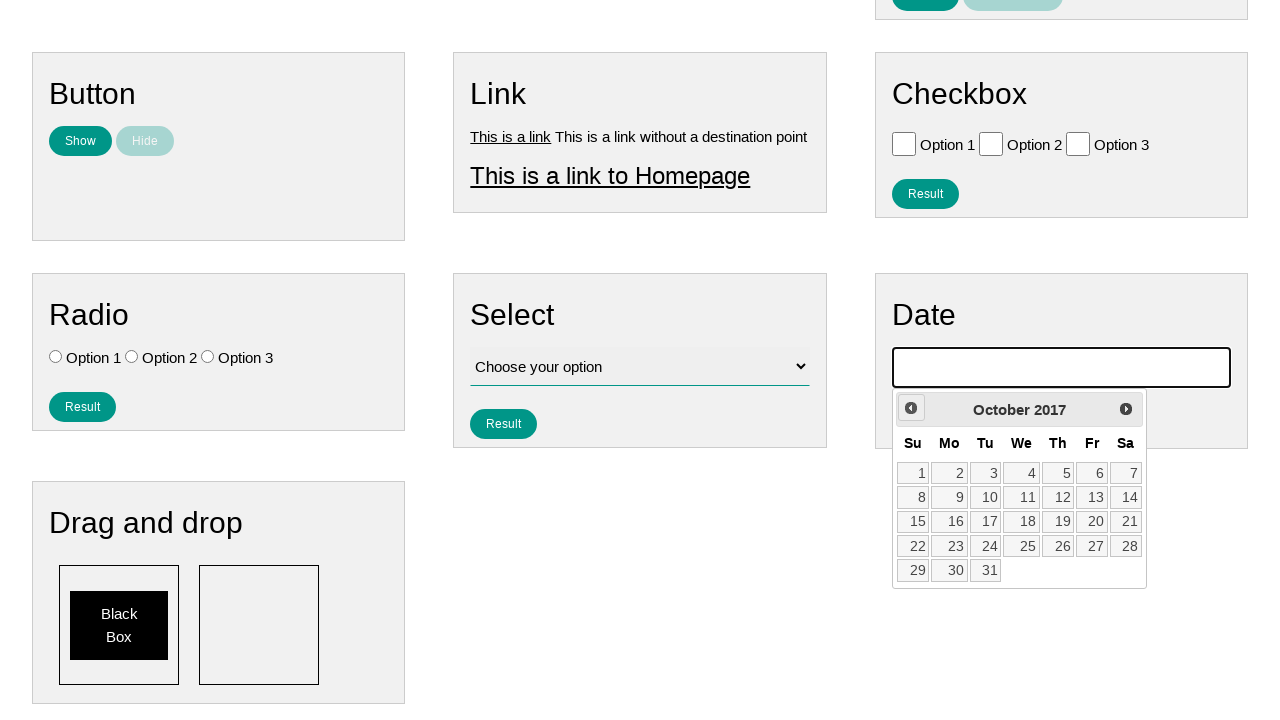

Waited 100ms for calendar to update
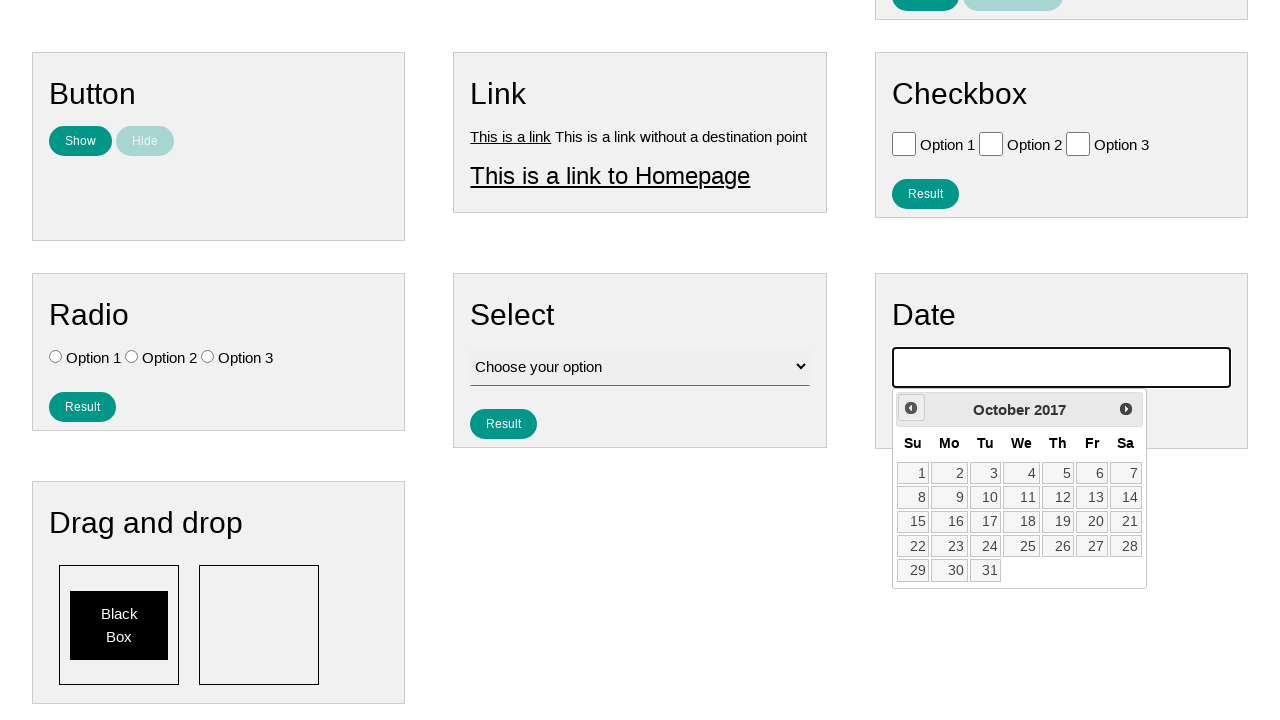

Clicked previous month button to navigate to earlier date at (911, 408) on #ui-datepicker-div .ui-datepicker-prev
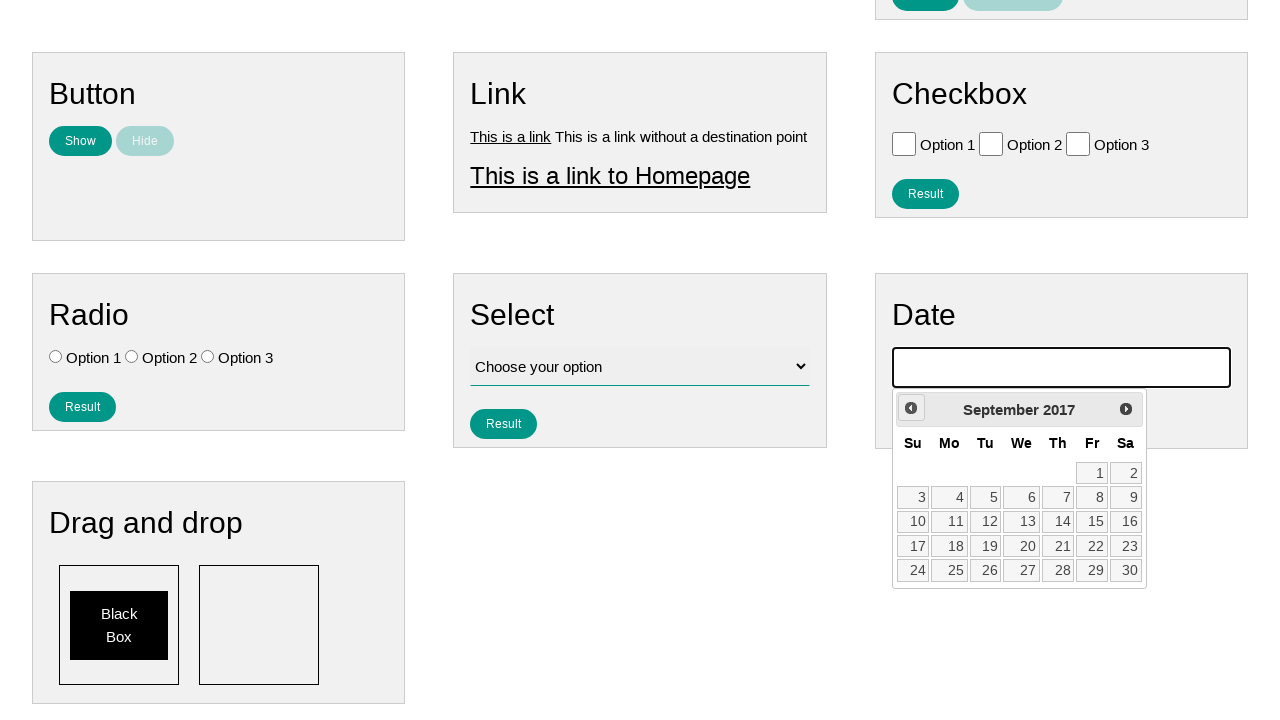

Waited 100ms for calendar to update
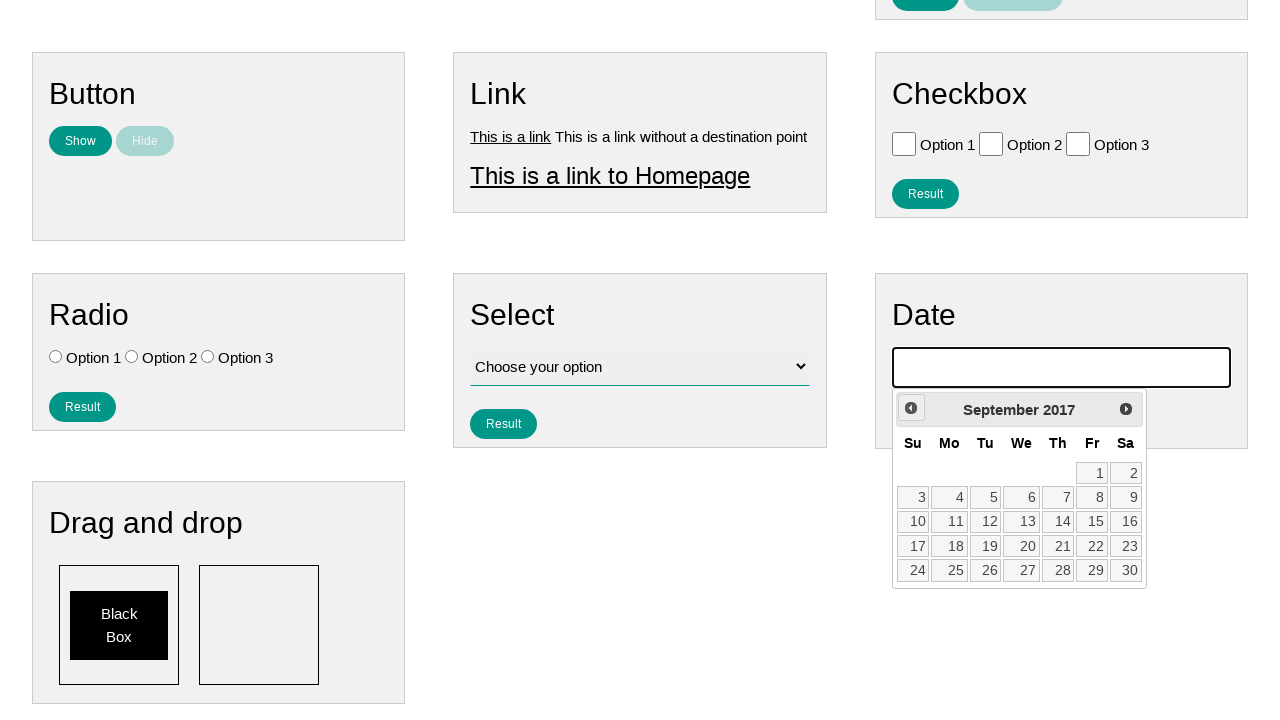

Clicked previous month button to navigate to earlier date at (911, 408) on #ui-datepicker-div .ui-datepicker-prev
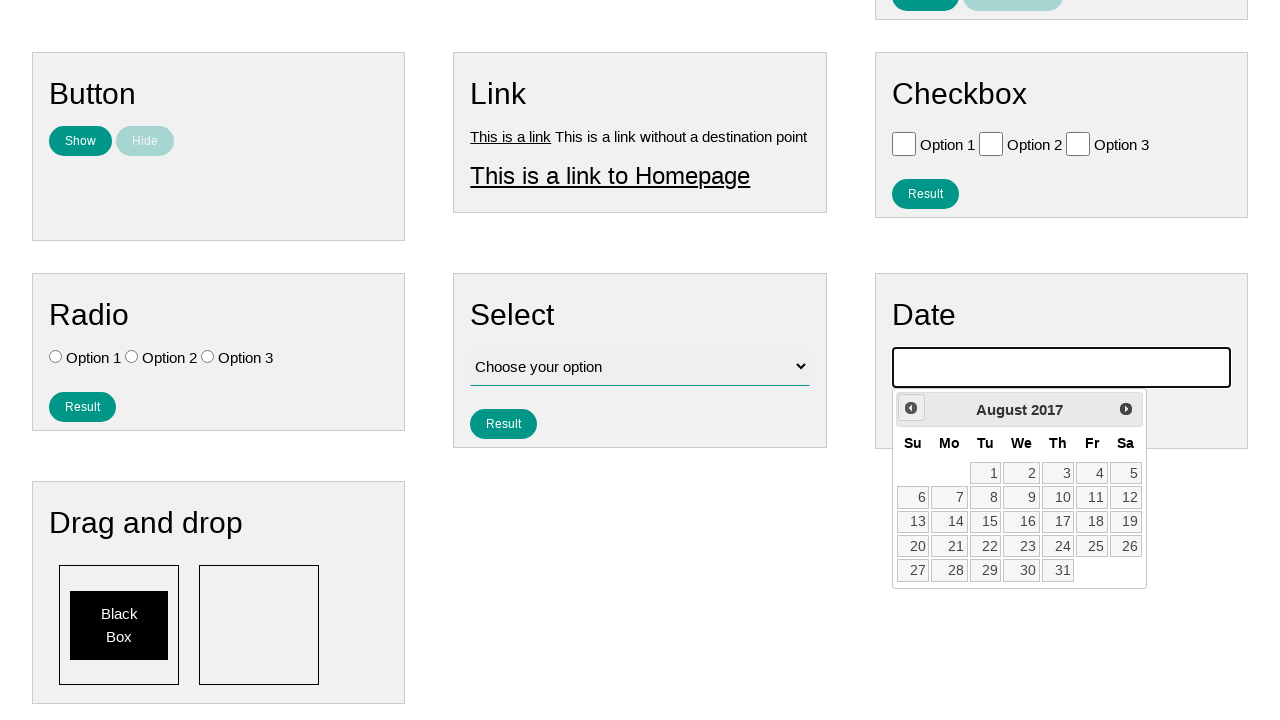

Waited 100ms for calendar to update
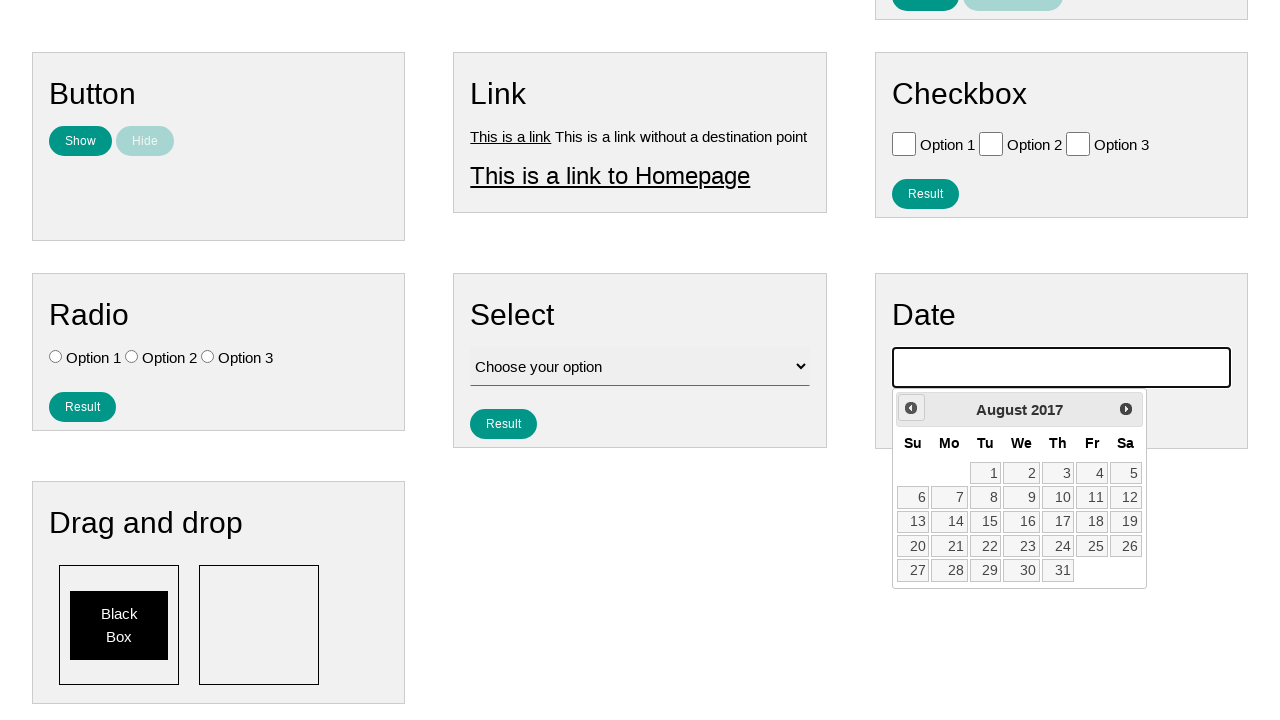

Clicked previous month button to navigate to earlier date at (911, 408) on #ui-datepicker-div .ui-datepicker-prev
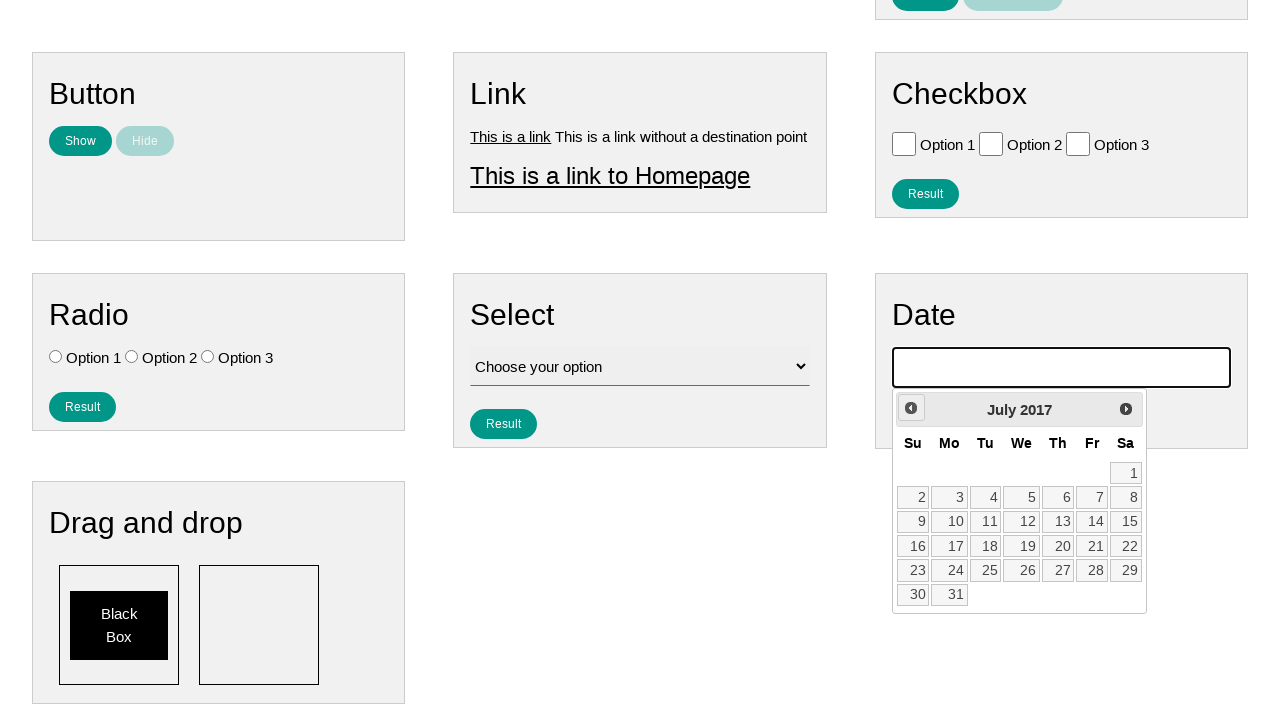

Waited 100ms for calendar to update
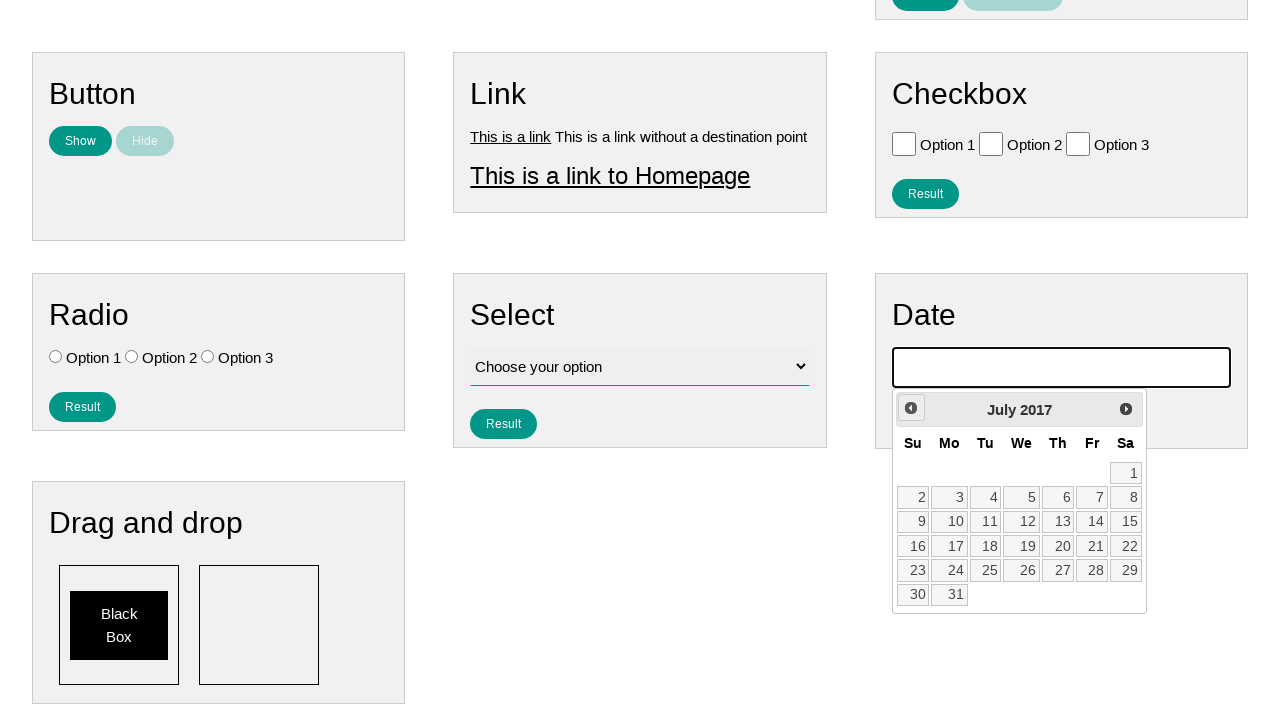

Clicked previous month button to navigate to earlier date at (911, 408) on #ui-datepicker-div .ui-datepicker-prev
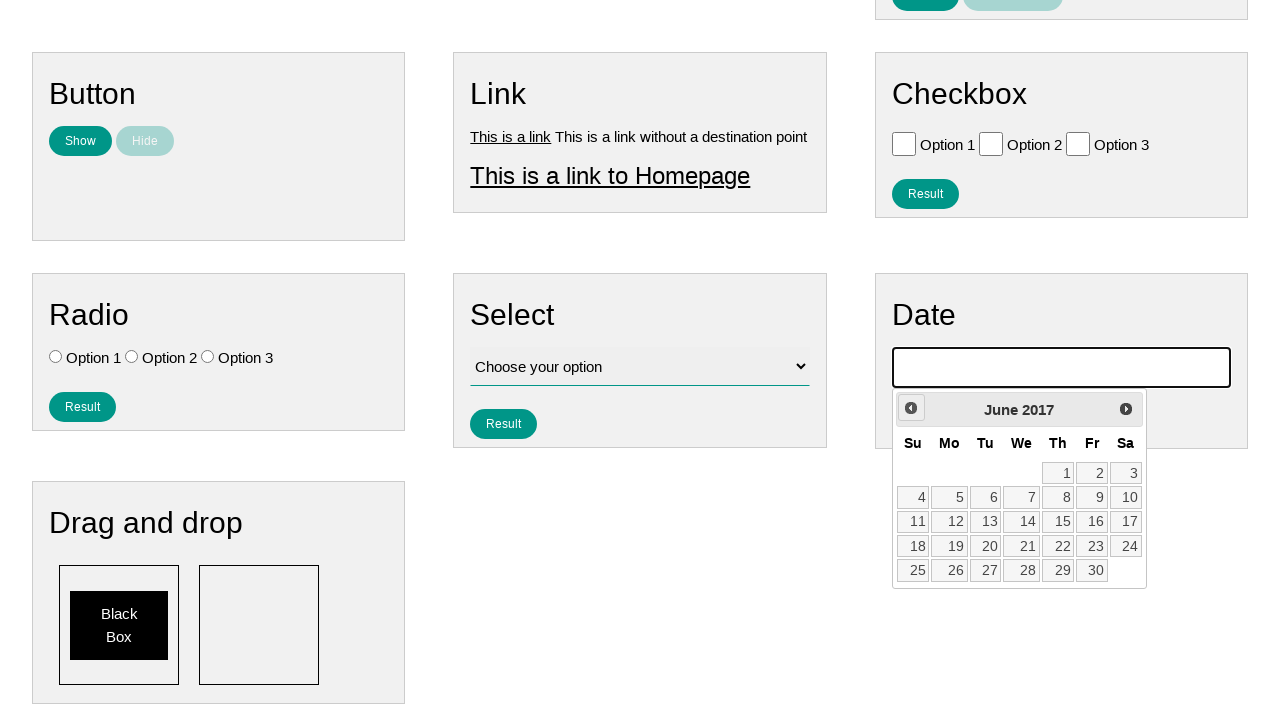

Waited 100ms for calendar to update
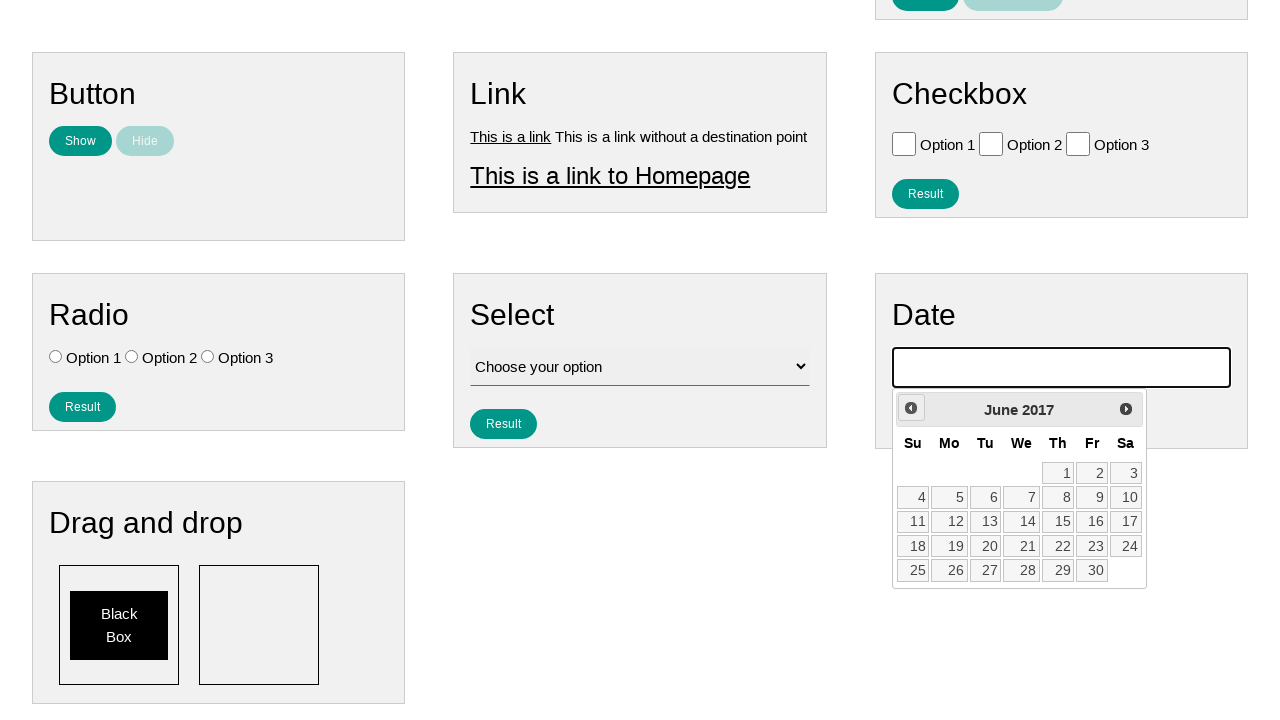

Clicked previous month button to navigate to earlier date at (911, 408) on #ui-datepicker-div .ui-datepicker-prev
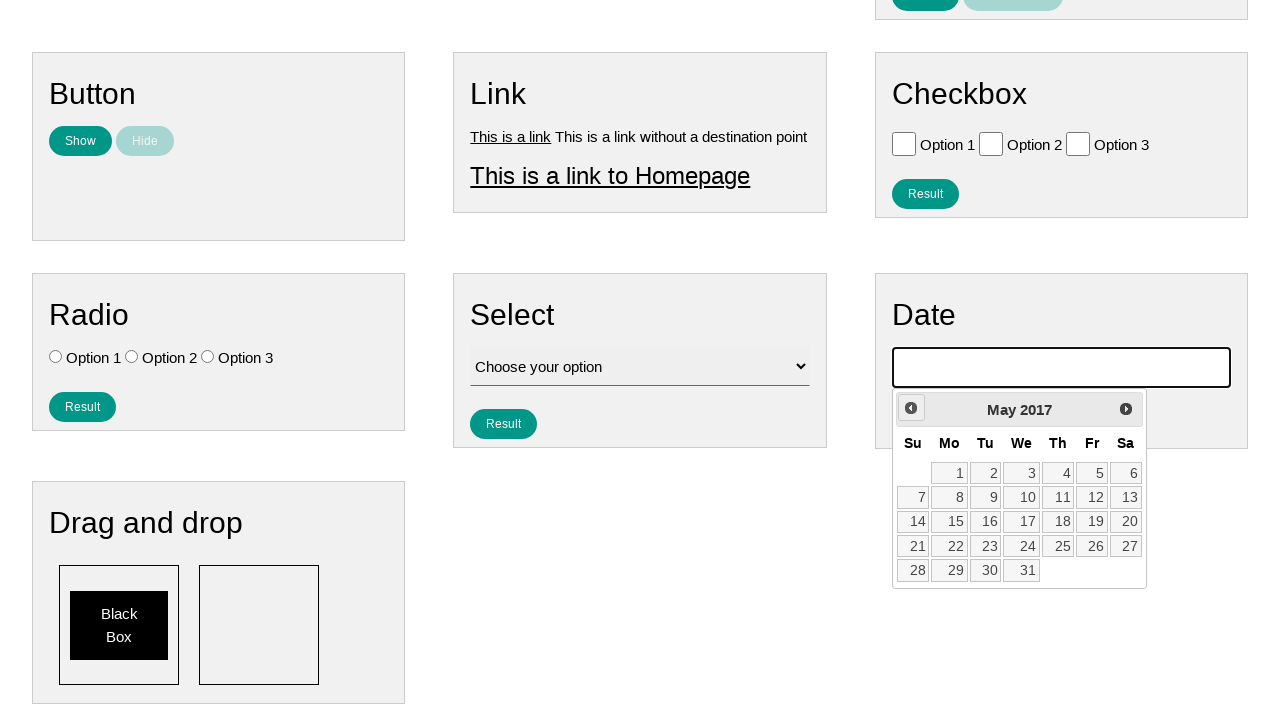

Waited 100ms for calendar to update
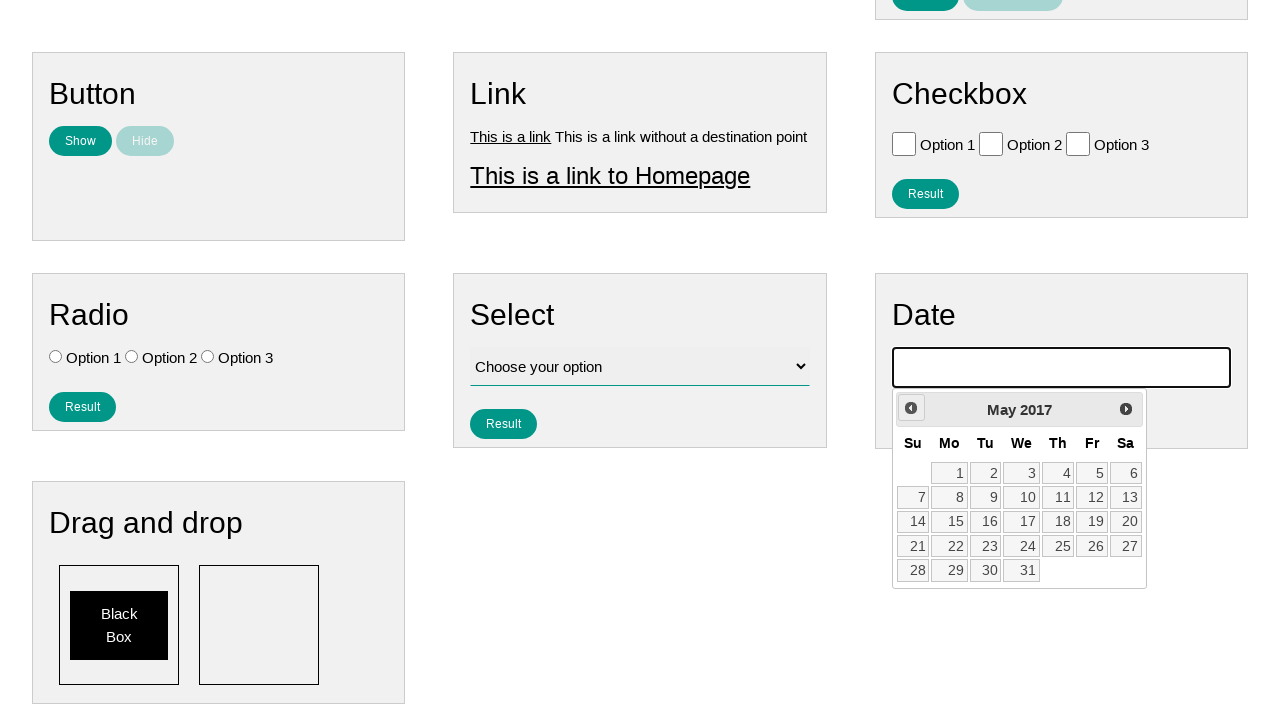

Clicked previous month button to navigate to earlier date at (911, 408) on #ui-datepicker-div .ui-datepicker-prev
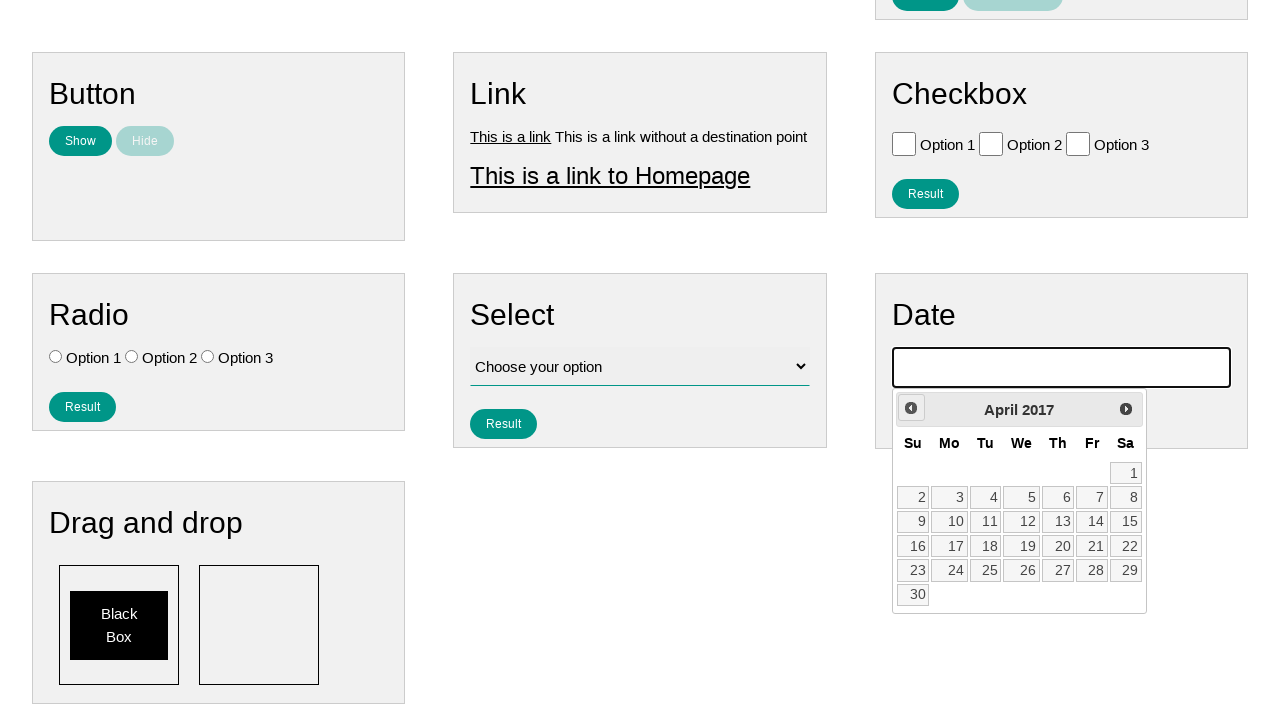

Waited 100ms for calendar to update
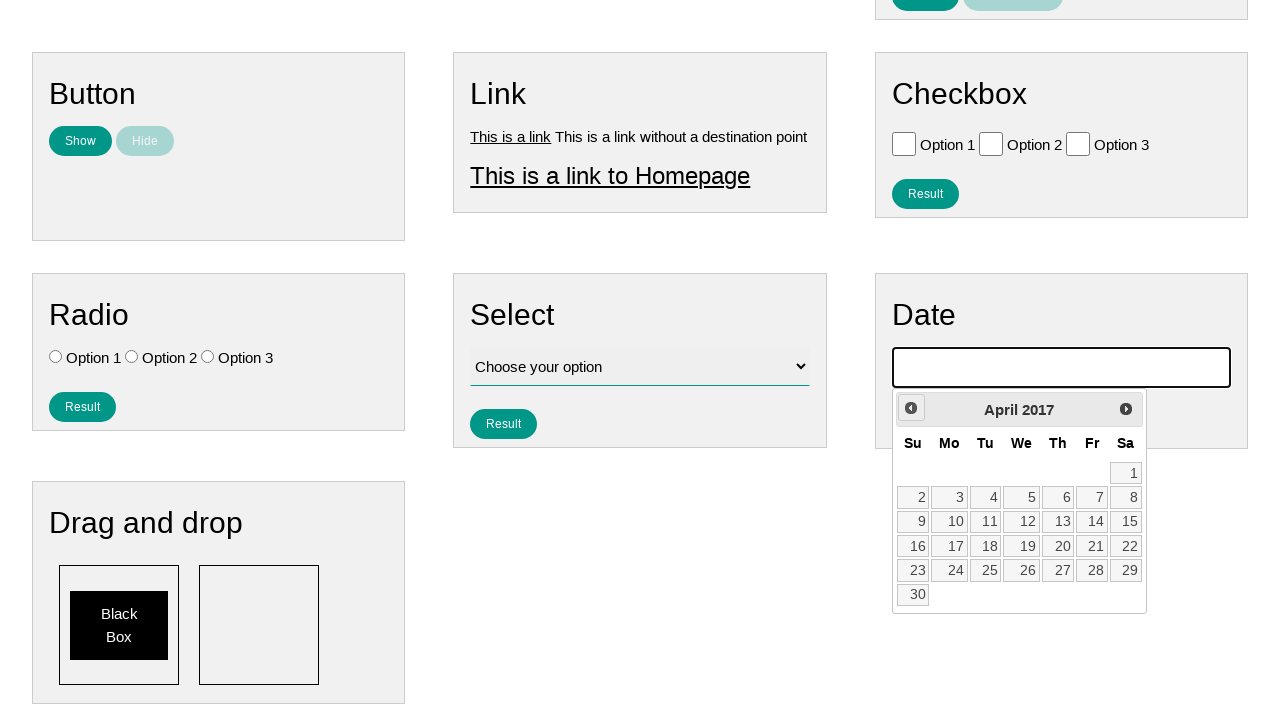

Clicked previous month button to navigate to earlier date at (911, 408) on #ui-datepicker-div .ui-datepicker-prev
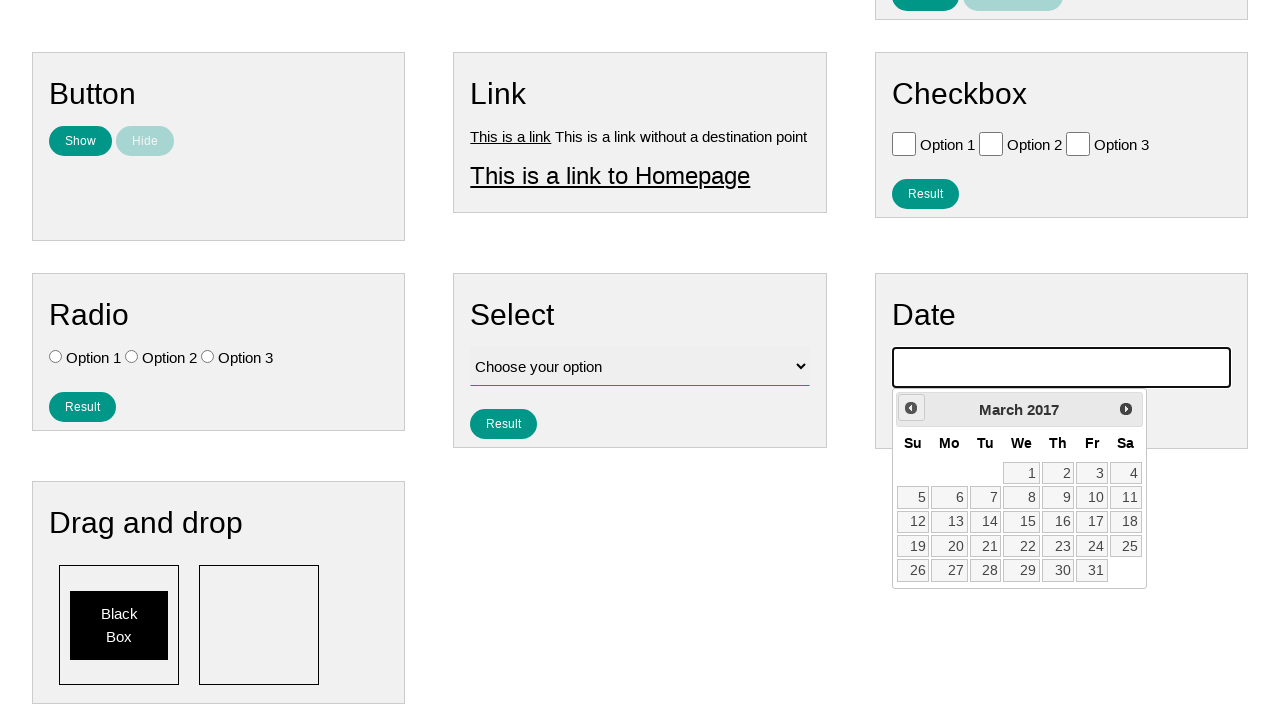

Waited 100ms for calendar to update
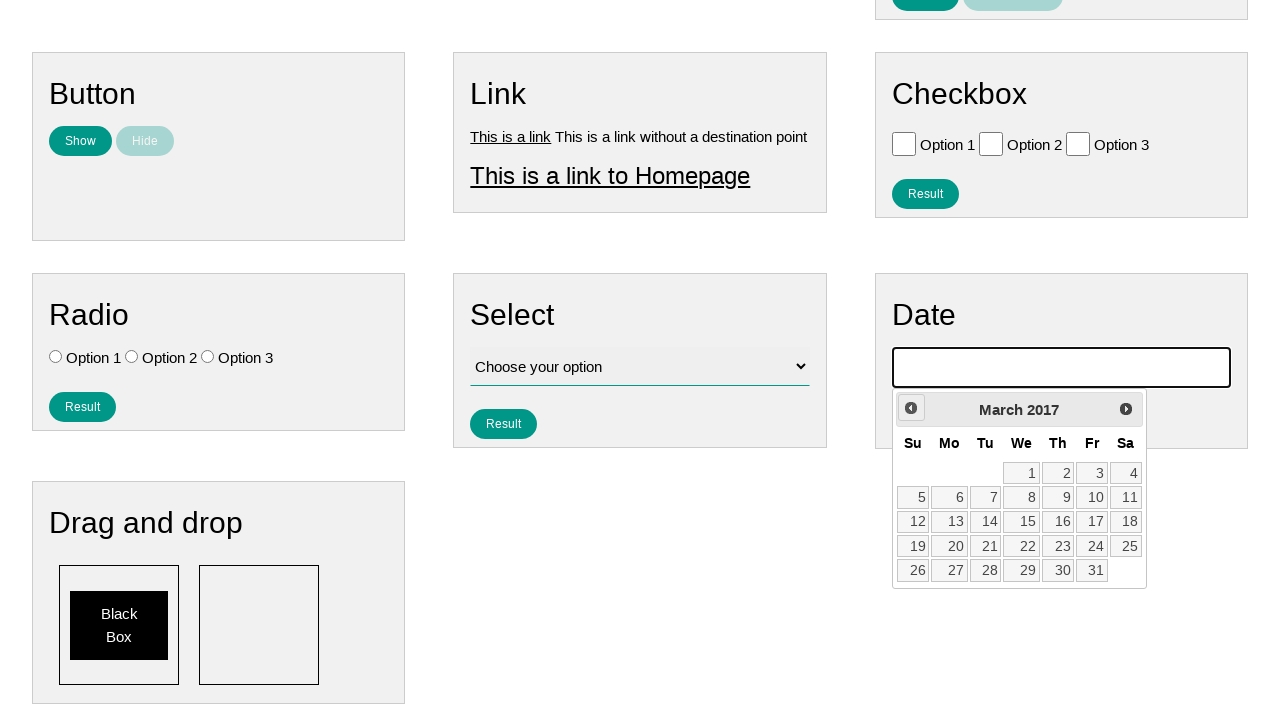

Clicked previous month button to navigate to earlier date at (911, 408) on #ui-datepicker-div .ui-datepicker-prev
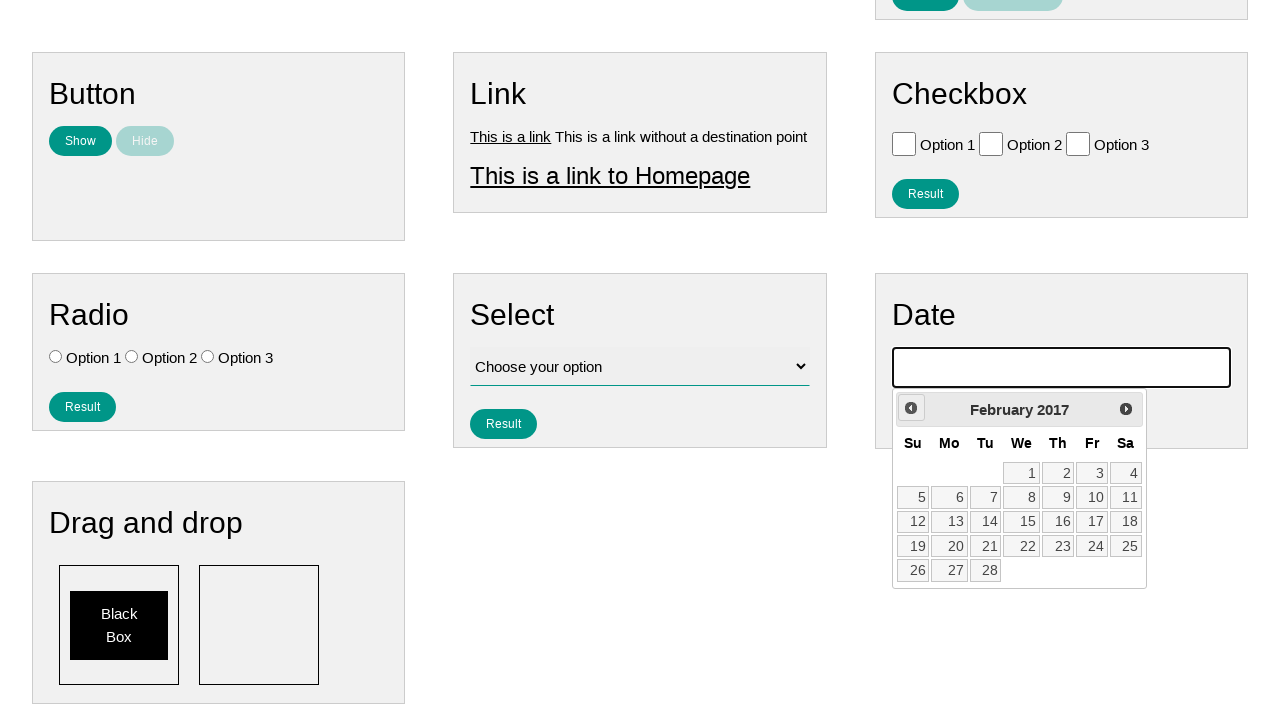

Waited 100ms for calendar to update
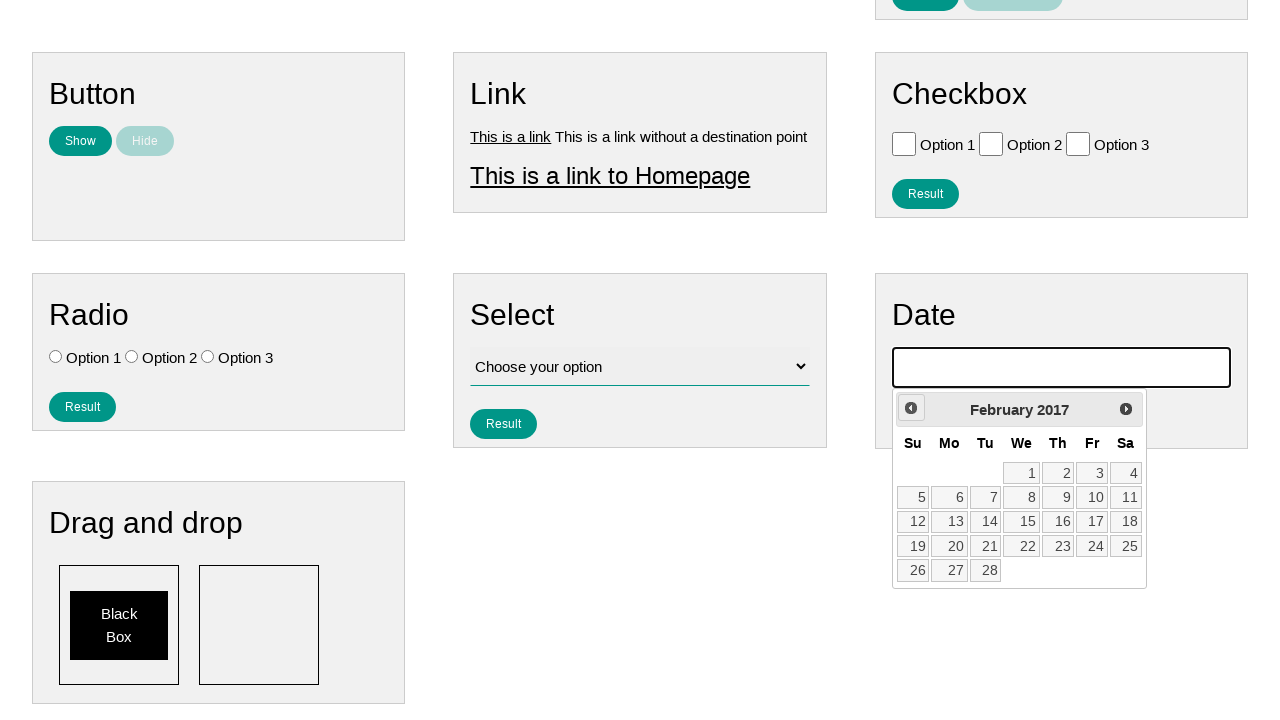

Clicked previous month button to navigate to earlier date at (911, 408) on #ui-datepicker-div .ui-datepicker-prev
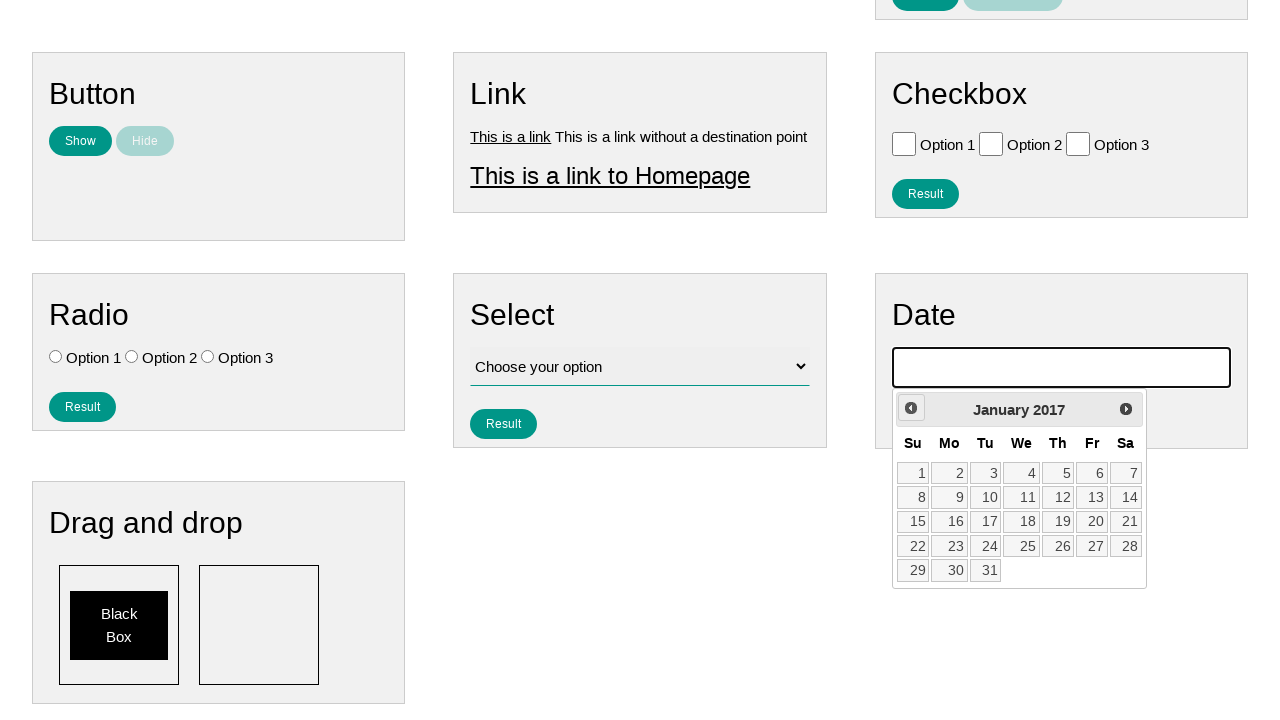

Waited 100ms for calendar to update
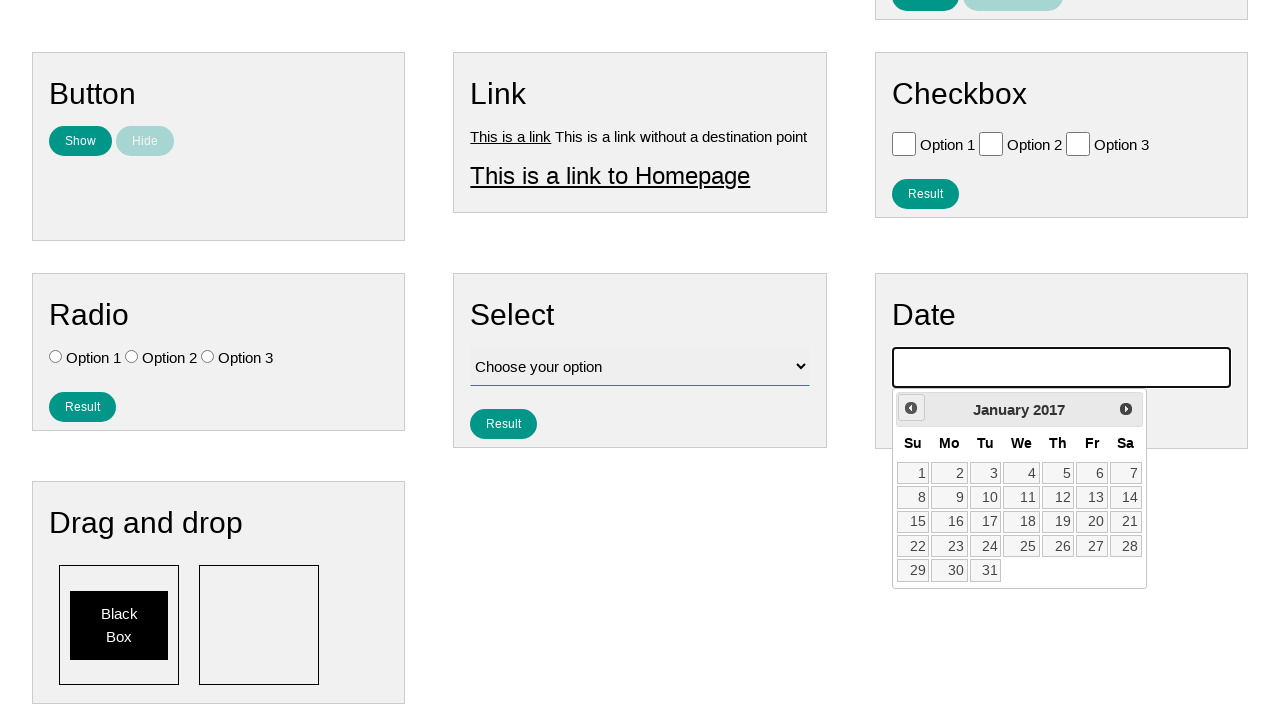

Clicked previous month button to navigate to earlier date at (911, 408) on #ui-datepicker-div .ui-datepicker-prev
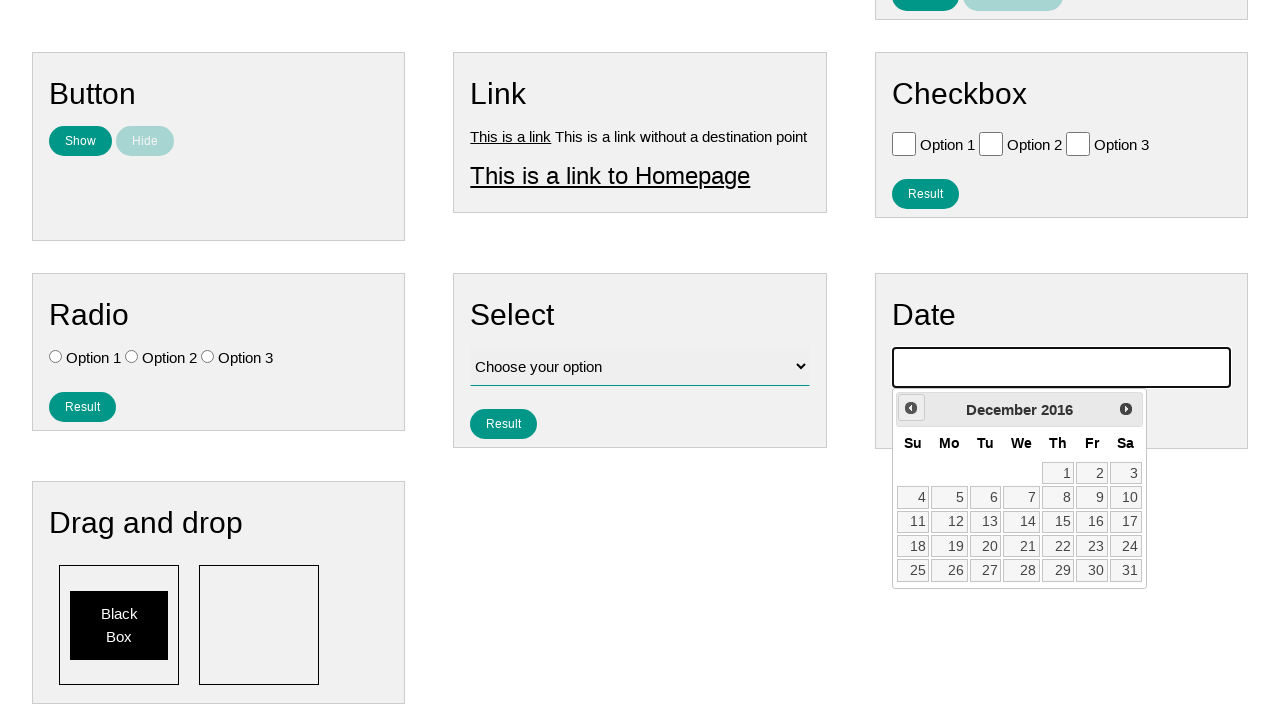

Waited 100ms for calendar to update
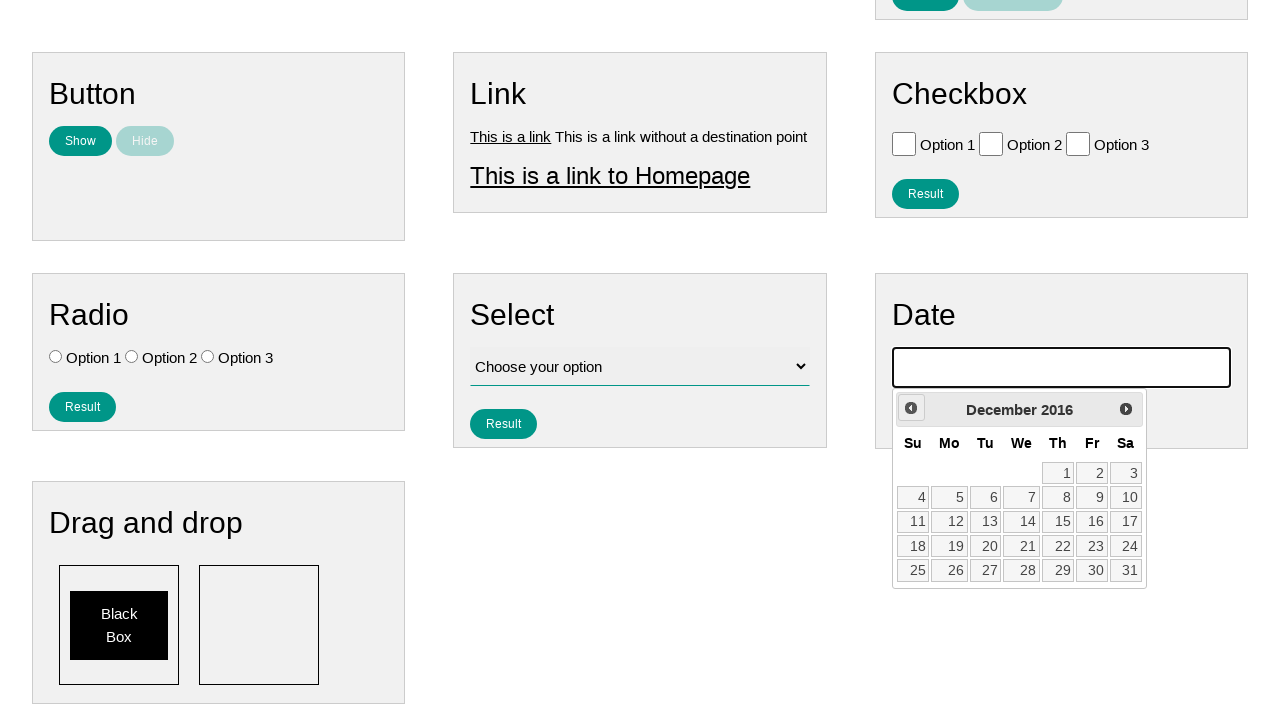

Clicked previous month button to navigate to earlier date at (911, 408) on #ui-datepicker-div .ui-datepicker-prev
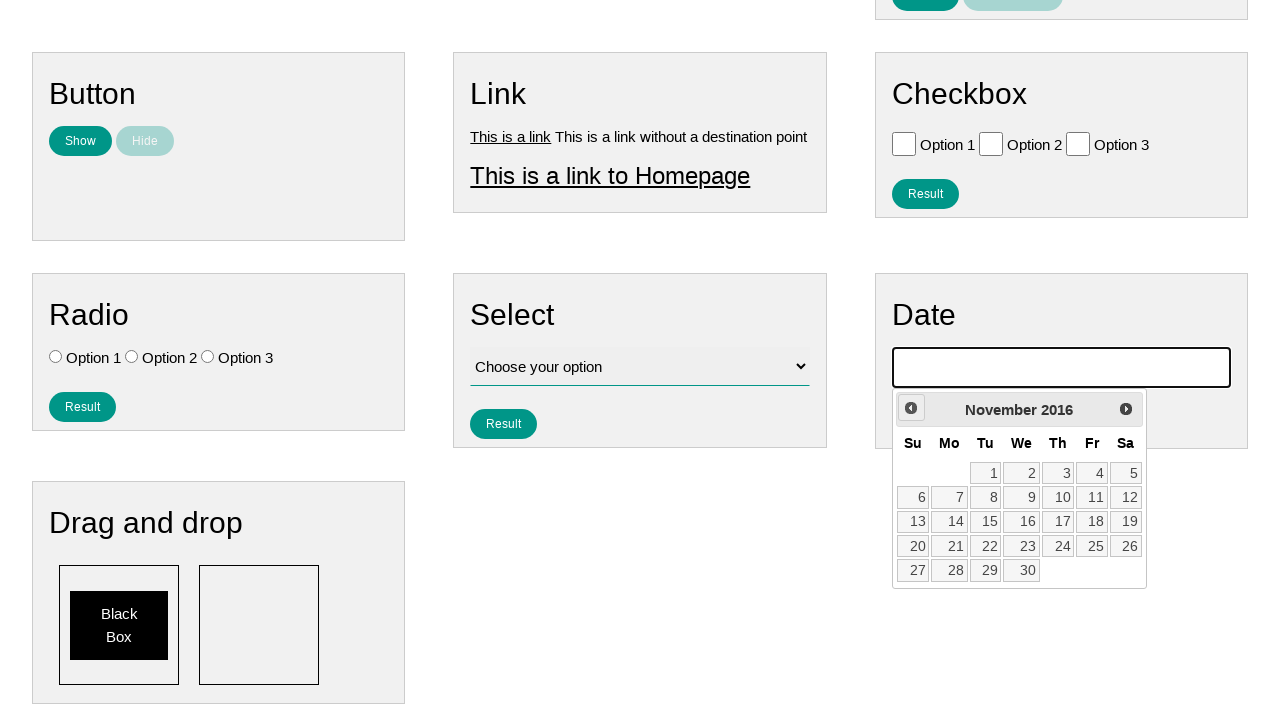

Waited 100ms for calendar to update
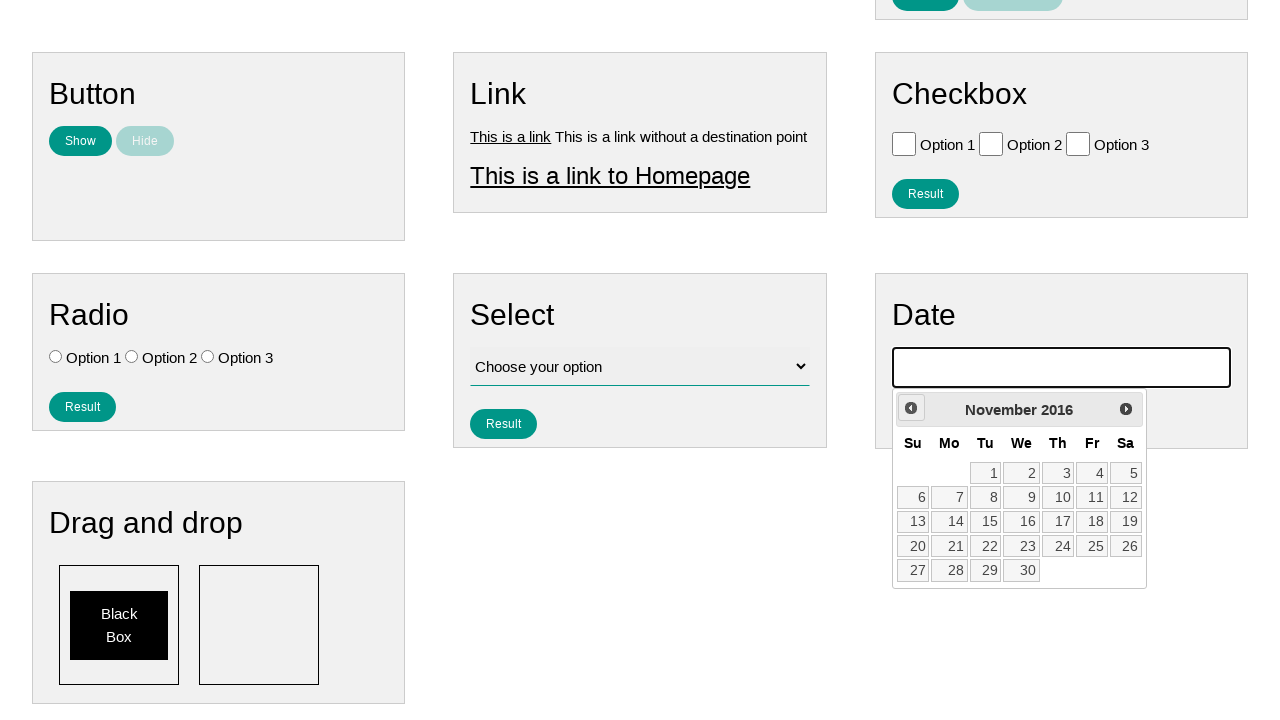

Clicked previous month button to navigate to earlier date at (911, 408) on #ui-datepicker-div .ui-datepicker-prev
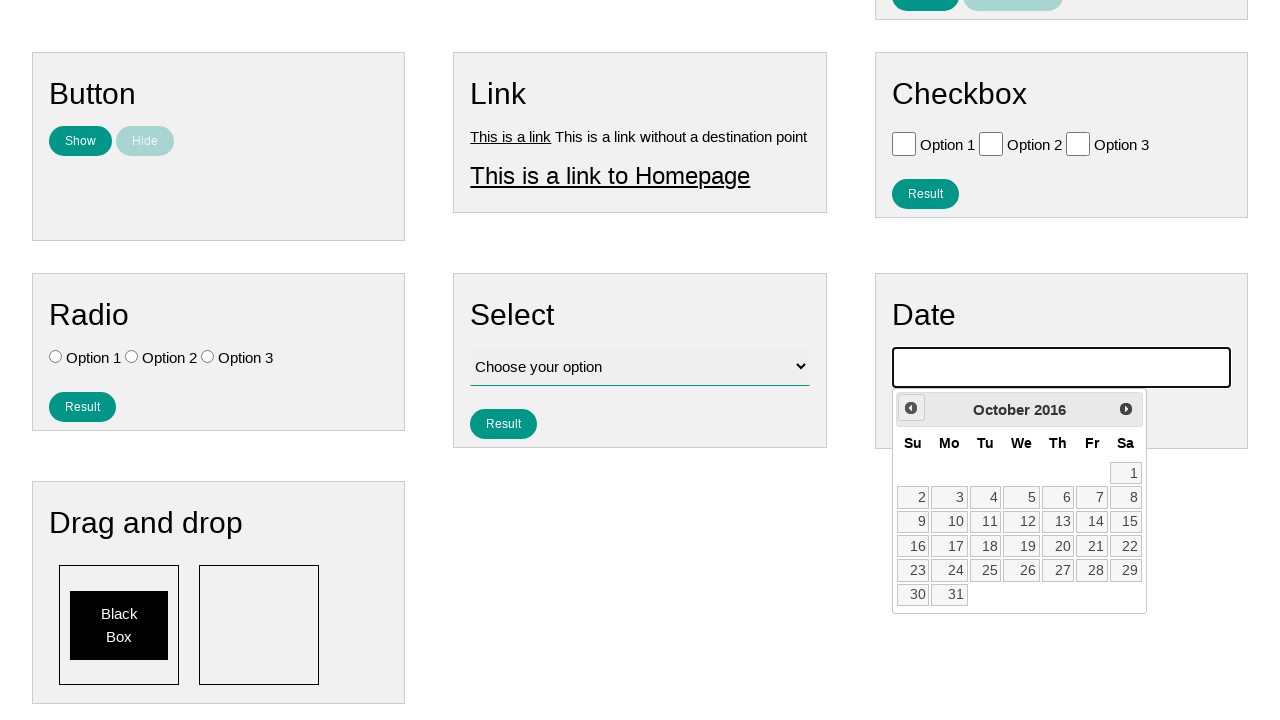

Waited 100ms for calendar to update
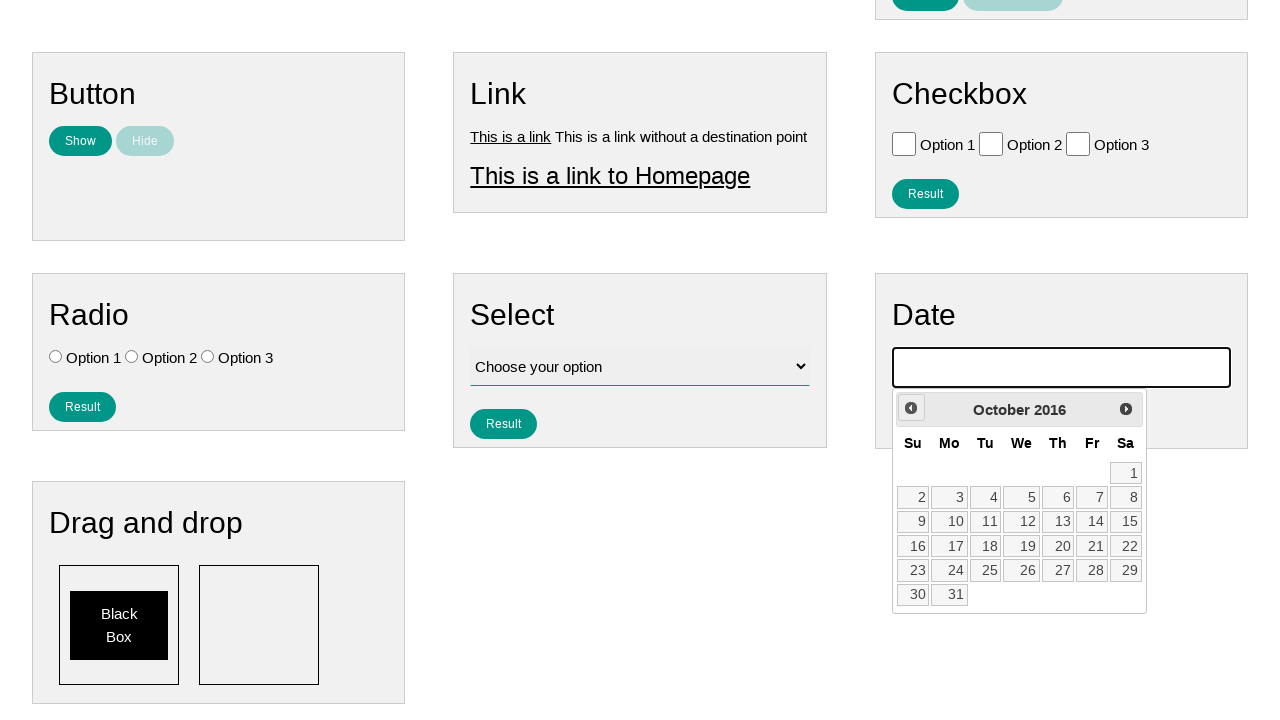

Clicked previous month button to navigate to earlier date at (911, 408) on #ui-datepicker-div .ui-datepicker-prev
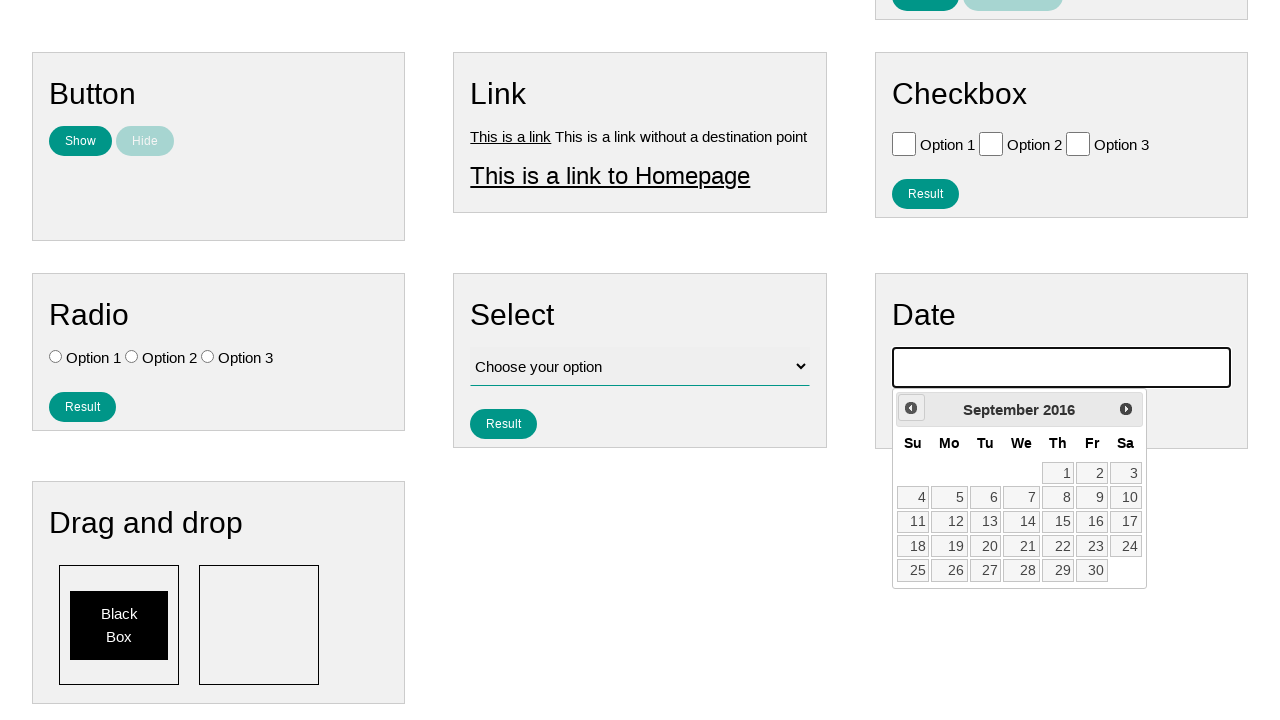

Waited 100ms for calendar to update
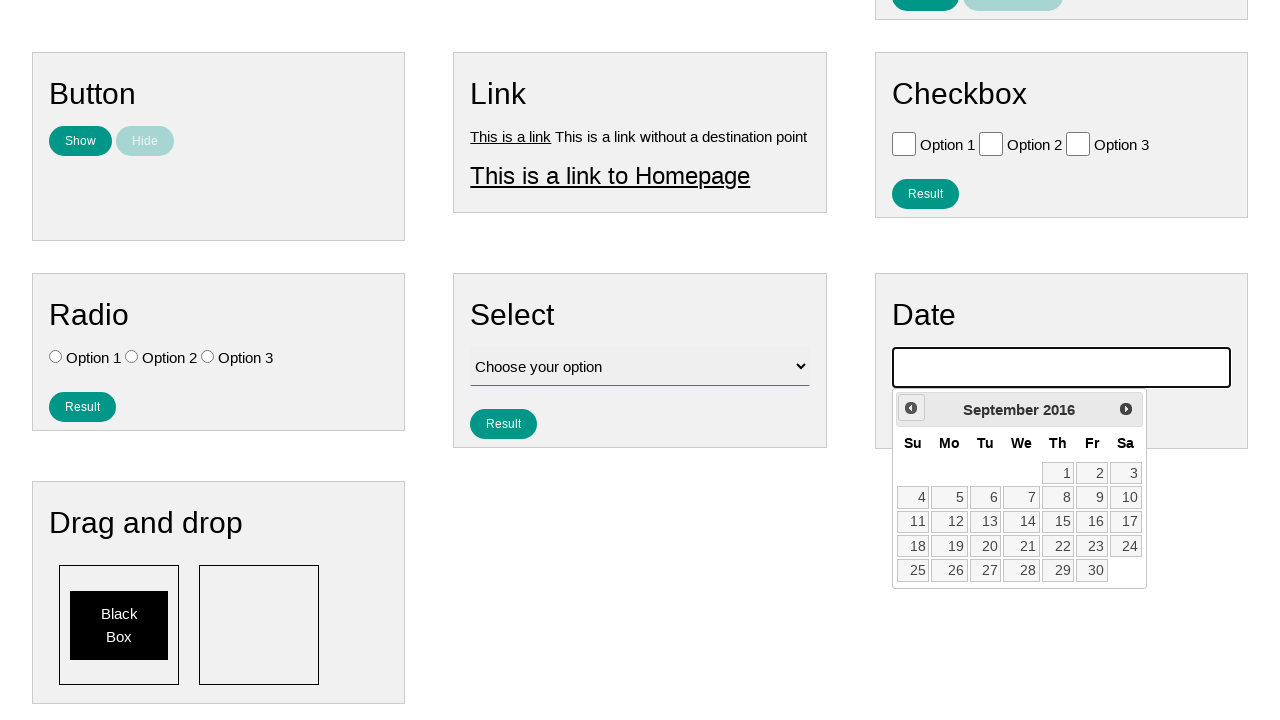

Clicked previous month button to navigate to earlier date at (911, 408) on #ui-datepicker-div .ui-datepicker-prev
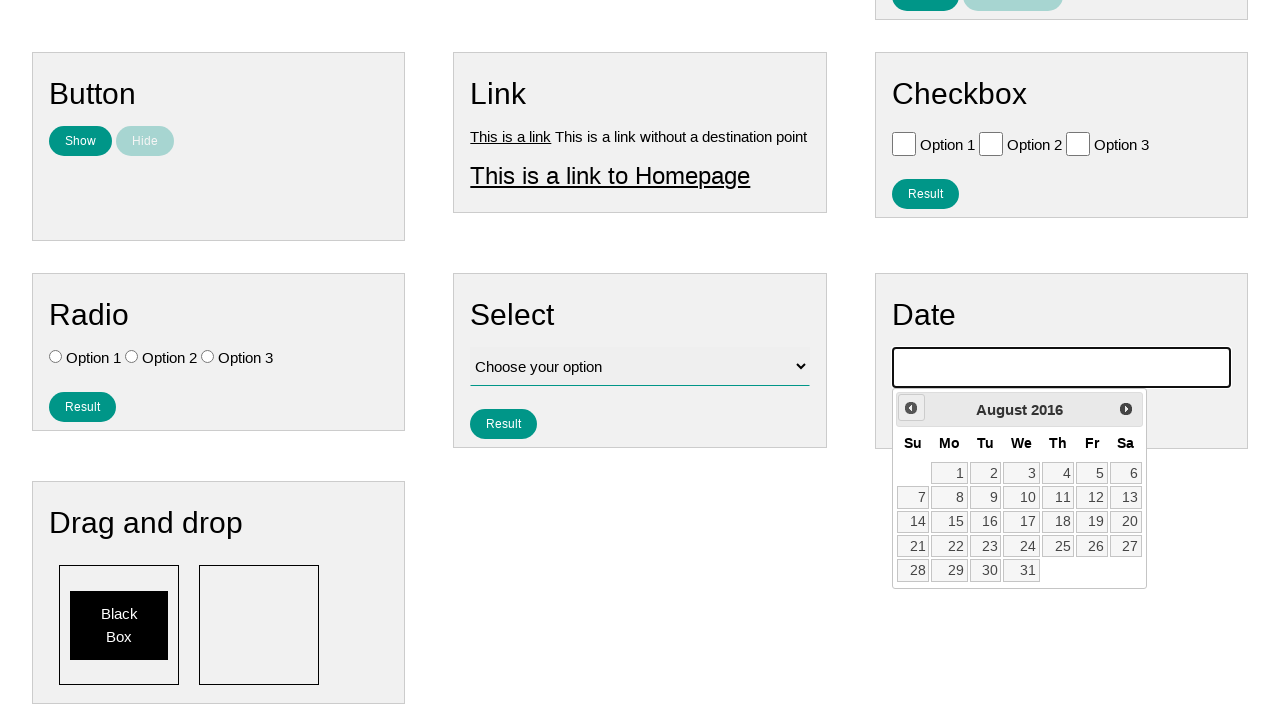

Waited 100ms for calendar to update
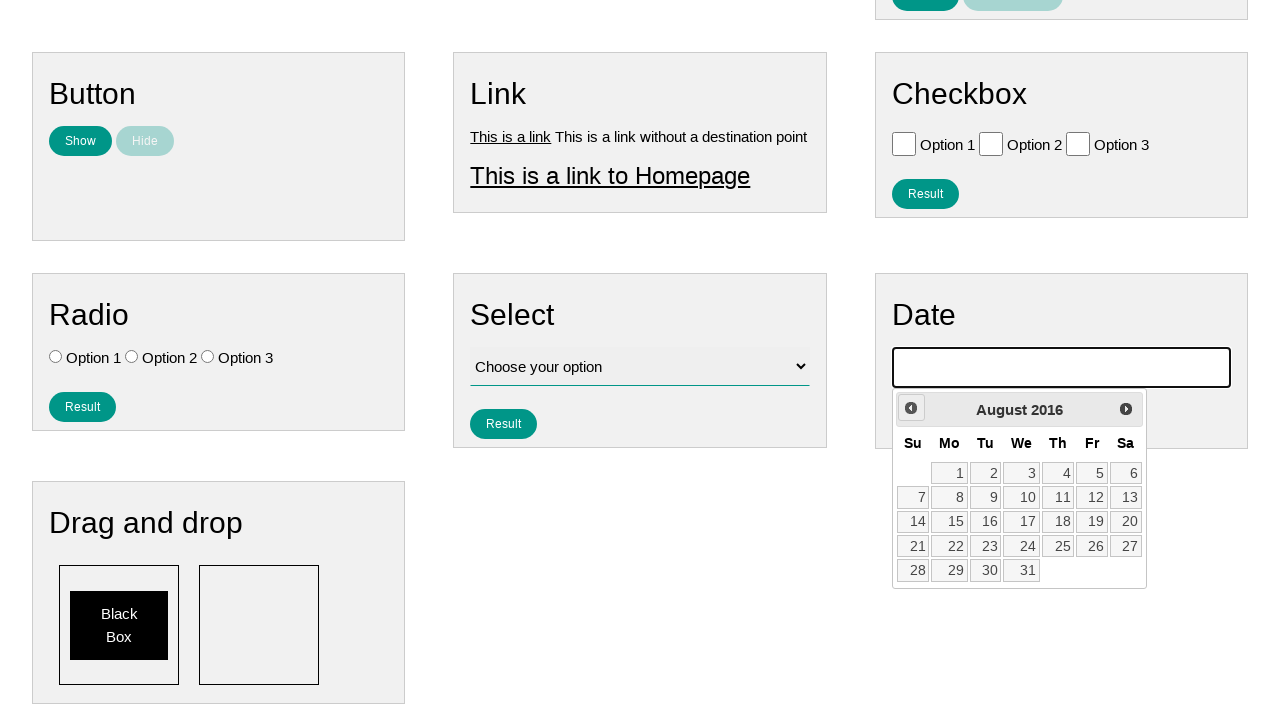

Clicked previous month button to navigate to earlier date at (911, 408) on #ui-datepicker-div .ui-datepicker-prev
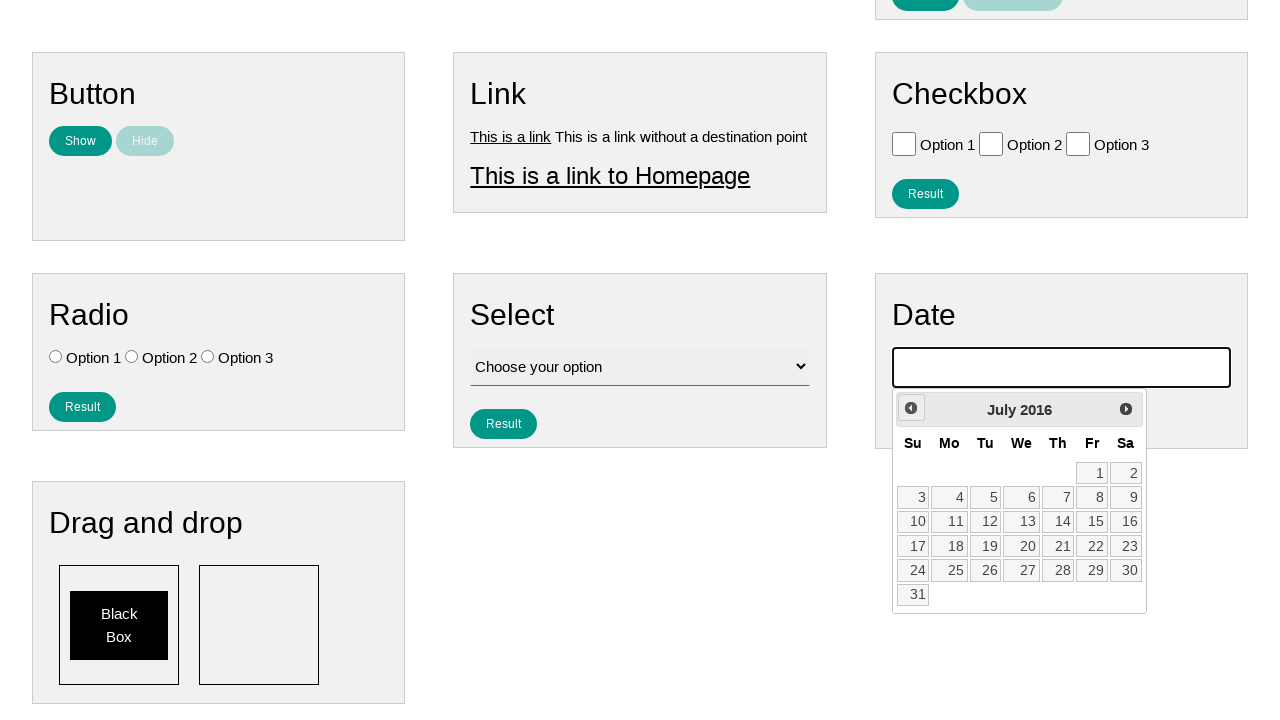

Waited 100ms for calendar to update
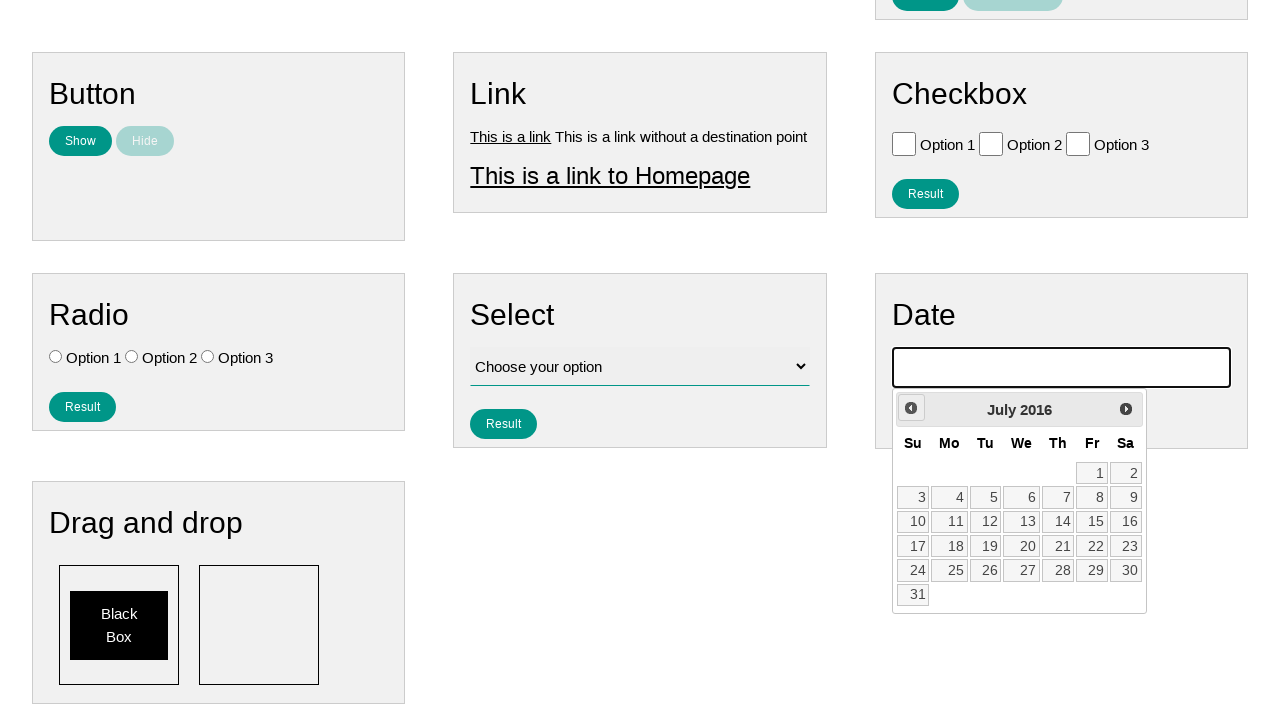

Clicked previous month button to navigate to earlier date at (911, 408) on #ui-datepicker-div .ui-datepicker-prev
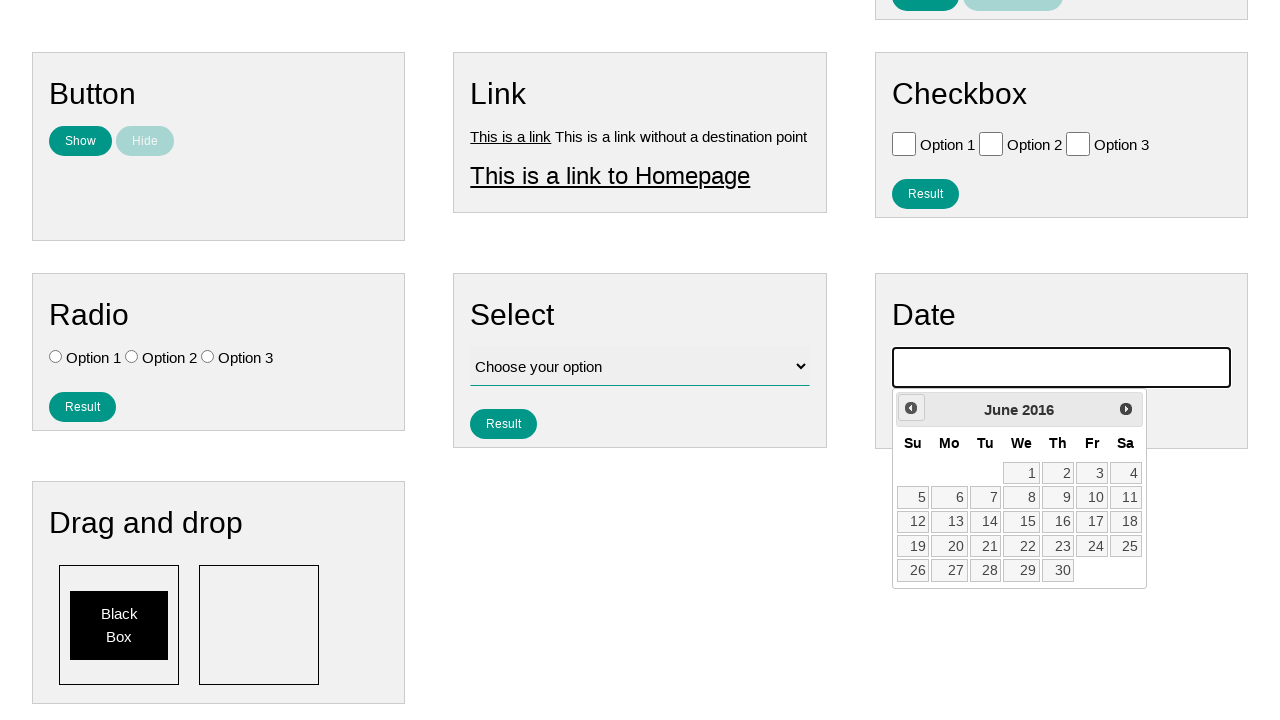

Waited 100ms for calendar to update
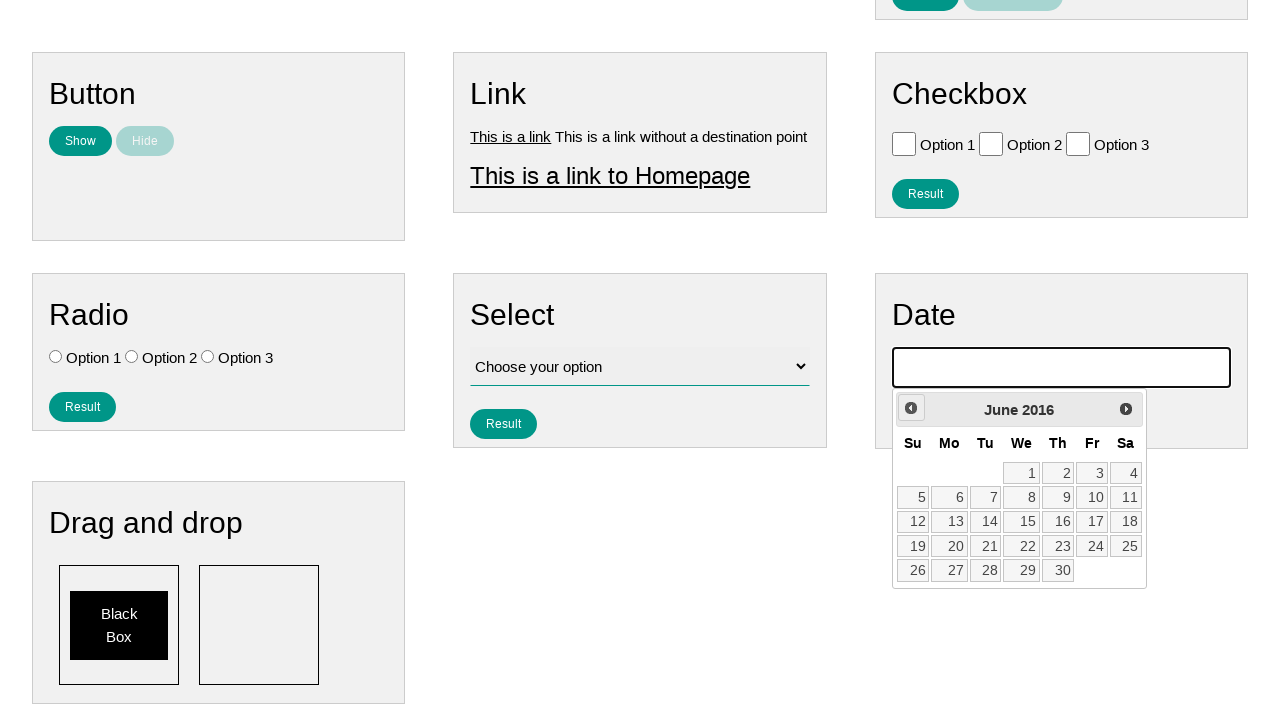

Clicked previous month button to navigate to earlier date at (911, 408) on #ui-datepicker-div .ui-datepicker-prev
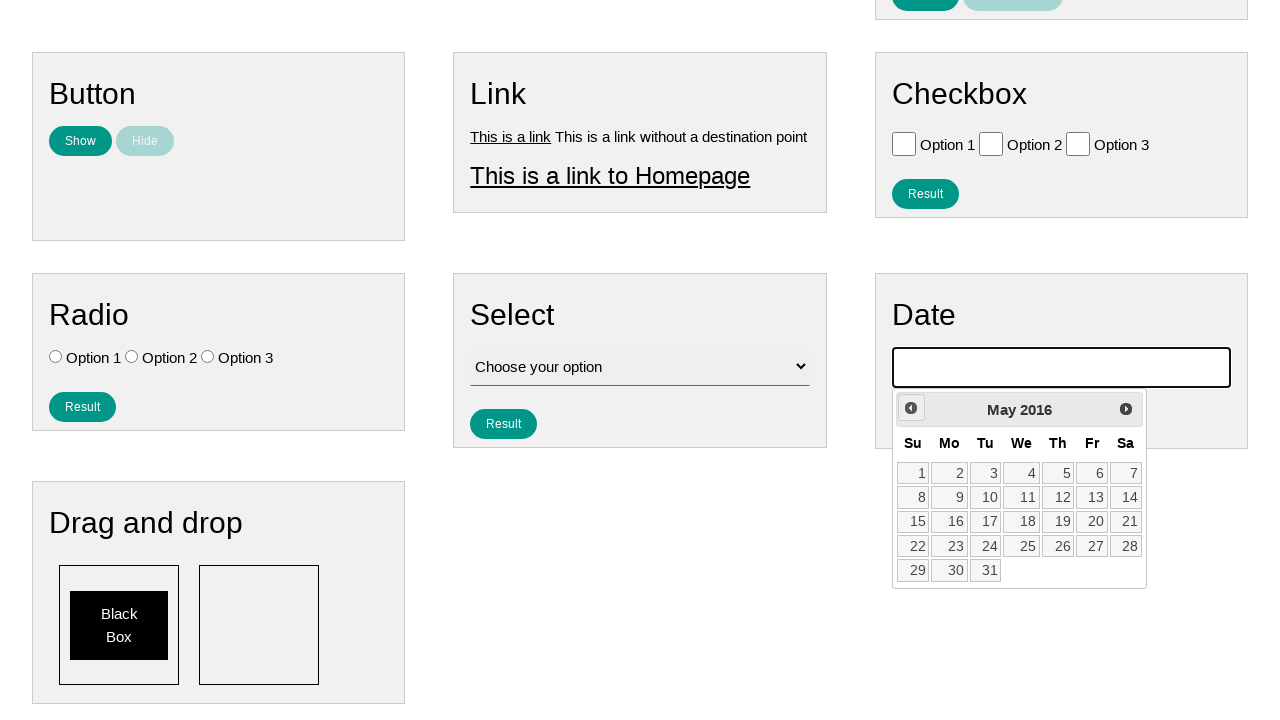

Waited 100ms for calendar to update
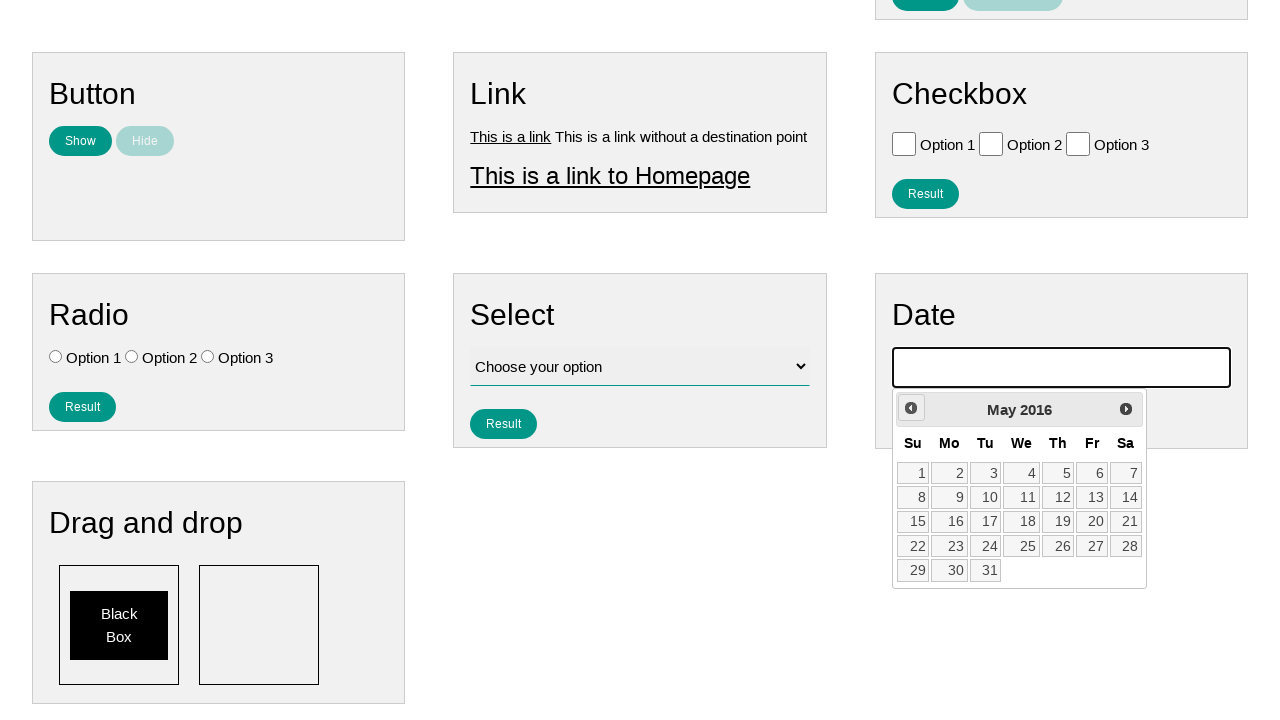

Clicked previous month button to navigate to earlier date at (911, 408) on #ui-datepicker-div .ui-datepicker-prev
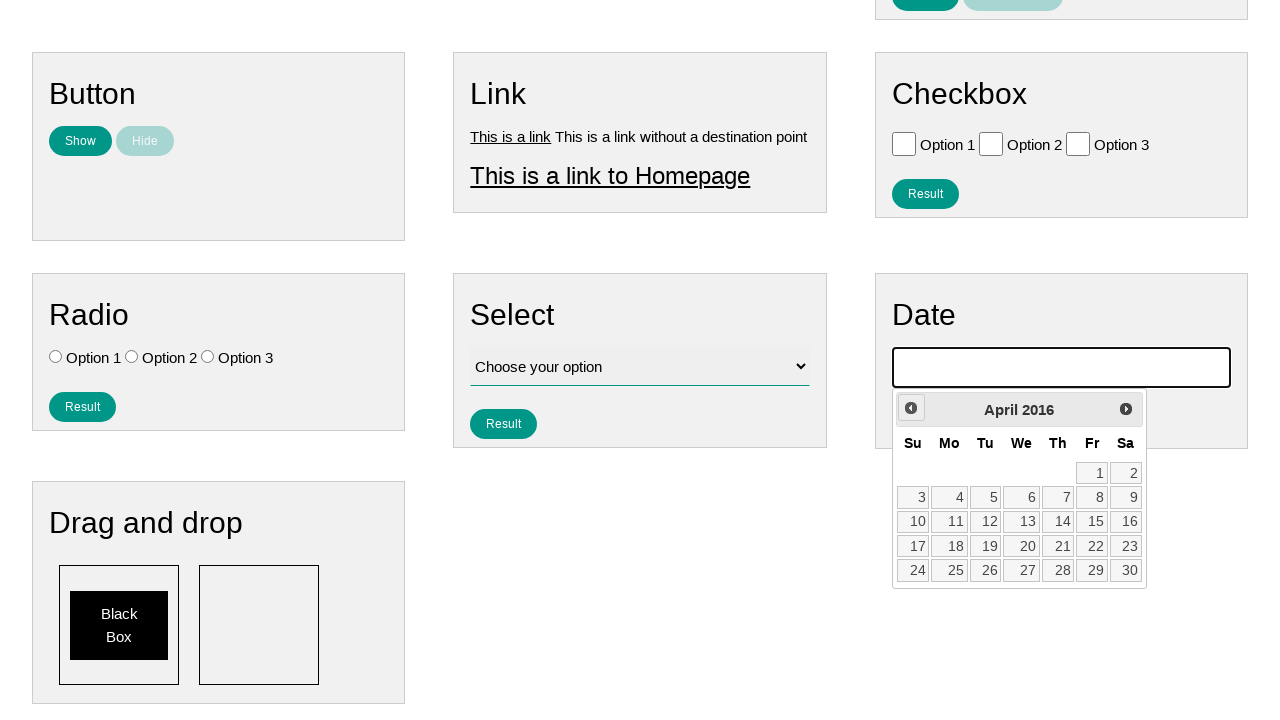

Waited 100ms for calendar to update
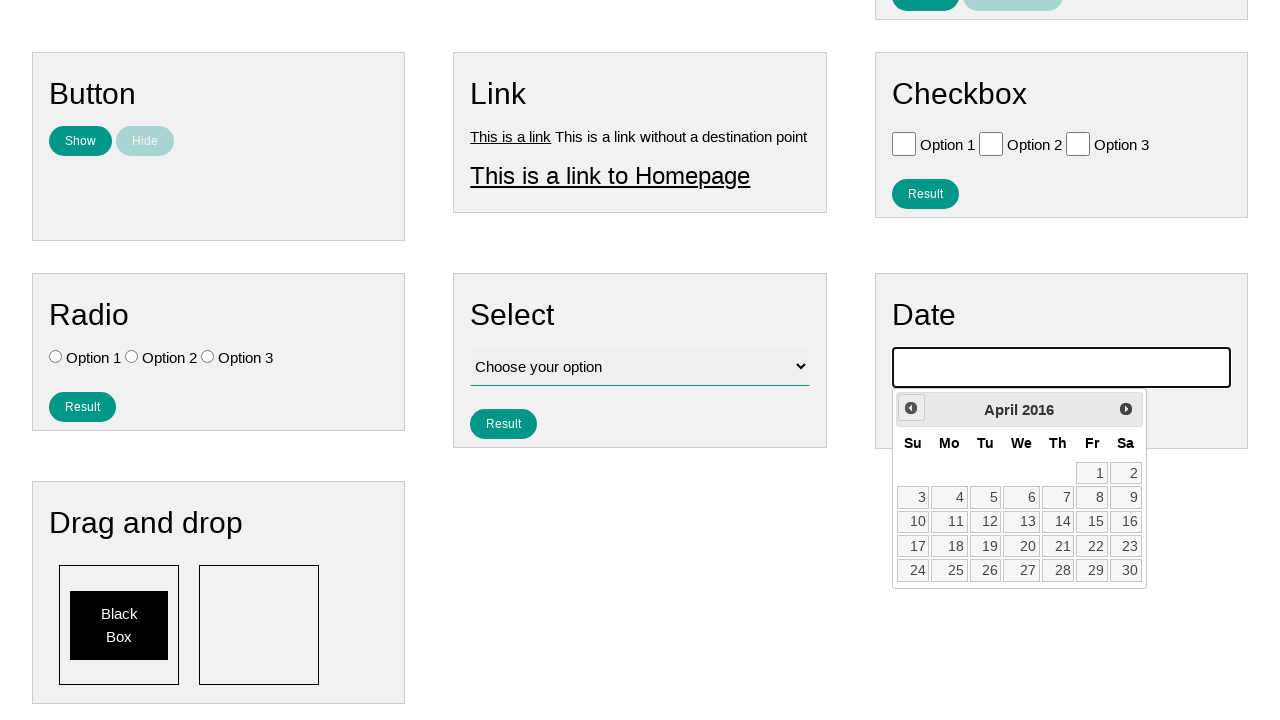

Clicked previous month button to navigate to earlier date at (911, 408) on #ui-datepicker-div .ui-datepicker-prev
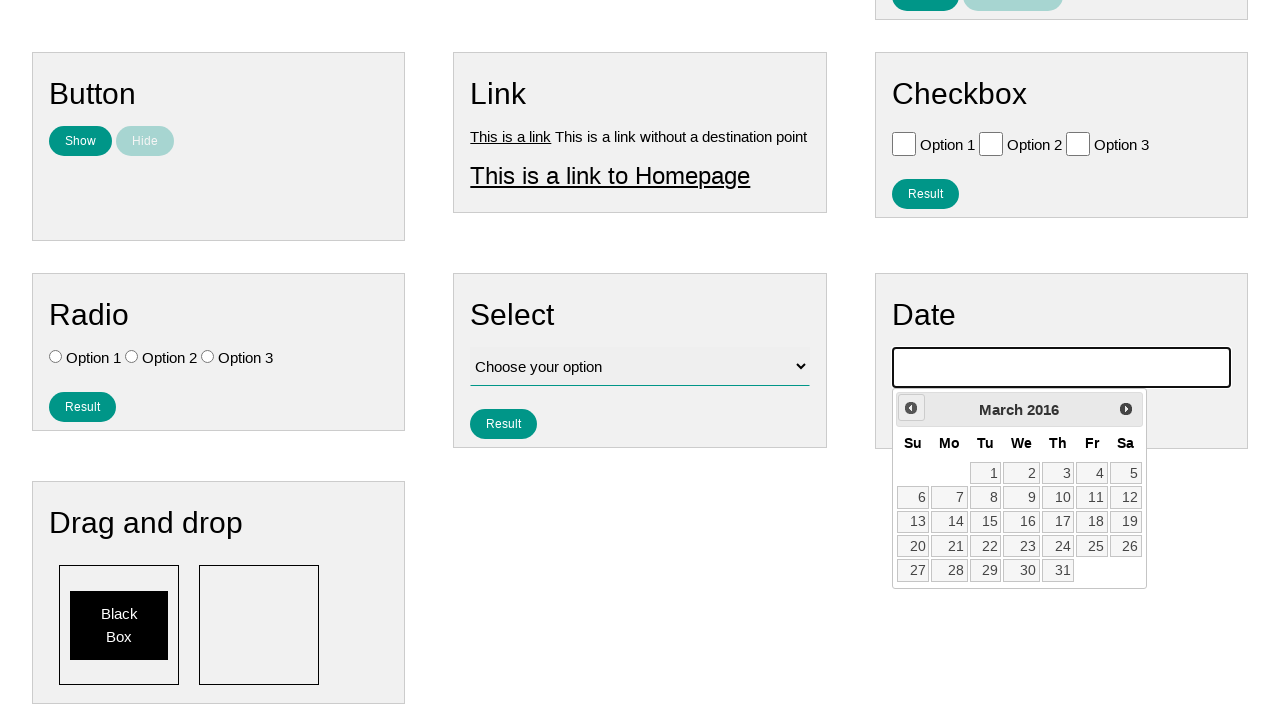

Waited 100ms for calendar to update
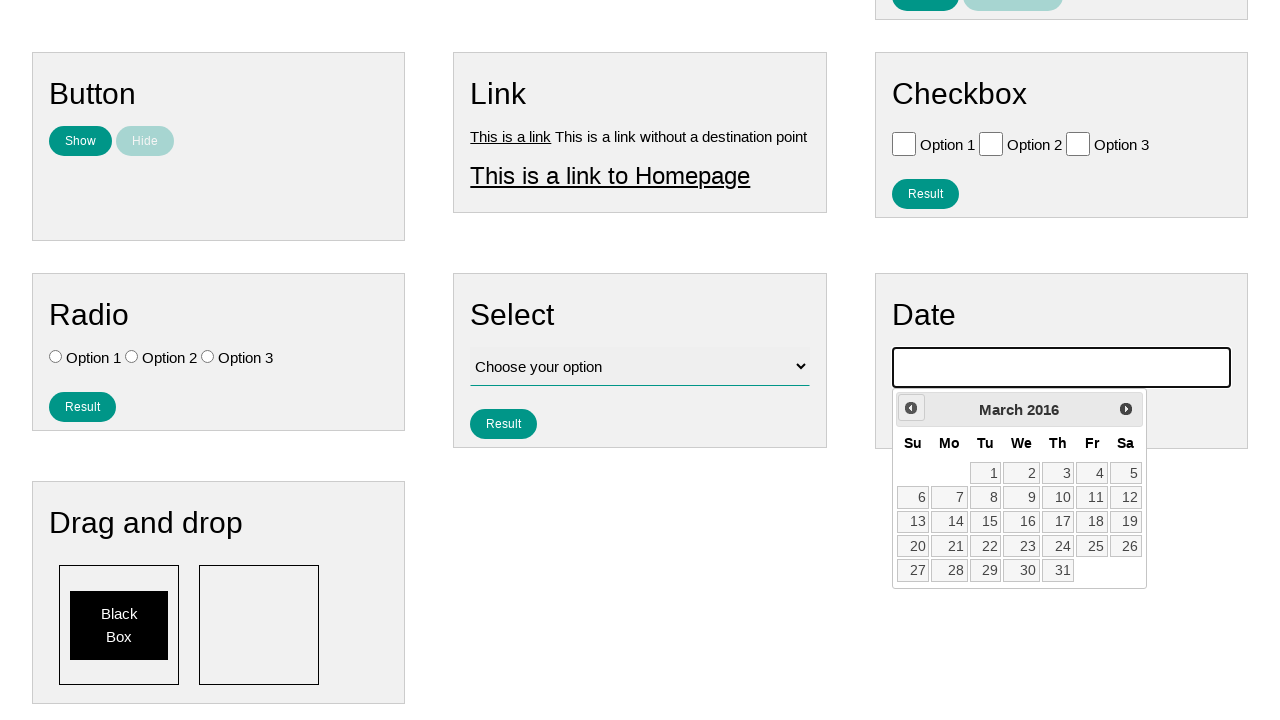

Clicked previous month button to navigate to earlier date at (911, 408) on #ui-datepicker-div .ui-datepicker-prev
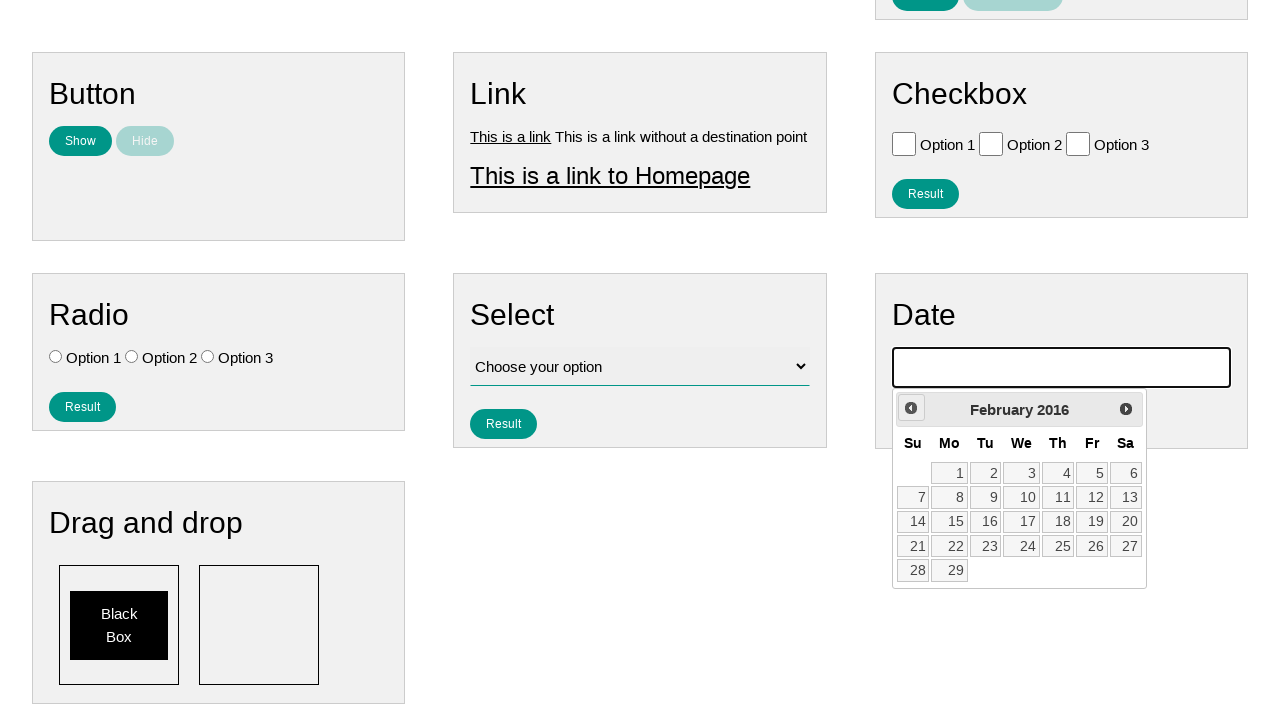

Waited 100ms for calendar to update
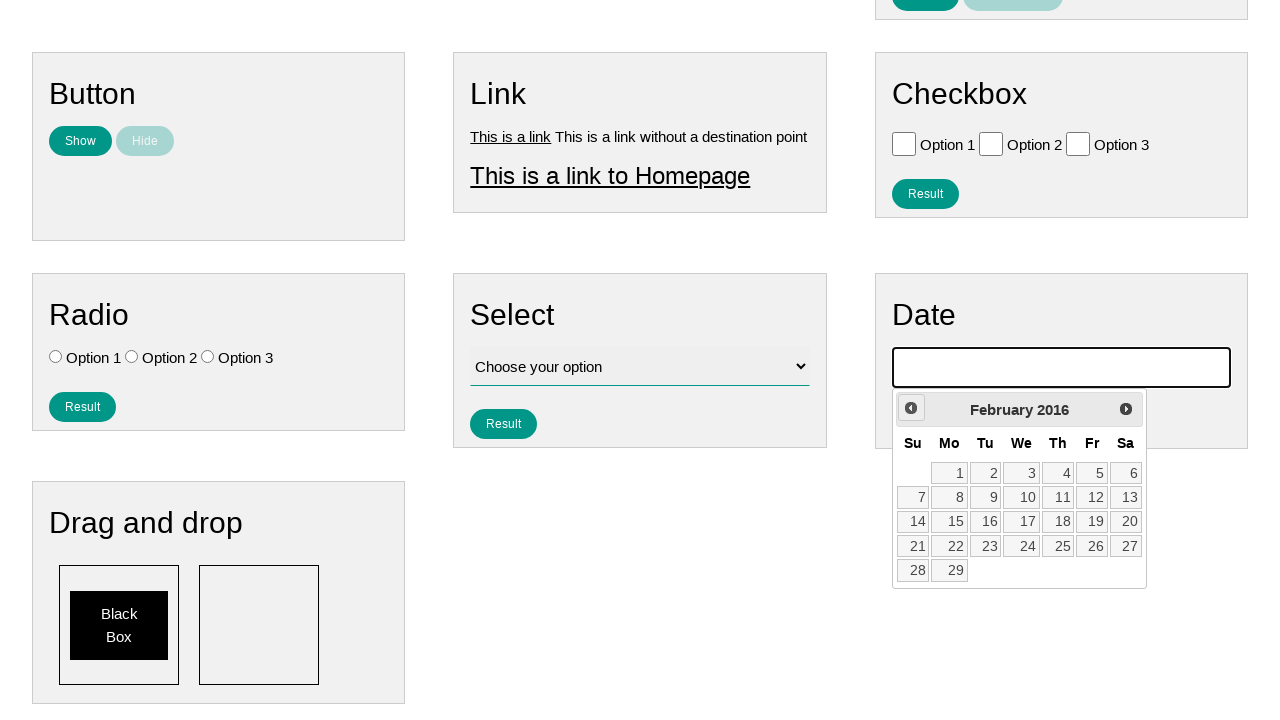

Clicked previous month button to navigate to earlier date at (911, 408) on #ui-datepicker-div .ui-datepicker-prev
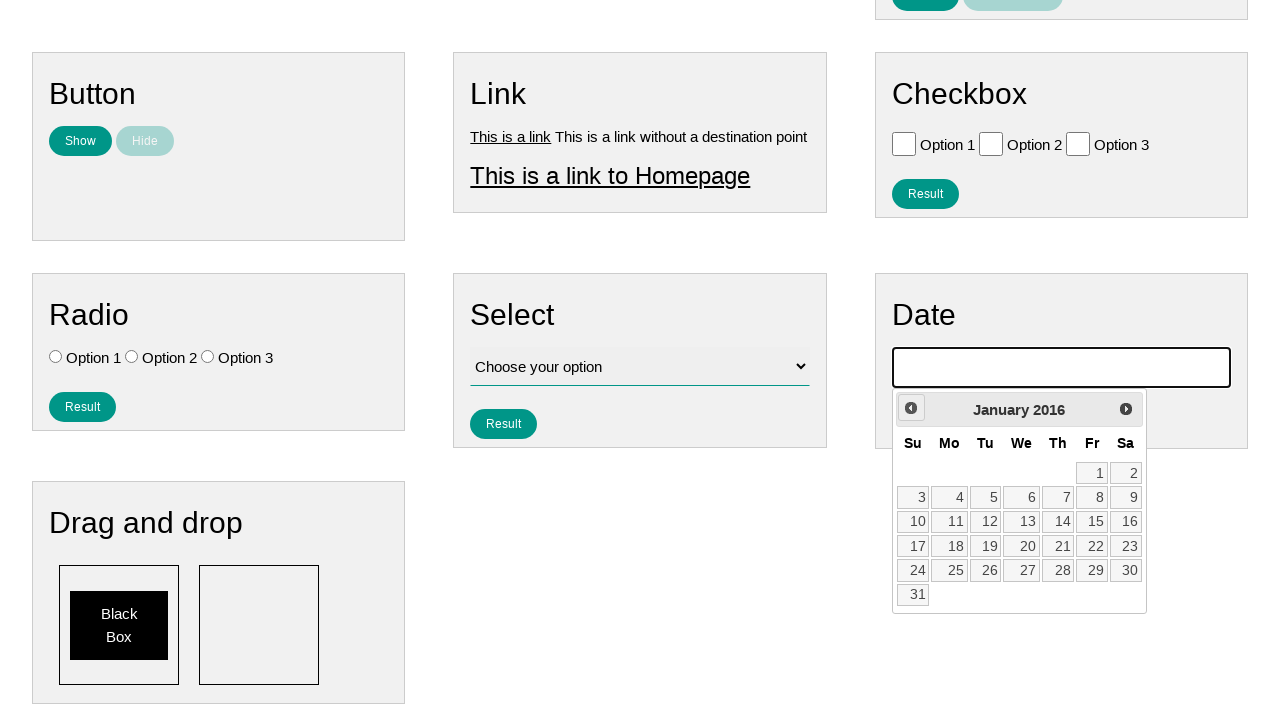

Waited 100ms for calendar to update
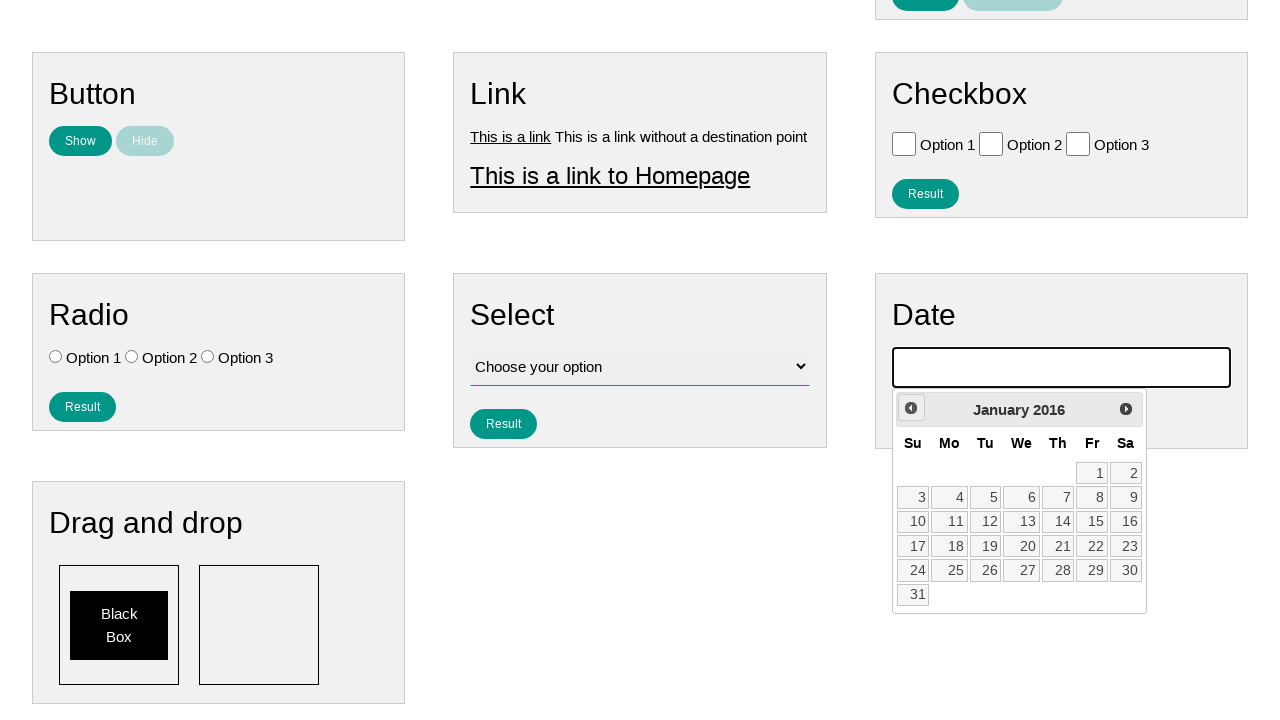

Clicked previous month button to navigate to earlier date at (911, 408) on #ui-datepicker-div .ui-datepicker-prev
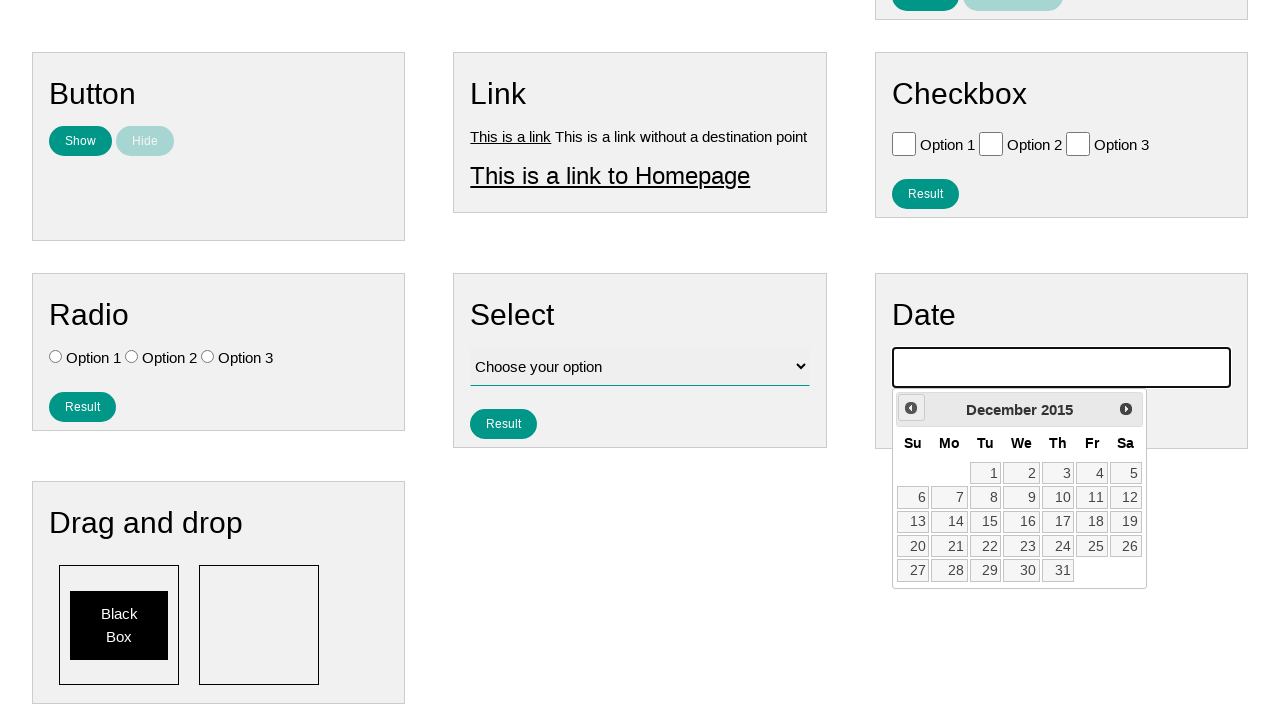

Waited 100ms for calendar to update
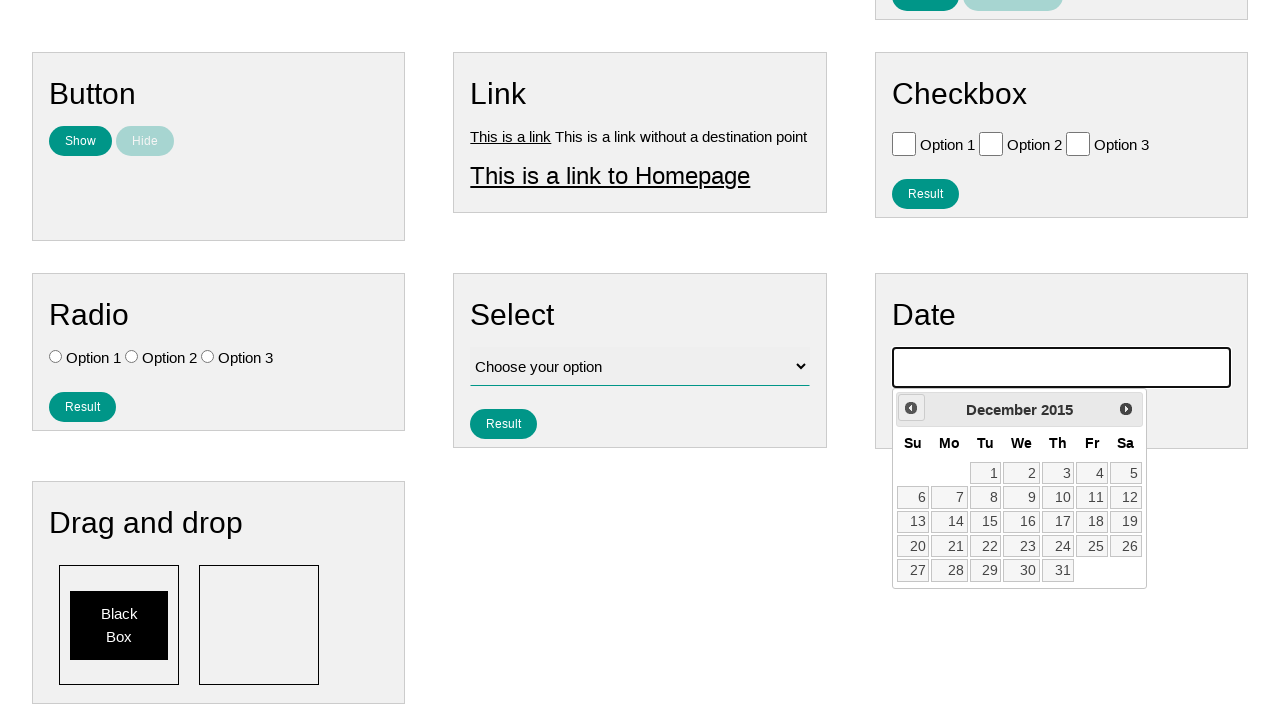

Clicked previous month button to navigate to earlier date at (911, 408) on #ui-datepicker-div .ui-datepicker-prev
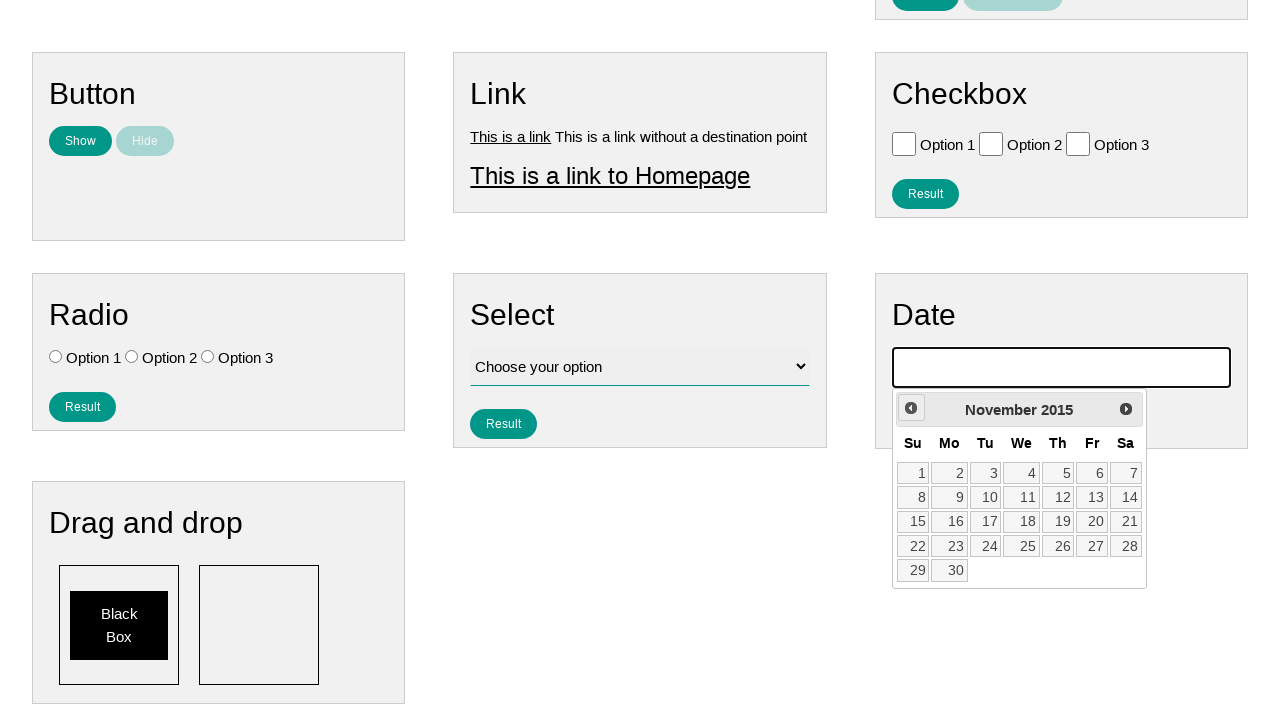

Waited 100ms for calendar to update
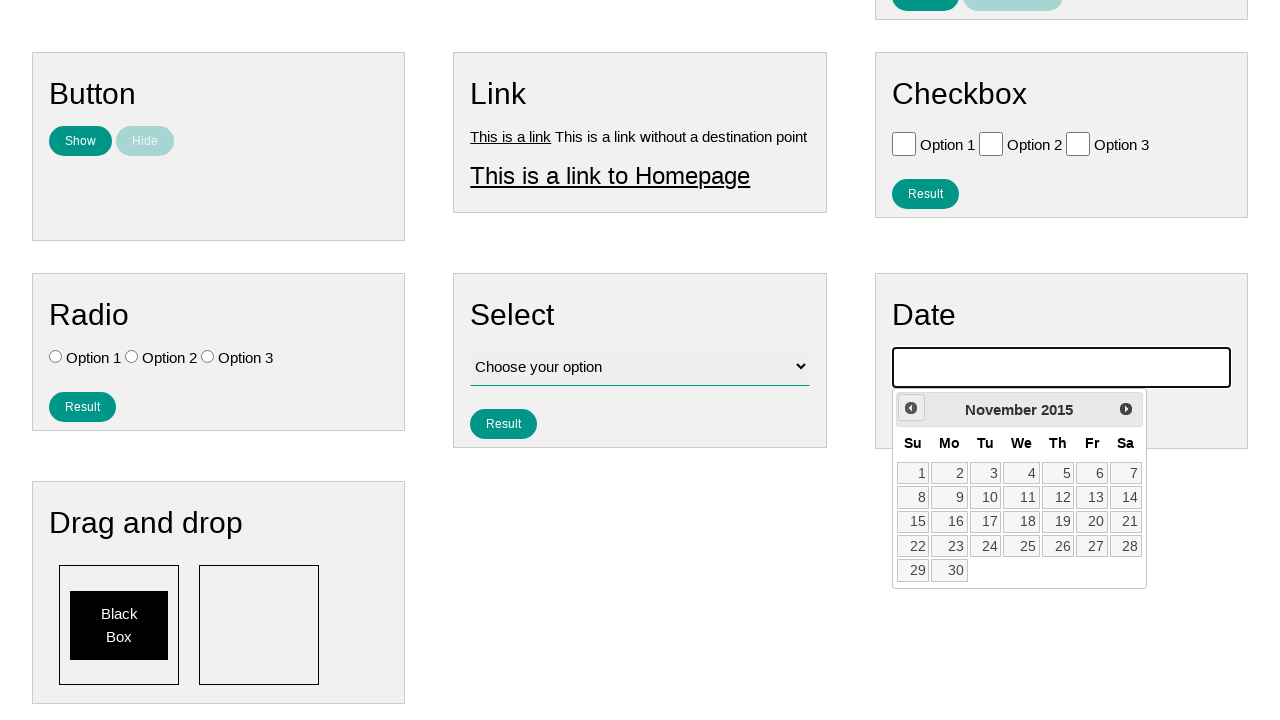

Clicked previous month button to navigate to earlier date at (911, 408) on #ui-datepicker-div .ui-datepicker-prev
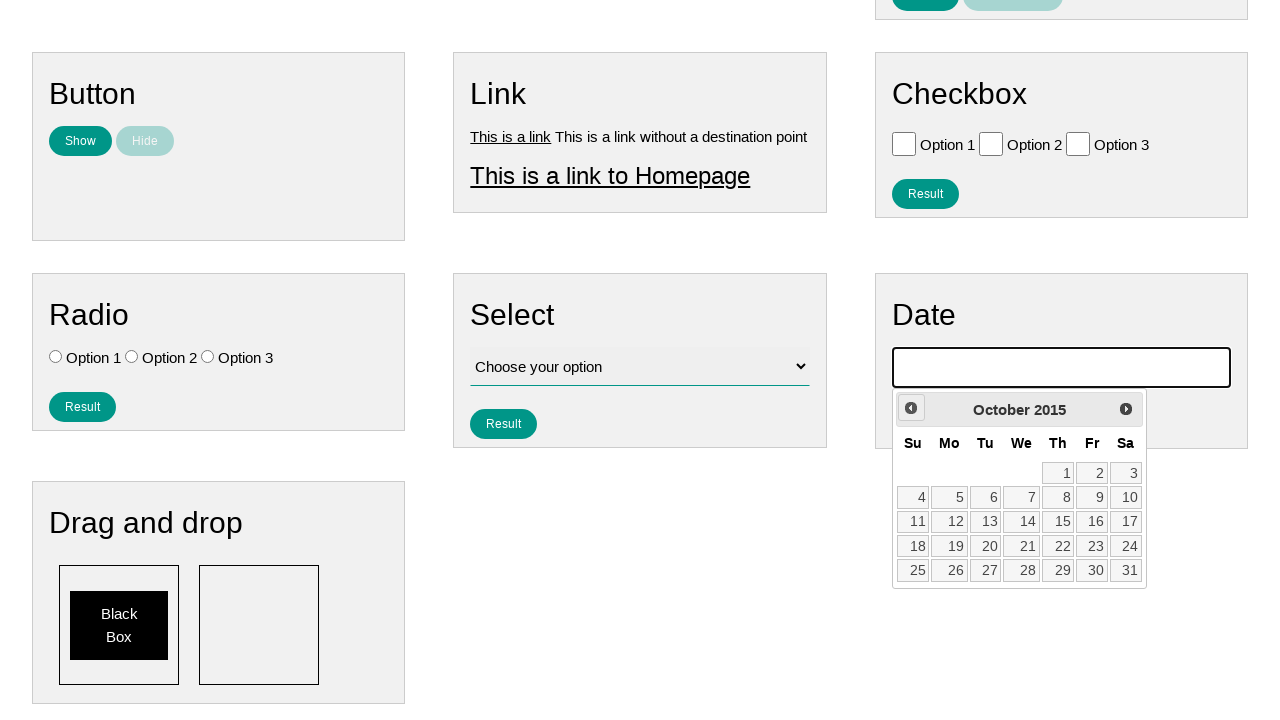

Waited 100ms for calendar to update
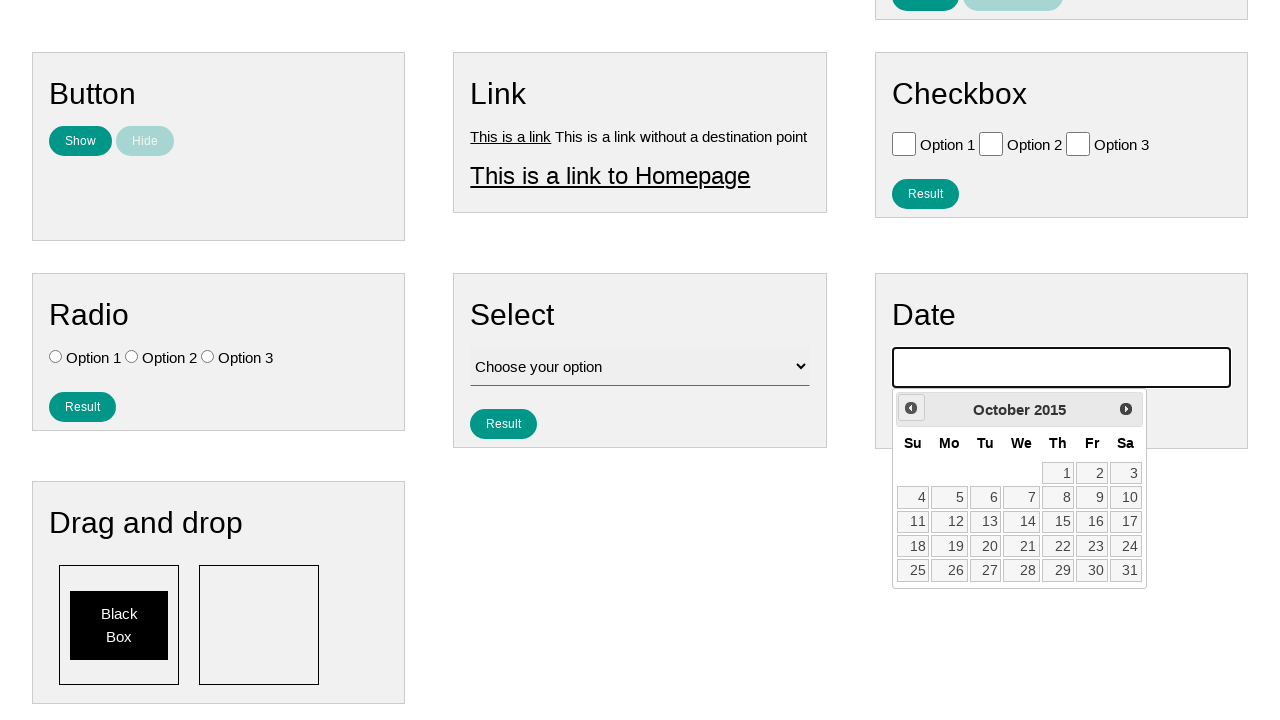

Clicked previous month button to navigate to earlier date at (911, 408) on #ui-datepicker-div .ui-datepicker-prev
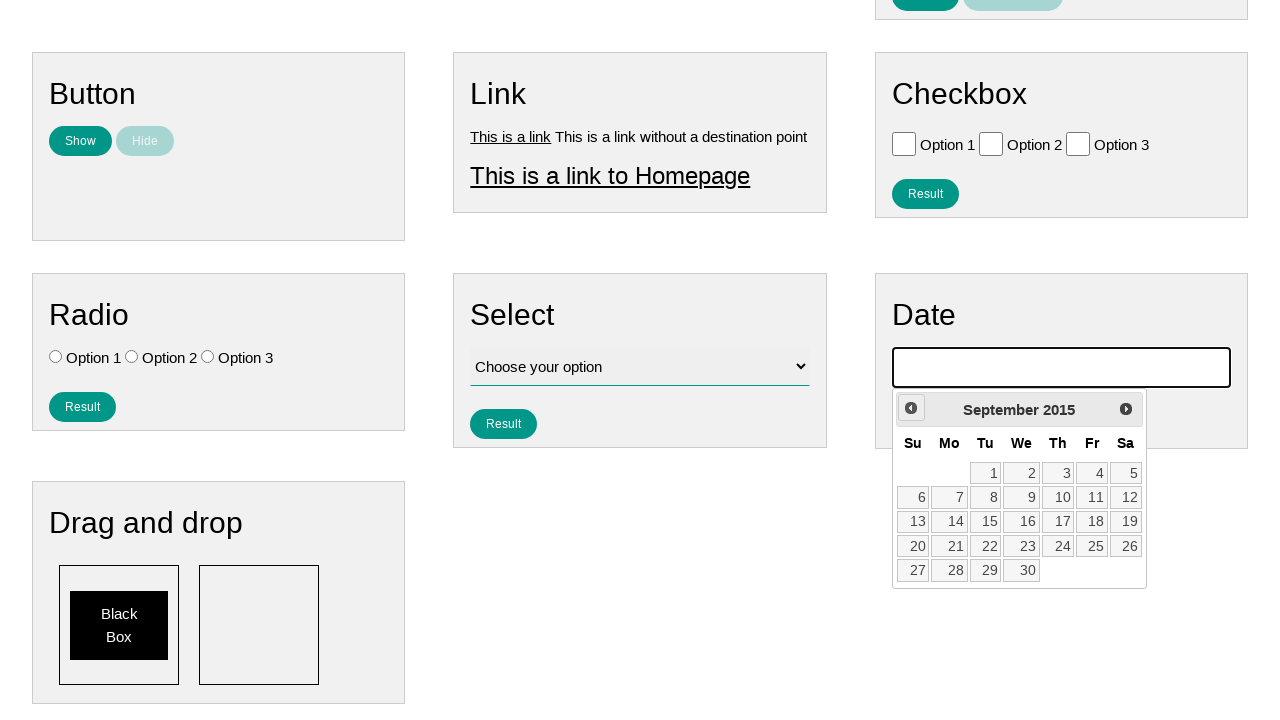

Waited 100ms for calendar to update
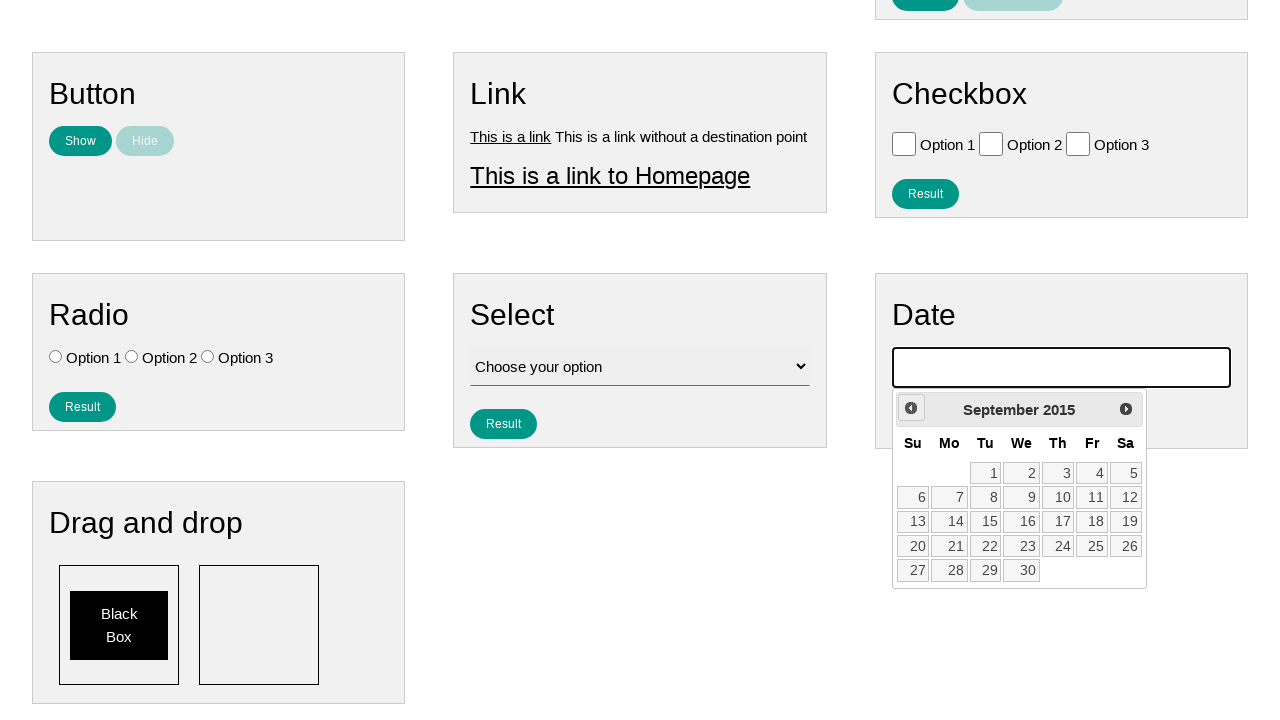

Clicked previous month button to navigate to earlier date at (911, 408) on #ui-datepicker-div .ui-datepicker-prev
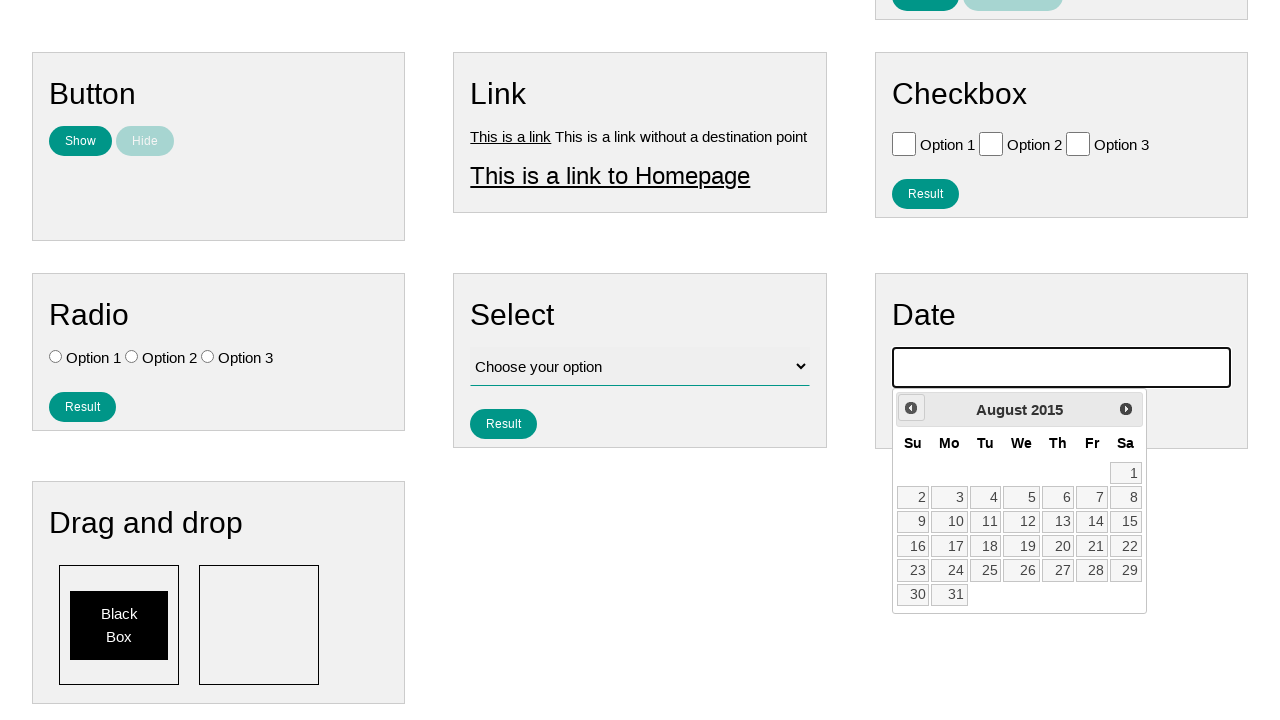

Waited 100ms for calendar to update
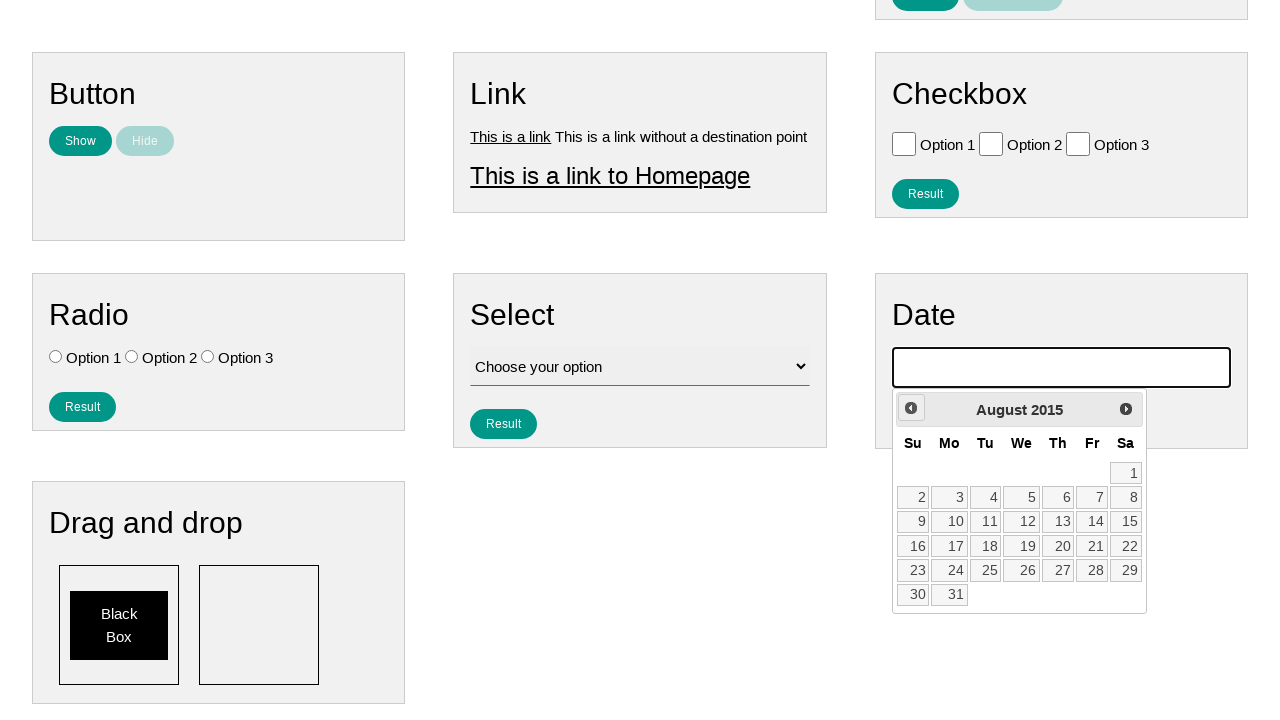

Clicked previous month button to navigate to earlier date at (911, 408) on #ui-datepicker-div .ui-datepicker-prev
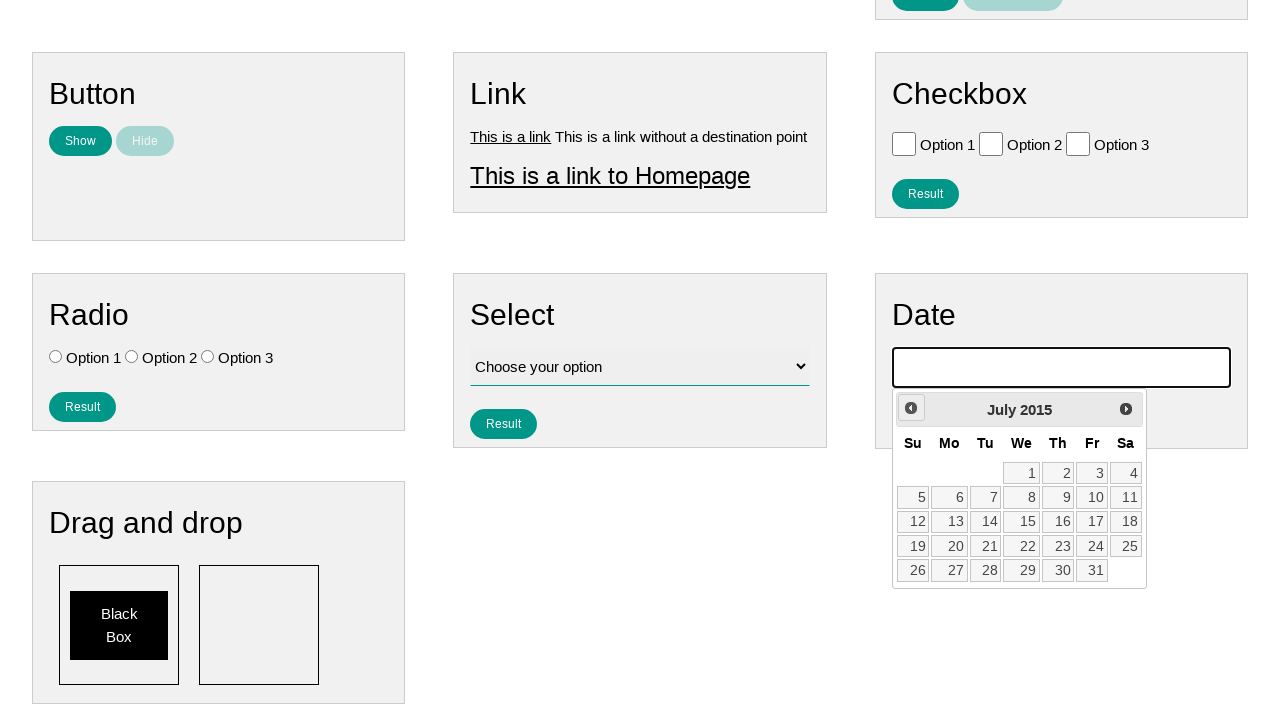

Waited 100ms for calendar to update
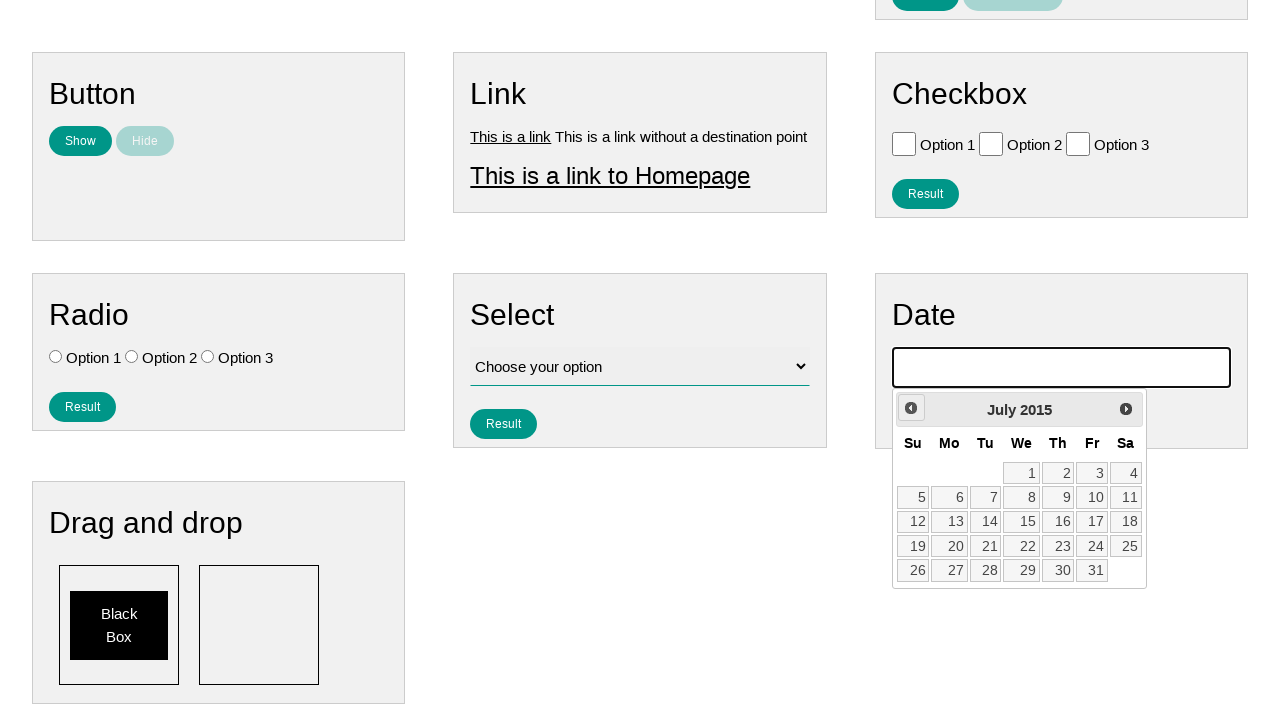

Clicked previous month button to navigate to earlier date at (911, 408) on #ui-datepicker-div .ui-datepicker-prev
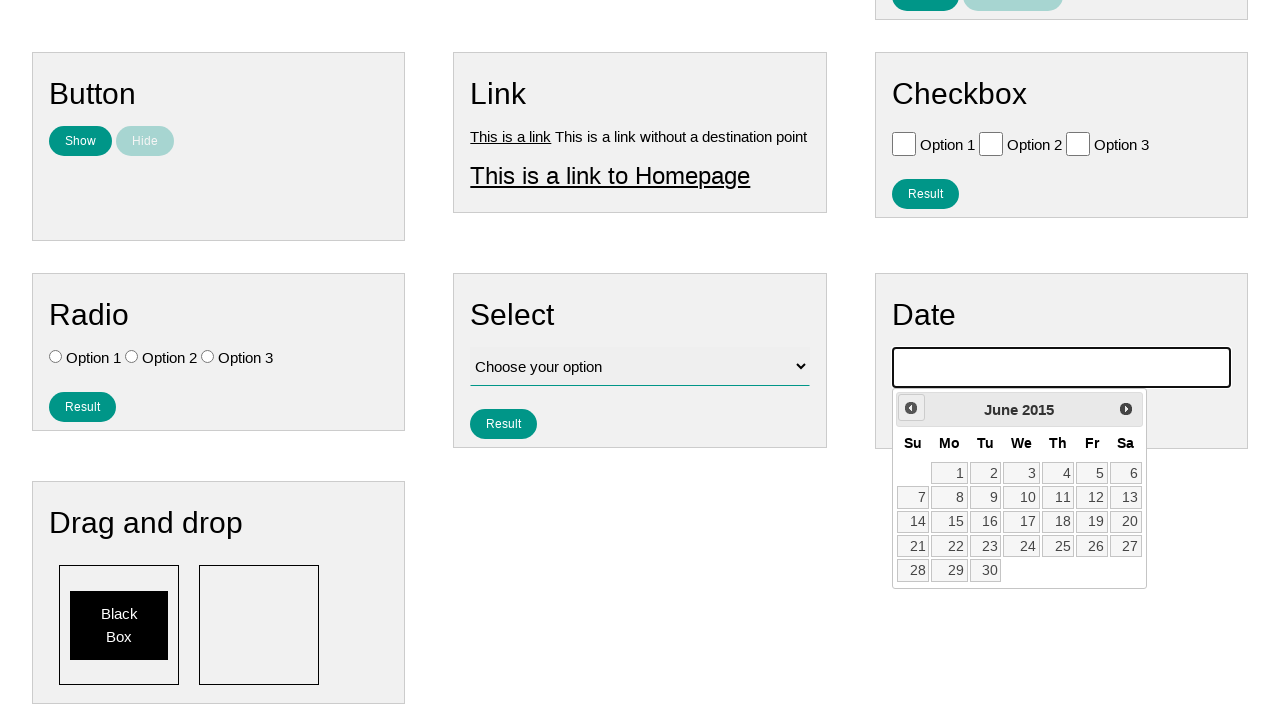

Waited 100ms for calendar to update
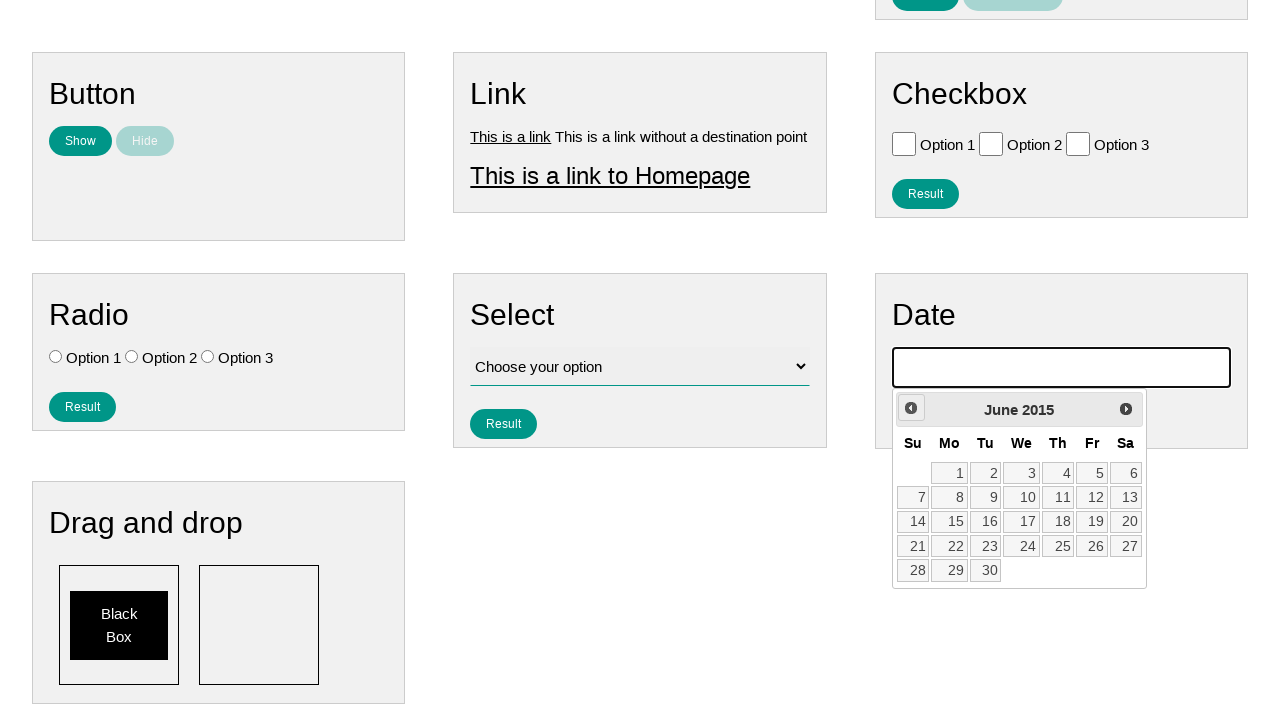

Clicked previous month button to navigate to earlier date at (911, 408) on #ui-datepicker-div .ui-datepicker-prev
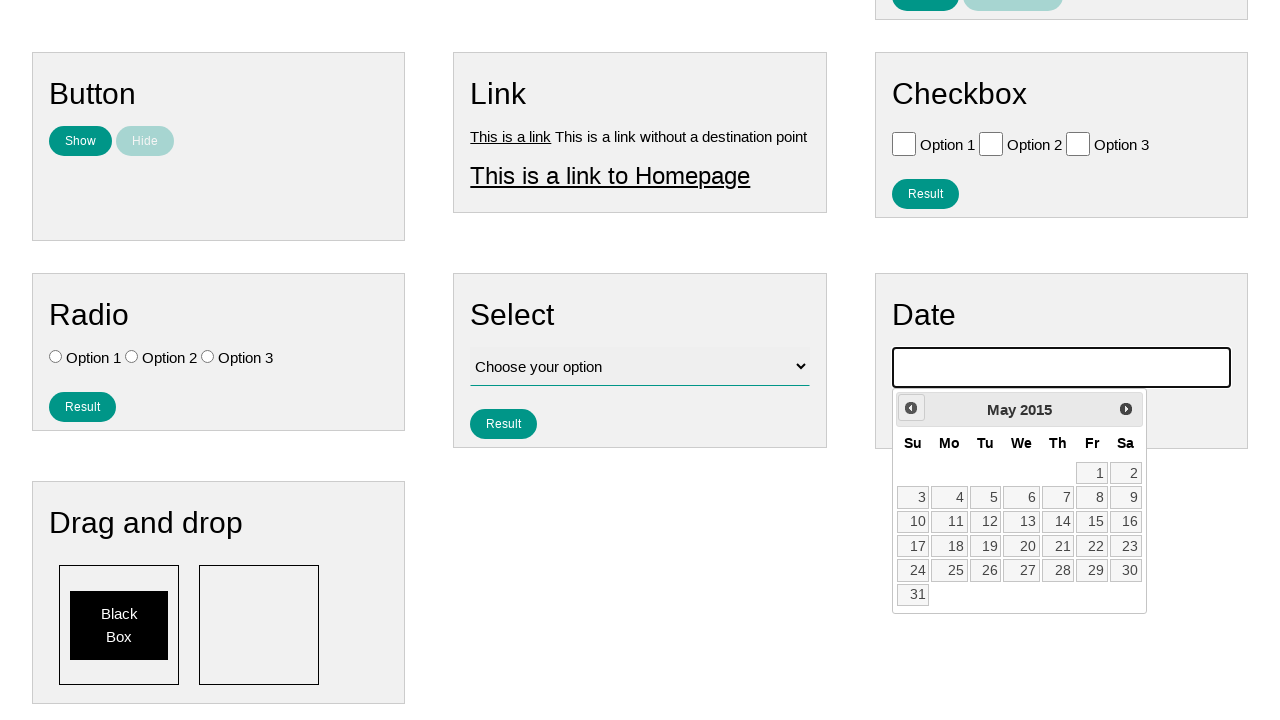

Waited 100ms for calendar to update
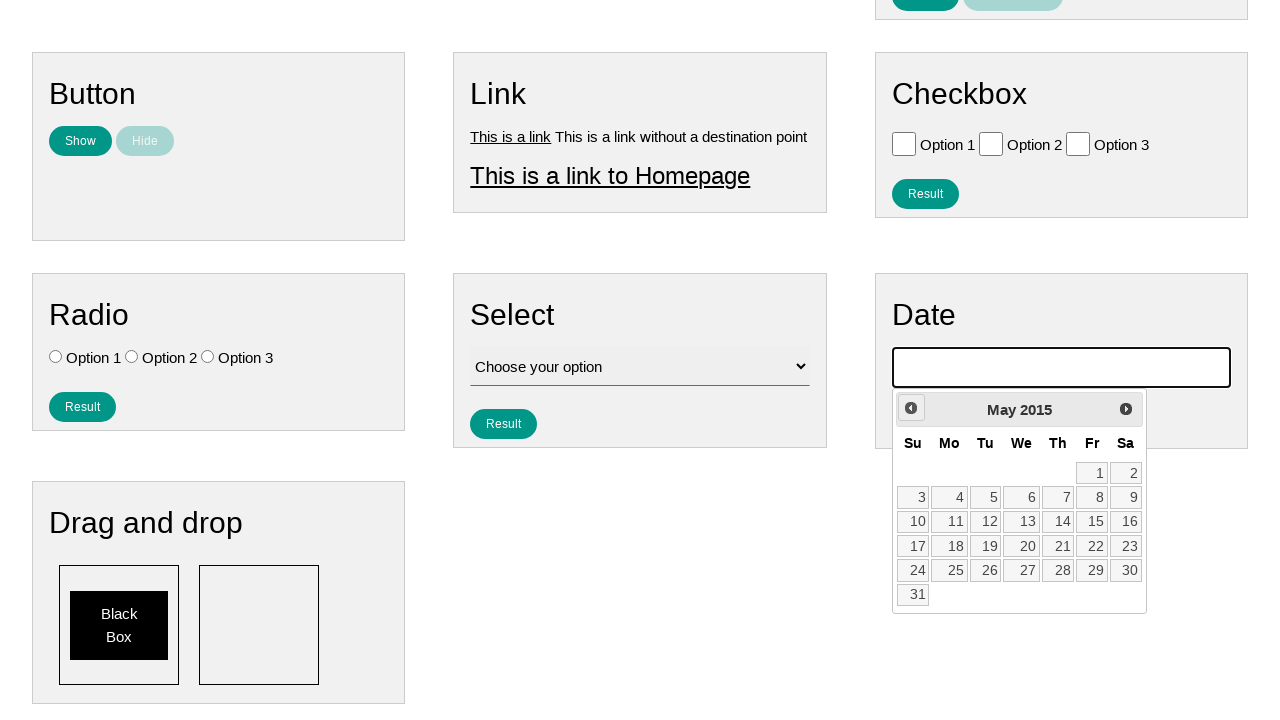

Clicked previous month button to navigate to earlier date at (911, 408) on #ui-datepicker-div .ui-datepicker-prev
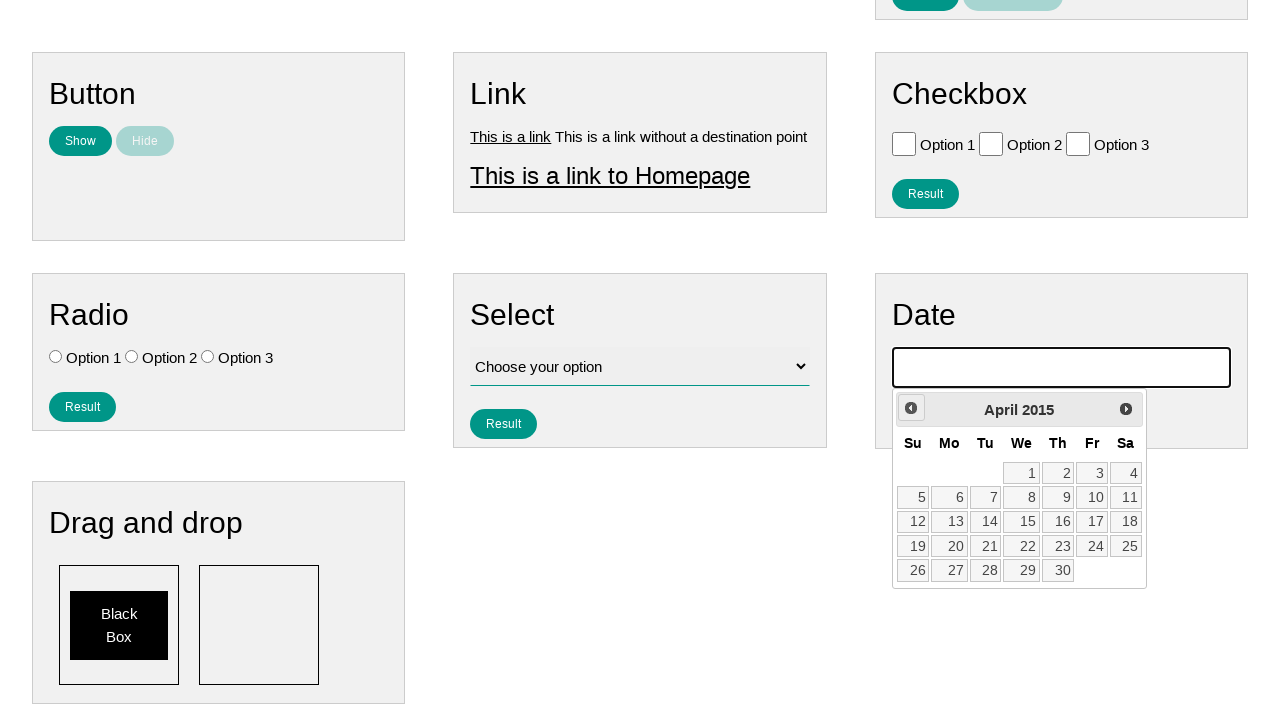

Waited 100ms for calendar to update
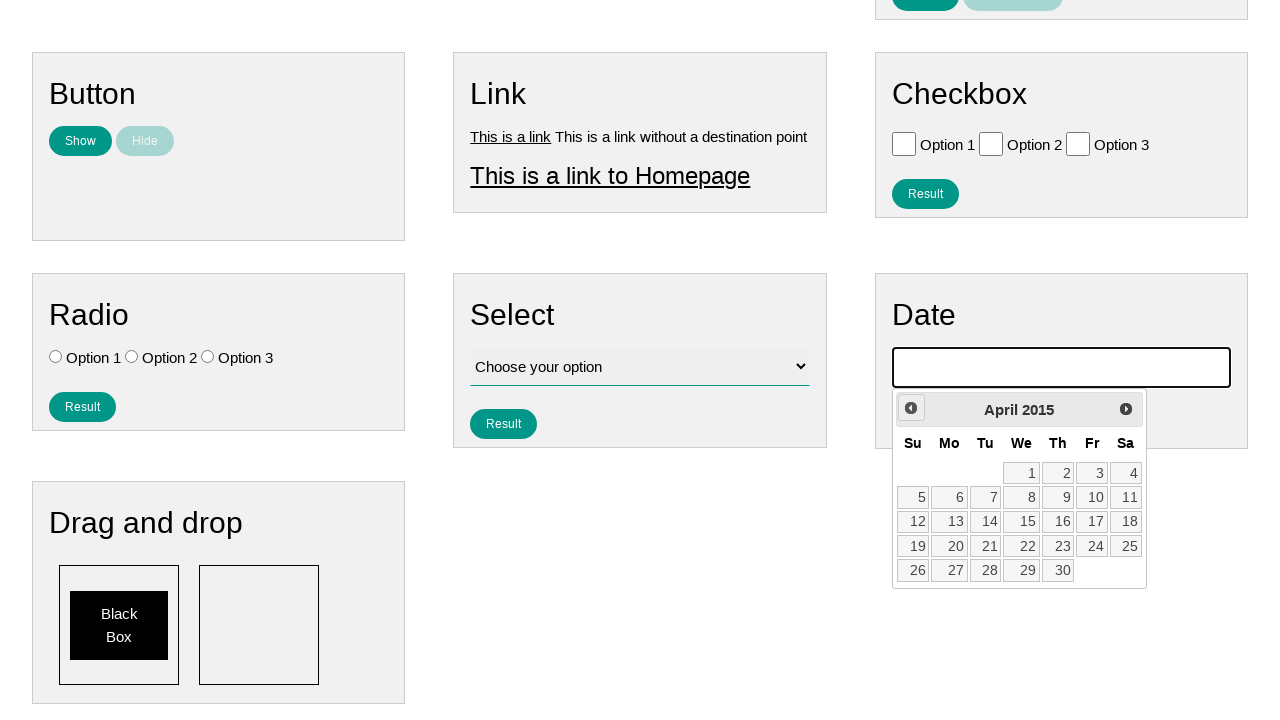

Clicked previous month button to navigate to earlier date at (911, 408) on #ui-datepicker-div .ui-datepicker-prev
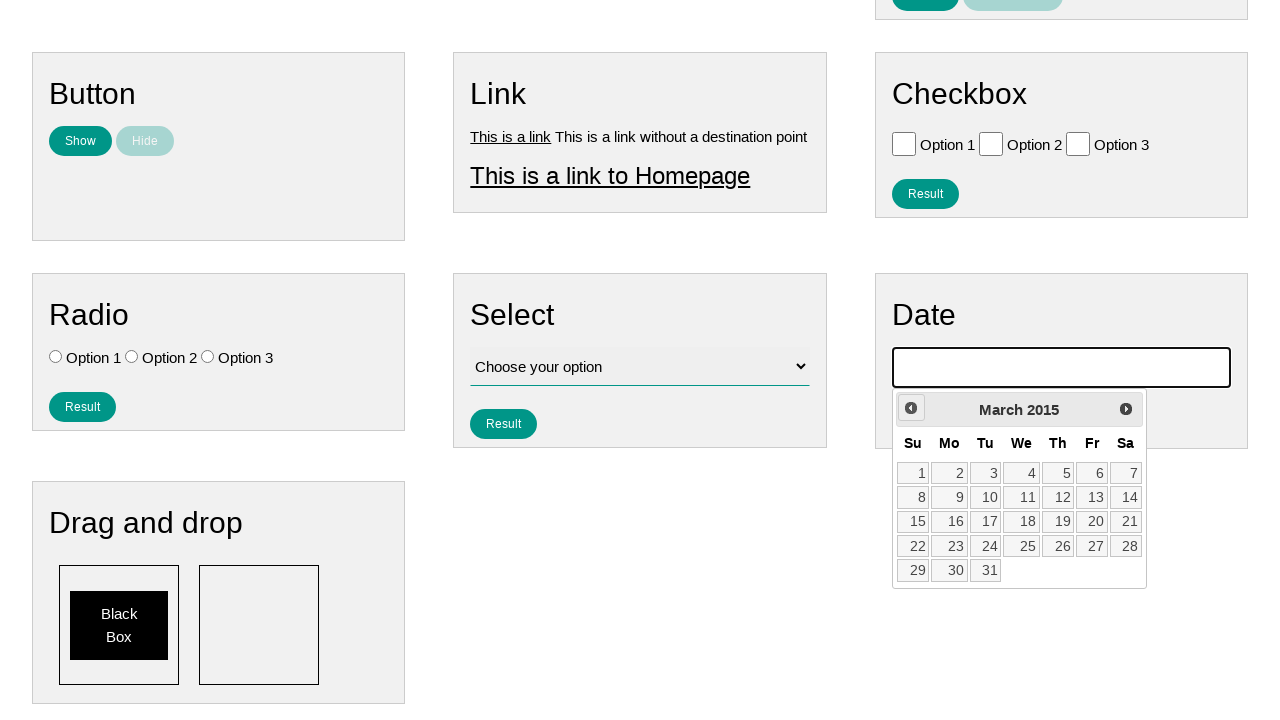

Waited 100ms for calendar to update
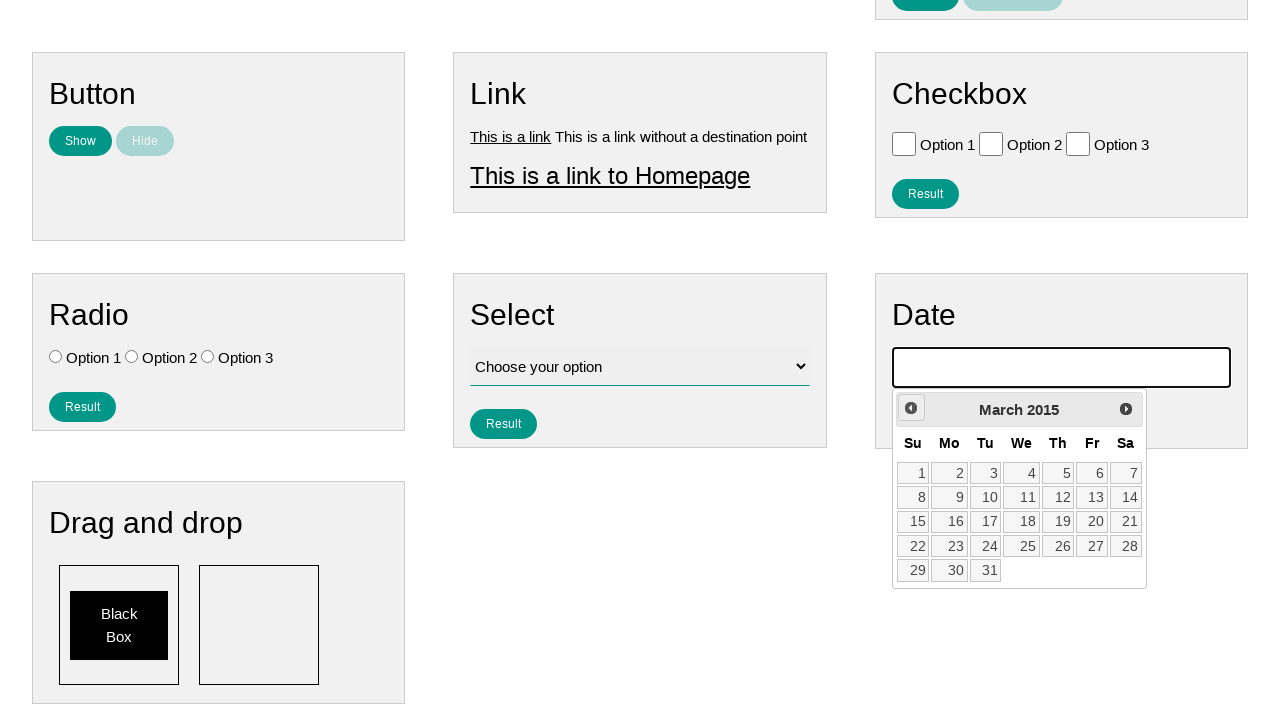

Clicked previous month button to navigate to earlier date at (911, 408) on #ui-datepicker-div .ui-datepicker-prev
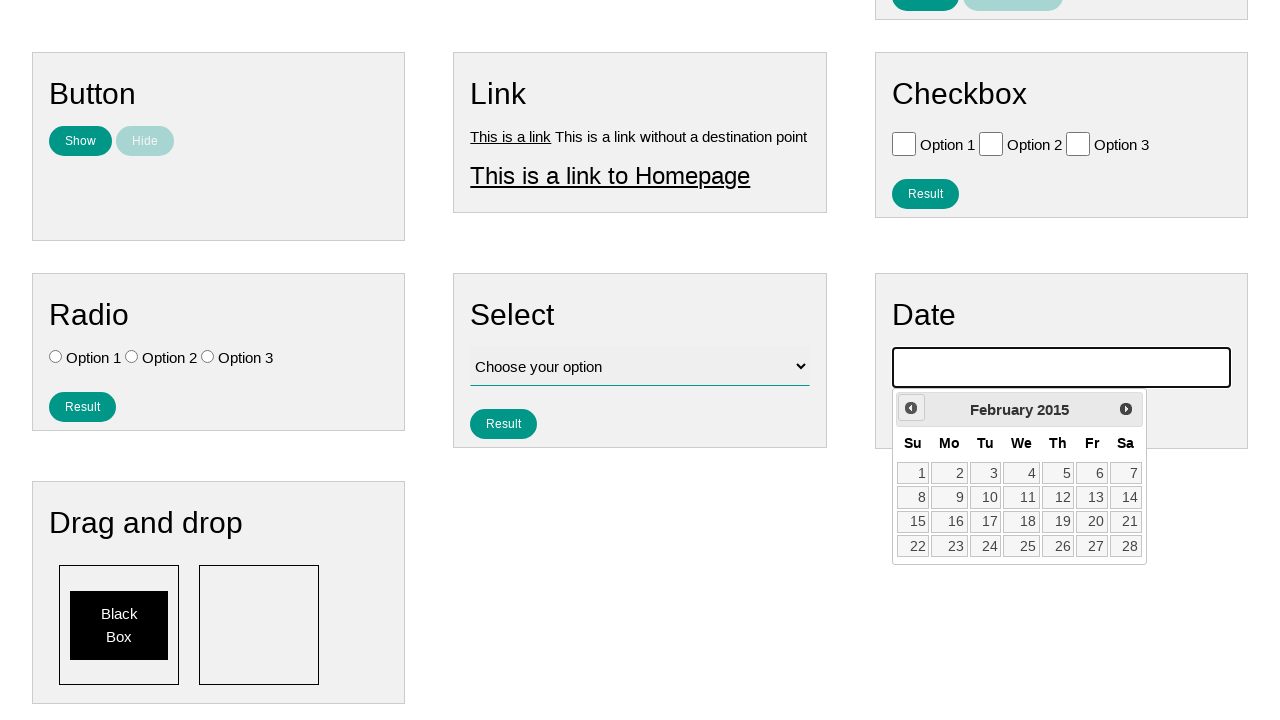

Waited 100ms for calendar to update
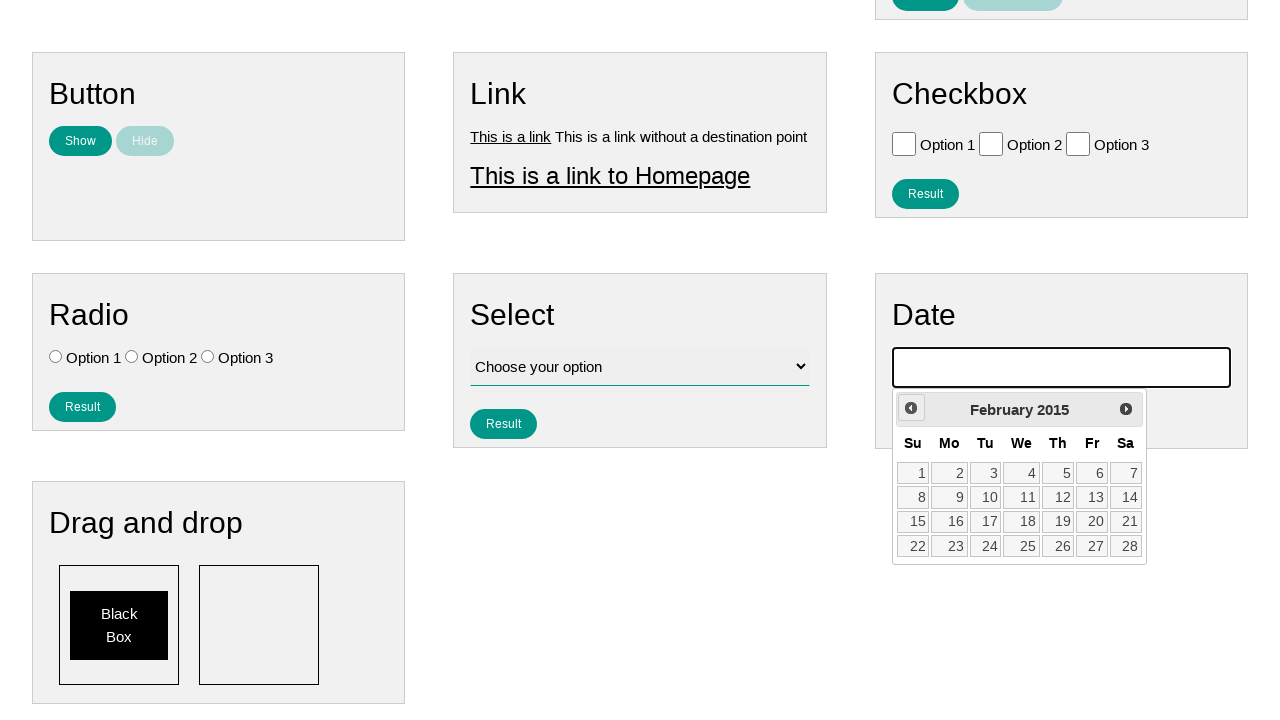

Clicked previous month button to navigate to earlier date at (911, 408) on #ui-datepicker-div .ui-datepicker-prev
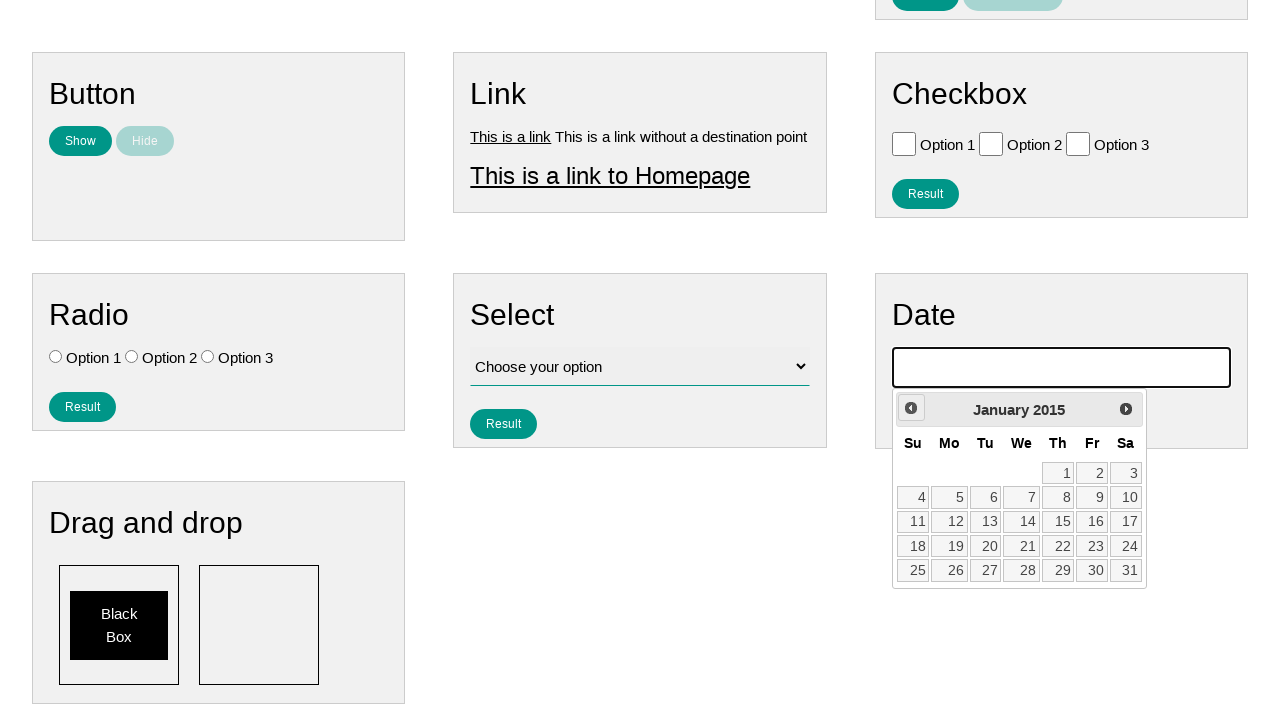

Waited 100ms for calendar to update
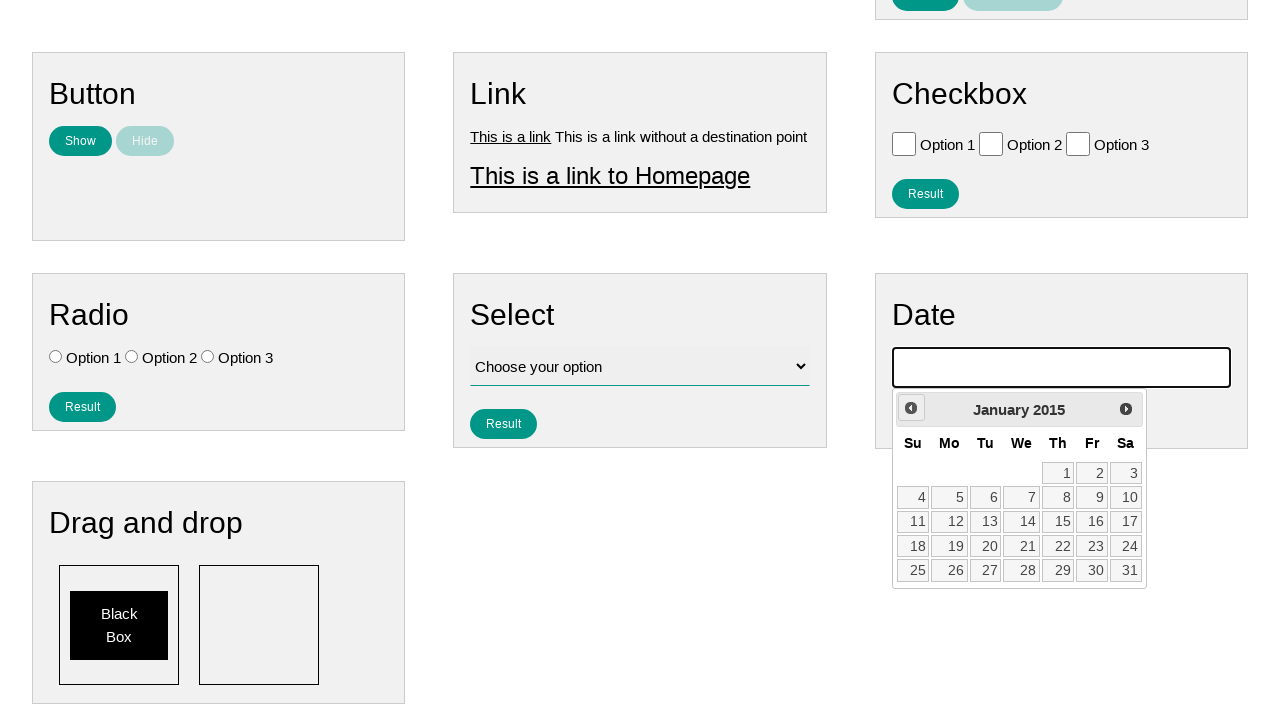

Clicked previous month button to navigate to earlier date at (911, 408) on #ui-datepicker-div .ui-datepicker-prev
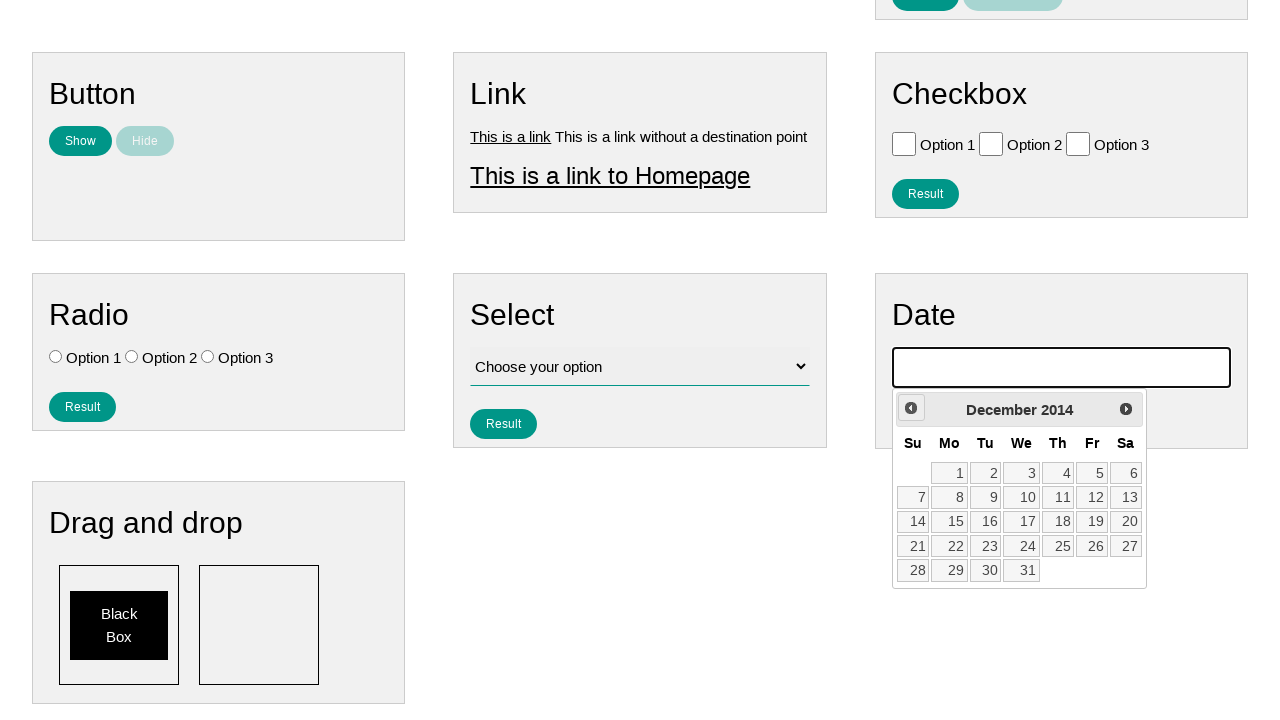

Waited 100ms for calendar to update
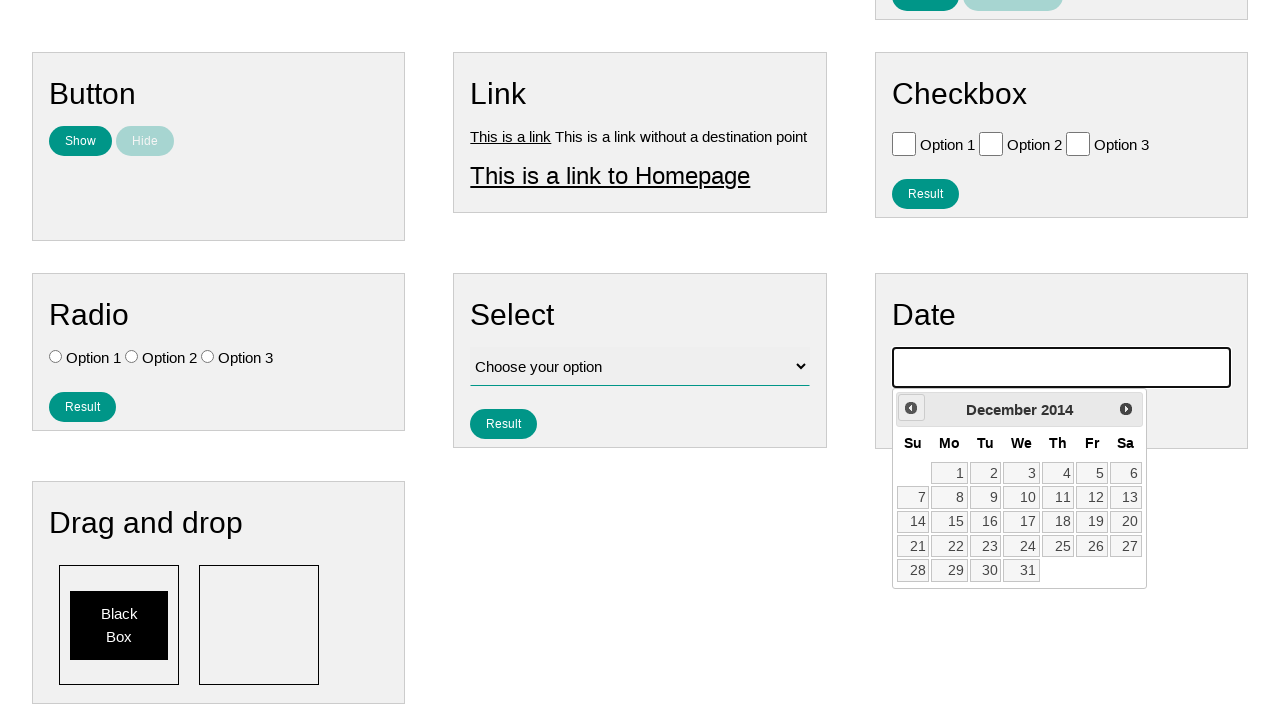

Clicked previous month button to navigate to earlier date at (911, 408) on #ui-datepicker-div .ui-datepicker-prev
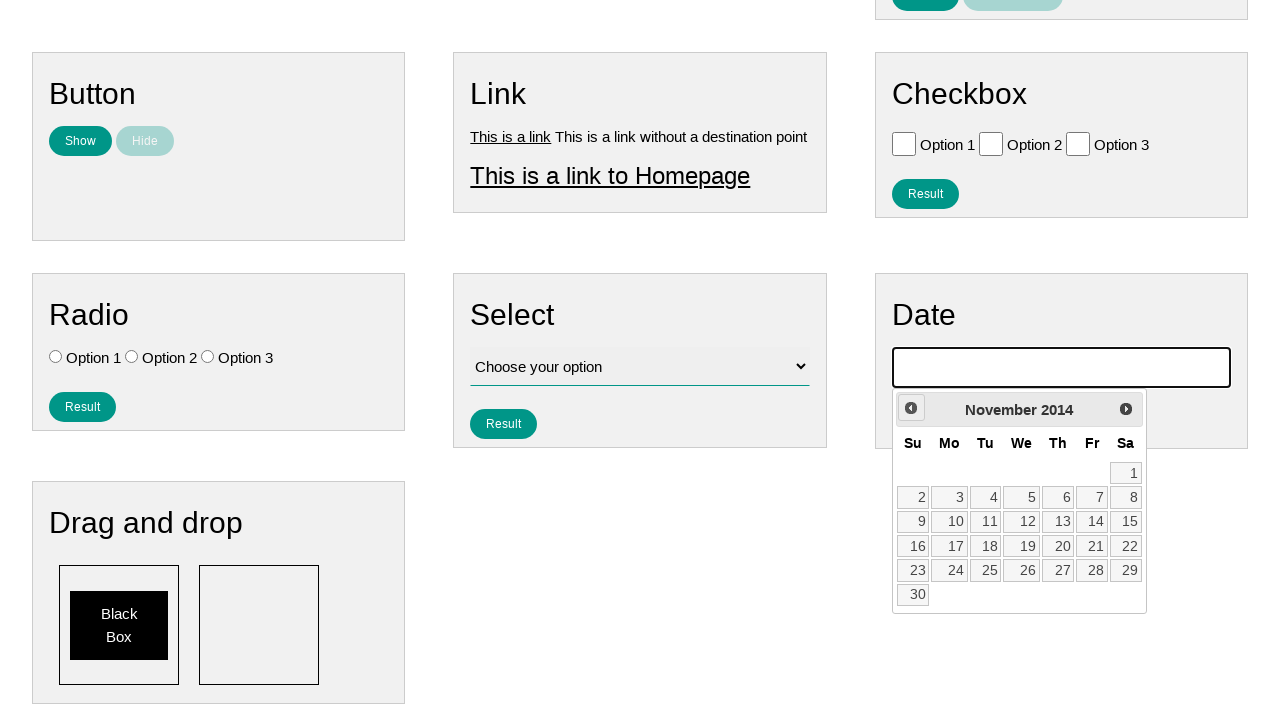

Waited 100ms for calendar to update
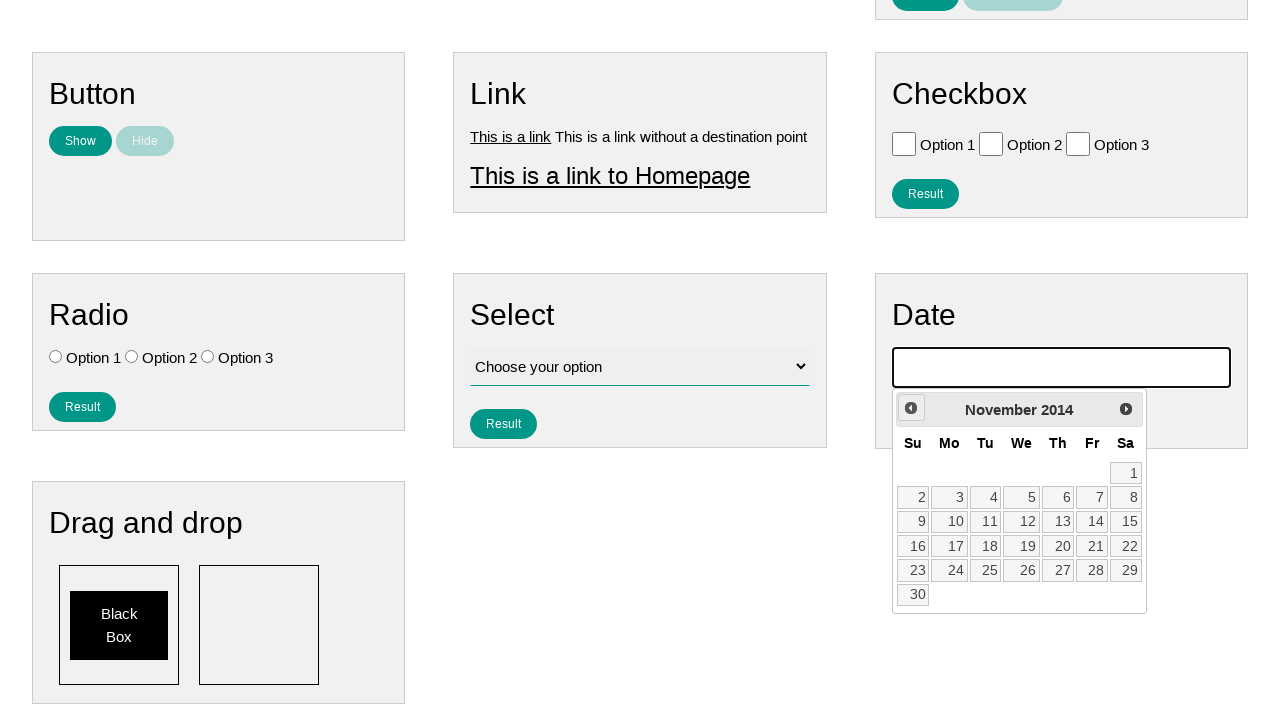

Clicked previous month button to navigate to earlier date at (911, 408) on #ui-datepicker-div .ui-datepicker-prev
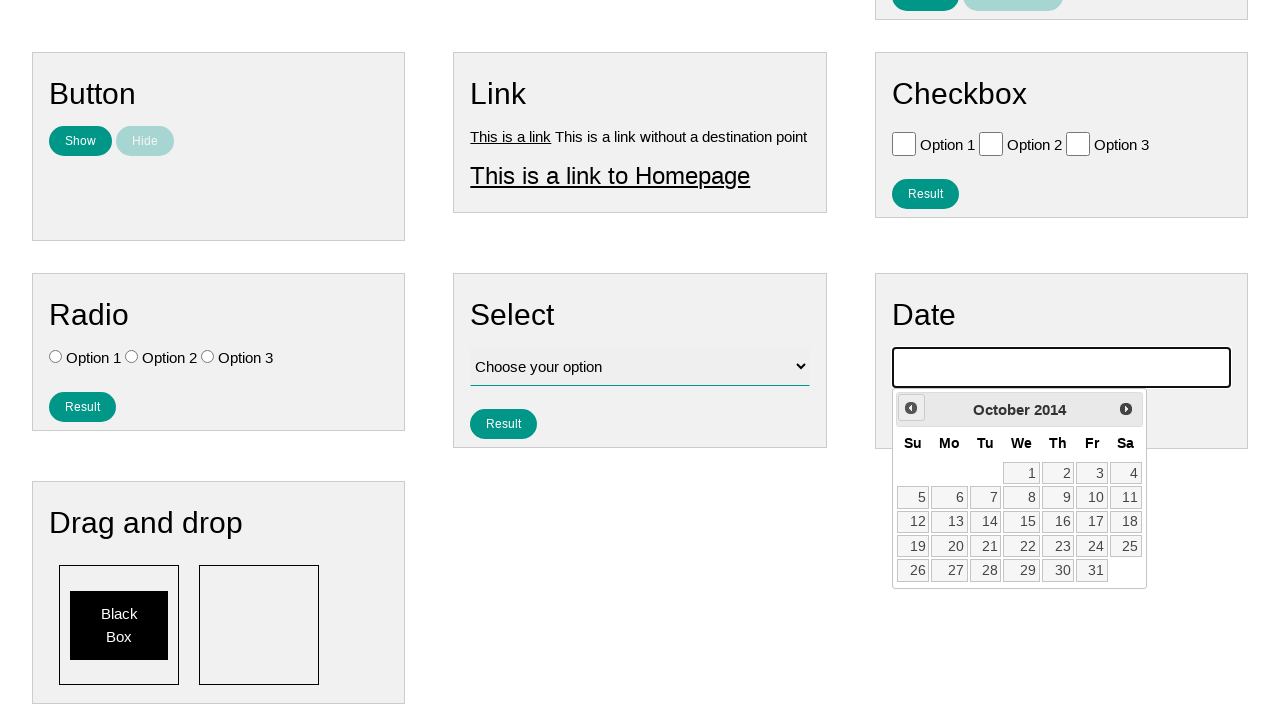

Waited 100ms for calendar to update
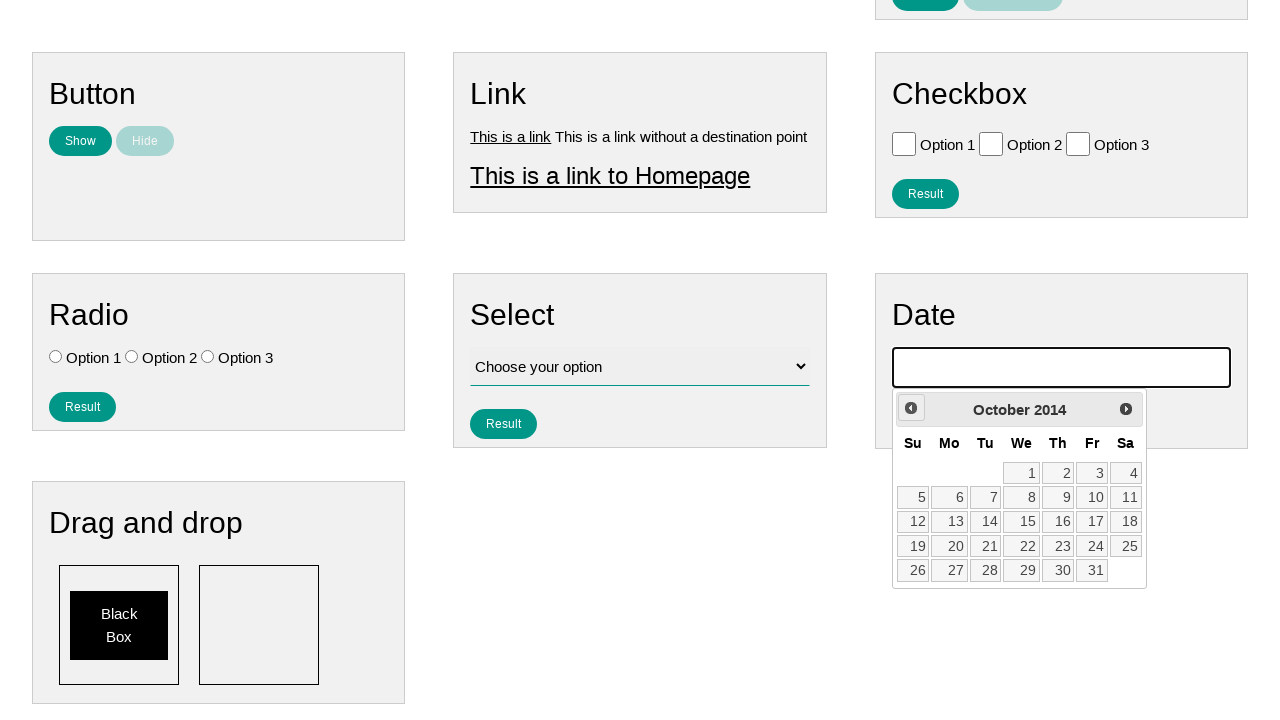

Clicked previous month button to navigate to earlier date at (911, 408) on #ui-datepicker-div .ui-datepicker-prev
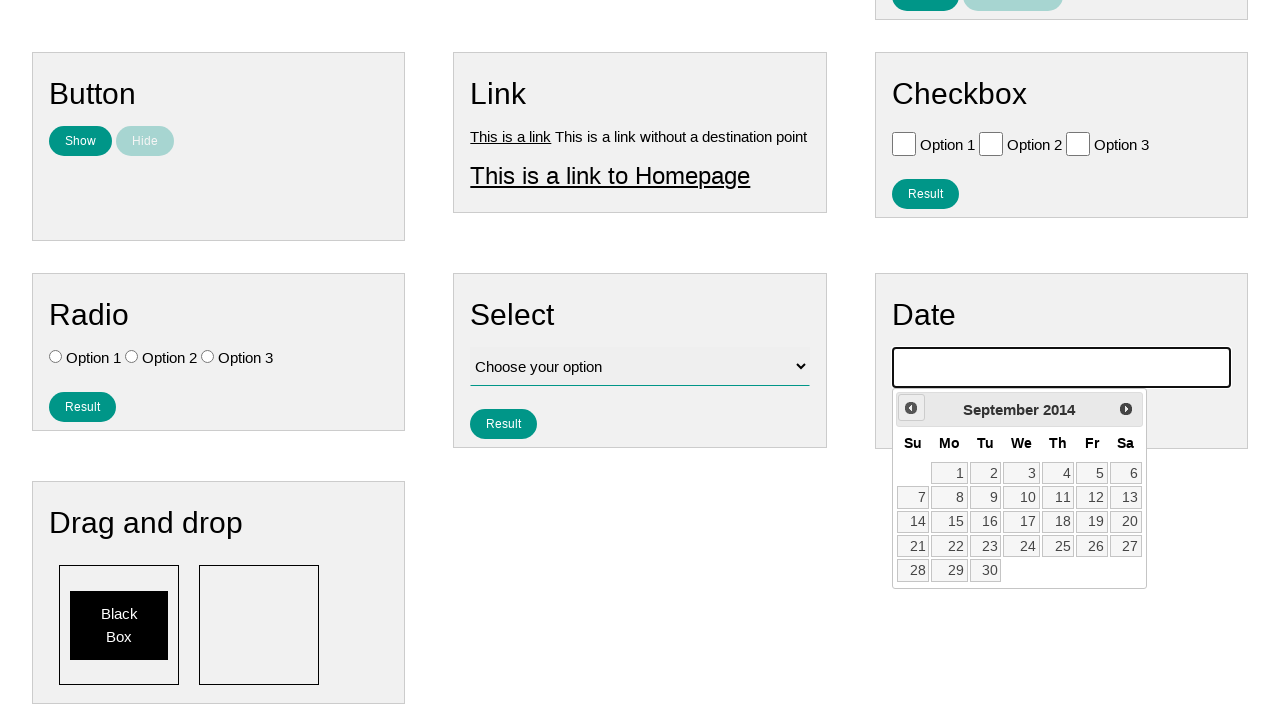

Waited 100ms for calendar to update
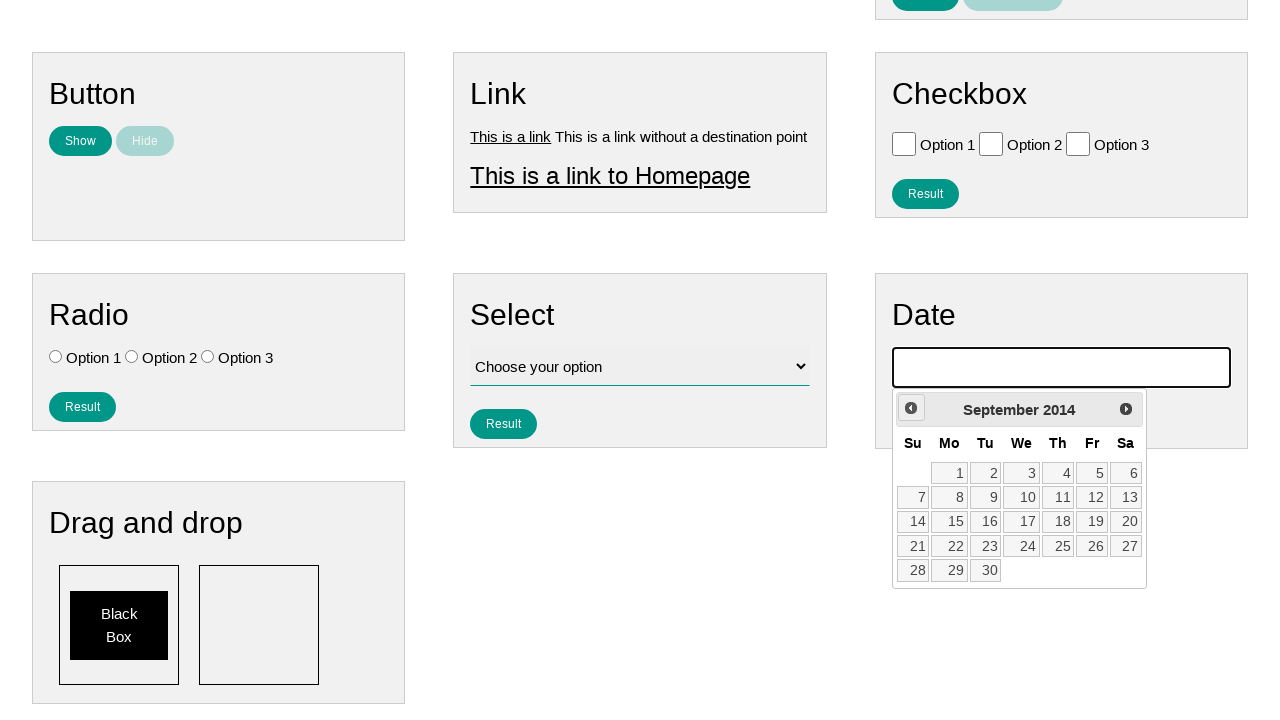

Clicked previous month button to navigate to earlier date at (911, 408) on #ui-datepicker-div .ui-datepicker-prev
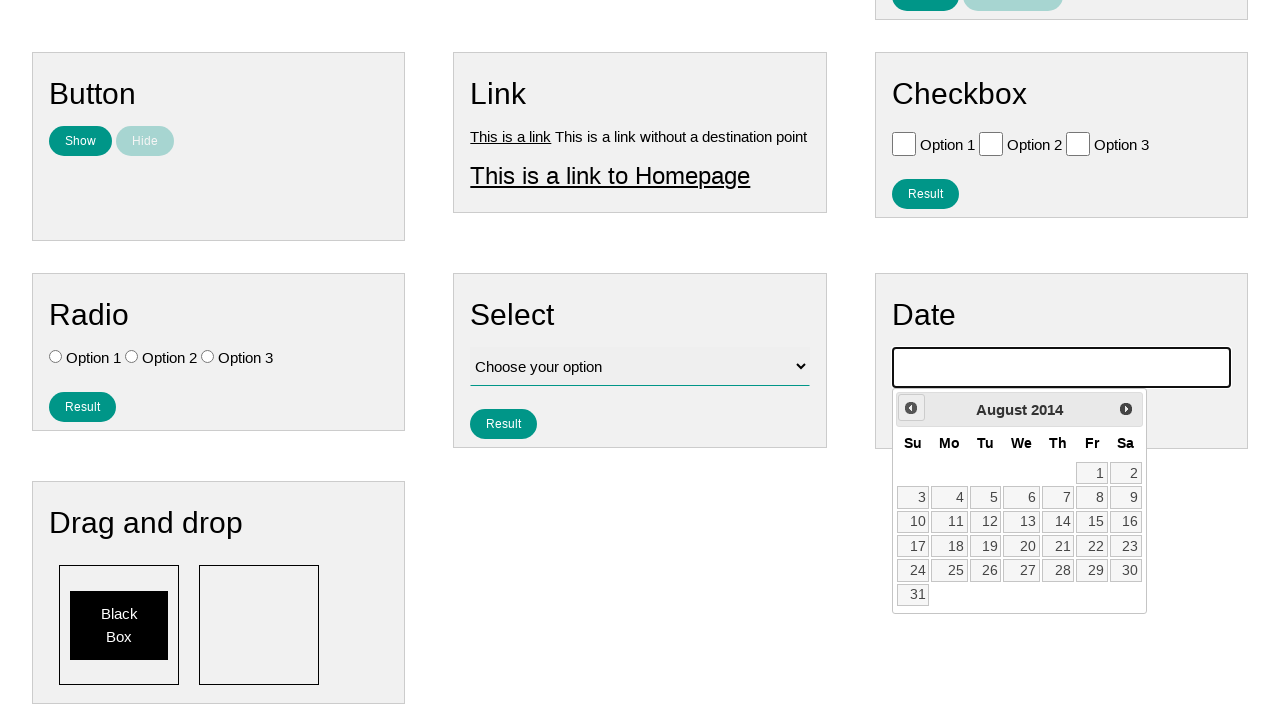

Waited 100ms for calendar to update
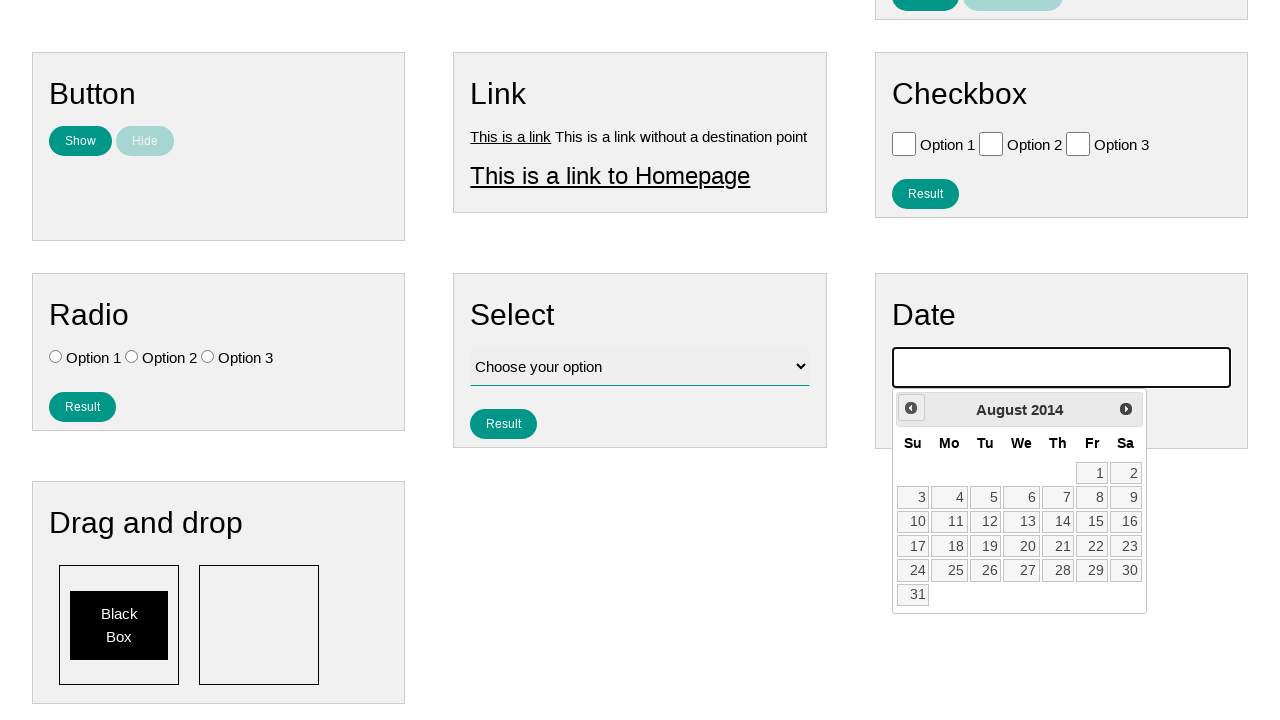

Clicked previous month button to navigate to earlier date at (911, 408) on #ui-datepicker-div .ui-datepicker-prev
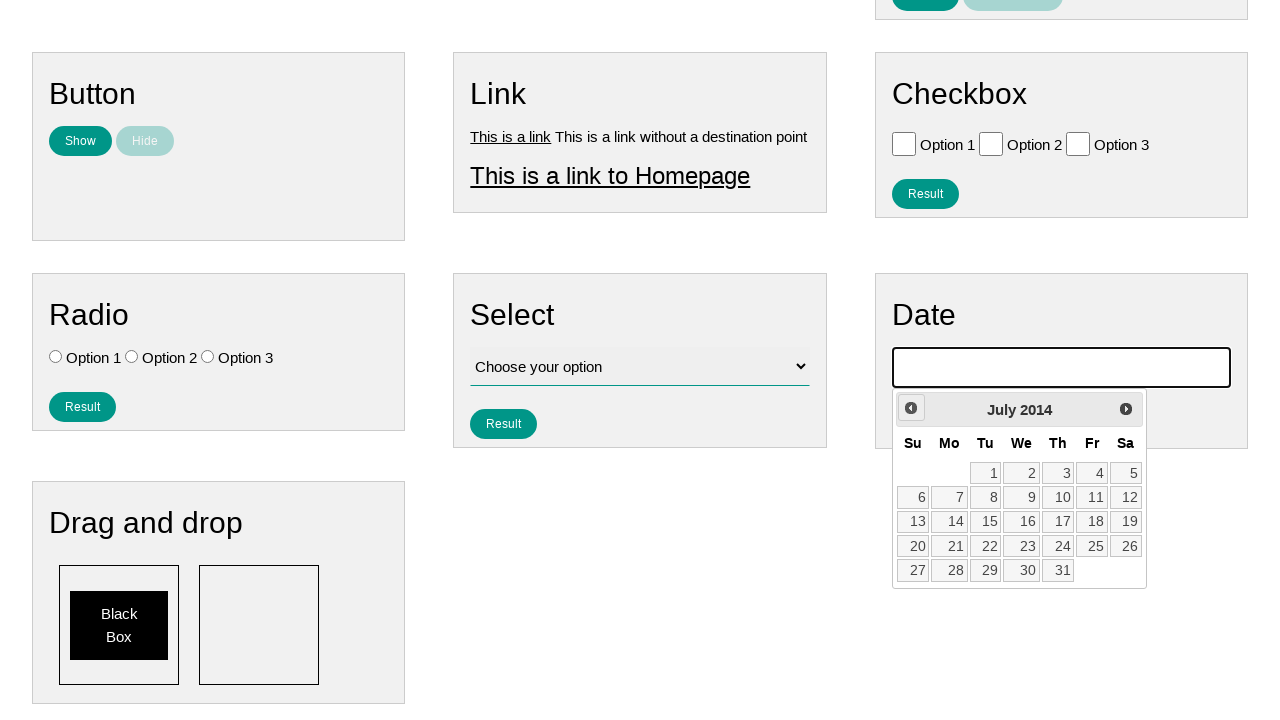

Waited 100ms for calendar to update
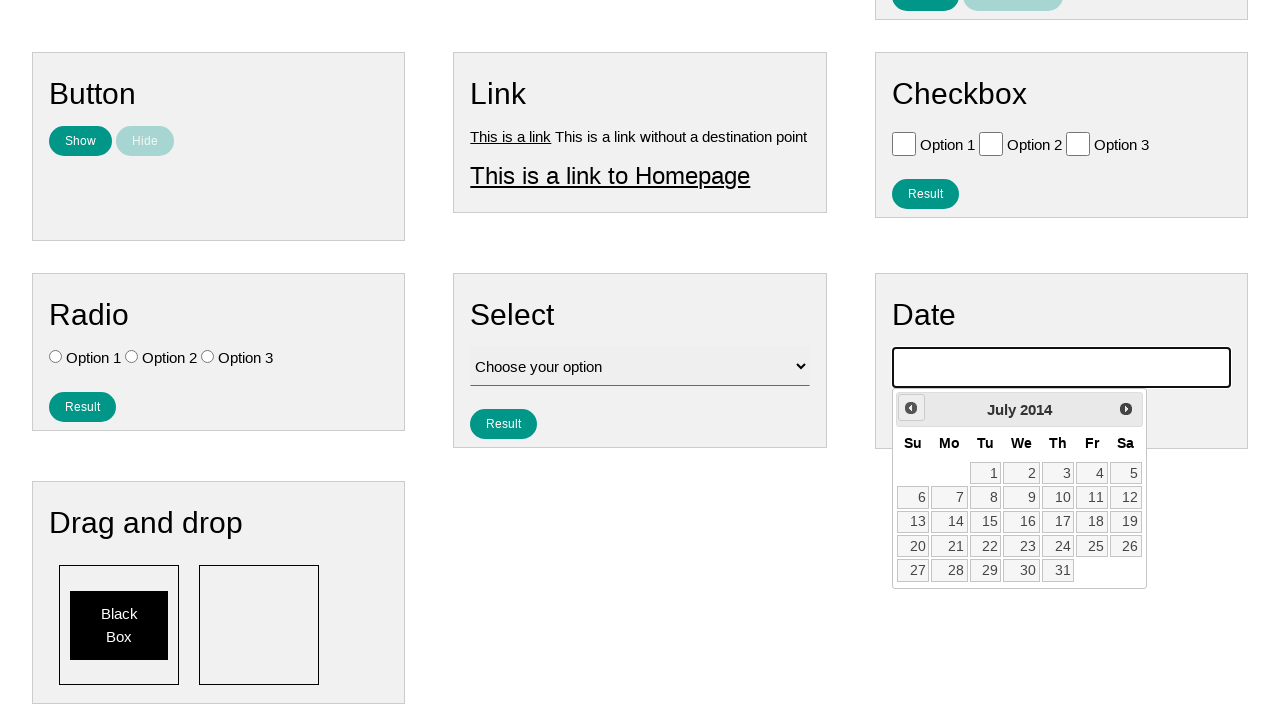

Clicked previous month button to navigate to earlier date at (911, 408) on #ui-datepicker-div .ui-datepicker-prev
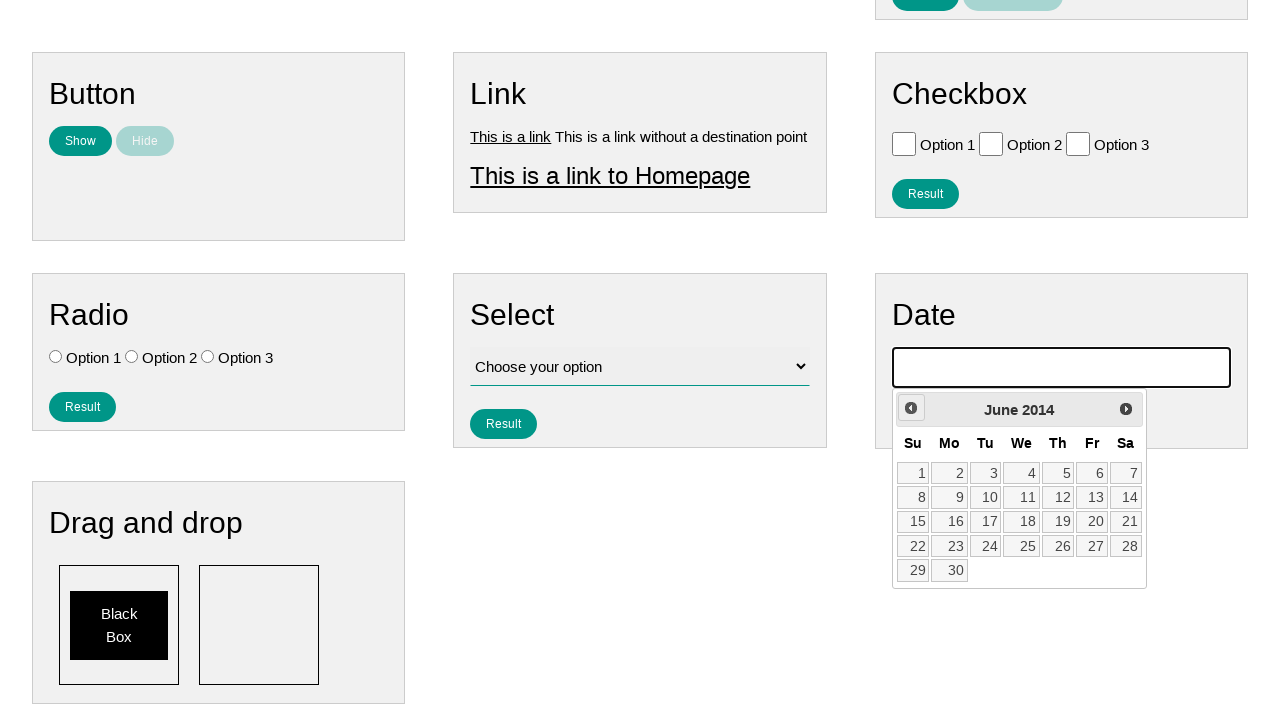

Waited 100ms for calendar to update
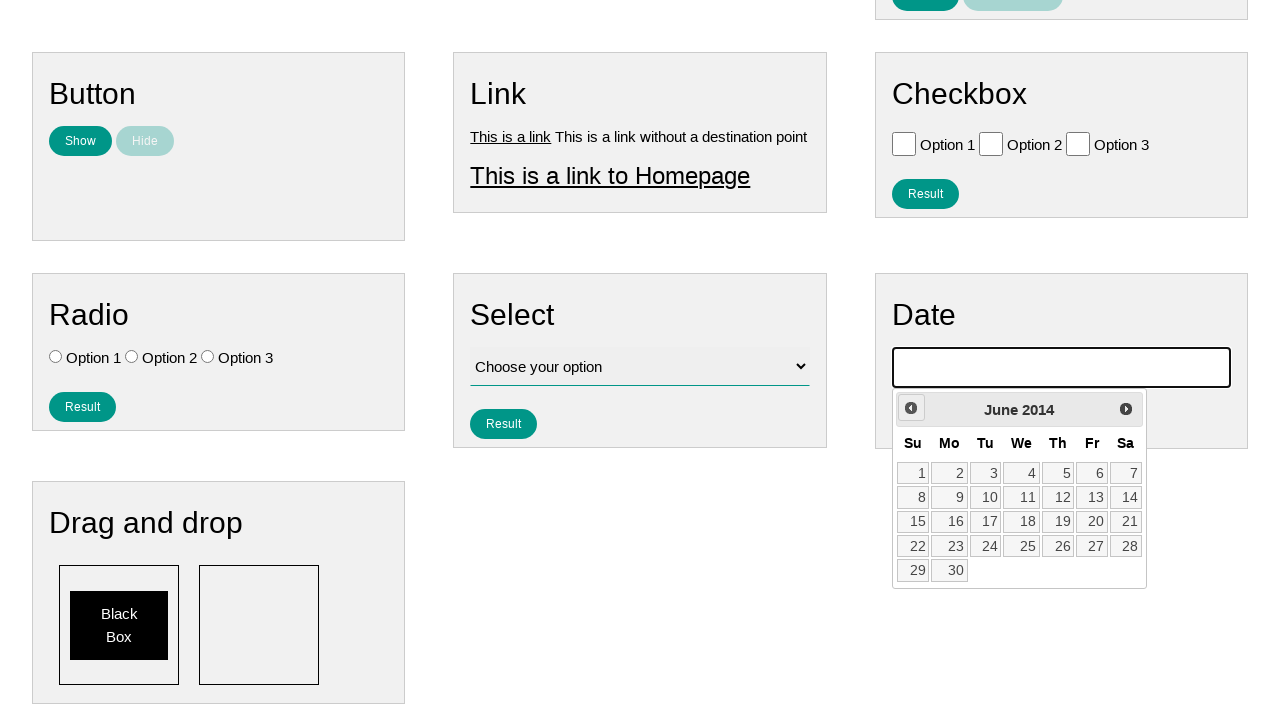

Clicked previous month button to navigate to earlier date at (911, 408) on #ui-datepicker-div .ui-datepicker-prev
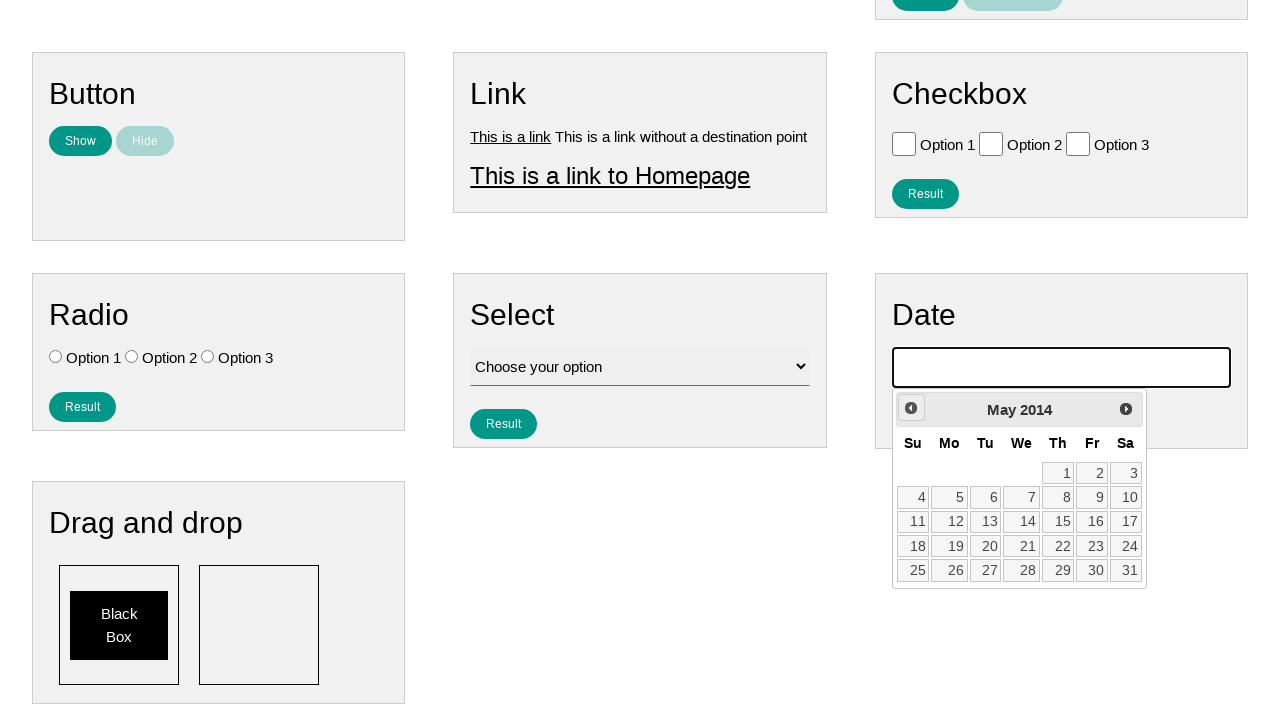

Waited 100ms for calendar to update
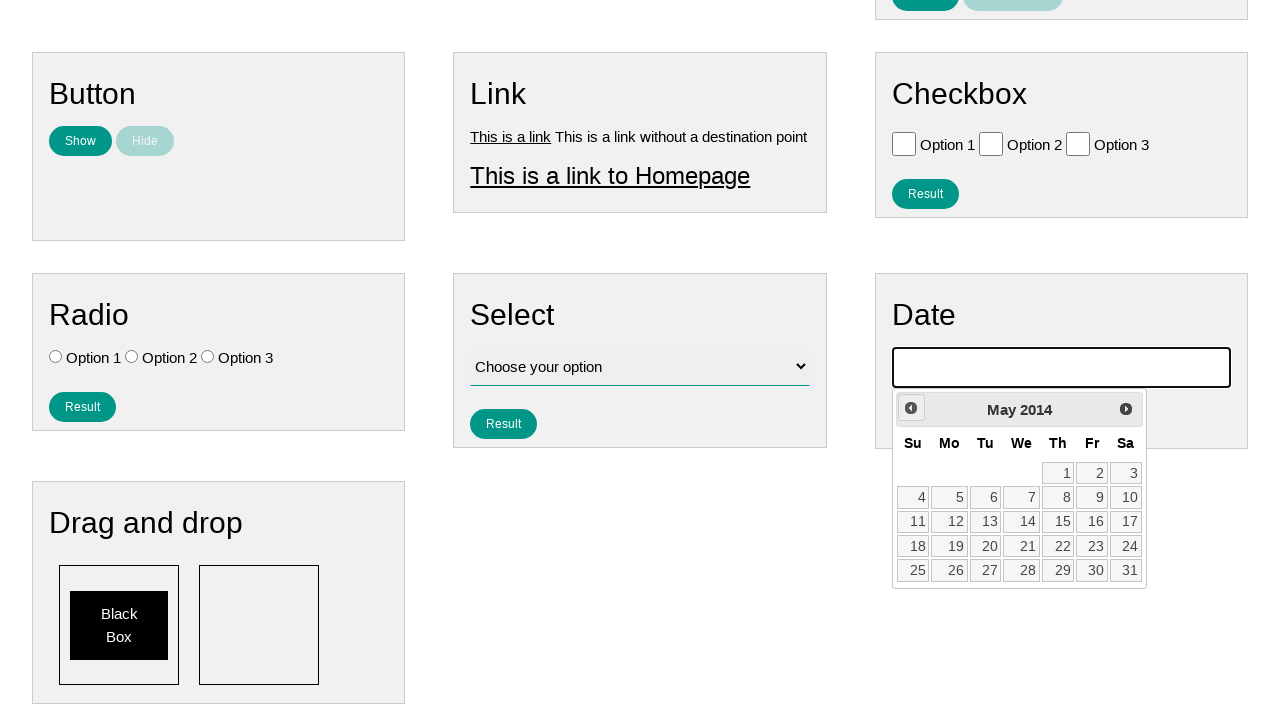

Clicked previous month button to navigate to earlier date at (911, 408) on #ui-datepicker-div .ui-datepicker-prev
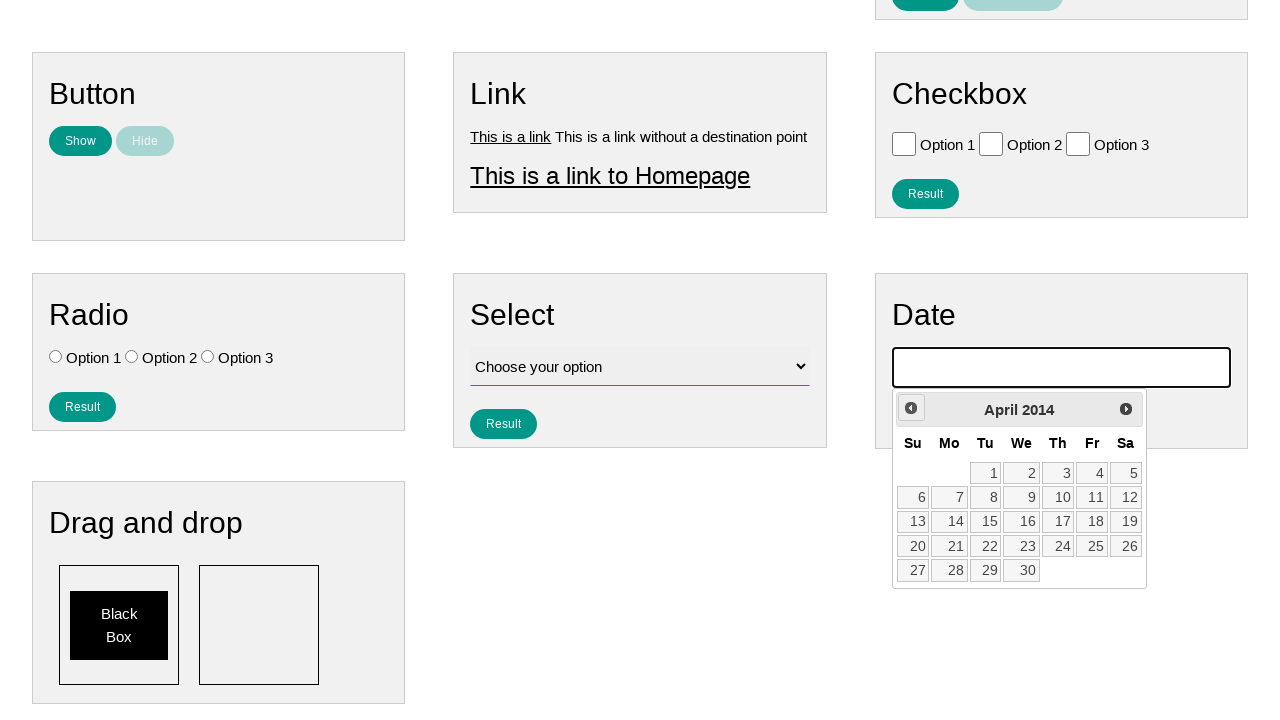

Waited 100ms for calendar to update
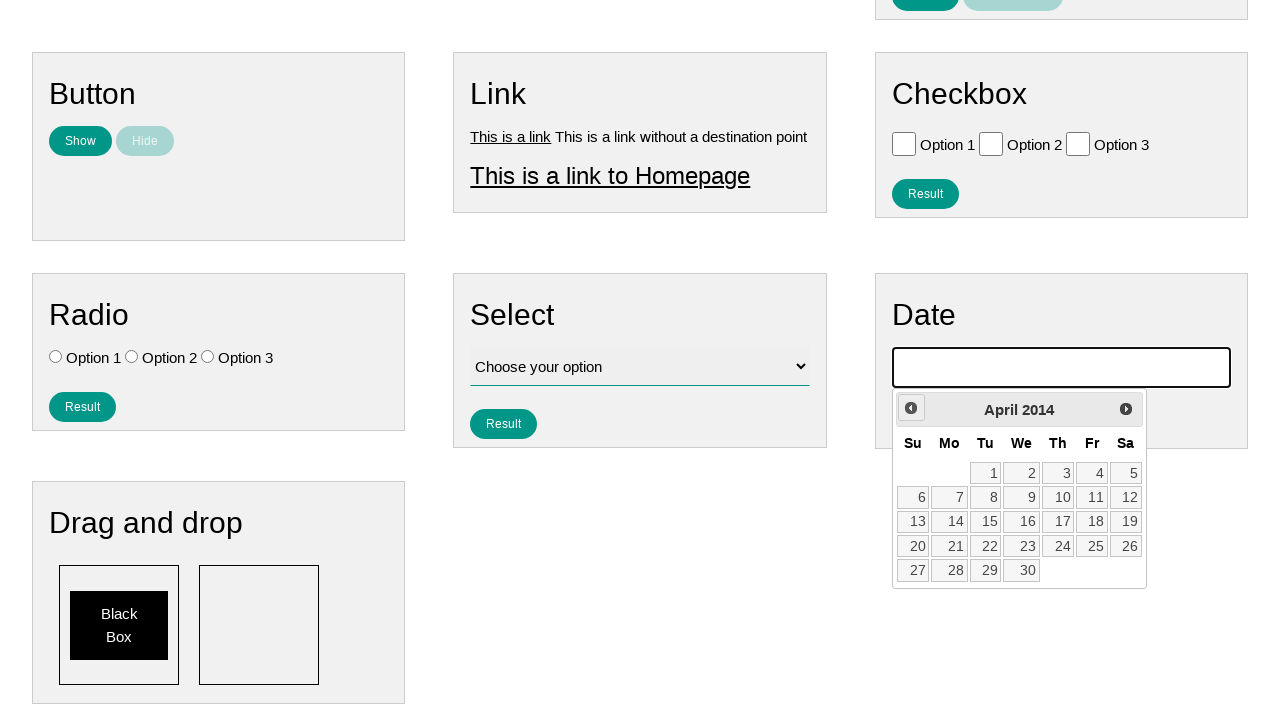

Clicked previous month button to navigate to earlier date at (911, 408) on #ui-datepicker-div .ui-datepicker-prev
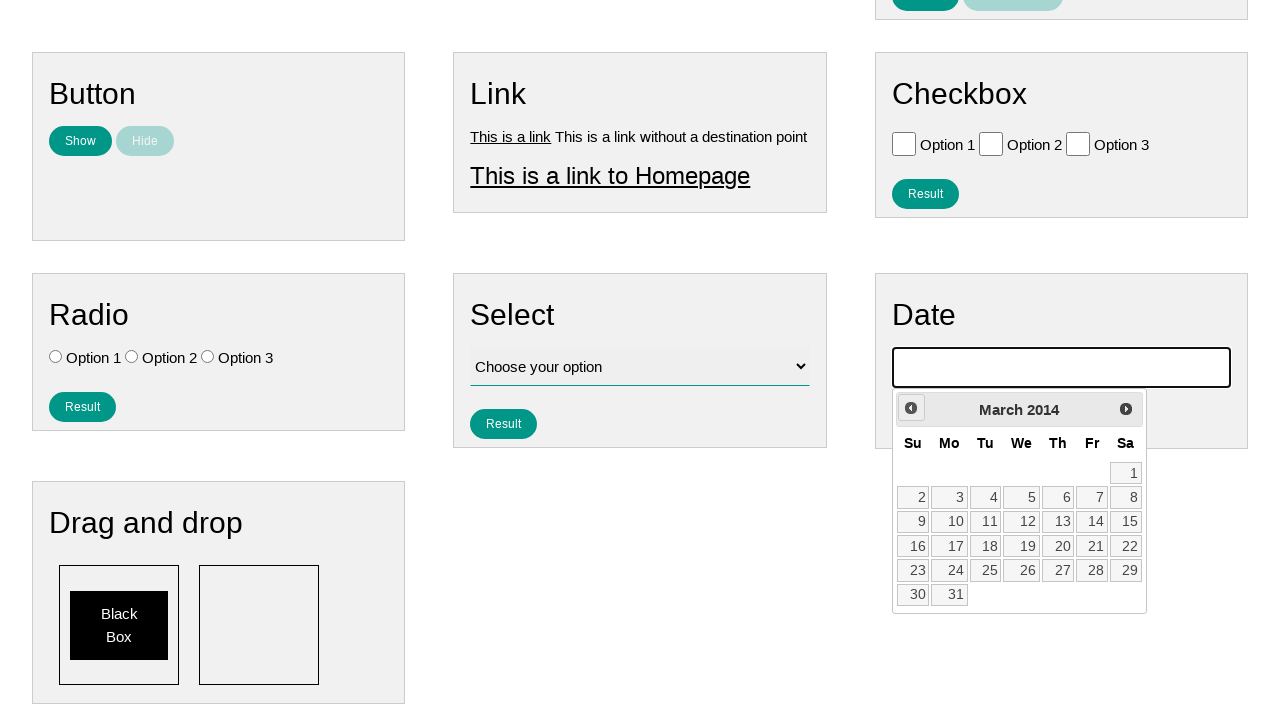

Waited 100ms for calendar to update
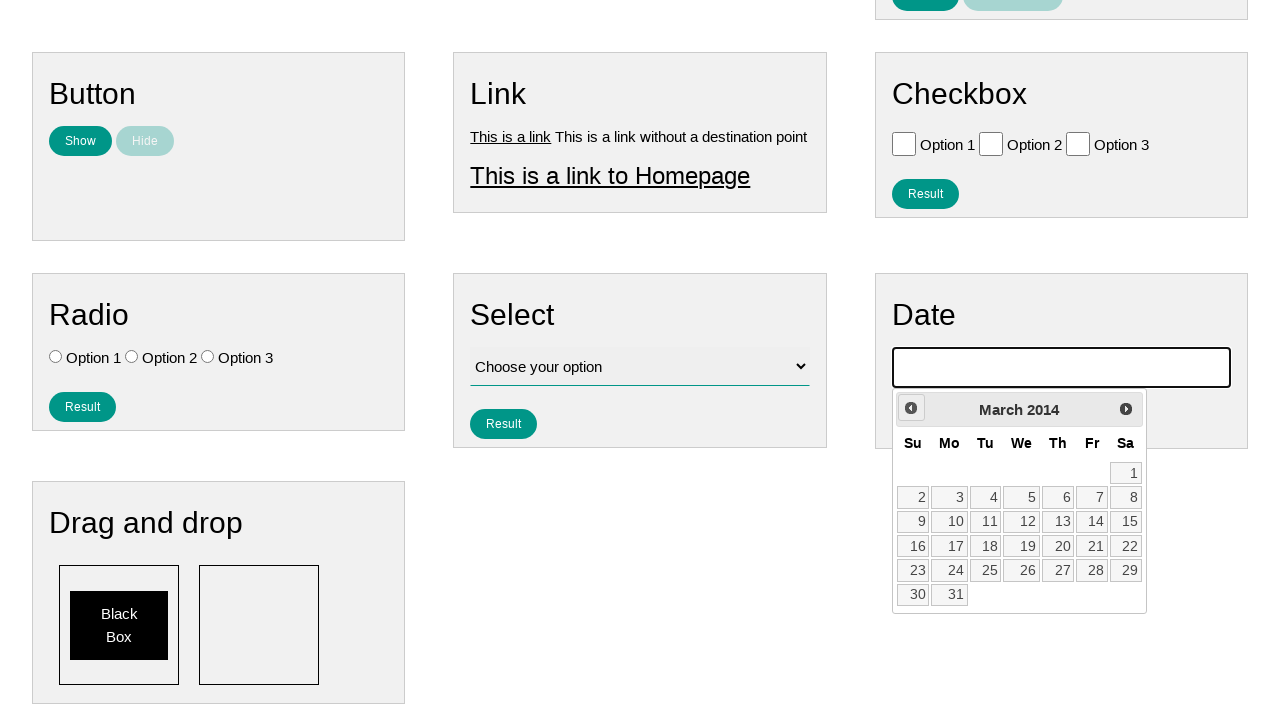

Clicked previous month button to navigate to earlier date at (911, 408) on #ui-datepicker-div .ui-datepicker-prev
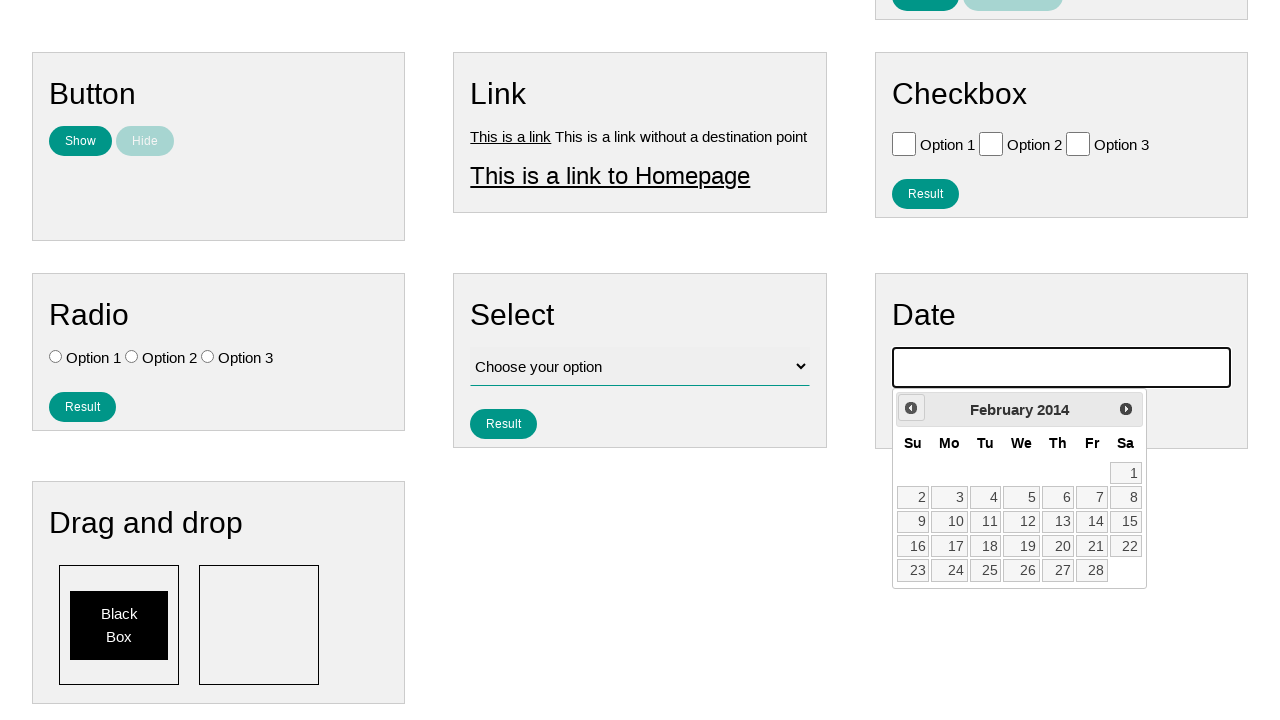

Waited 100ms for calendar to update
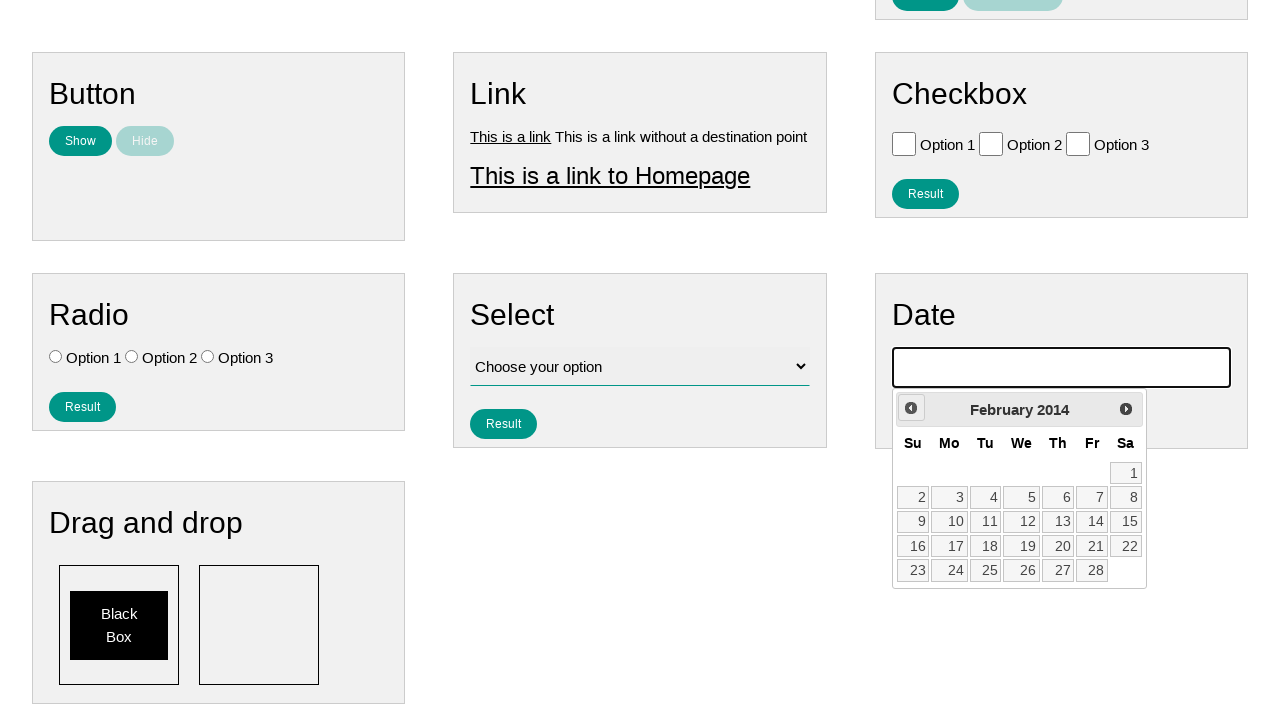

Clicked previous month button to navigate to earlier date at (911, 408) on #ui-datepicker-div .ui-datepicker-prev
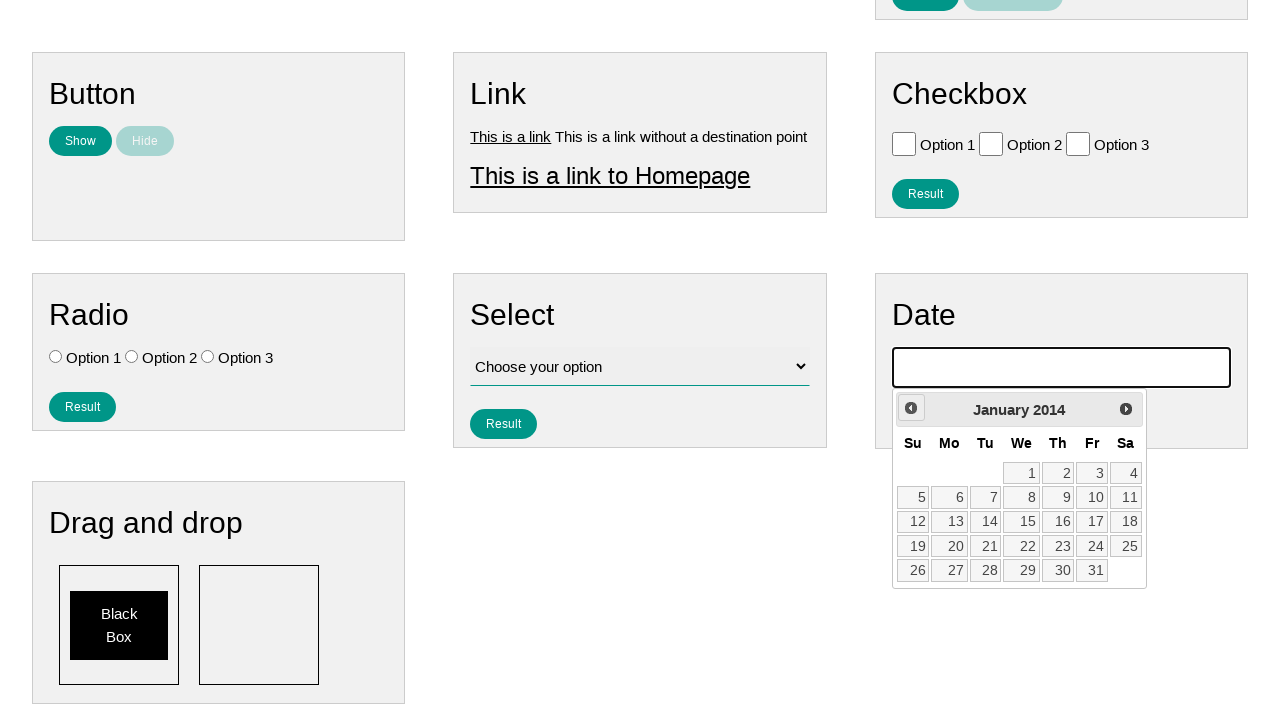

Waited 100ms for calendar to update
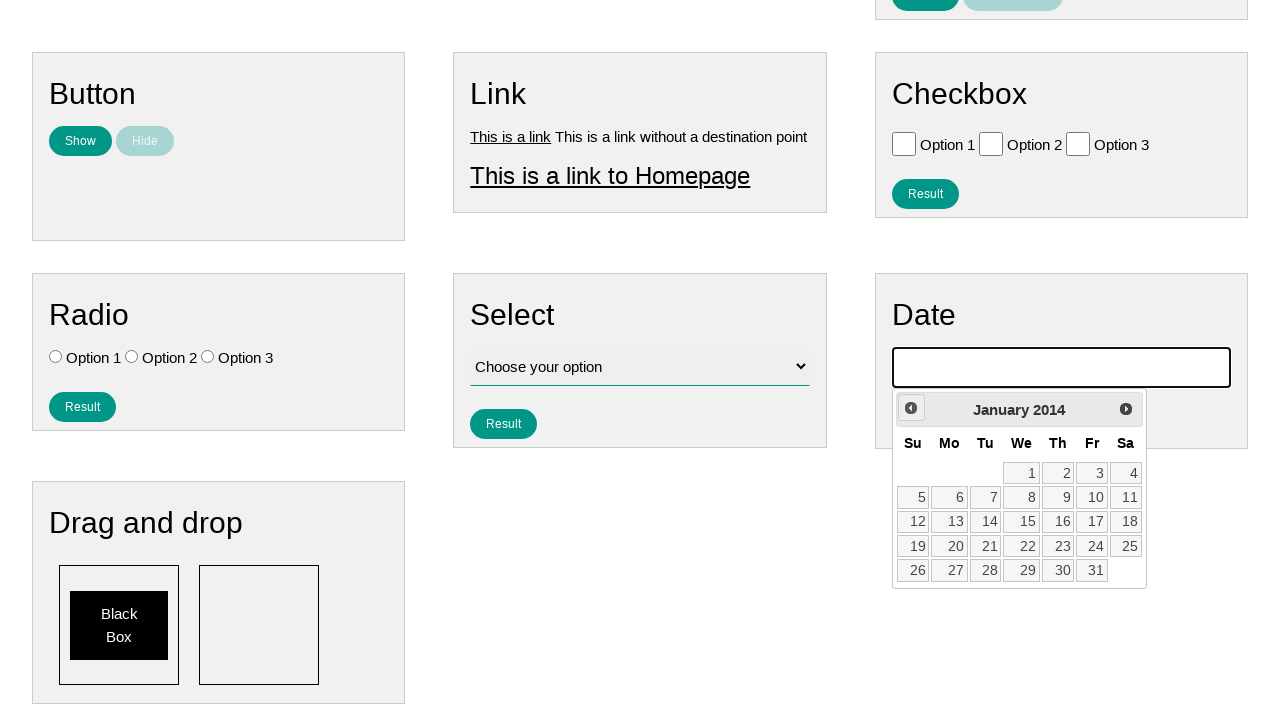

Clicked previous month button to navigate to earlier date at (911, 408) on #ui-datepicker-div .ui-datepicker-prev
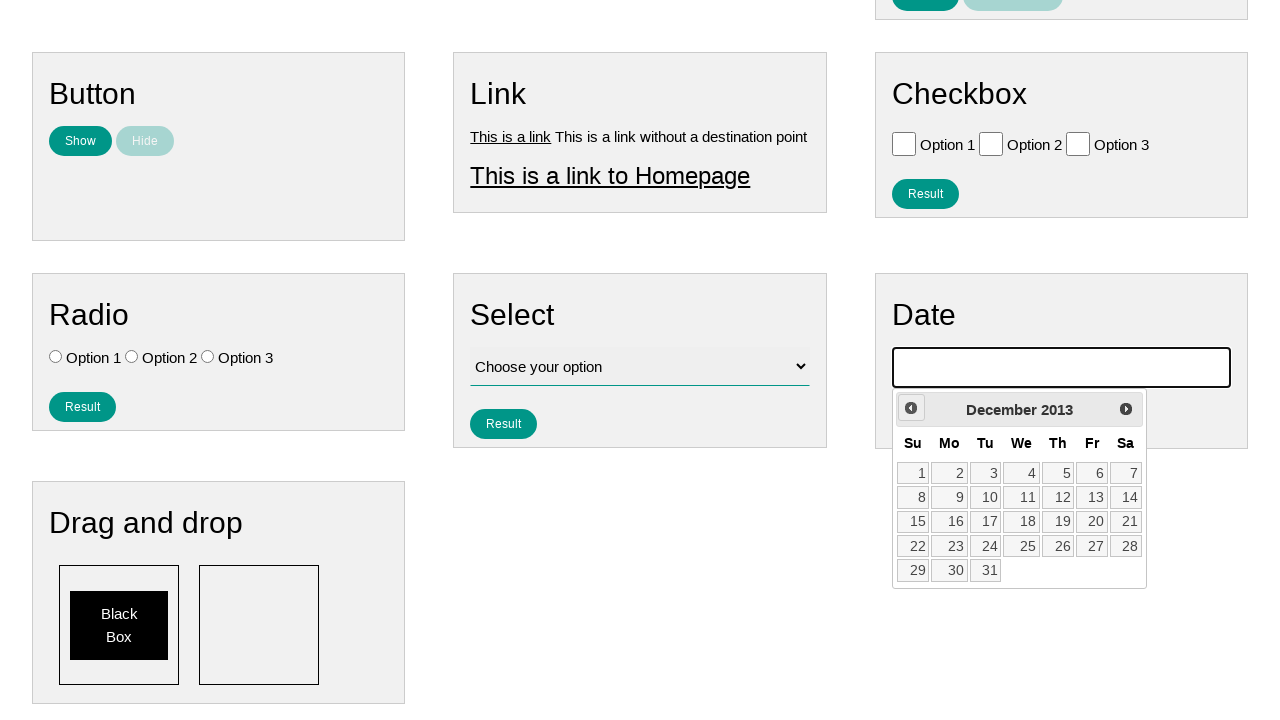

Waited 100ms for calendar to update
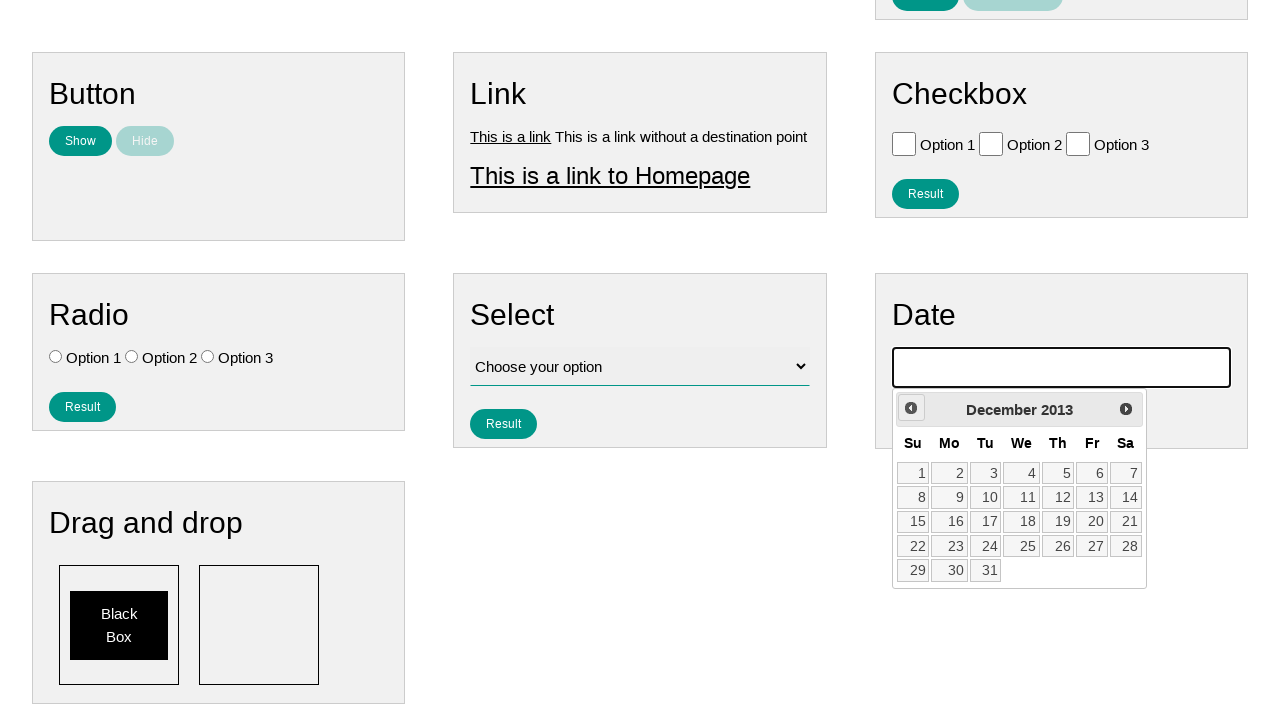

Clicked previous month button to navigate to earlier date at (911, 408) on #ui-datepicker-div .ui-datepicker-prev
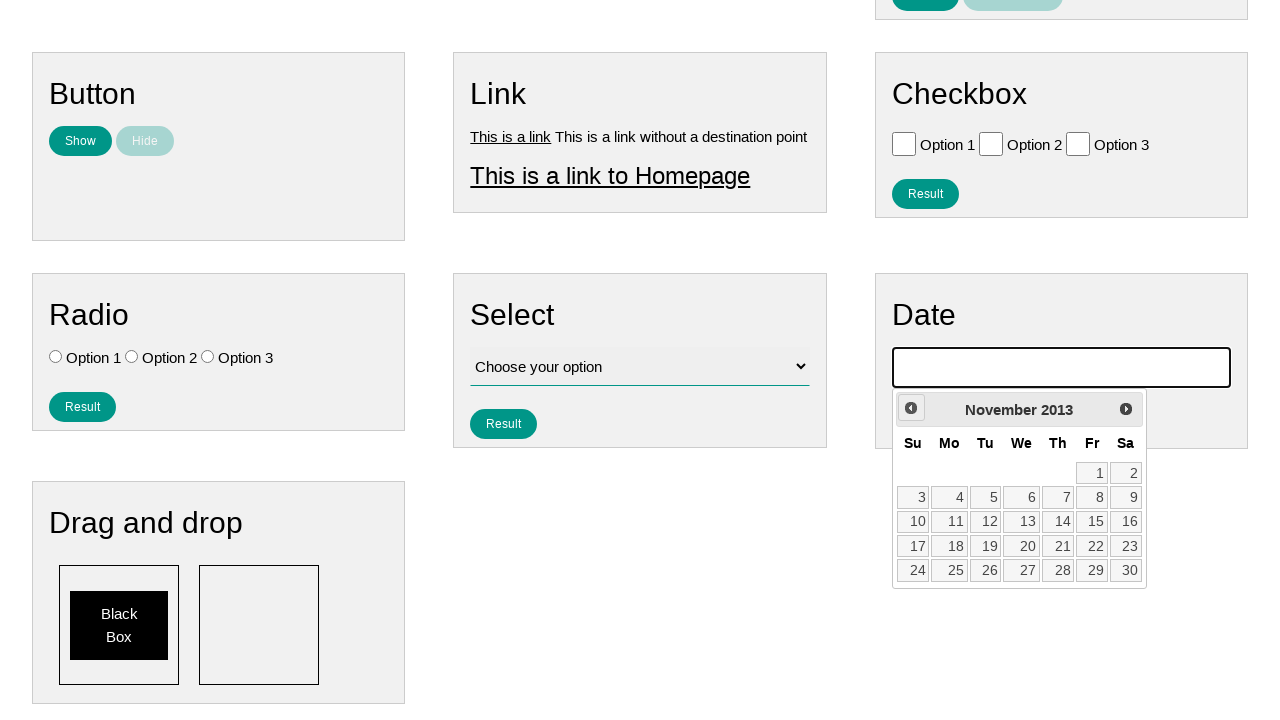

Waited 100ms for calendar to update
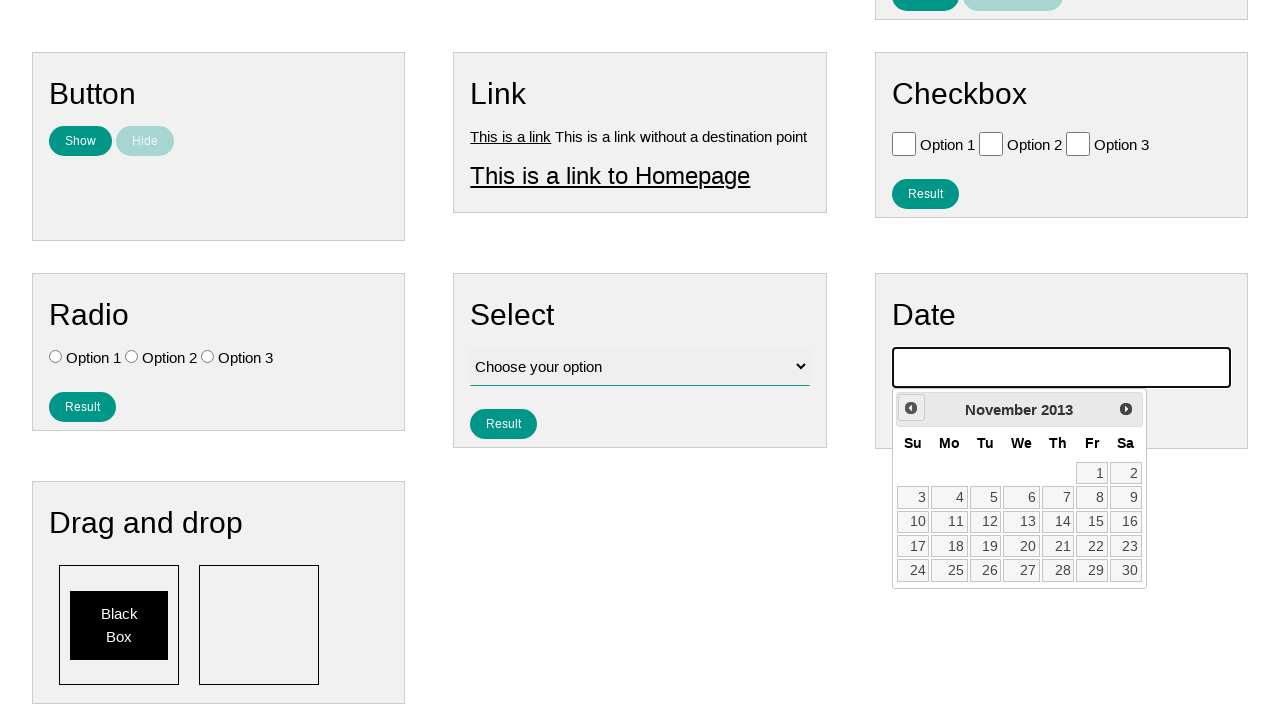

Clicked previous month button to navigate to earlier date at (911, 408) on #ui-datepicker-div .ui-datepicker-prev
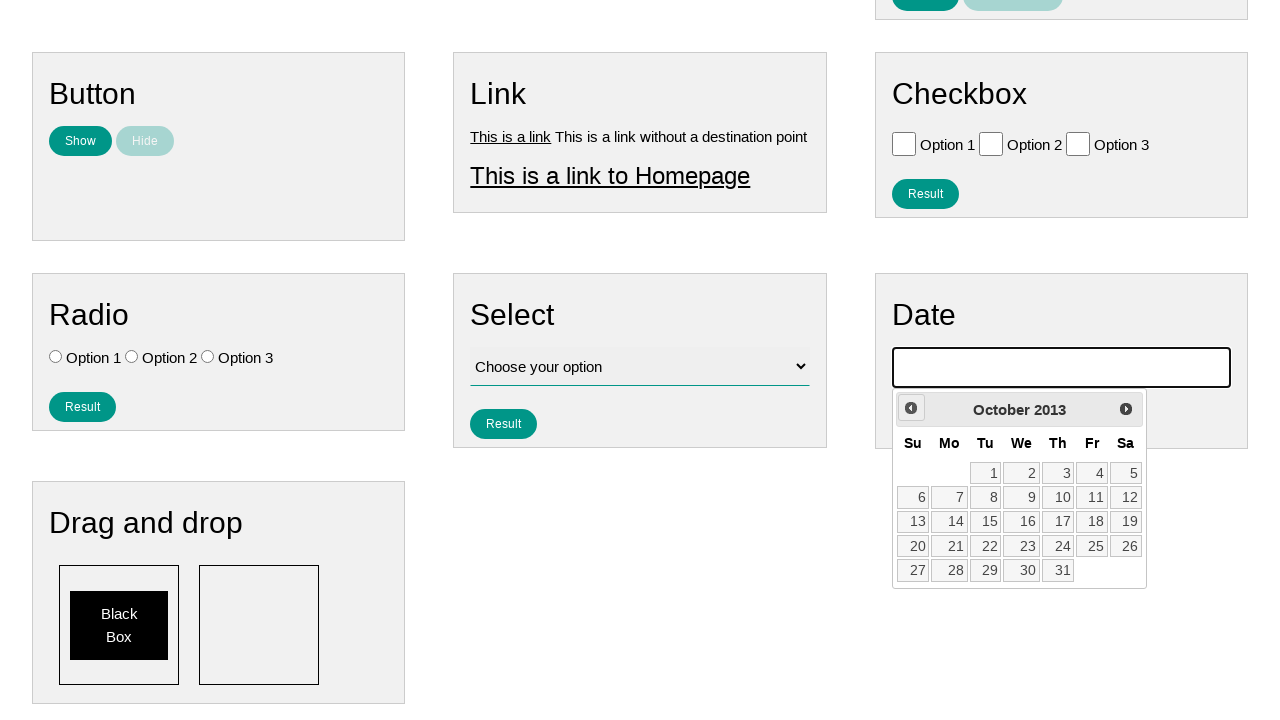

Waited 100ms for calendar to update
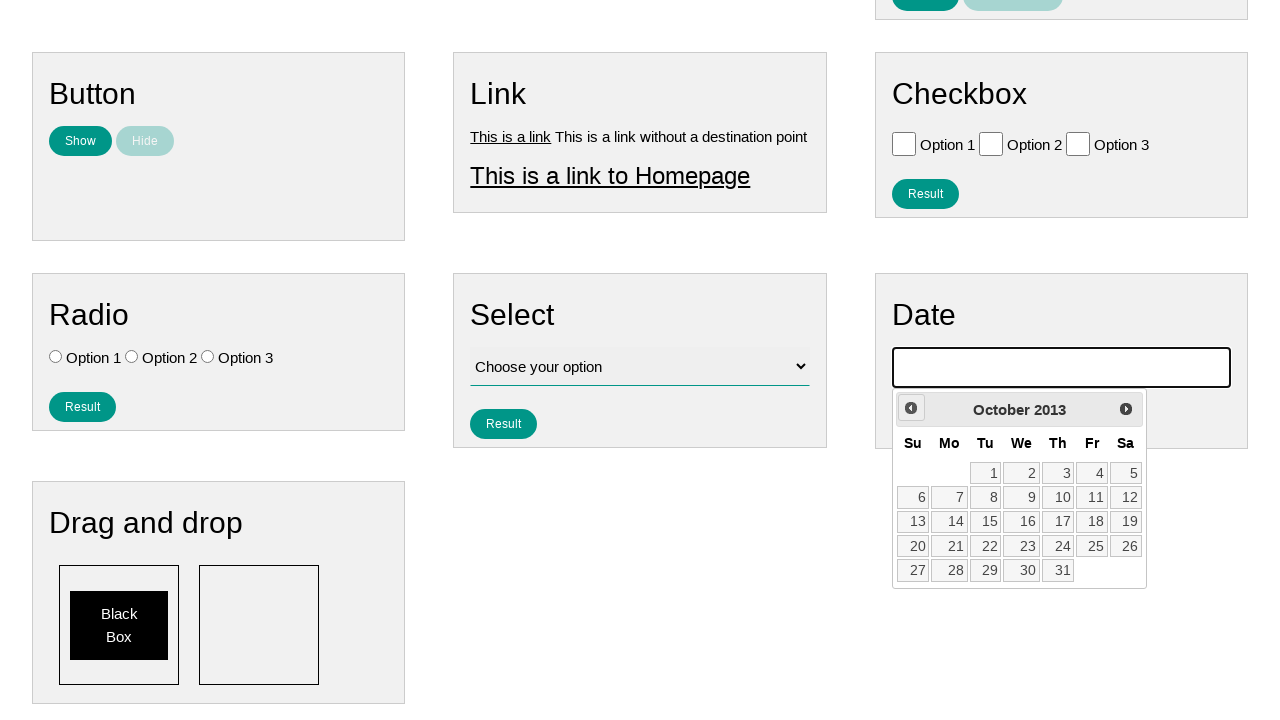

Clicked previous month button to navigate to earlier date at (911, 408) on #ui-datepicker-div .ui-datepicker-prev
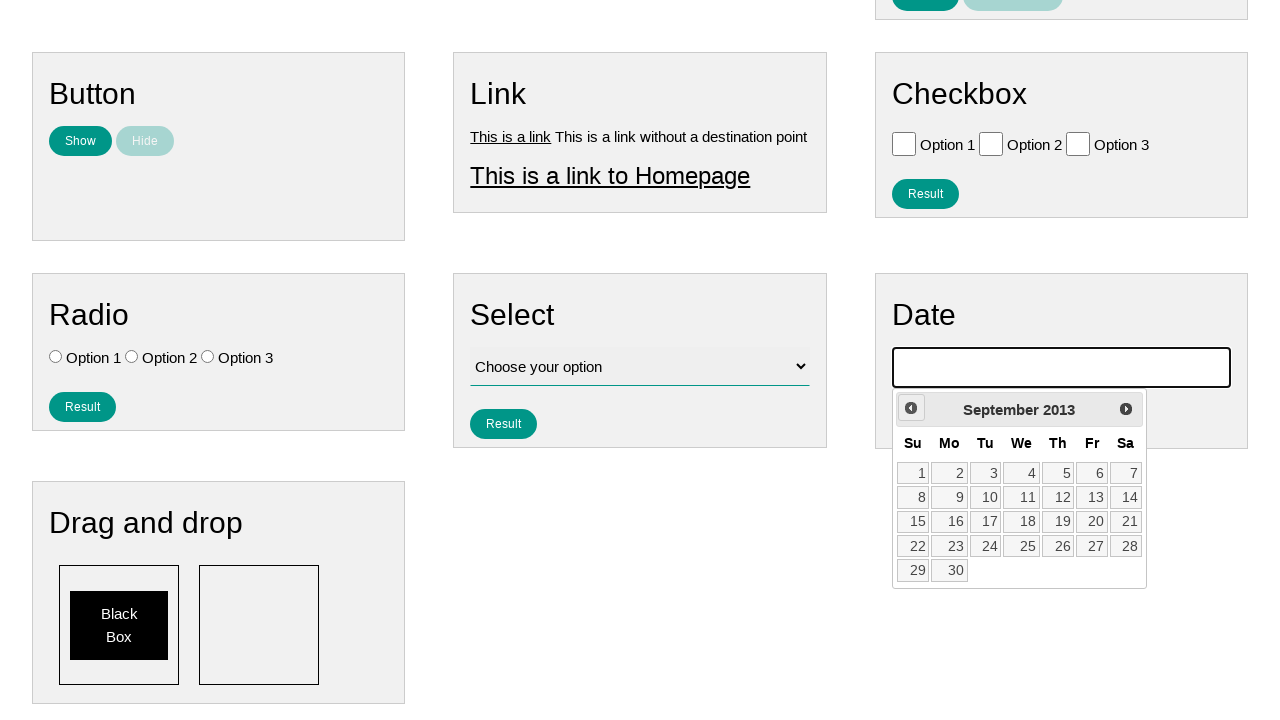

Waited 100ms for calendar to update
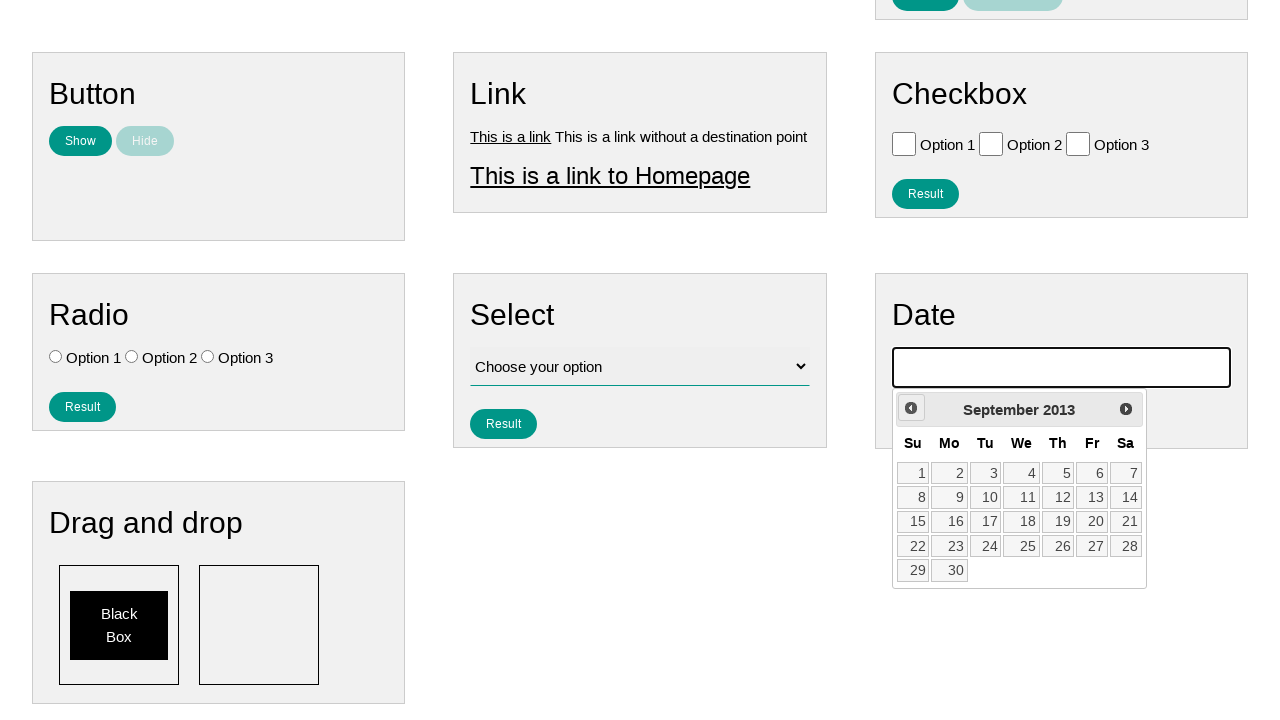

Clicked previous month button to navigate to earlier date at (911, 408) on #ui-datepicker-div .ui-datepicker-prev
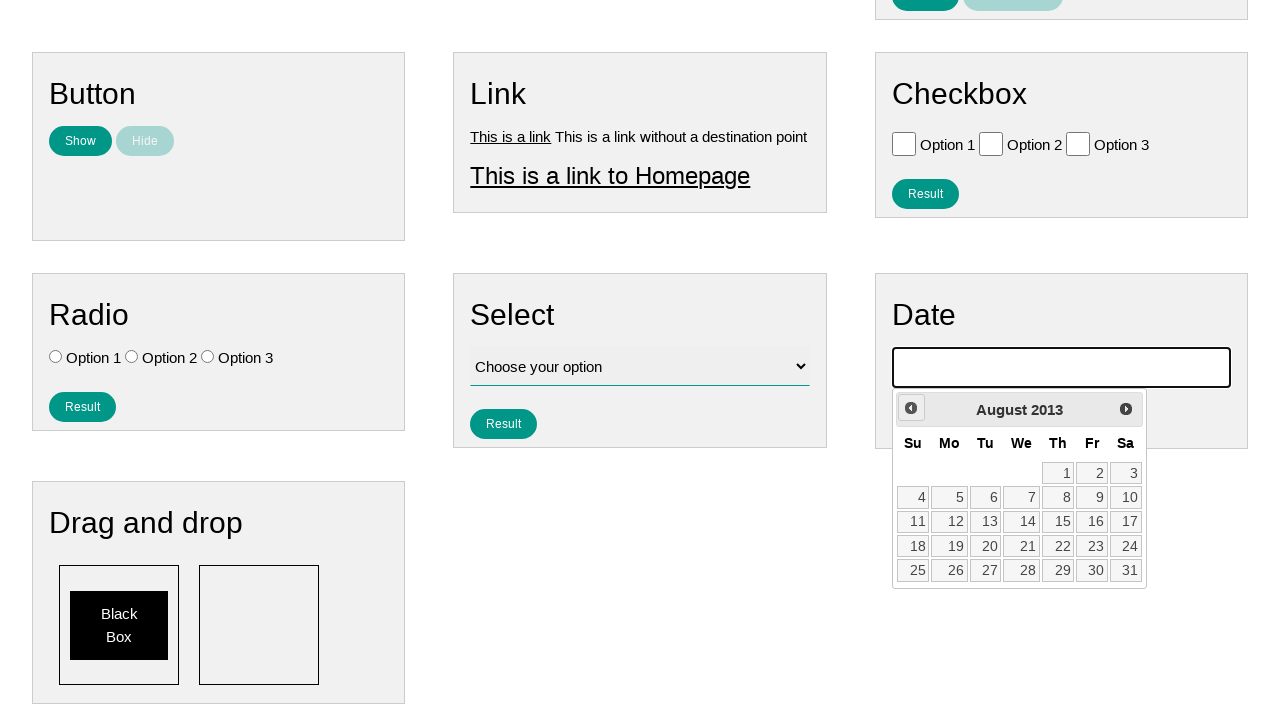

Waited 100ms for calendar to update
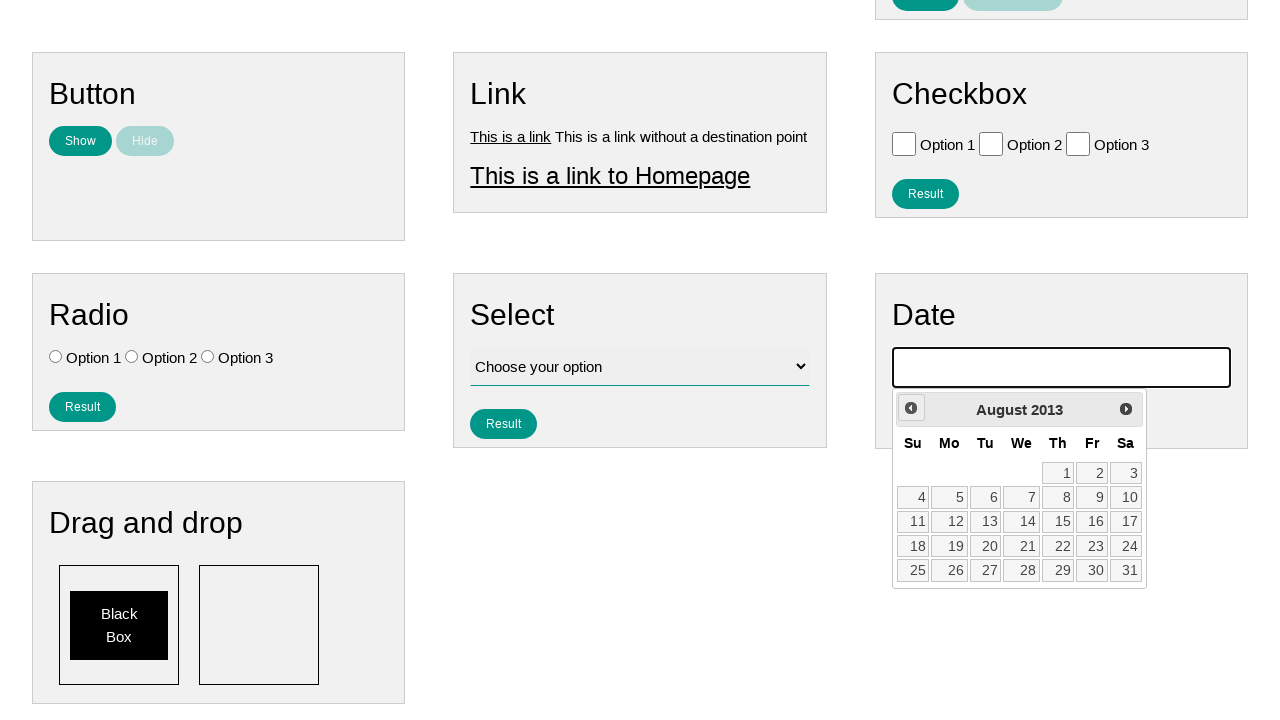

Clicked previous month button to navigate to earlier date at (911, 408) on #ui-datepicker-div .ui-datepicker-prev
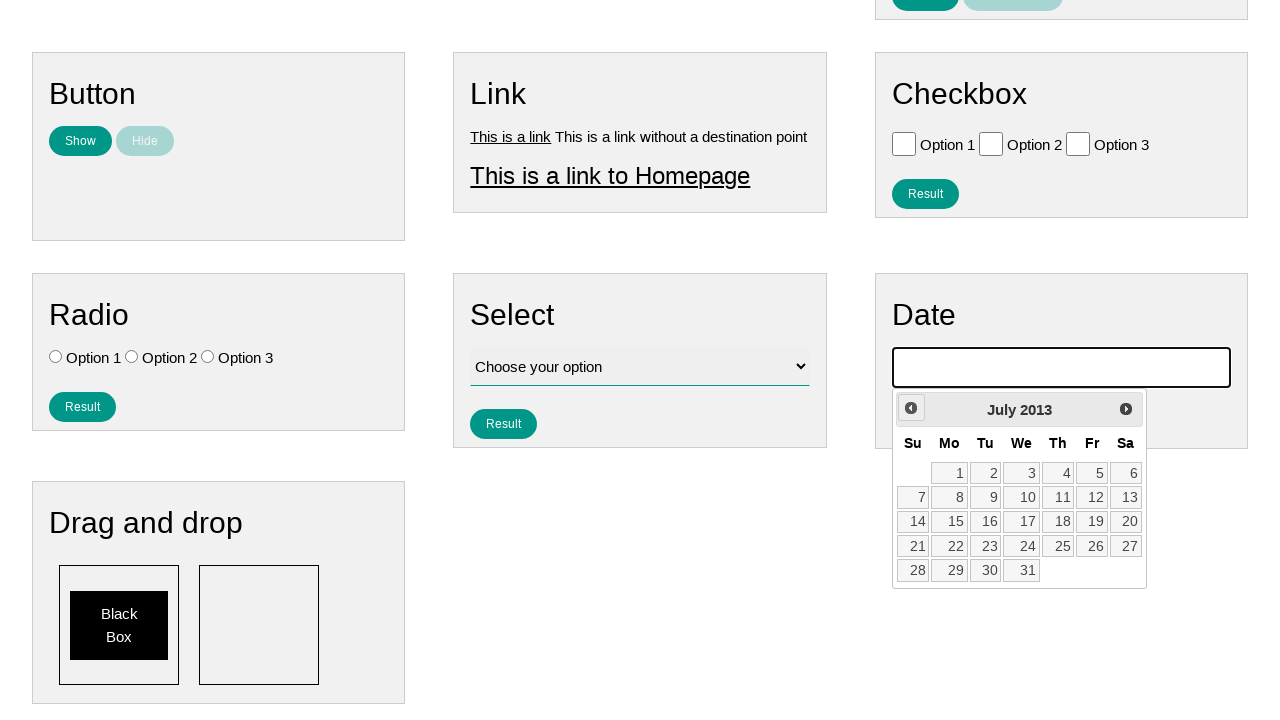

Waited 100ms for calendar to update
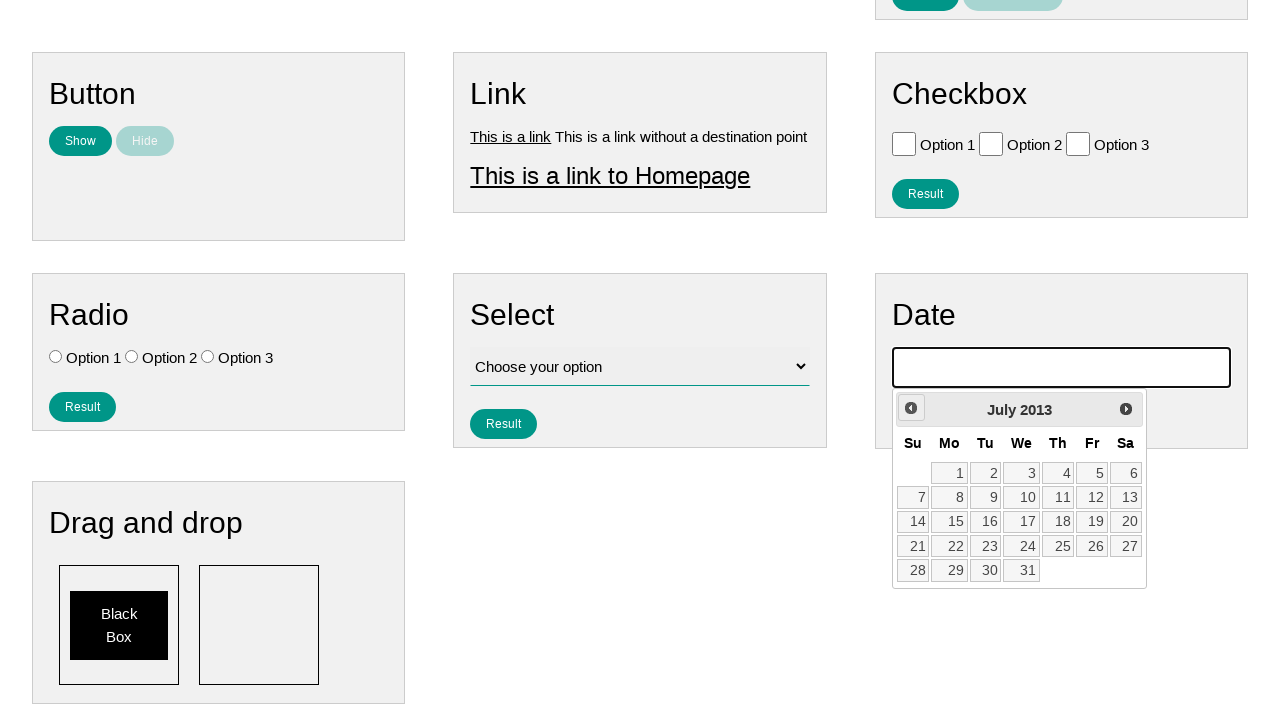

Clicked previous month button to navigate to earlier date at (911, 408) on #ui-datepicker-div .ui-datepicker-prev
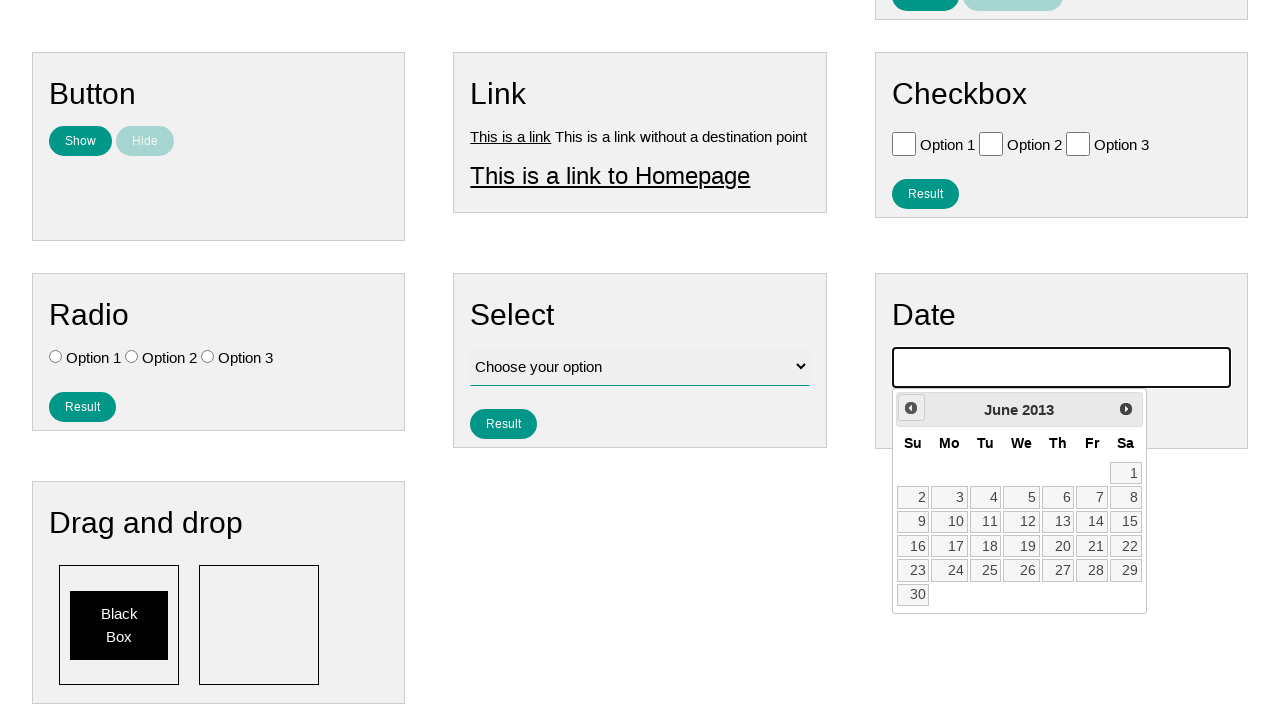

Waited 100ms for calendar to update
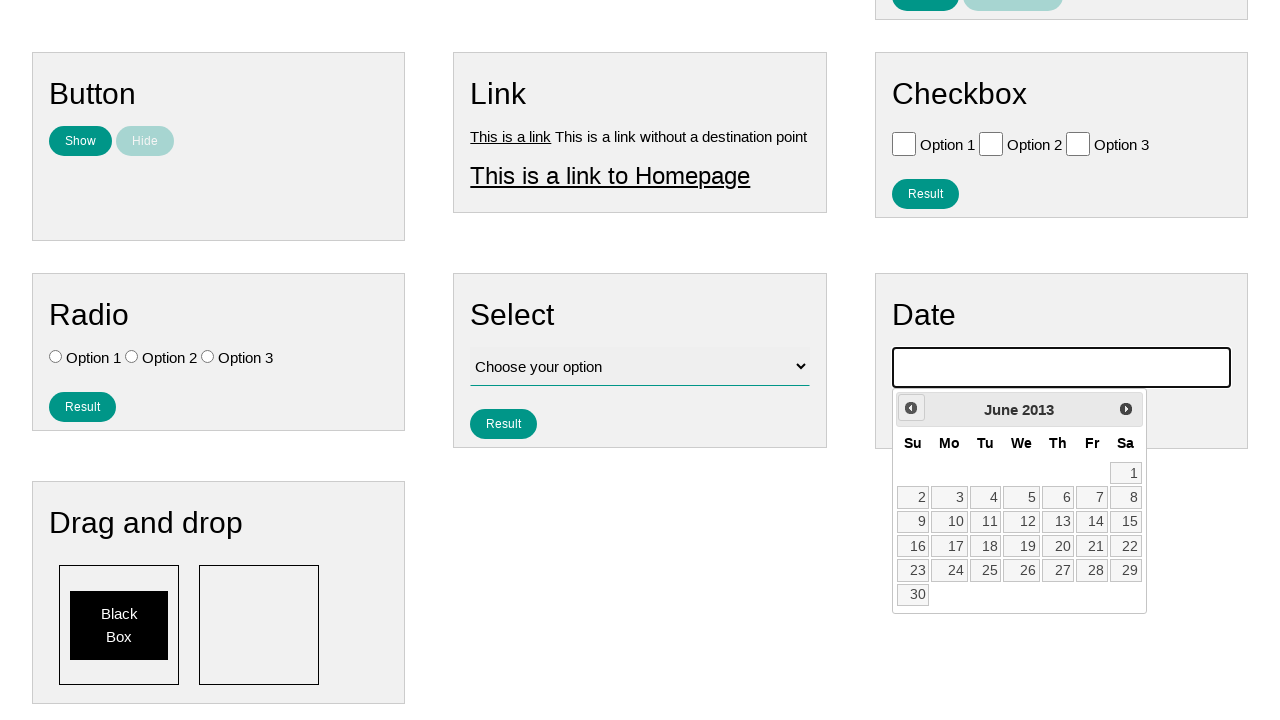

Clicked previous month button to navigate to earlier date at (911, 408) on #ui-datepicker-div .ui-datepicker-prev
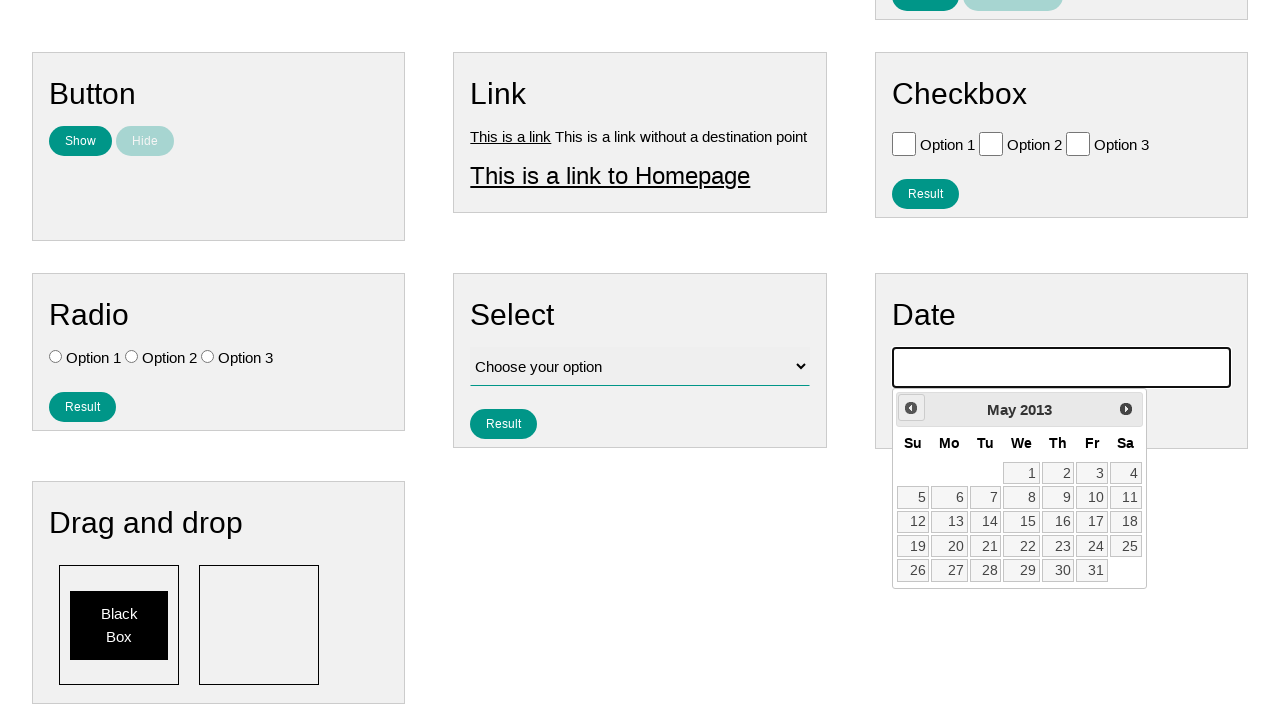

Waited 100ms for calendar to update
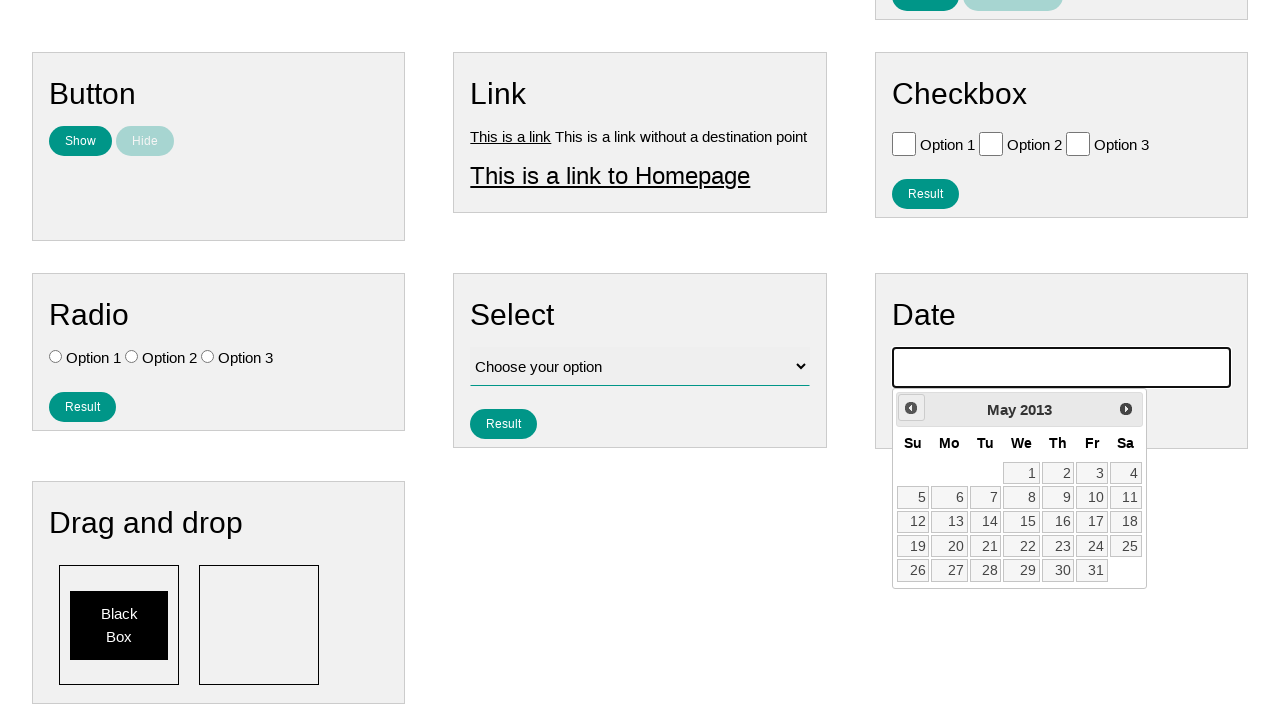

Clicked previous month button to navigate to earlier date at (911, 408) on #ui-datepicker-div .ui-datepicker-prev
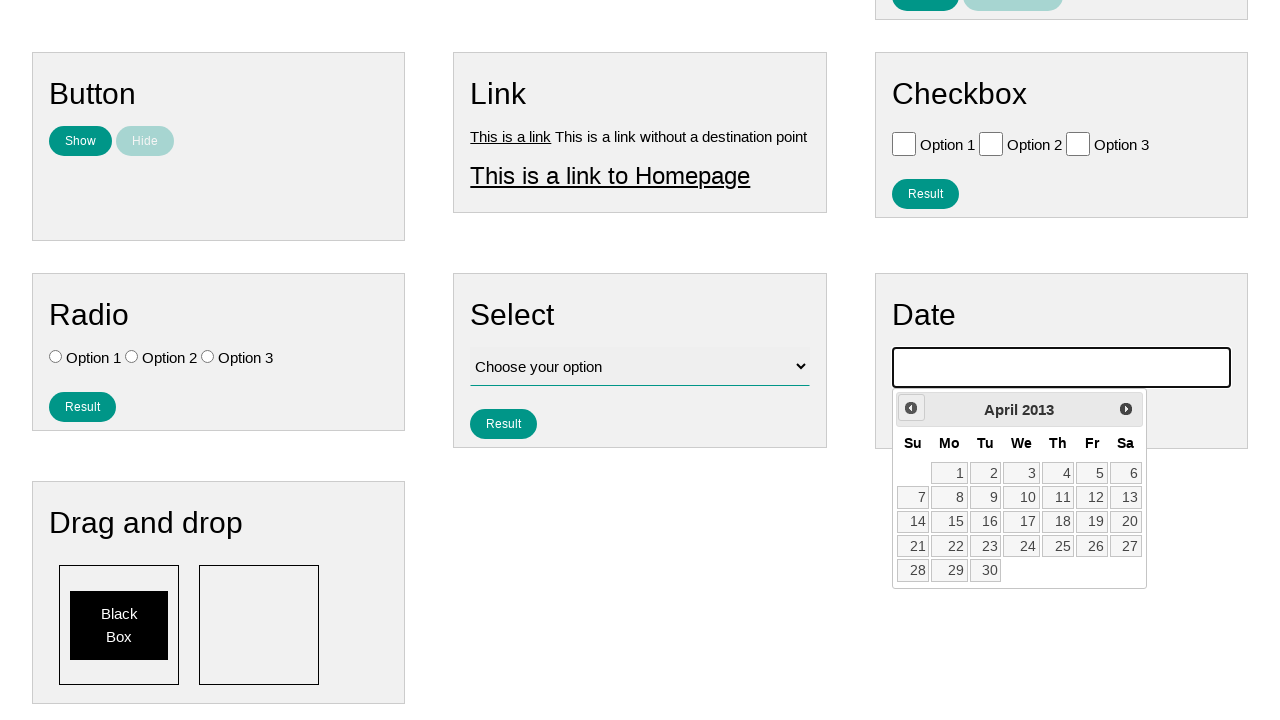

Waited 100ms for calendar to update
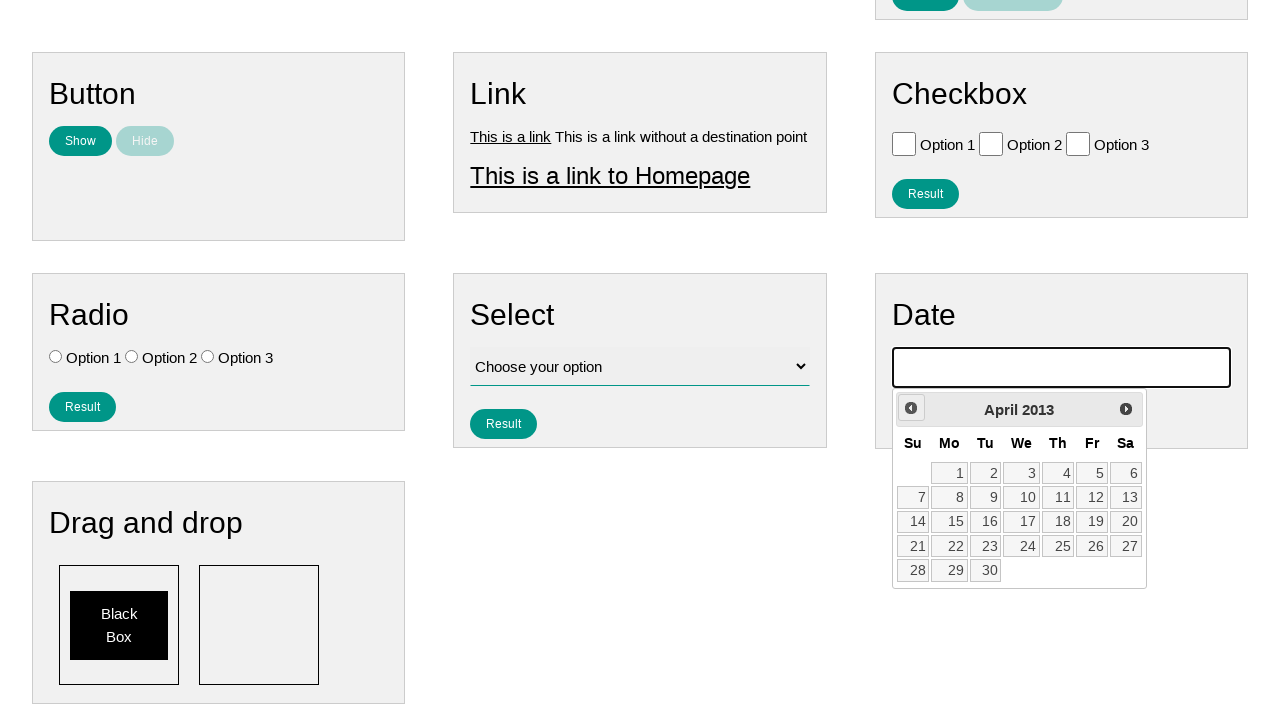

Clicked previous month button to navigate to earlier date at (911, 408) on #ui-datepicker-div .ui-datepicker-prev
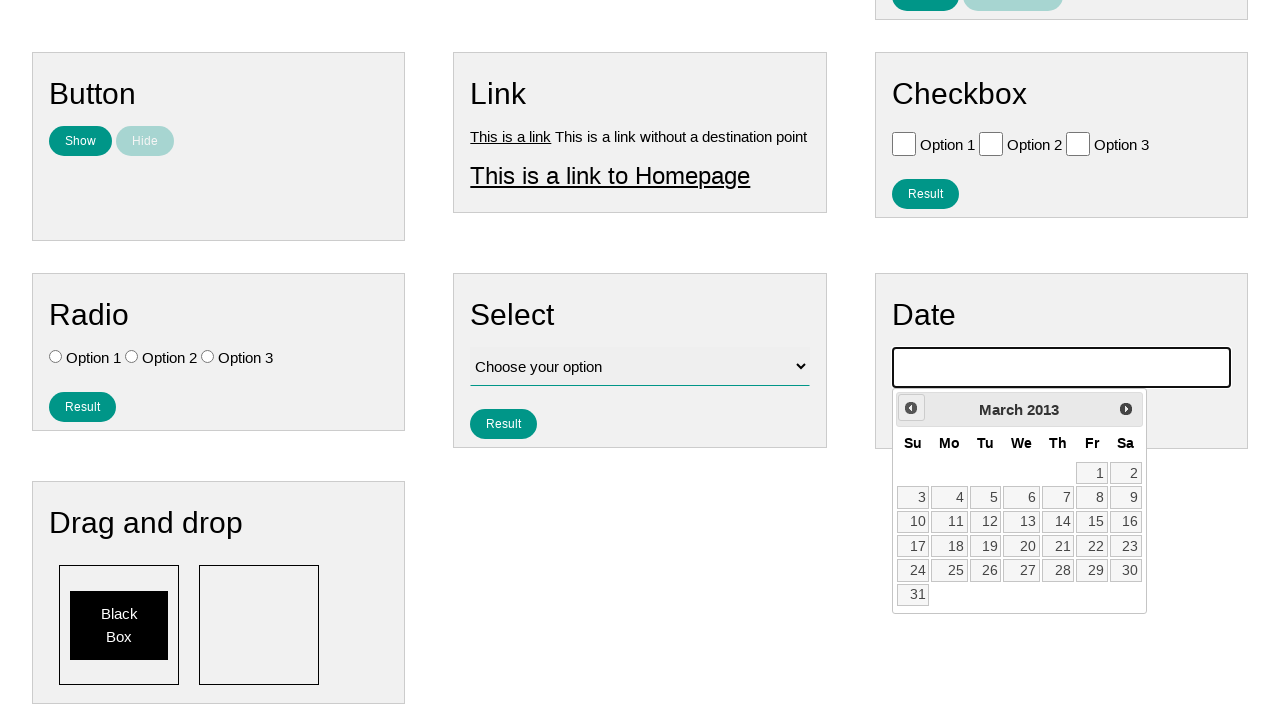

Waited 100ms for calendar to update
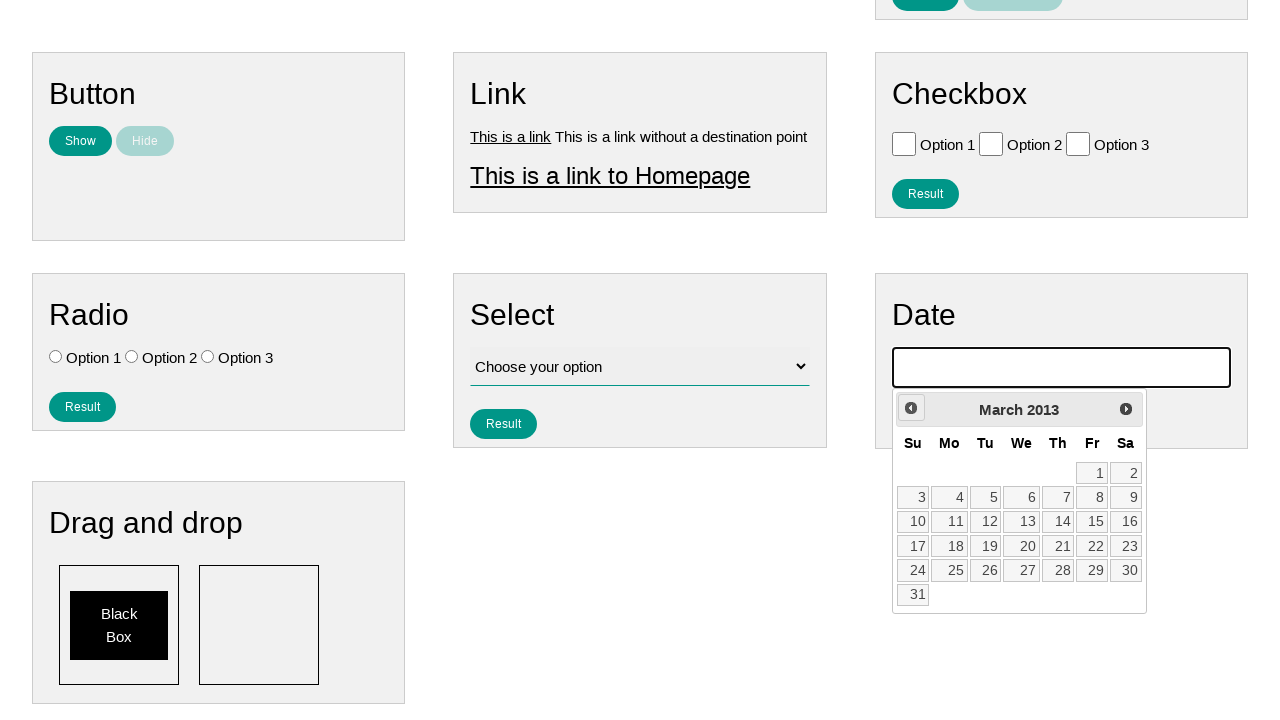

Clicked previous month button to navigate to earlier date at (911, 408) on #ui-datepicker-div .ui-datepicker-prev
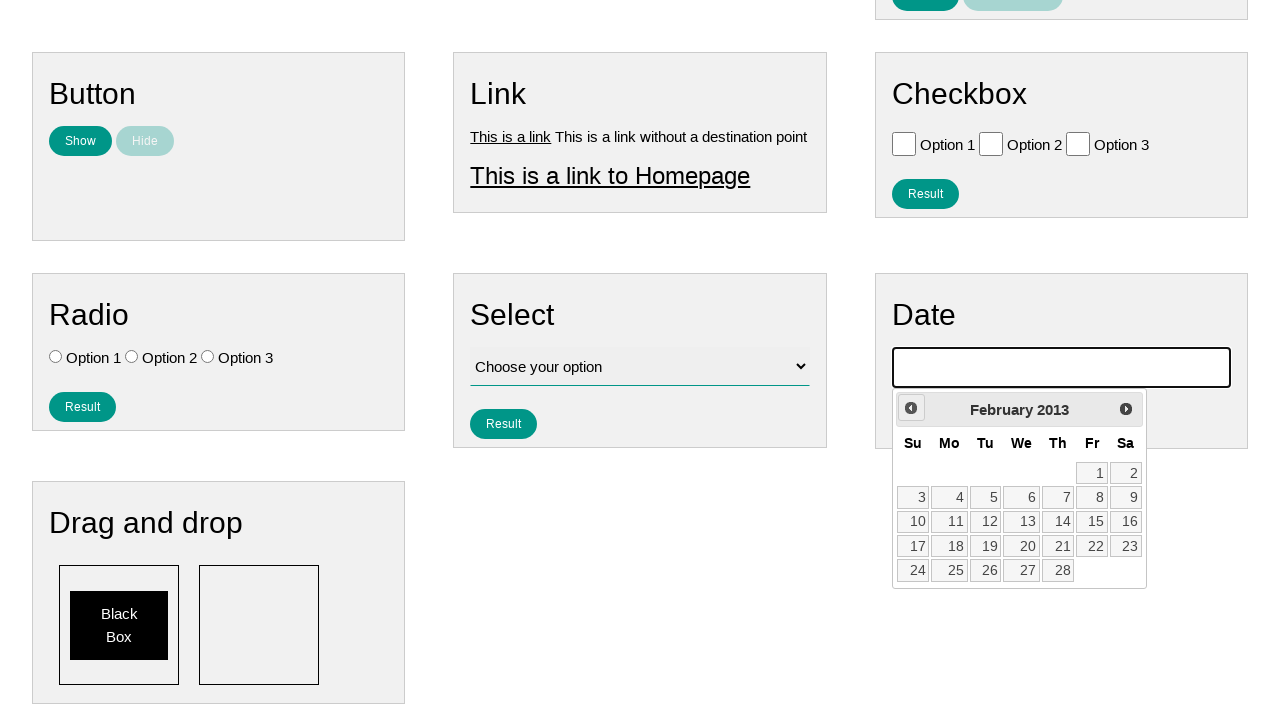

Waited 100ms for calendar to update
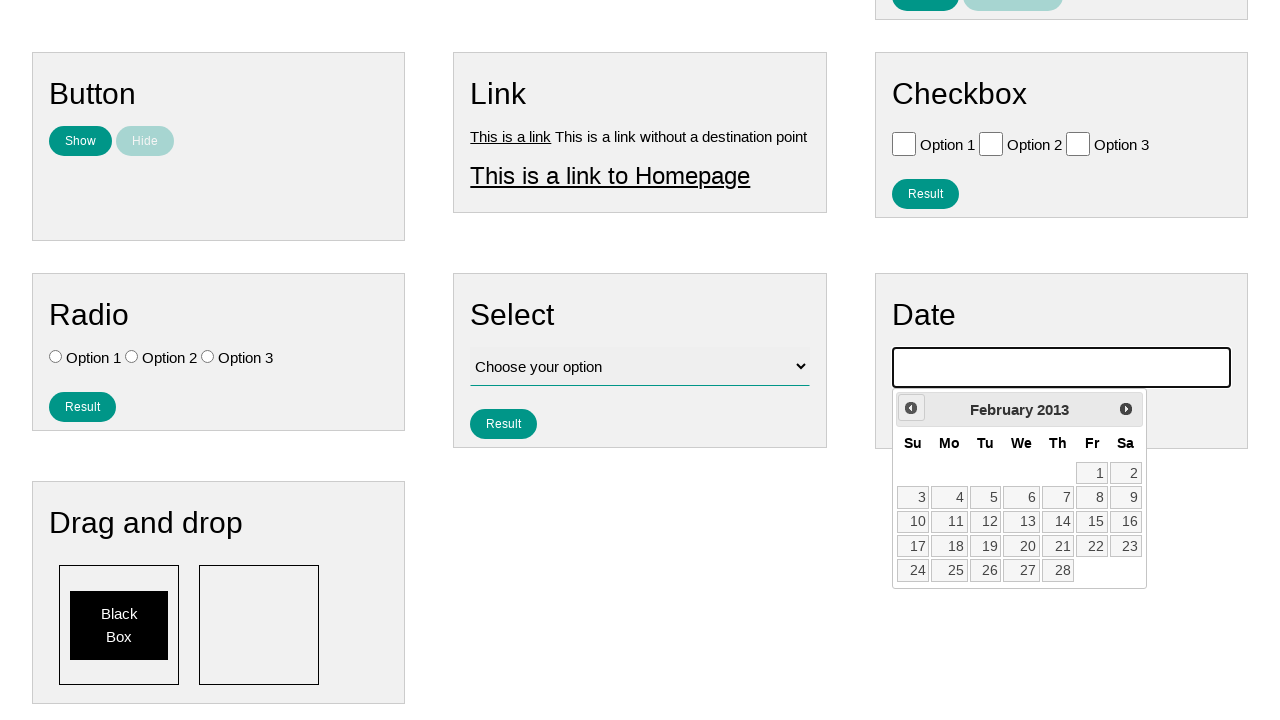

Clicked previous month button to navigate to earlier date at (911, 408) on #ui-datepicker-div .ui-datepicker-prev
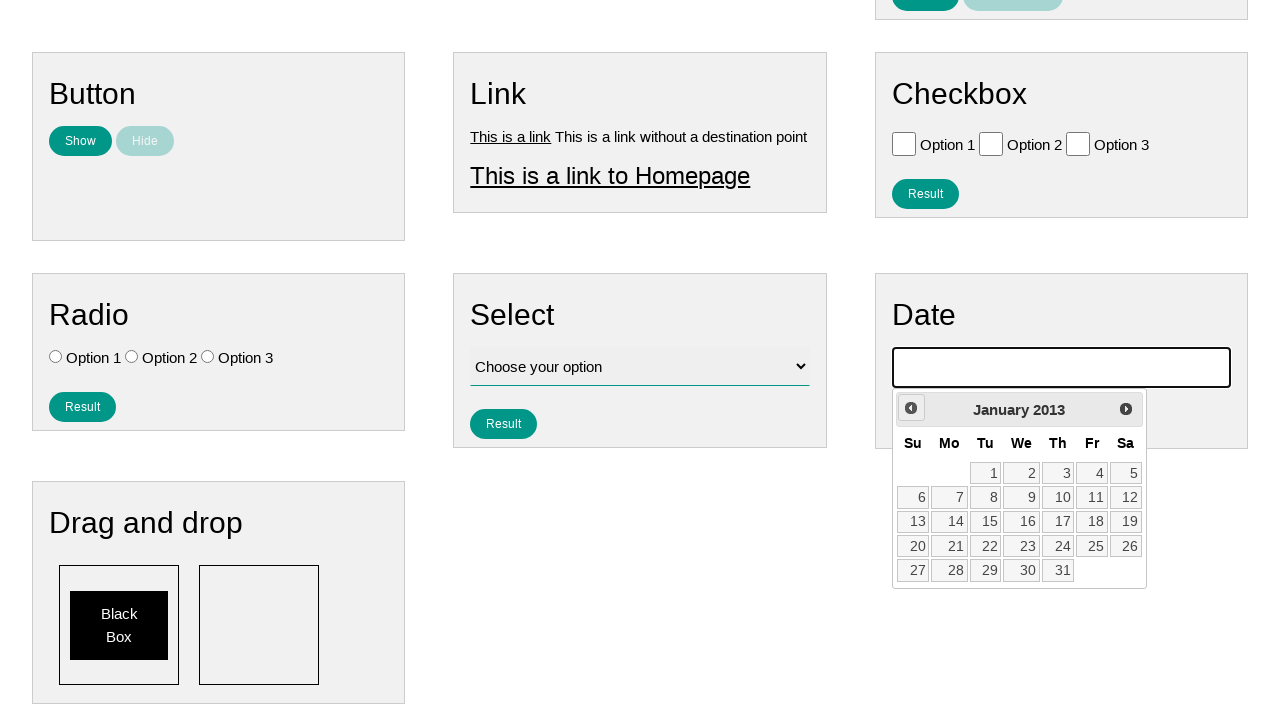

Waited 100ms for calendar to update
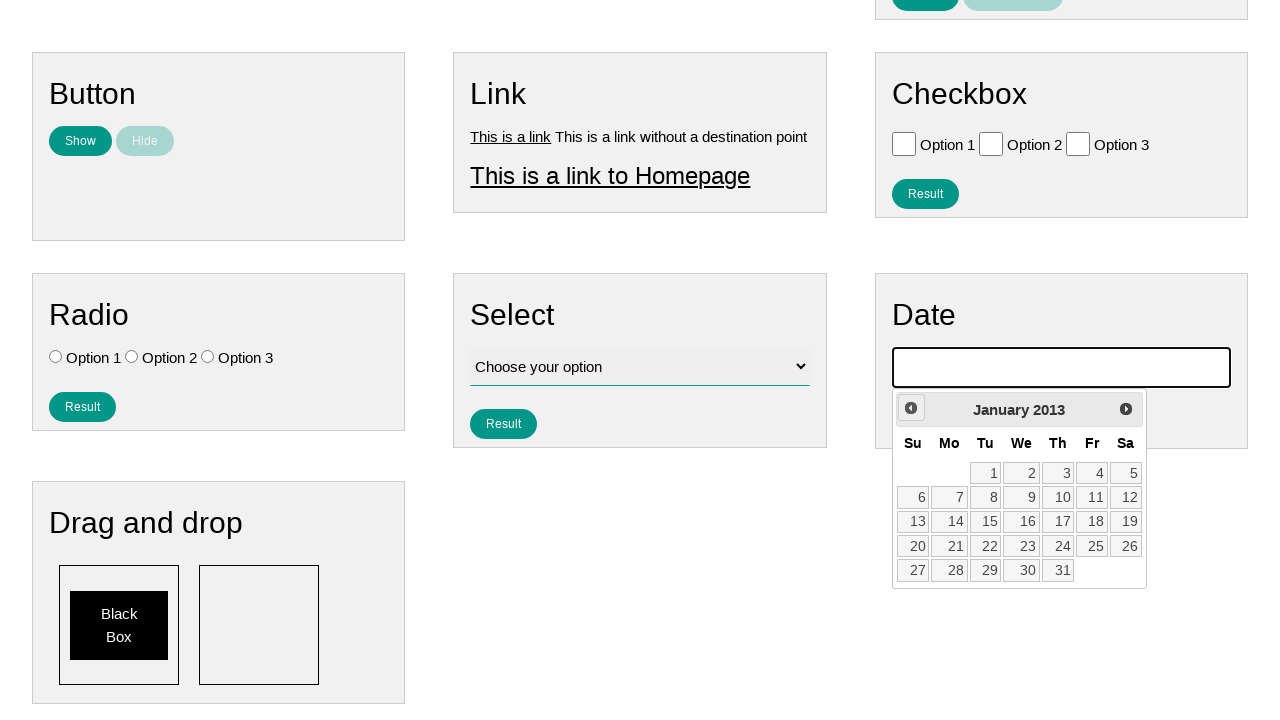

Clicked previous month button to navigate to earlier date at (911, 408) on #ui-datepicker-div .ui-datepicker-prev
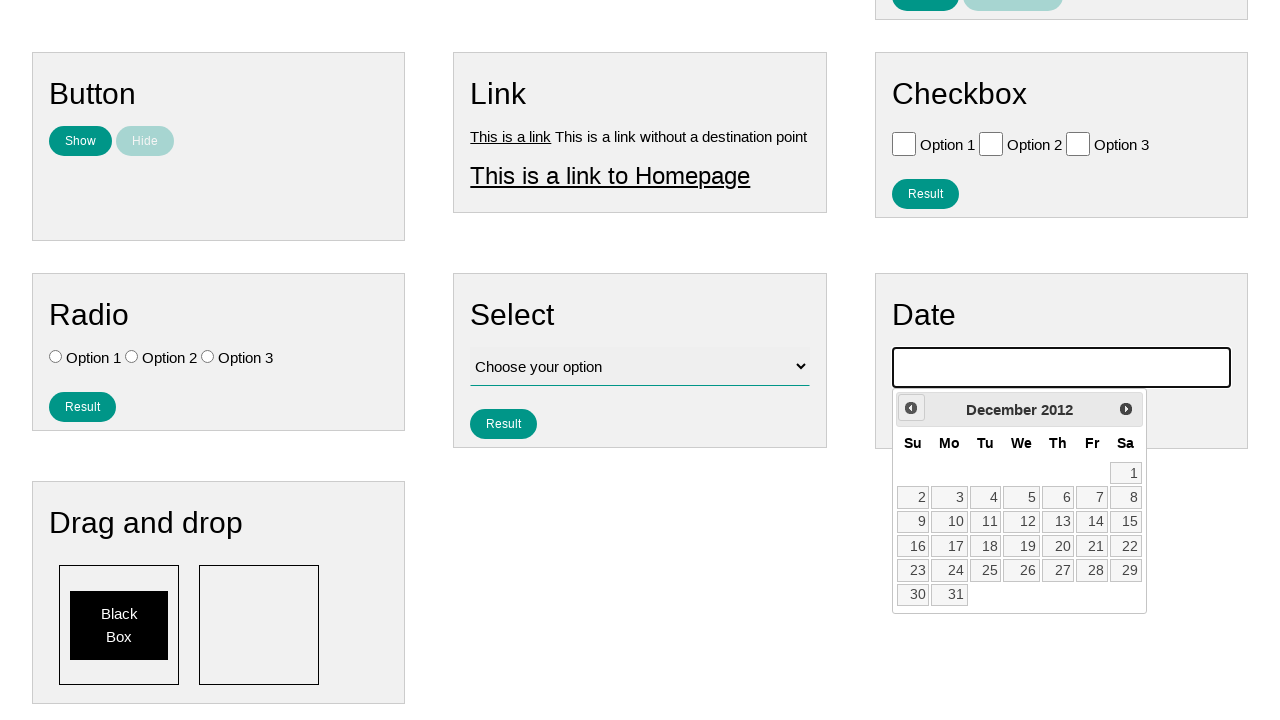

Waited 100ms for calendar to update
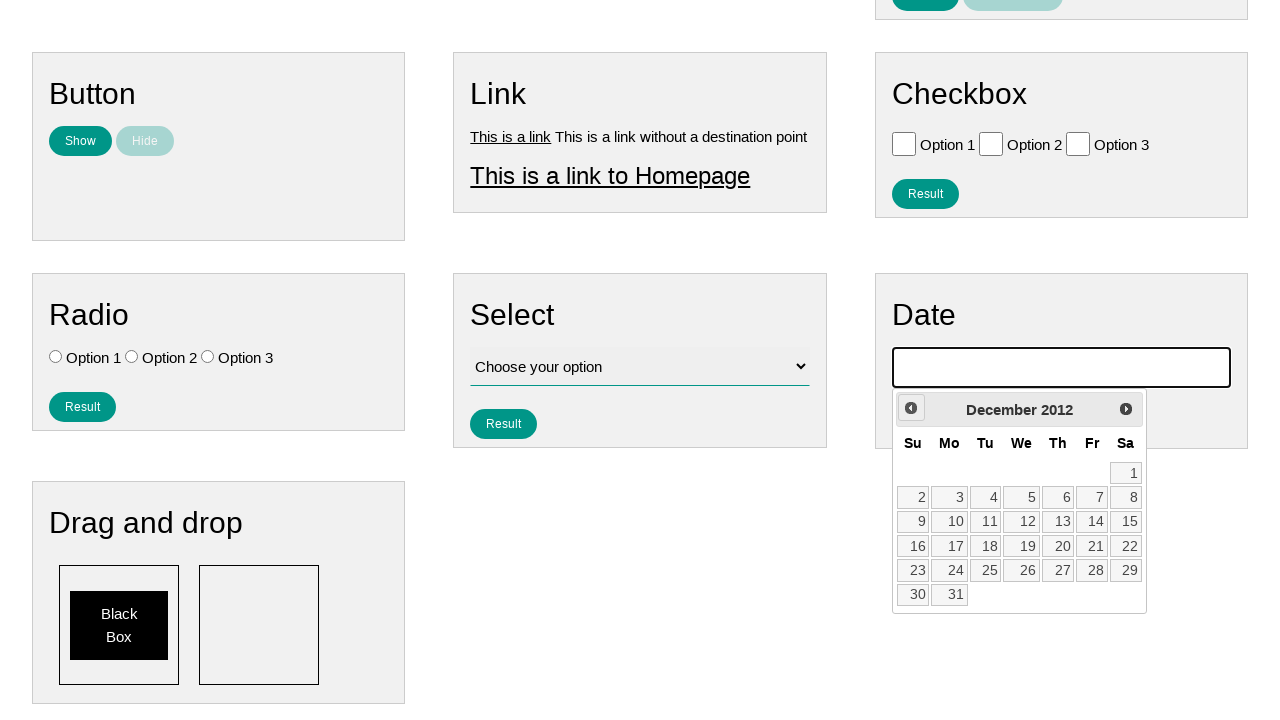

Clicked previous month button to navigate to earlier date at (911, 408) on #ui-datepicker-div .ui-datepicker-prev
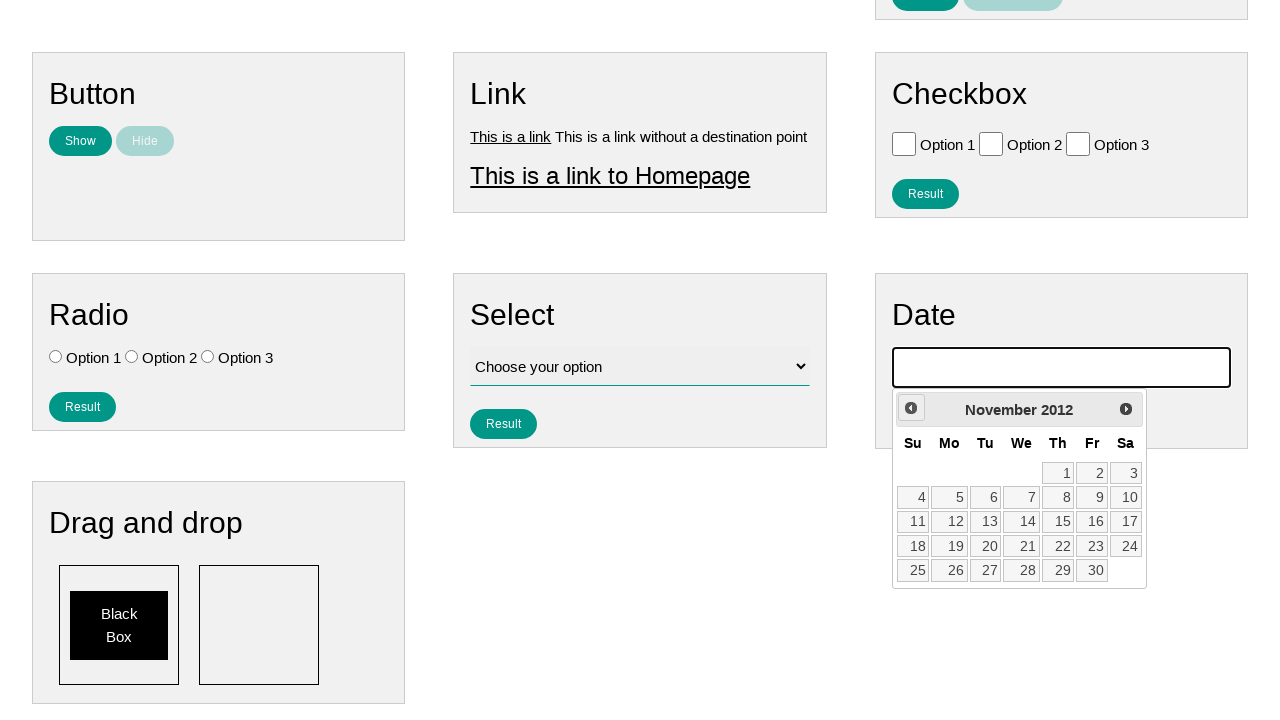

Waited 100ms for calendar to update
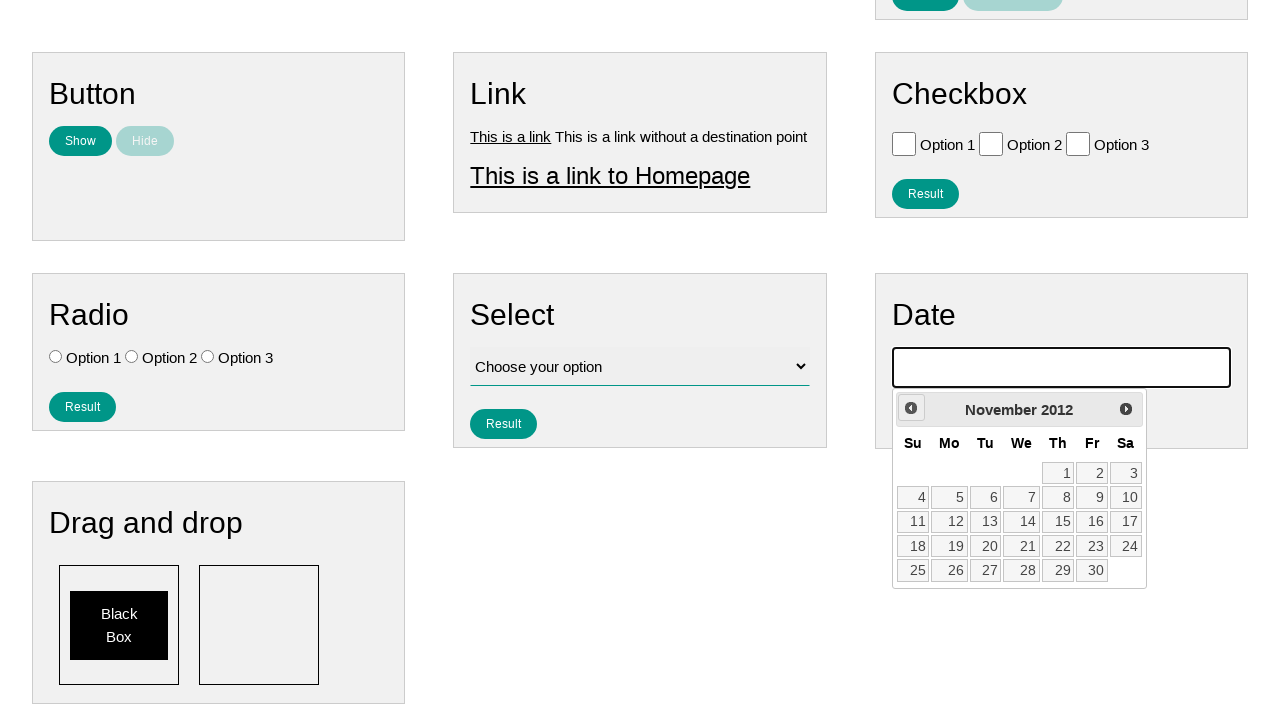

Clicked previous month button to navigate to earlier date at (911, 408) on #ui-datepicker-div .ui-datepicker-prev
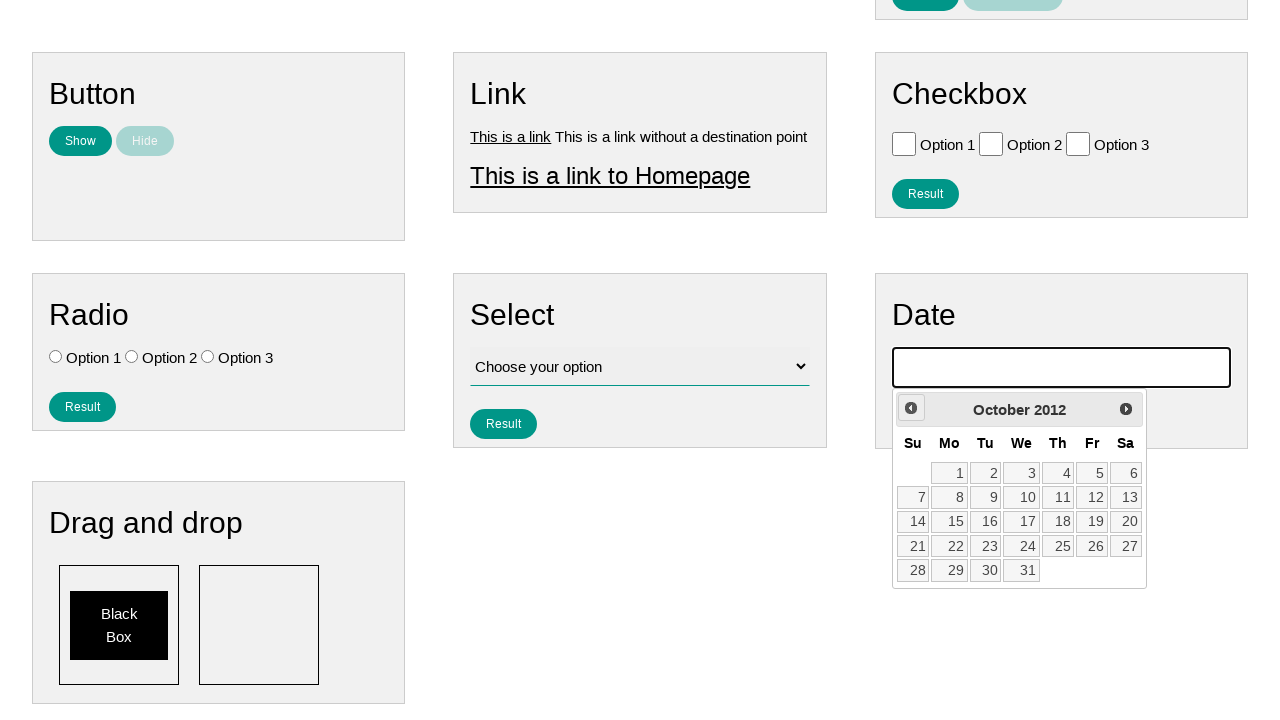

Waited 100ms for calendar to update
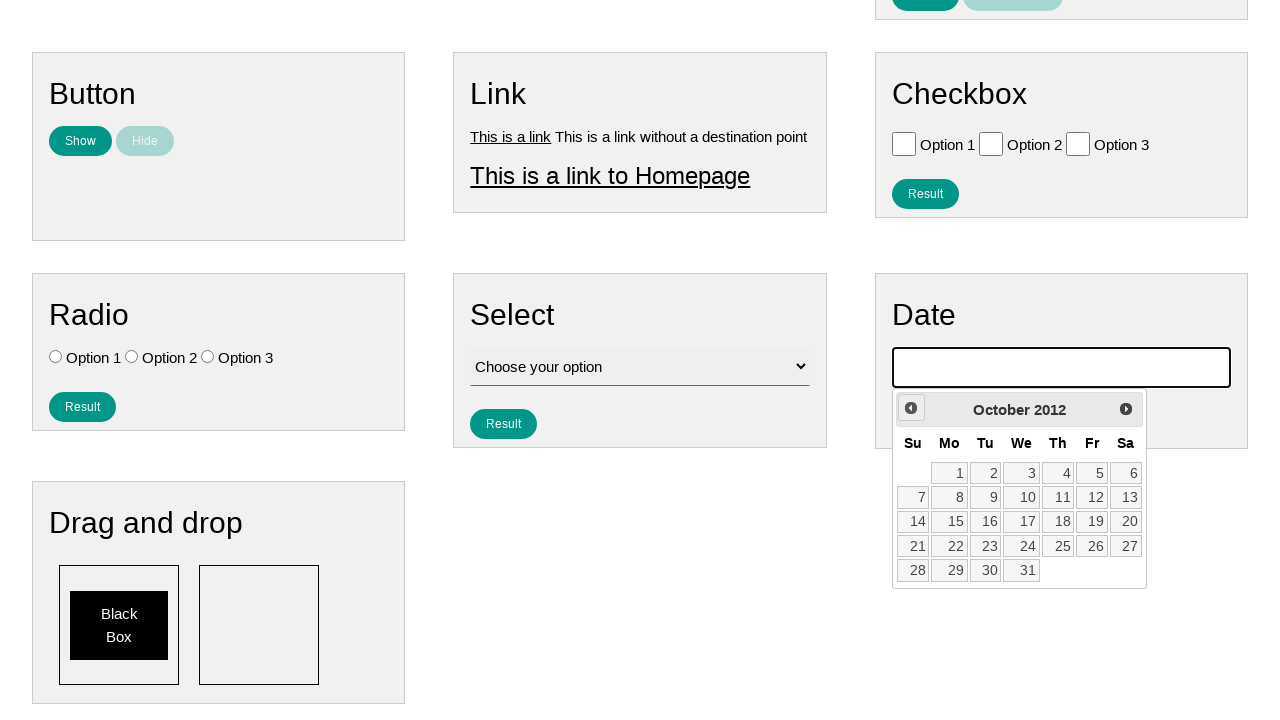

Clicked previous month button to navigate to earlier date at (911, 408) on #ui-datepicker-div .ui-datepicker-prev
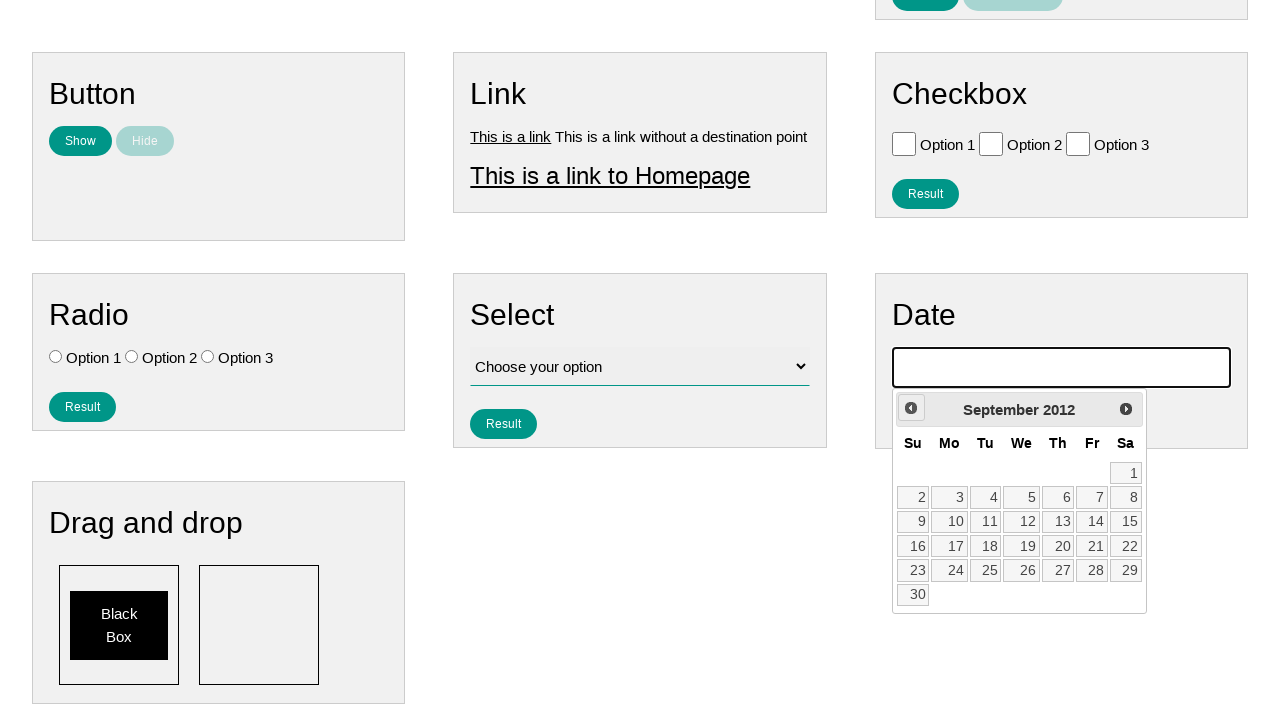

Waited 100ms for calendar to update
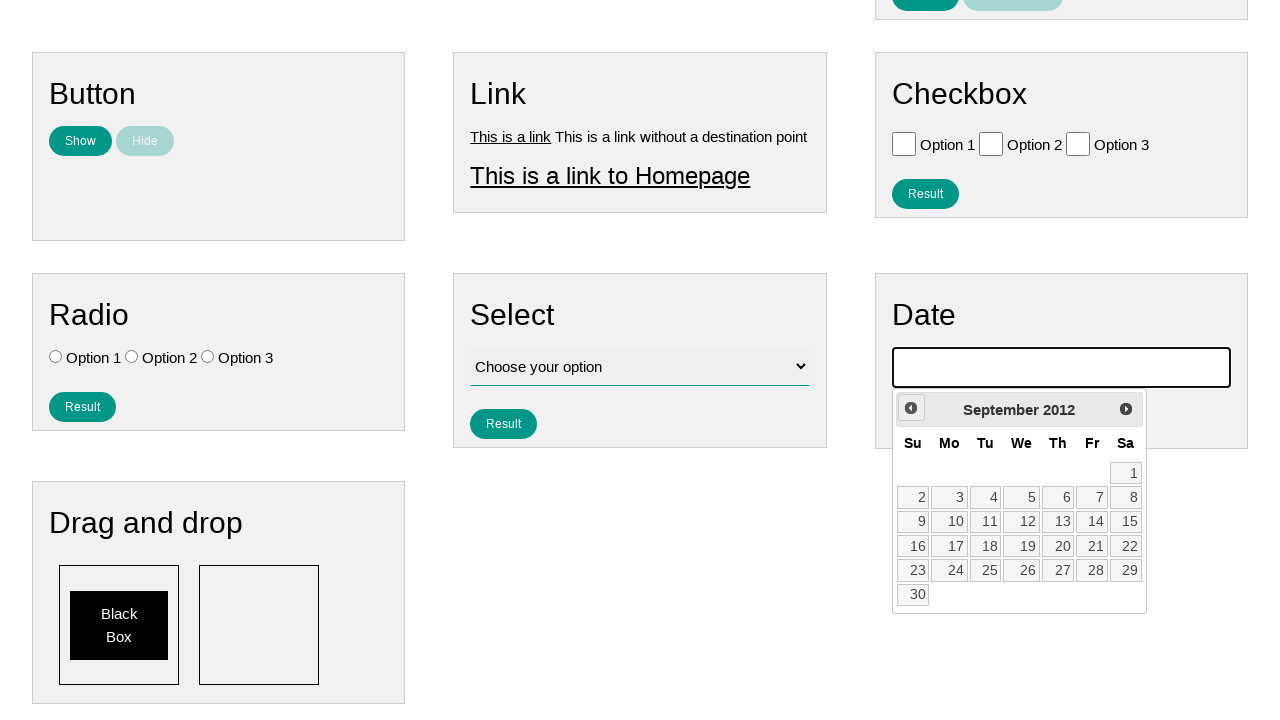

Clicked previous month button to navigate to earlier date at (911, 408) on #ui-datepicker-div .ui-datepicker-prev
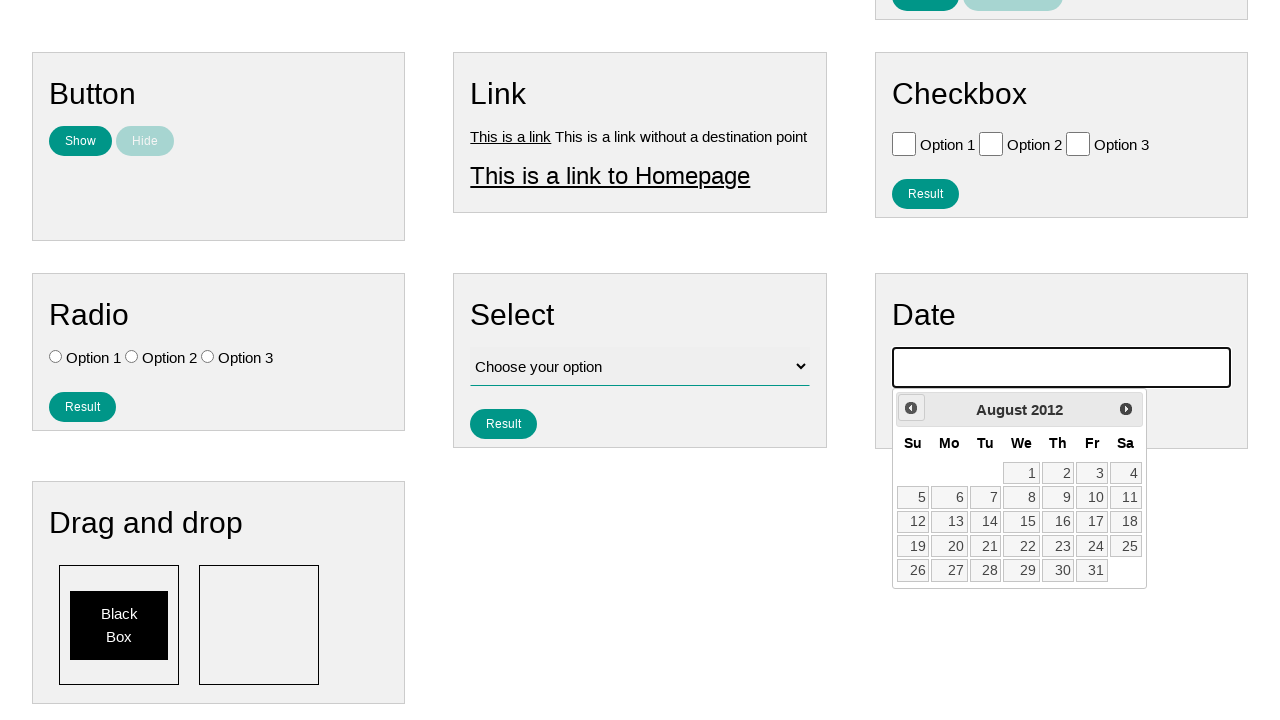

Waited 100ms for calendar to update
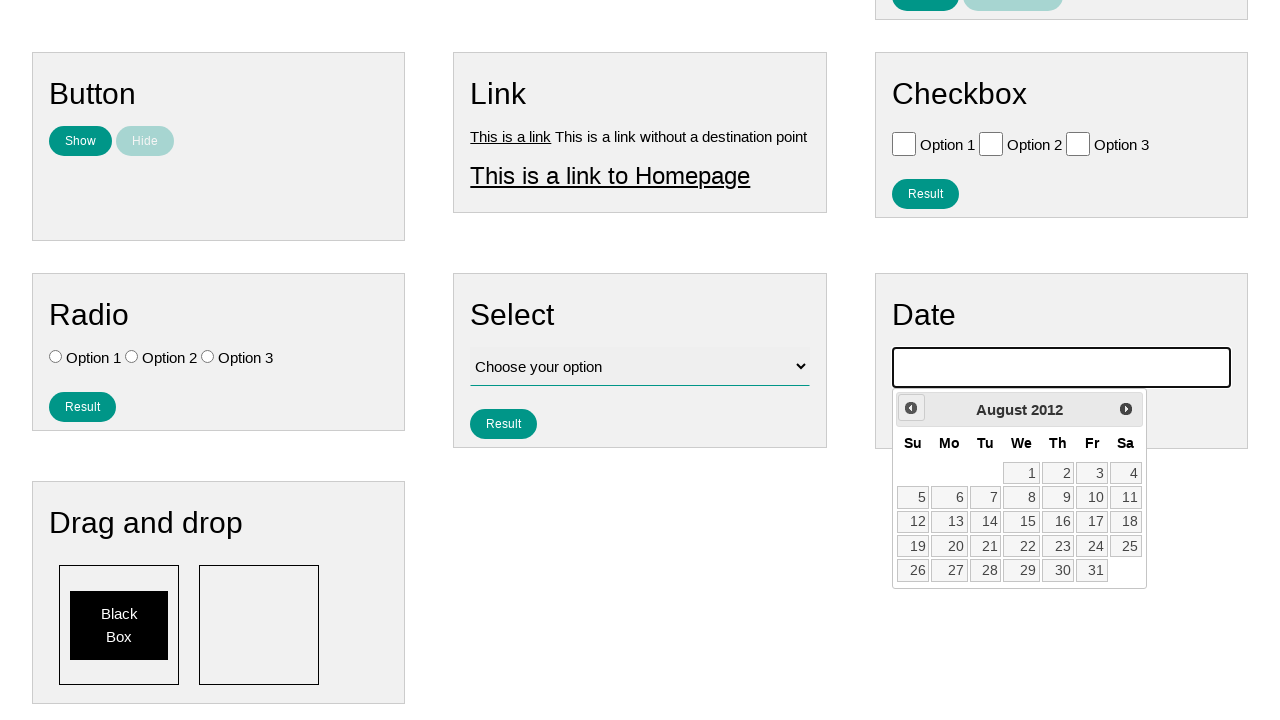

Clicked previous month button to navigate to earlier date at (911, 408) on #ui-datepicker-div .ui-datepicker-prev
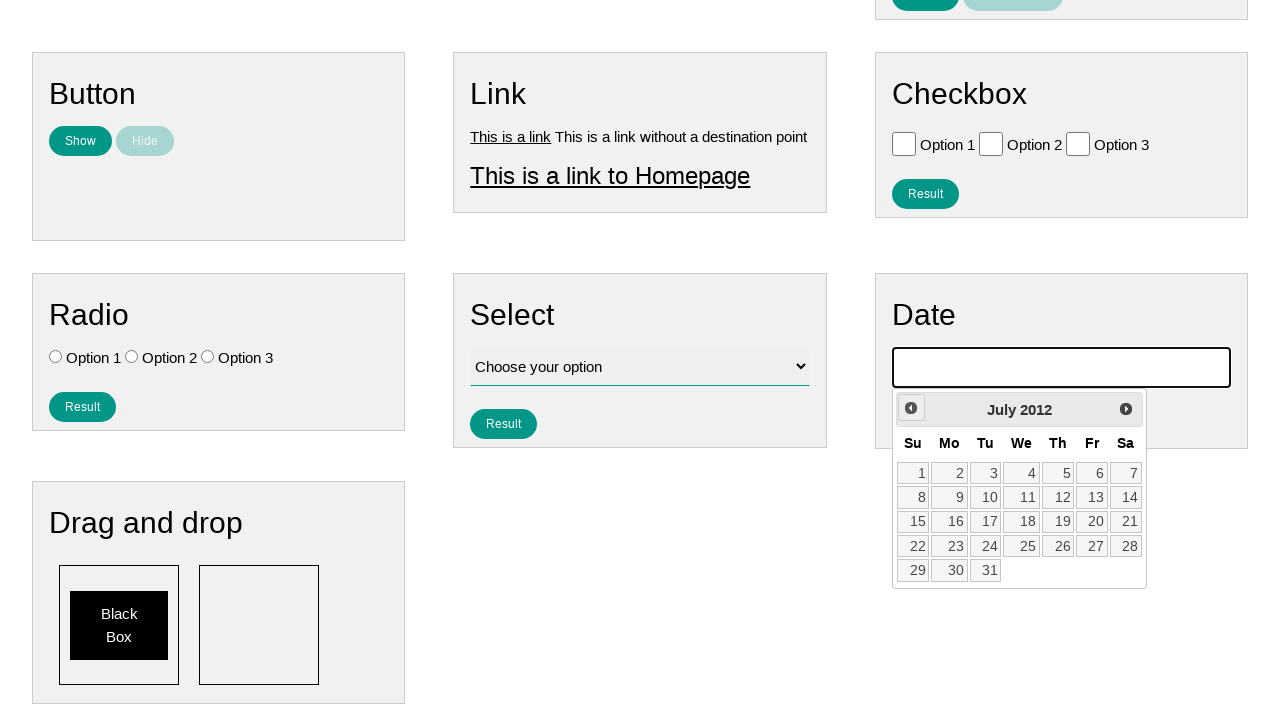

Waited 100ms for calendar to update
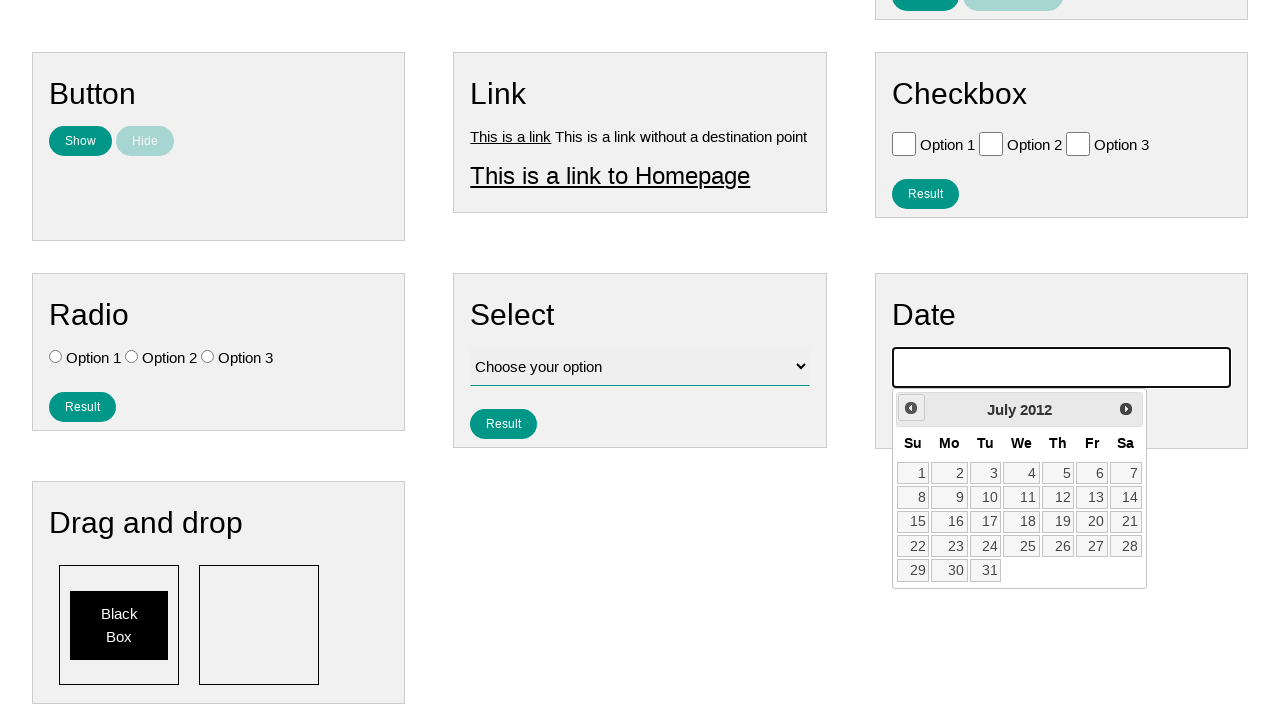

Clicked previous month button to navigate to earlier date at (911, 408) on #ui-datepicker-div .ui-datepicker-prev
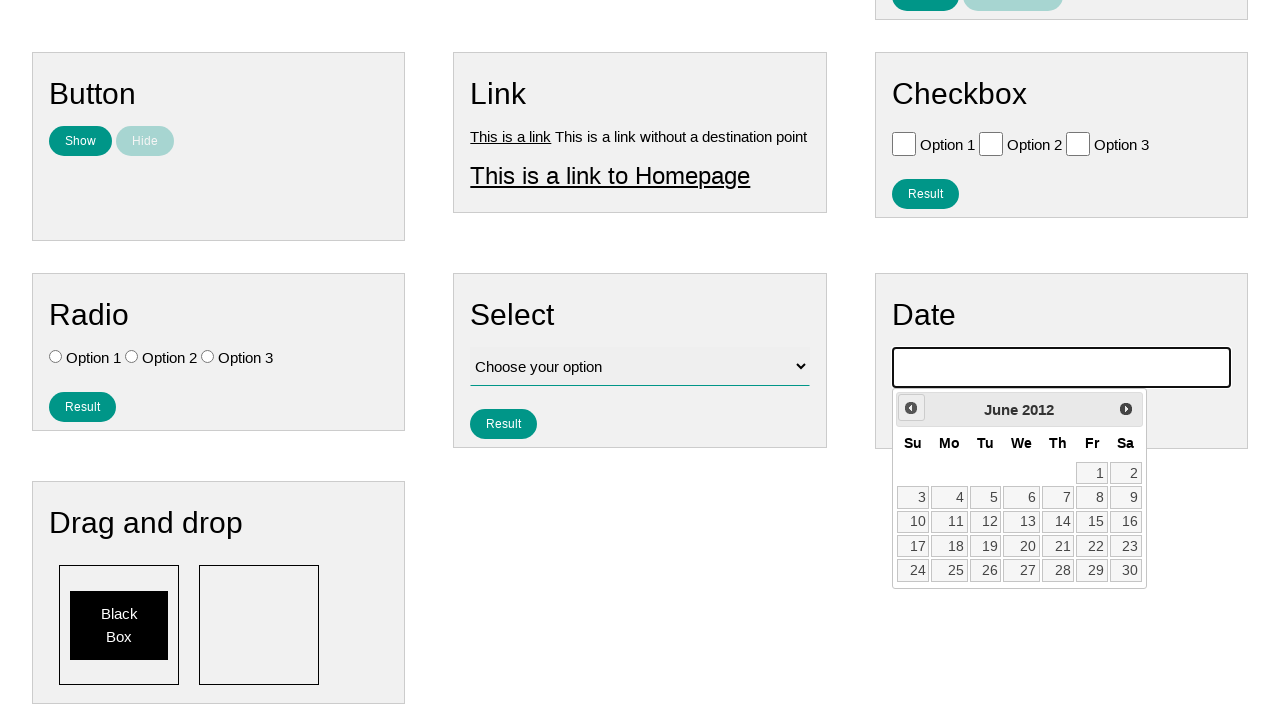

Waited 100ms for calendar to update
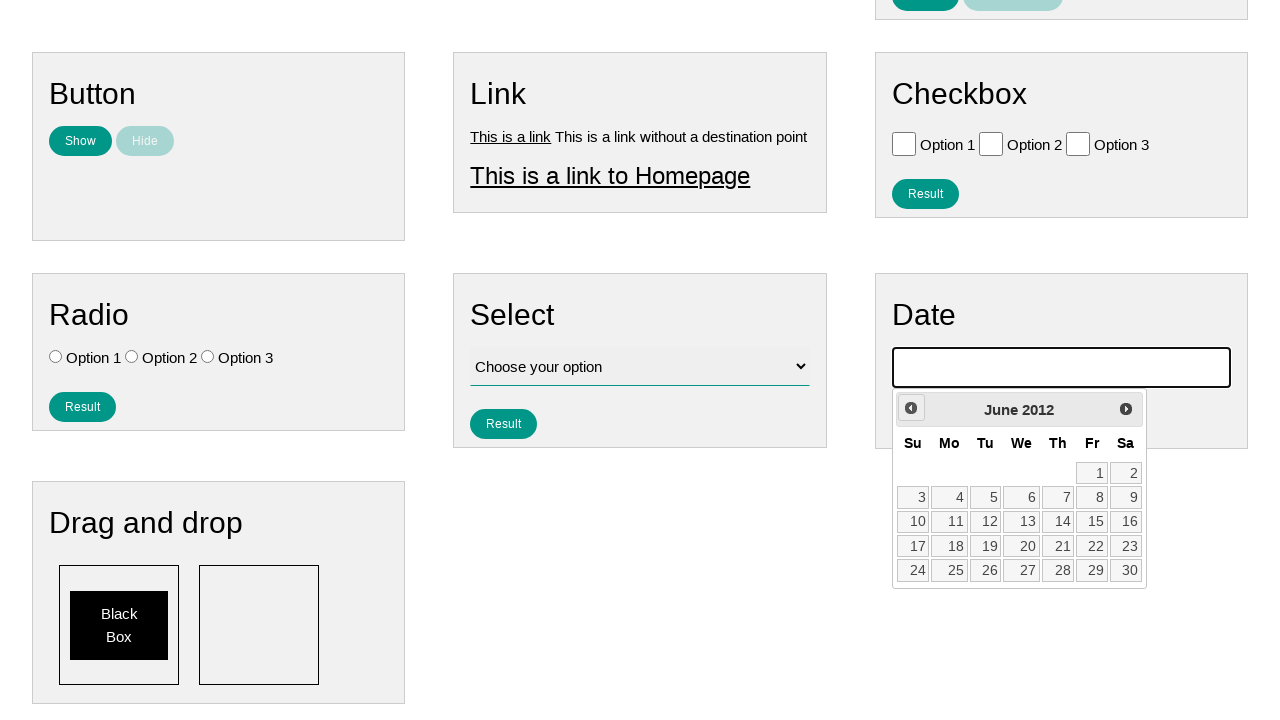

Clicked previous month button to navigate to earlier date at (911, 408) on #ui-datepicker-div .ui-datepicker-prev
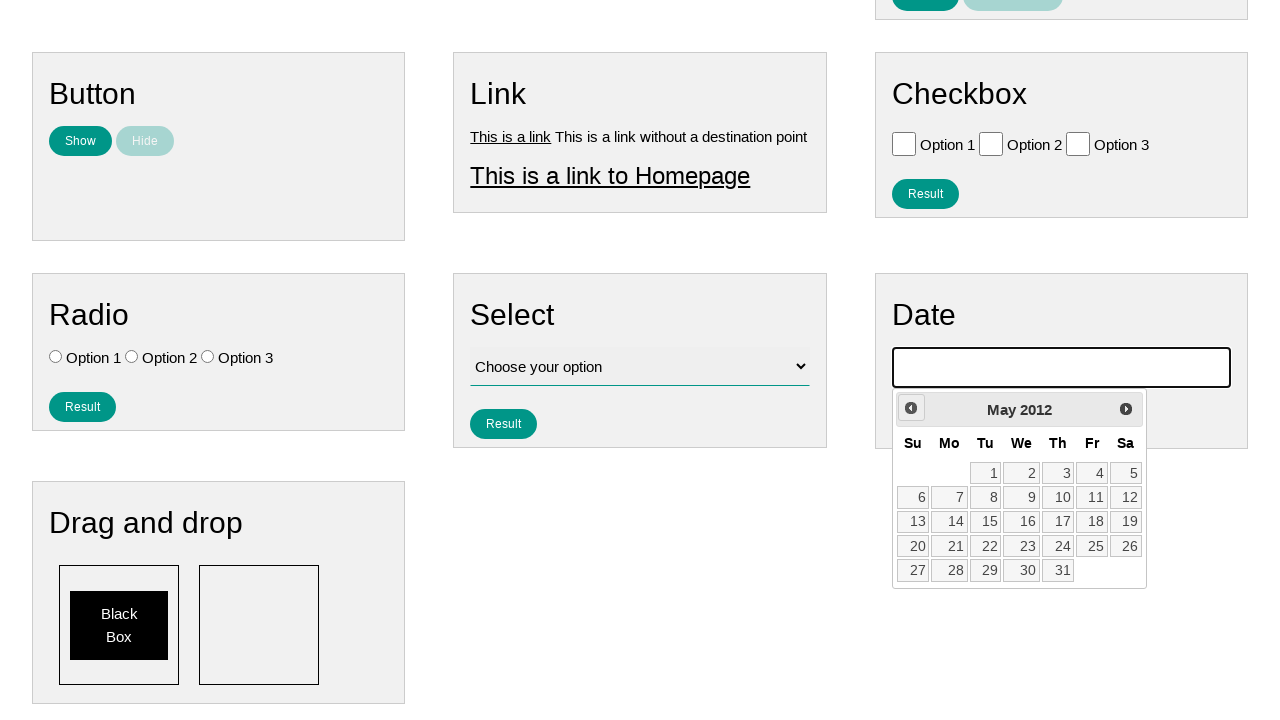

Waited 100ms for calendar to update
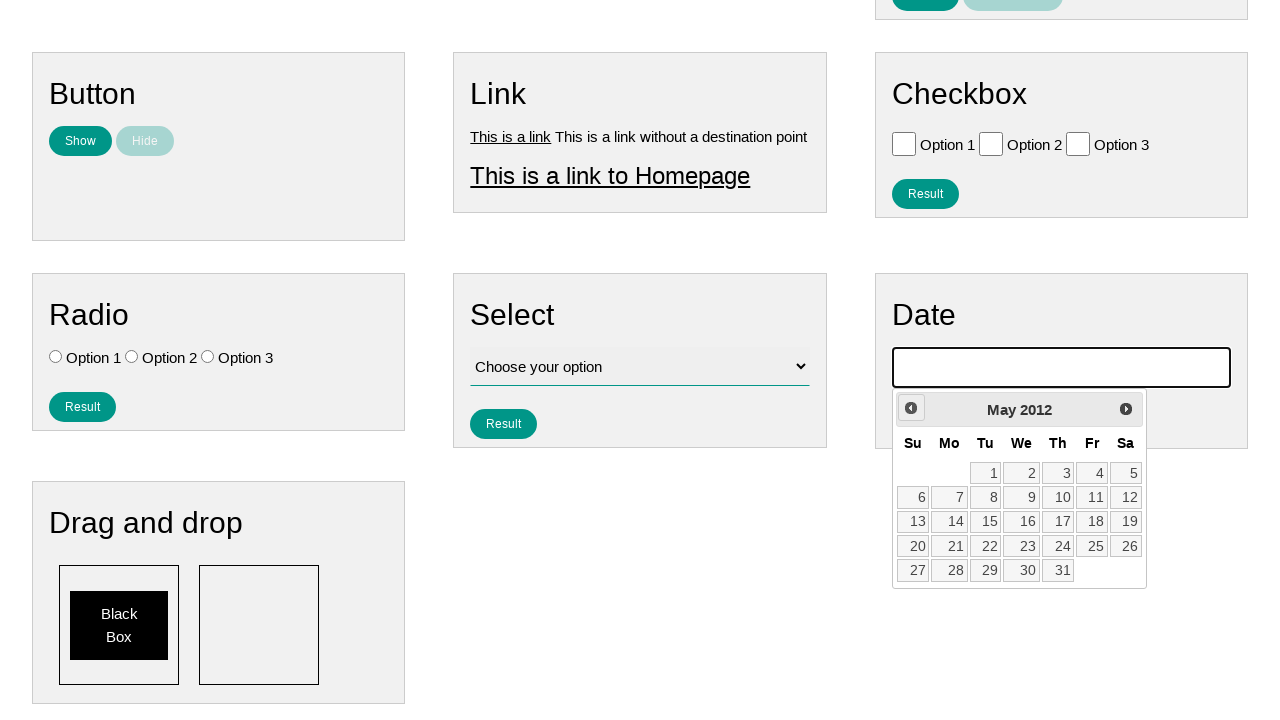

Clicked previous month button to navigate to earlier date at (911, 408) on #ui-datepicker-div .ui-datepicker-prev
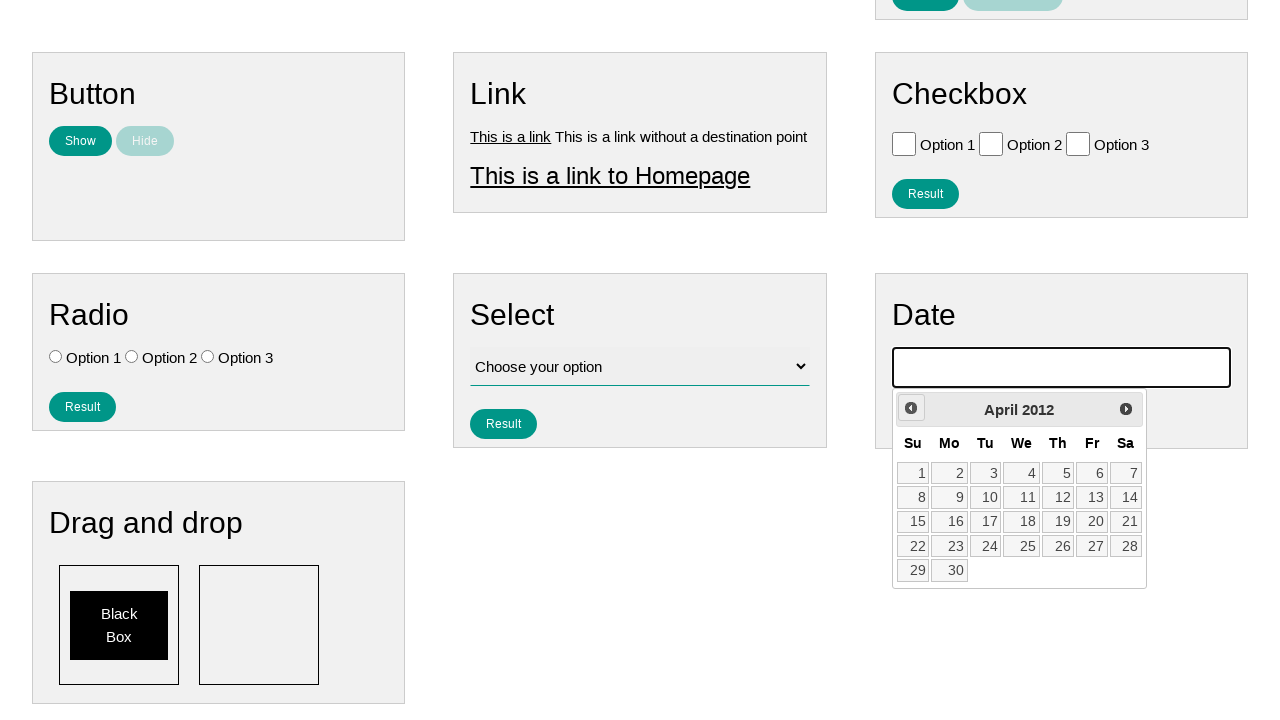

Waited 100ms for calendar to update
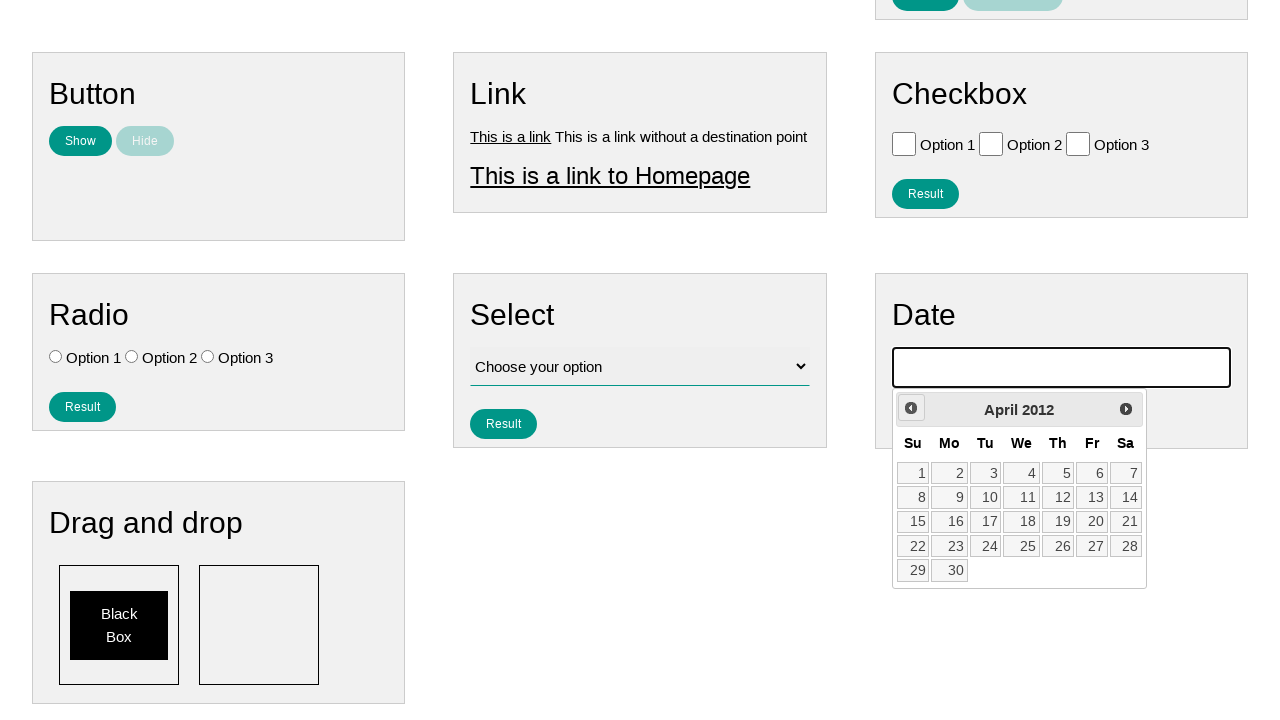

Clicked previous month button to navigate to earlier date at (911, 408) on #ui-datepicker-div .ui-datepicker-prev
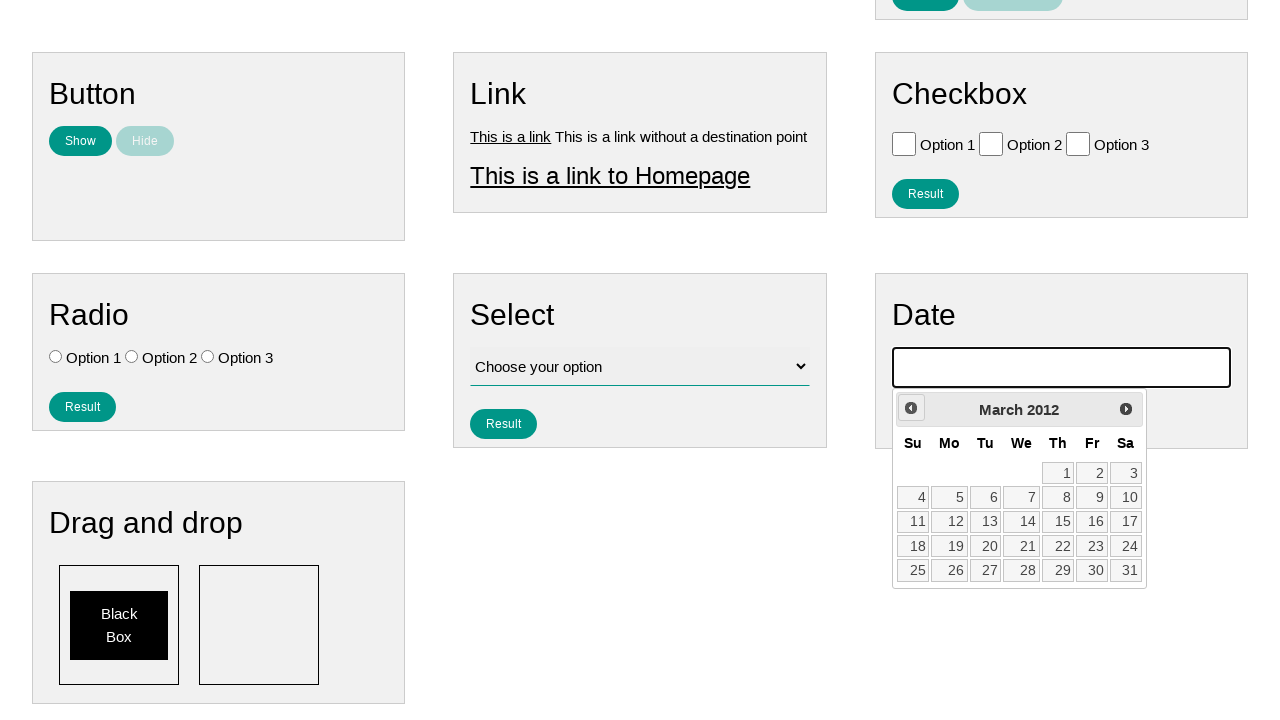

Waited 100ms for calendar to update
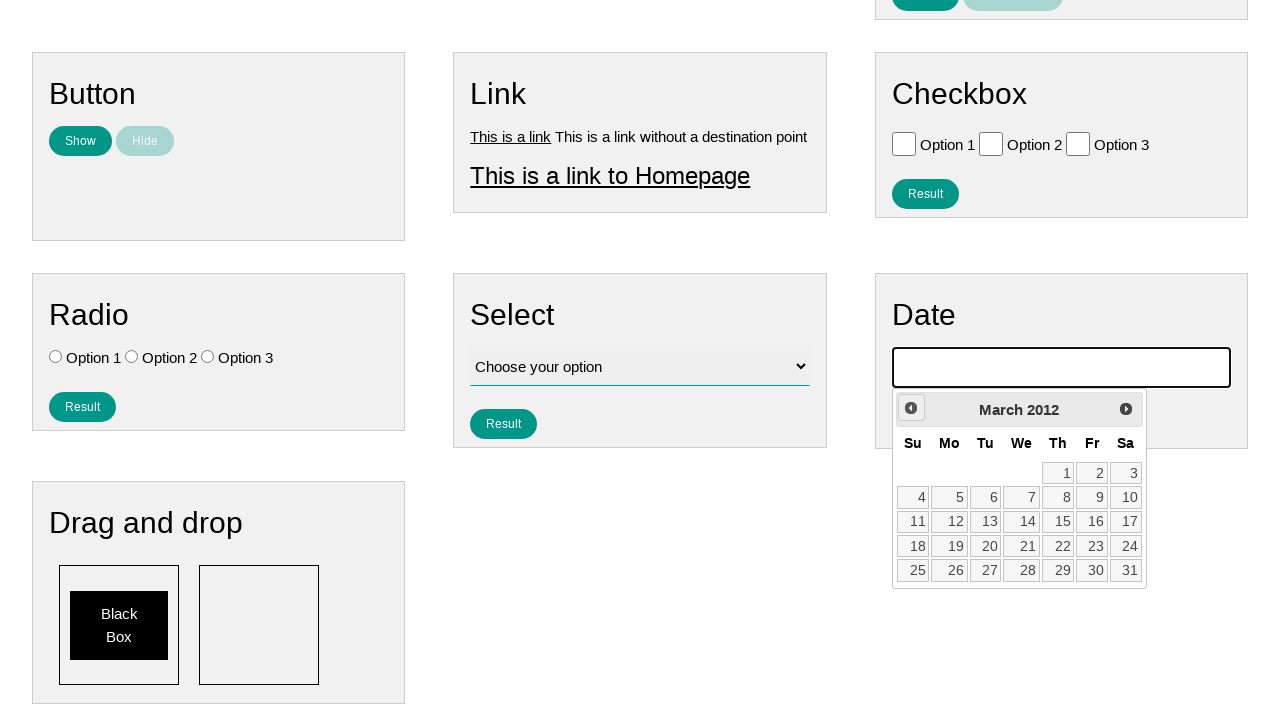

Clicked previous month button to navigate to earlier date at (911, 408) on #ui-datepicker-div .ui-datepicker-prev
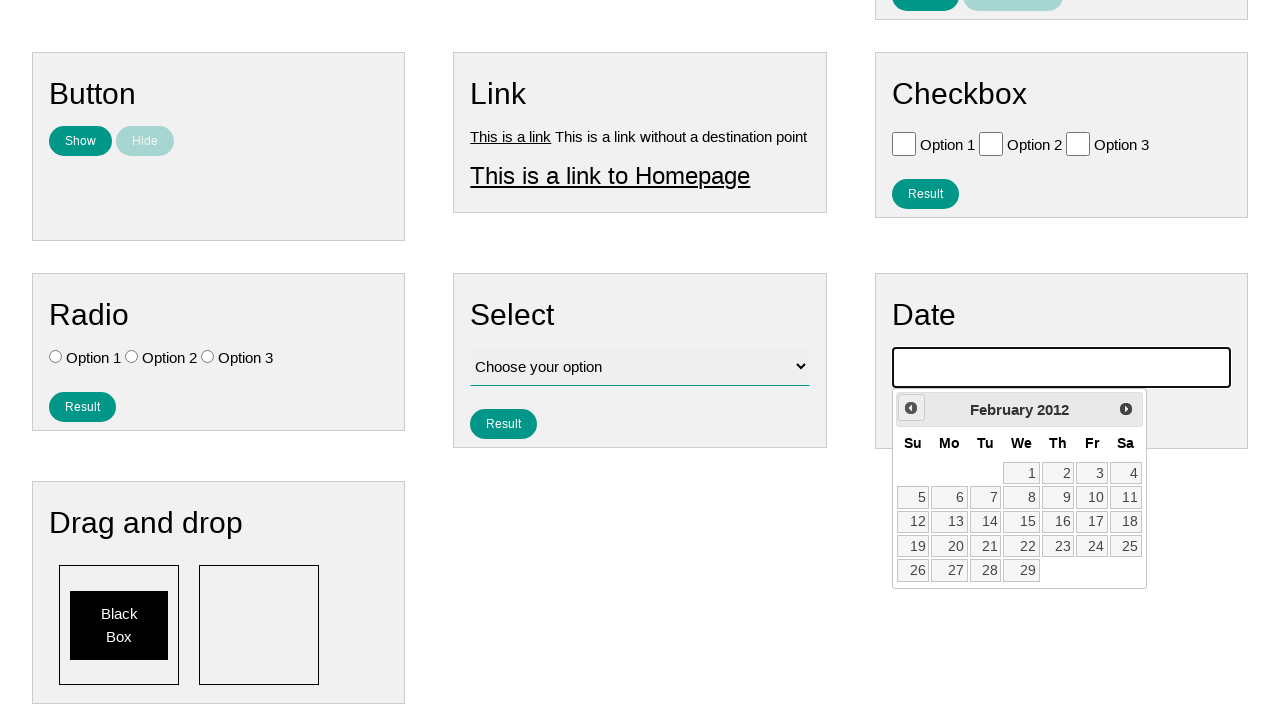

Waited 100ms for calendar to update
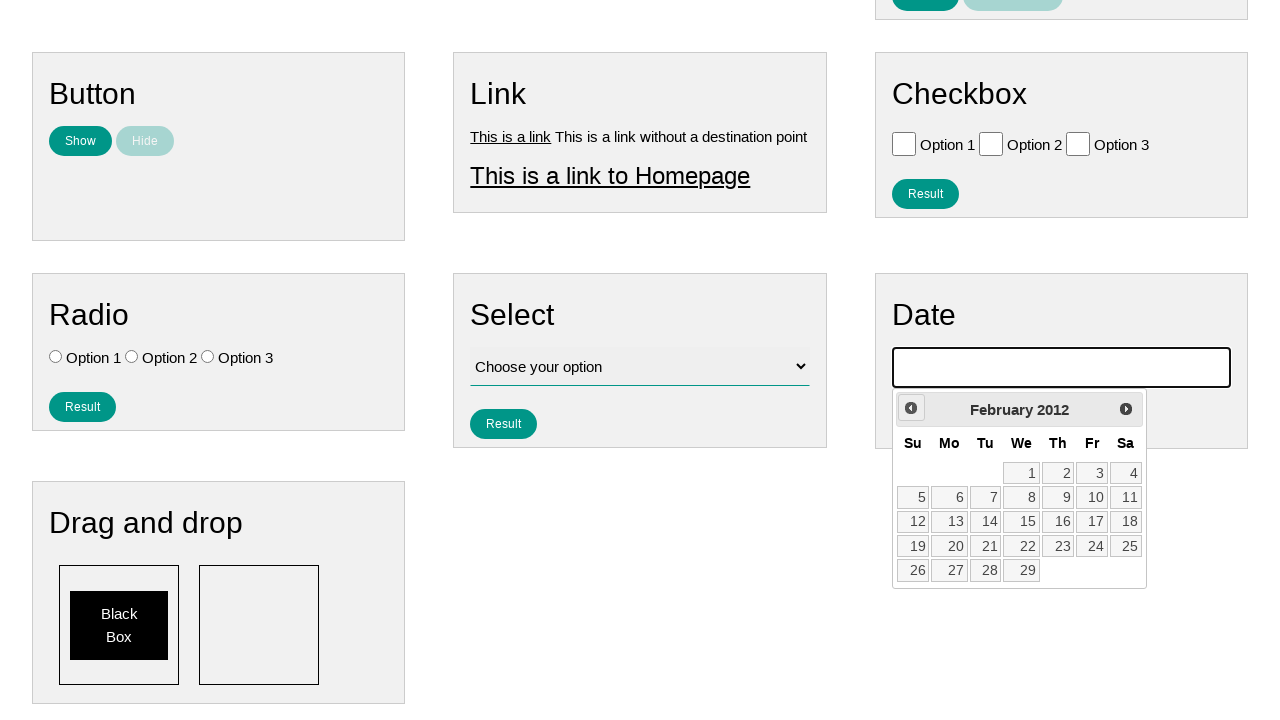

Clicked previous month button to navigate to earlier date at (911, 408) on #ui-datepicker-div .ui-datepicker-prev
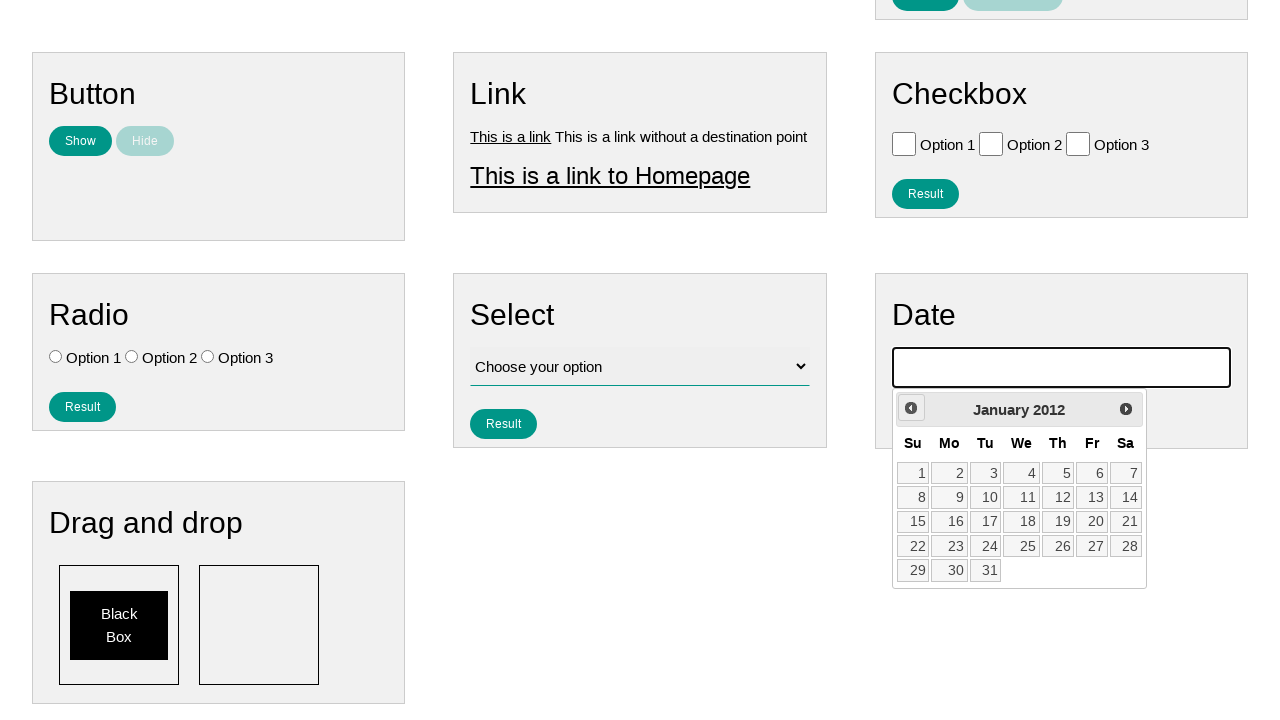

Waited 100ms for calendar to update
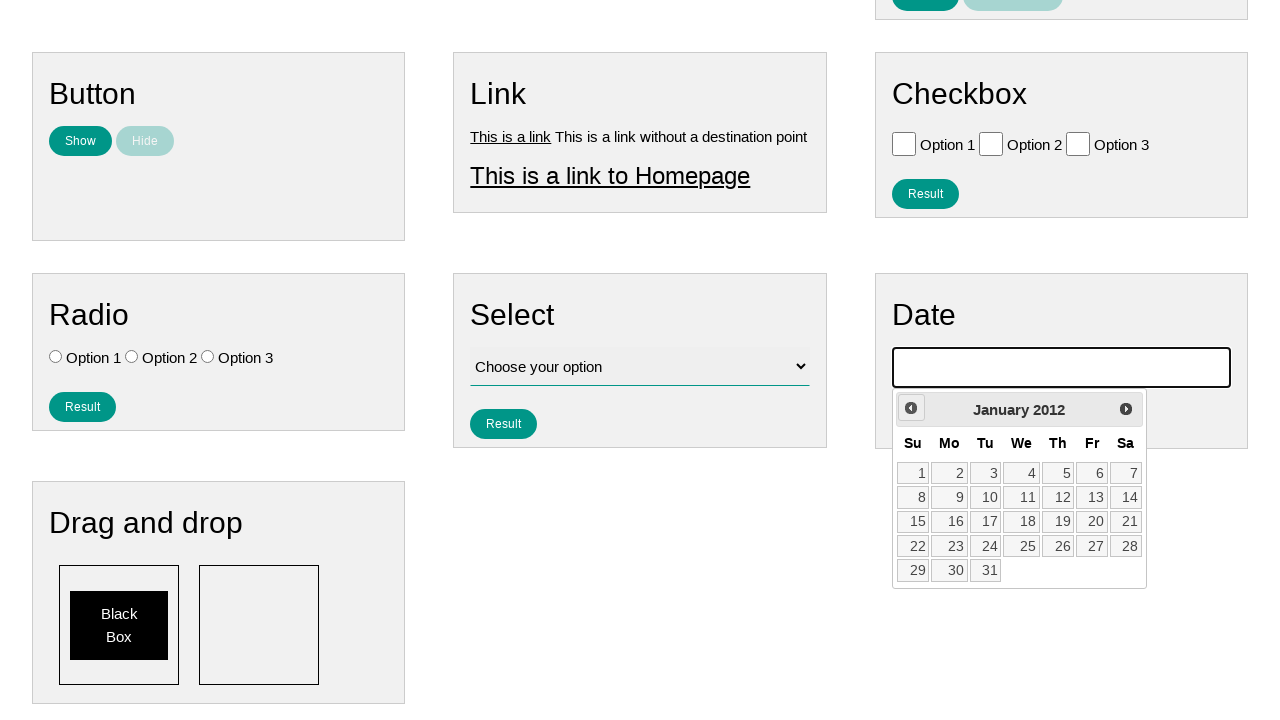

Clicked previous month button to navigate to earlier date at (911, 408) on #ui-datepicker-div .ui-datepicker-prev
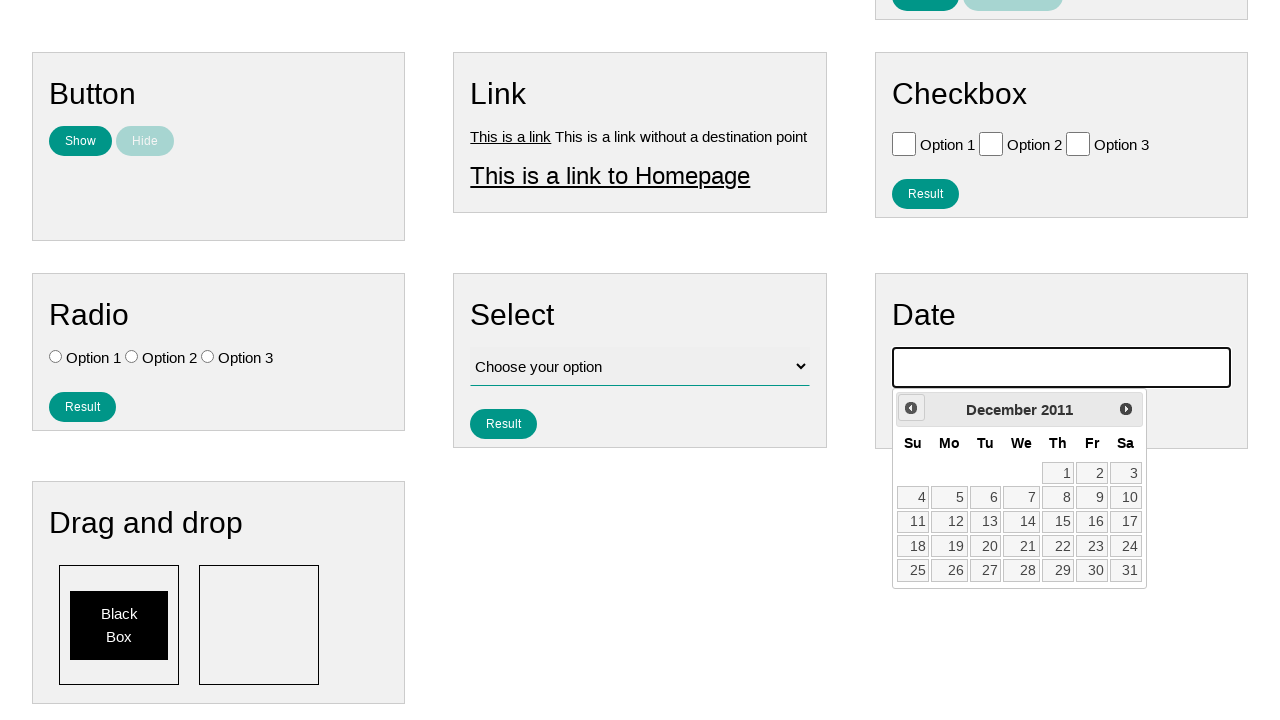

Waited 100ms for calendar to update
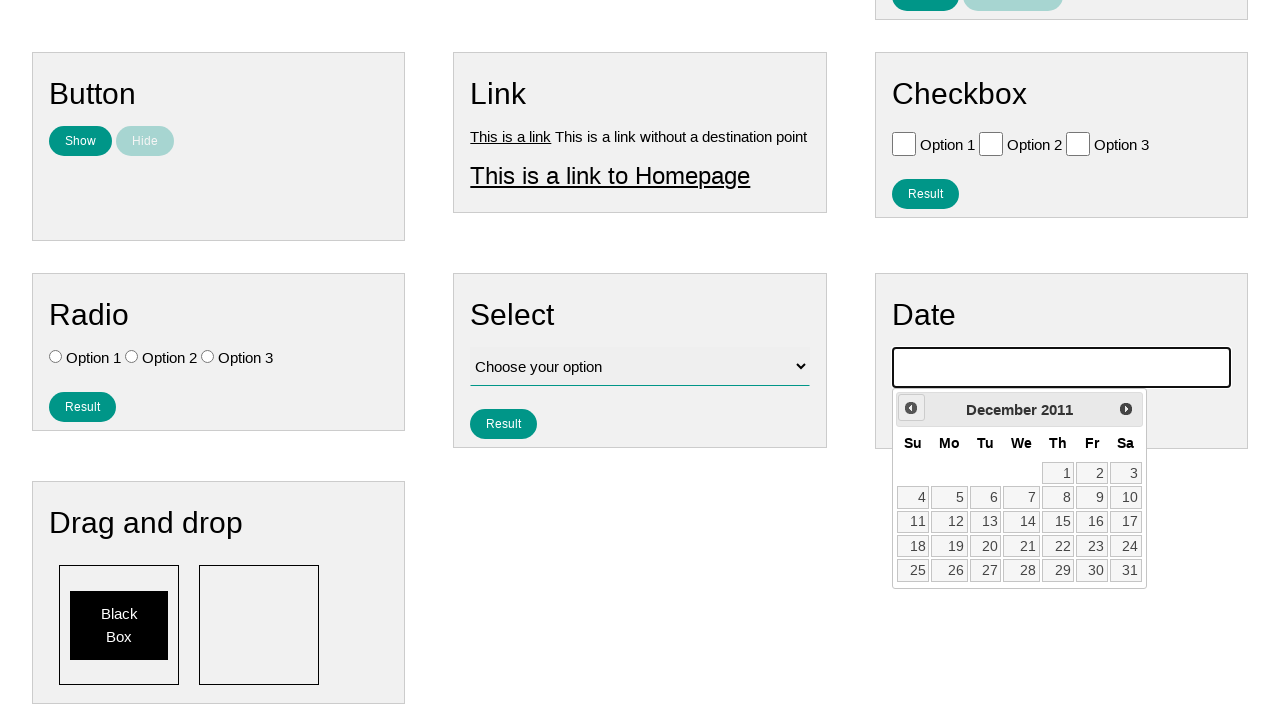

Clicked previous month button to navigate to earlier date at (911, 408) on #ui-datepicker-div .ui-datepicker-prev
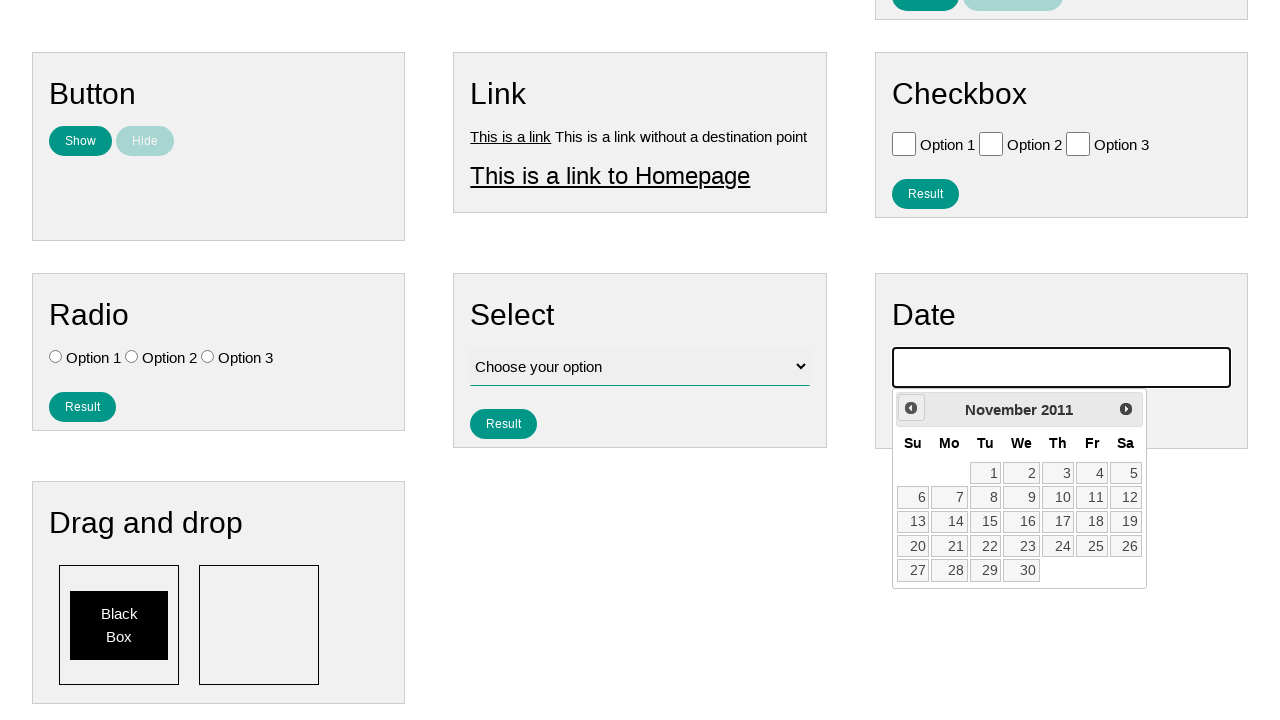

Waited 100ms for calendar to update
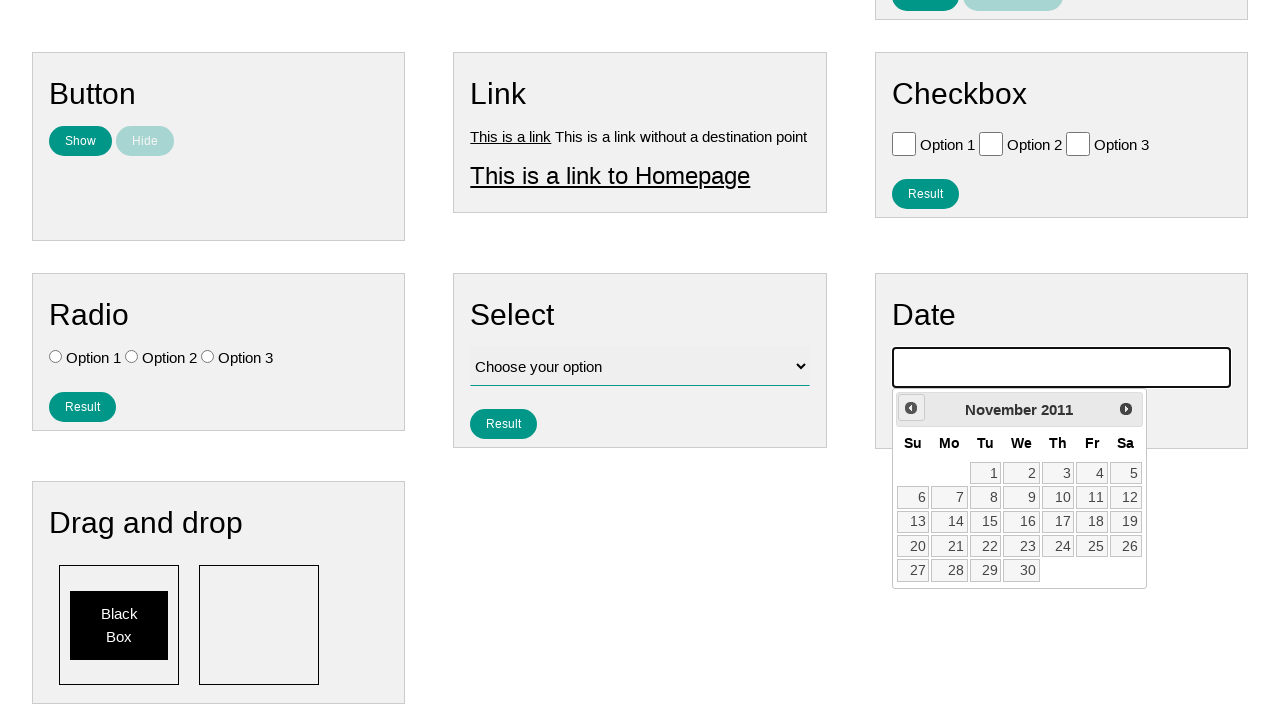

Clicked previous month button to navigate to earlier date at (911, 408) on #ui-datepicker-div .ui-datepicker-prev
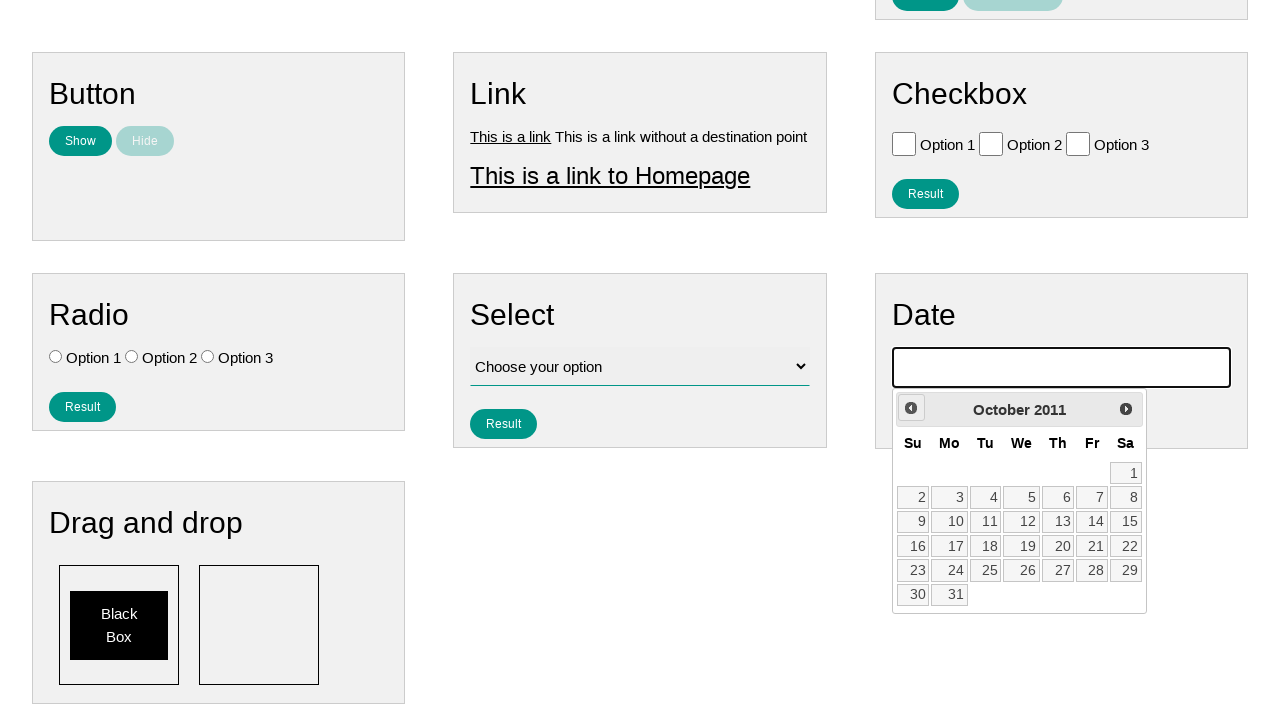

Waited 100ms for calendar to update
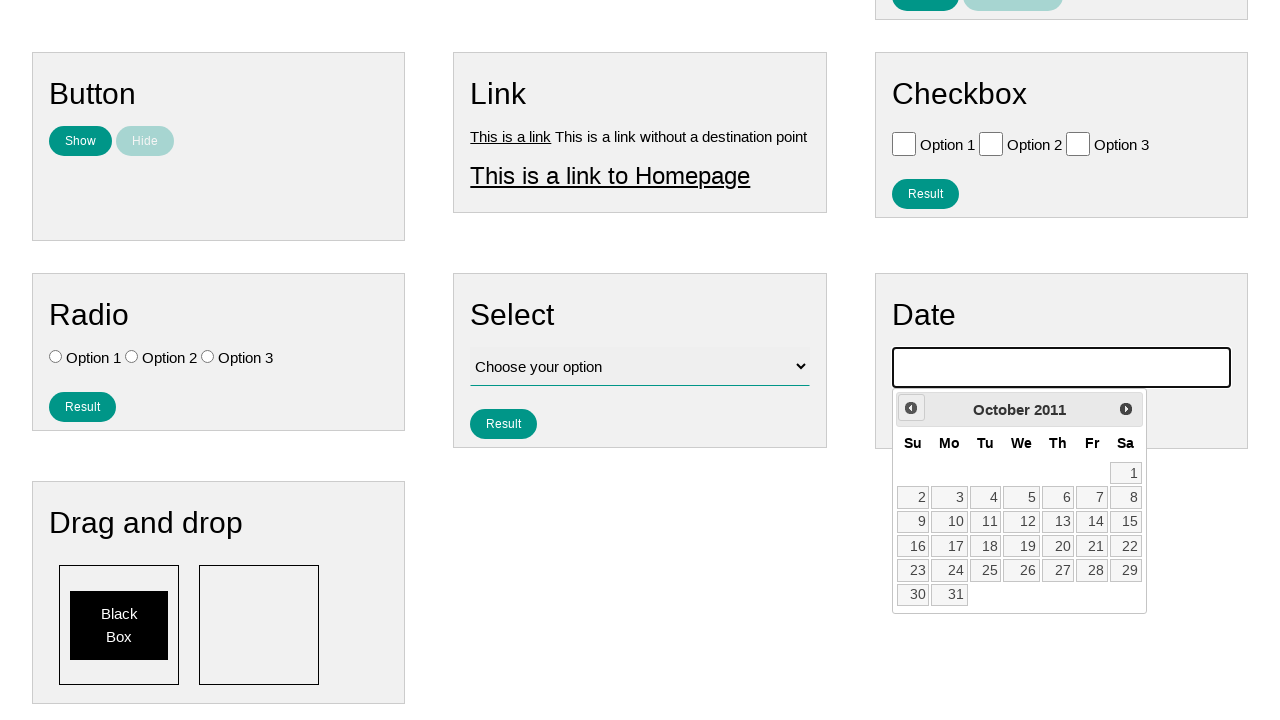

Clicked previous month button to navigate to earlier date at (911, 408) on #ui-datepicker-div .ui-datepicker-prev
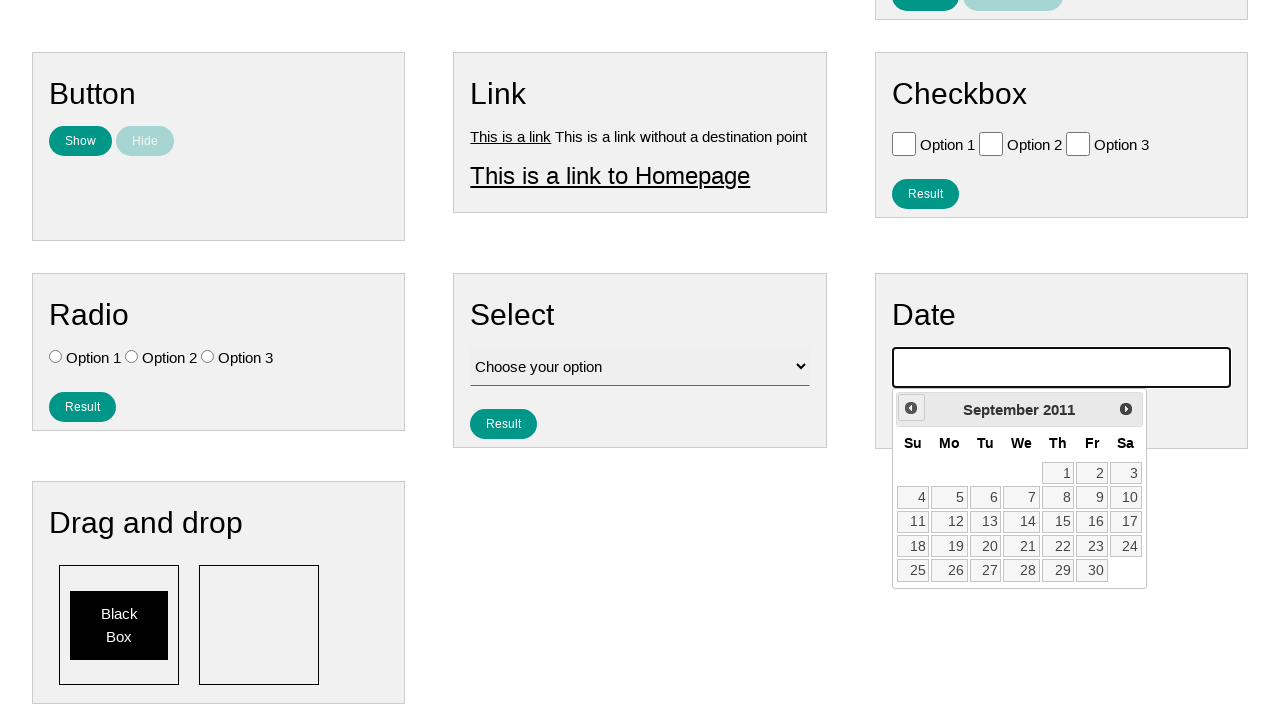

Waited 100ms for calendar to update
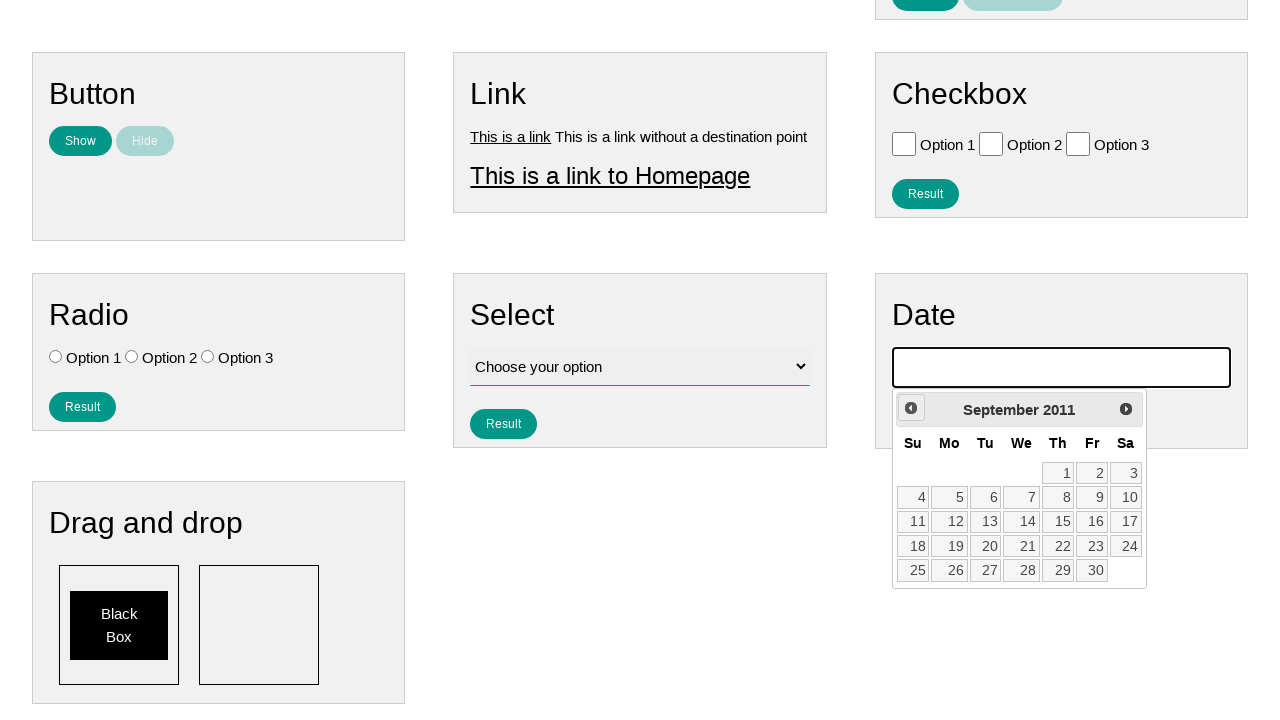

Clicked previous month button to navigate to earlier date at (911, 408) on #ui-datepicker-div .ui-datepicker-prev
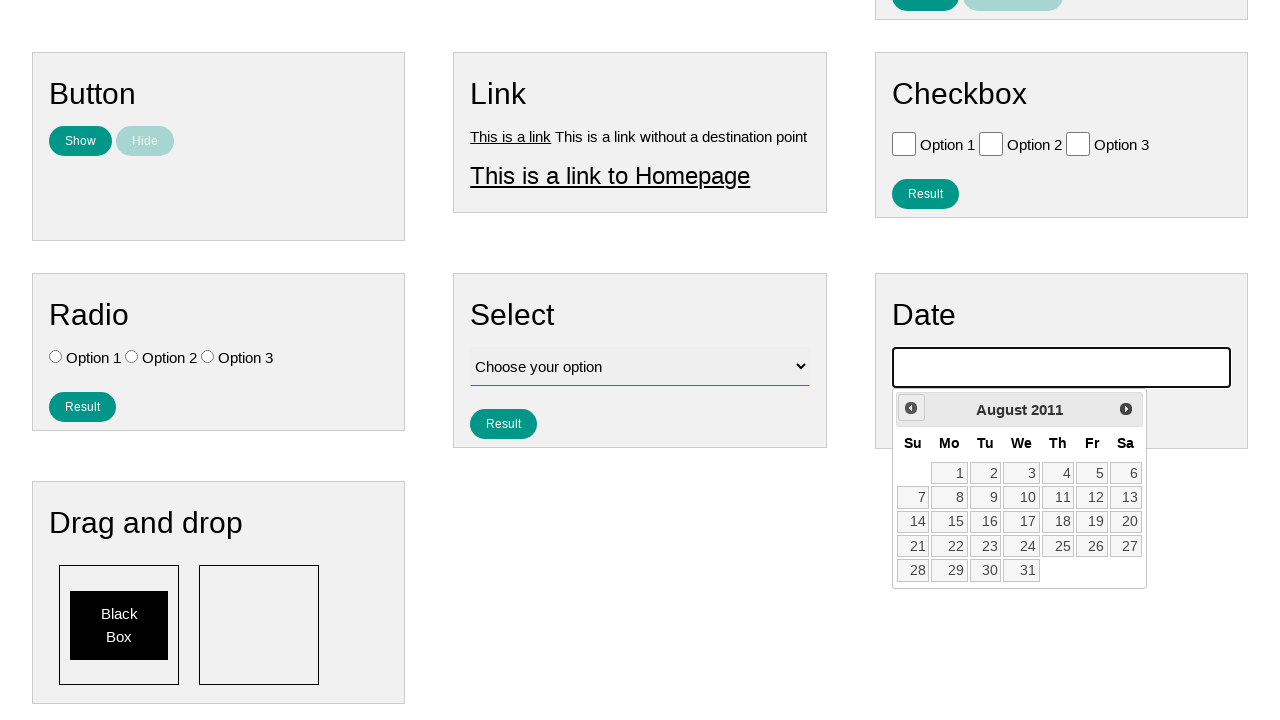

Waited 100ms for calendar to update
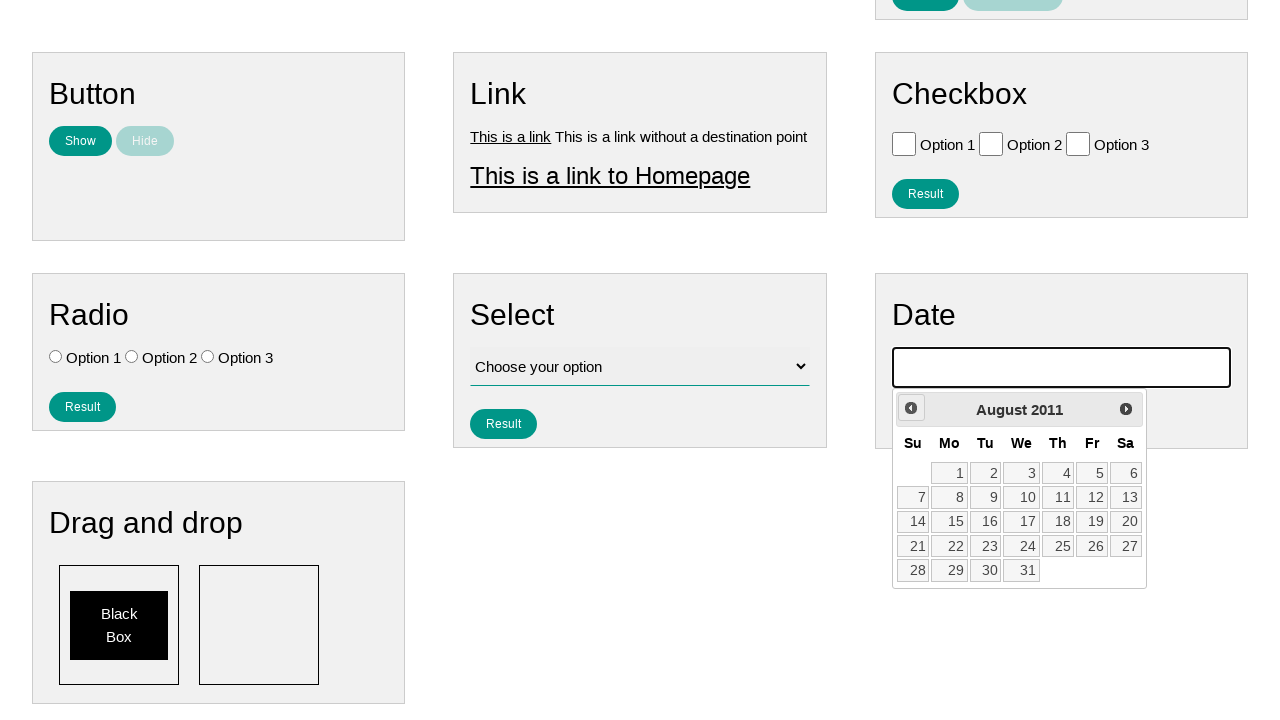

Clicked previous month button to navigate to earlier date at (911, 408) on #ui-datepicker-div .ui-datepicker-prev
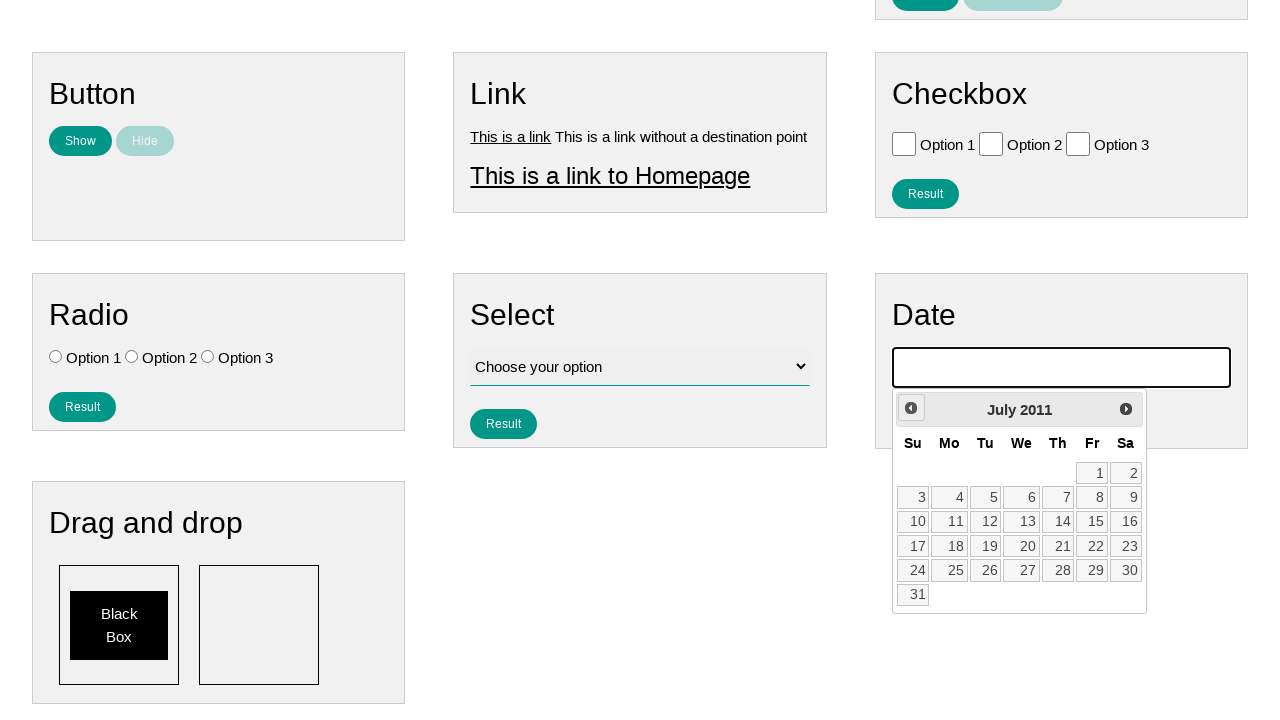

Waited 100ms for calendar to update
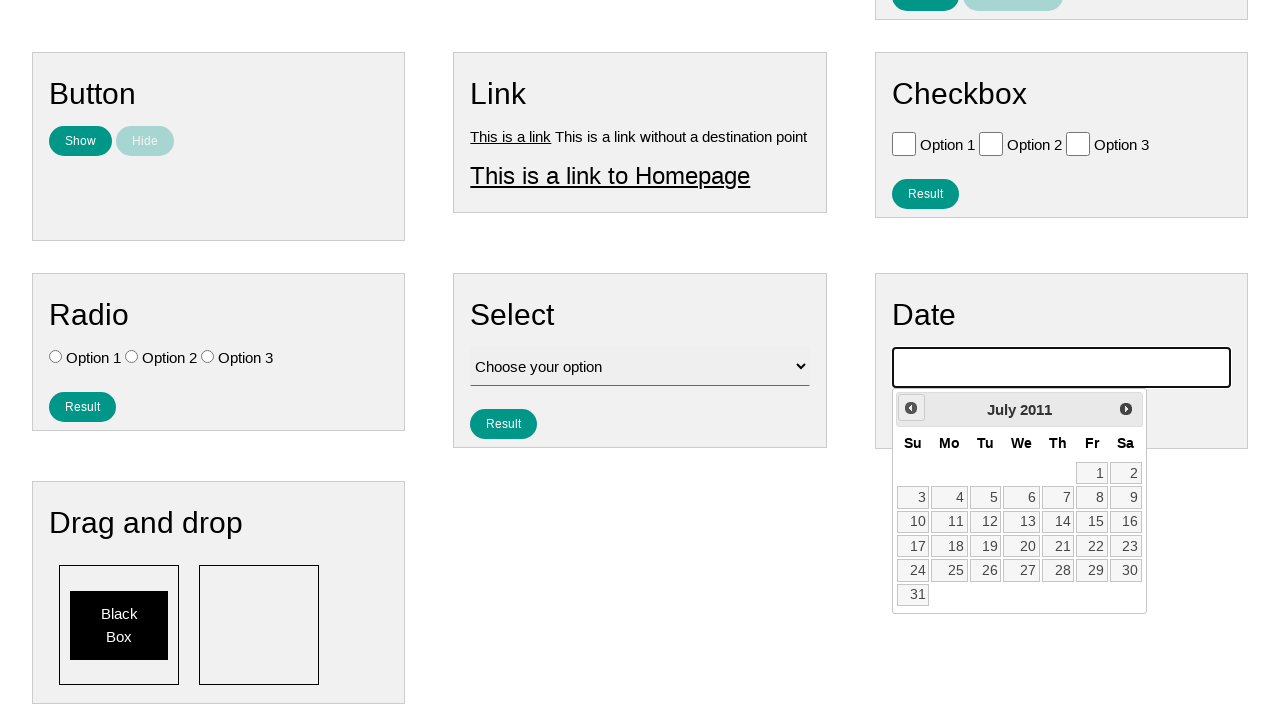

Clicked previous month button to navigate to earlier date at (911, 408) on #ui-datepicker-div .ui-datepicker-prev
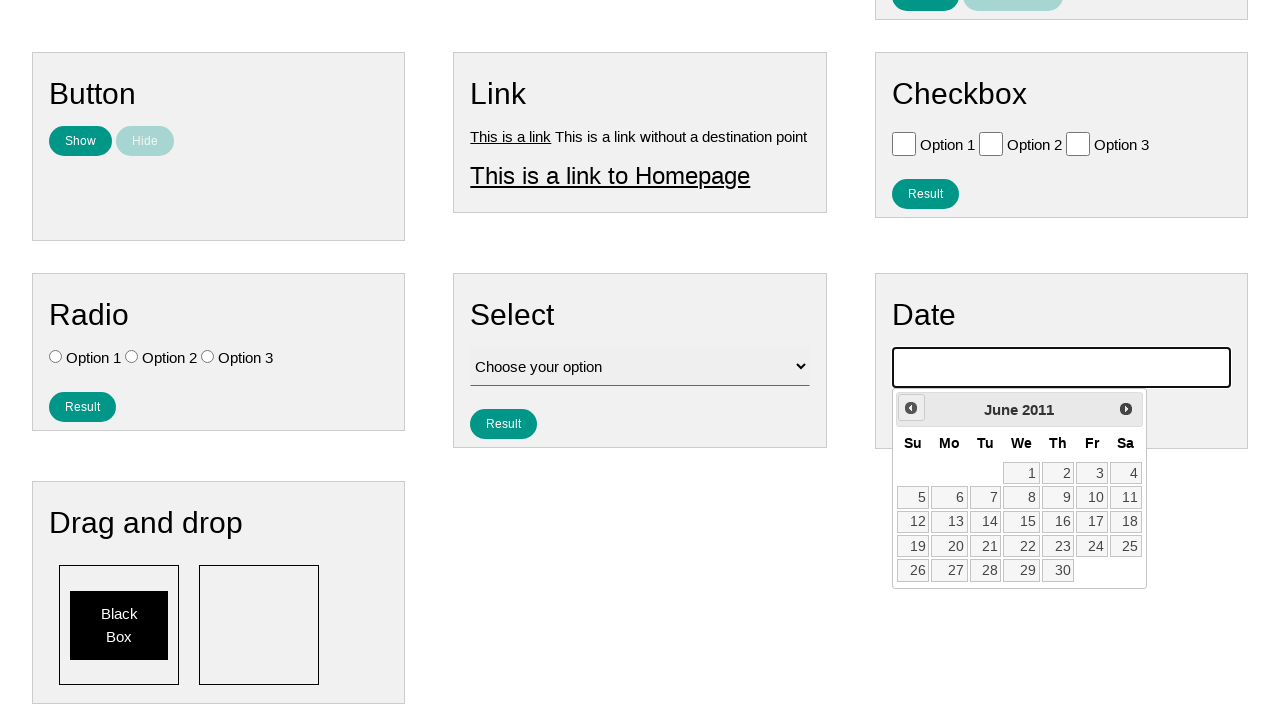

Waited 100ms for calendar to update
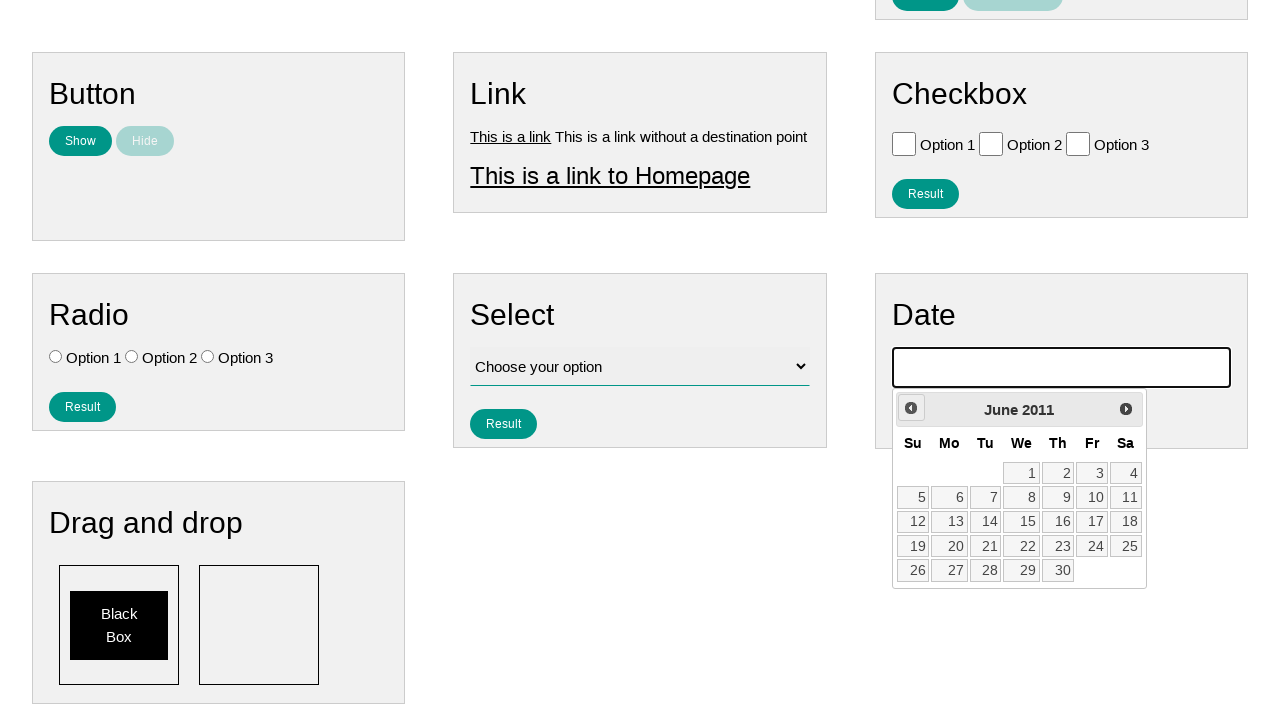

Clicked previous month button to navigate to earlier date at (911, 408) on #ui-datepicker-div .ui-datepicker-prev
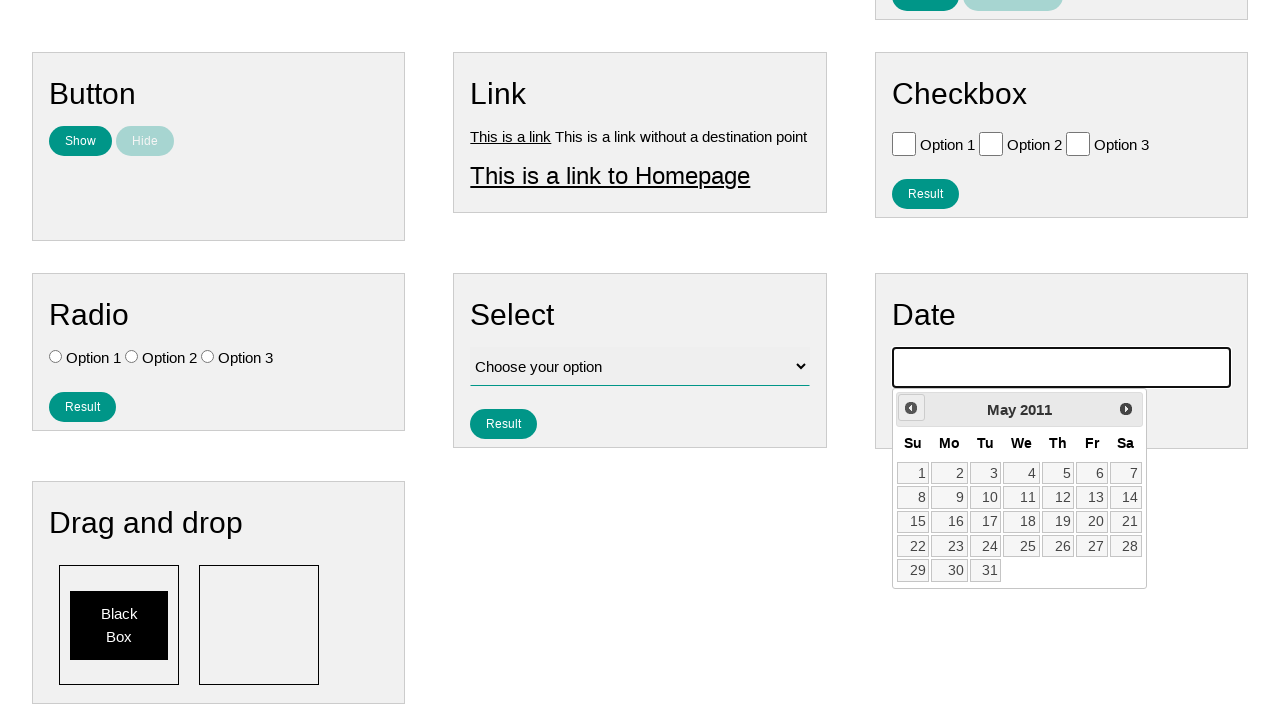

Waited 100ms for calendar to update
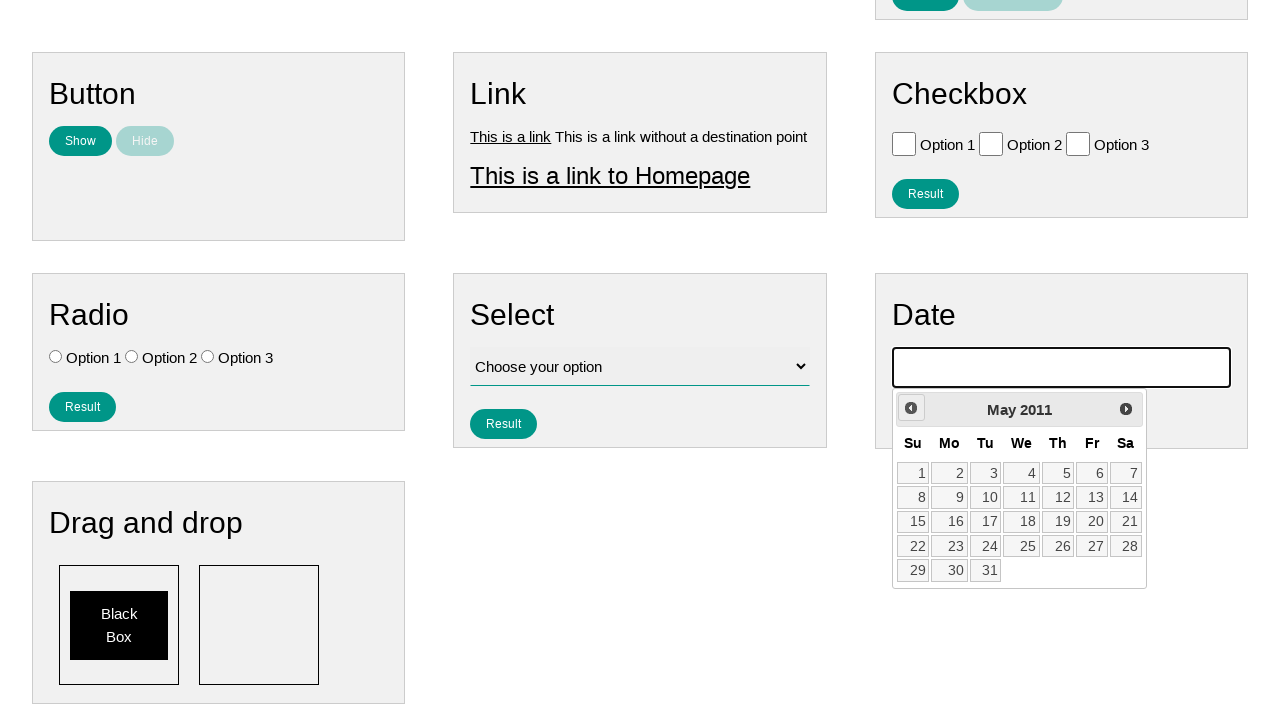

Clicked previous month button to navigate to earlier date at (911, 408) on #ui-datepicker-div .ui-datepicker-prev
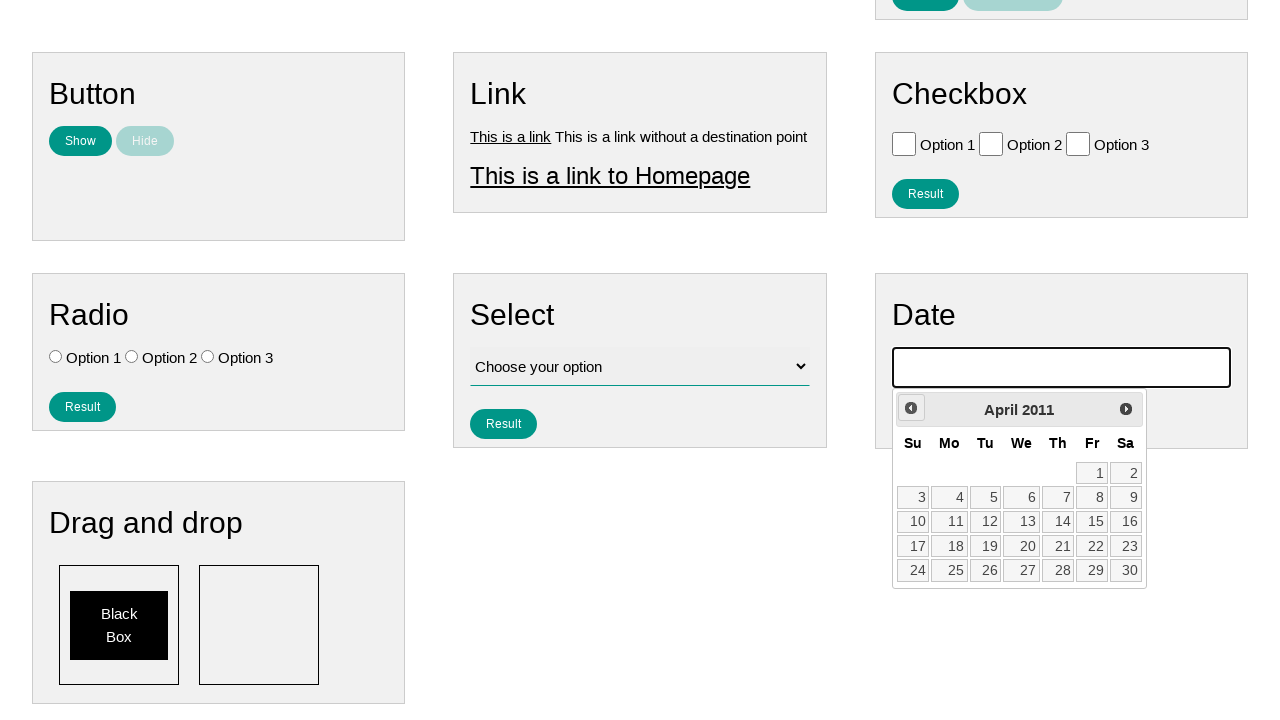

Waited 100ms for calendar to update
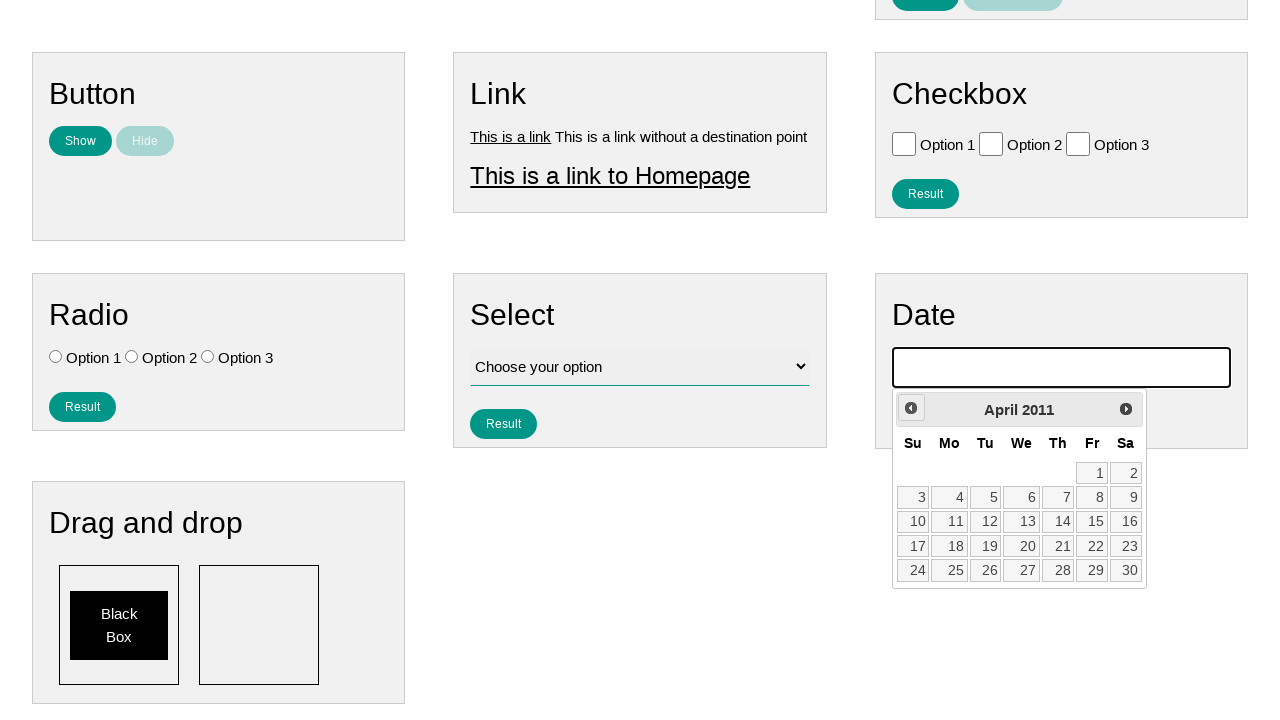

Clicked previous month button to navigate to earlier date at (911, 408) on #ui-datepicker-div .ui-datepicker-prev
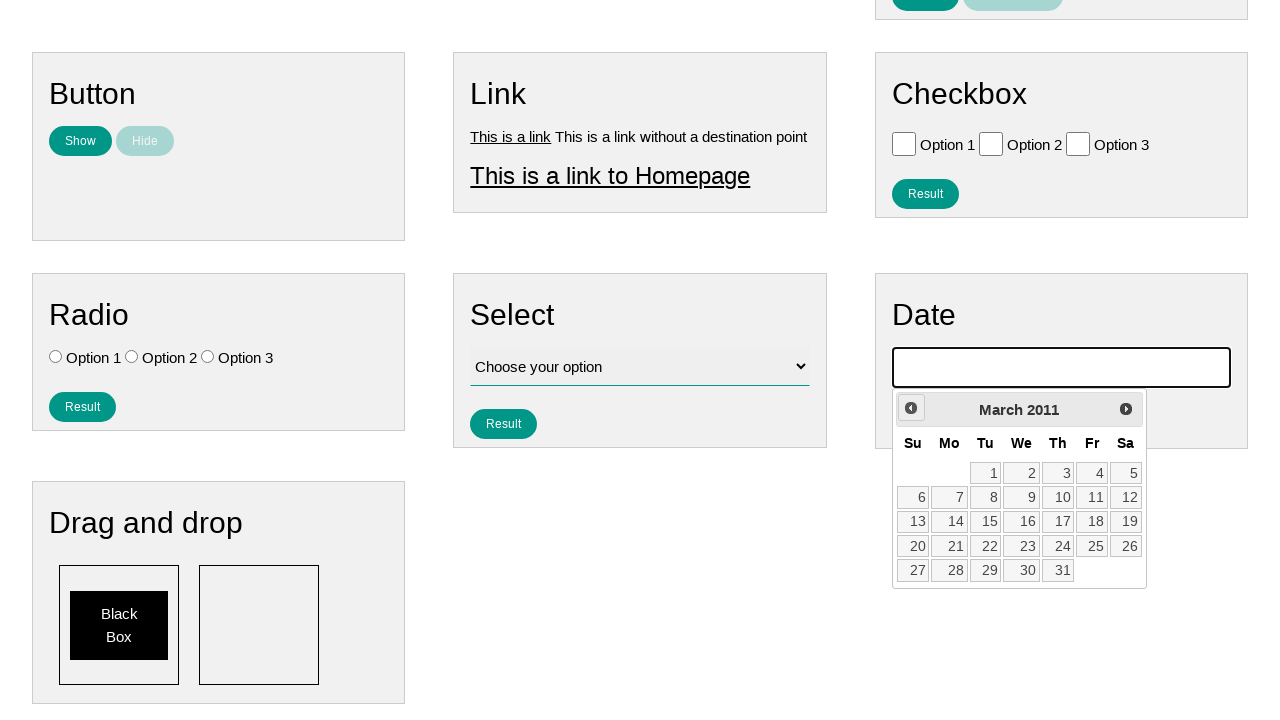

Waited 100ms for calendar to update
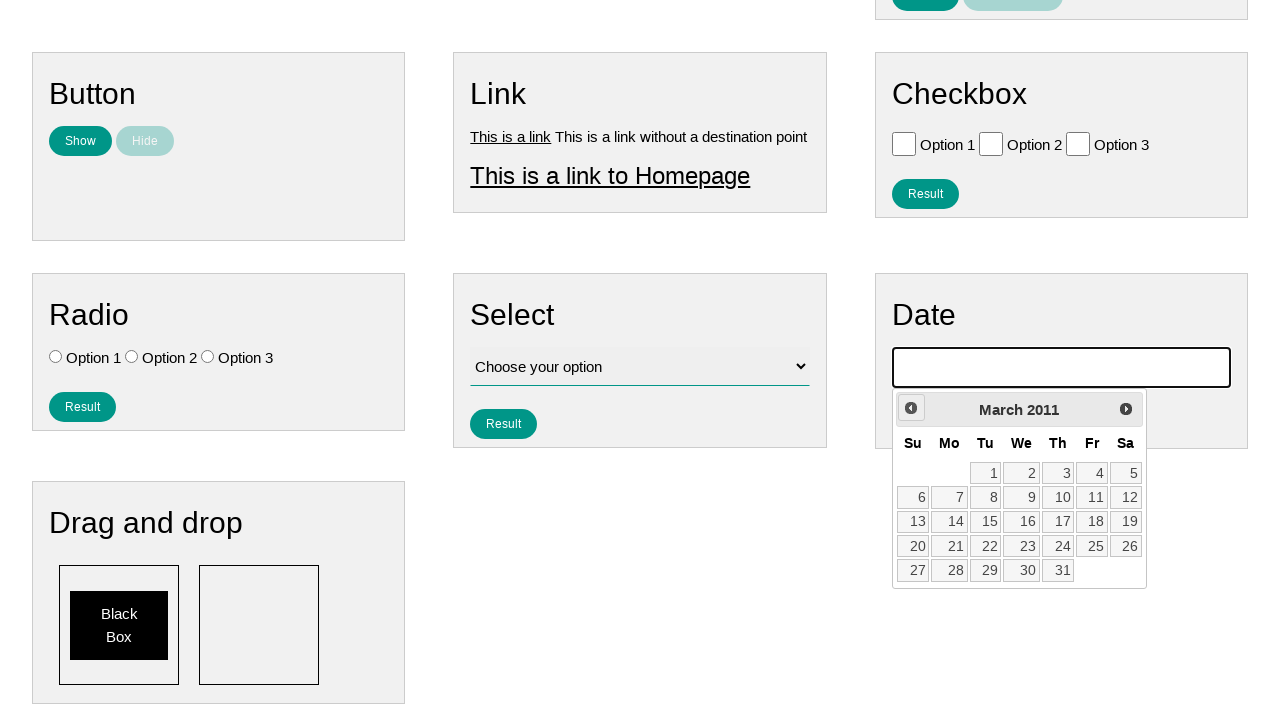

Clicked previous month button to navigate to earlier date at (911, 408) on #ui-datepicker-div .ui-datepicker-prev
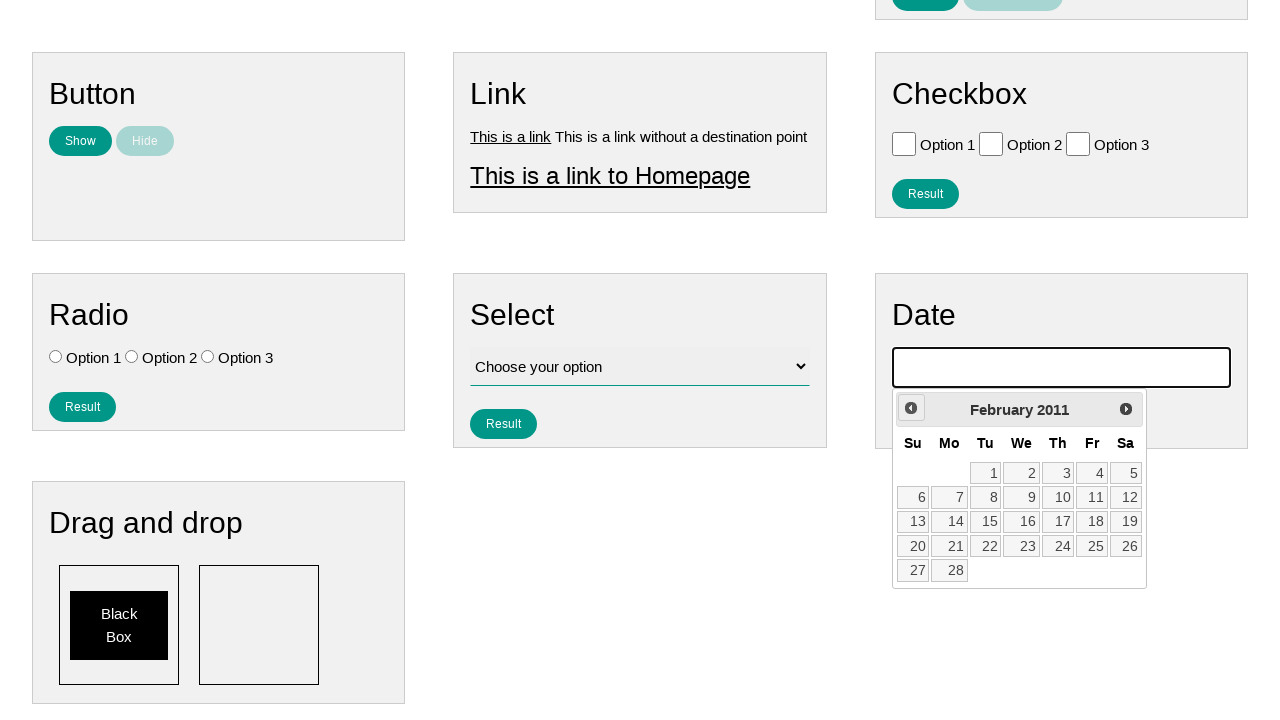

Waited 100ms for calendar to update
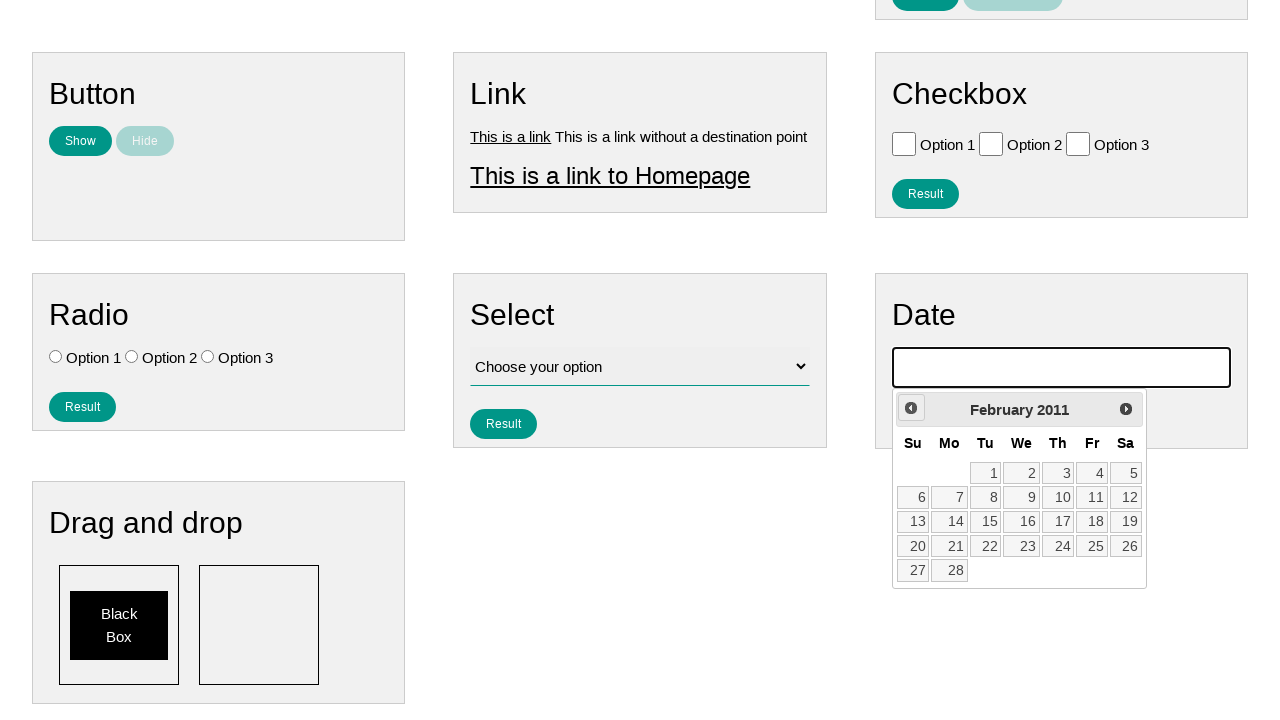

Clicked previous month button to navigate to earlier date at (911, 408) on #ui-datepicker-div .ui-datepicker-prev
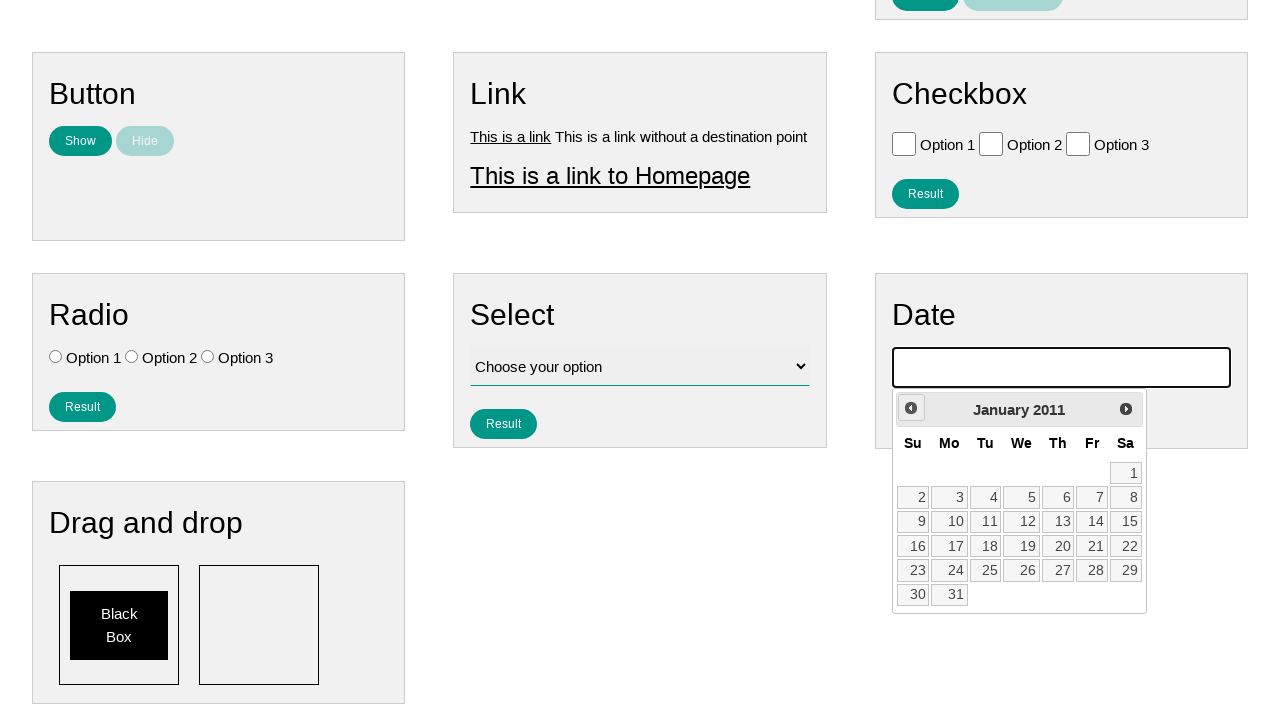

Waited 100ms for calendar to update
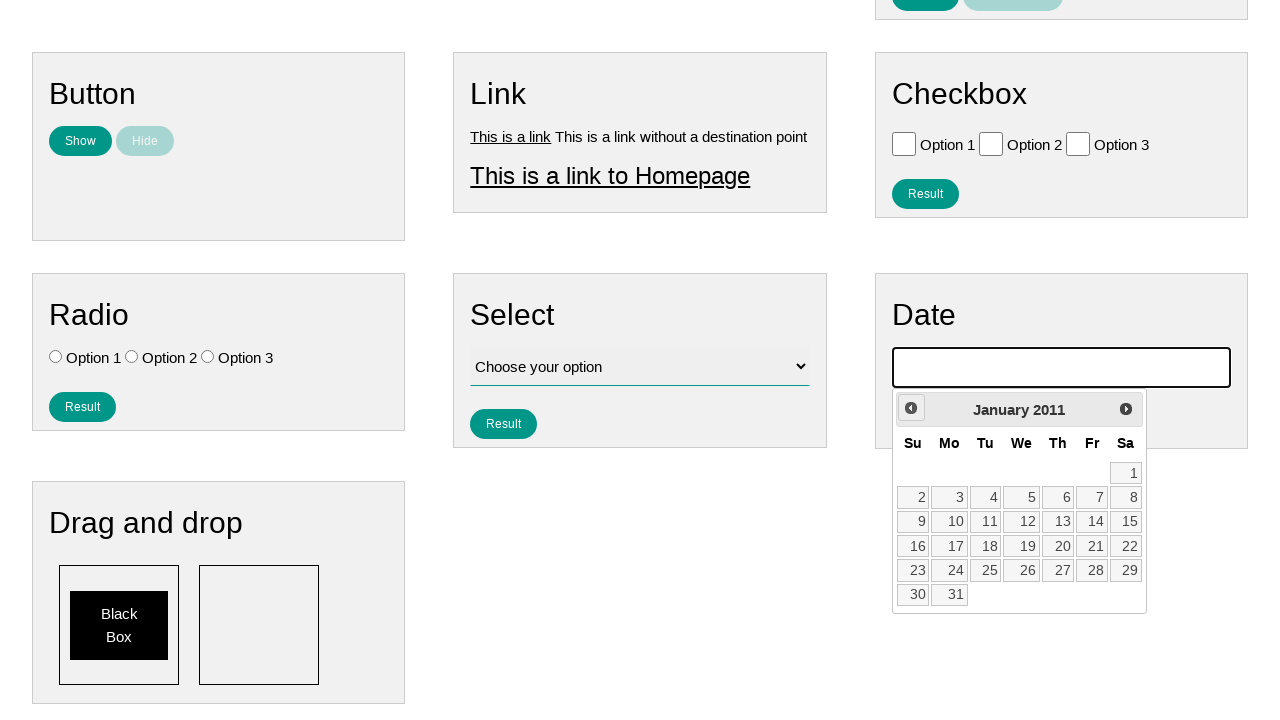

Clicked previous month button to navigate to earlier date at (911, 408) on #ui-datepicker-div .ui-datepicker-prev
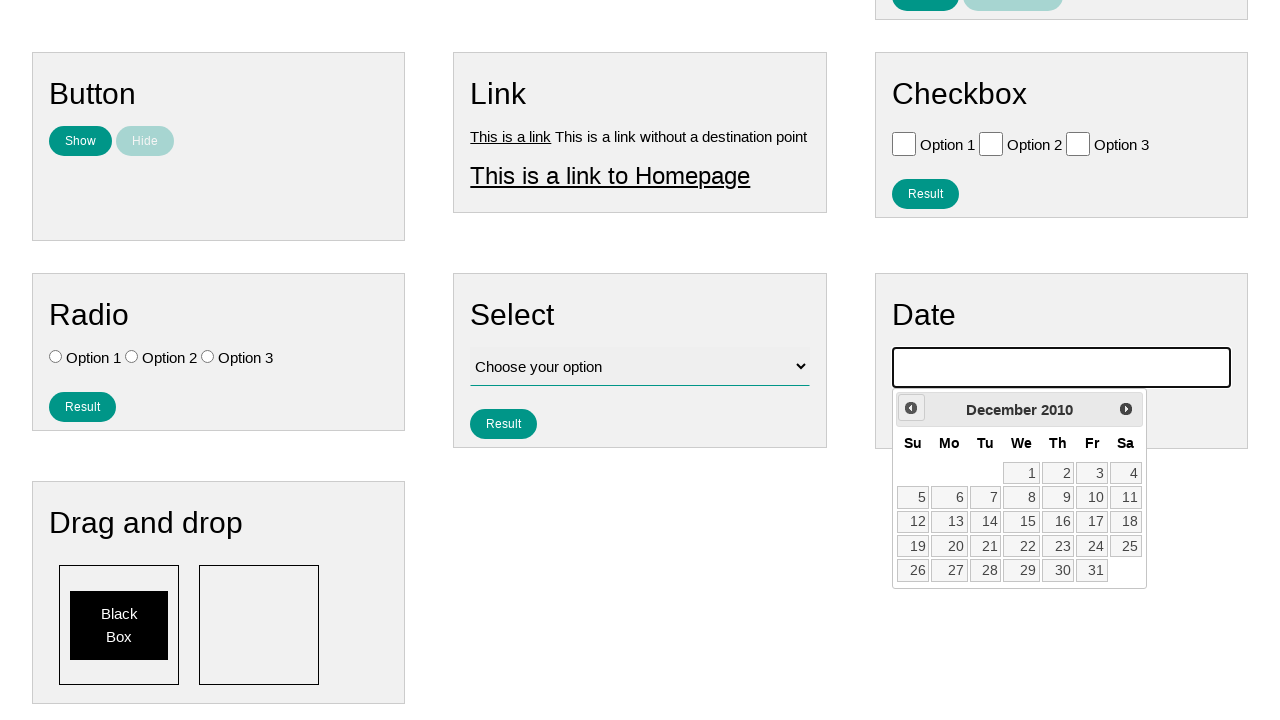

Waited 100ms for calendar to update
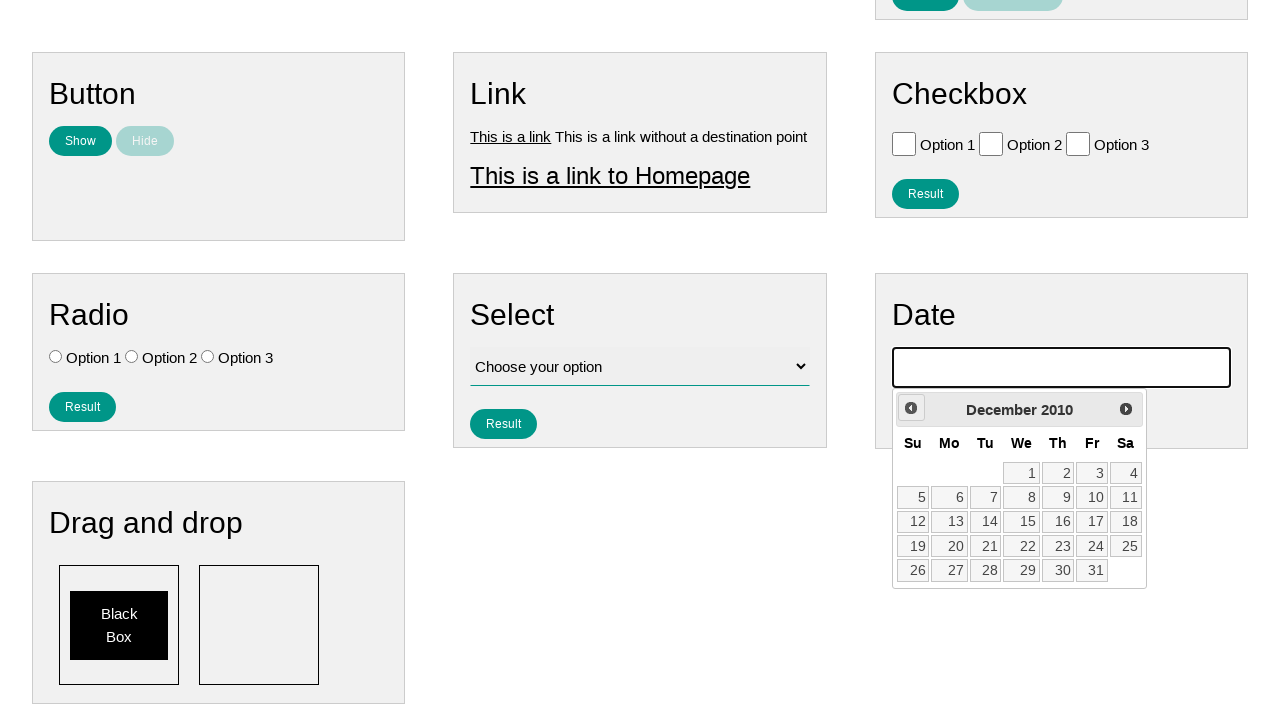

Clicked previous month button to navigate to earlier date at (911, 408) on #ui-datepicker-div .ui-datepicker-prev
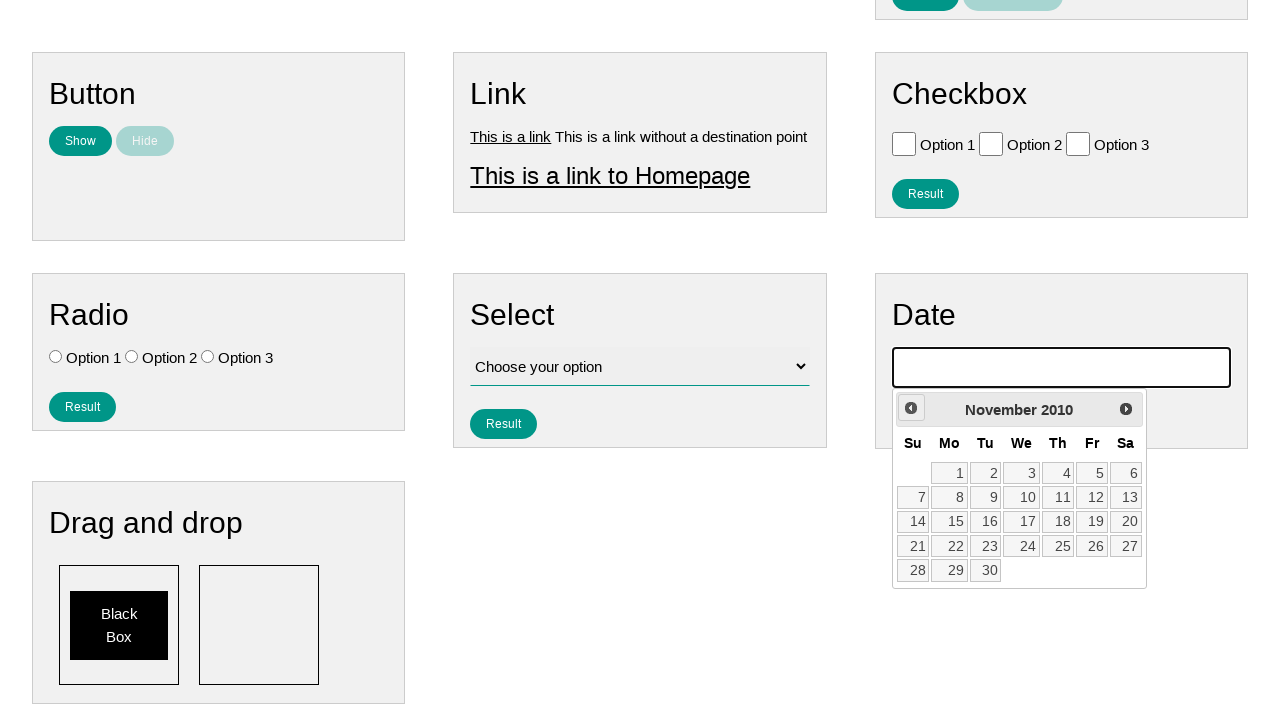

Waited 100ms for calendar to update
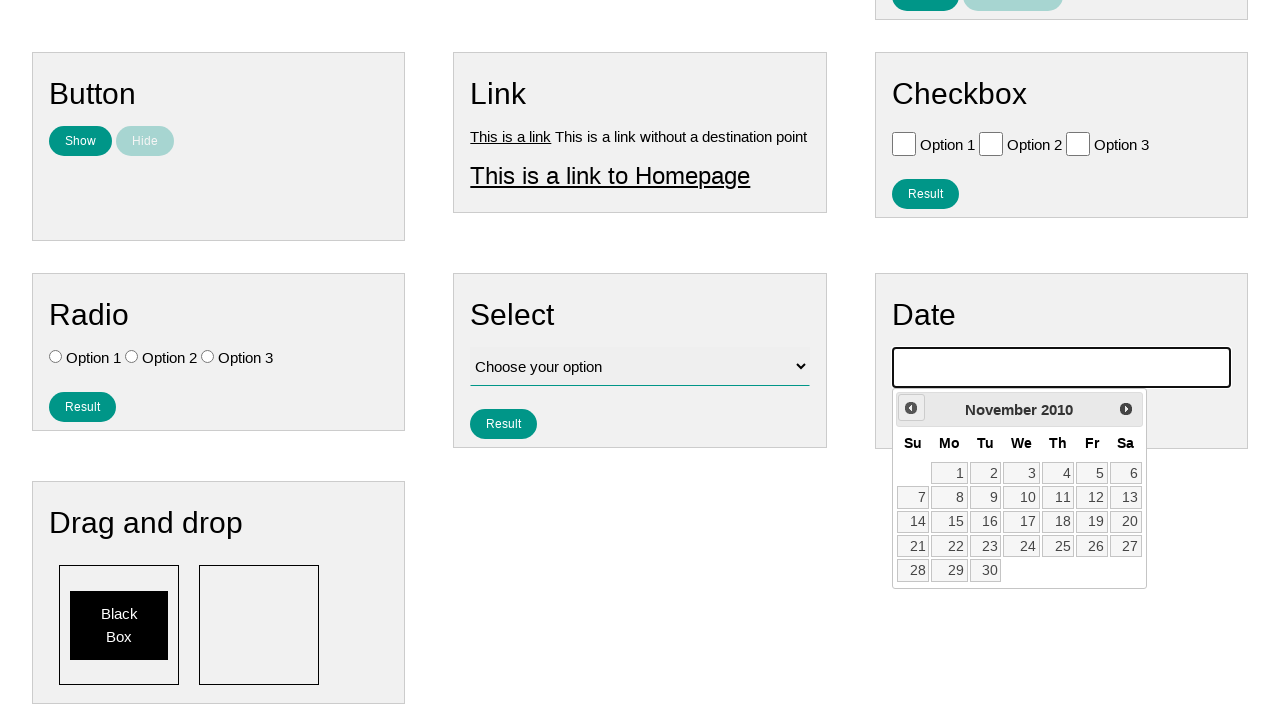

Clicked previous month button to navigate to earlier date at (911, 408) on #ui-datepicker-div .ui-datepicker-prev
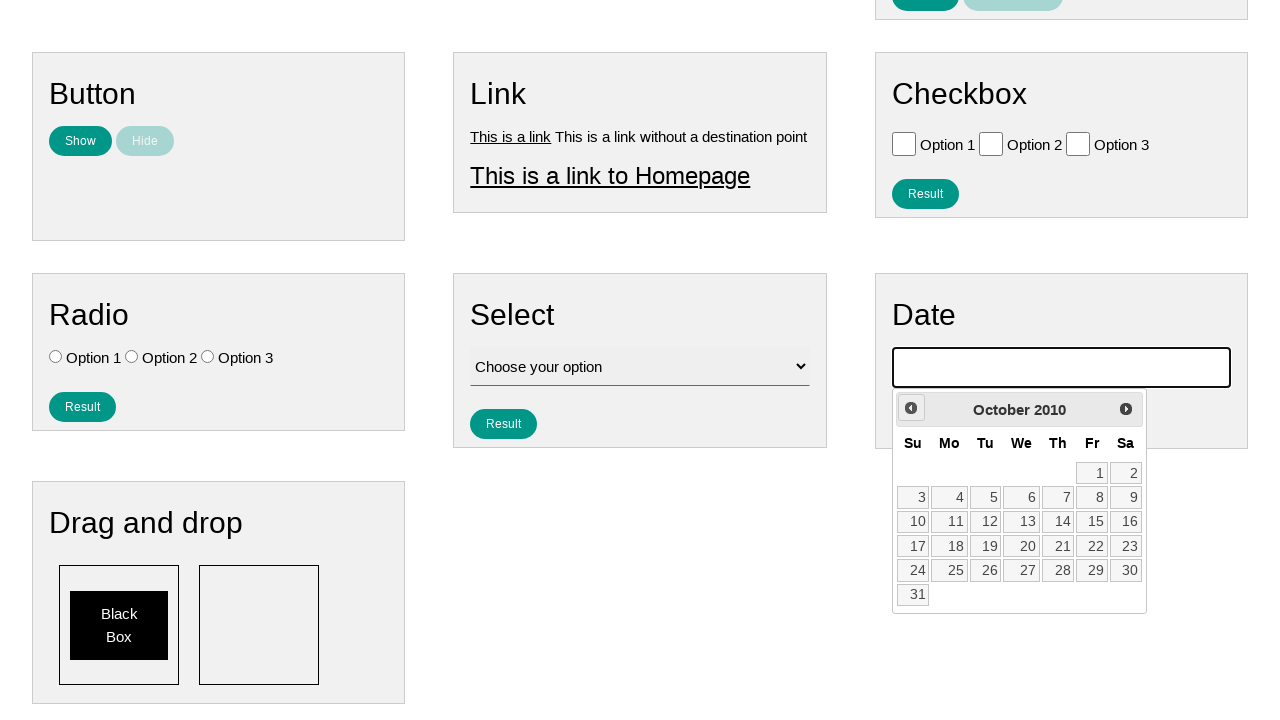

Waited 100ms for calendar to update
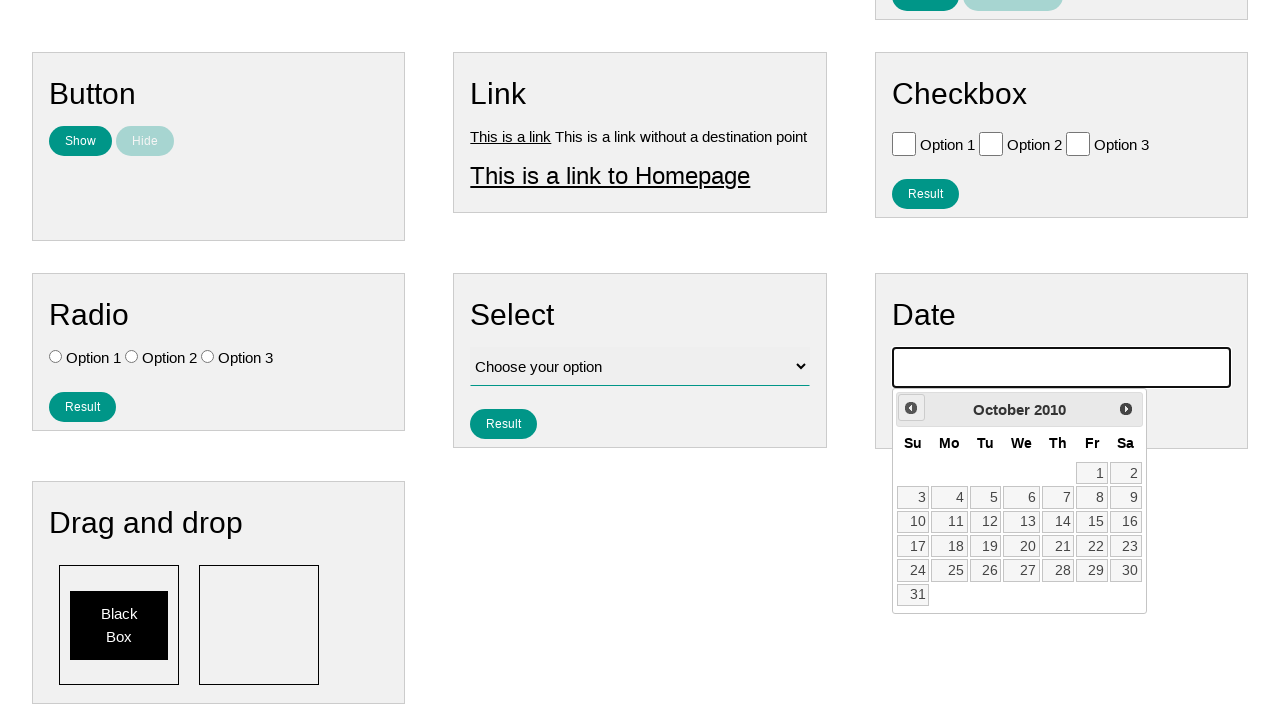

Clicked previous month button to navigate to earlier date at (911, 408) on #ui-datepicker-div .ui-datepicker-prev
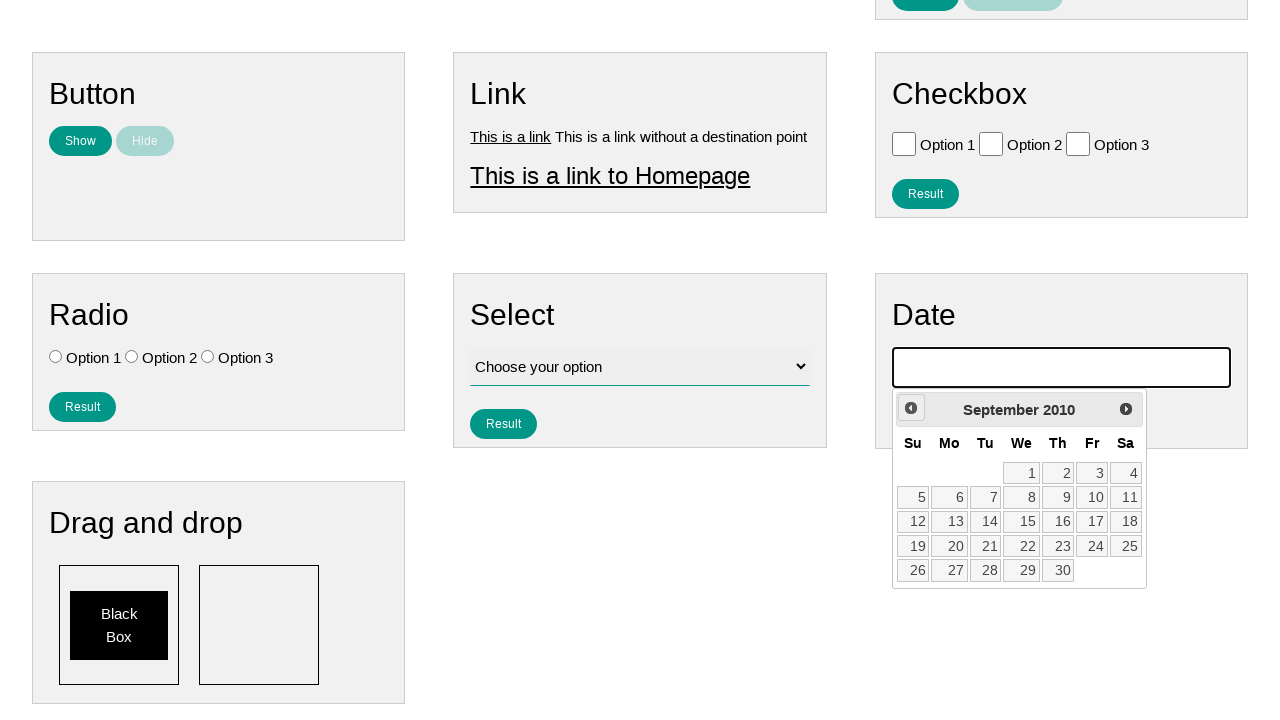

Waited 100ms for calendar to update
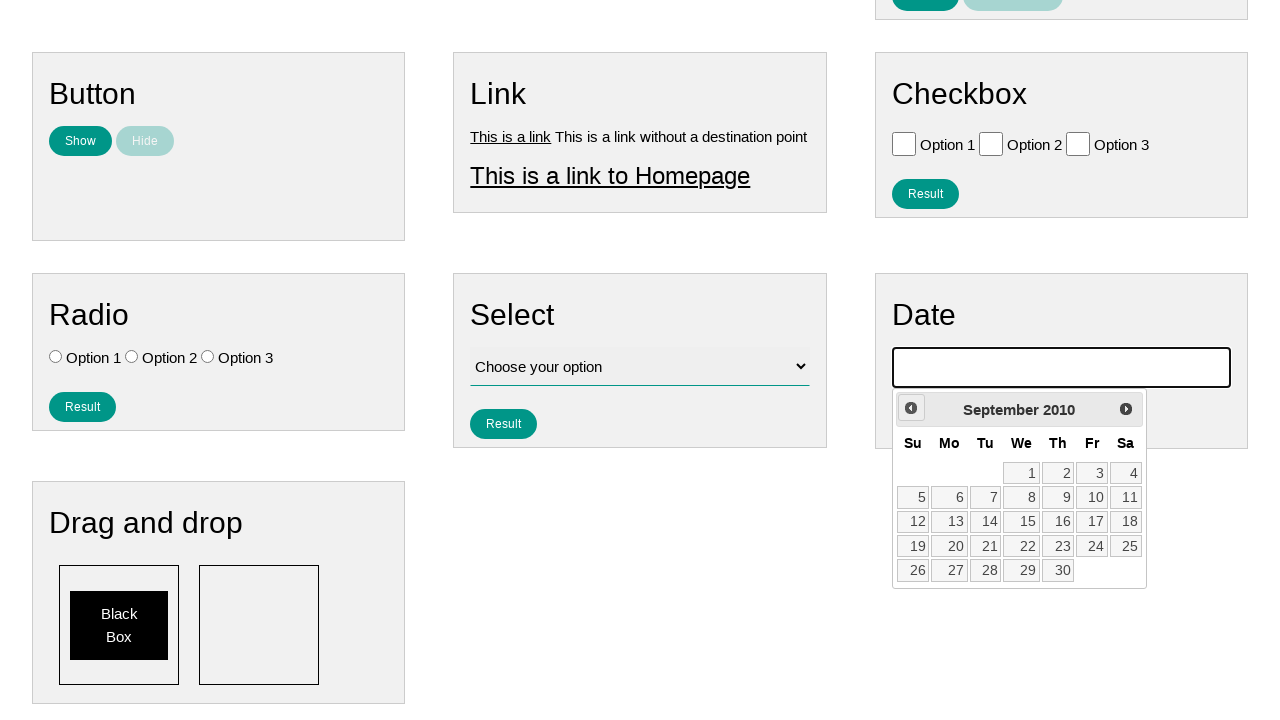

Clicked previous month button to navigate to earlier date at (911, 408) on #ui-datepicker-div .ui-datepicker-prev
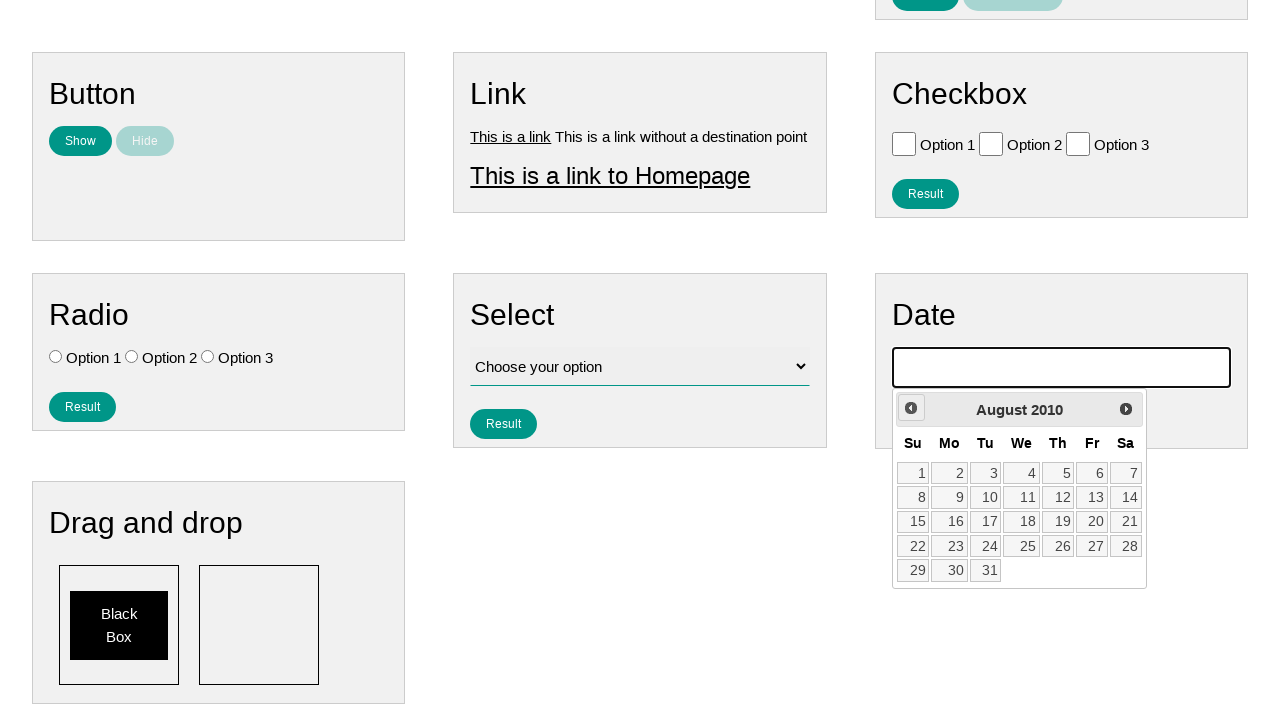

Waited 100ms for calendar to update
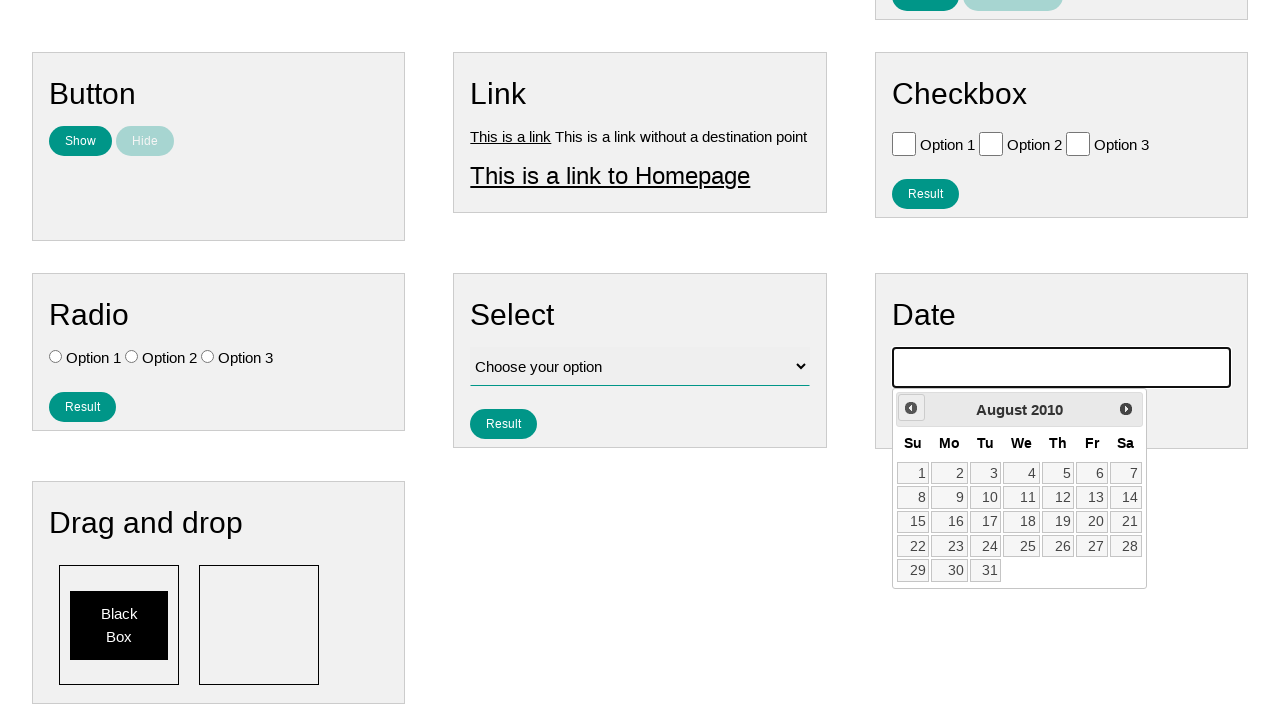

Clicked previous month button to navigate to earlier date at (911, 408) on #ui-datepicker-div .ui-datepicker-prev
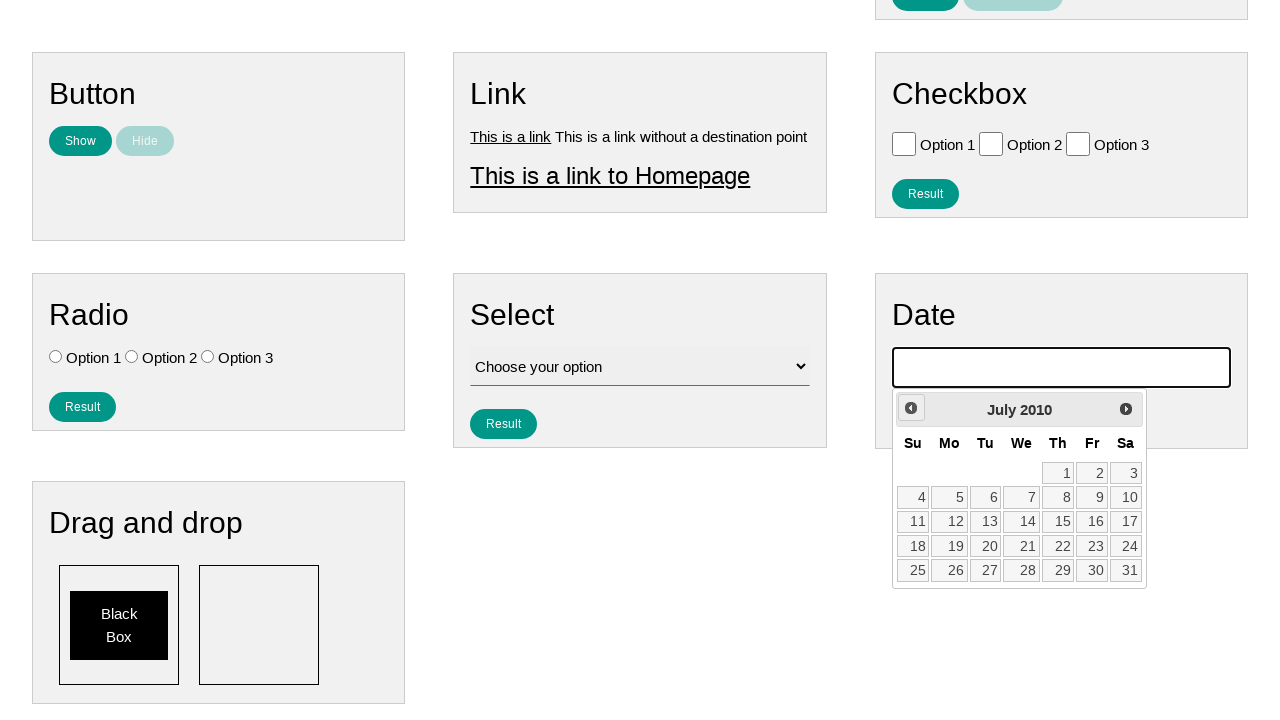

Waited 100ms for calendar to update
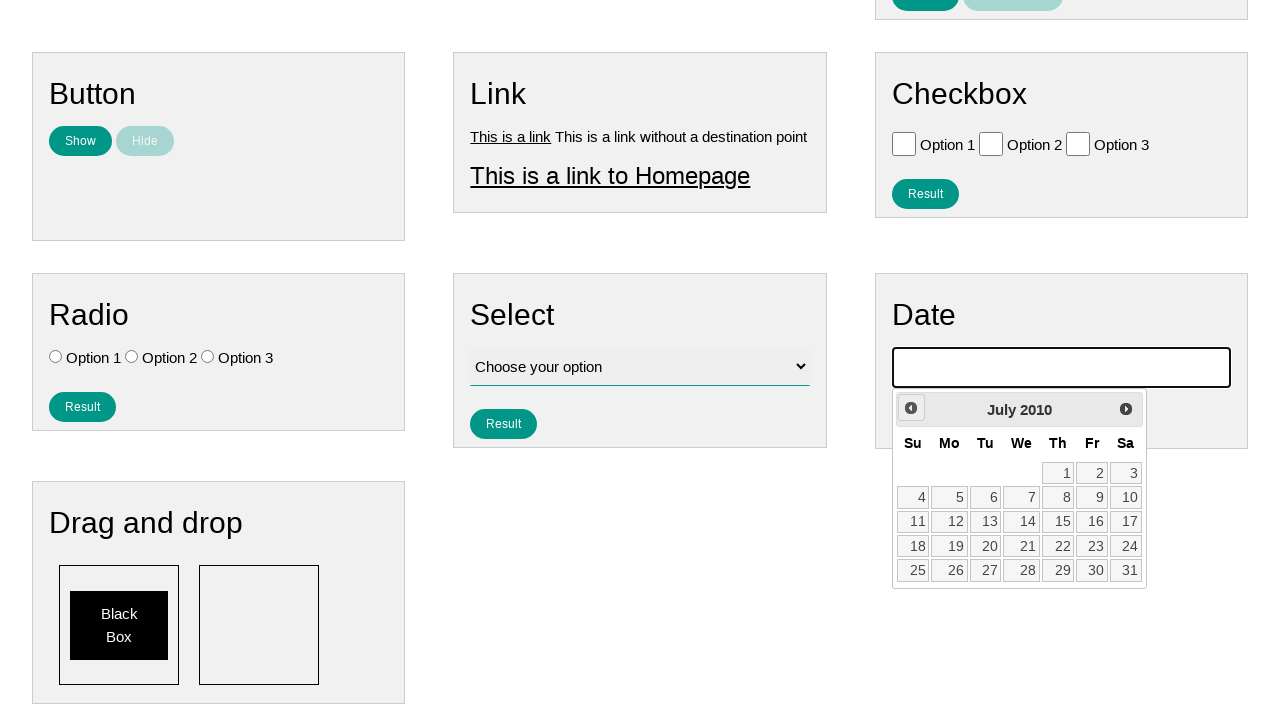

Clicked previous month button to navigate to earlier date at (911, 408) on #ui-datepicker-div .ui-datepicker-prev
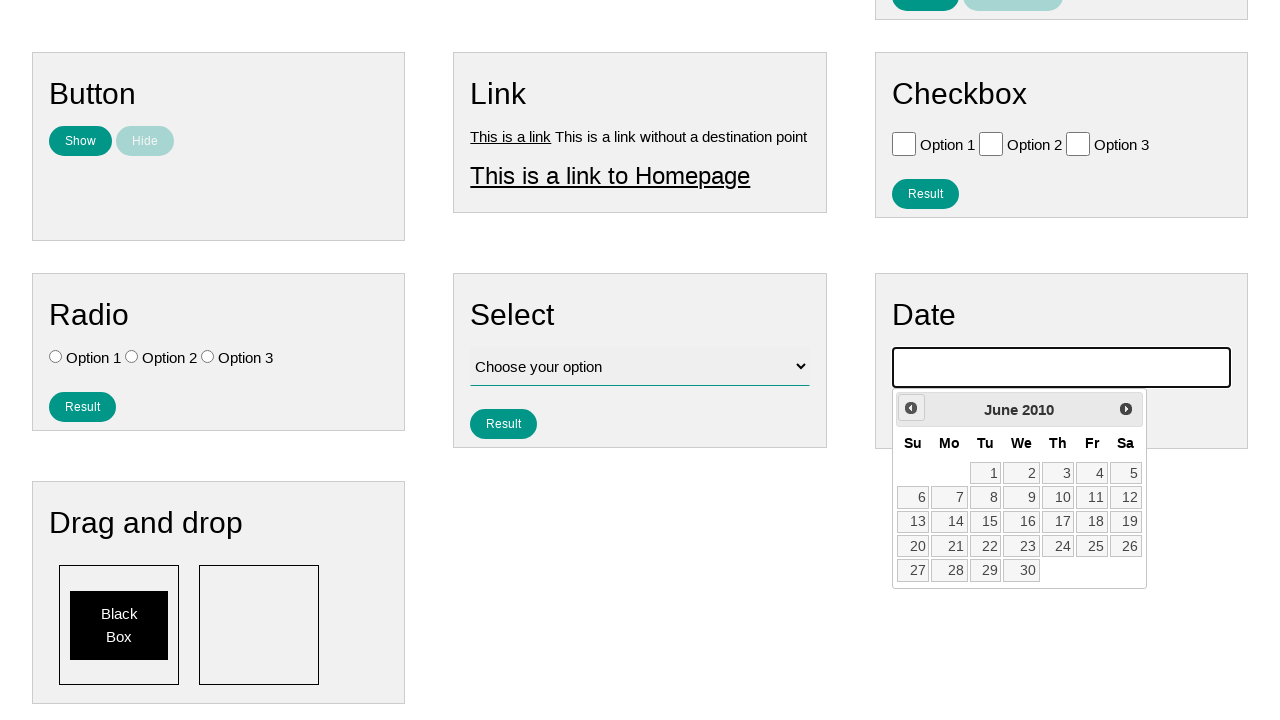

Waited 100ms for calendar to update
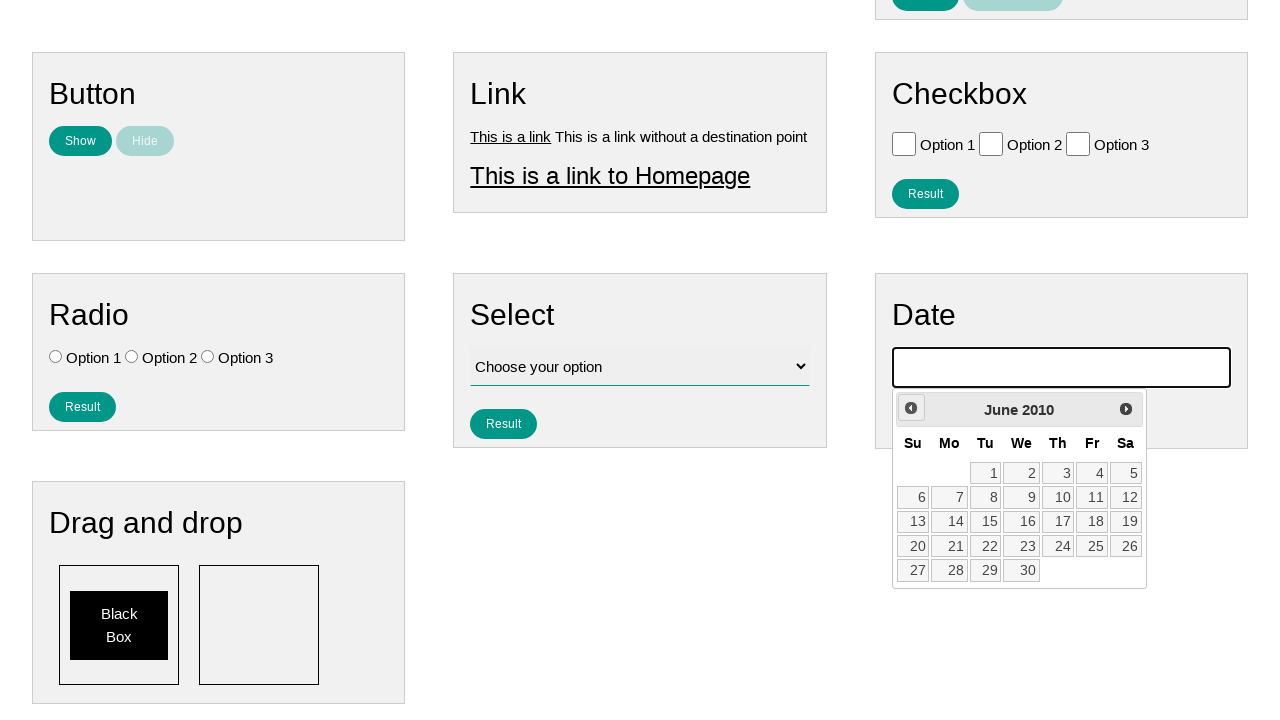

Clicked previous month button to navigate to earlier date at (911, 408) on #ui-datepicker-div .ui-datepicker-prev
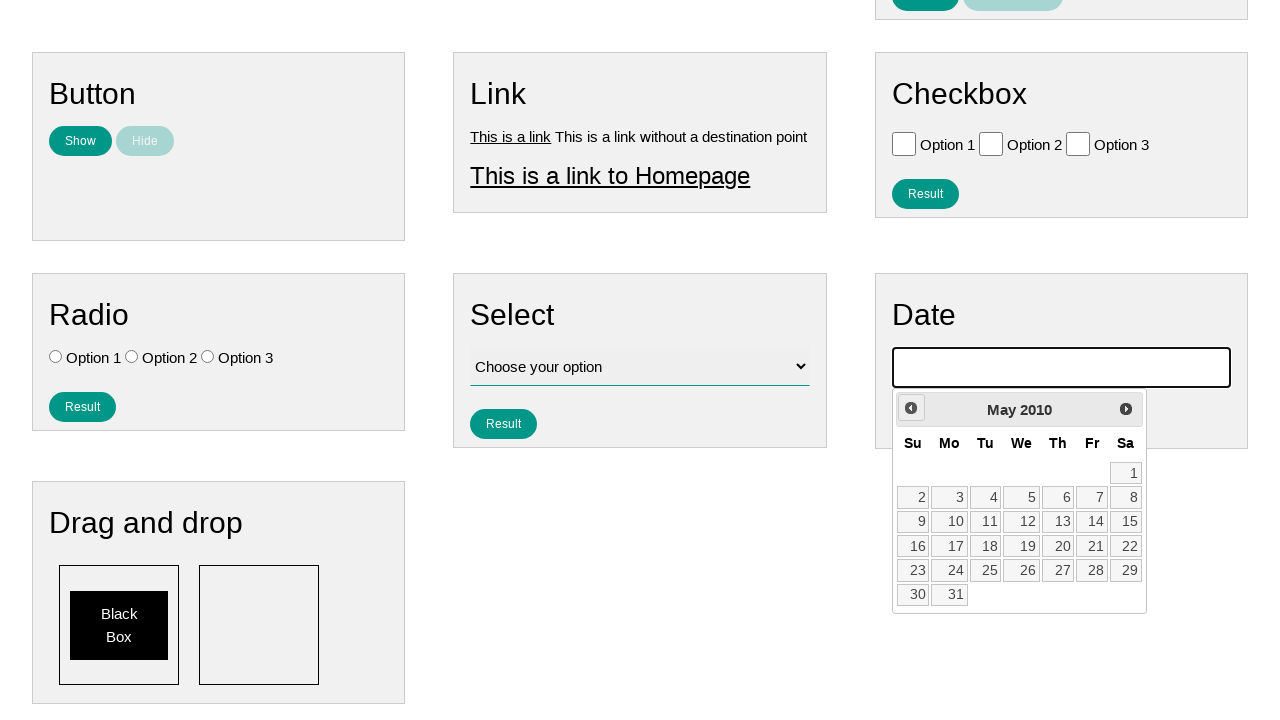

Waited 100ms for calendar to update
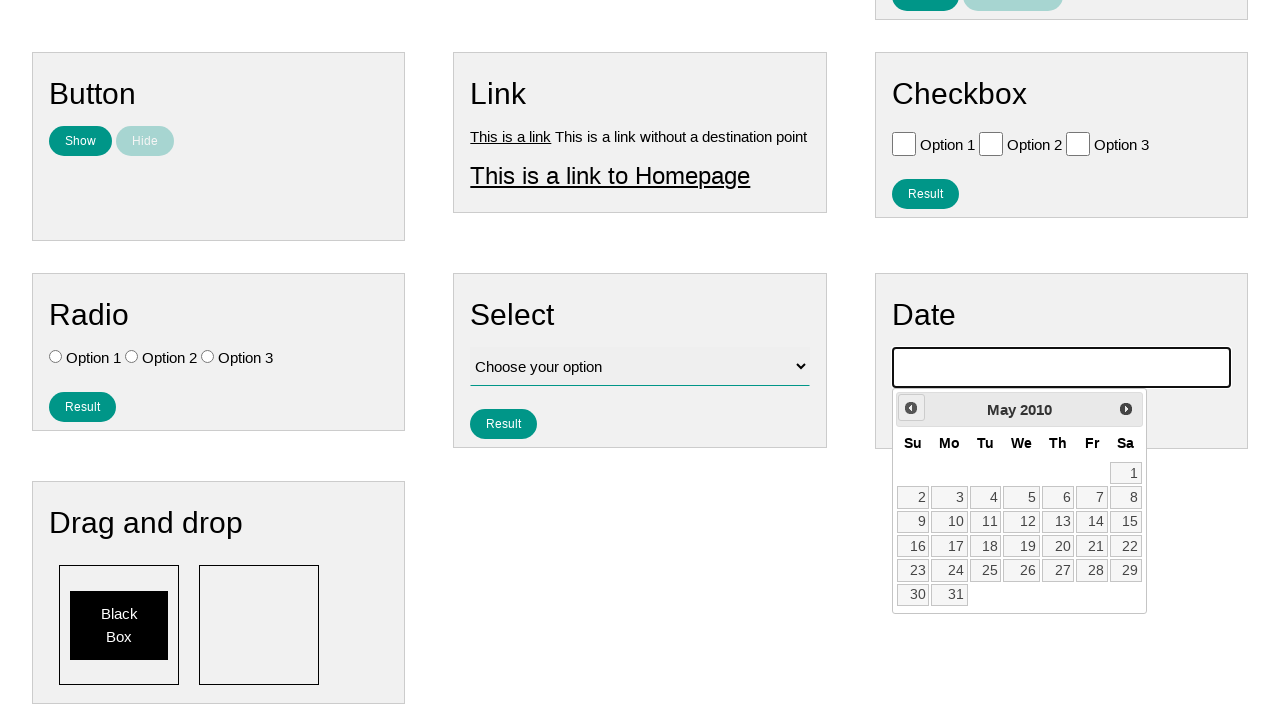

Clicked previous month button to navigate to earlier date at (911, 408) on #ui-datepicker-div .ui-datepicker-prev
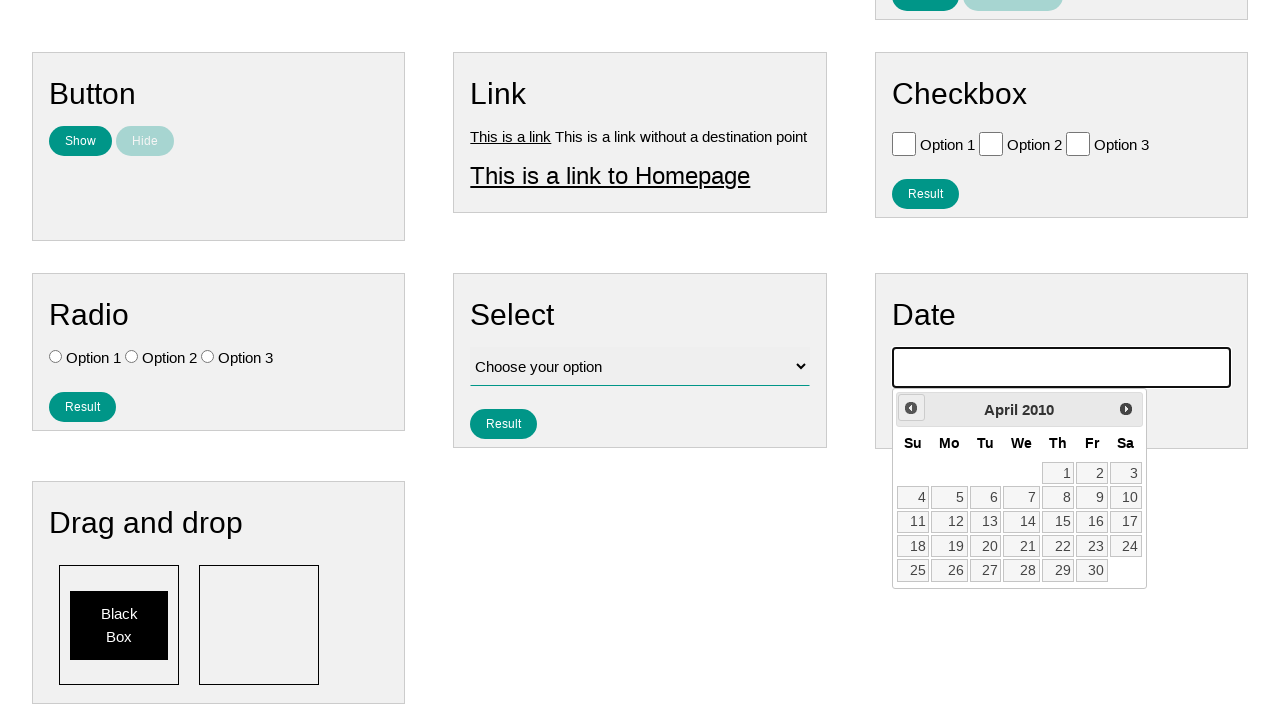

Waited 100ms for calendar to update
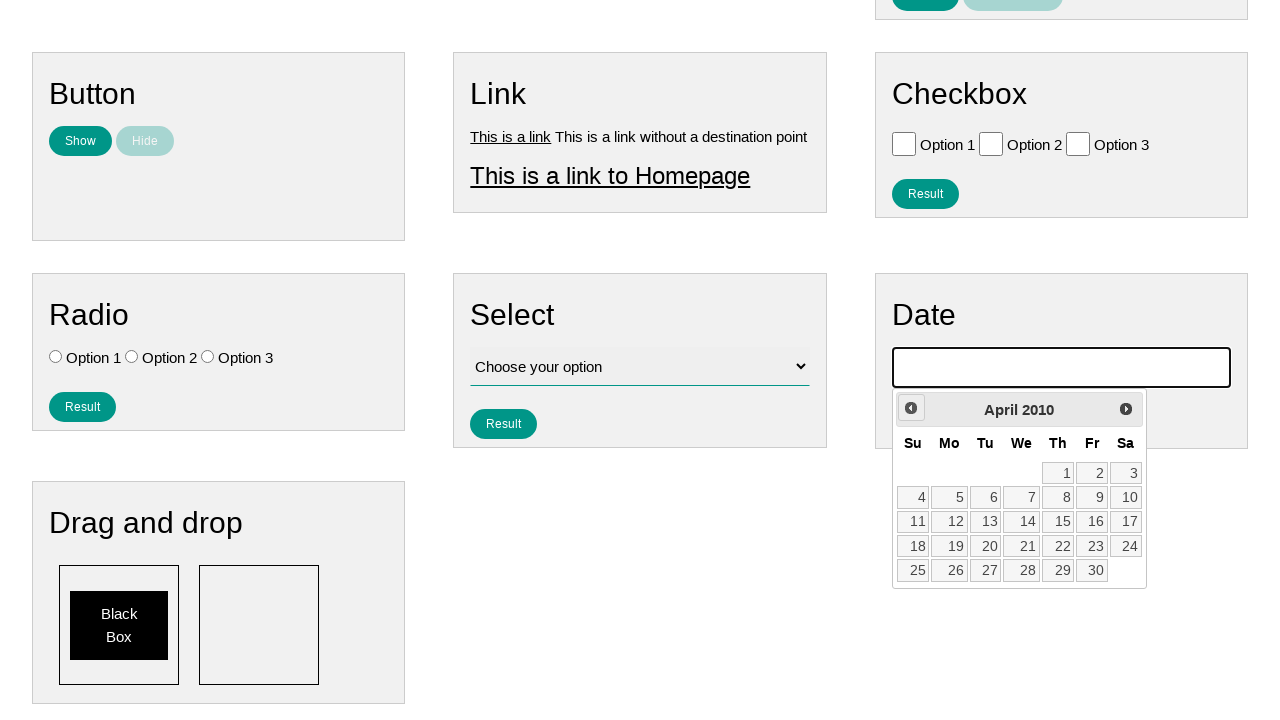

Clicked previous month button to navigate to earlier date at (911, 408) on #ui-datepicker-div .ui-datepicker-prev
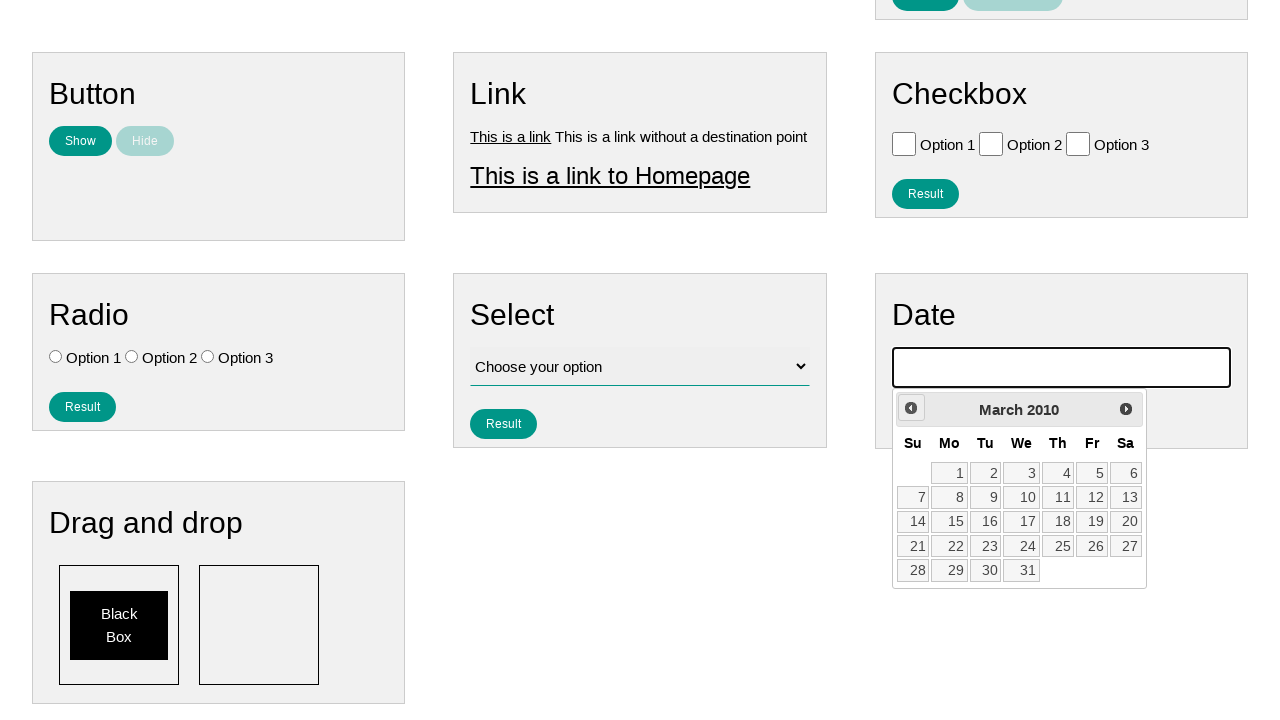

Waited 100ms for calendar to update
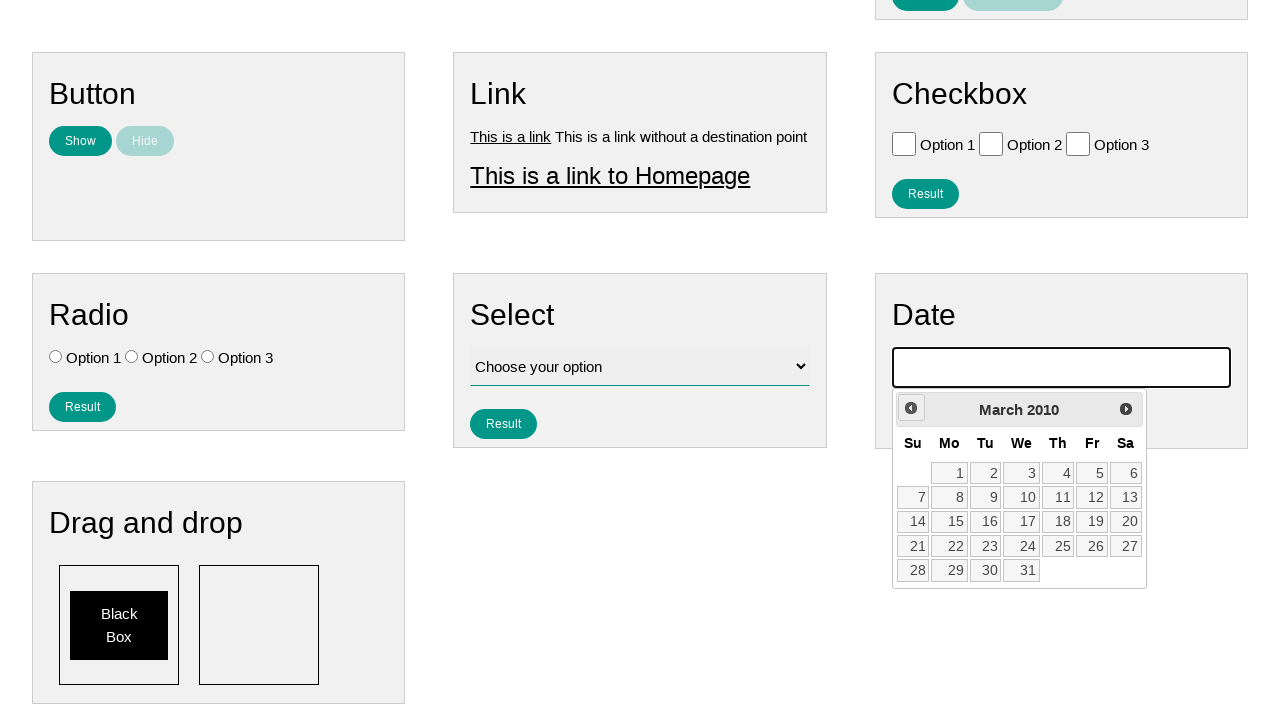

Clicked previous month button to navigate to earlier date at (911, 408) on #ui-datepicker-div .ui-datepicker-prev
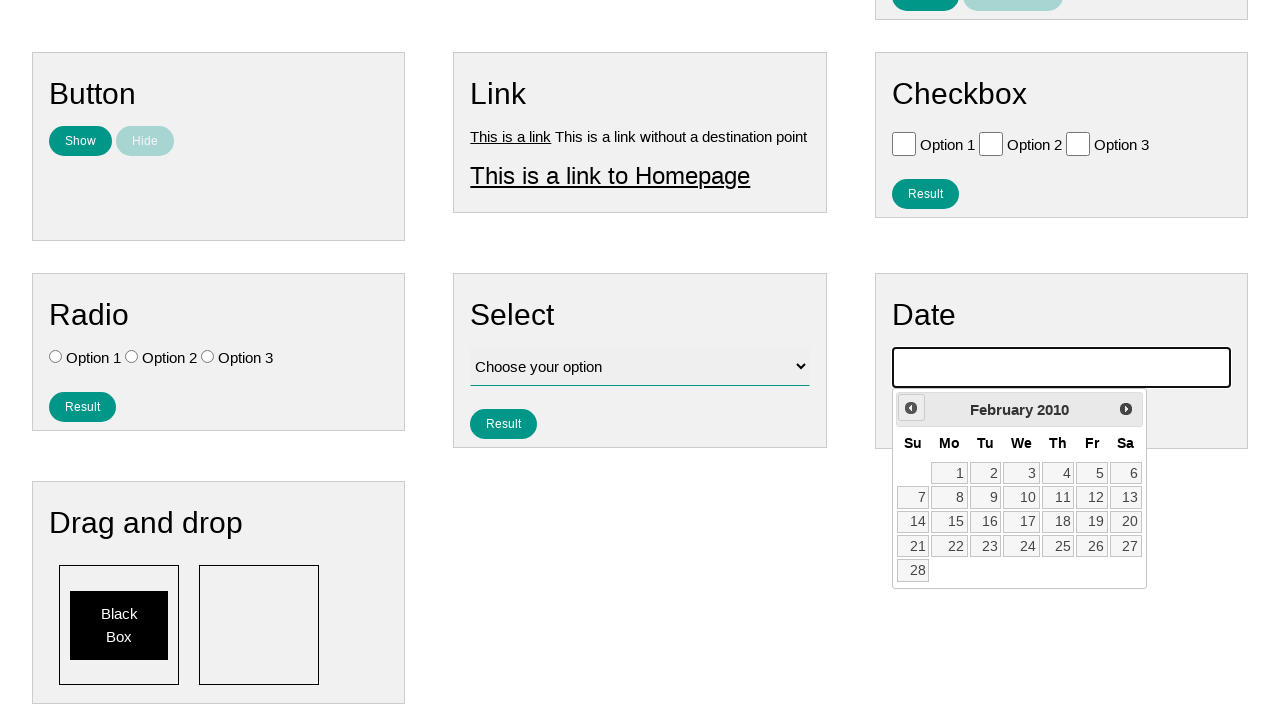

Waited 100ms for calendar to update
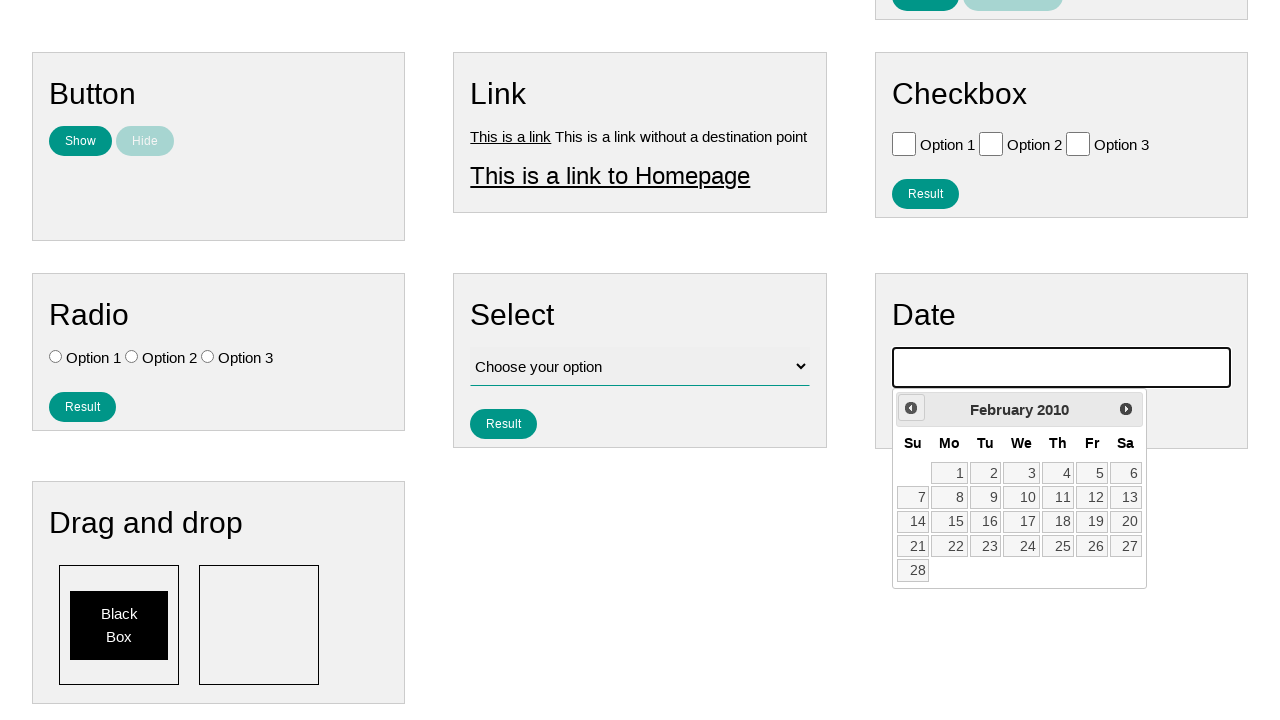

Clicked previous month button to navigate to earlier date at (911, 408) on #ui-datepicker-div .ui-datepicker-prev
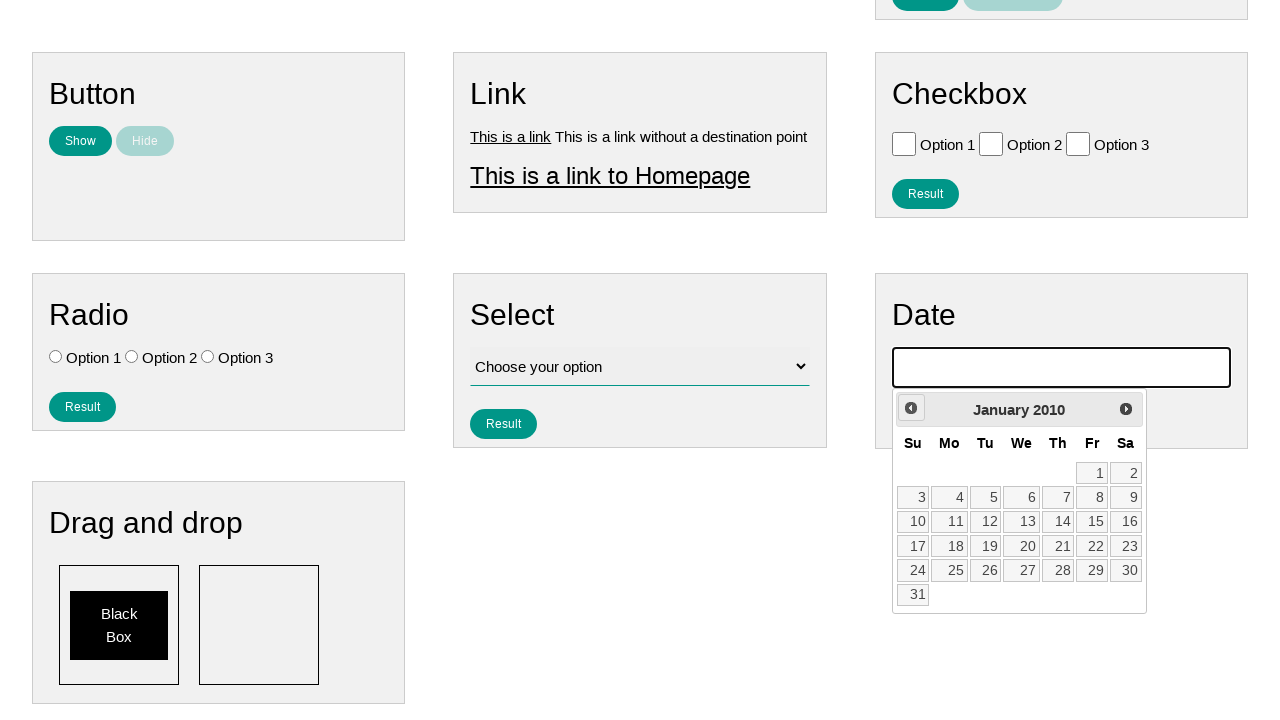

Waited 100ms for calendar to update
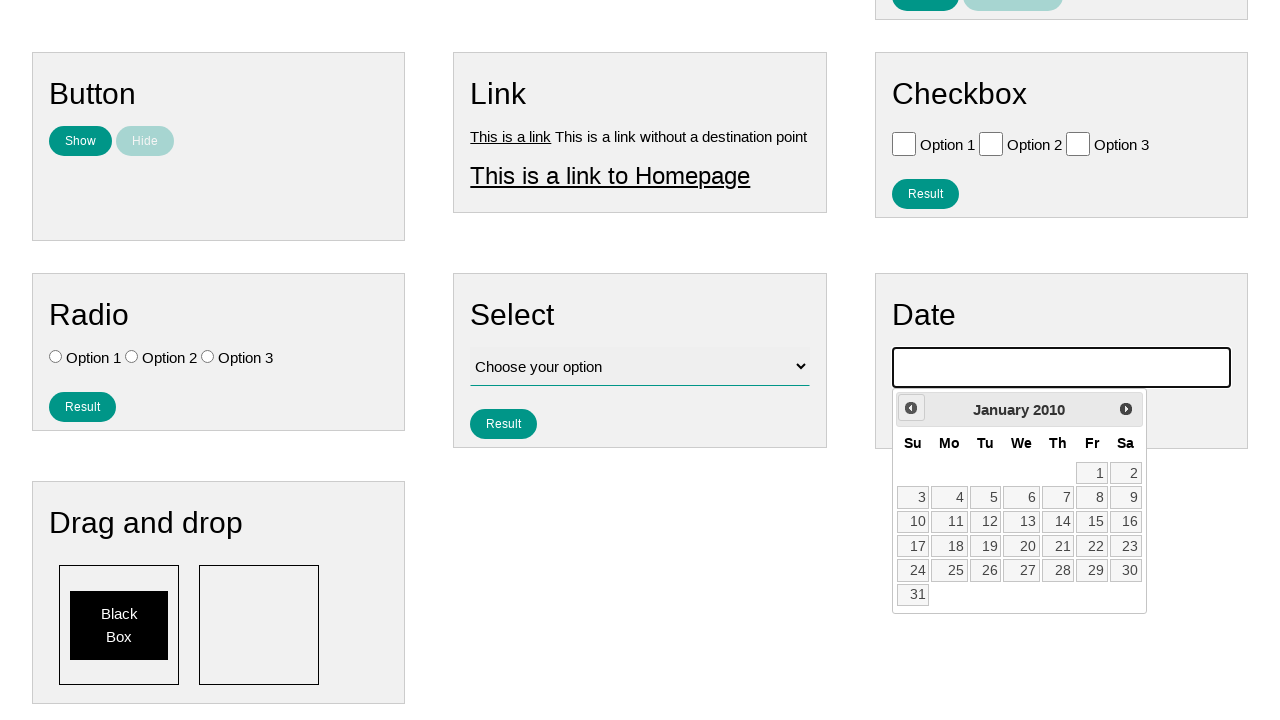

Clicked previous month button to navigate to earlier date at (911, 408) on #ui-datepicker-div .ui-datepicker-prev
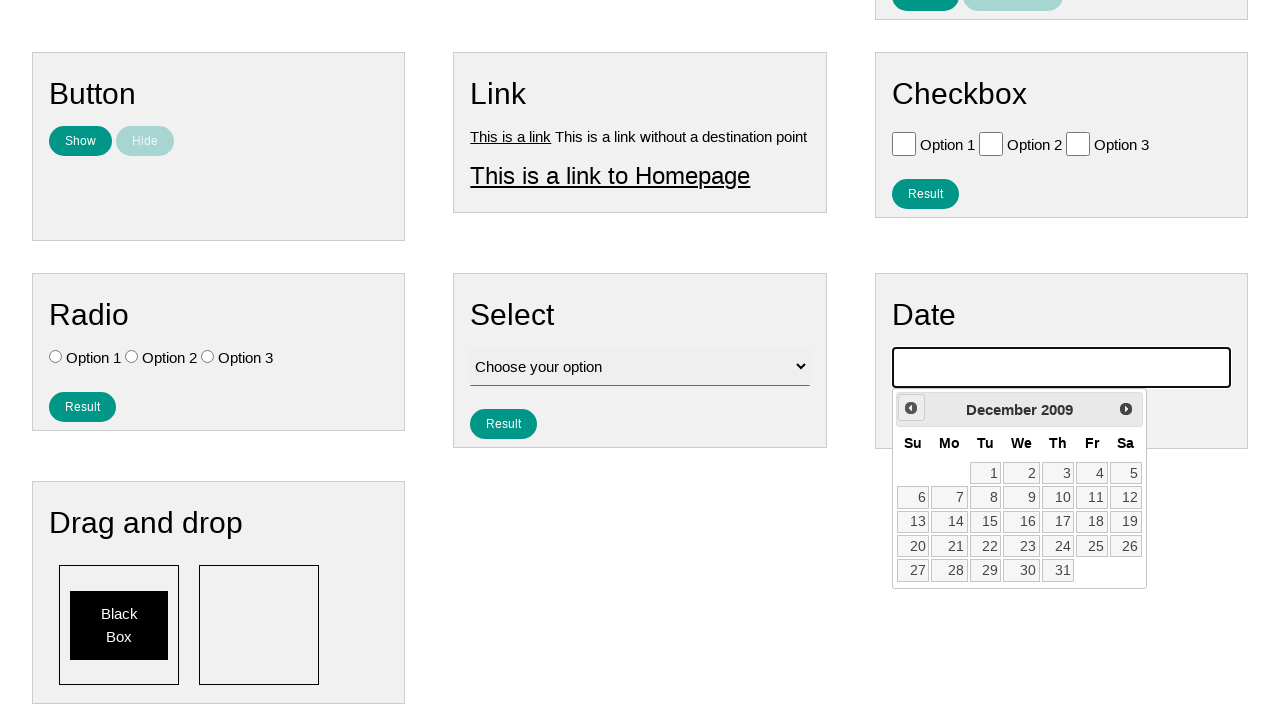

Waited 100ms for calendar to update
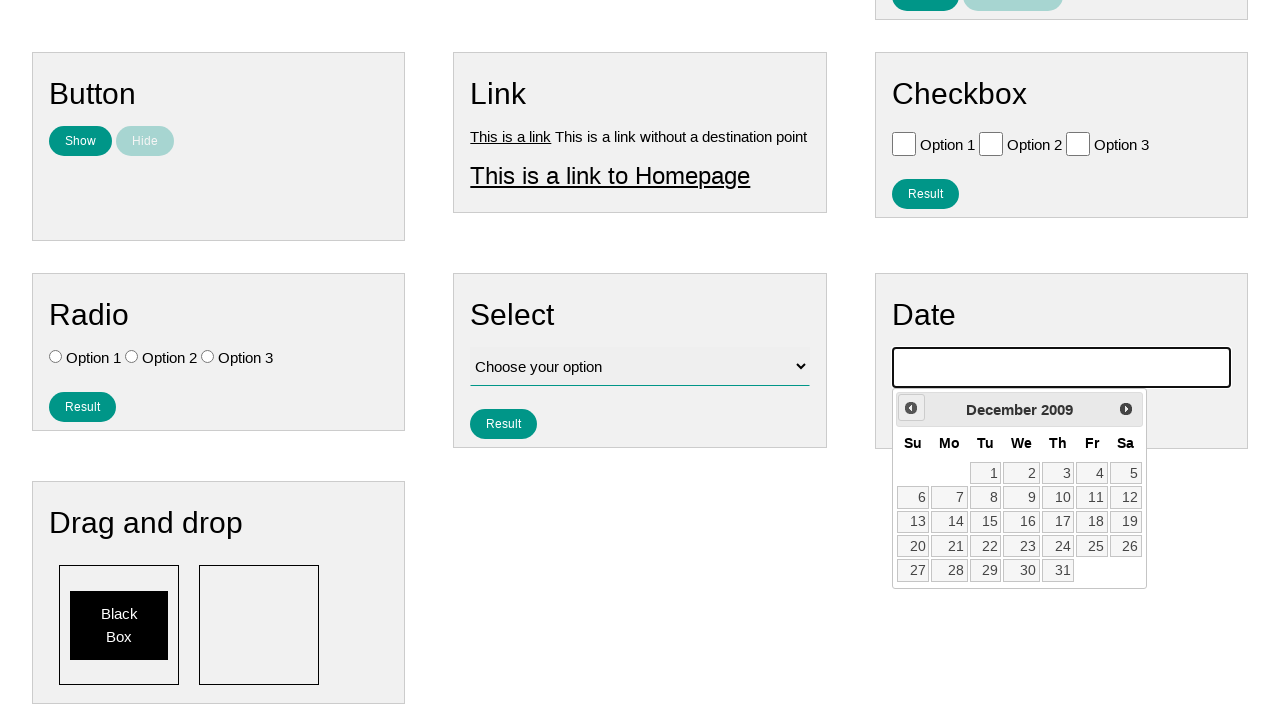

Clicked previous month button to navigate to earlier date at (911, 408) on #ui-datepicker-div .ui-datepicker-prev
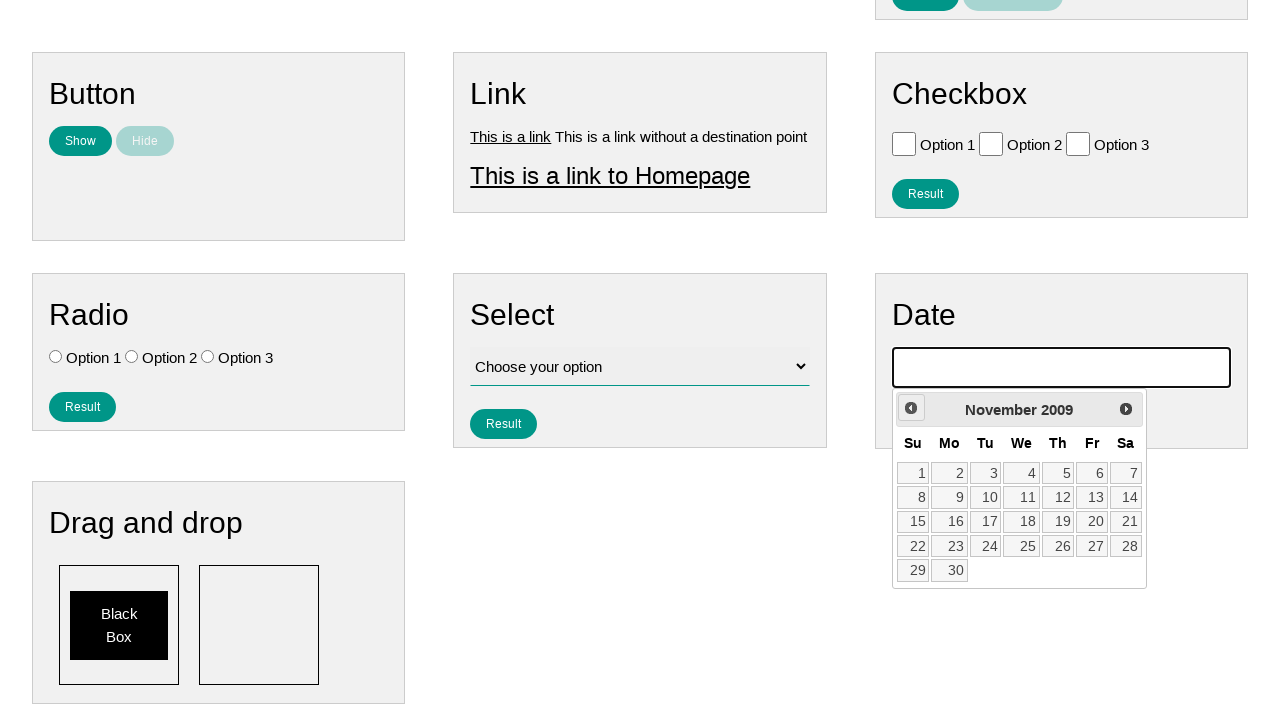

Waited 100ms for calendar to update
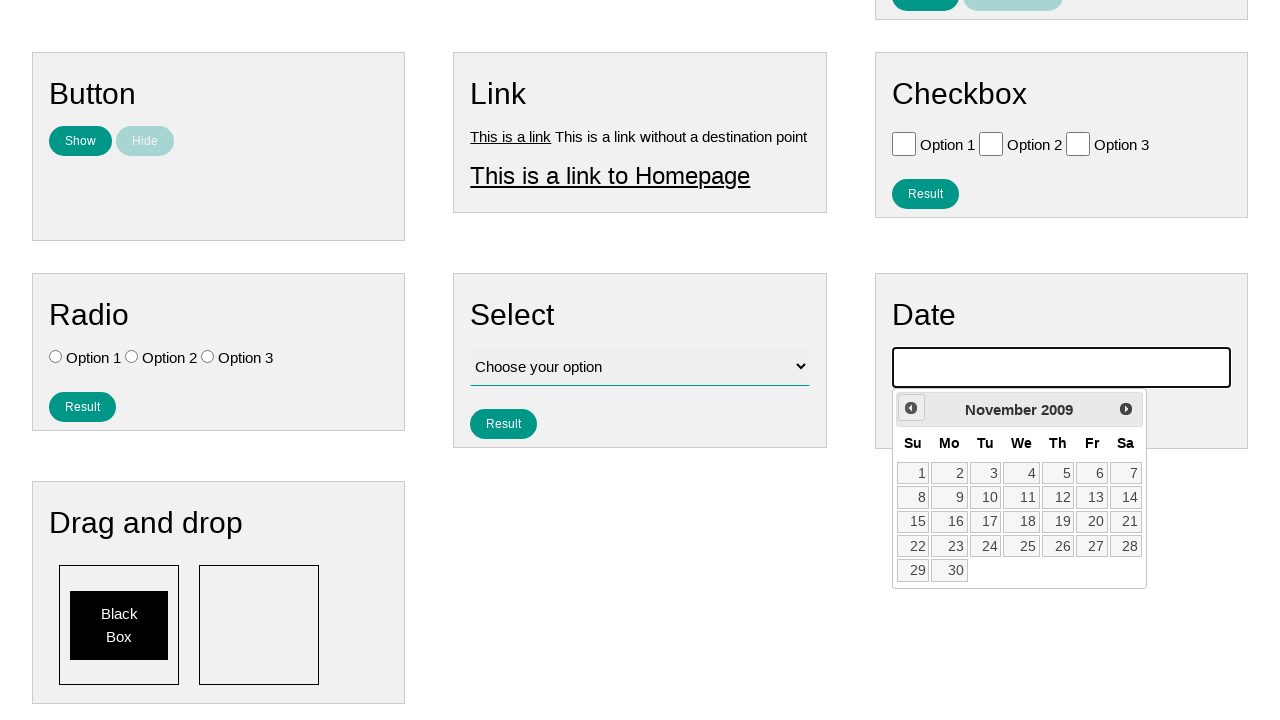

Clicked previous month button to navigate to earlier date at (911, 408) on #ui-datepicker-div .ui-datepicker-prev
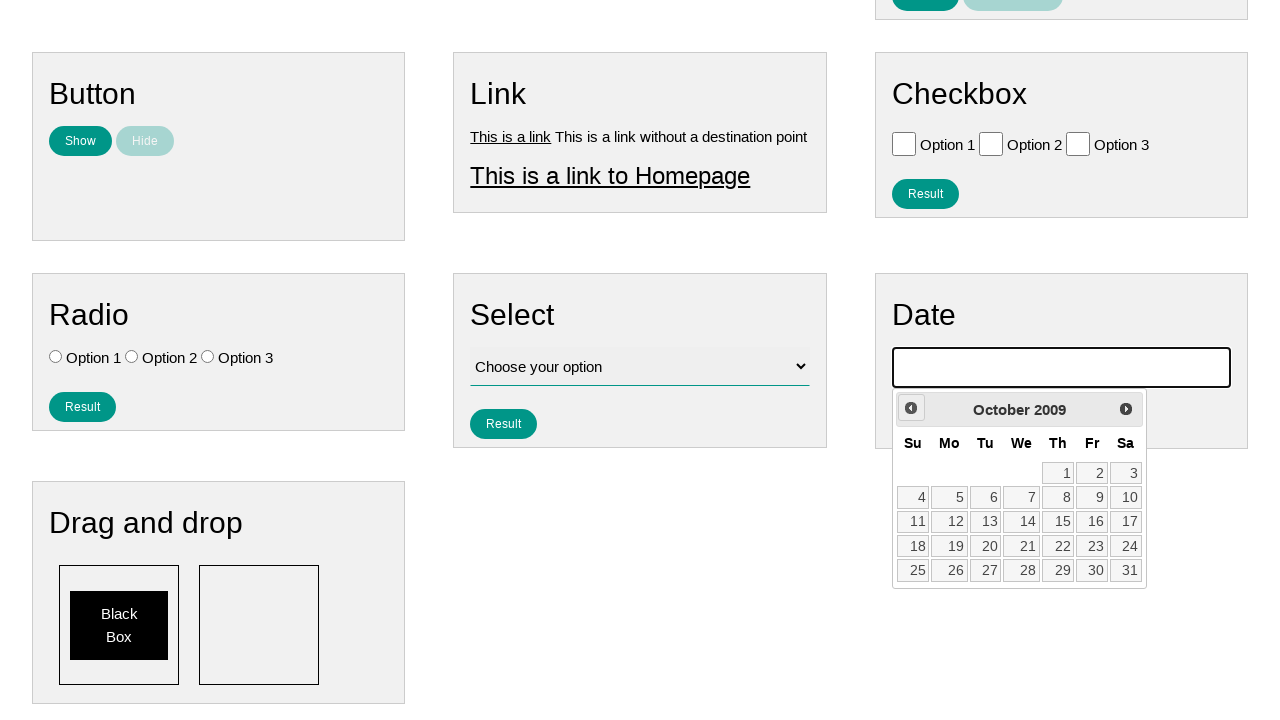

Waited 100ms for calendar to update
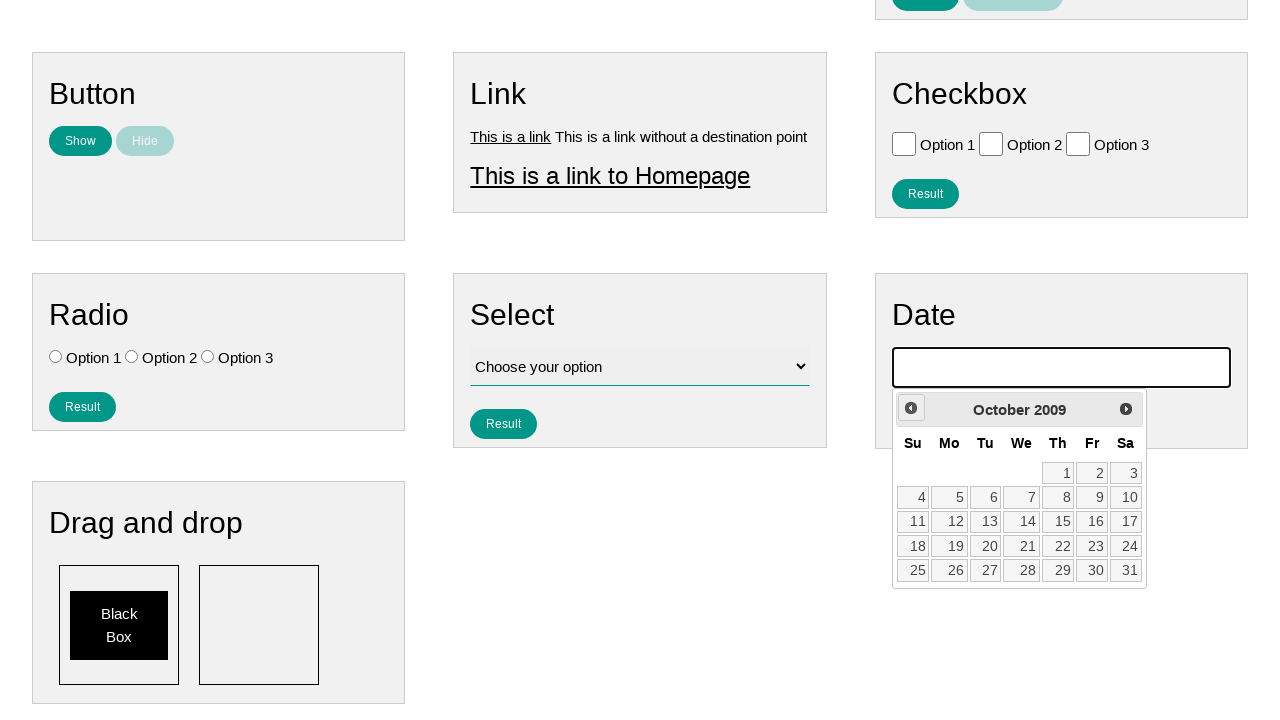

Clicked previous month button to navigate to earlier date at (911, 408) on #ui-datepicker-div .ui-datepicker-prev
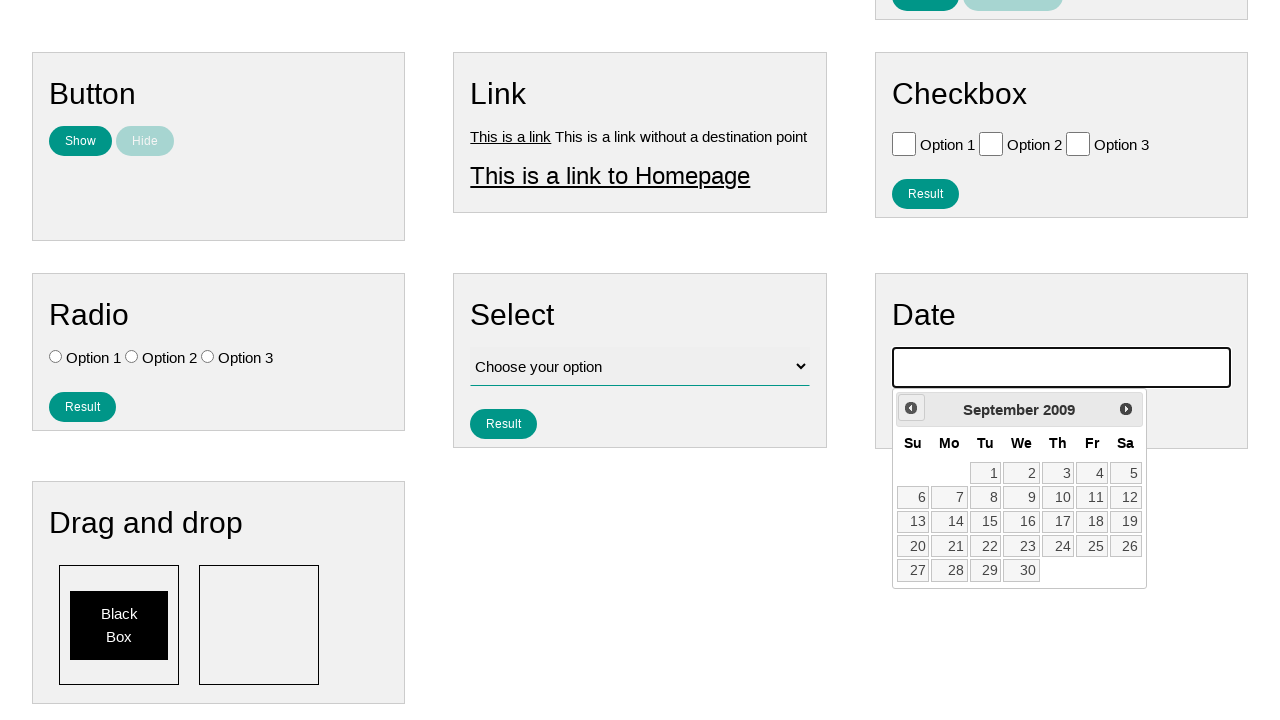

Waited 100ms for calendar to update
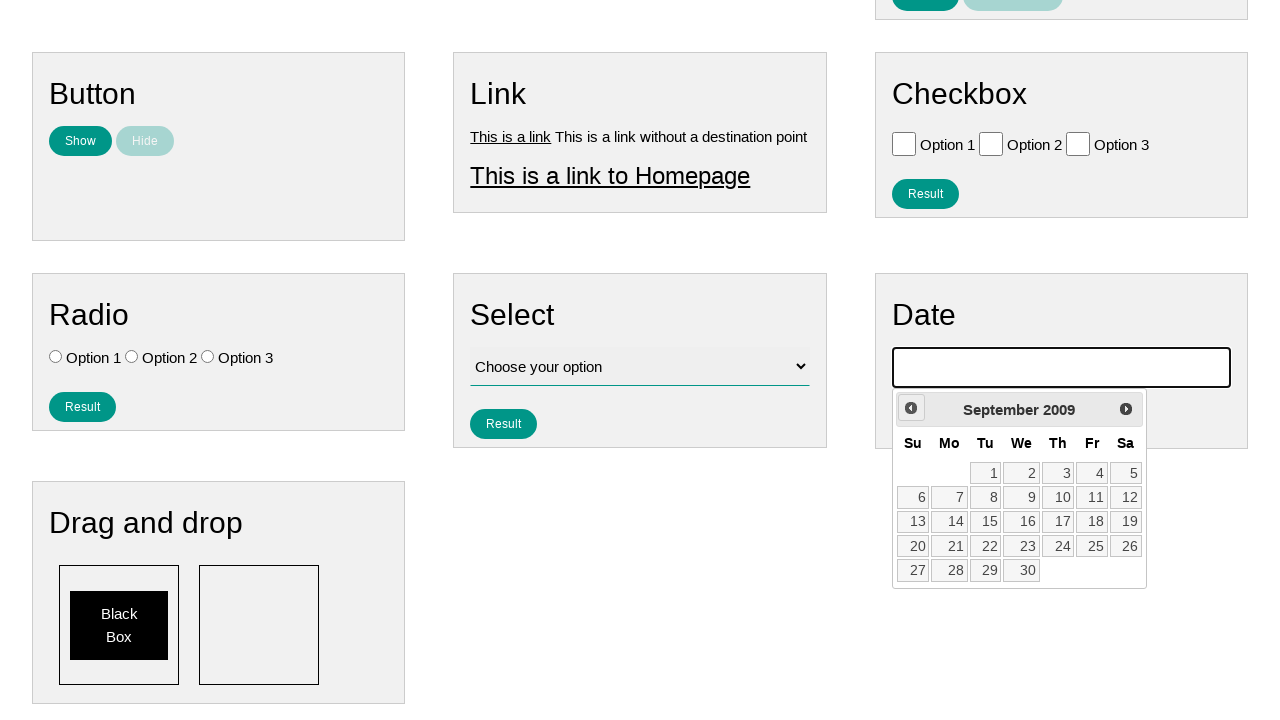

Clicked previous month button to navigate to earlier date at (911, 408) on #ui-datepicker-div .ui-datepicker-prev
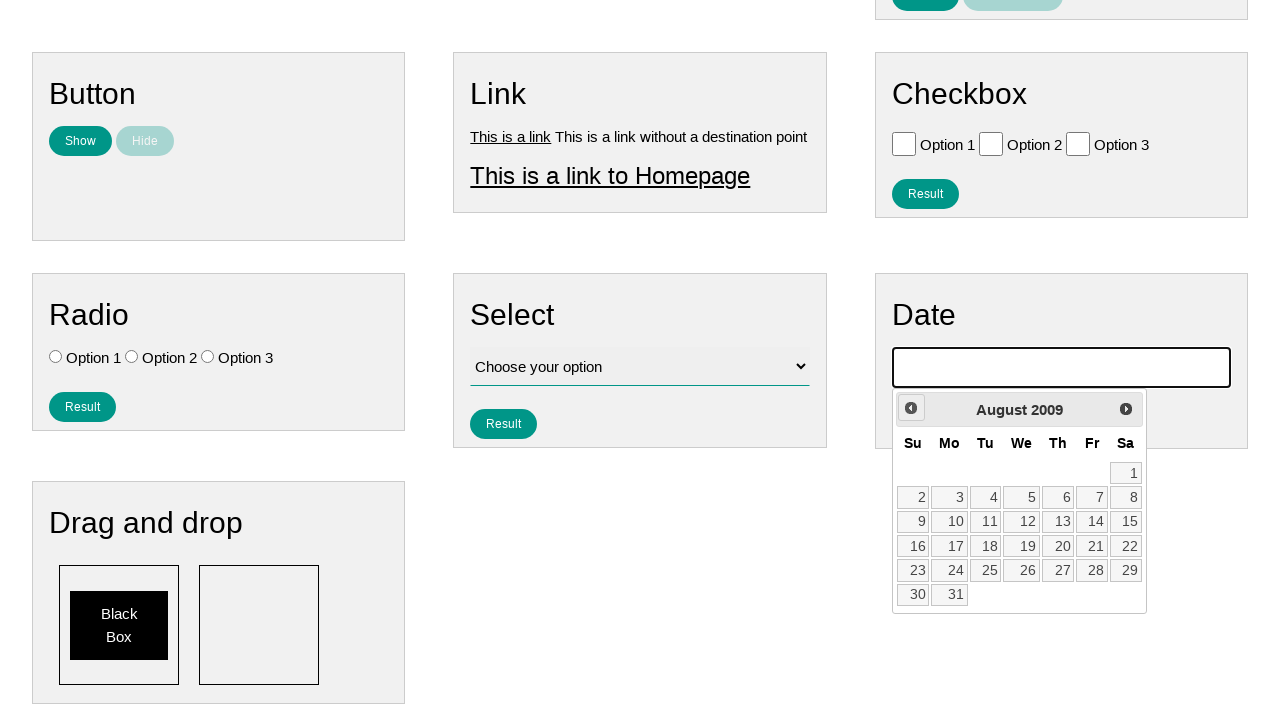

Waited 100ms for calendar to update
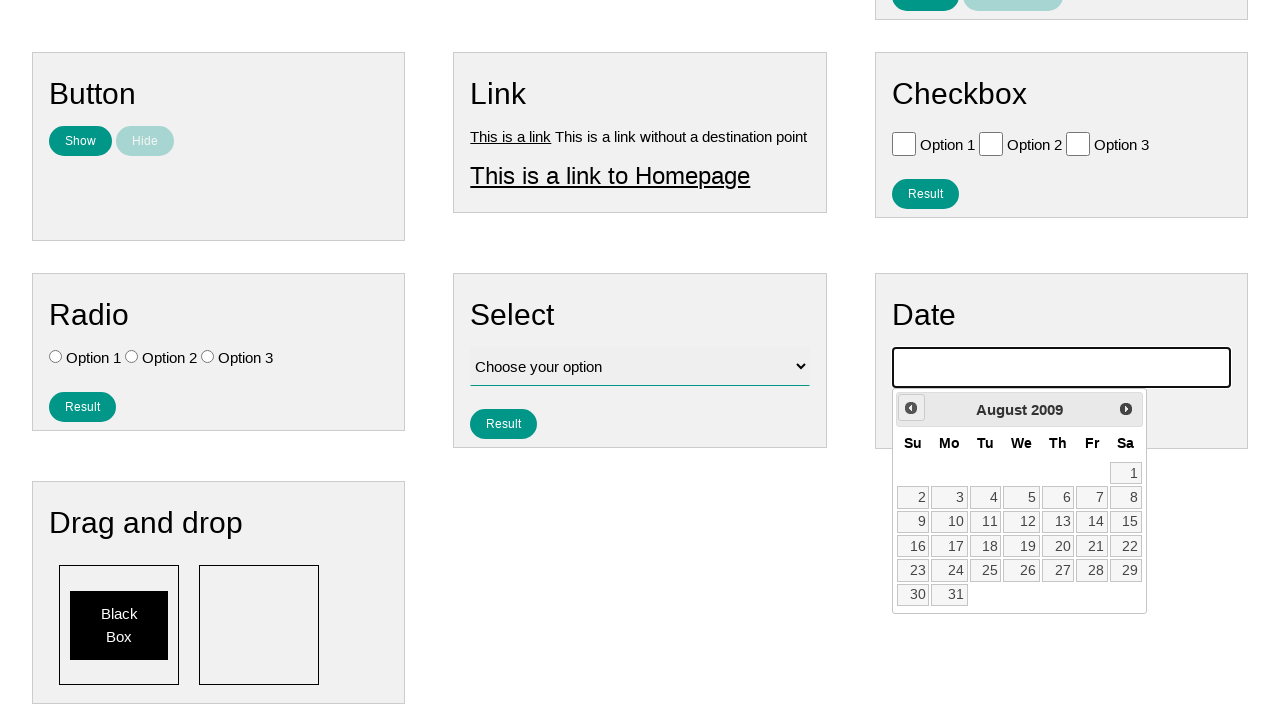

Clicked previous month button to navigate to earlier date at (911, 408) on #ui-datepicker-div .ui-datepicker-prev
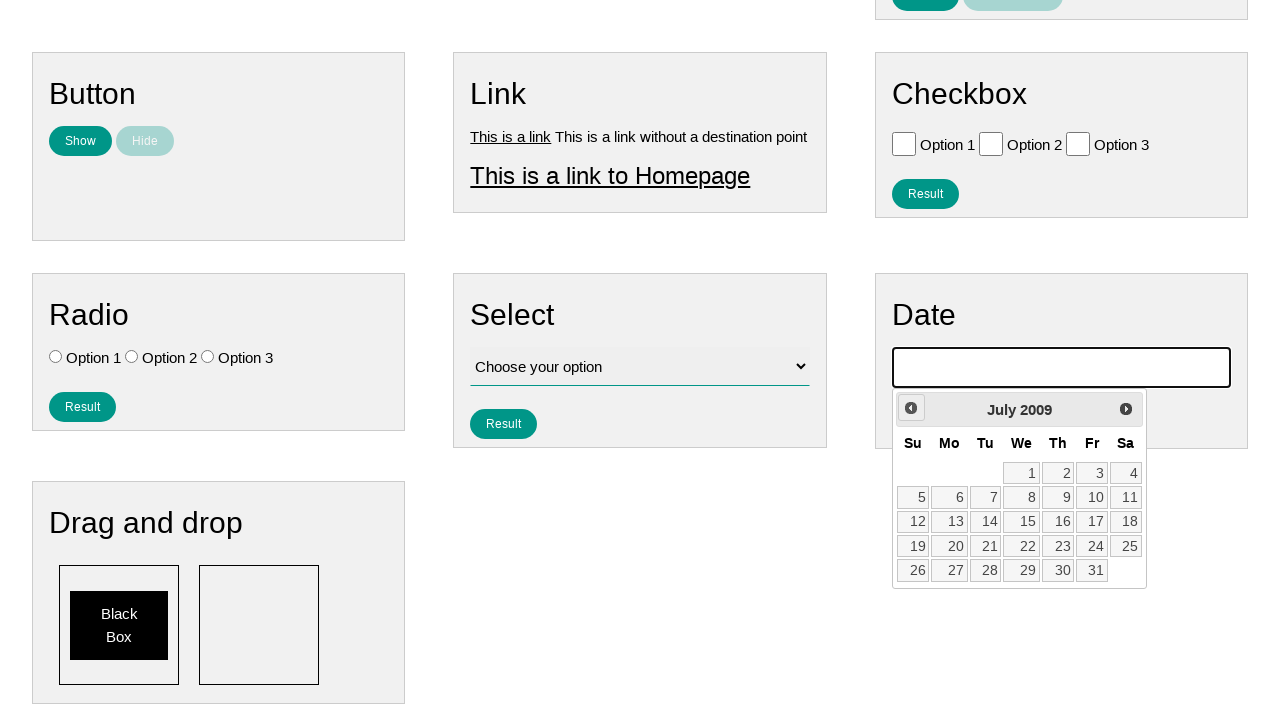

Waited 100ms for calendar to update
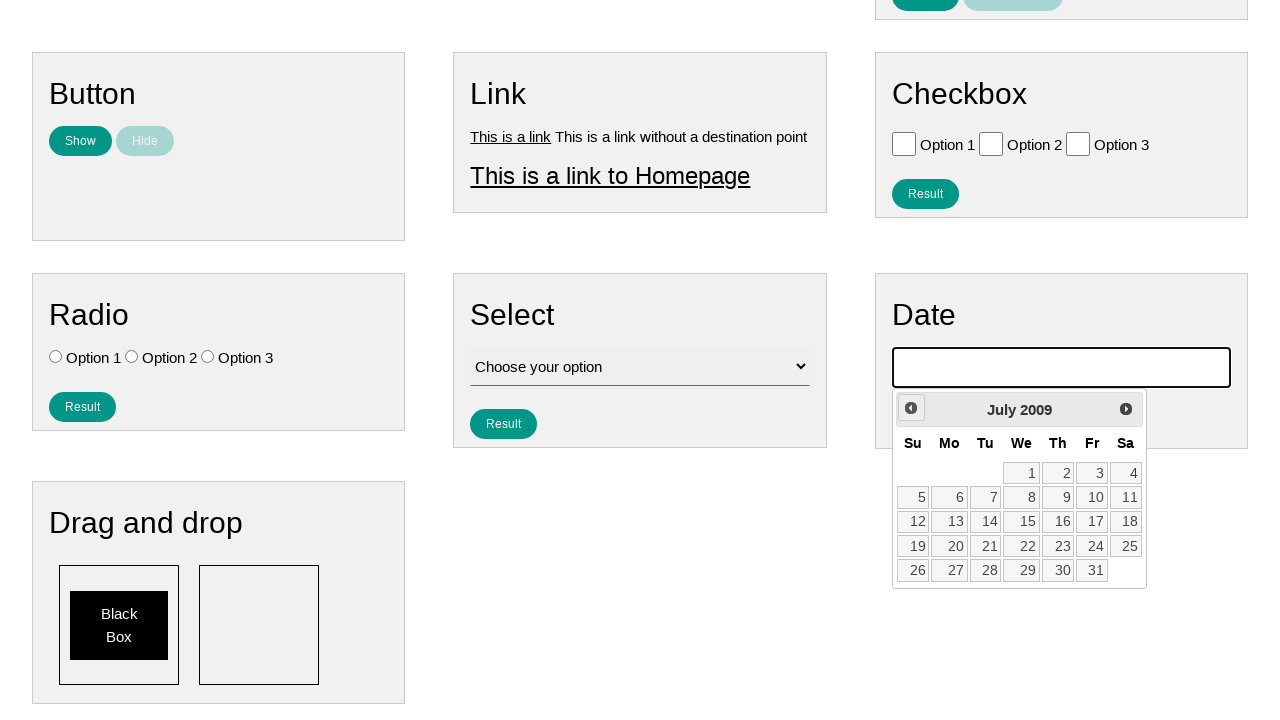

Clicked previous month button to navigate to earlier date at (911, 408) on #ui-datepicker-div .ui-datepicker-prev
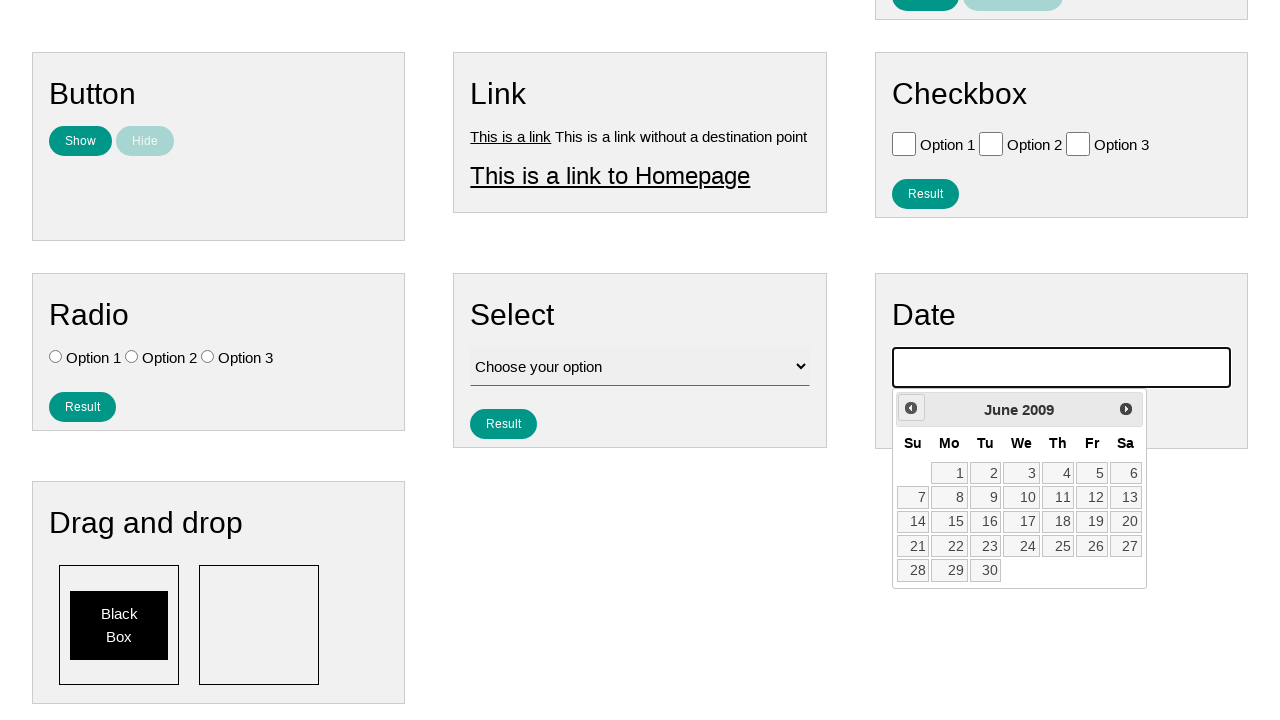

Waited 100ms for calendar to update
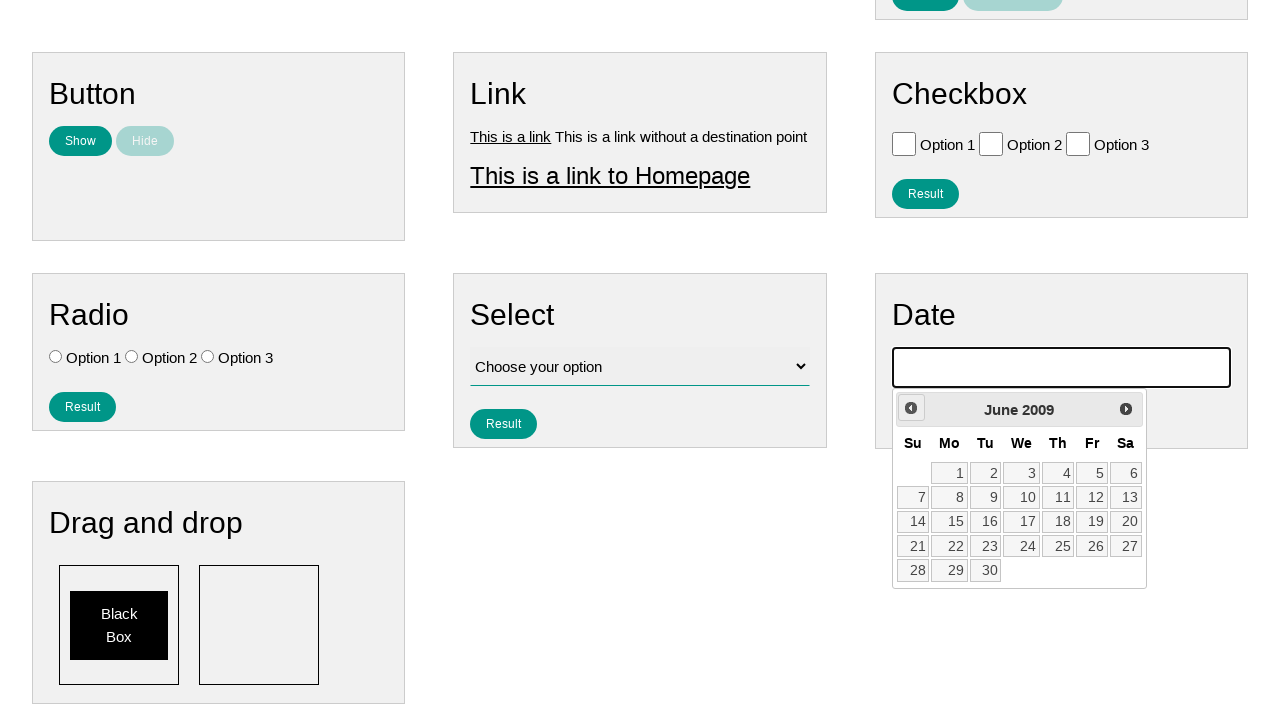

Clicked previous month button to navigate to earlier date at (911, 408) on #ui-datepicker-div .ui-datepicker-prev
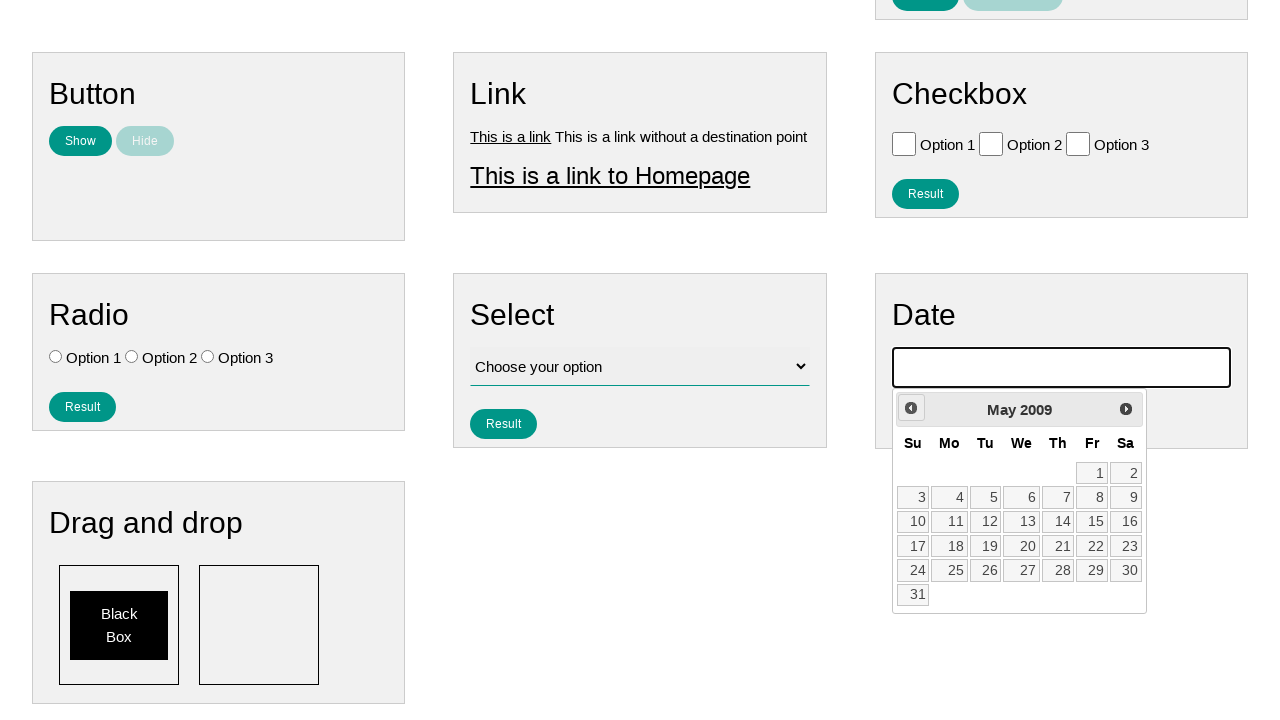

Waited 100ms for calendar to update
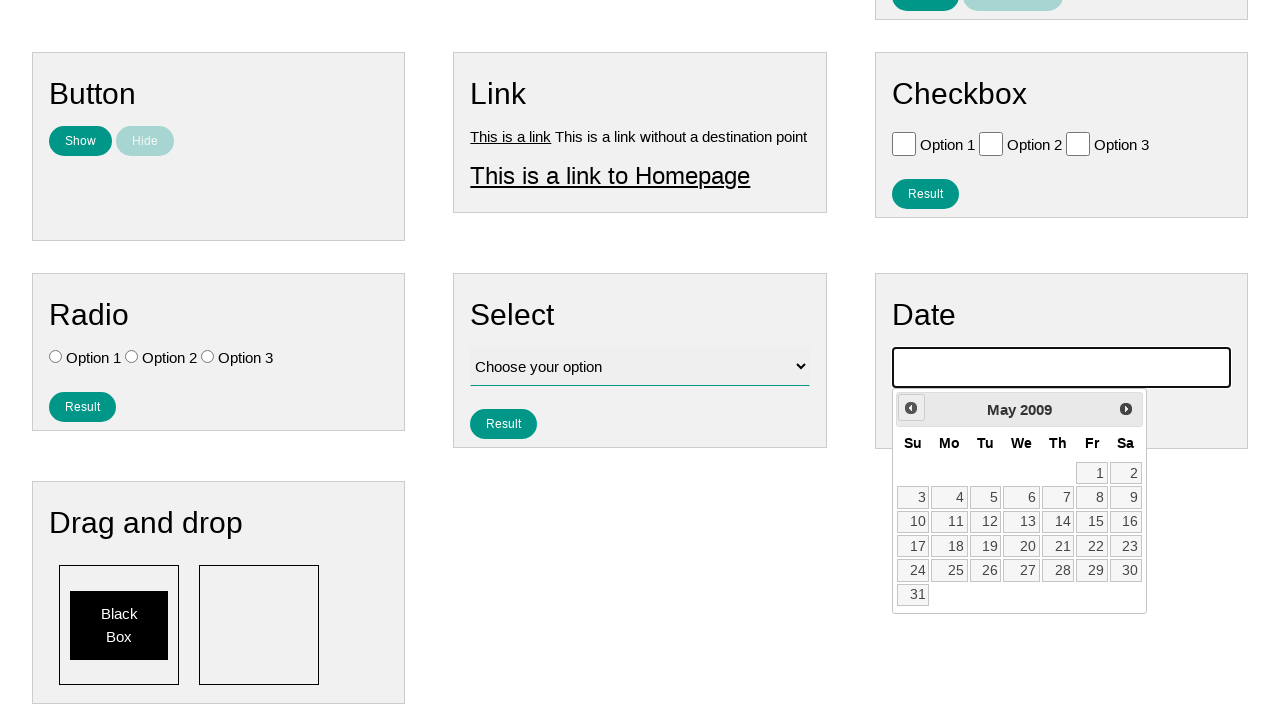

Clicked previous month button to navigate to earlier date at (911, 408) on #ui-datepicker-div .ui-datepicker-prev
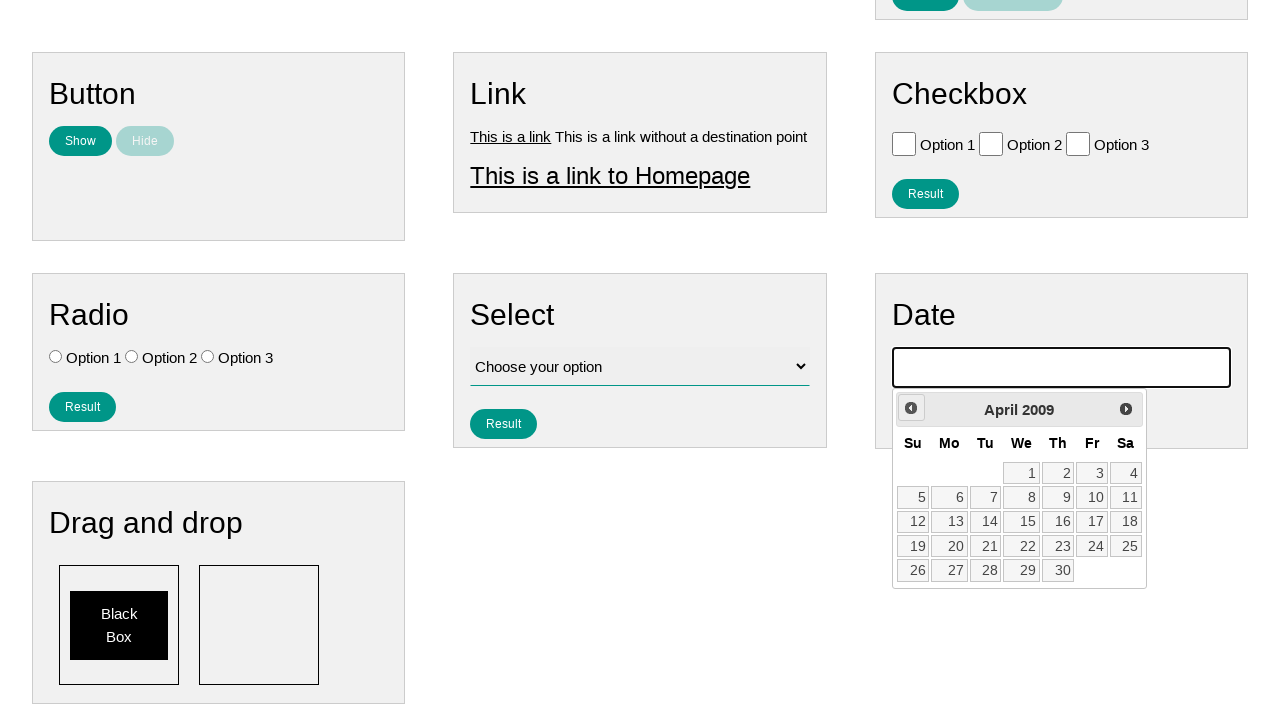

Waited 100ms for calendar to update
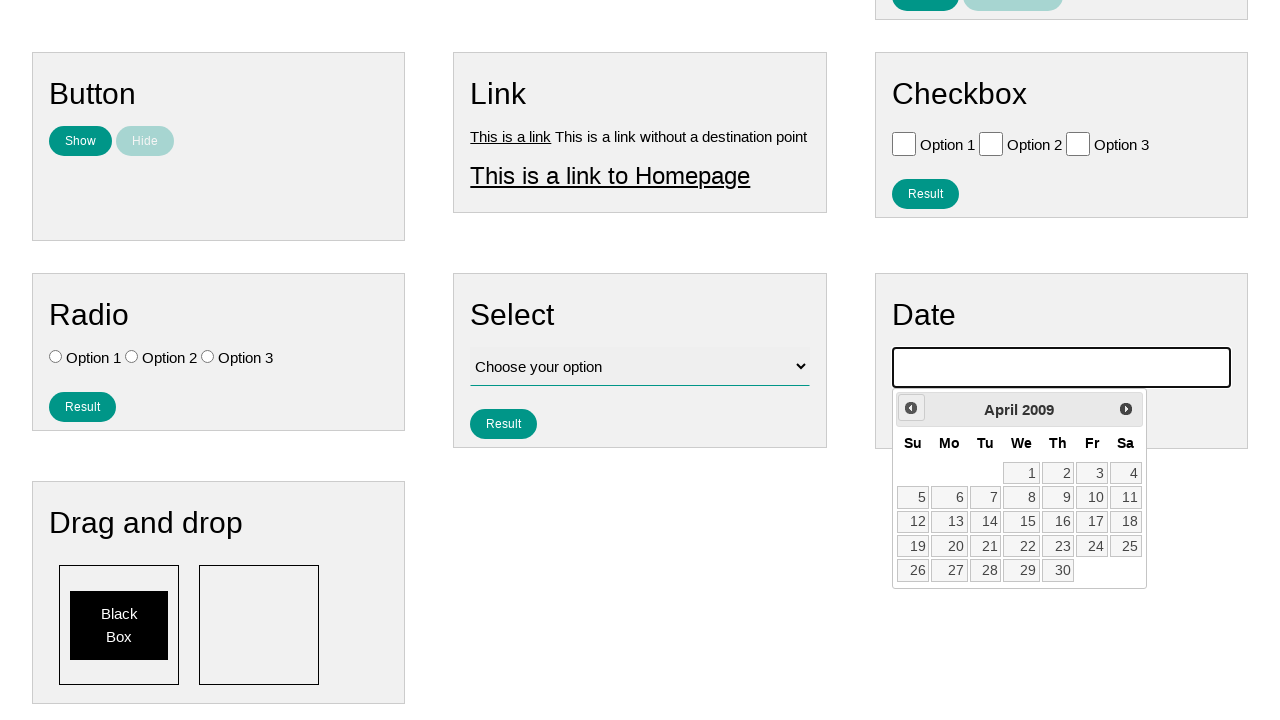

Clicked previous month button to navigate to earlier date at (911, 408) on #ui-datepicker-div .ui-datepicker-prev
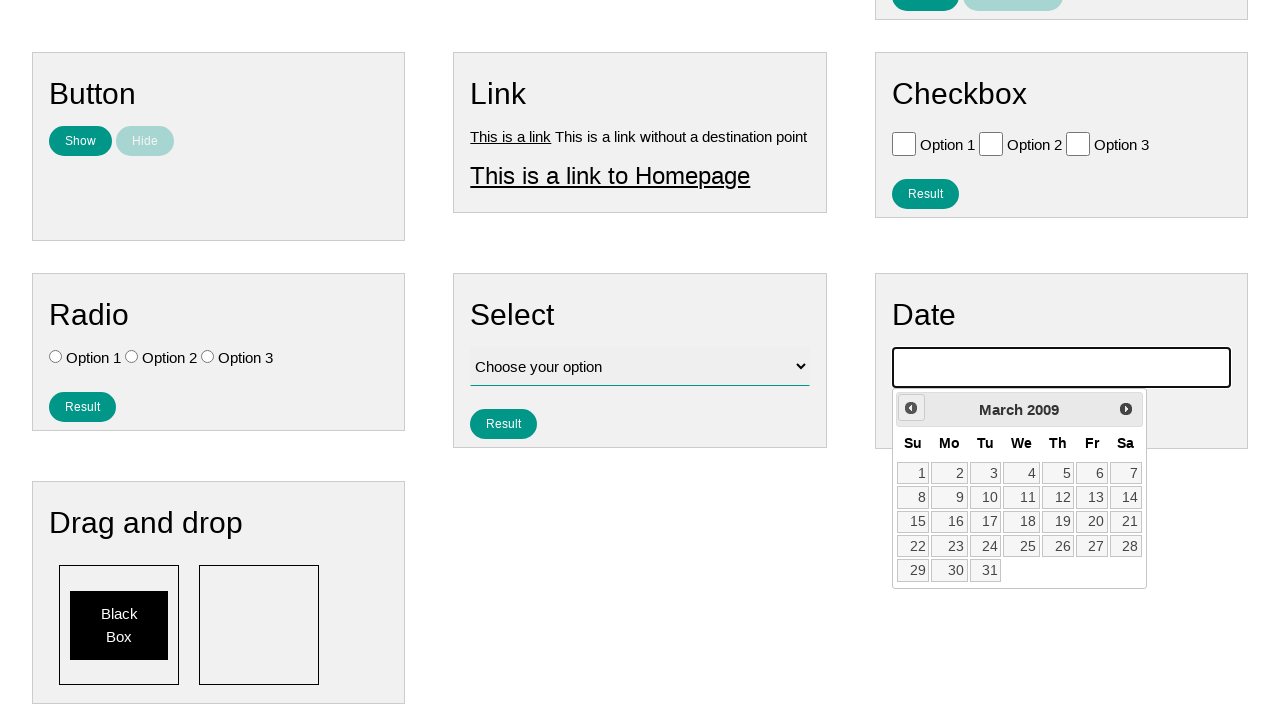

Waited 100ms for calendar to update
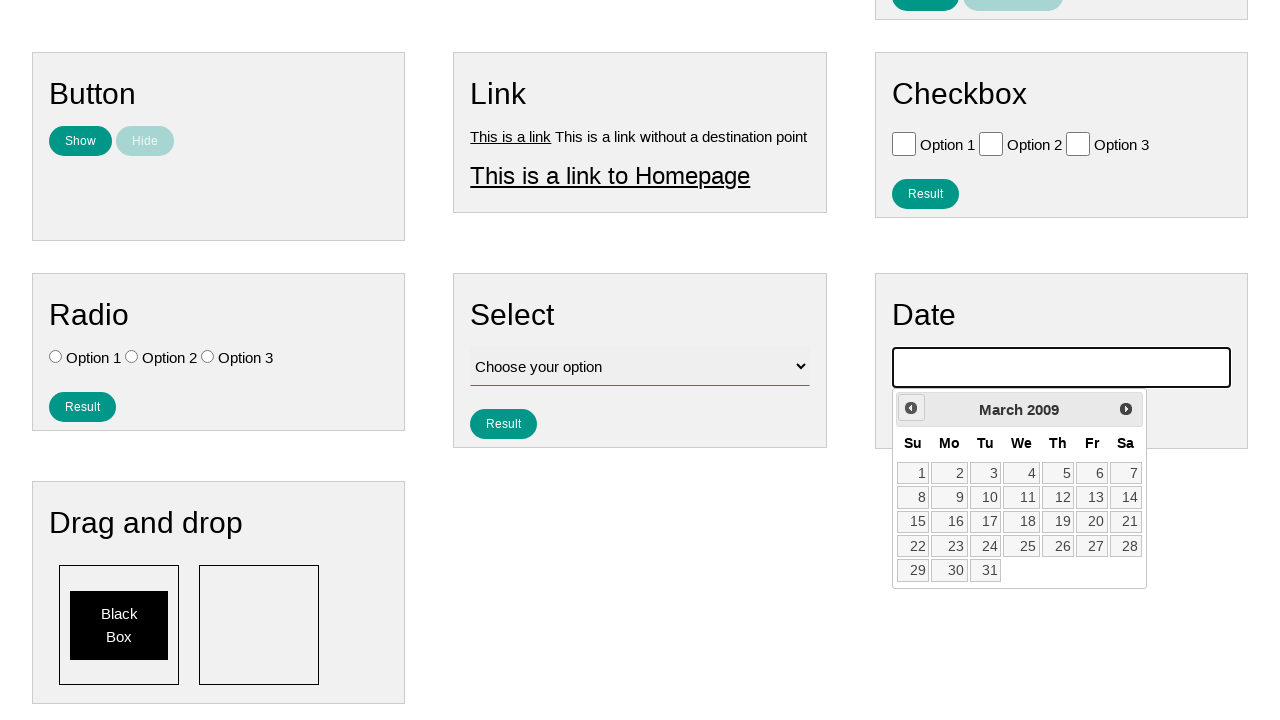

Clicked previous month button to navigate to earlier date at (911, 408) on #ui-datepicker-div .ui-datepicker-prev
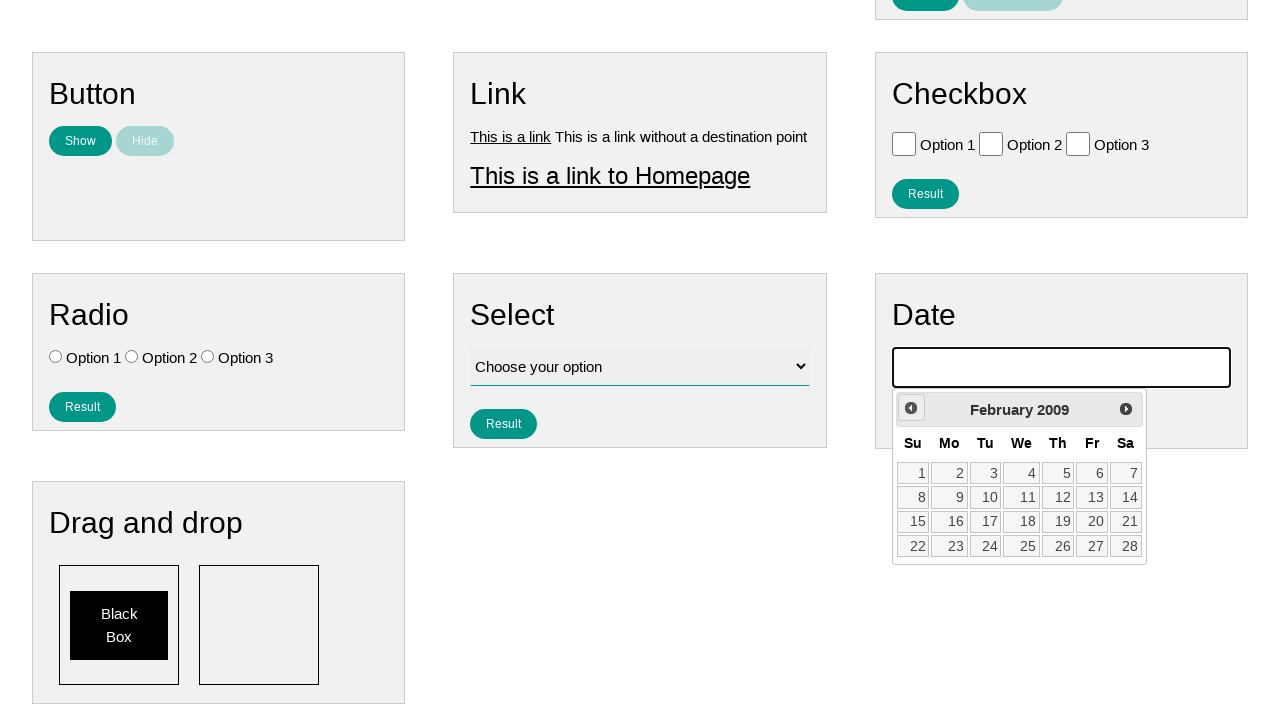

Waited 100ms for calendar to update
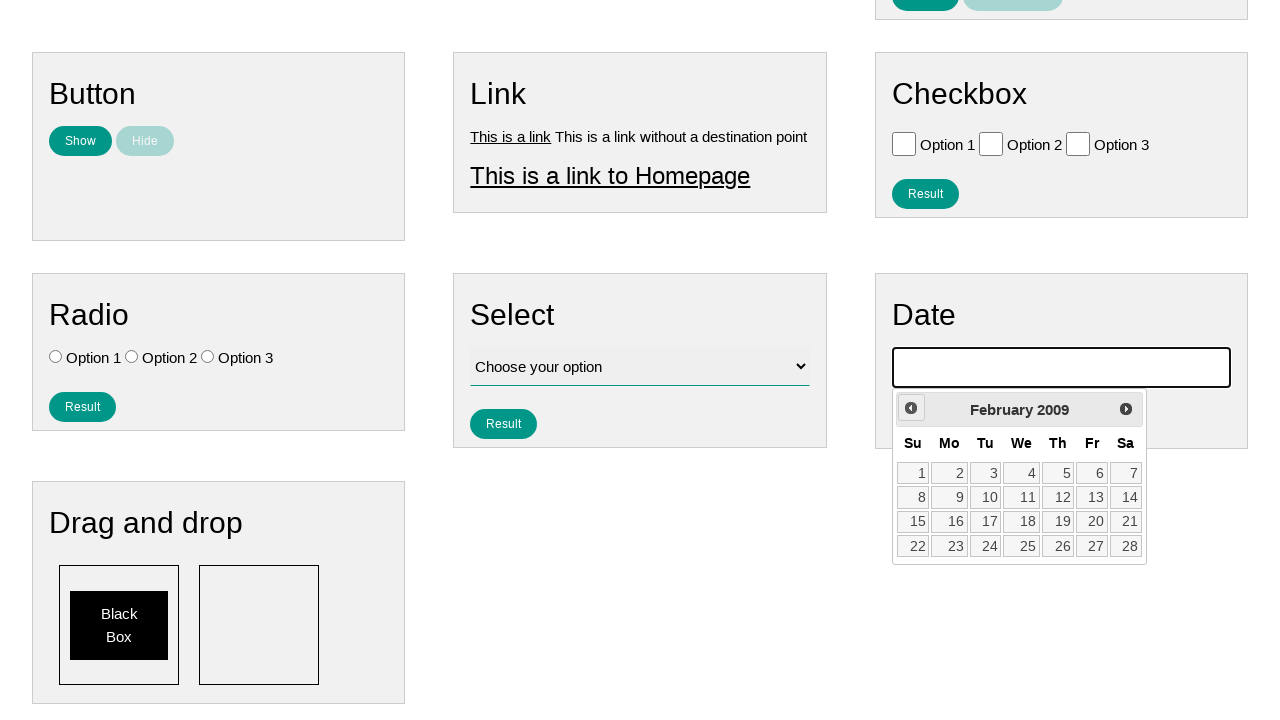

Clicked previous month button to navigate to earlier date at (911, 408) on #ui-datepicker-div .ui-datepicker-prev
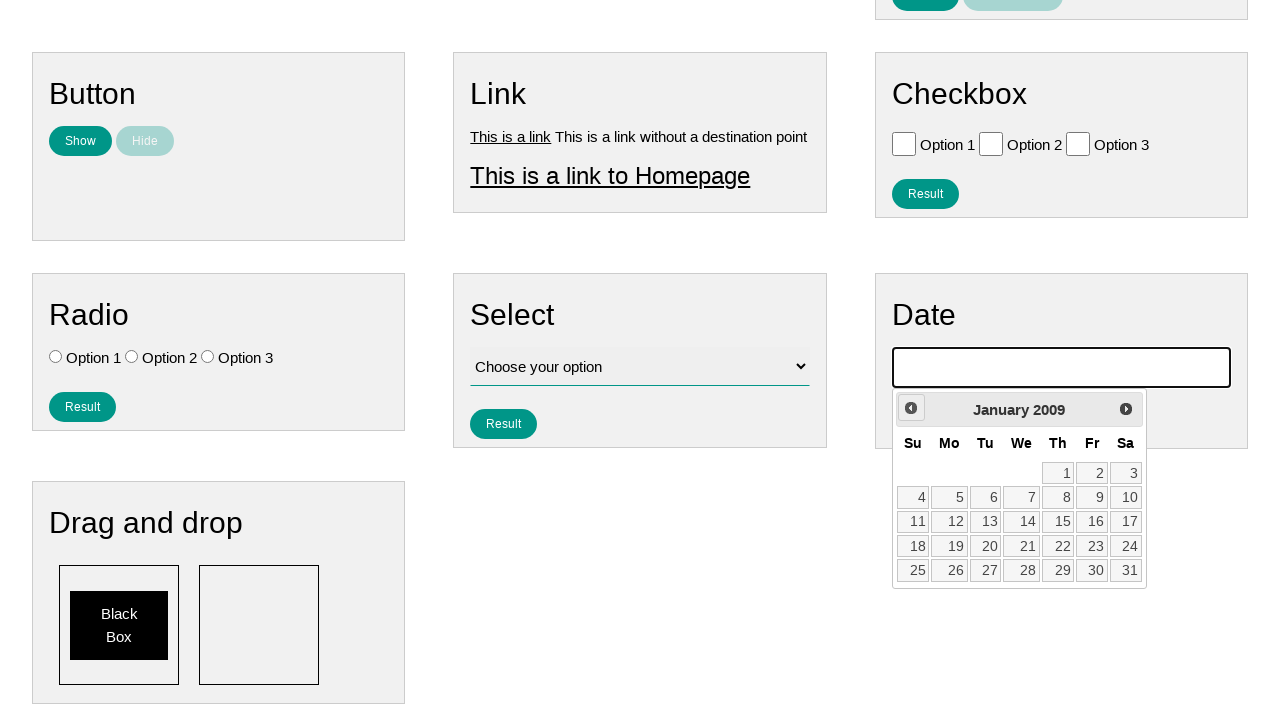

Waited 100ms for calendar to update
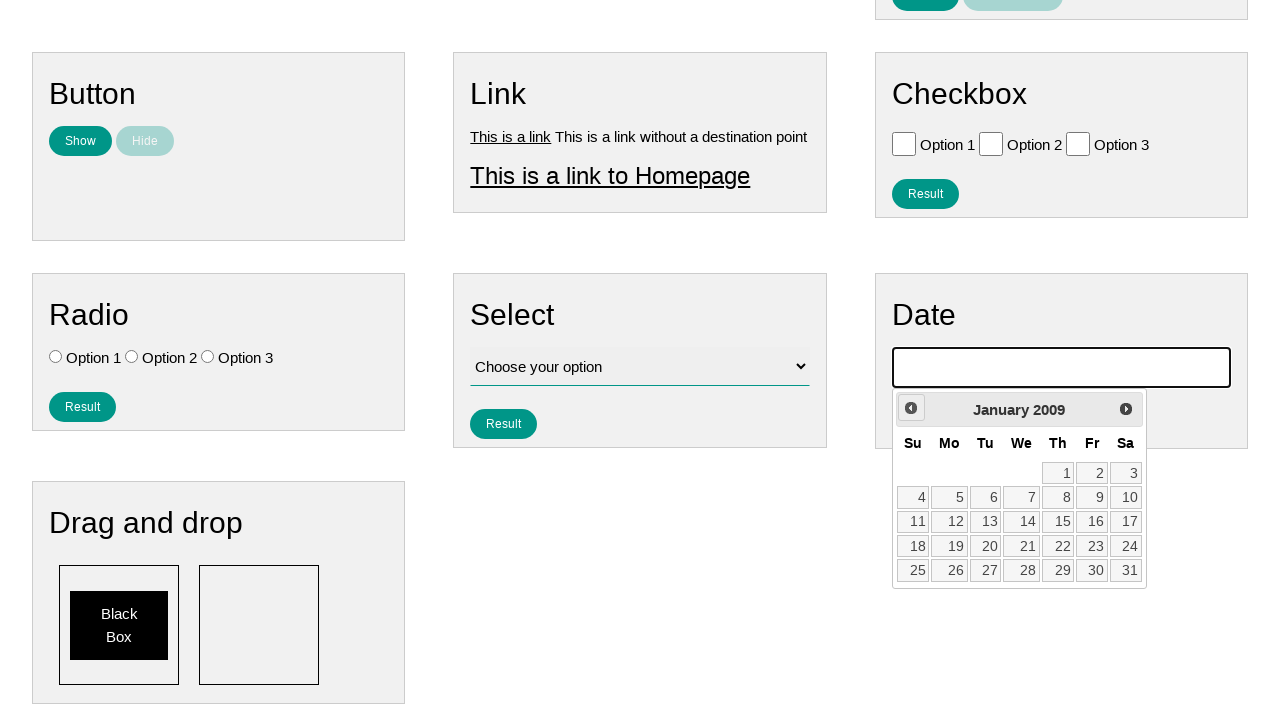

Clicked previous month button to navigate to earlier date at (911, 408) on #ui-datepicker-div .ui-datepicker-prev
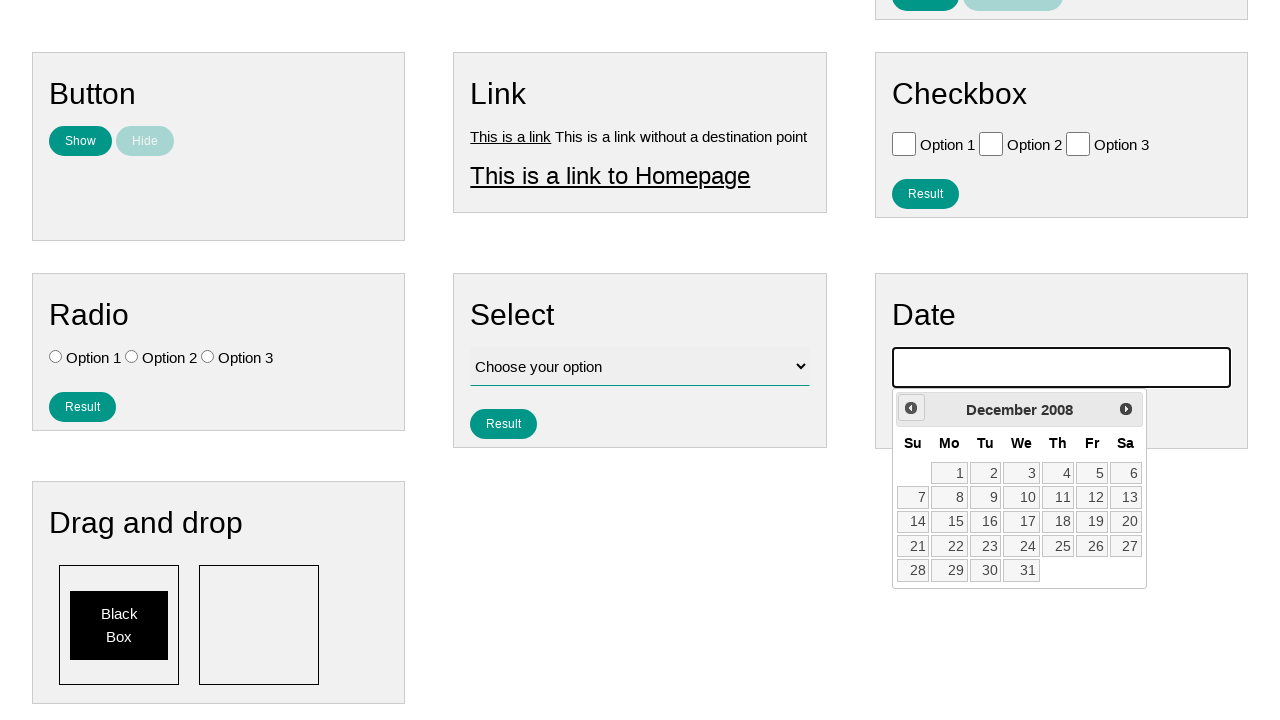

Waited 100ms for calendar to update
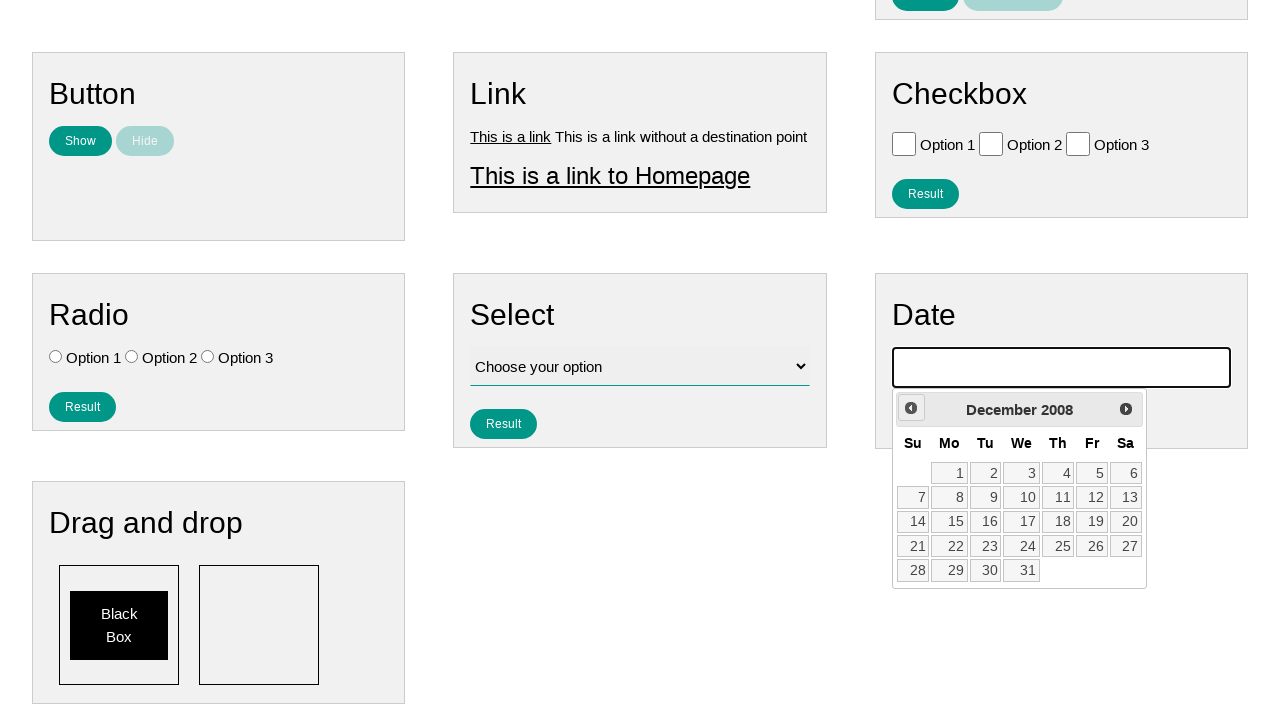

Clicked previous month button to navigate to earlier date at (911, 408) on #ui-datepicker-div .ui-datepicker-prev
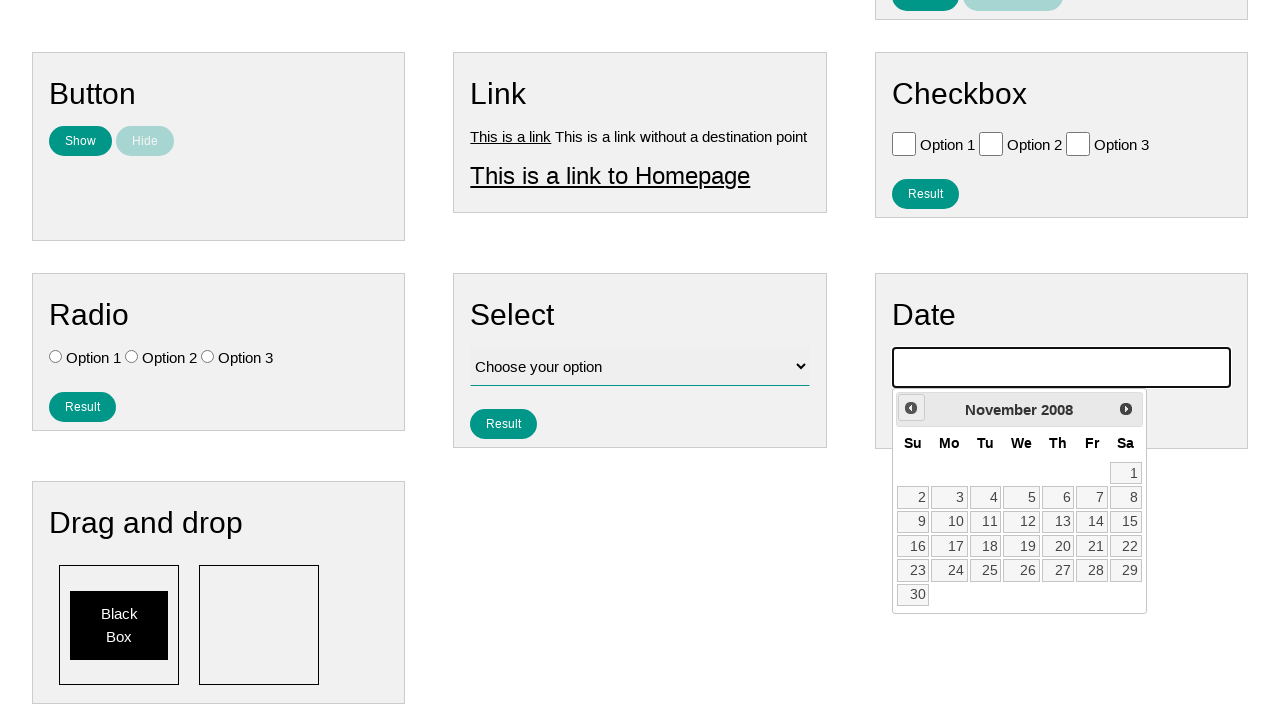

Waited 100ms for calendar to update
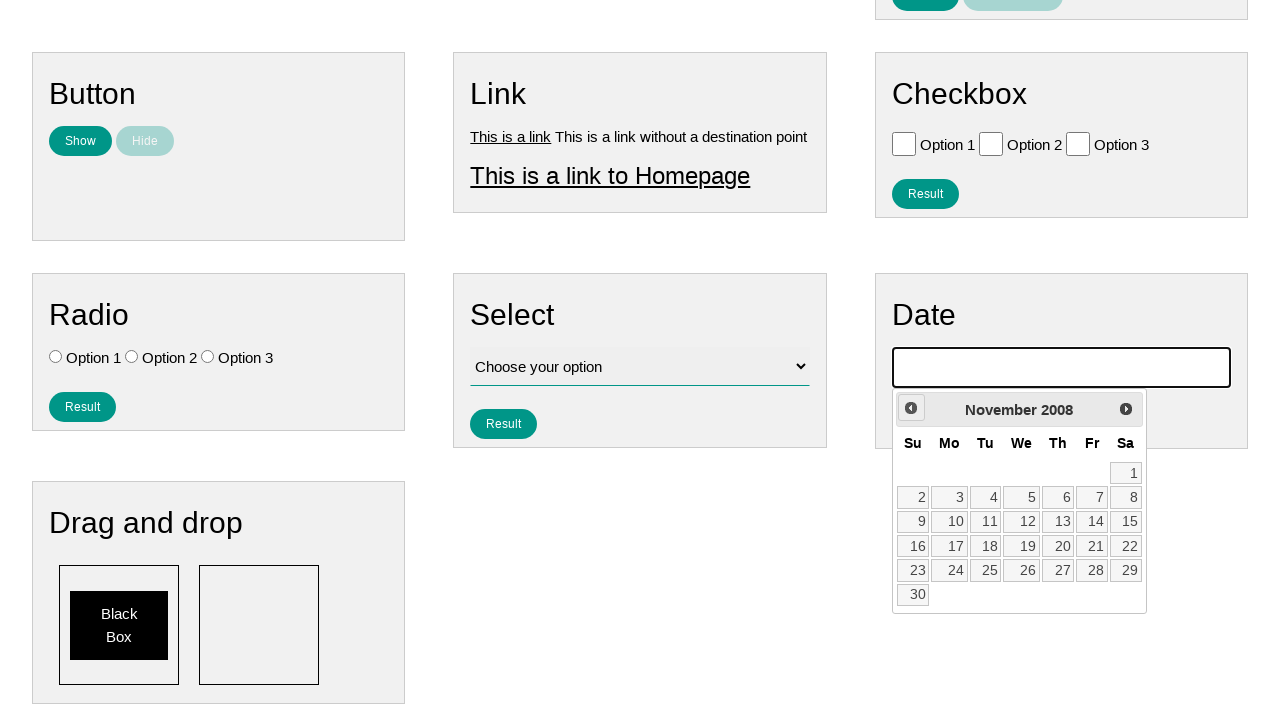

Clicked previous month button to navigate to earlier date at (911, 408) on #ui-datepicker-div .ui-datepicker-prev
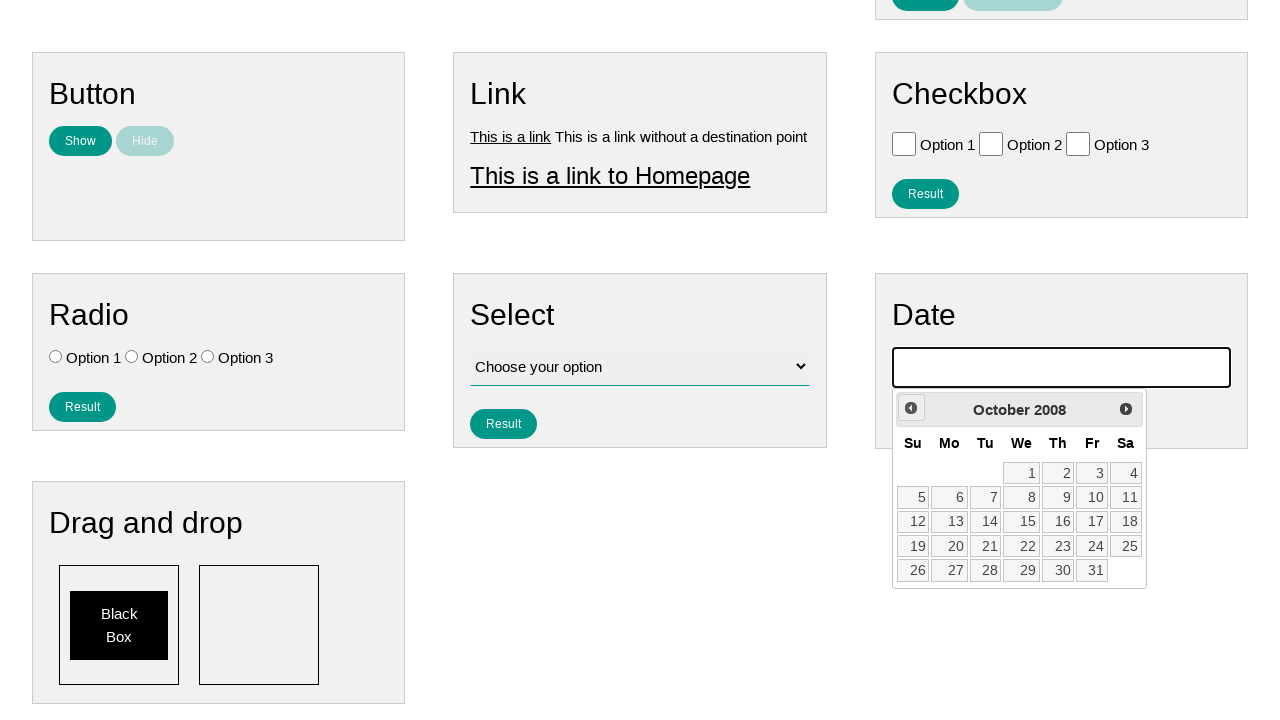

Waited 100ms for calendar to update
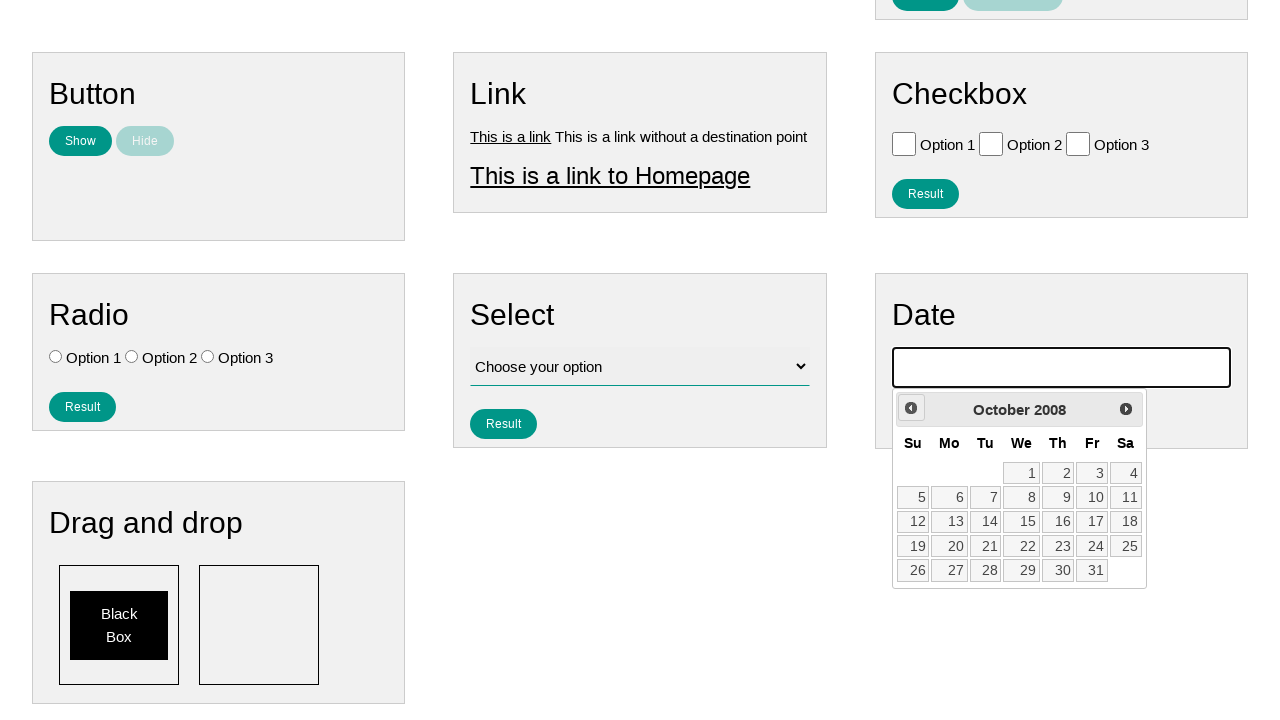

Clicked previous month button to navigate to earlier date at (911, 408) on #ui-datepicker-div .ui-datepicker-prev
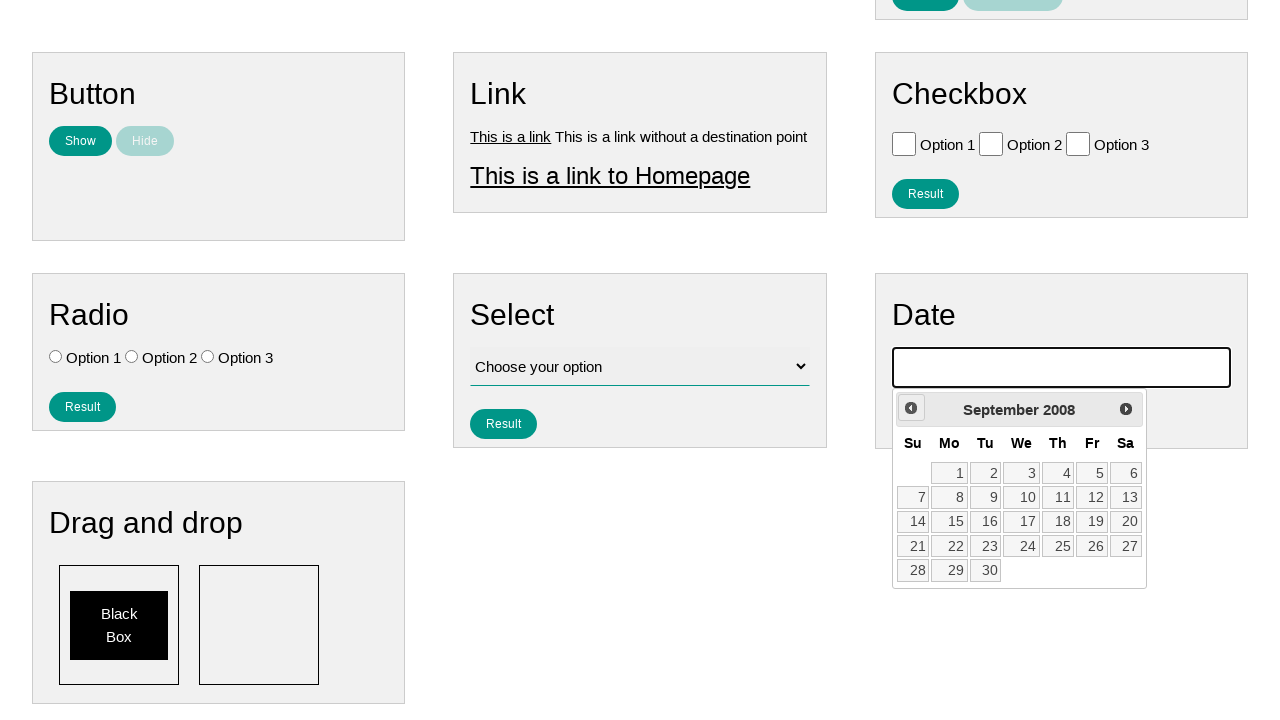

Waited 100ms for calendar to update
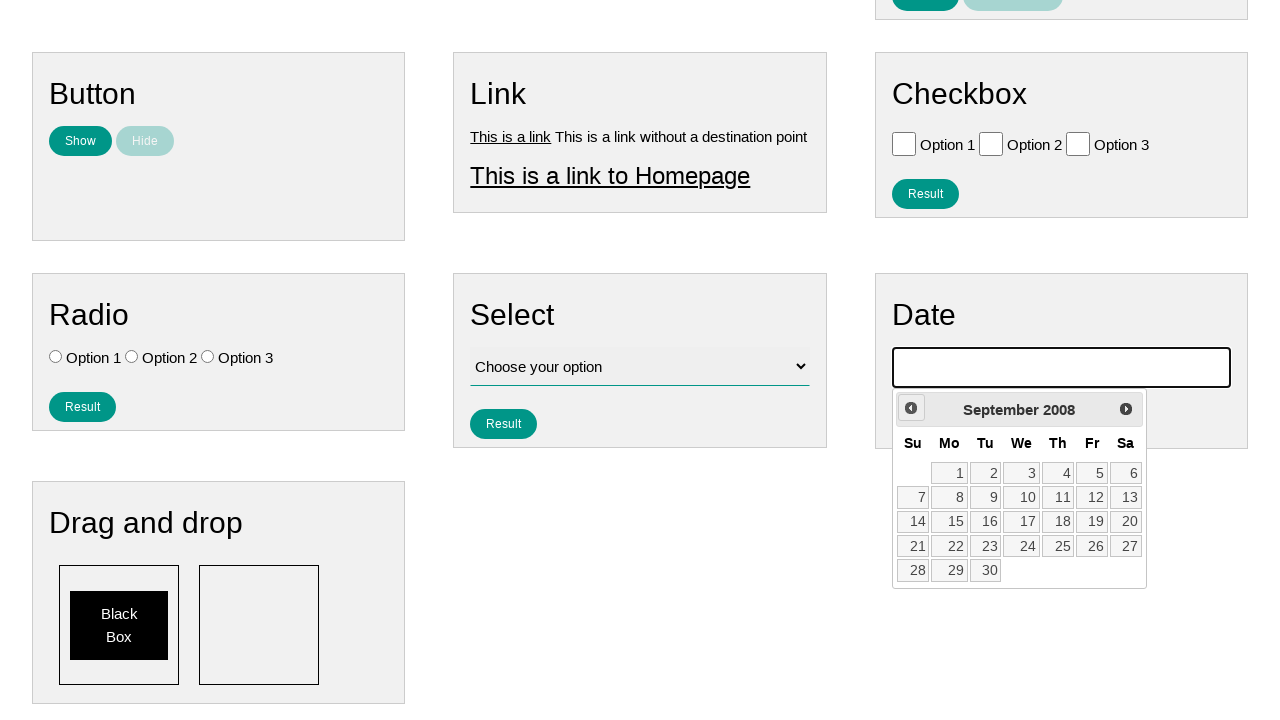

Clicked previous month button to navigate to earlier date at (911, 408) on #ui-datepicker-div .ui-datepicker-prev
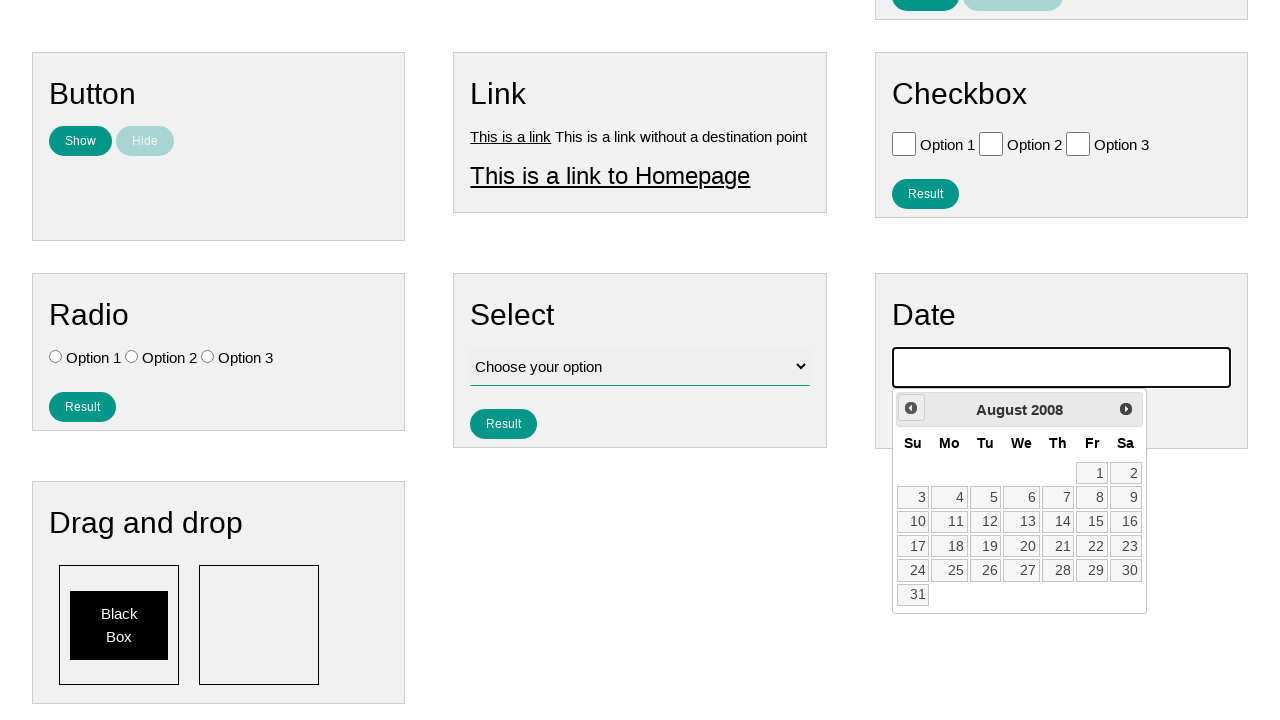

Waited 100ms for calendar to update
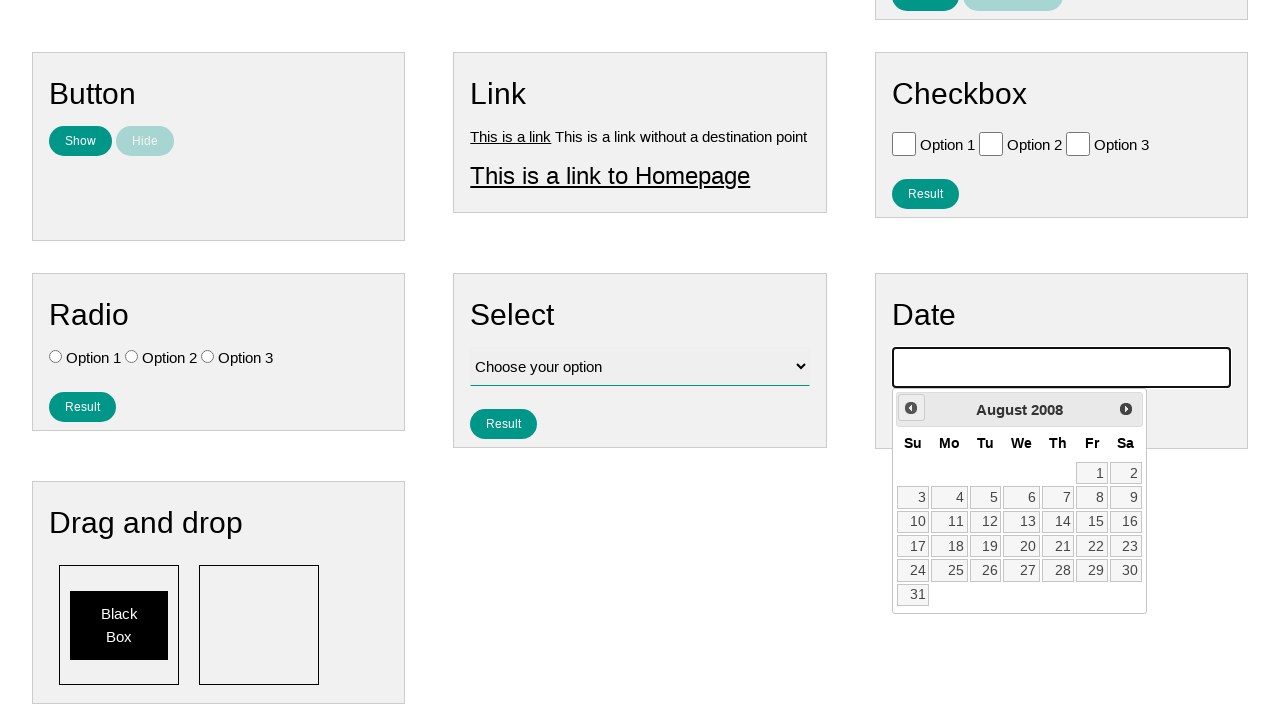

Clicked previous month button to navigate to earlier date at (911, 408) on #ui-datepicker-div .ui-datepicker-prev
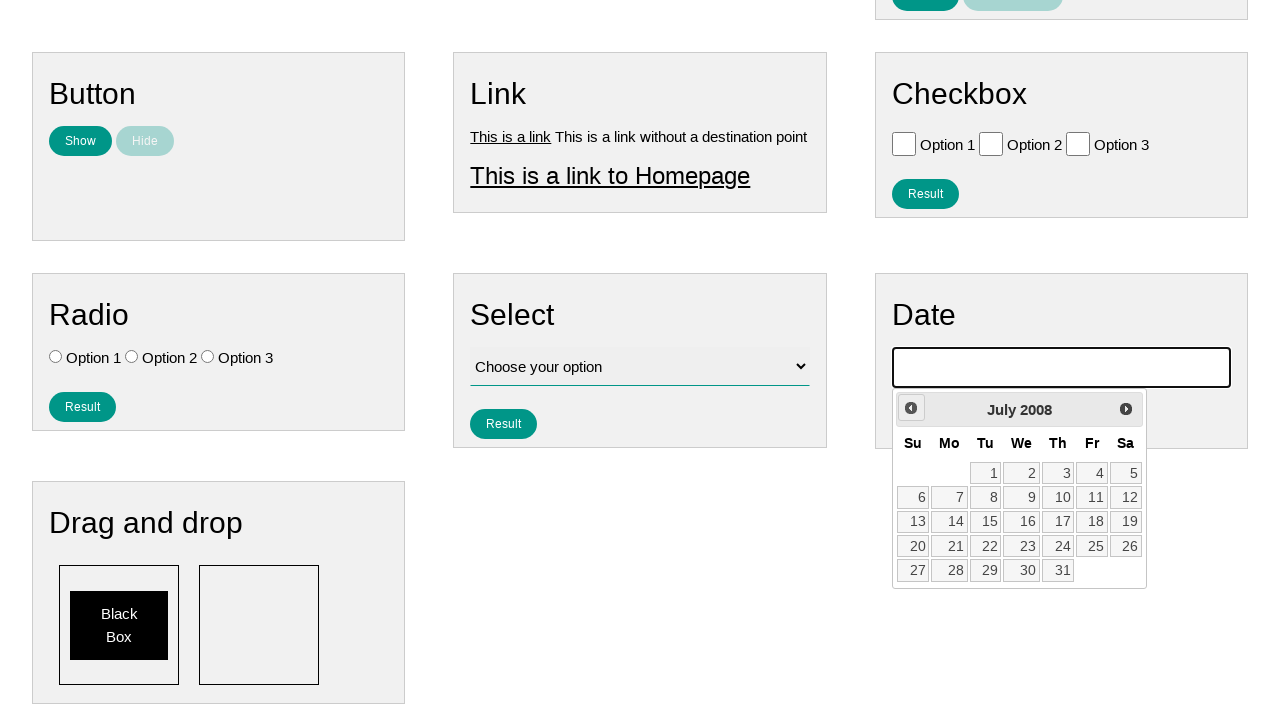

Waited 100ms for calendar to update
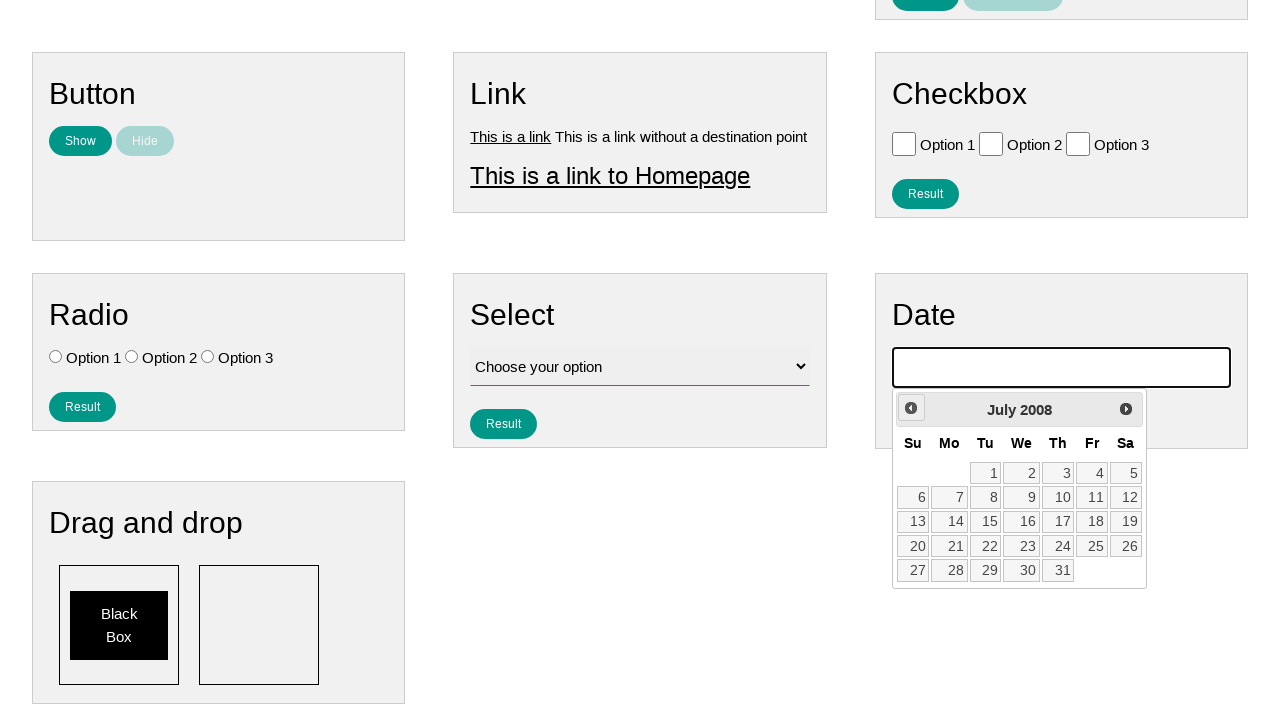

Clicked previous month button to navigate to earlier date at (911, 408) on #ui-datepicker-div .ui-datepicker-prev
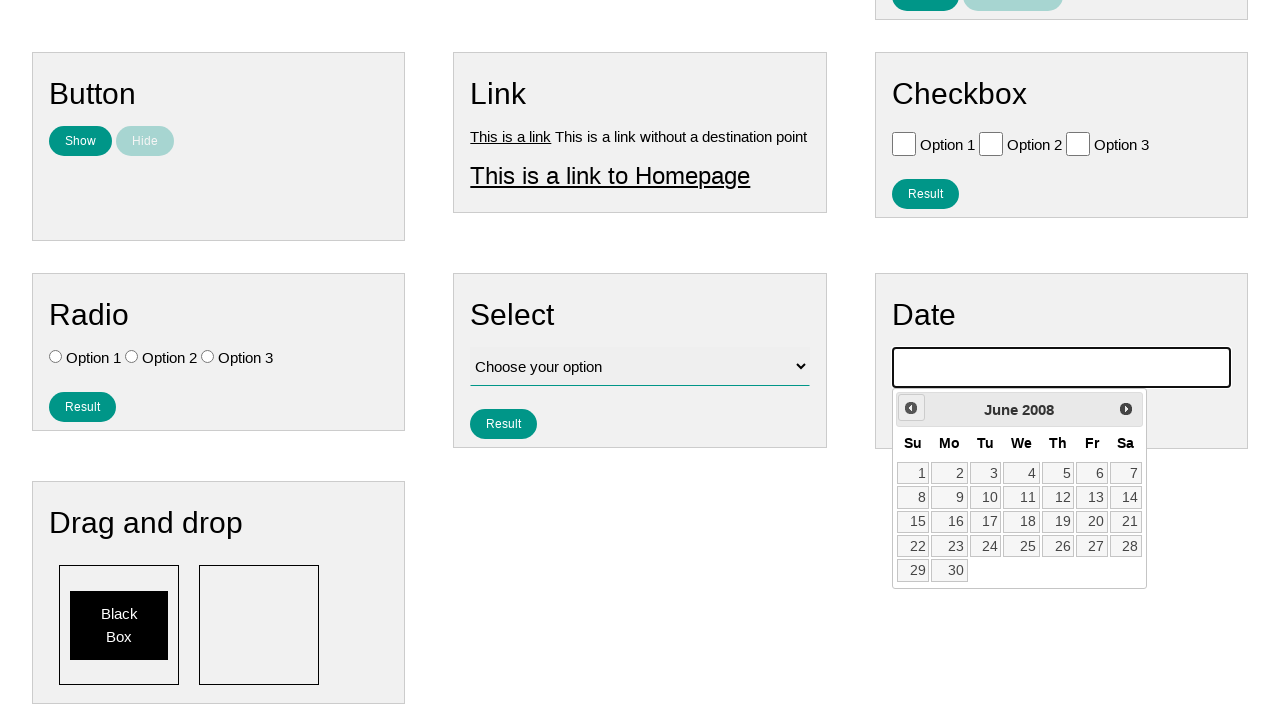

Waited 100ms for calendar to update
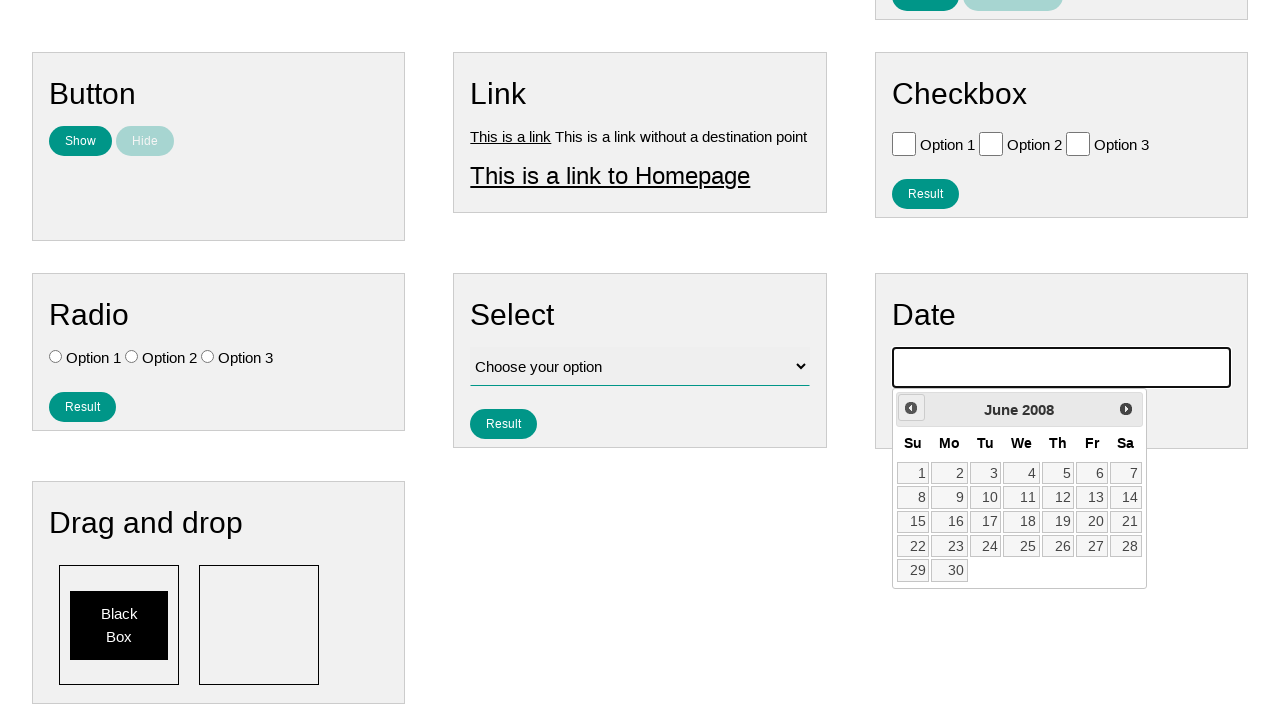

Clicked previous month button to navigate to earlier date at (911, 408) on #ui-datepicker-div .ui-datepicker-prev
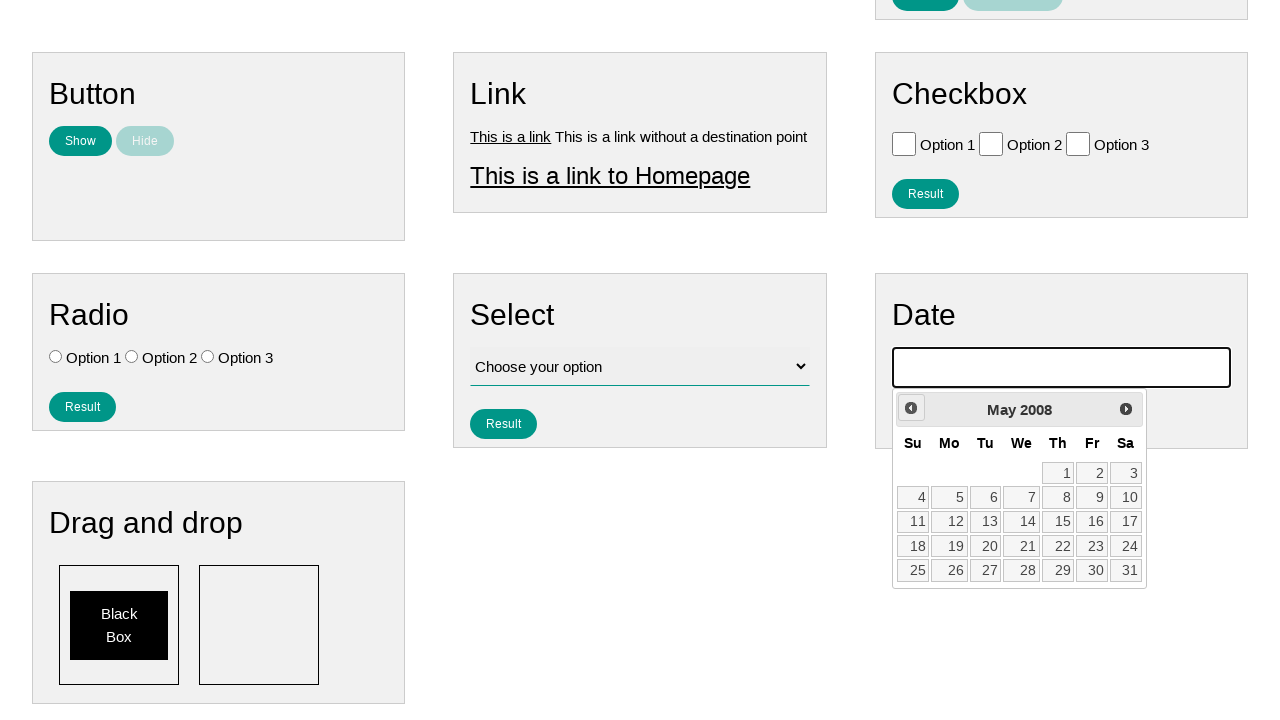

Waited 100ms for calendar to update
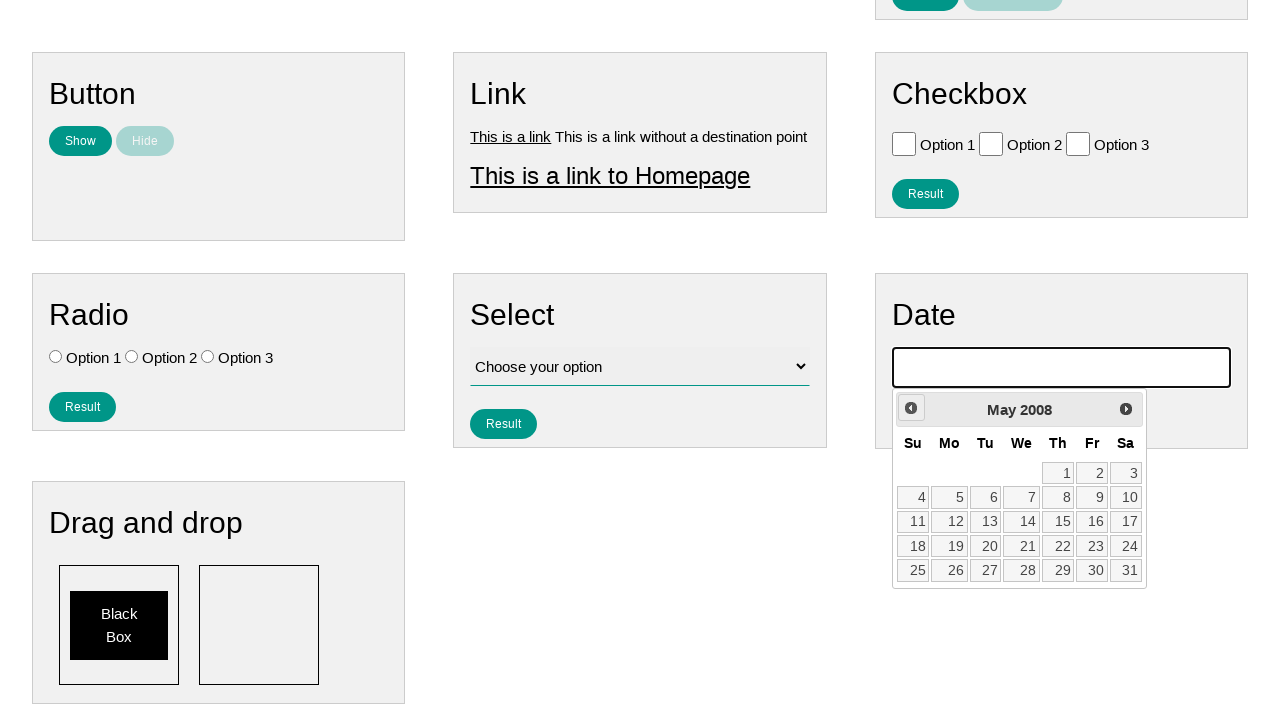

Clicked previous month button to navigate to earlier date at (911, 408) on #ui-datepicker-div .ui-datepicker-prev
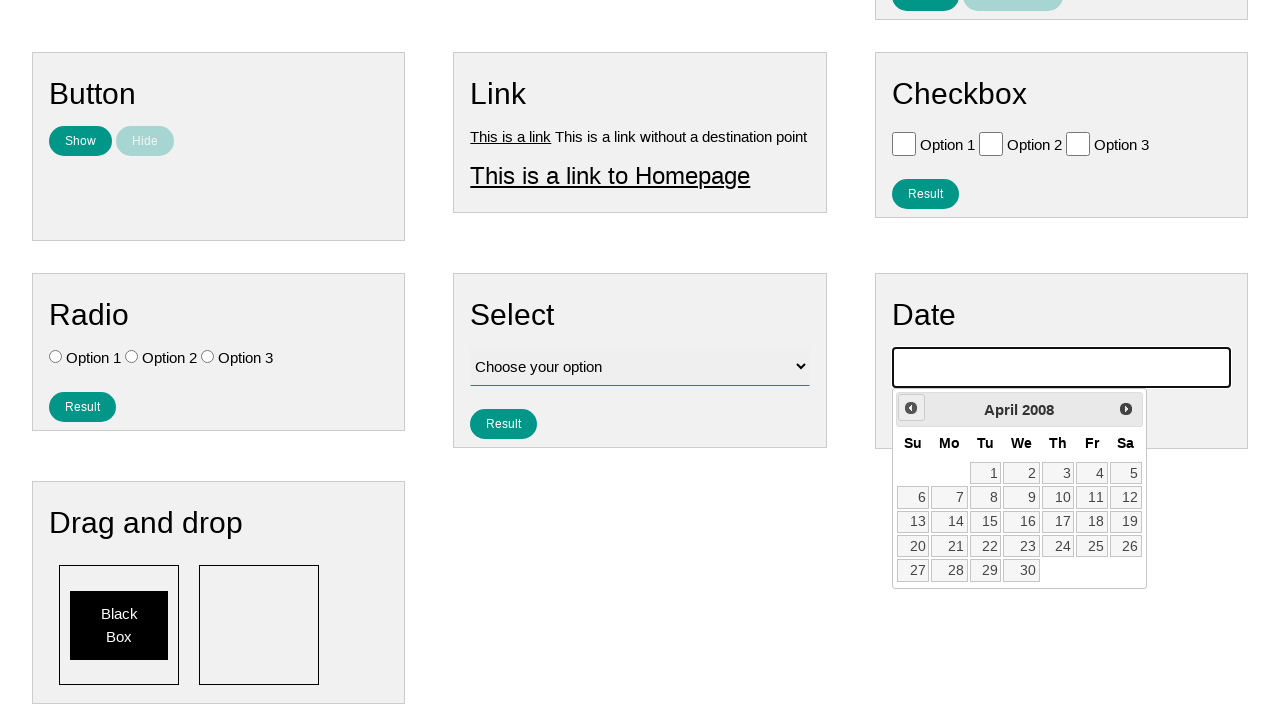

Waited 100ms for calendar to update
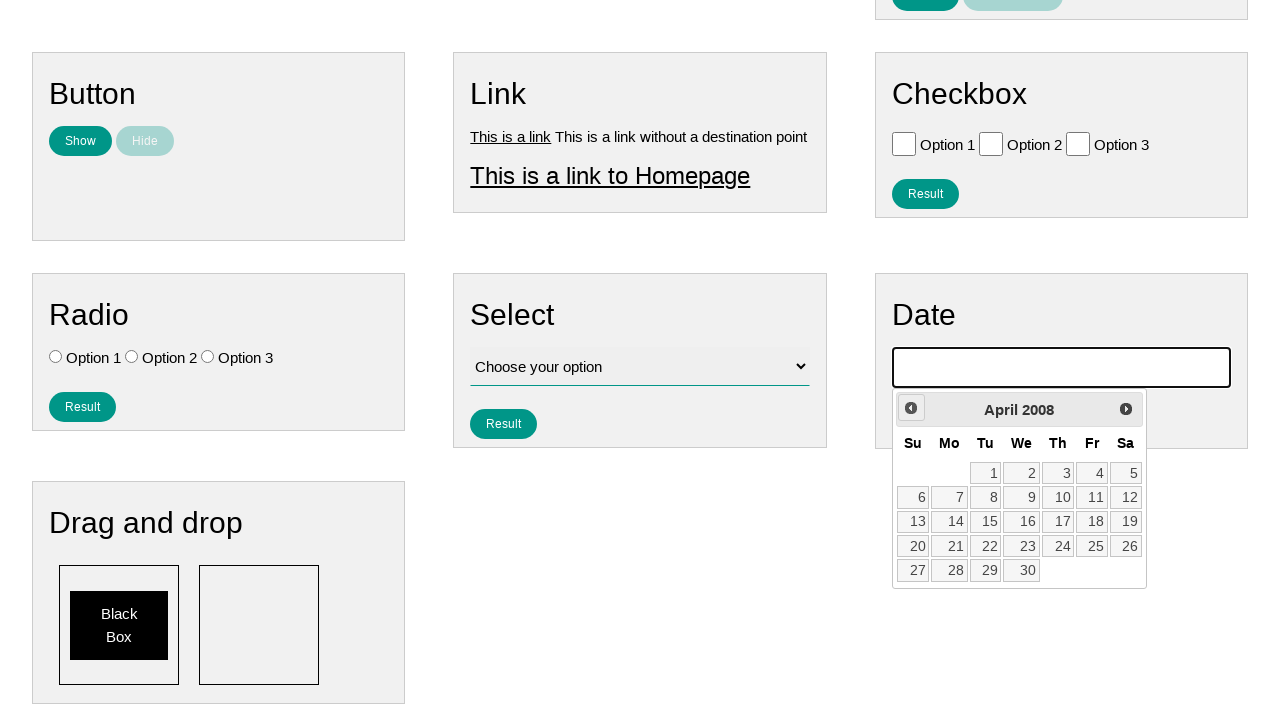

Clicked previous month button to navigate to earlier date at (911, 408) on #ui-datepicker-div .ui-datepicker-prev
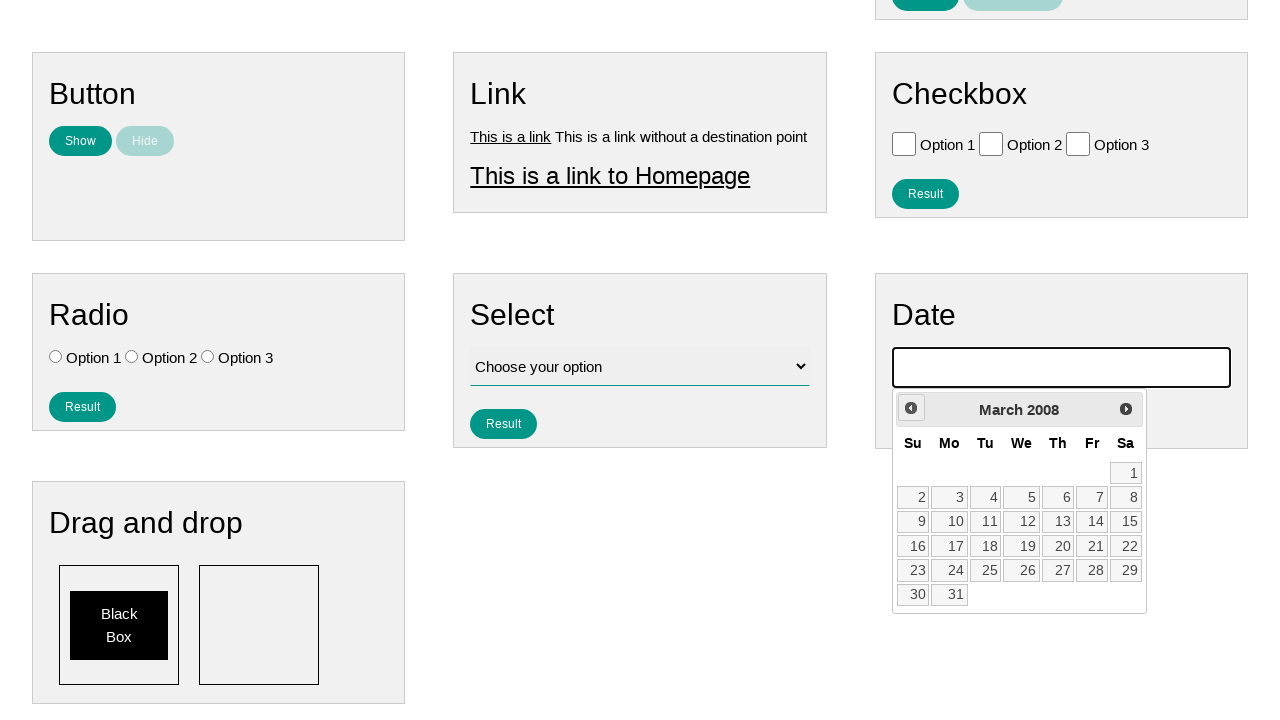

Waited 100ms for calendar to update
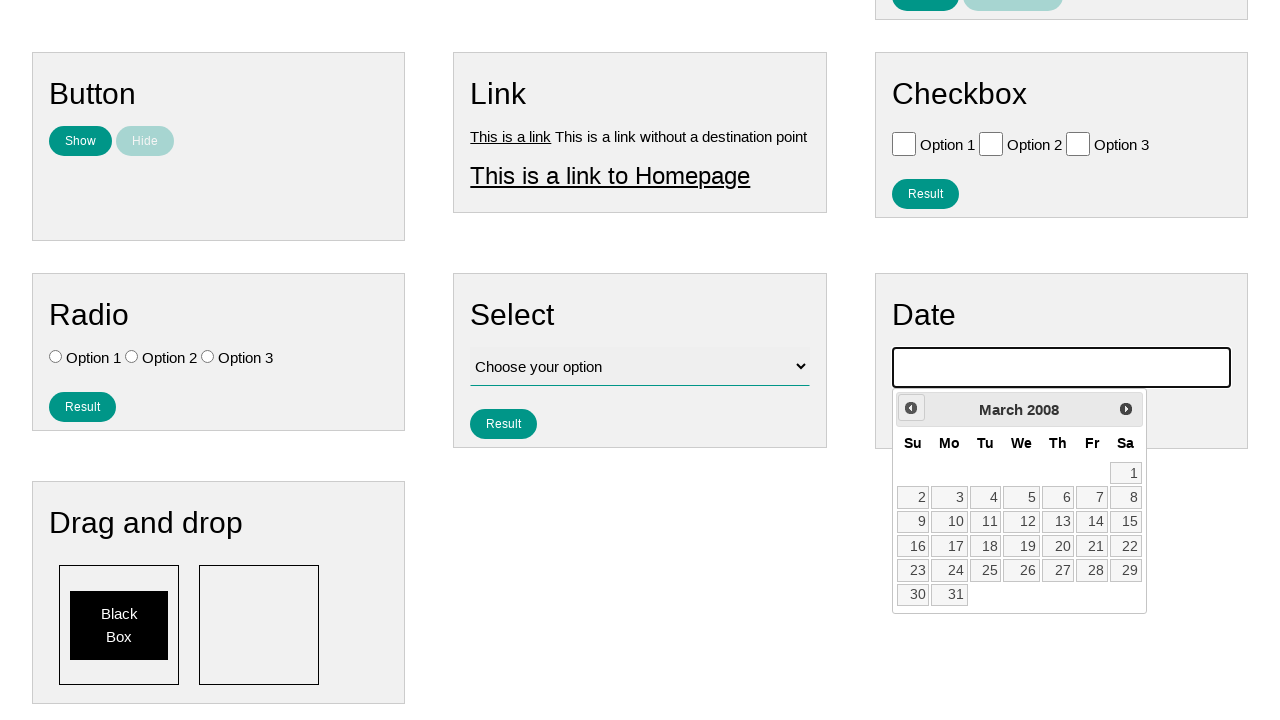

Clicked previous month button to navigate to earlier date at (911, 408) on #ui-datepicker-div .ui-datepicker-prev
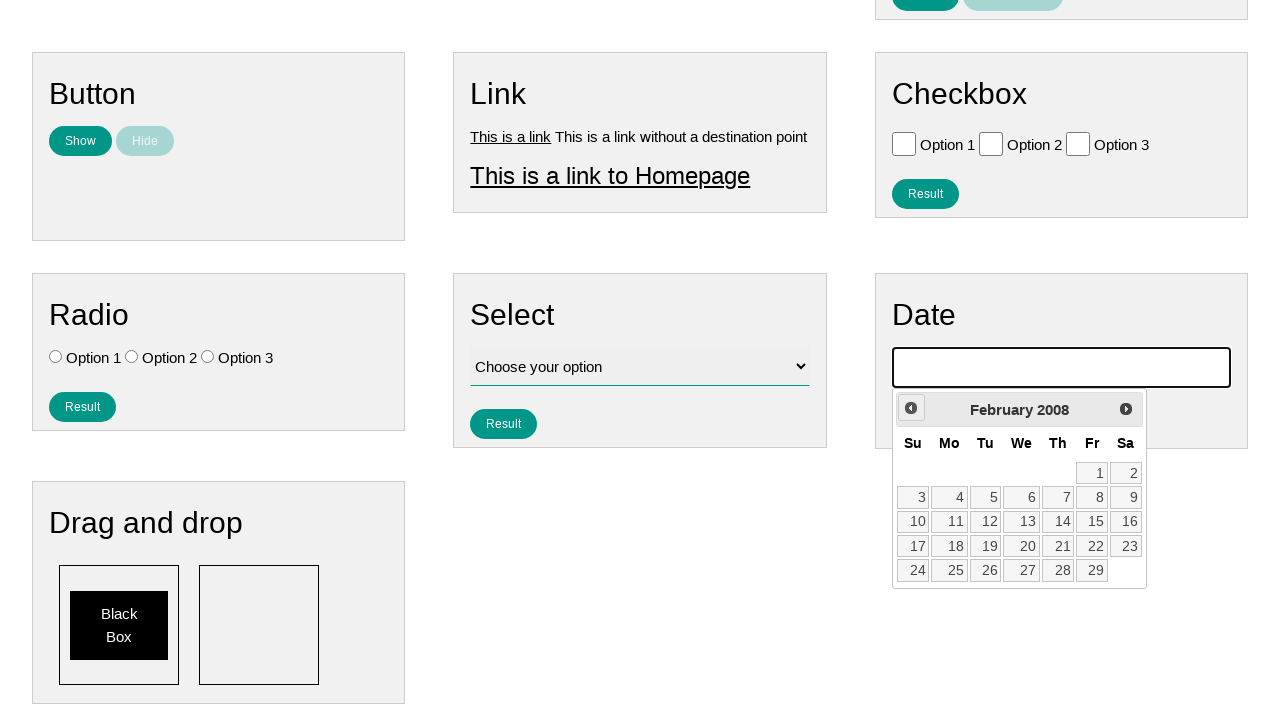

Waited 100ms for calendar to update
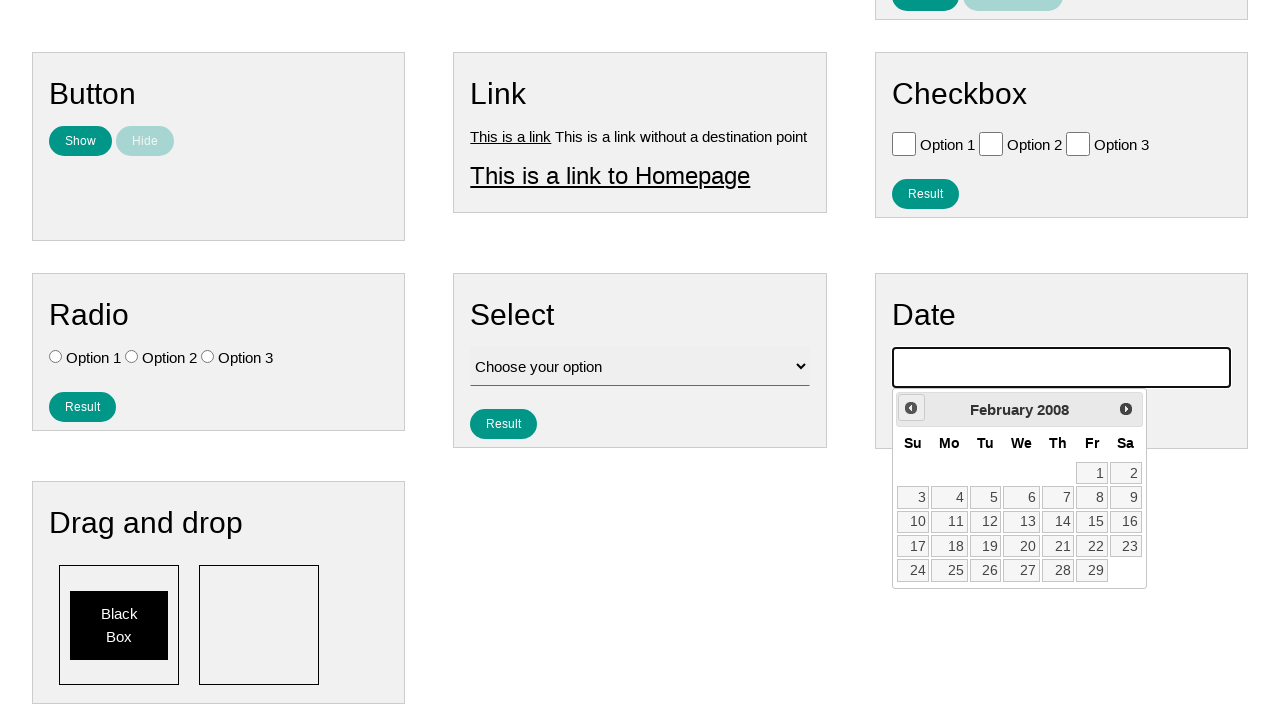

Clicked previous month button to navigate to earlier date at (911, 408) on #ui-datepicker-div .ui-datepicker-prev
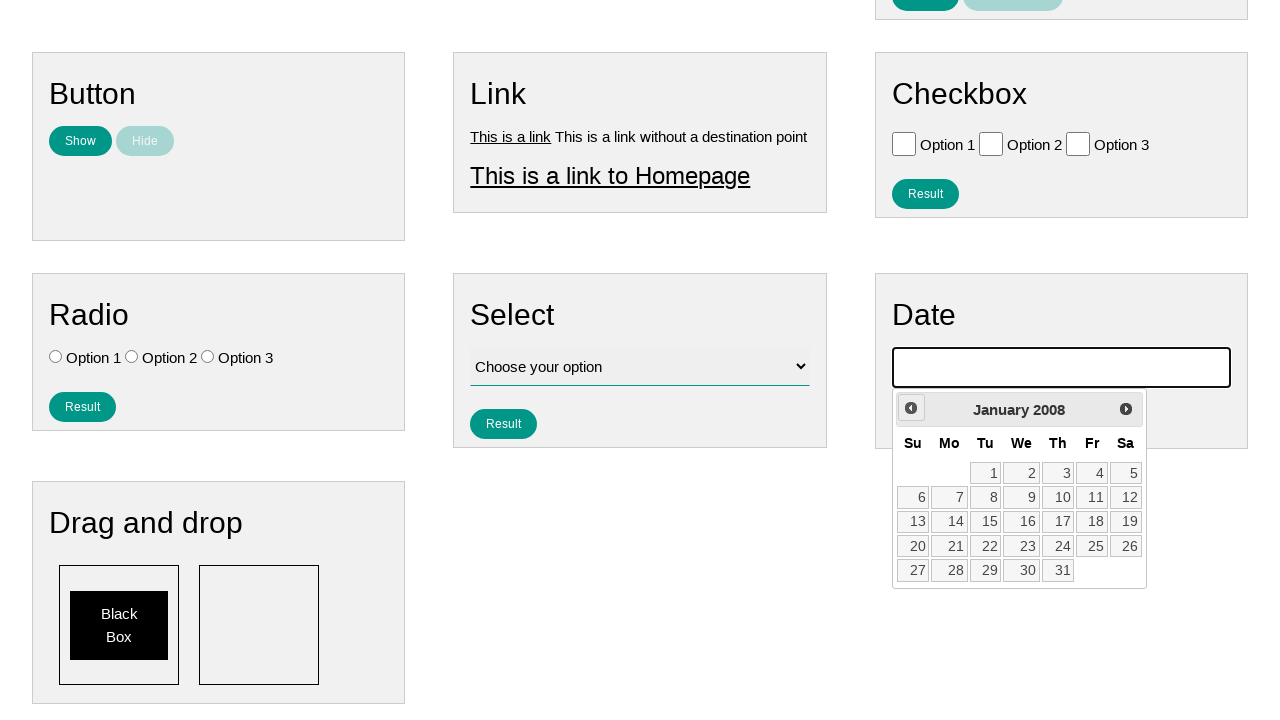

Waited 100ms for calendar to update
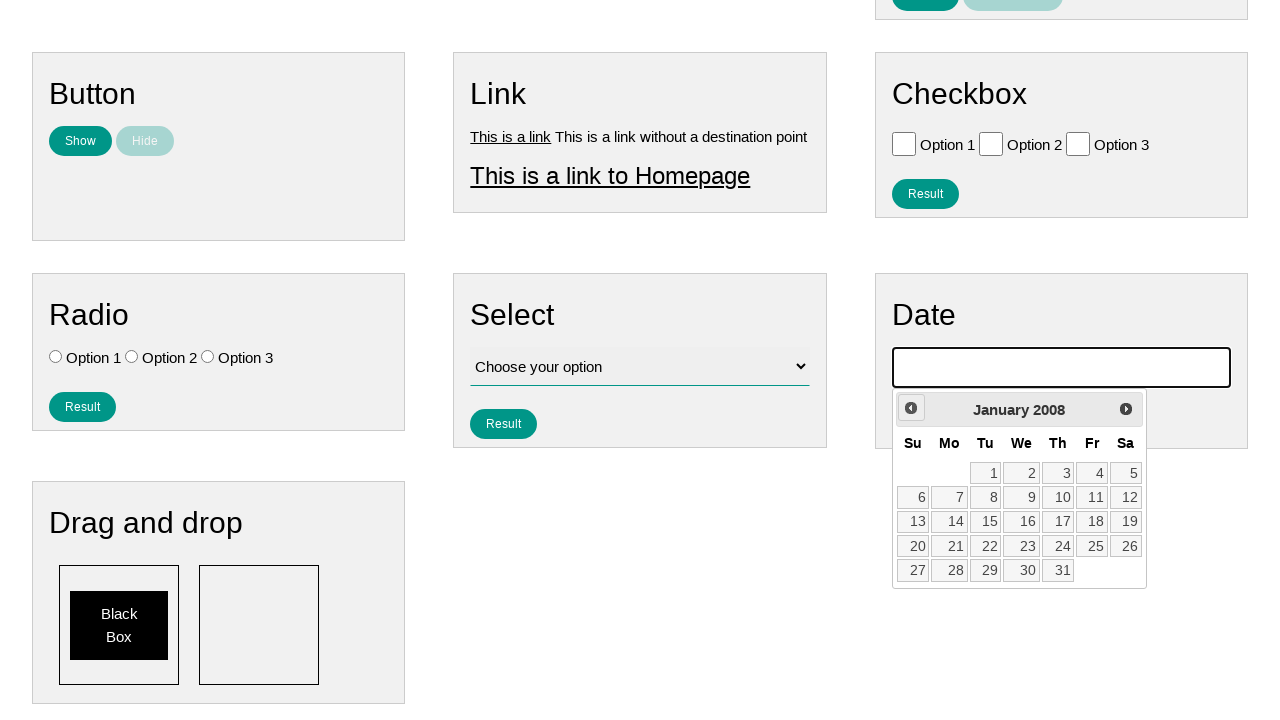

Clicked previous month button to navigate to earlier date at (911, 408) on #ui-datepicker-div .ui-datepicker-prev
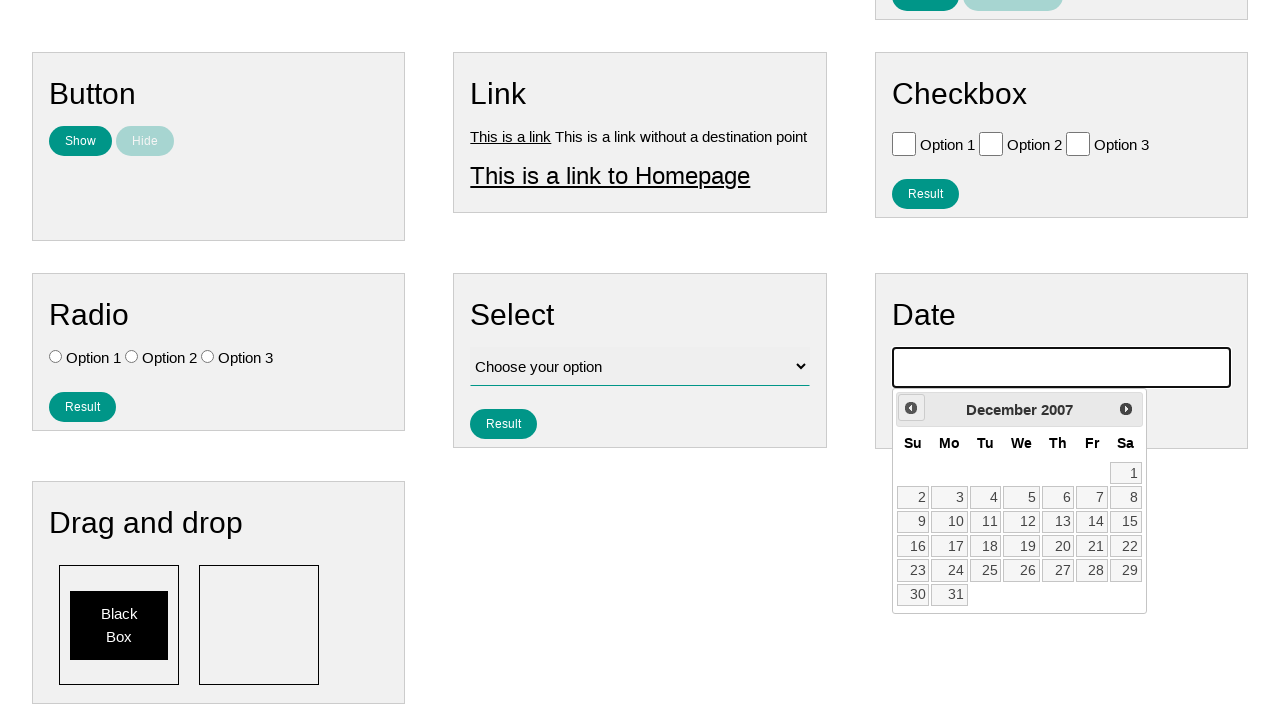

Waited 100ms for calendar to update
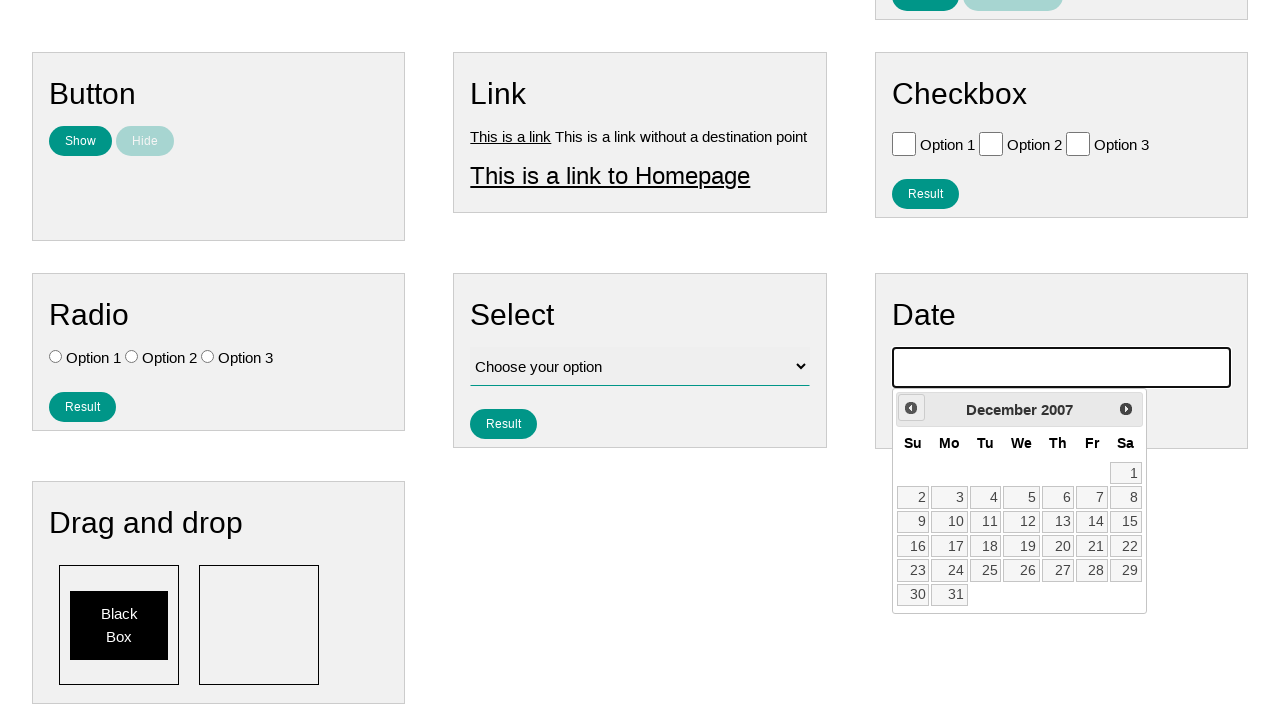

Clicked previous month button to navigate to earlier date at (911, 408) on #ui-datepicker-div .ui-datepicker-prev
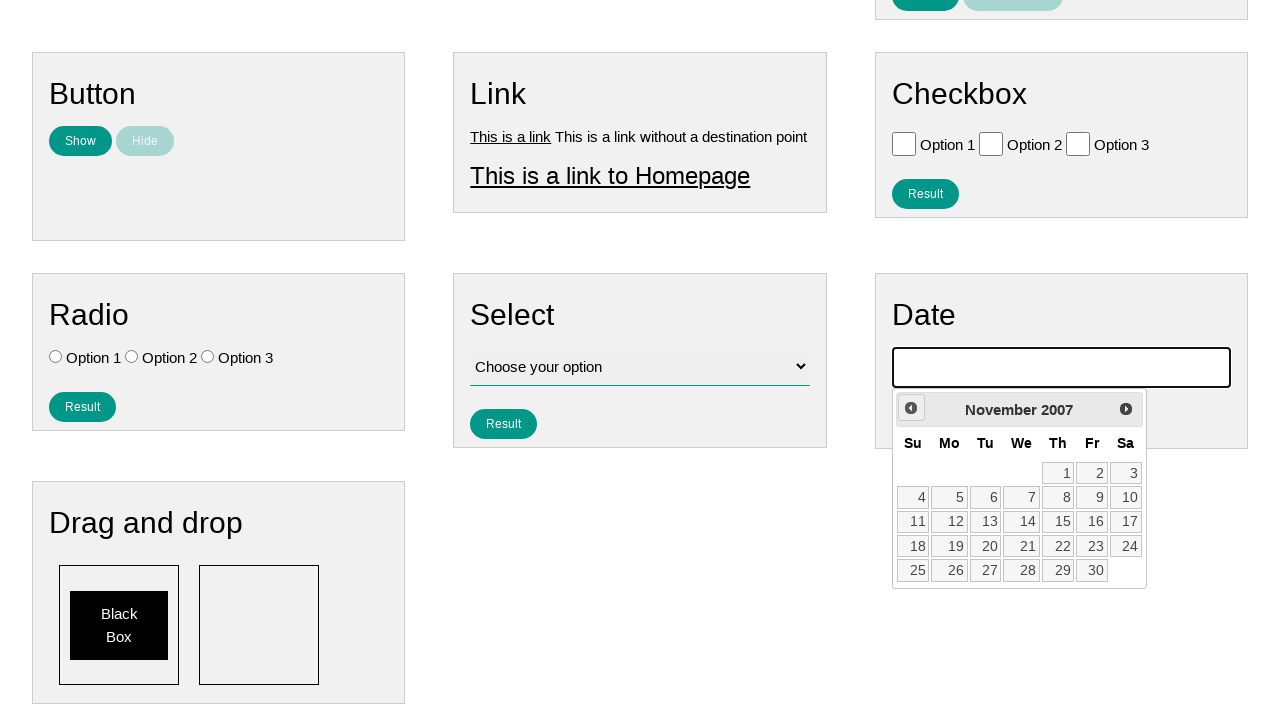

Waited 100ms for calendar to update
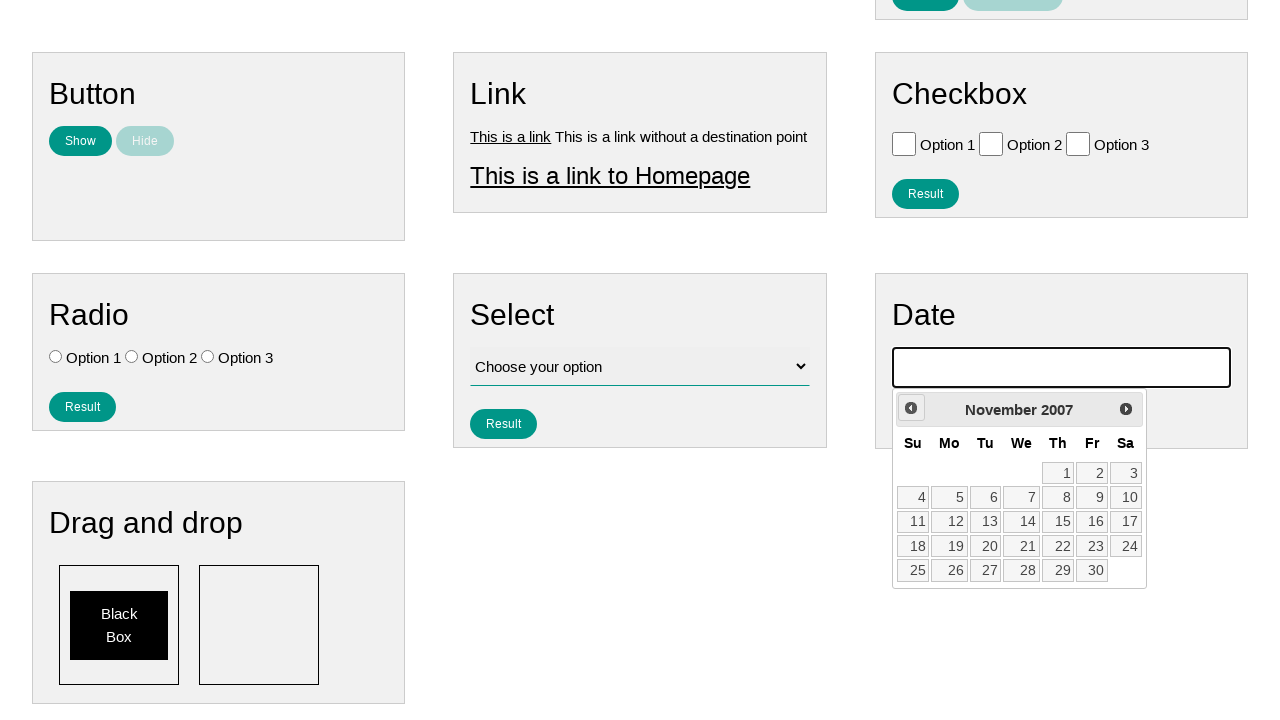

Clicked previous month button to navigate to earlier date at (911, 408) on #ui-datepicker-div .ui-datepicker-prev
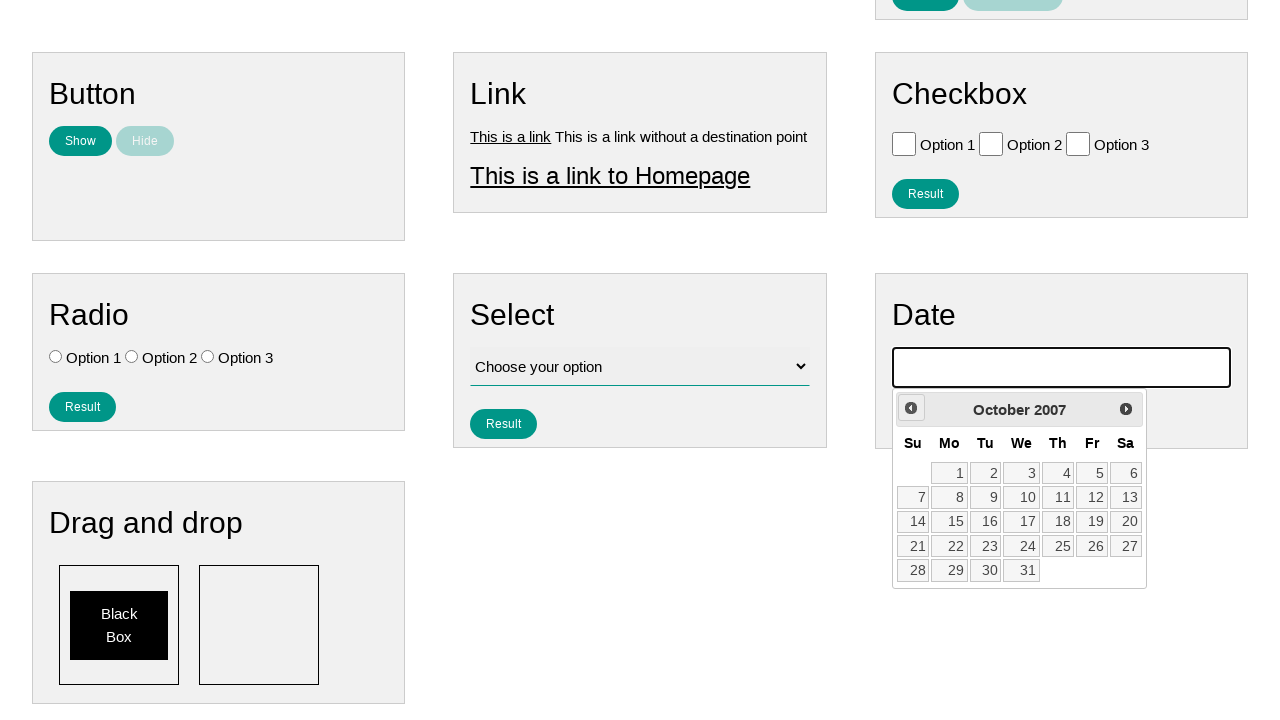

Waited 100ms for calendar to update
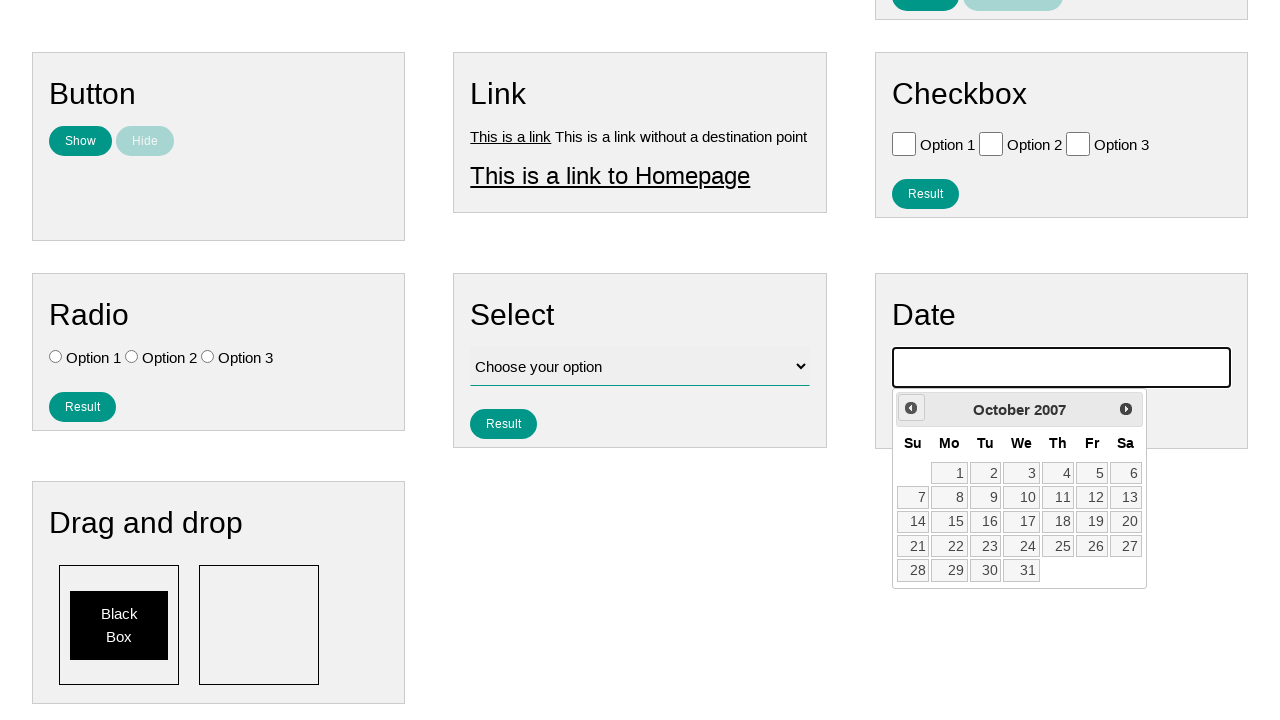

Clicked previous month button to navigate to earlier date at (911, 408) on #ui-datepicker-div .ui-datepicker-prev
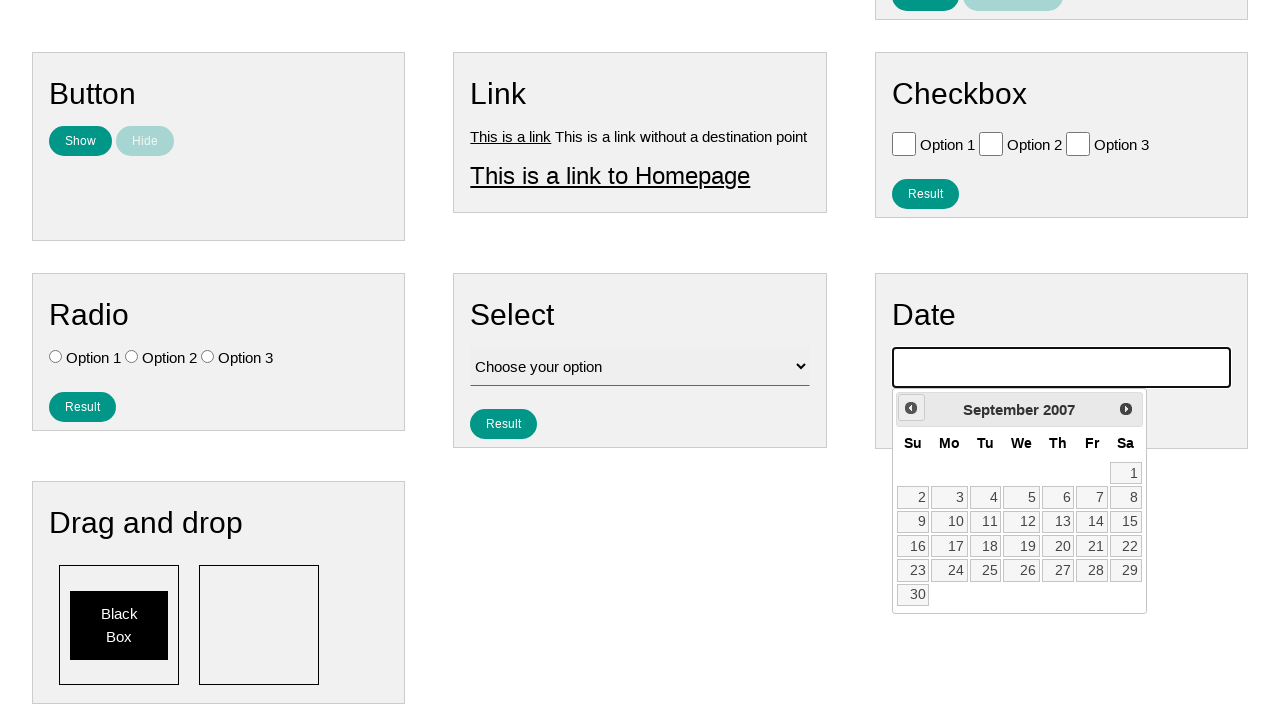

Waited 100ms for calendar to update
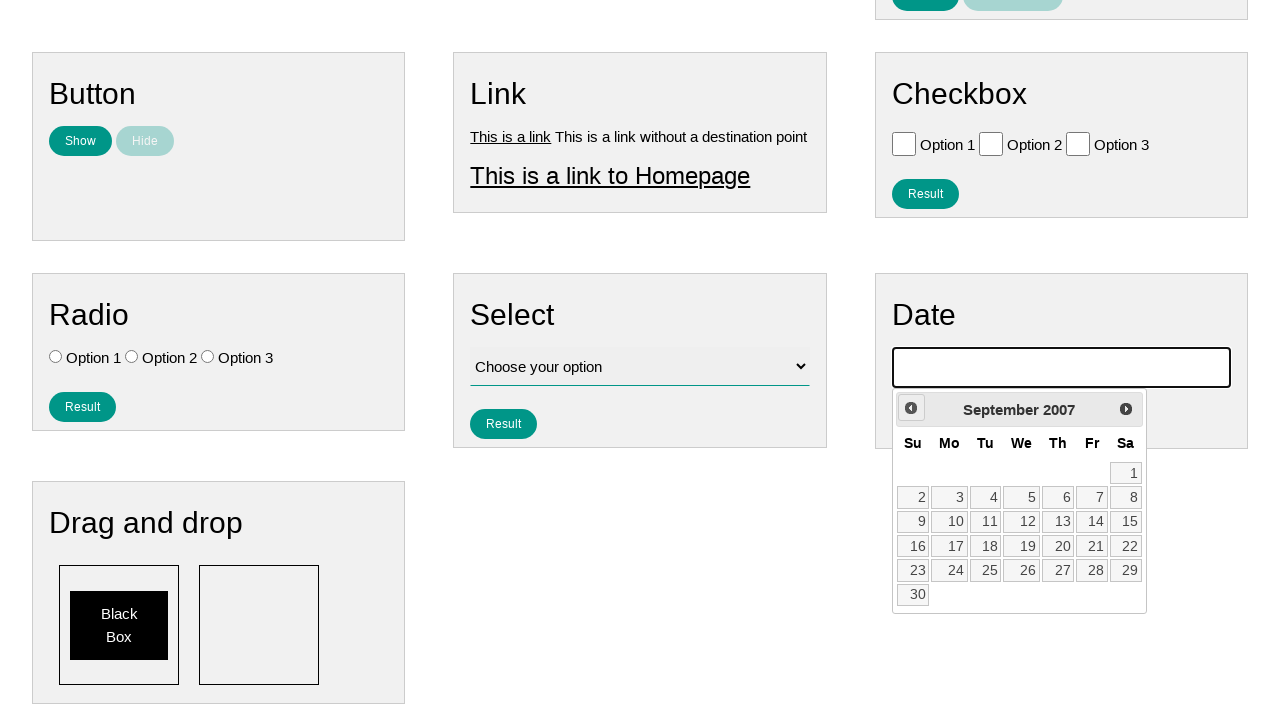

Clicked previous month button to navigate to earlier date at (911, 408) on #ui-datepicker-div .ui-datepicker-prev
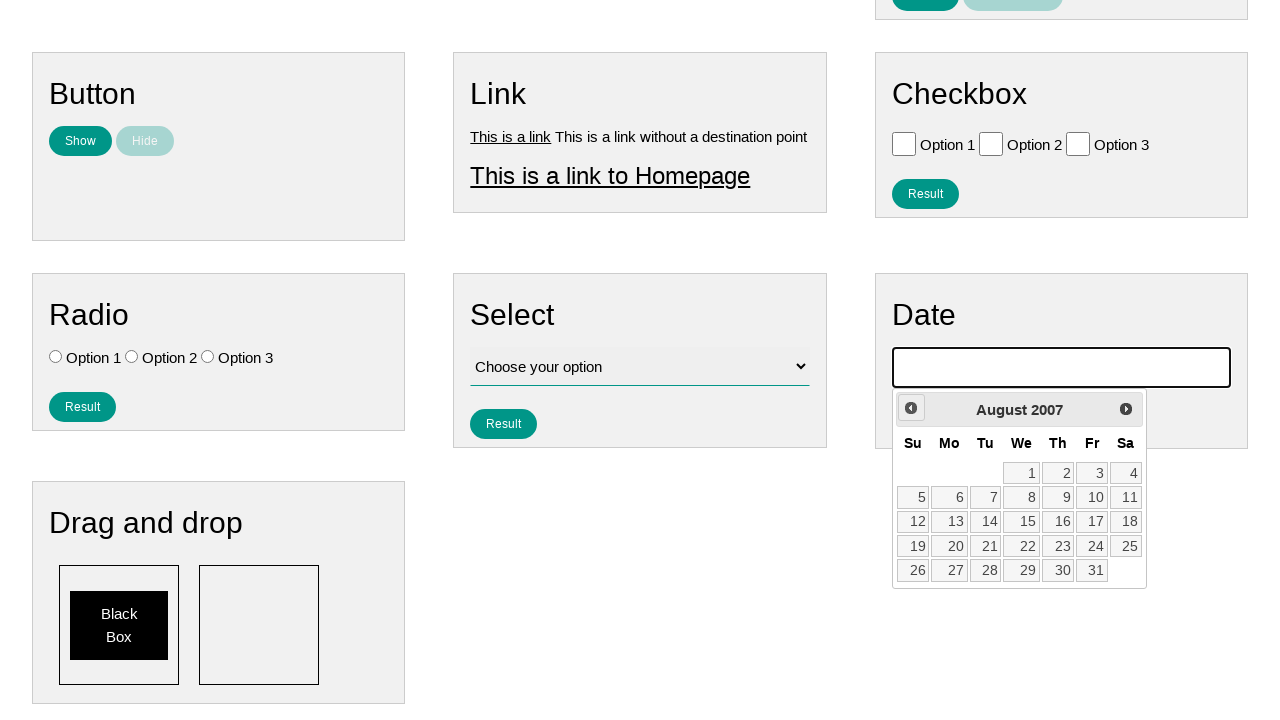

Waited 100ms for calendar to update
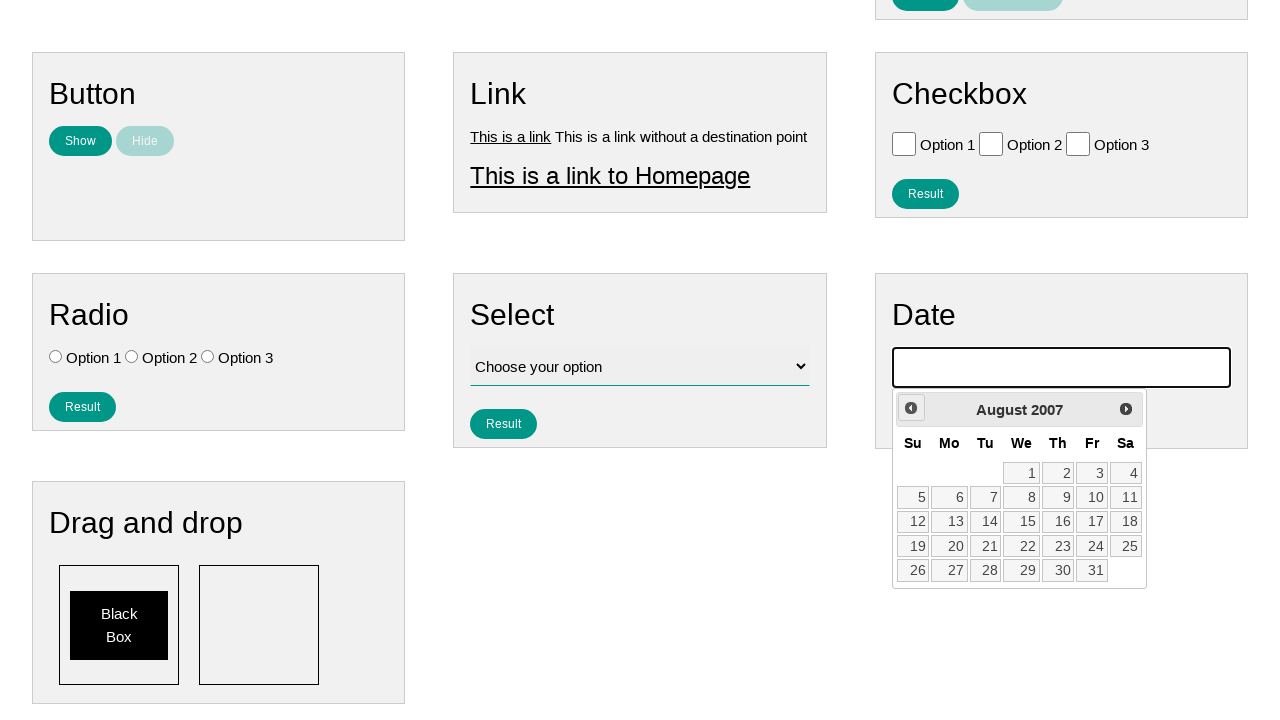

Clicked previous month button to navigate to earlier date at (911, 408) on #ui-datepicker-div .ui-datepicker-prev
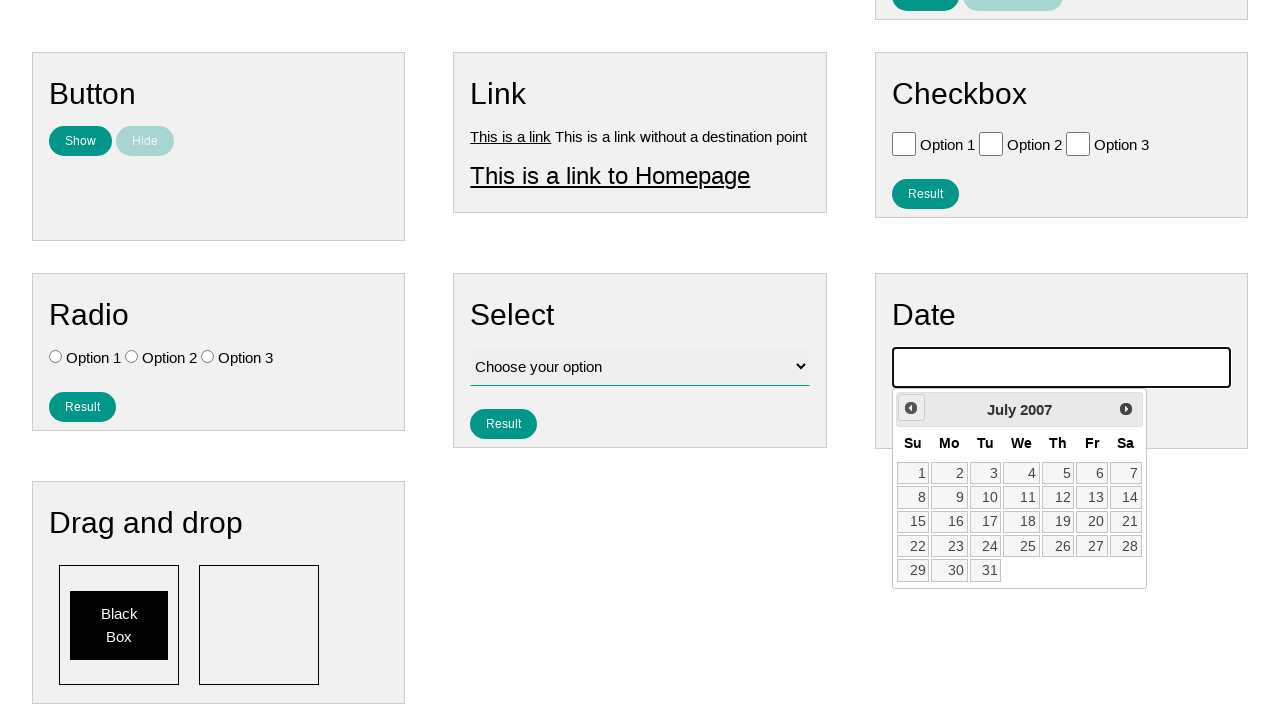

Waited 100ms for calendar to update
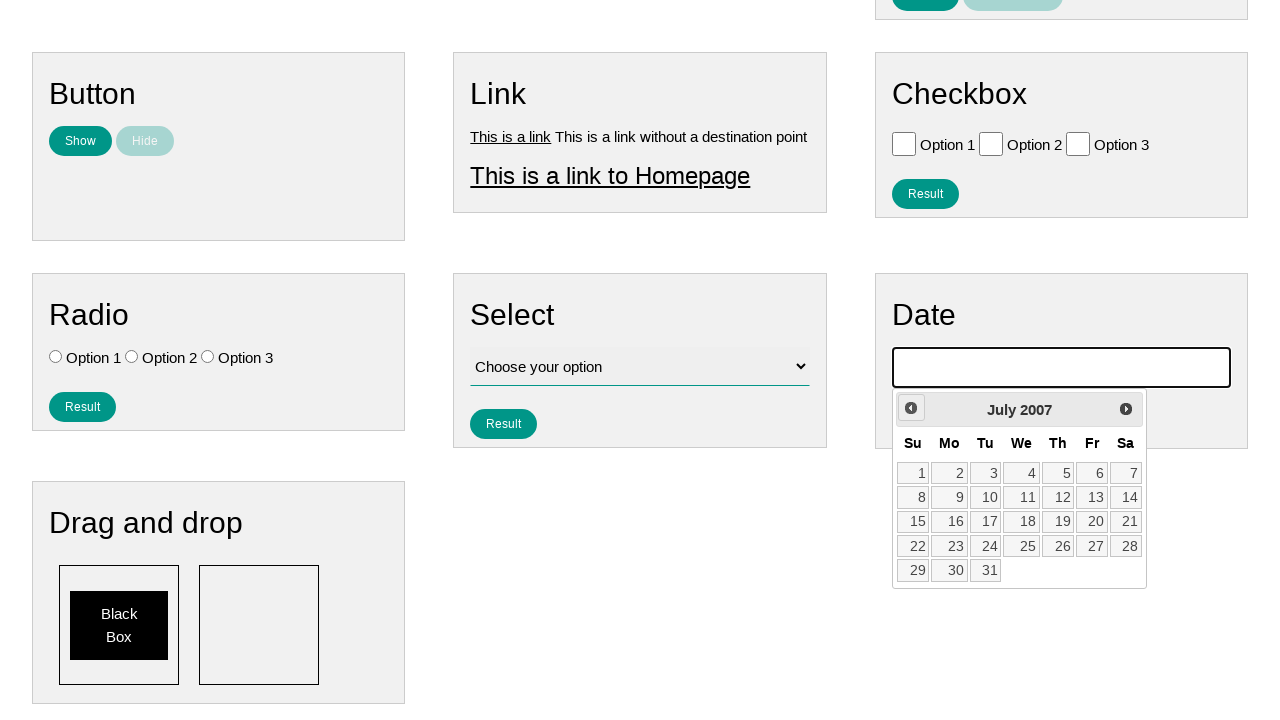

Reached July 2007 in calendar
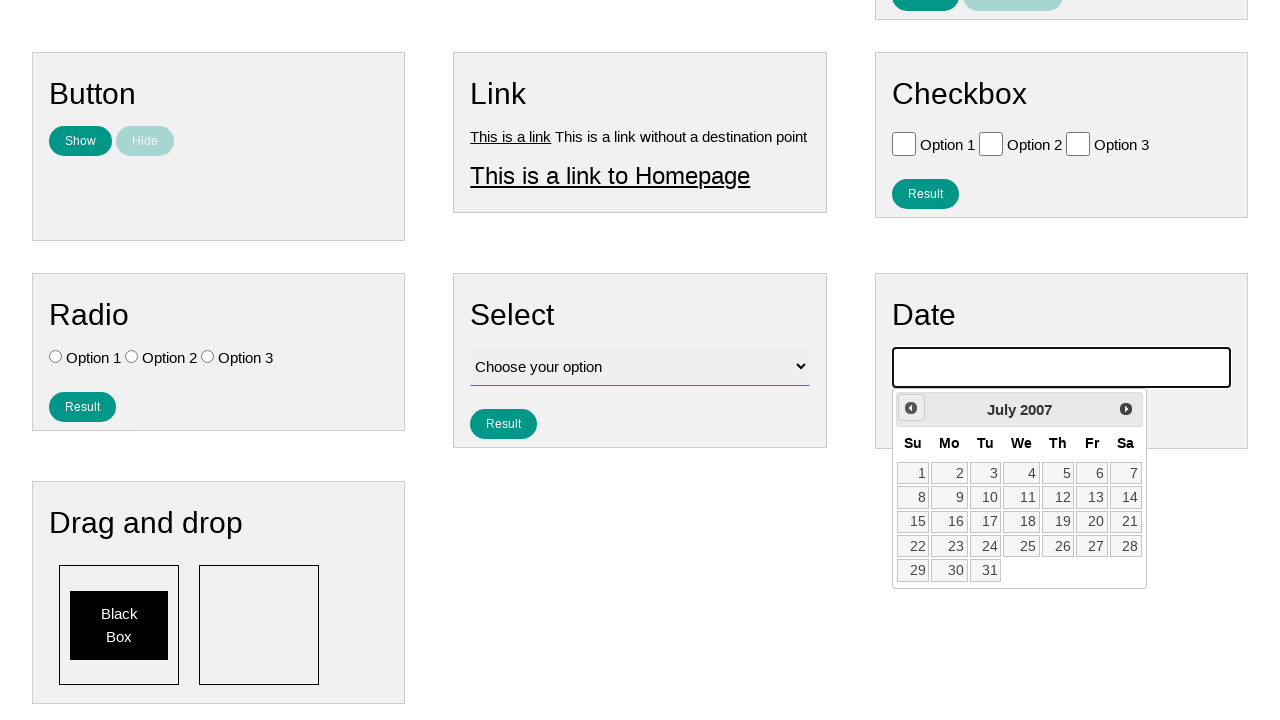

Clicked on day 4 to select July 4, 2007 at (1022, 473) on xpath=//a[text()='4']
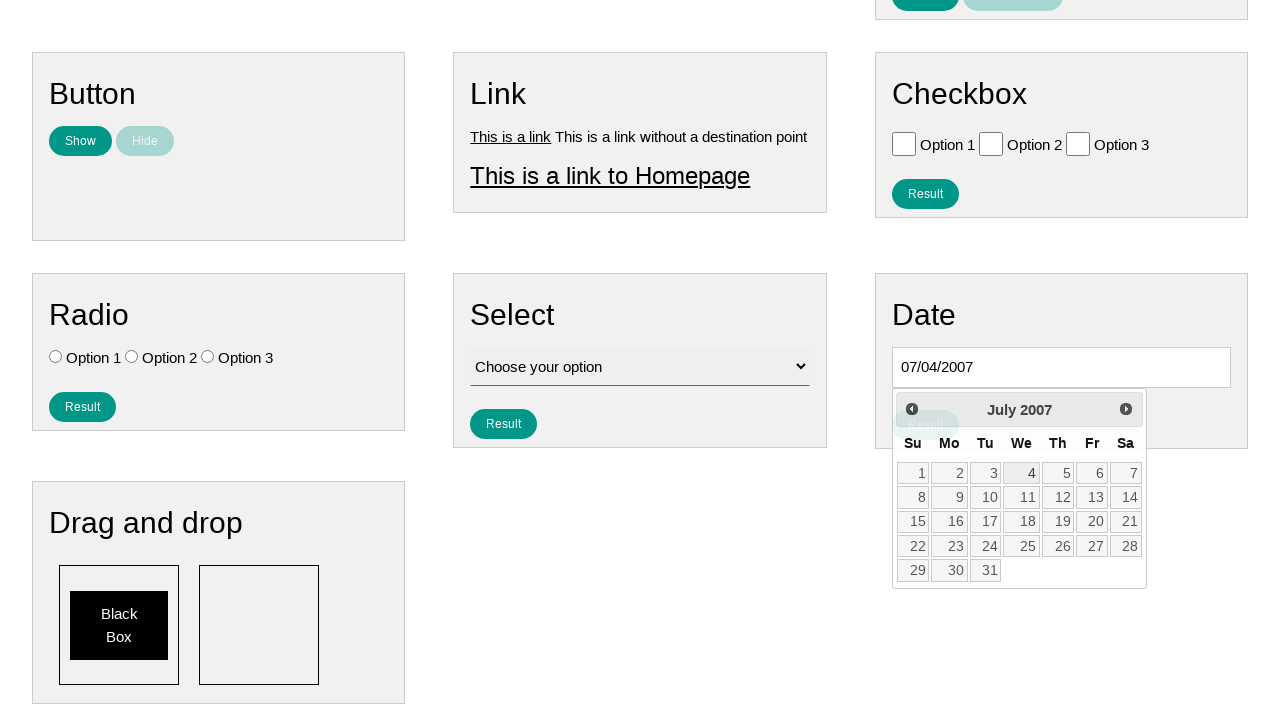

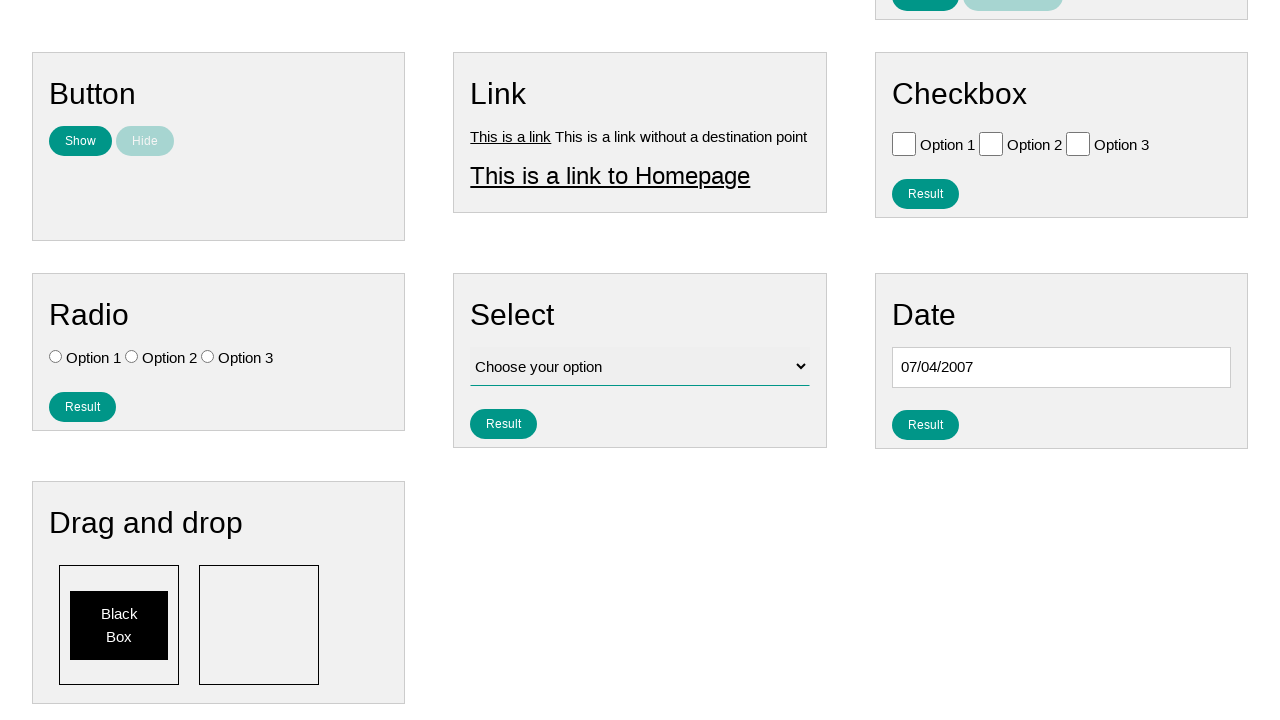